Plays a color clicking game by repeatedly clicking on elements with the .main CSS selector for 60 seconds

Starting URL: https://zzzscore.com/color/en/

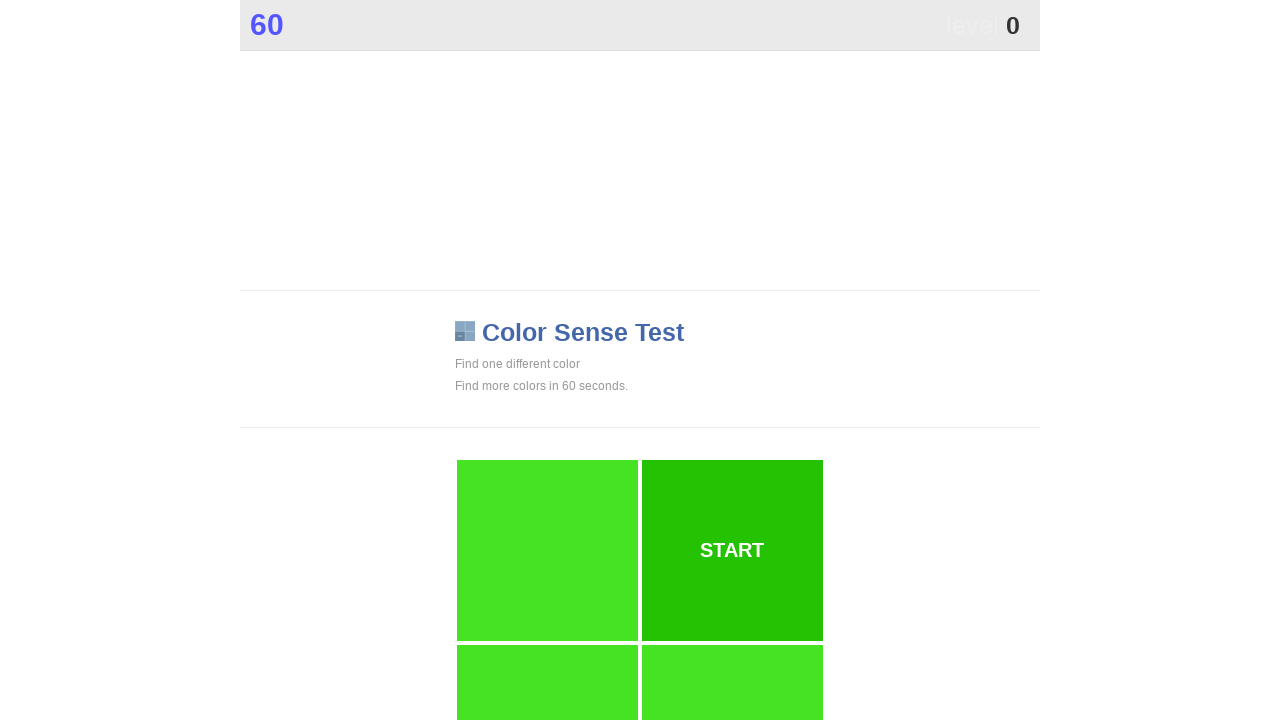

Navigated to color clicking game at https://zzzscore.com/color/en/
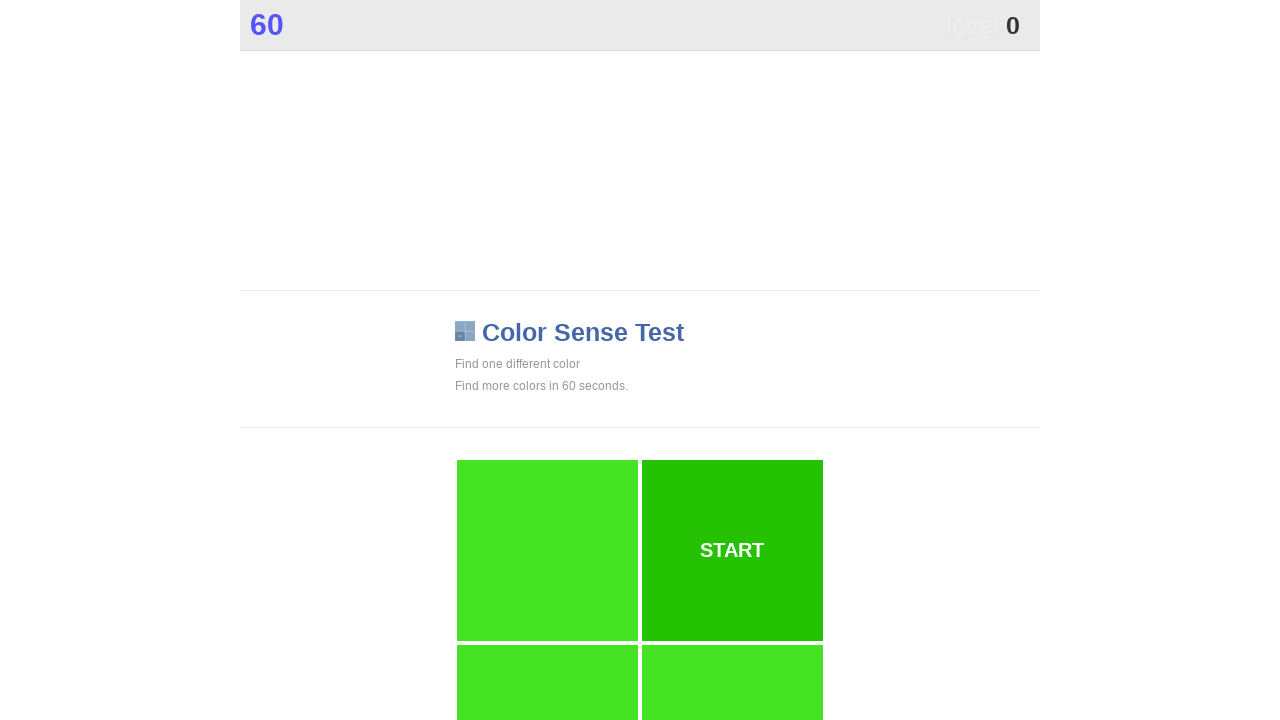

Found 1 clickable elements with .main selector
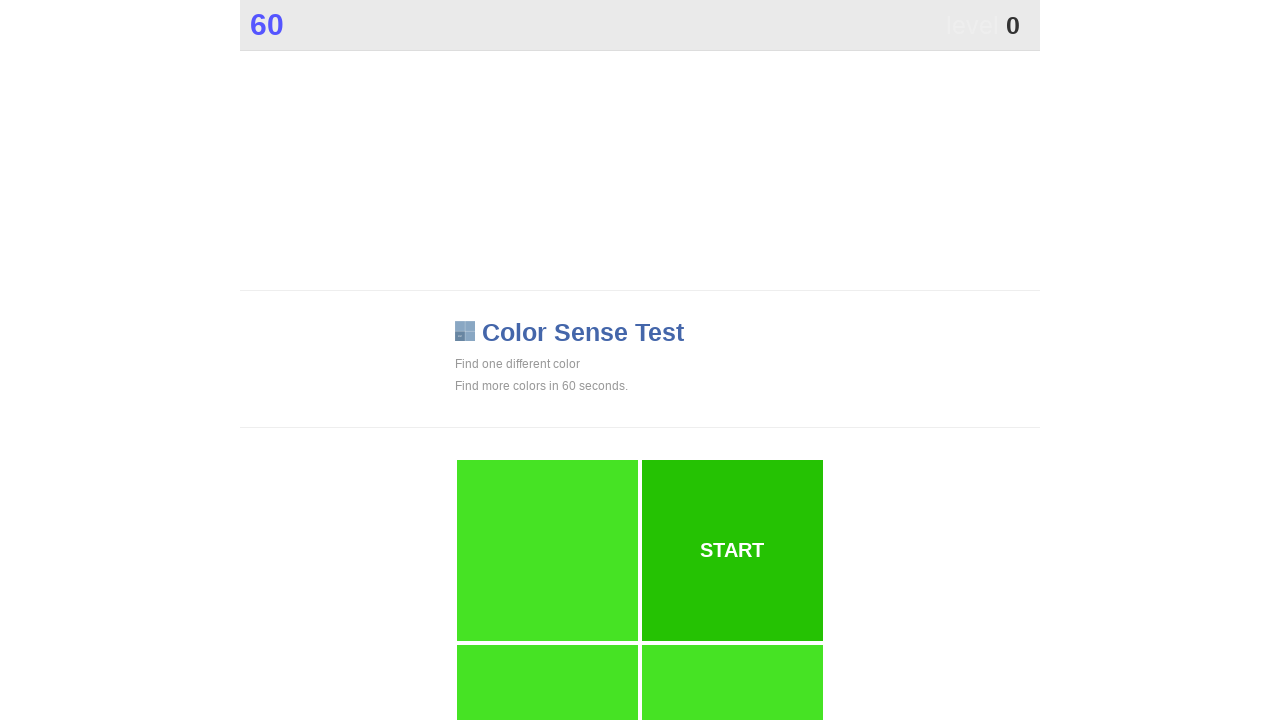

Clicked on a .main element
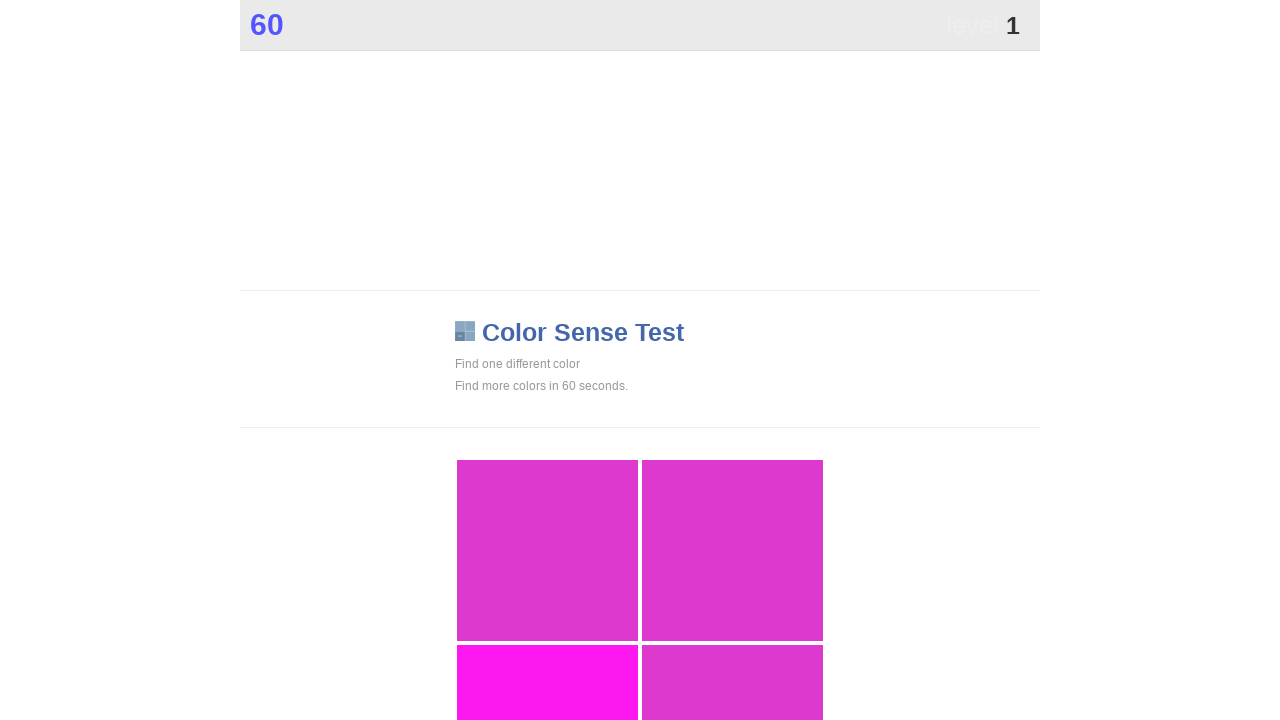

Found 1 clickable elements with .main selector
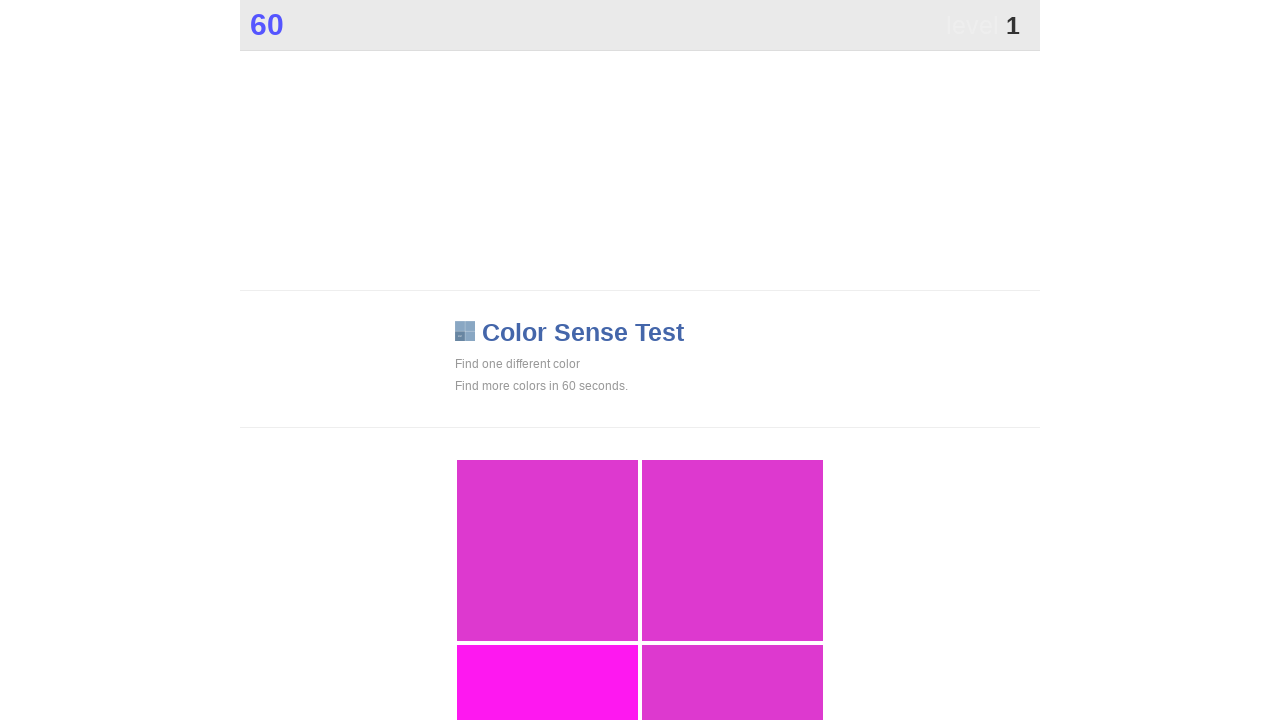

Clicked on a .main element
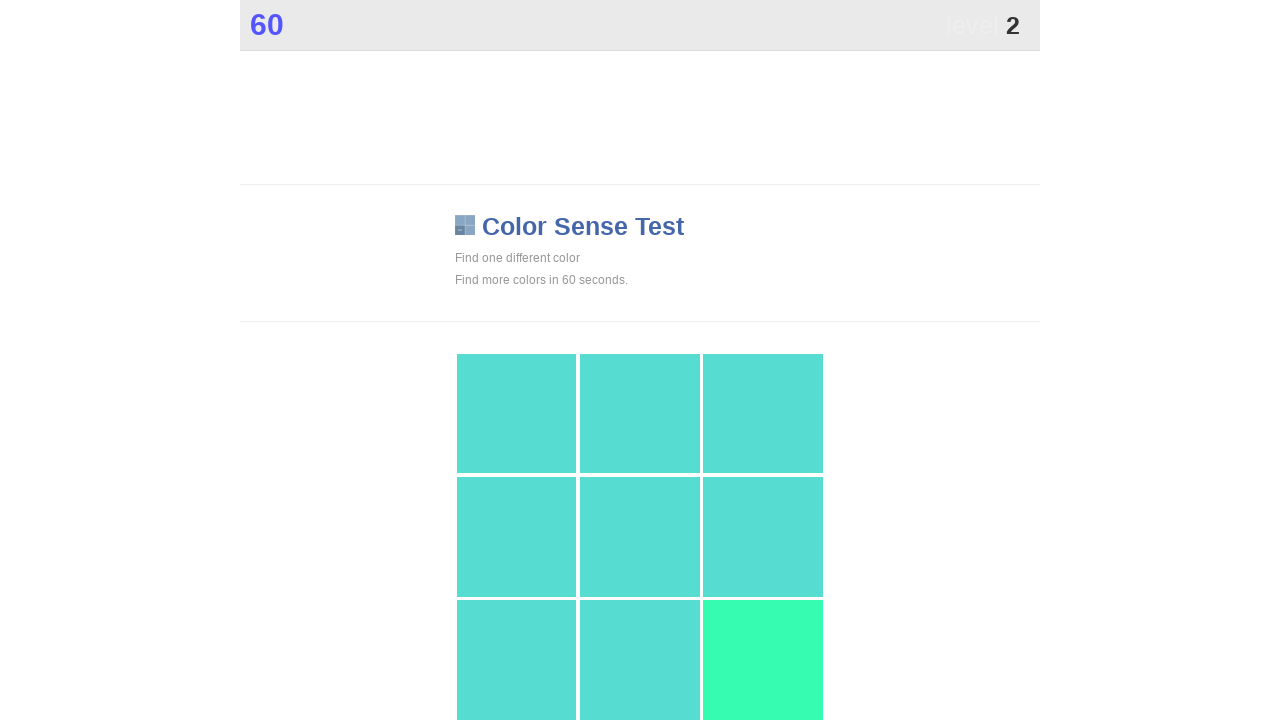

Found 1 clickable elements with .main selector
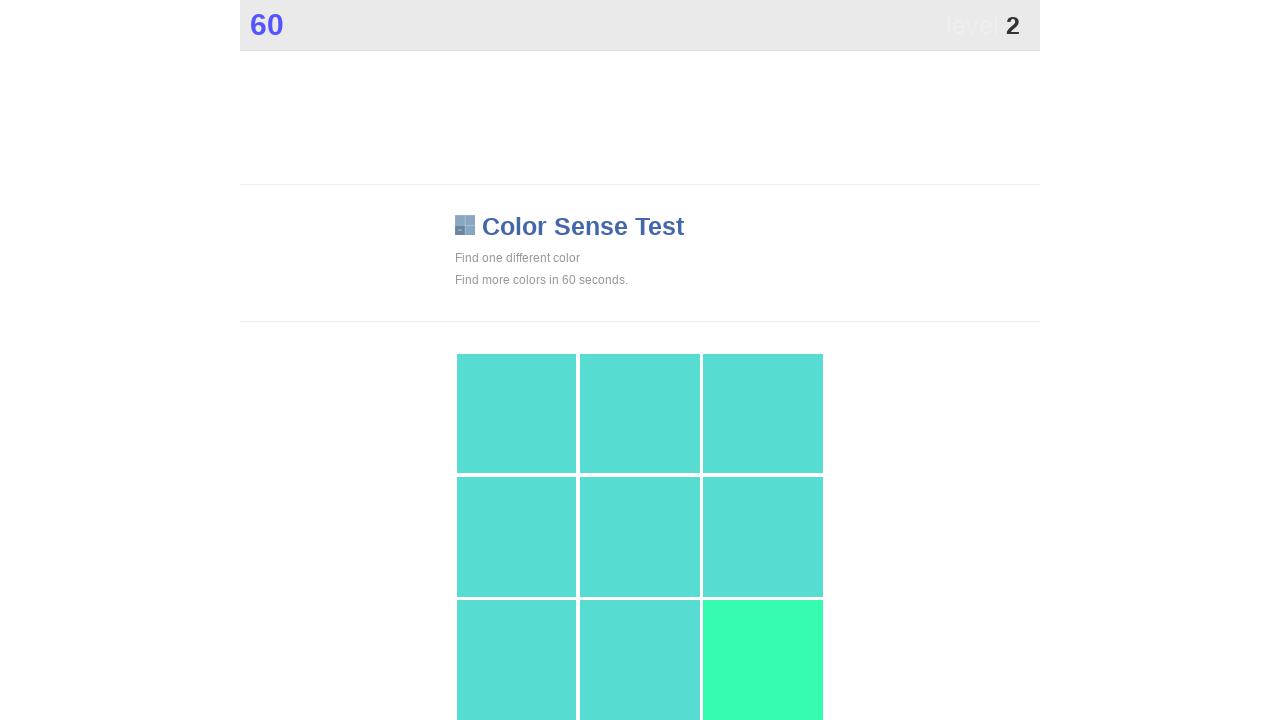

Clicked on a .main element
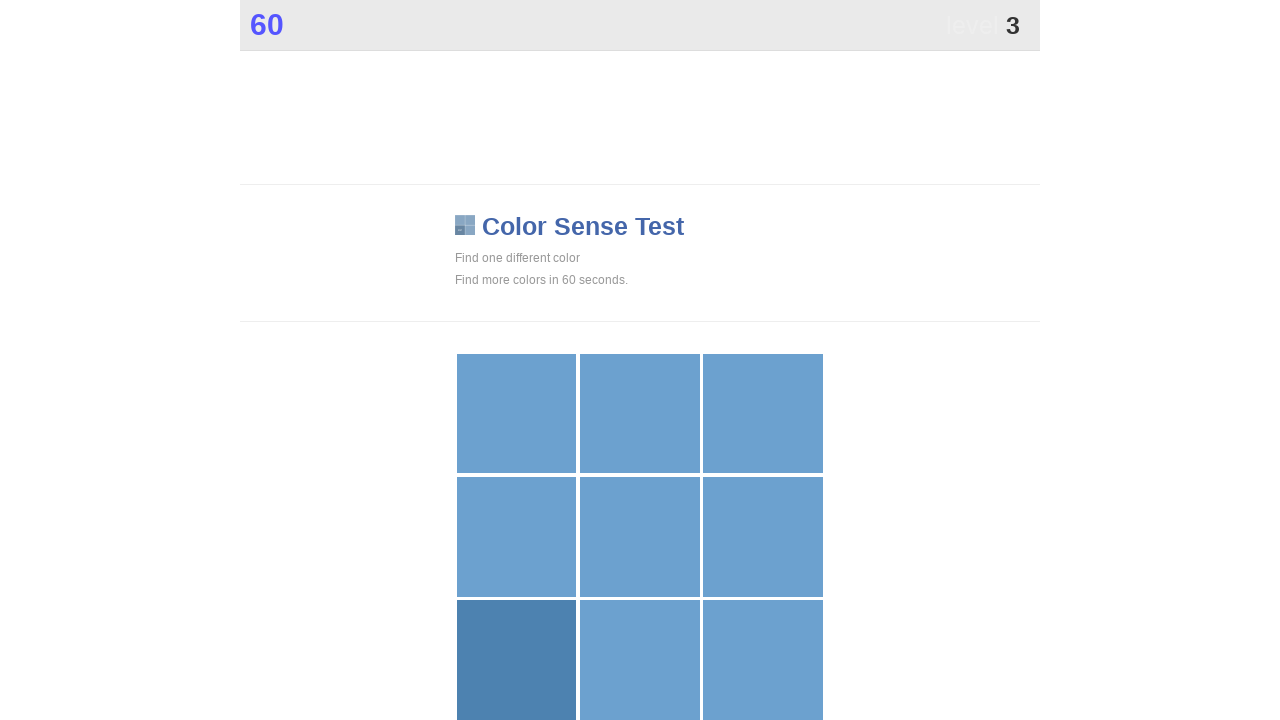

Found 1 clickable elements with .main selector
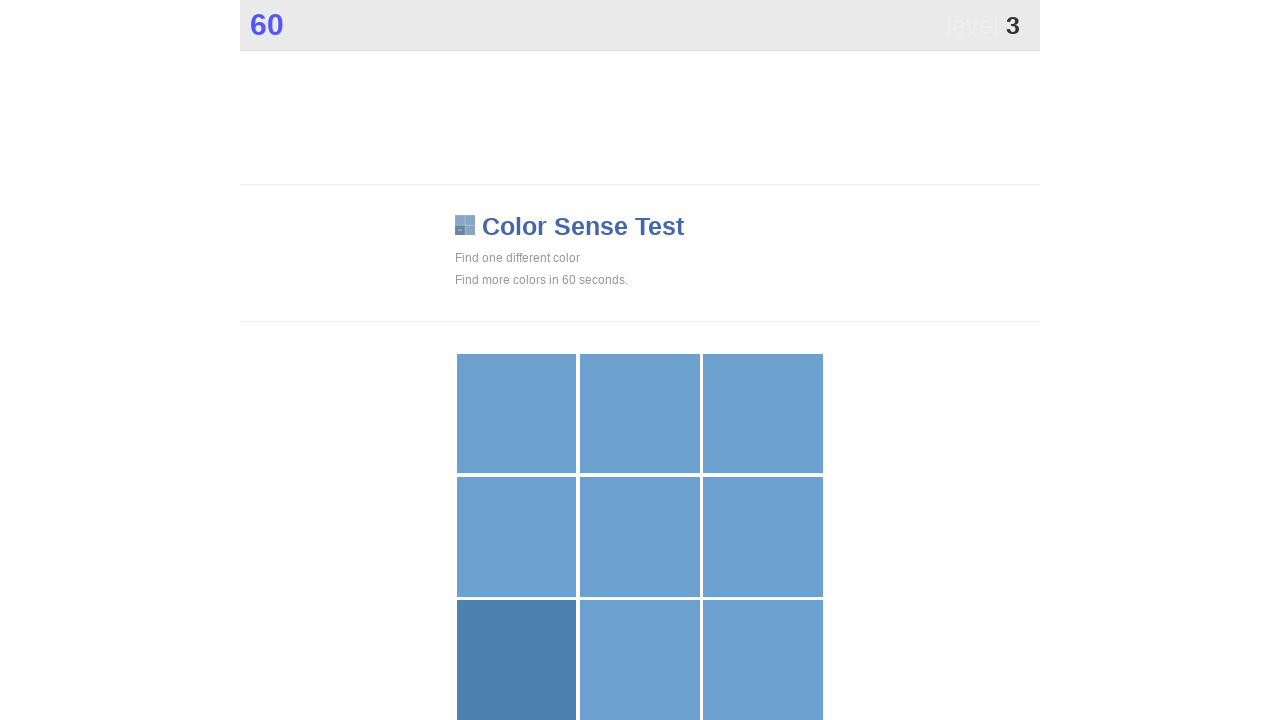

Clicked on a .main element
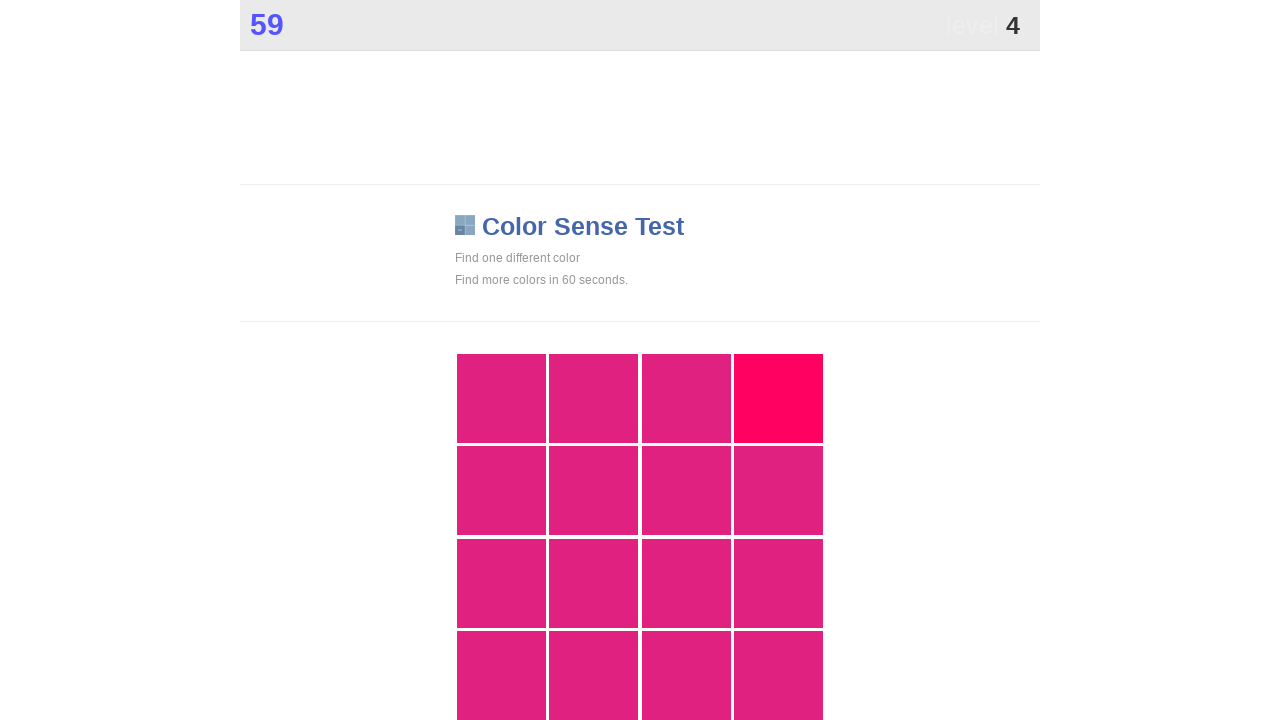

Found 1 clickable elements with .main selector
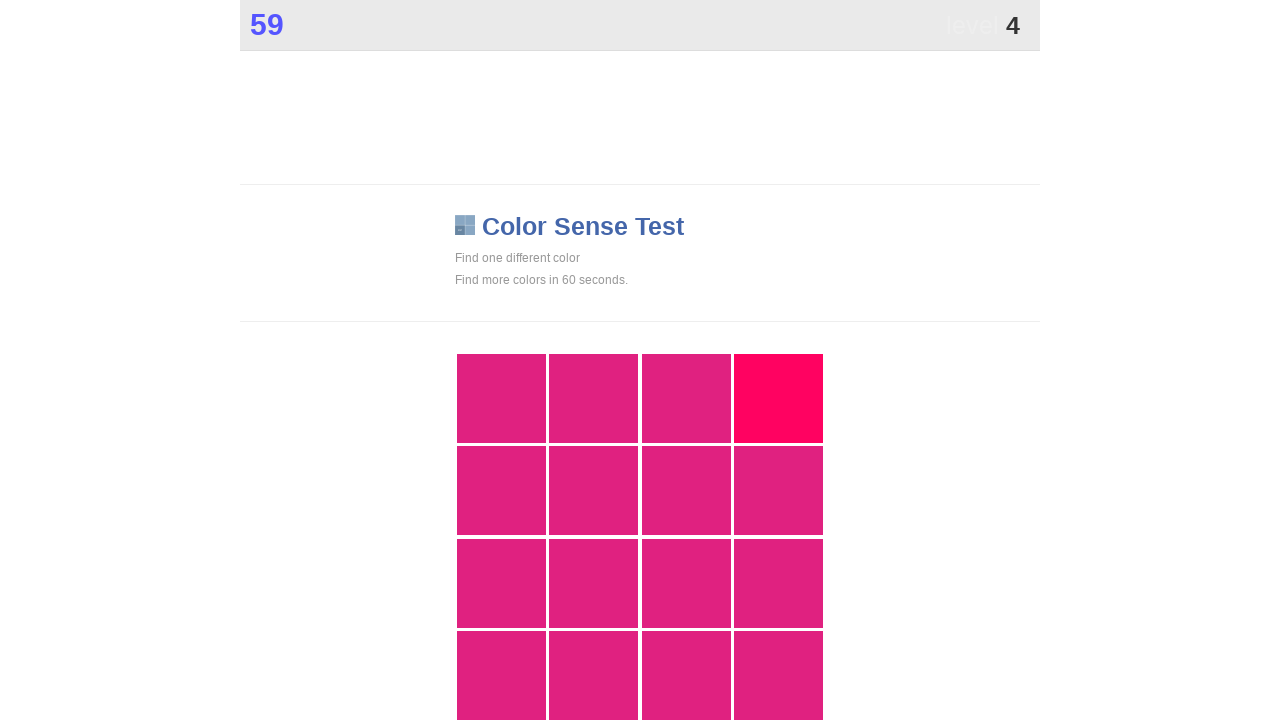

Clicked on a .main element
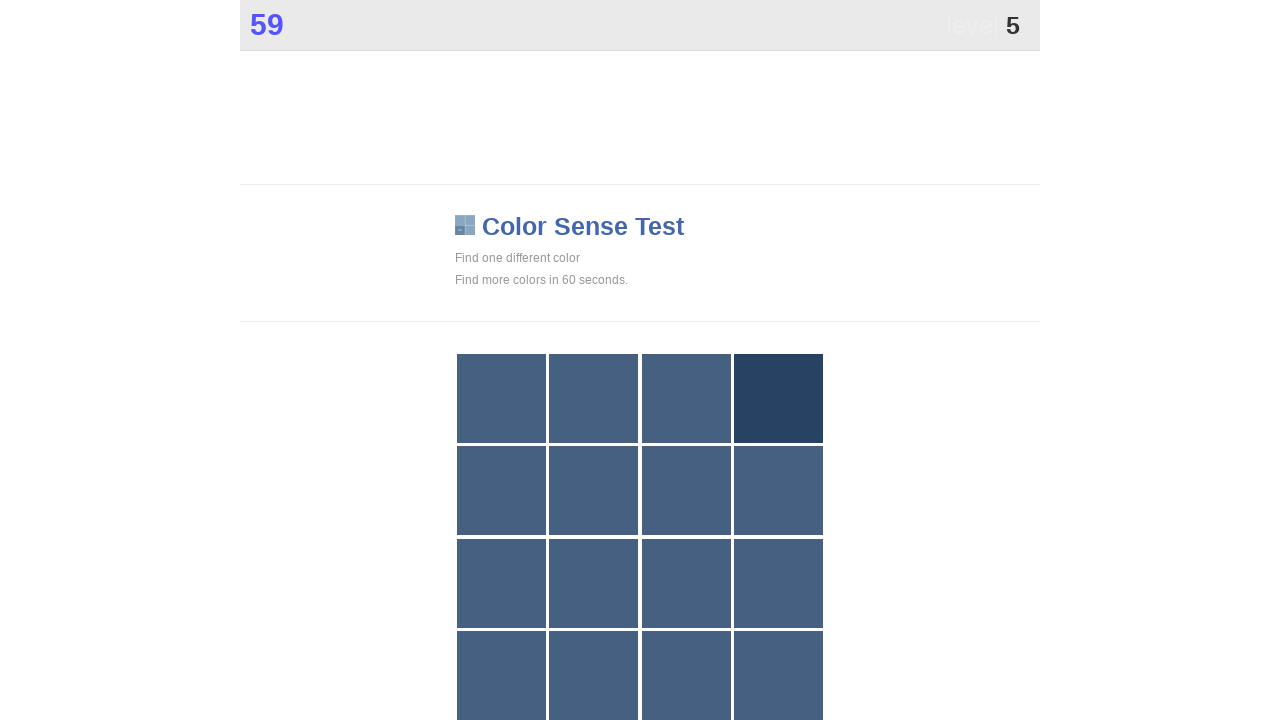

Found 1 clickable elements with .main selector
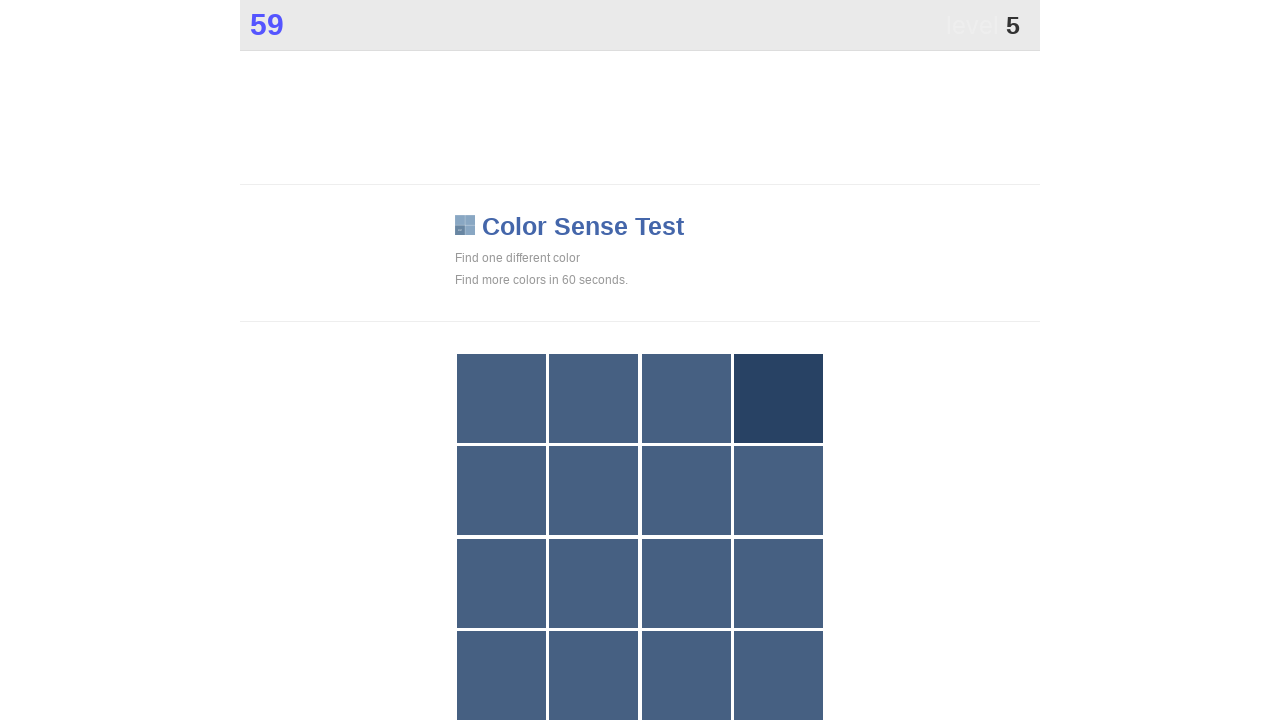

Clicked on a .main element
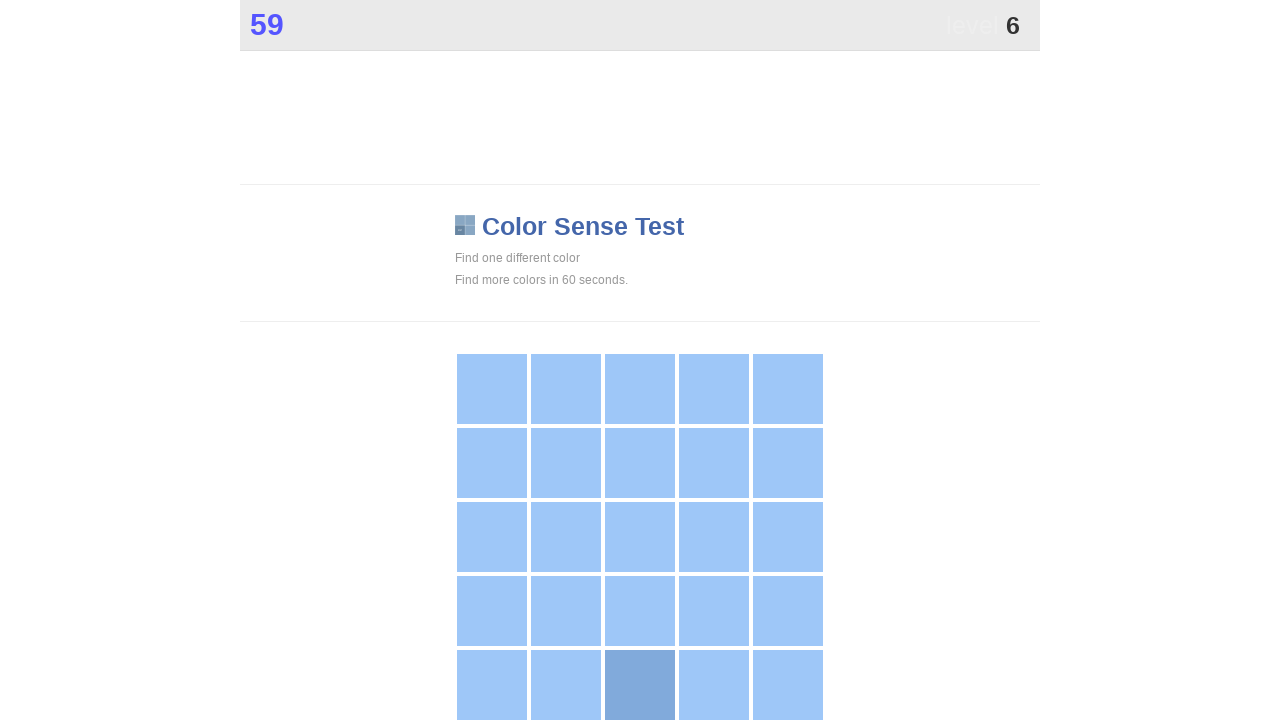

Found 1 clickable elements with .main selector
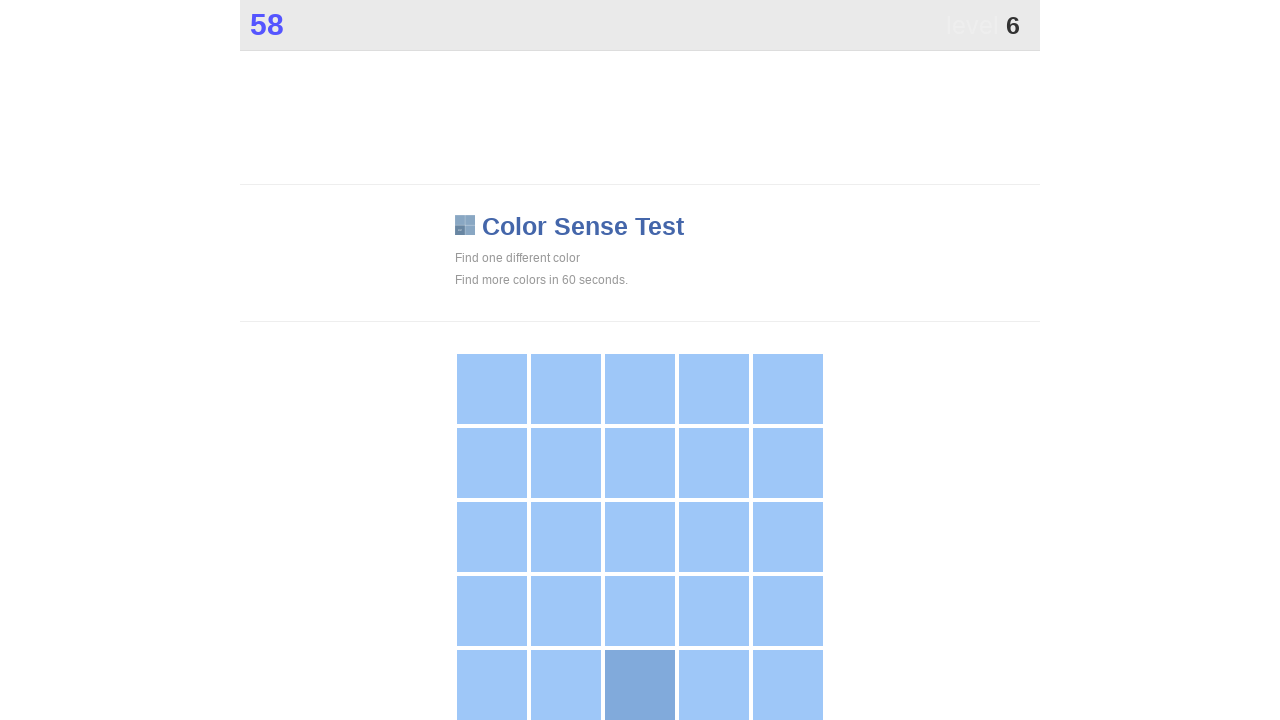

Clicked on a .main element
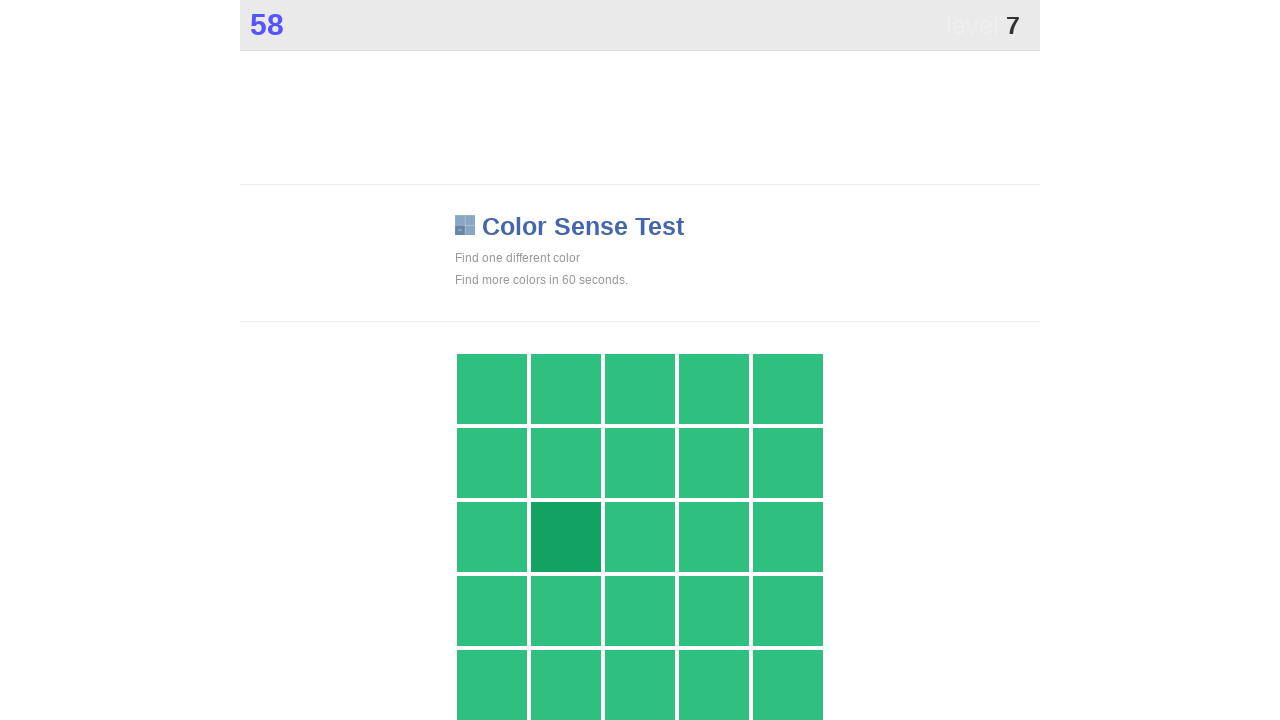

Found 1 clickable elements with .main selector
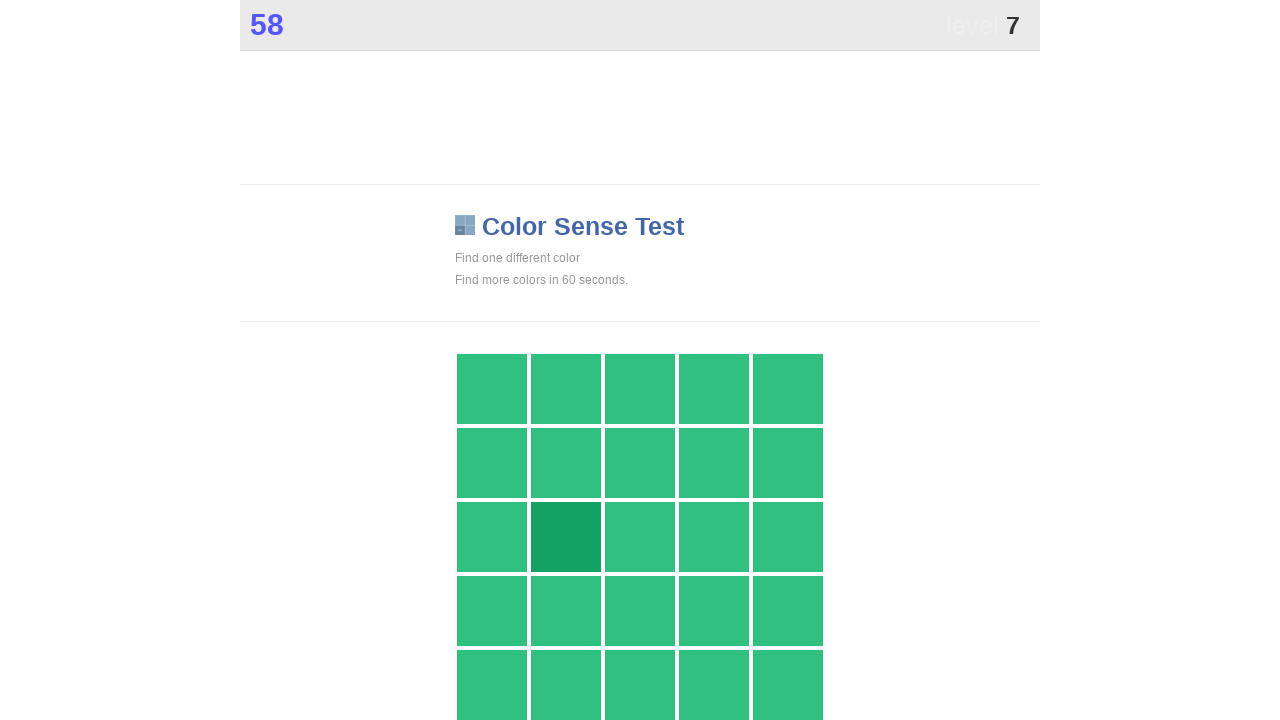

Clicked on a .main element
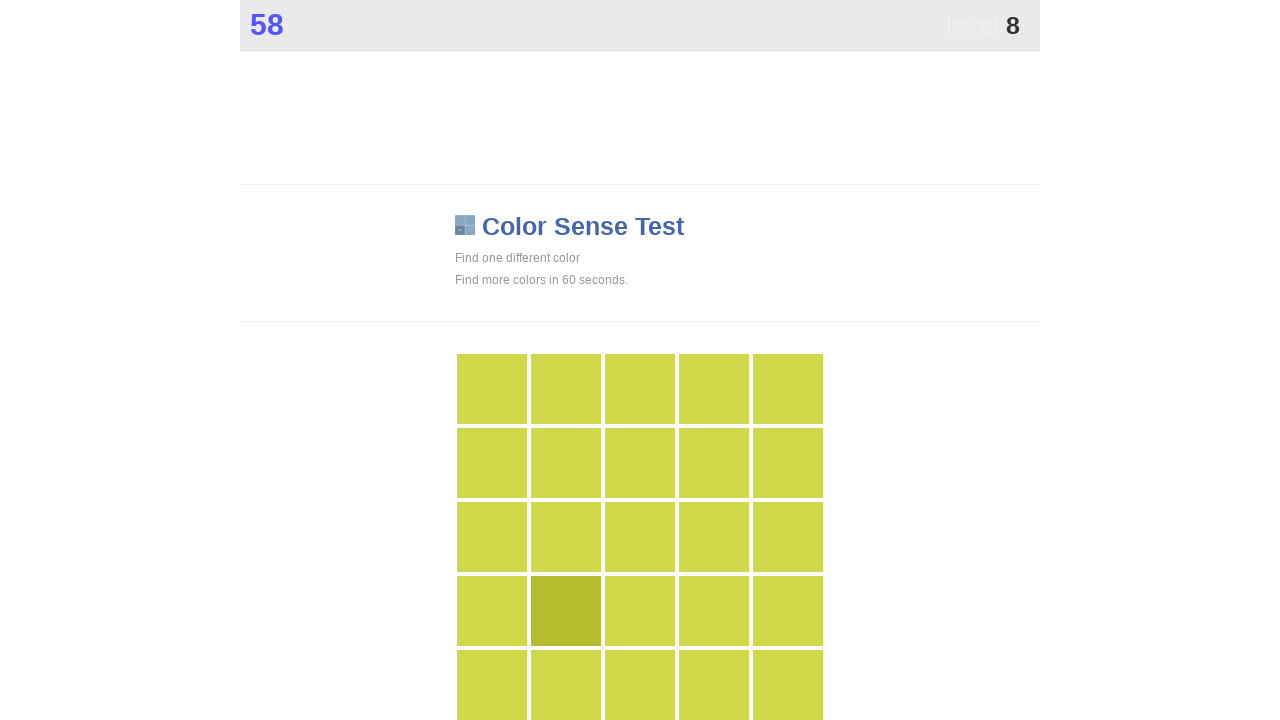

Found 1 clickable elements with .main selector
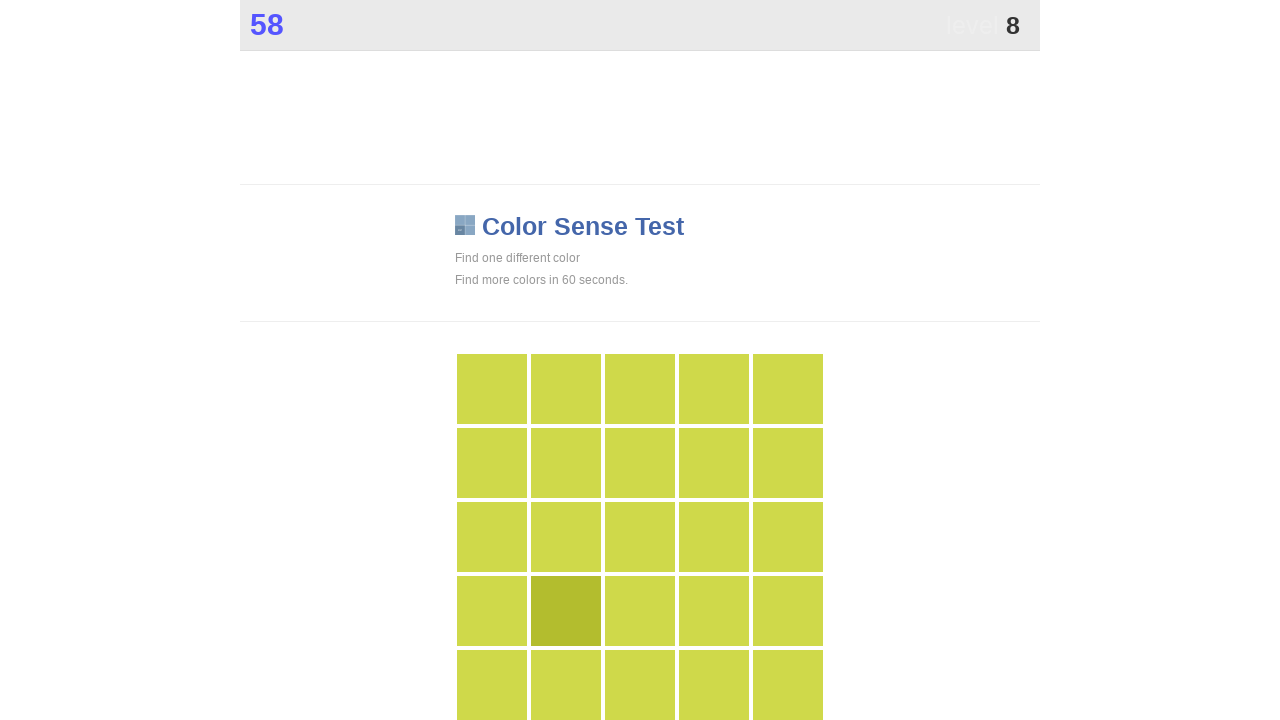

Clicked on a .main element
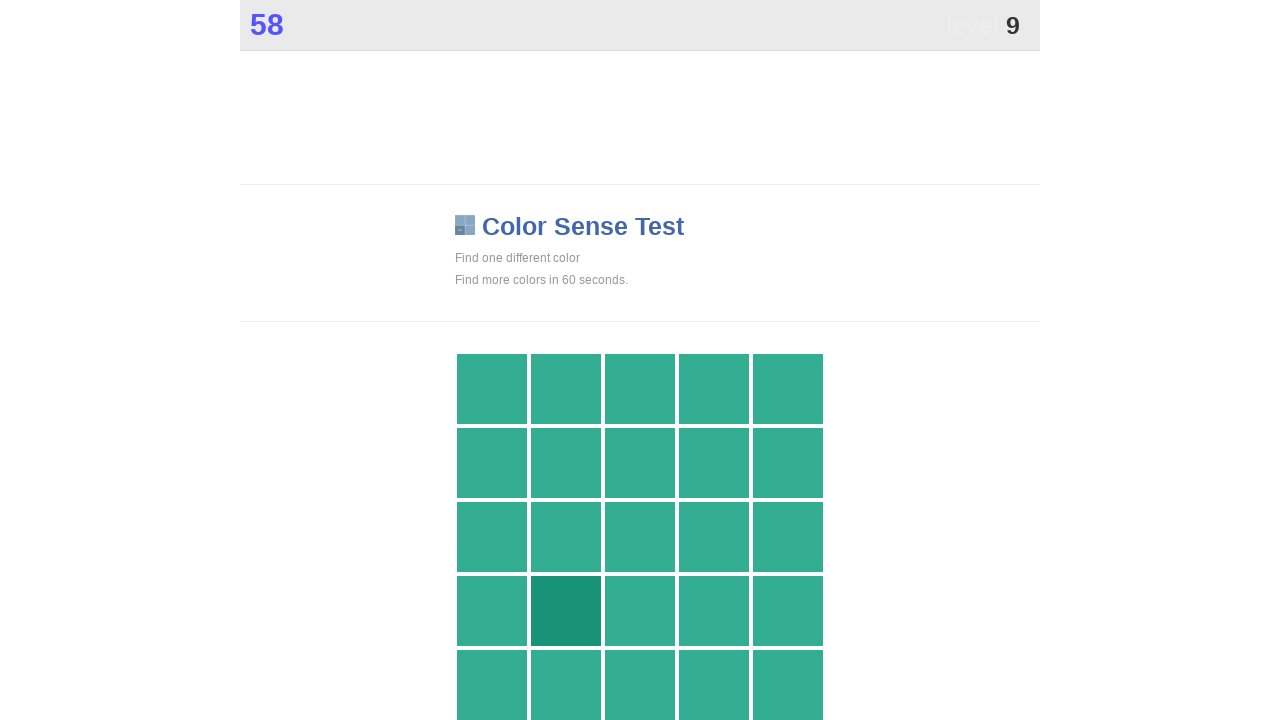

Found 1 clickable elements with .main selector
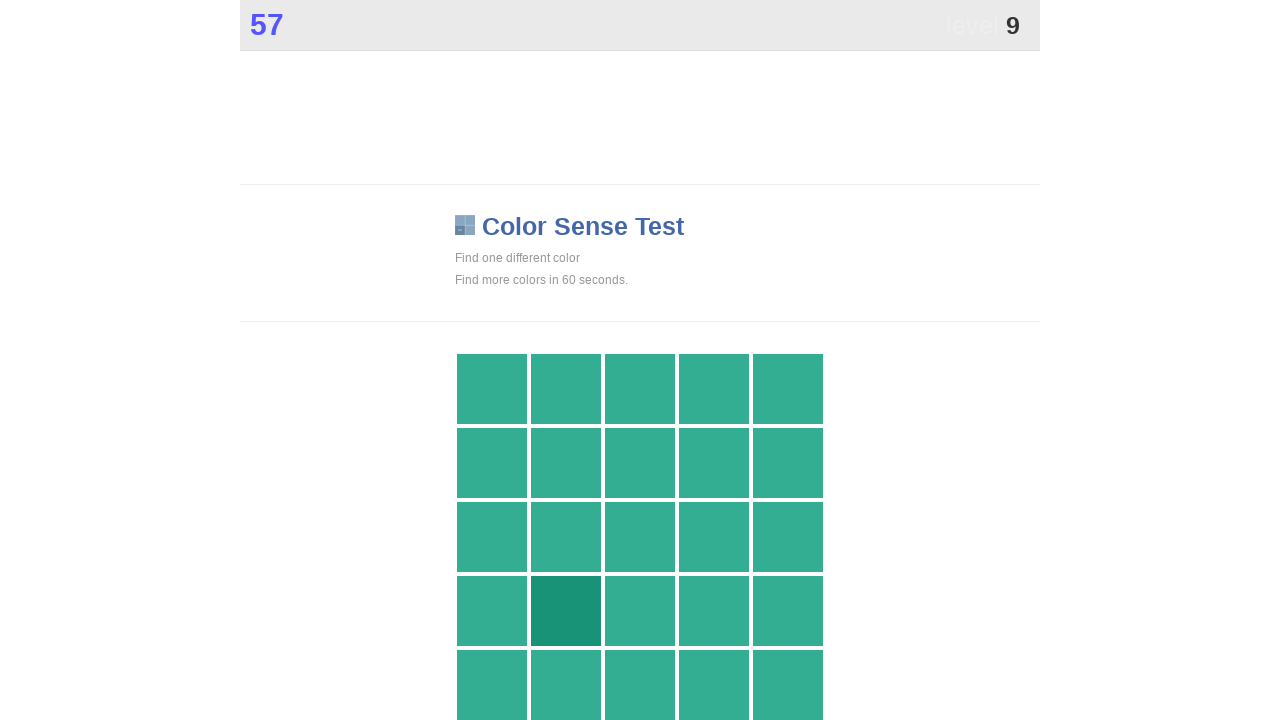

Clicked on a .main element
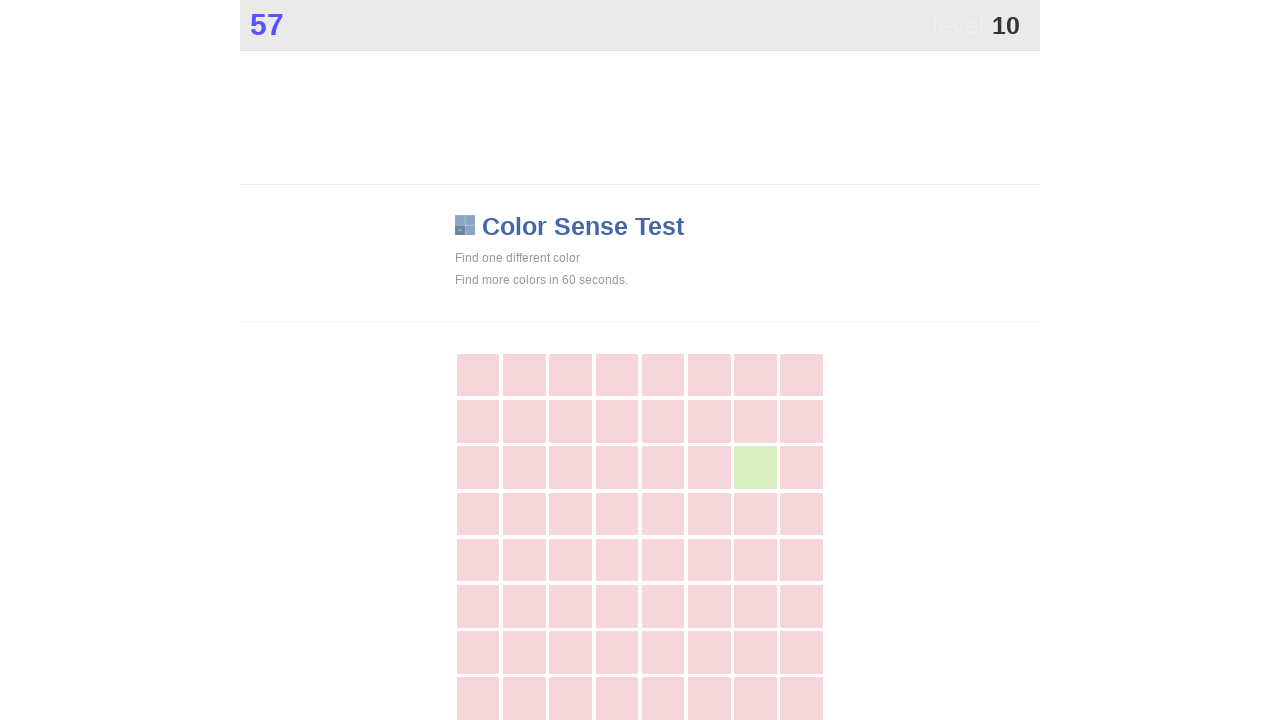

Found 1 clickable elements with .main selector
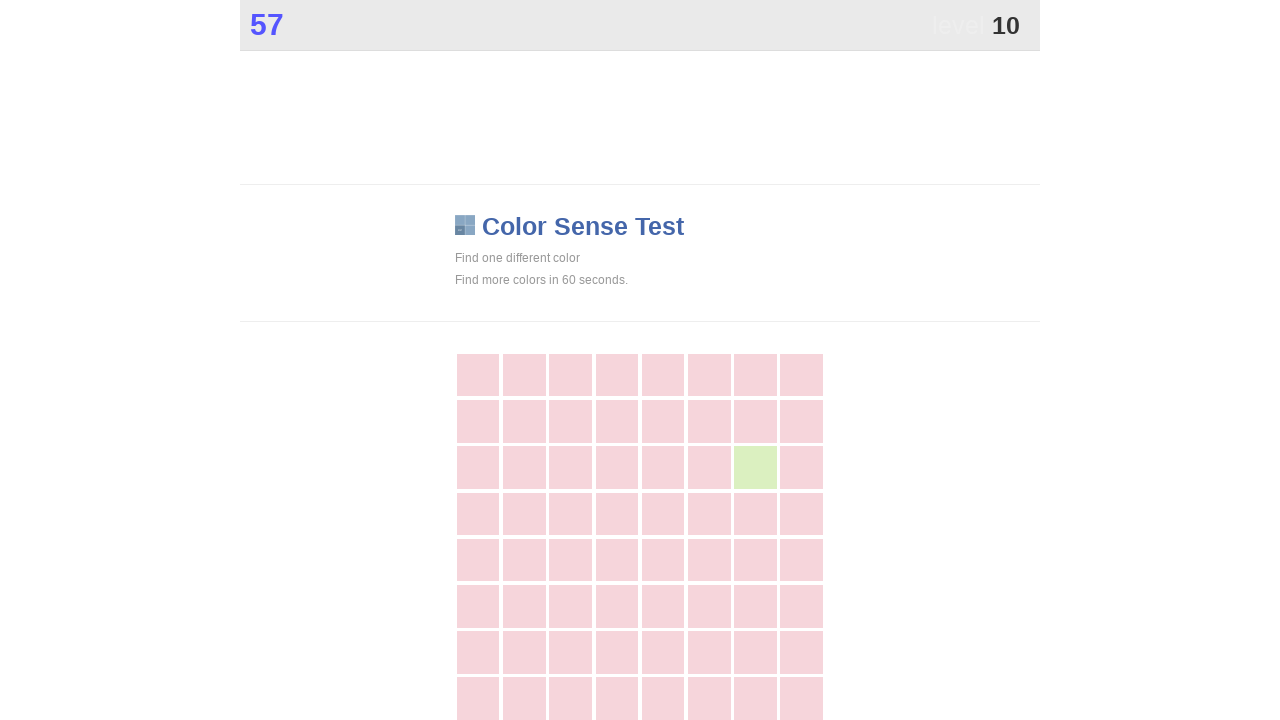

Clicked on a .main element
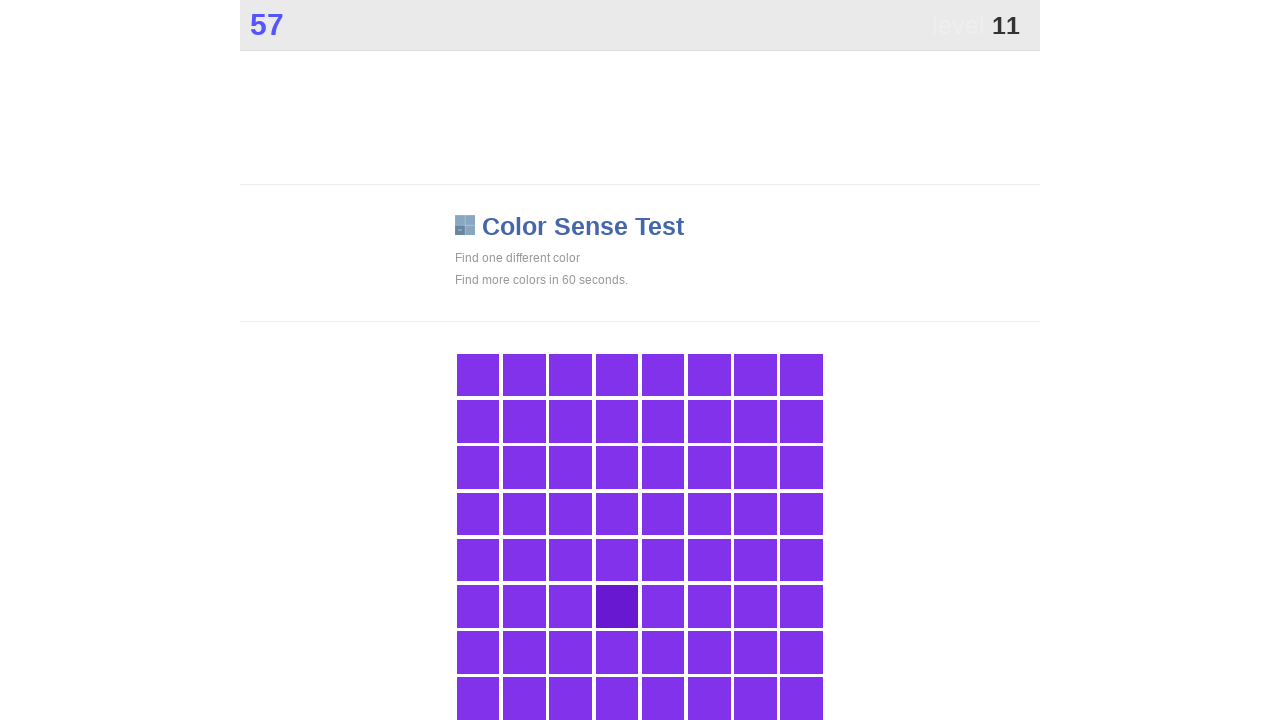

Found 1 clickable elements with .main selector
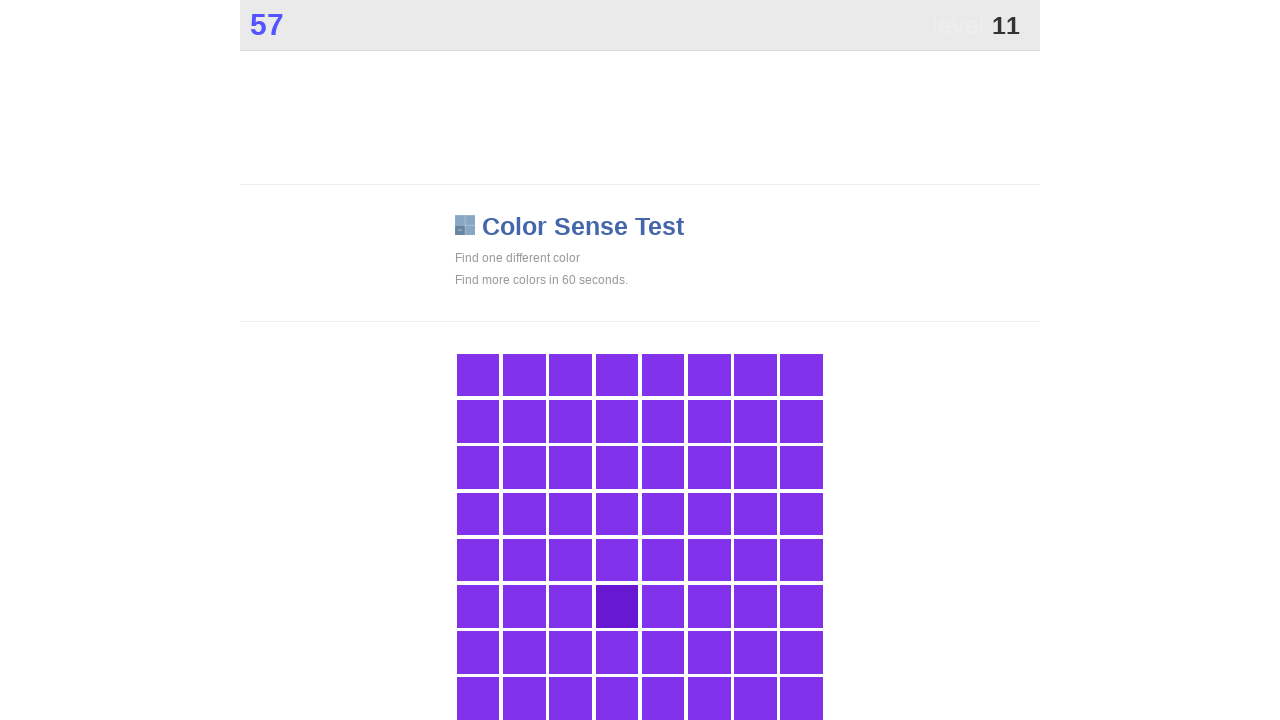

Clicked on a .main element
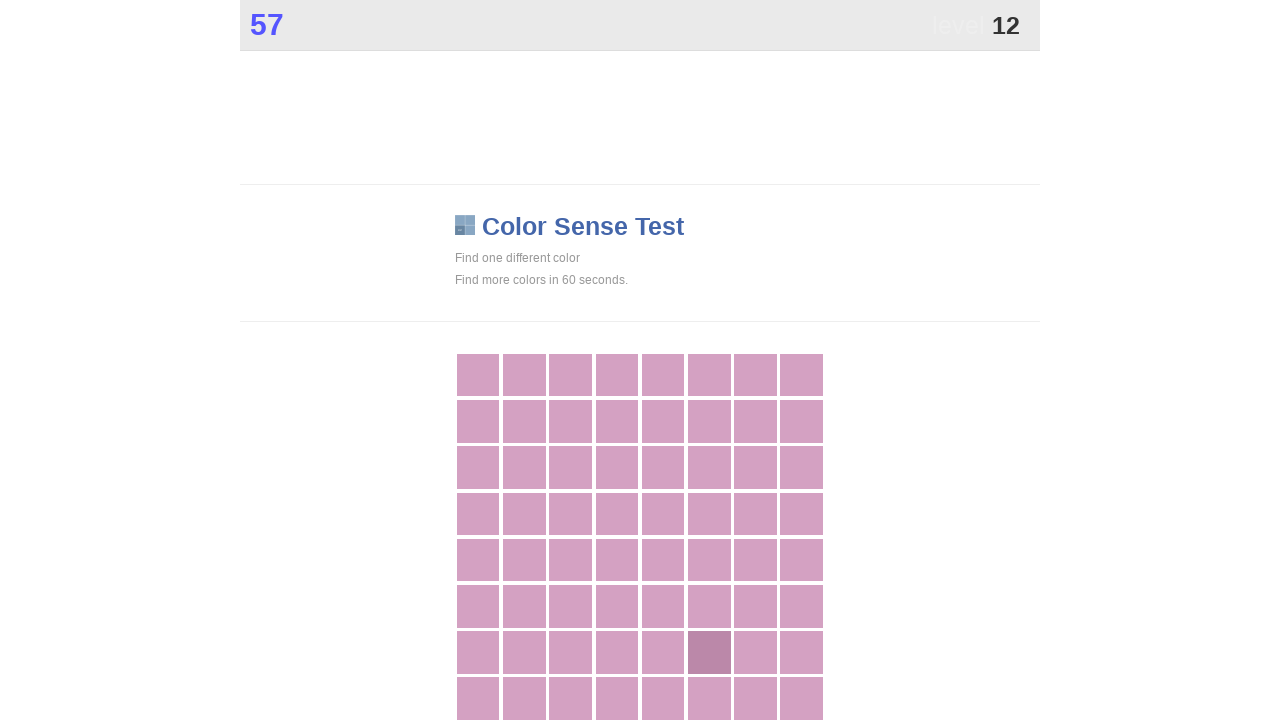

Found 1 clickable elements with .main selector
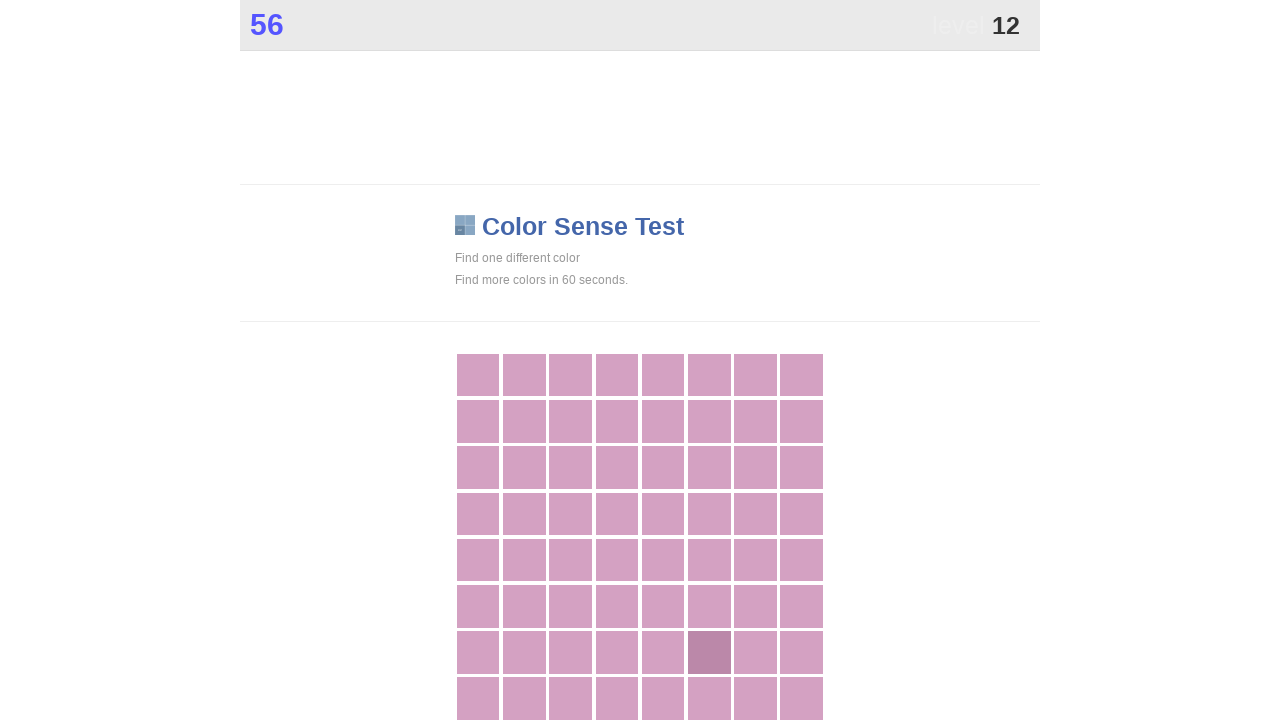

Clicked on a .main element
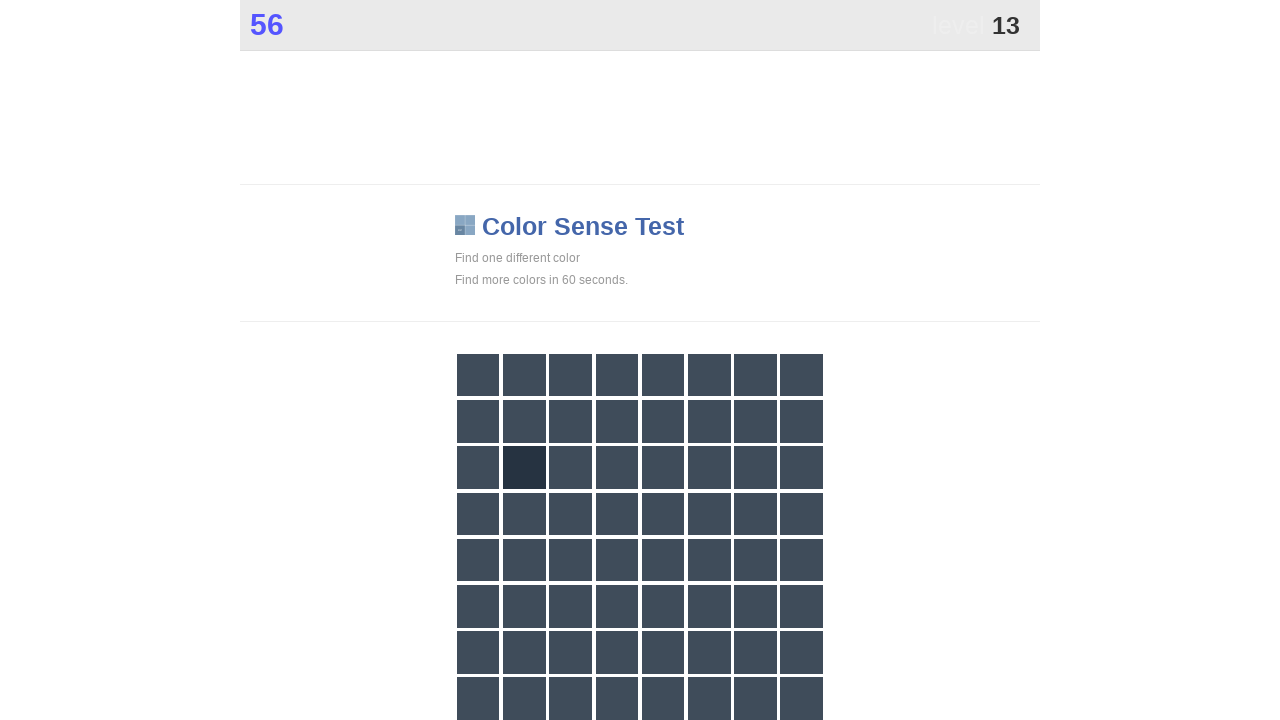

Found 1 clickable elements with .main selector
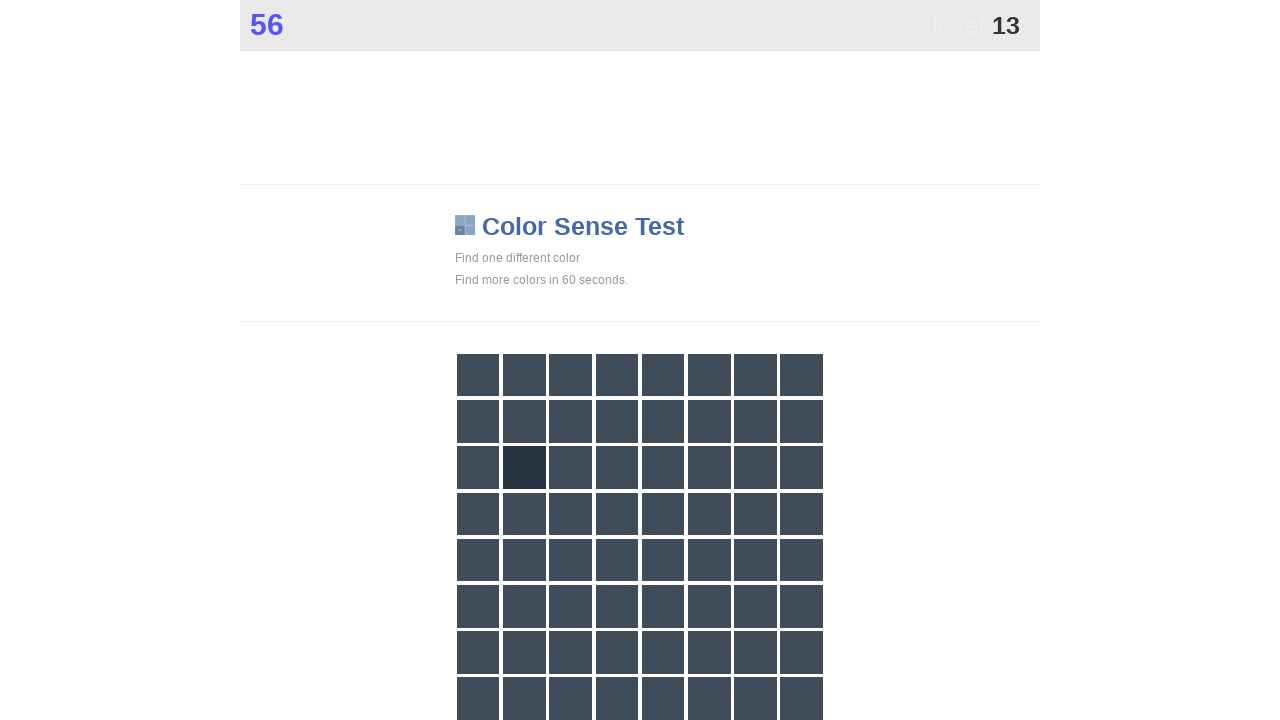

Clicked on a .main element
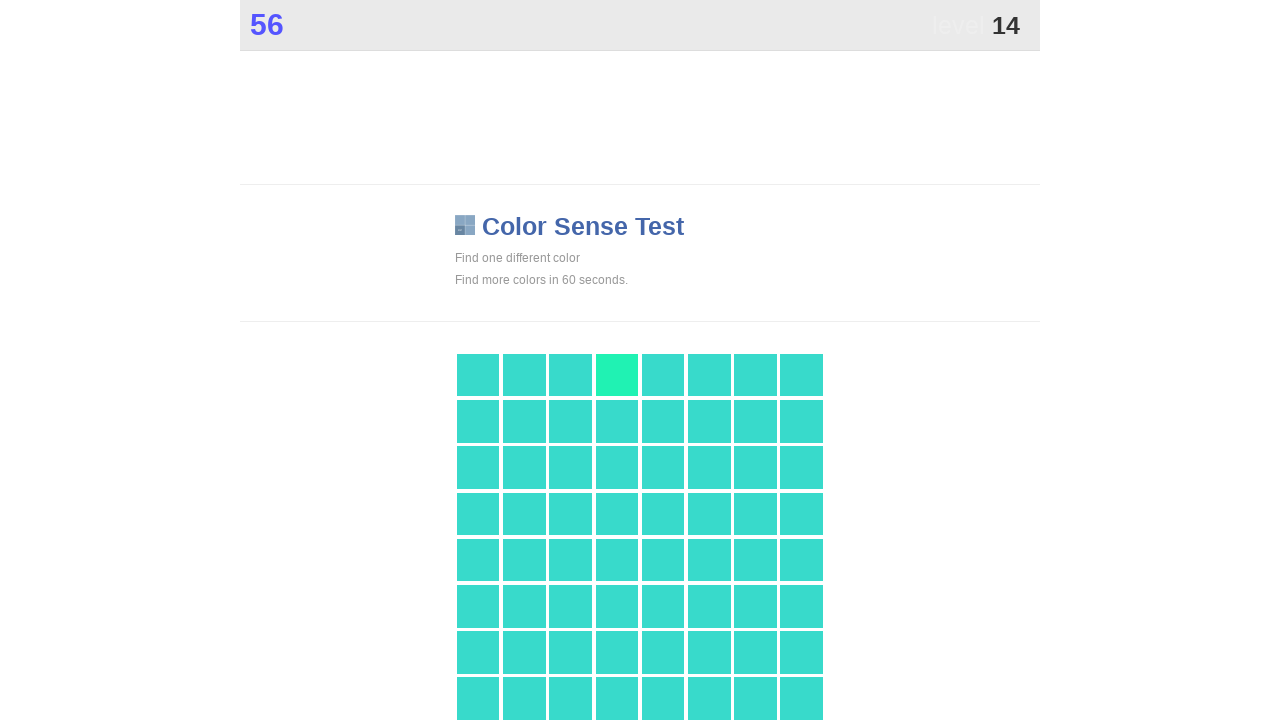

Found 1 clickable elements with .main selector
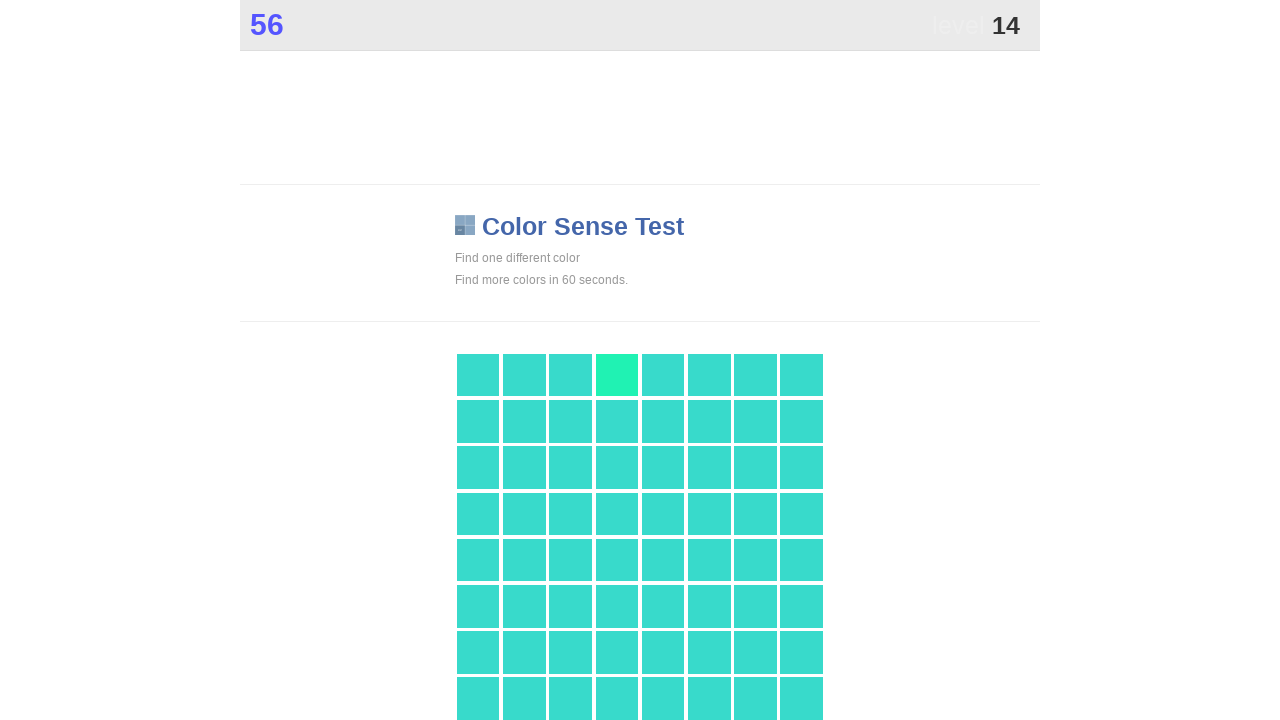

Clicked on a .main element
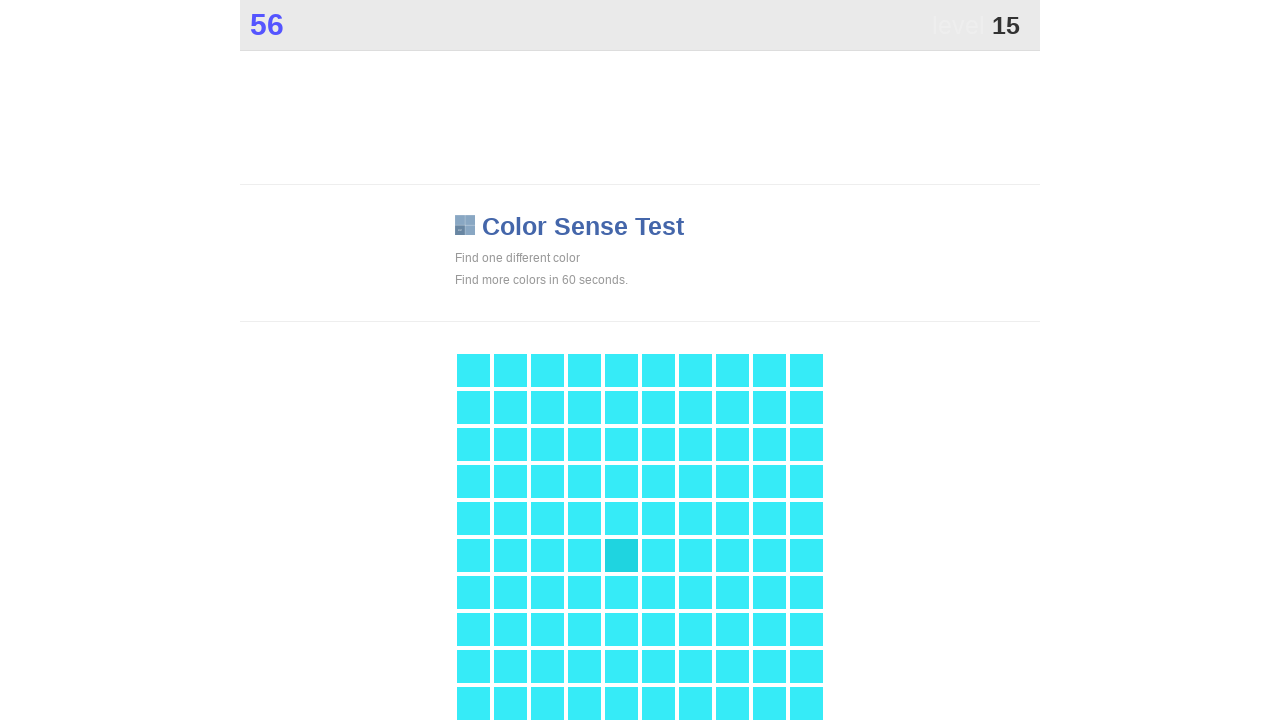

Found 1 clickable elements with .main selector
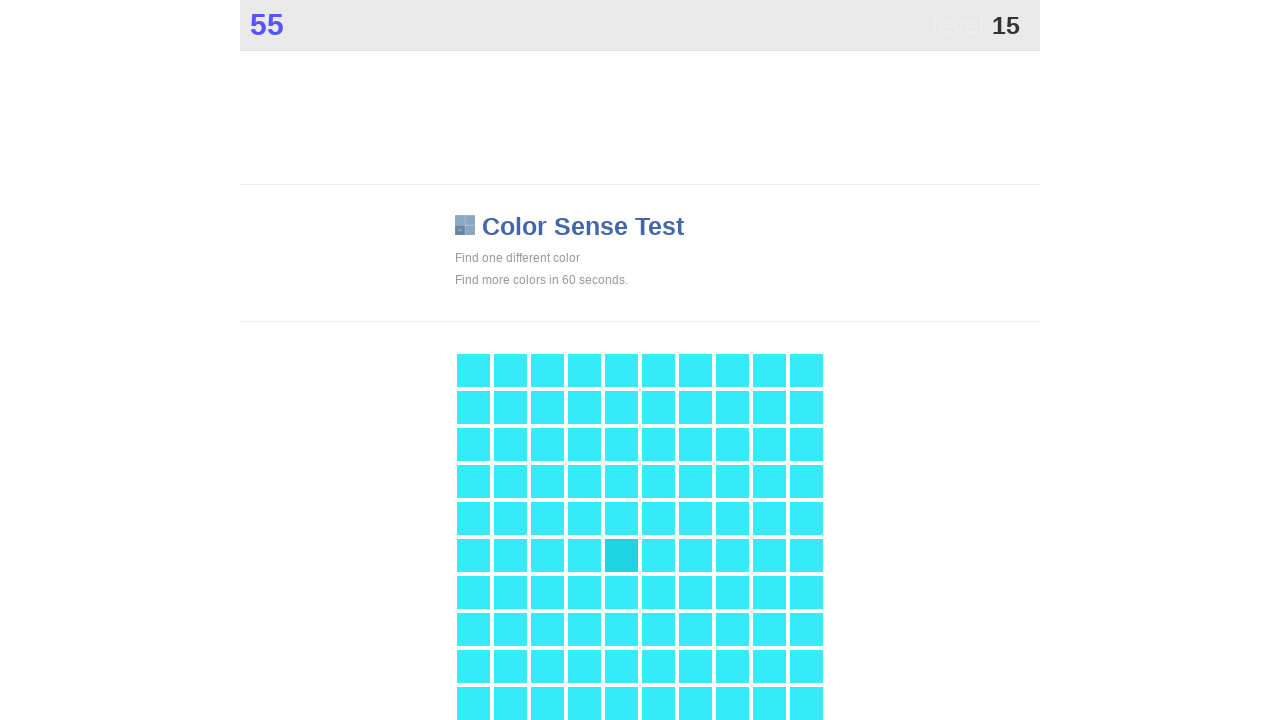

Clicked on a .main element
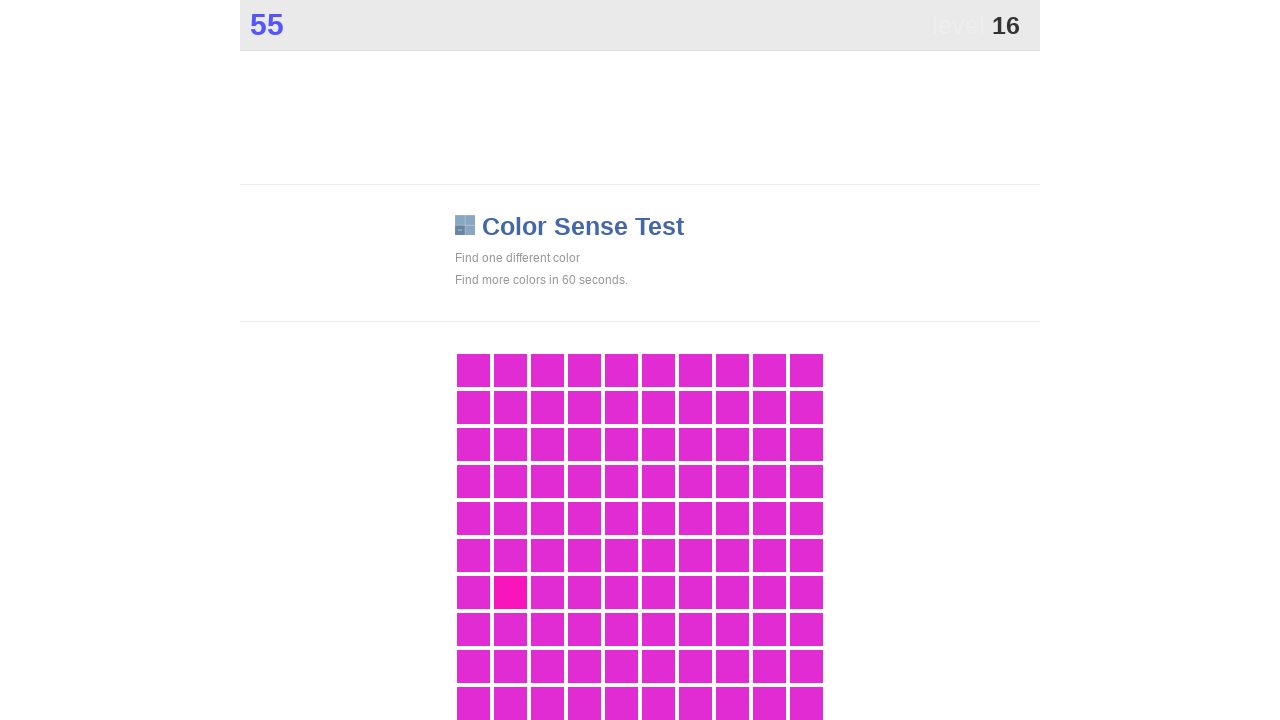

Found 1 clickable elements with .main selector
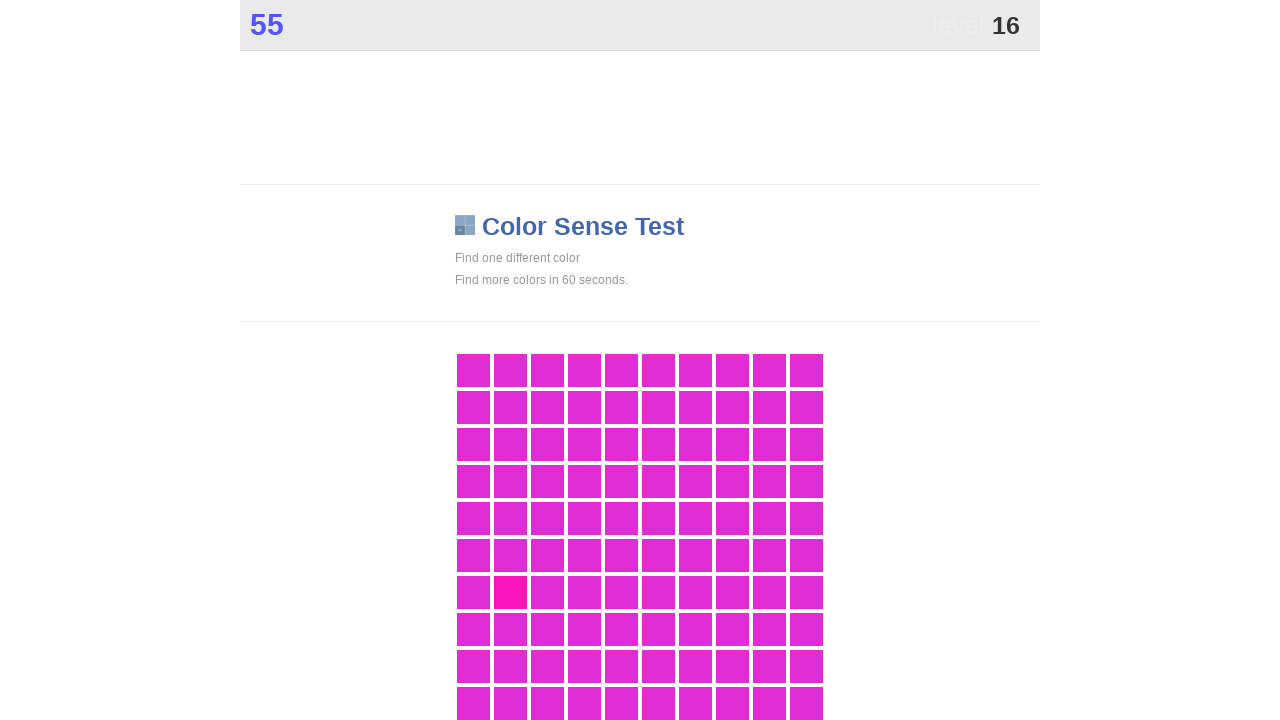

Clicked on a .main element
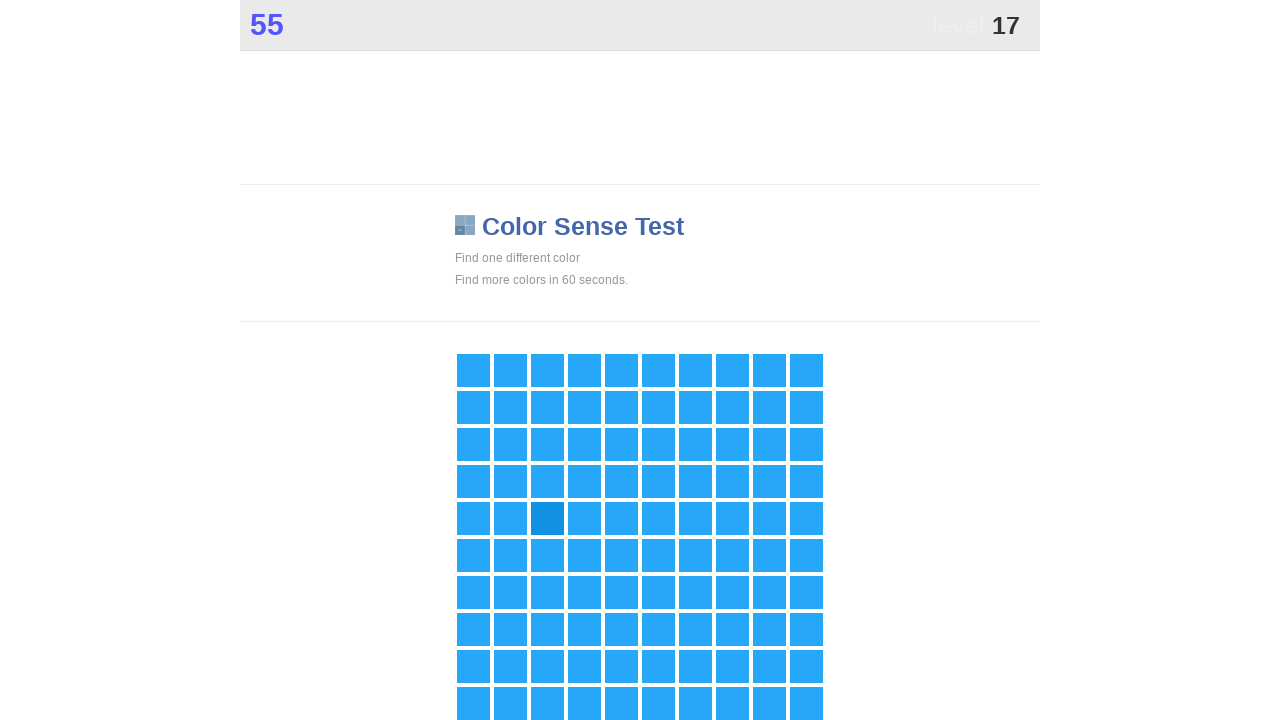

Found 1 clickable elements with .main selector
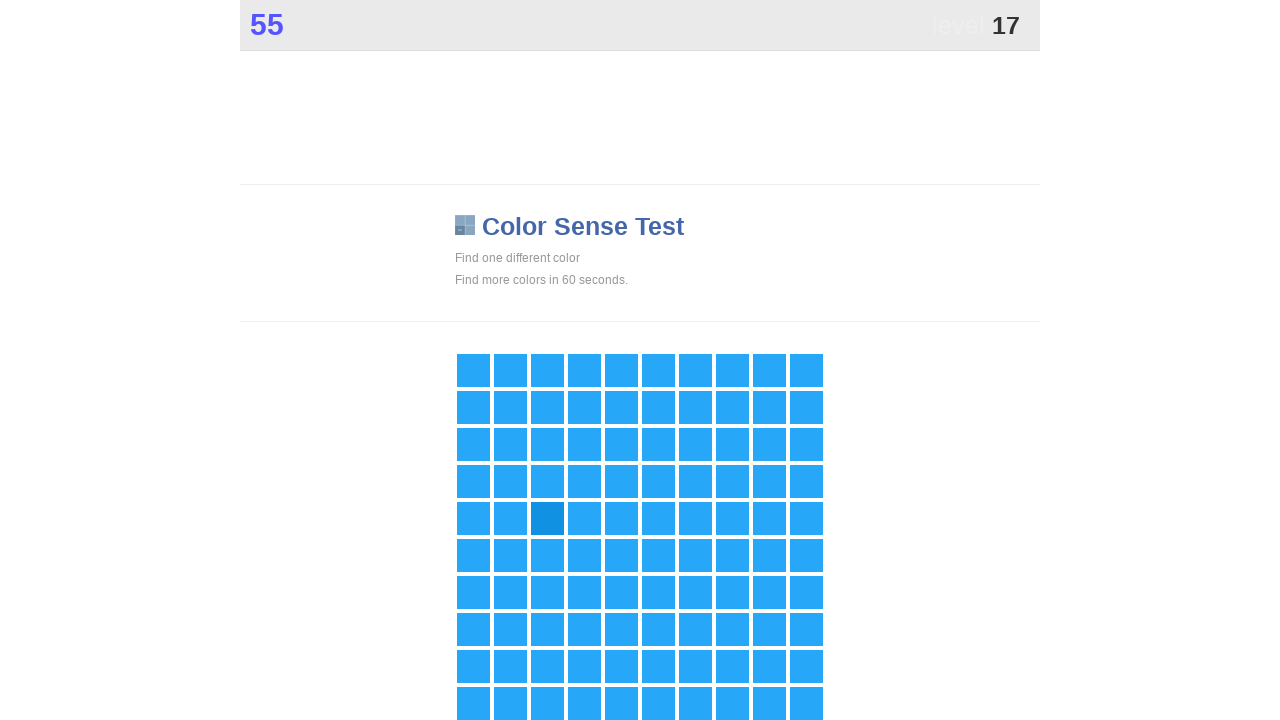

Clicked on a .main element
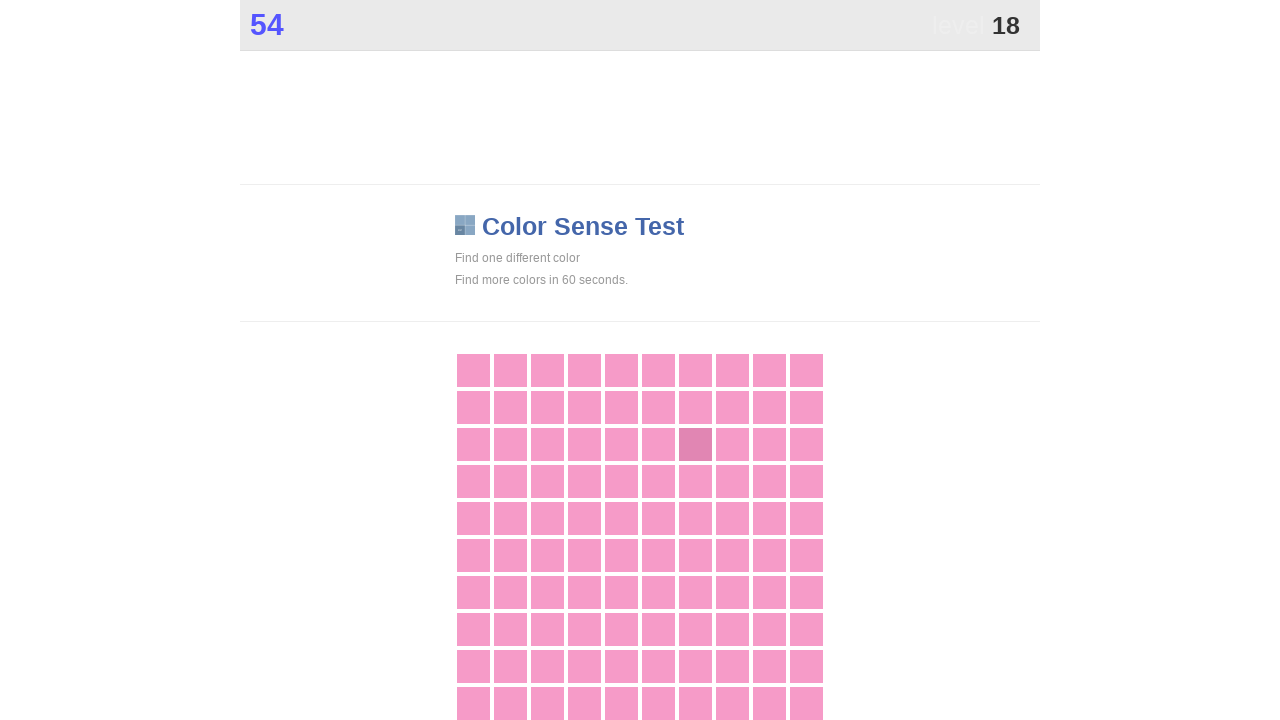

Found 1 clickable elements with .main selector
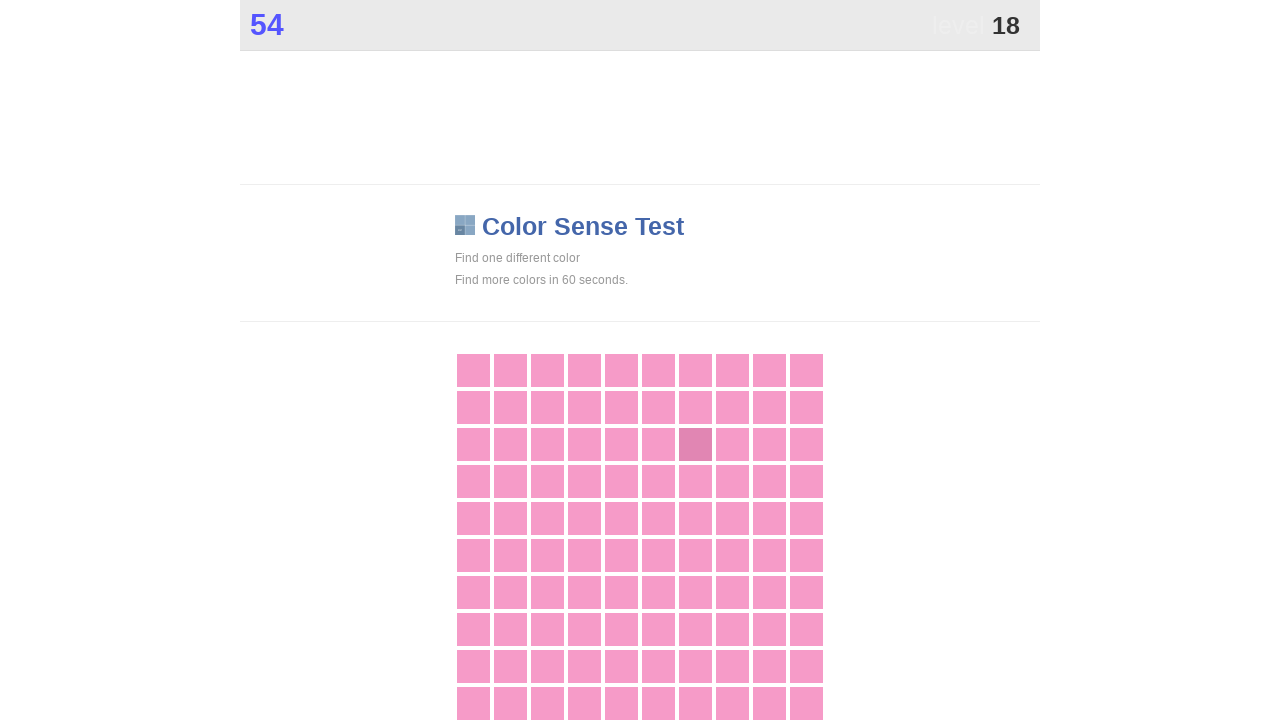

Clicked on a .main element
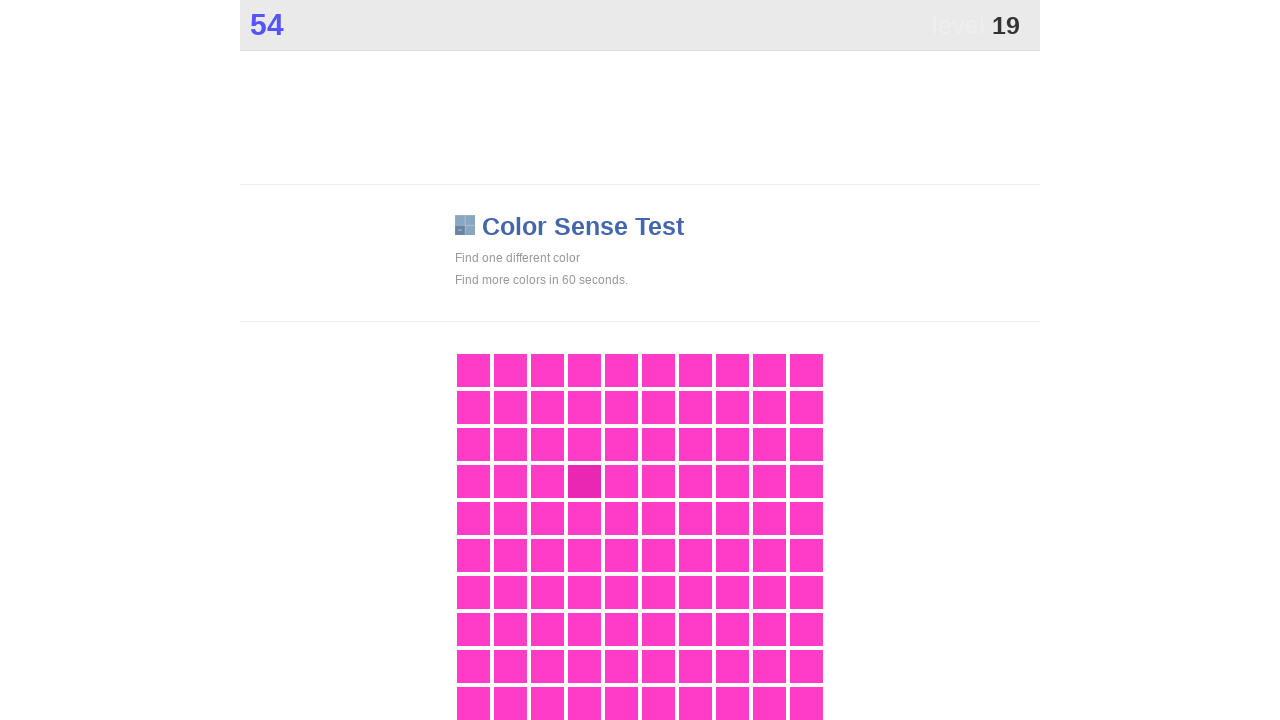

Found 1 clickable elements with .main selector
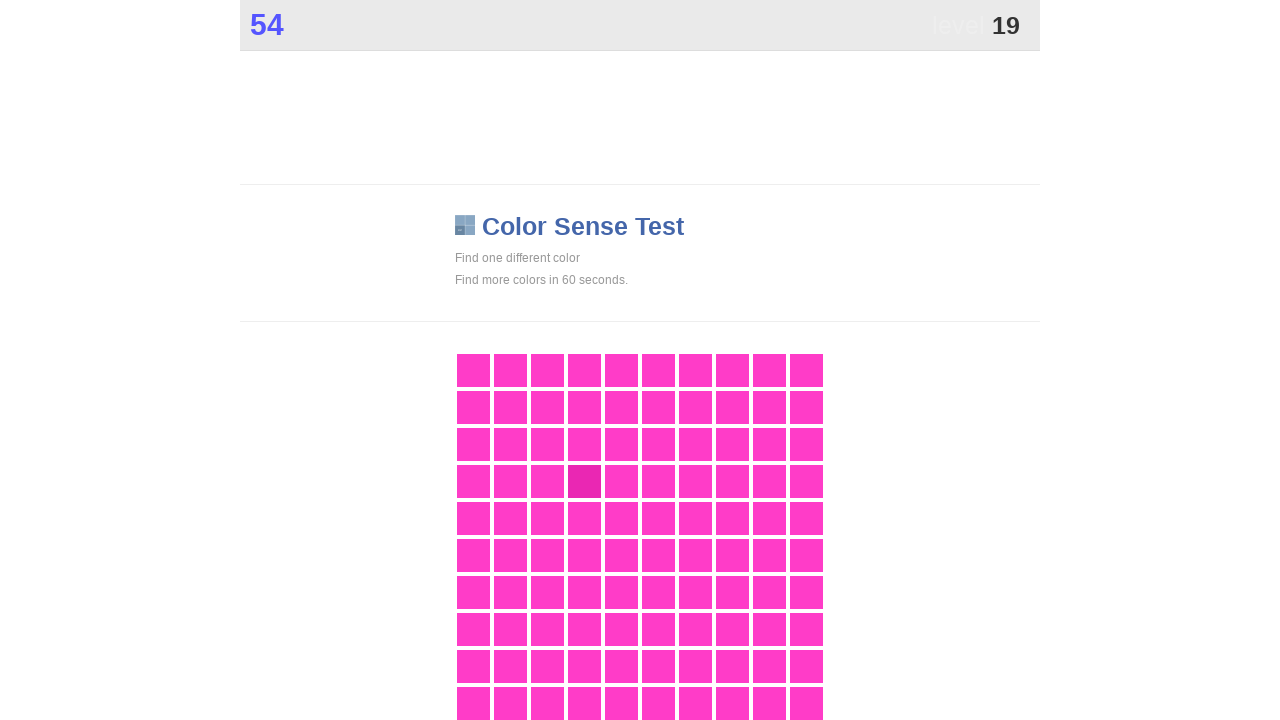

Clicked on a .main element
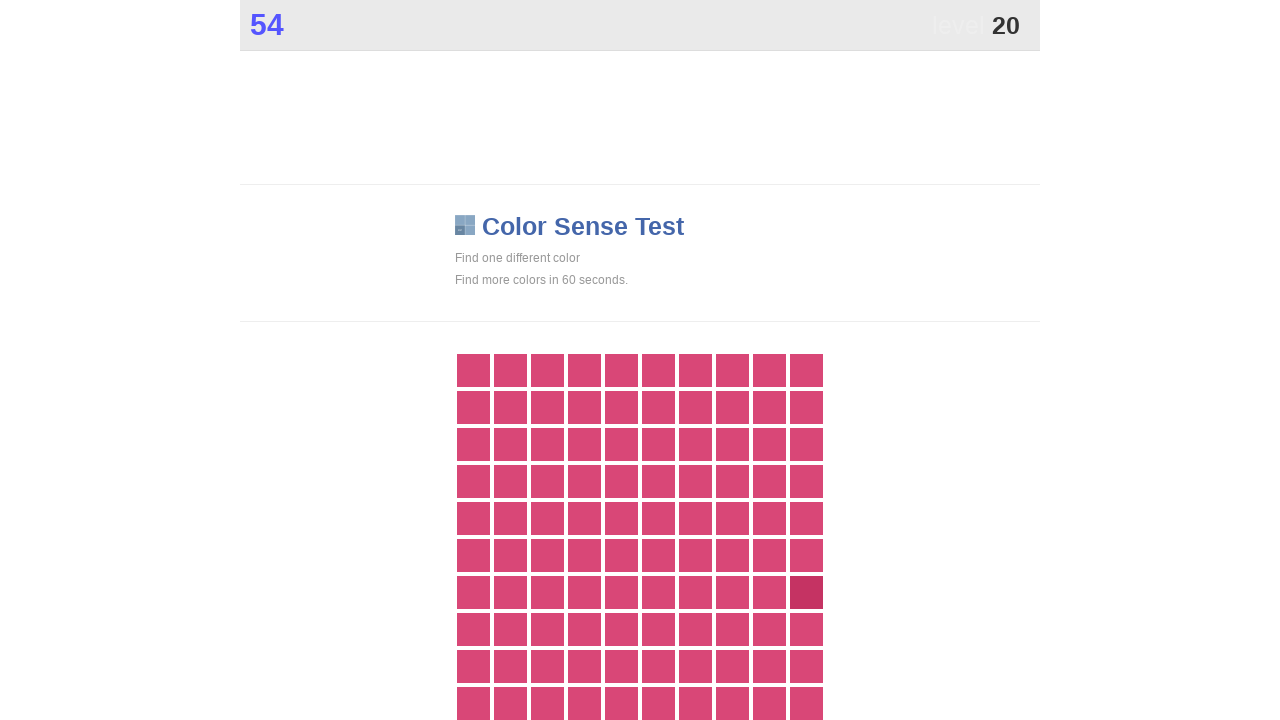

Found 1 clickable elements with .main selector
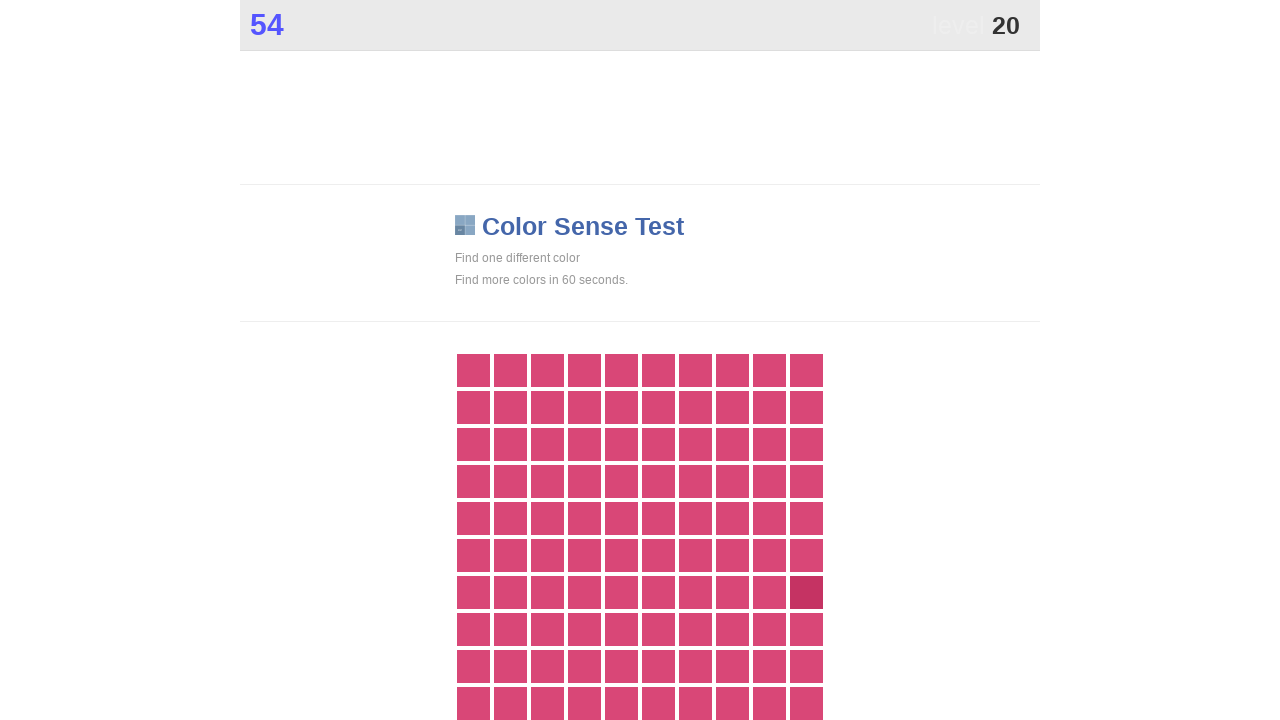

Clicked on a .main element
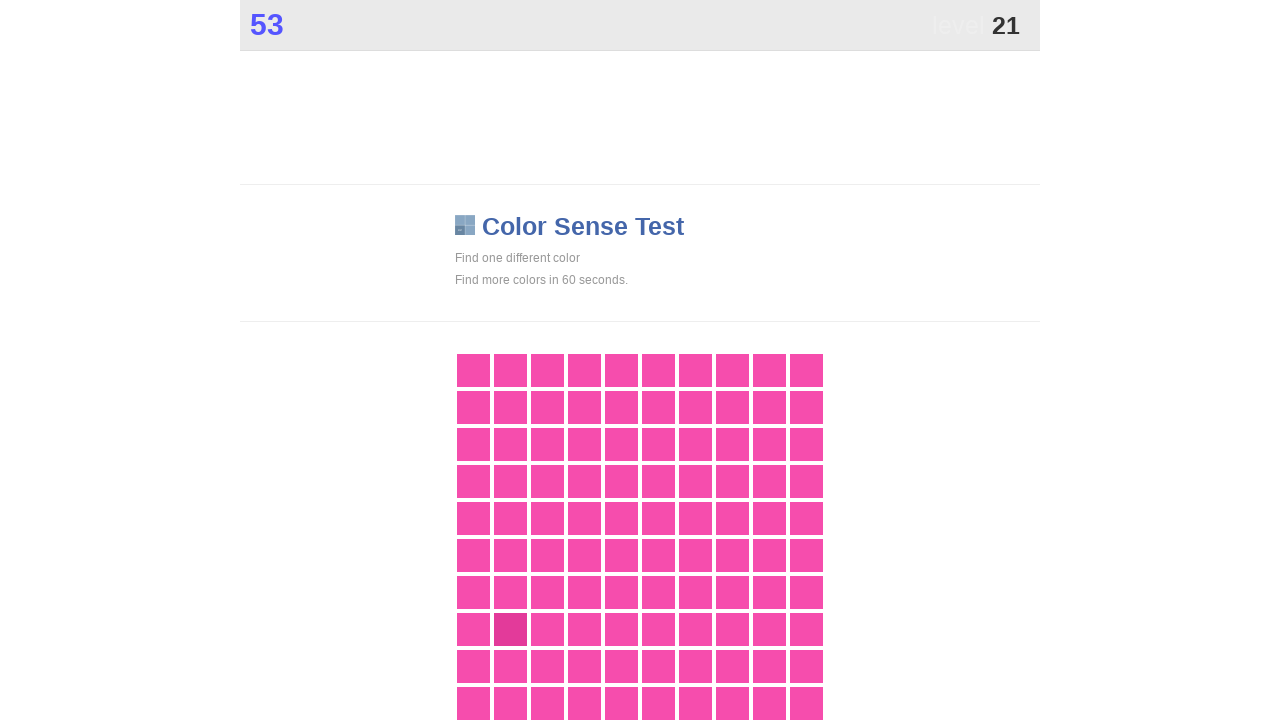

Found 1 clickable elements with .main selector
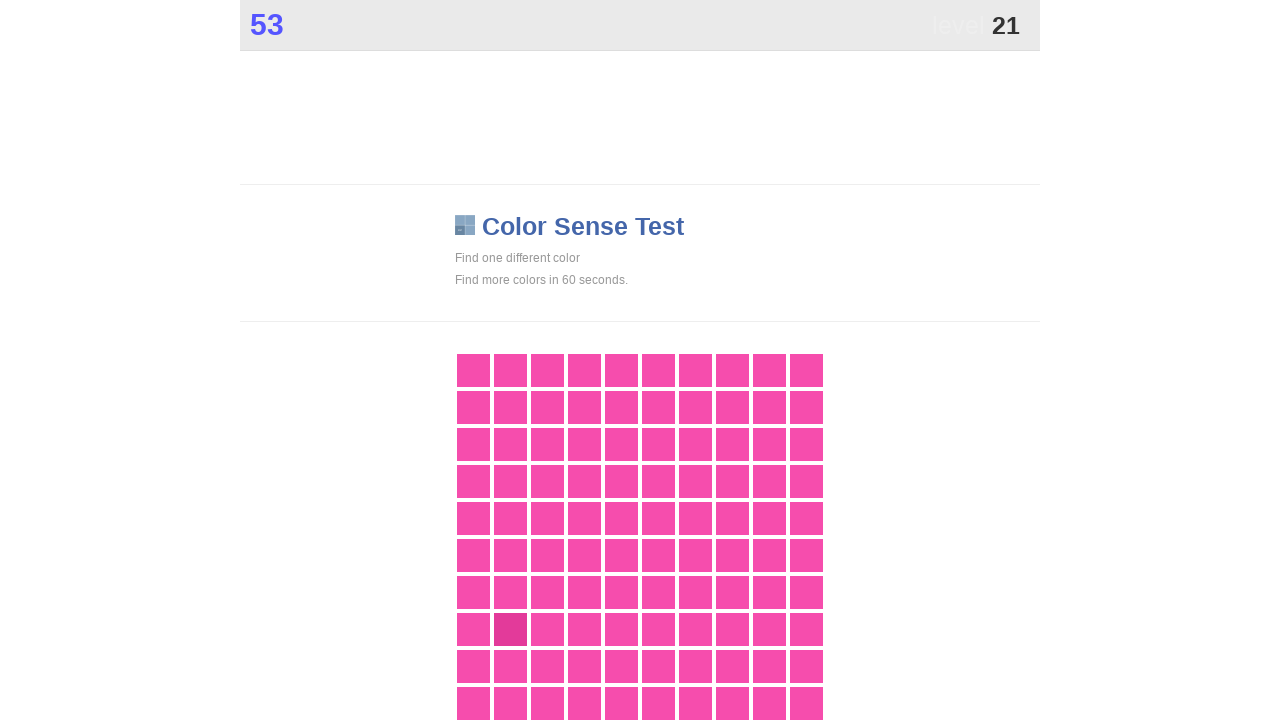

Clicked on a .main element
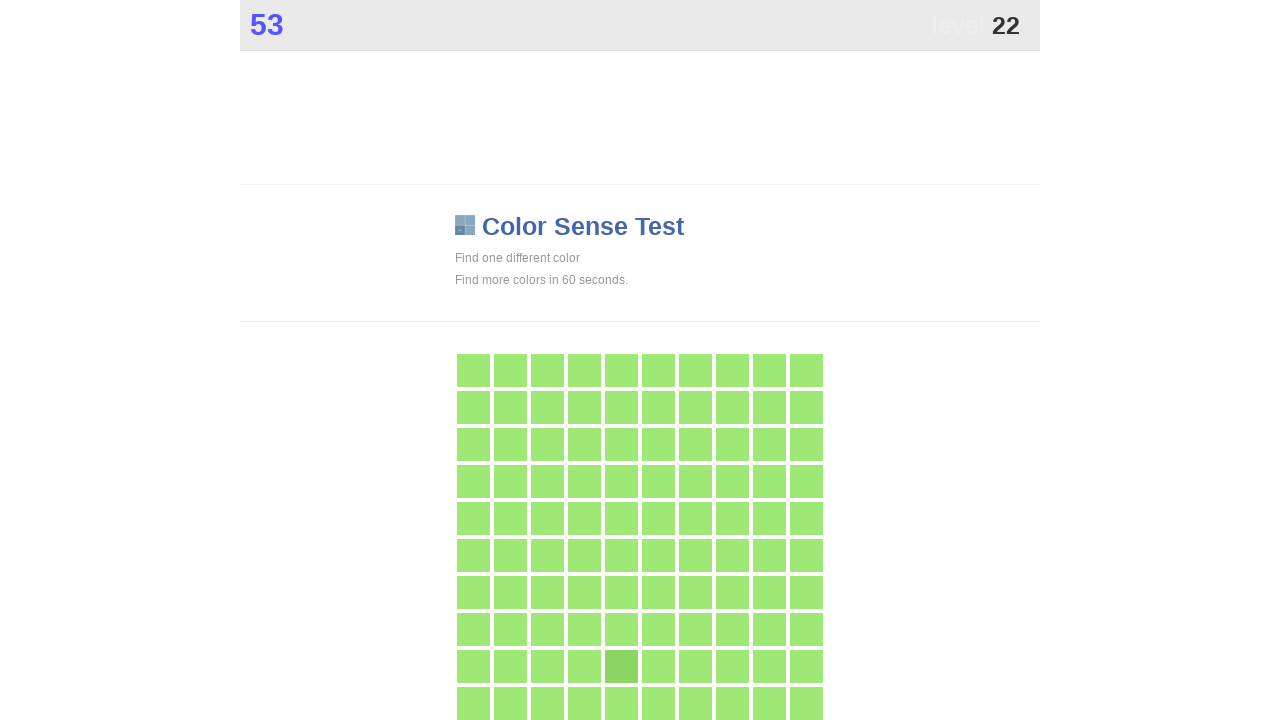

Found 1 clickable elements with .main selector
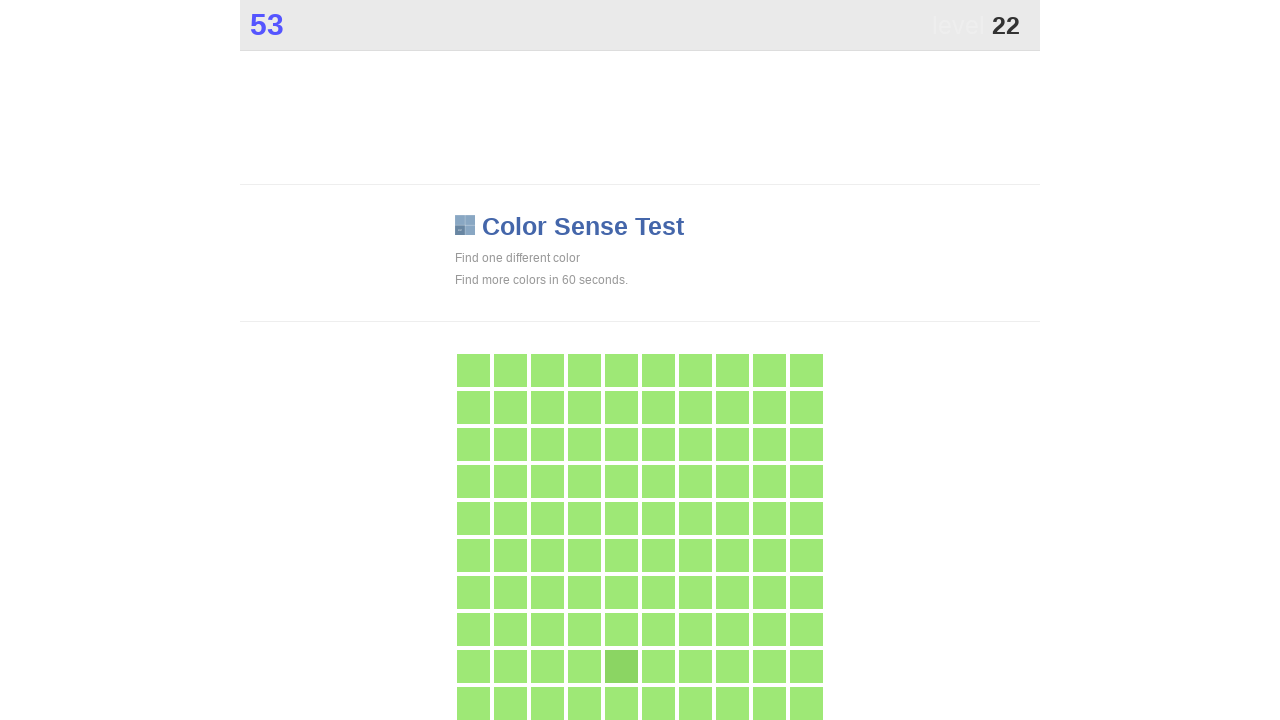

Clicked on a .main element
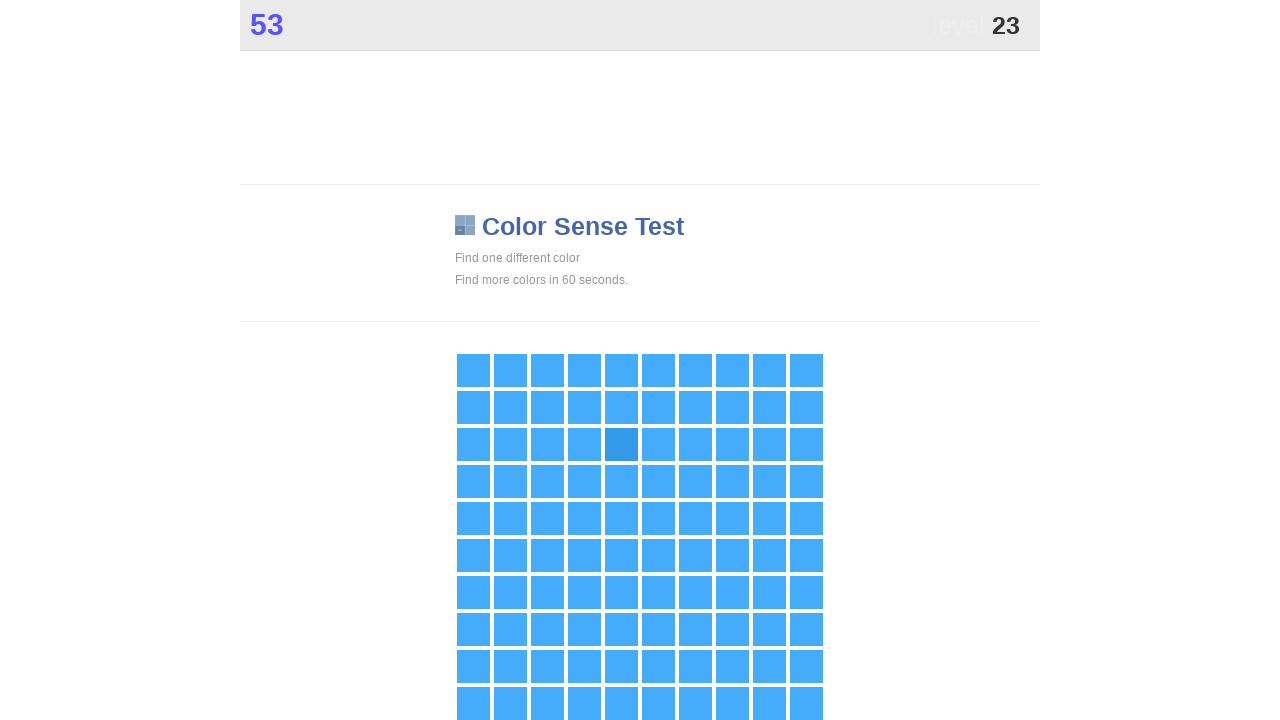

Found 1 clickable elements with .main selector
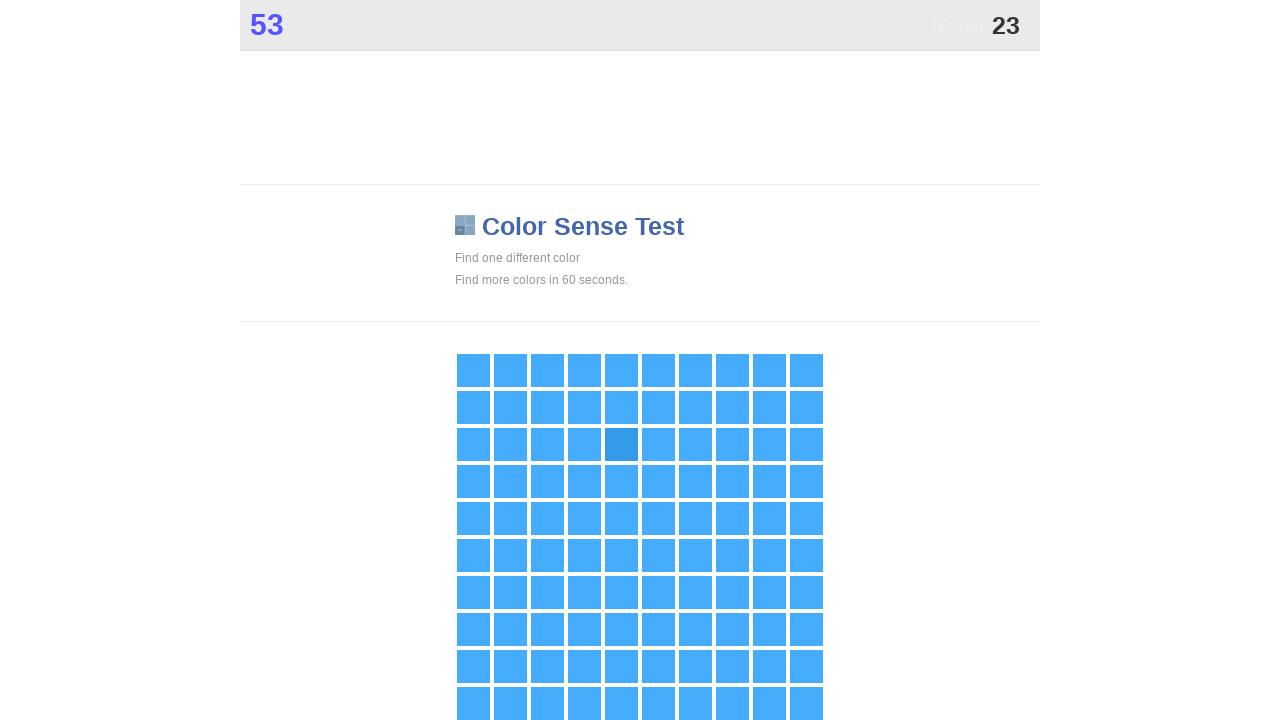

Clicked on a .main element
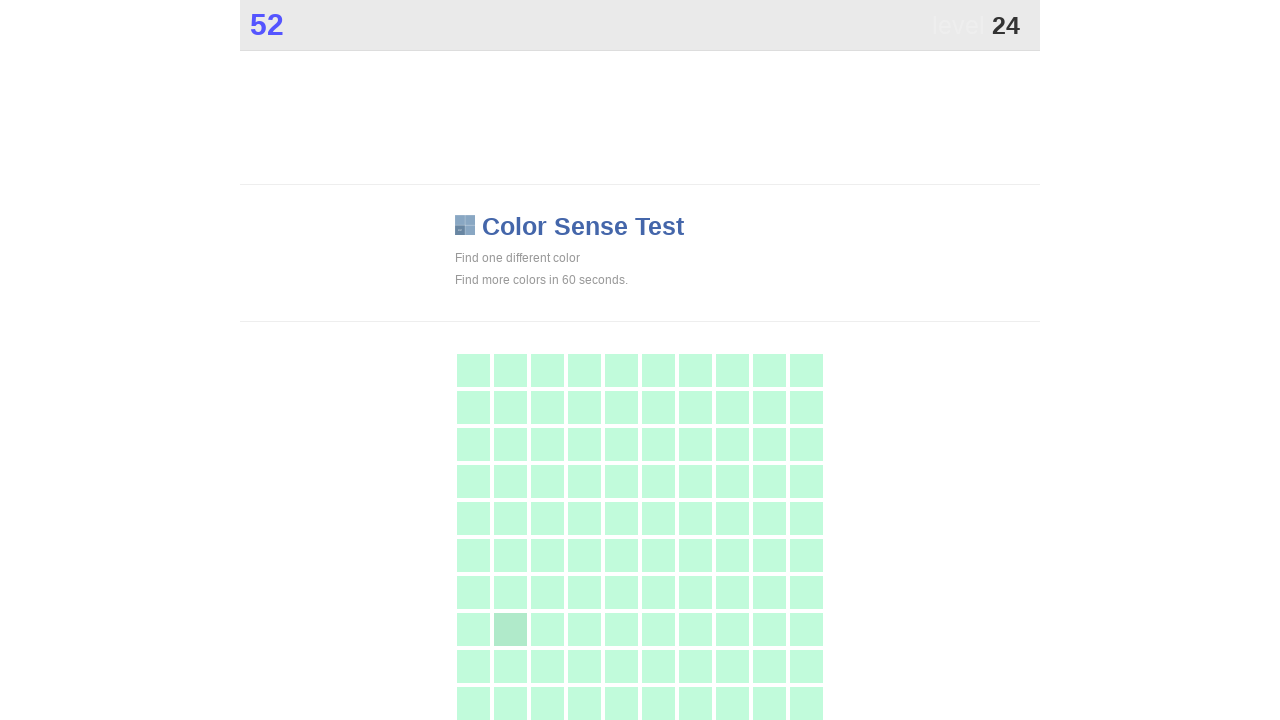

Found 1 clickable elements with .main selector
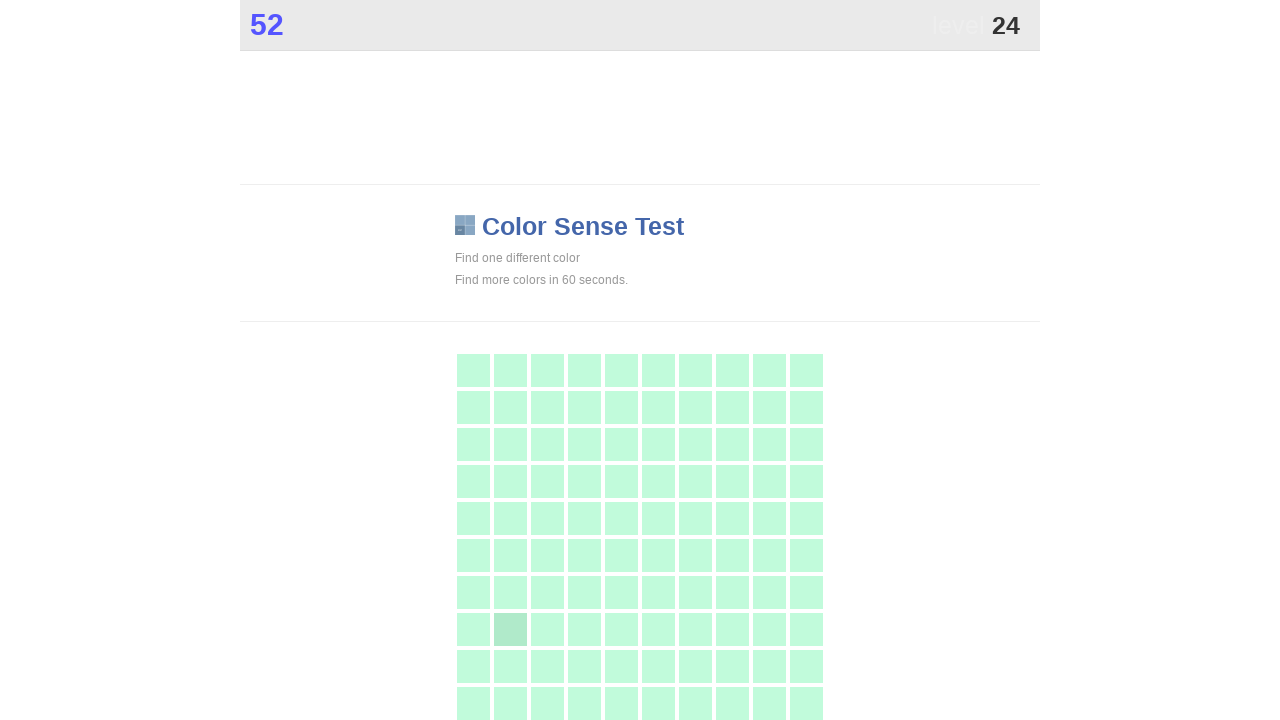

Clicked on a .main element
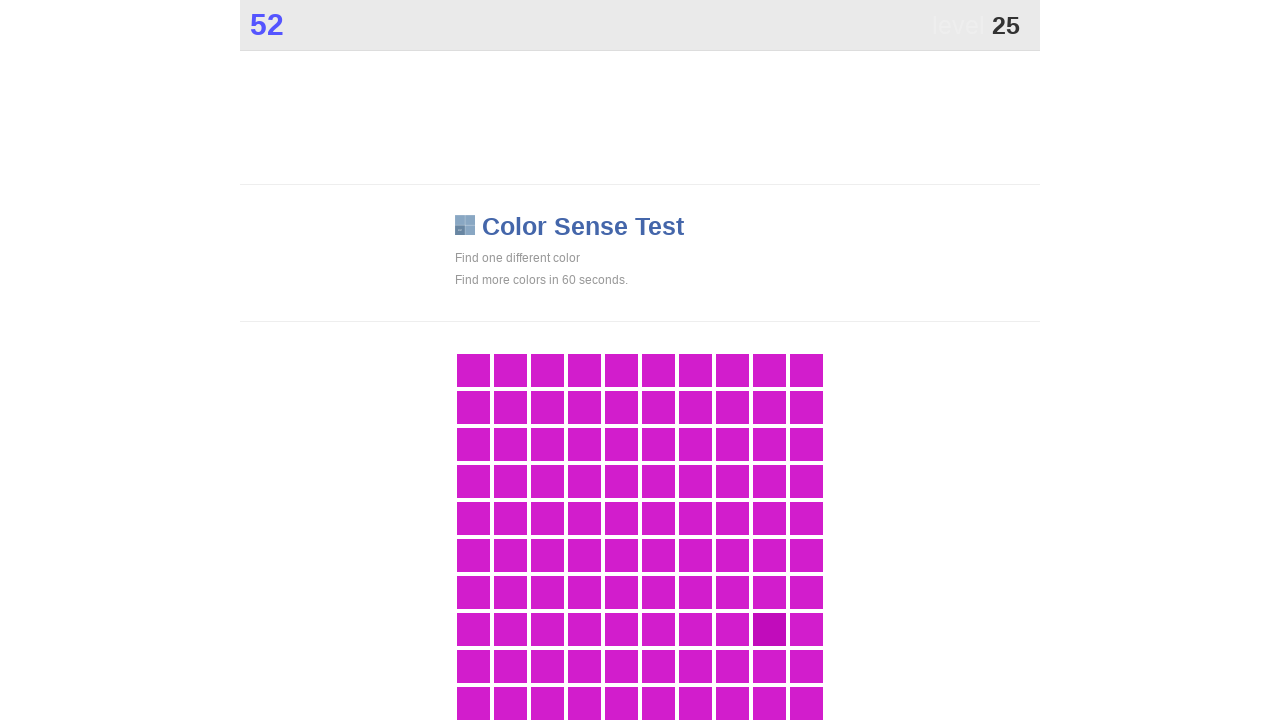

Found 1 clickable elements with .main selector
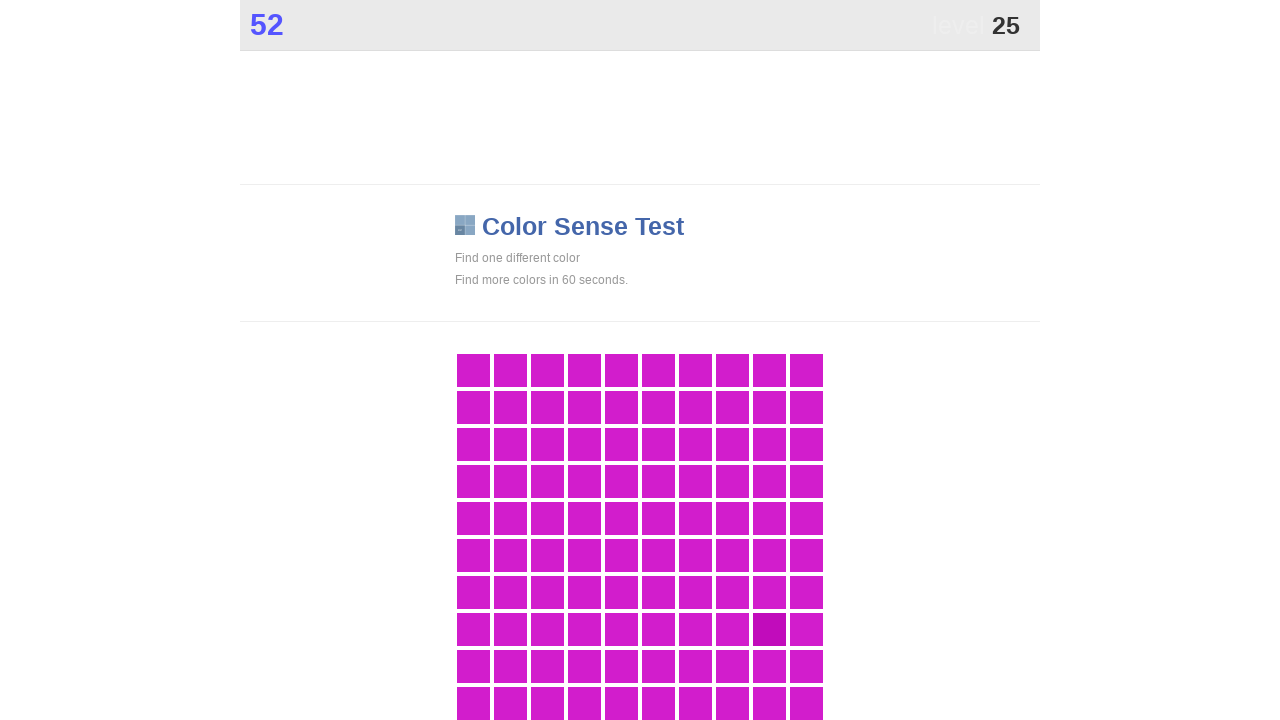

Clicked on a .main element
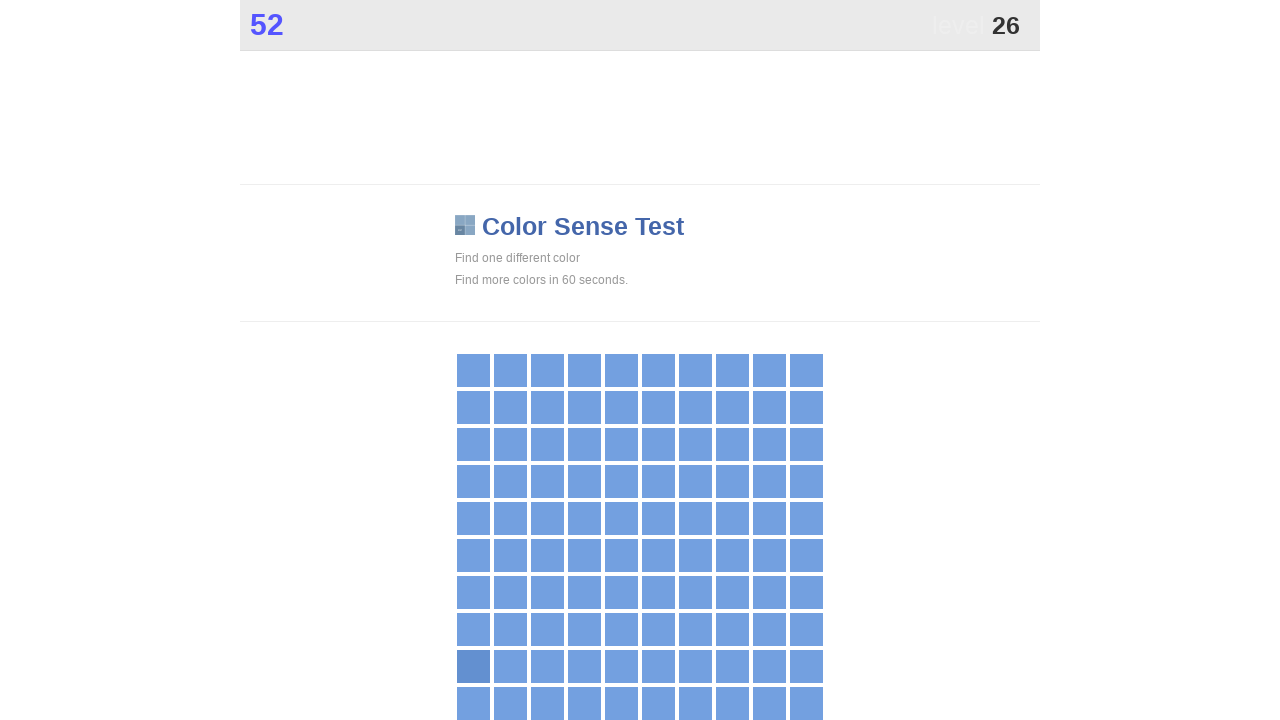

Found 1 clickable elements with .main selector
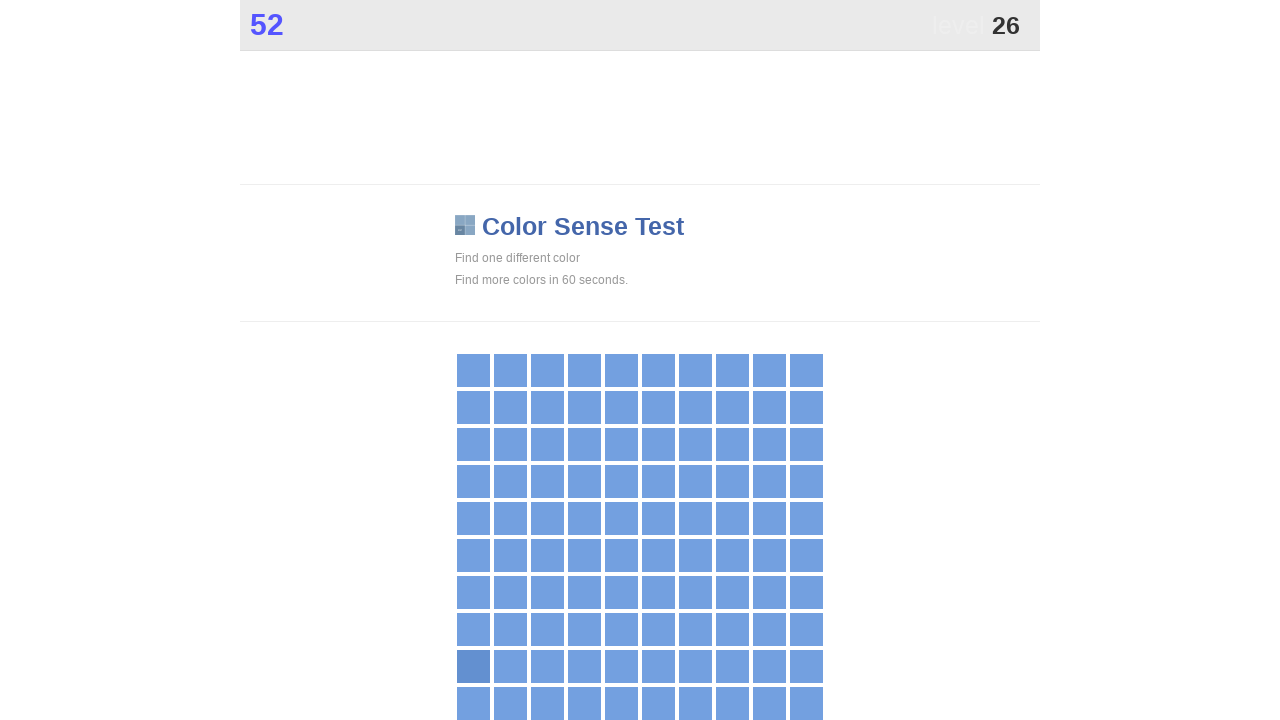

Clicked on a .main element
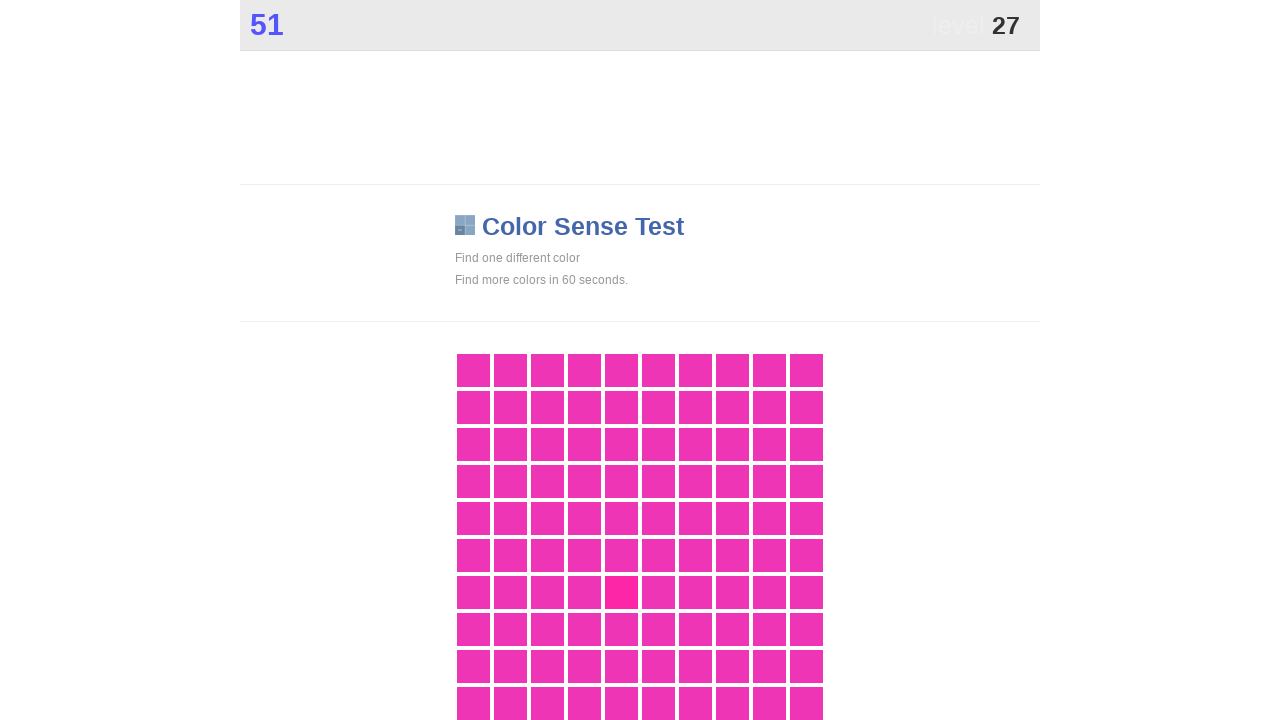

Found 1 clickable elements with .main selector
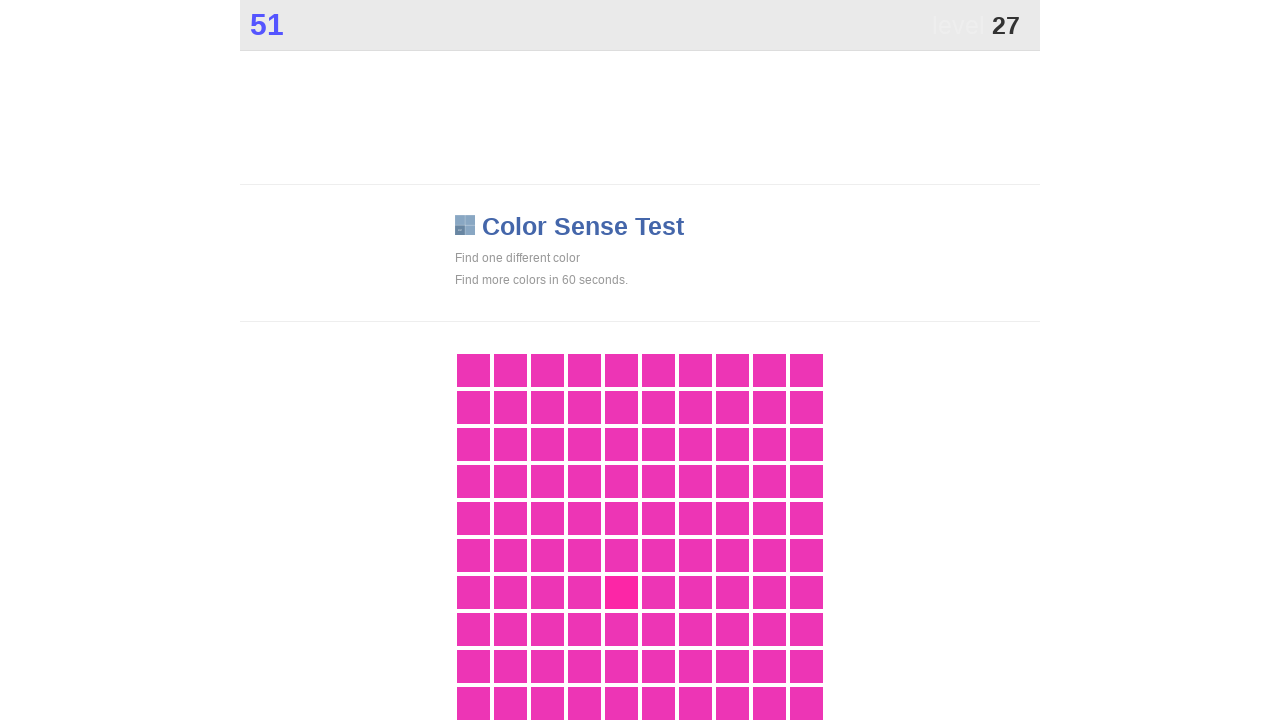

Clicked on a .main element
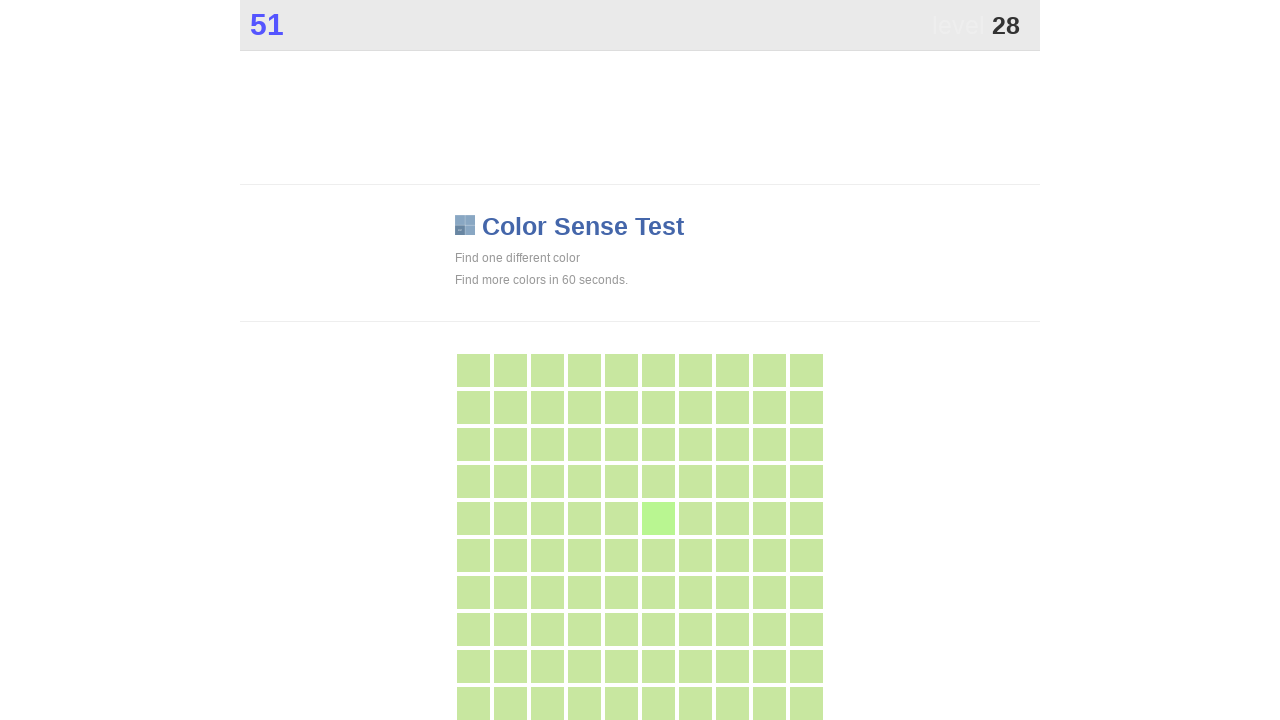

Found 1 clickable elements with .main selector
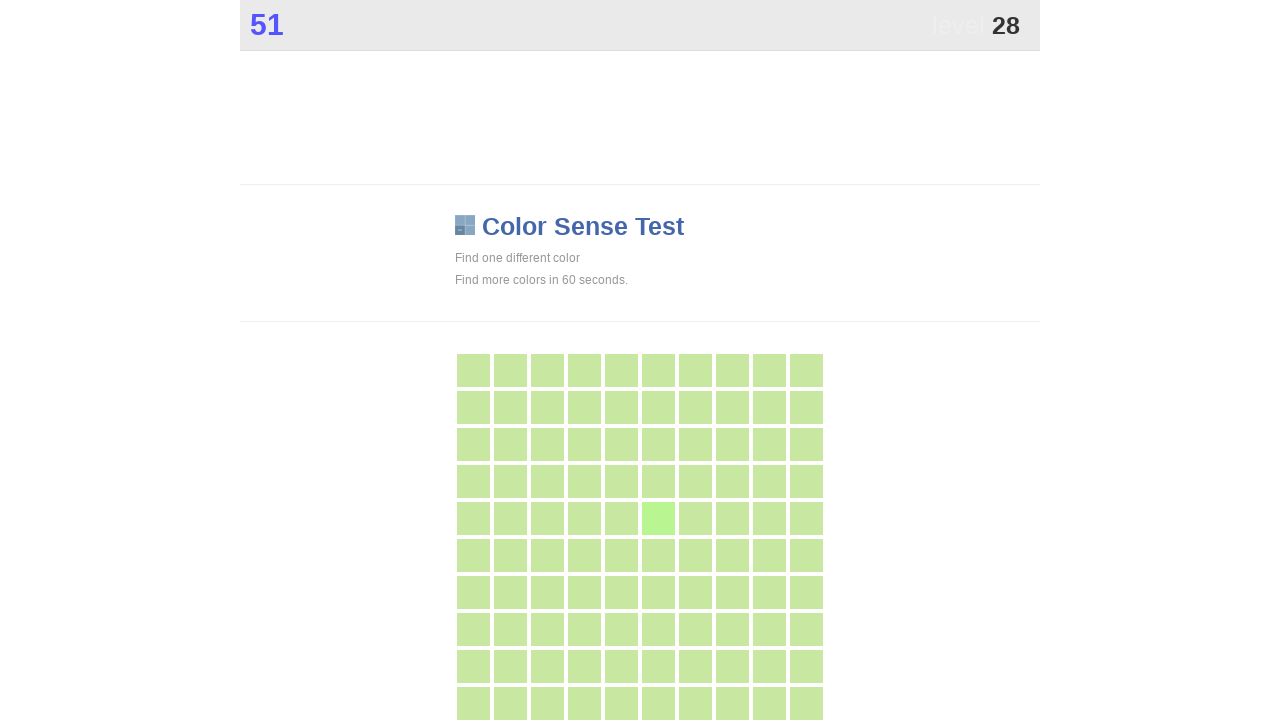

Clicked on a .main element
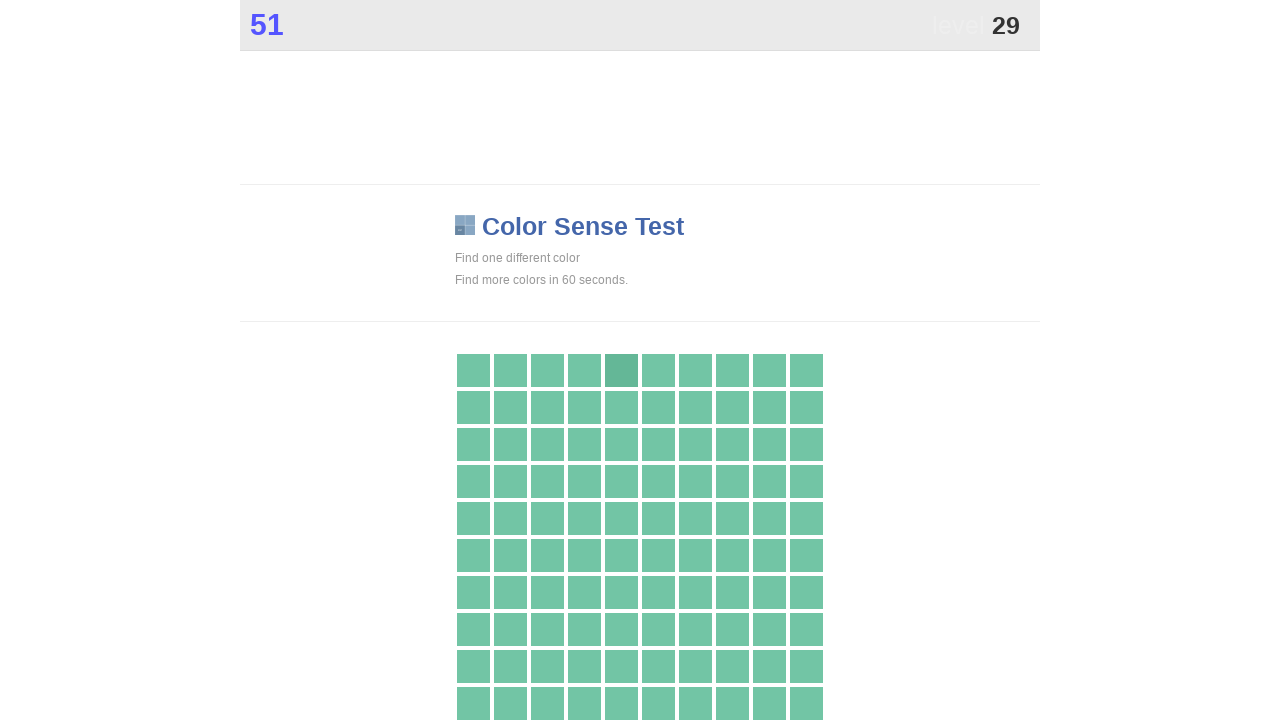

Found 1 clickable elements with .main selector
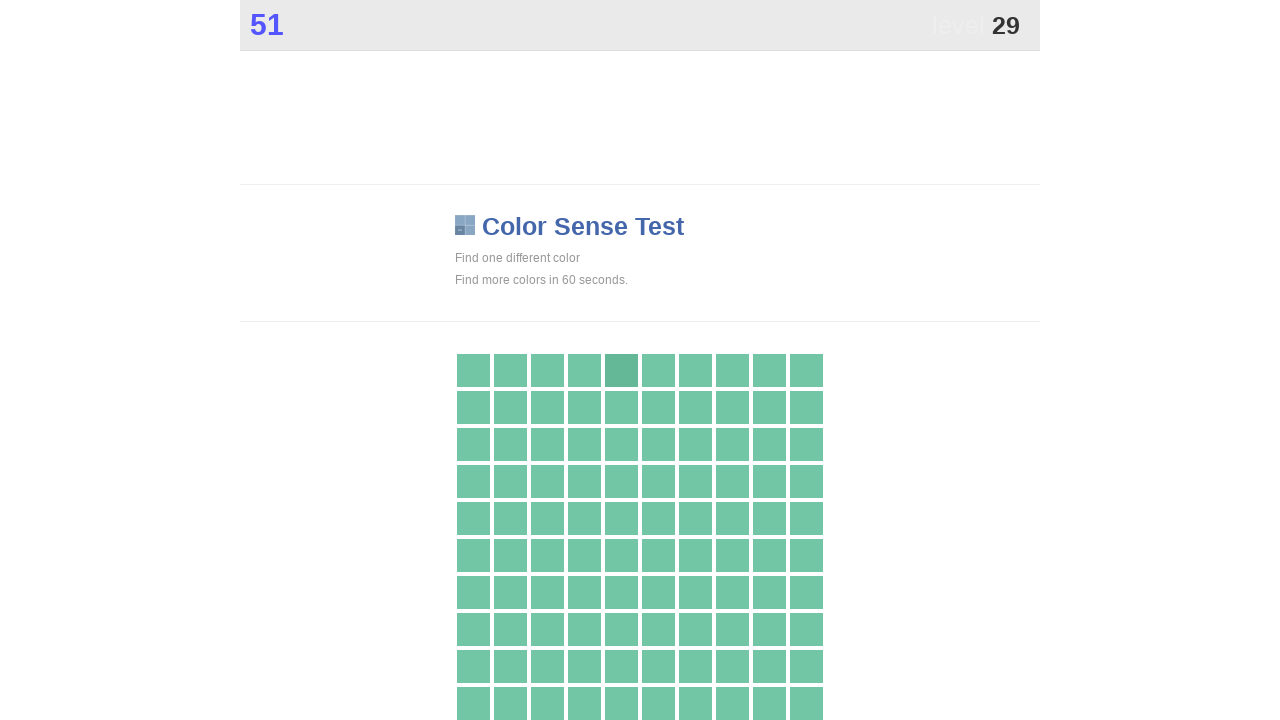

Clicked on a .main element
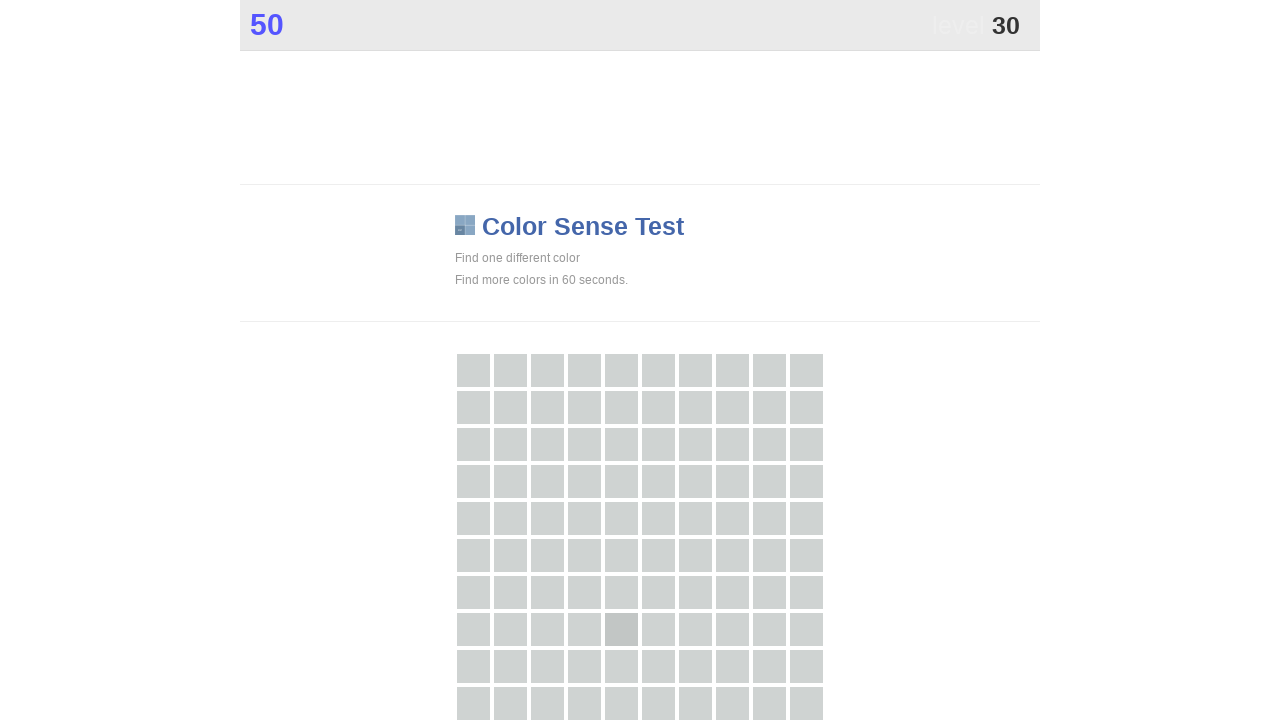

Found 1 clickable elements with .main selector
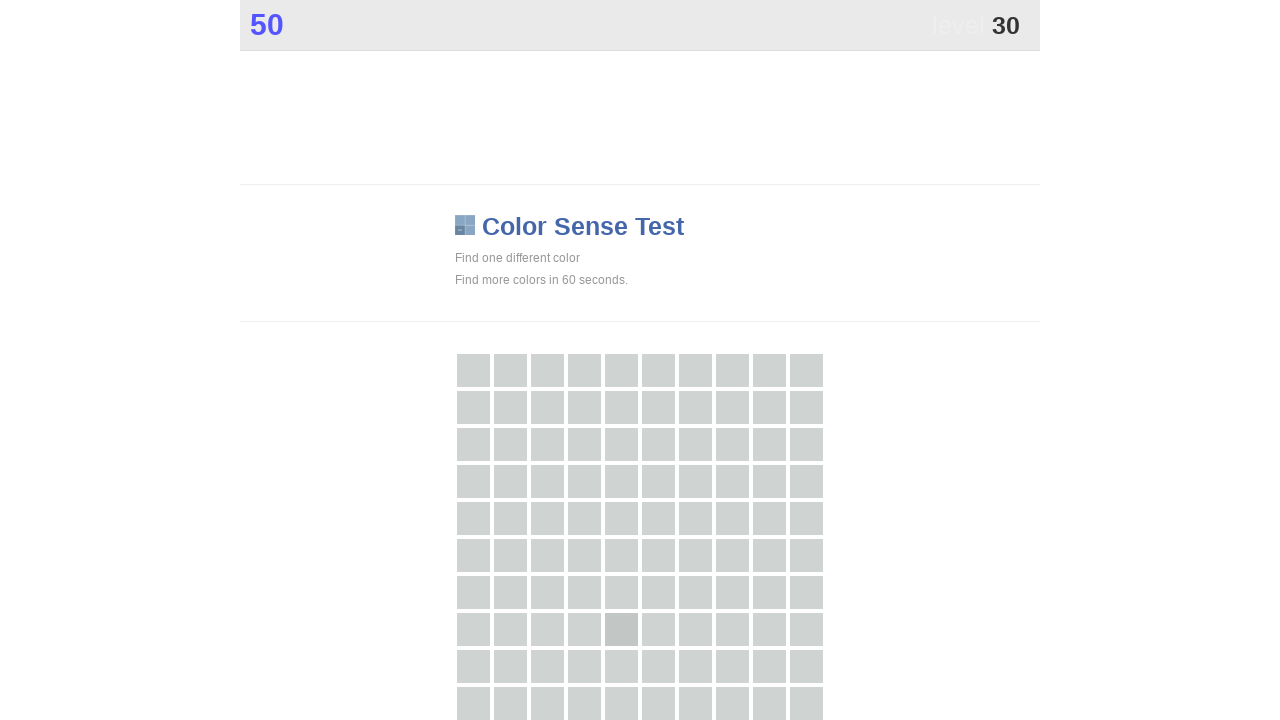

Clicked on a .main element
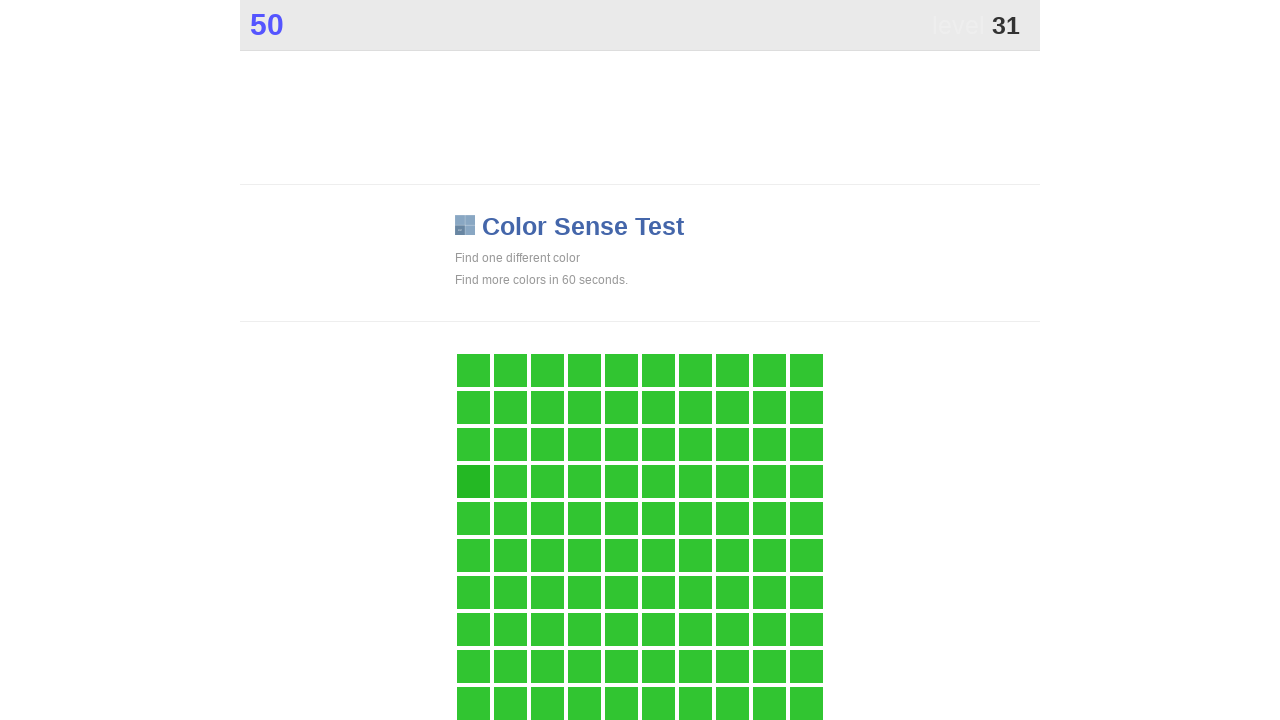

Found 1 clickable elements with .main selector
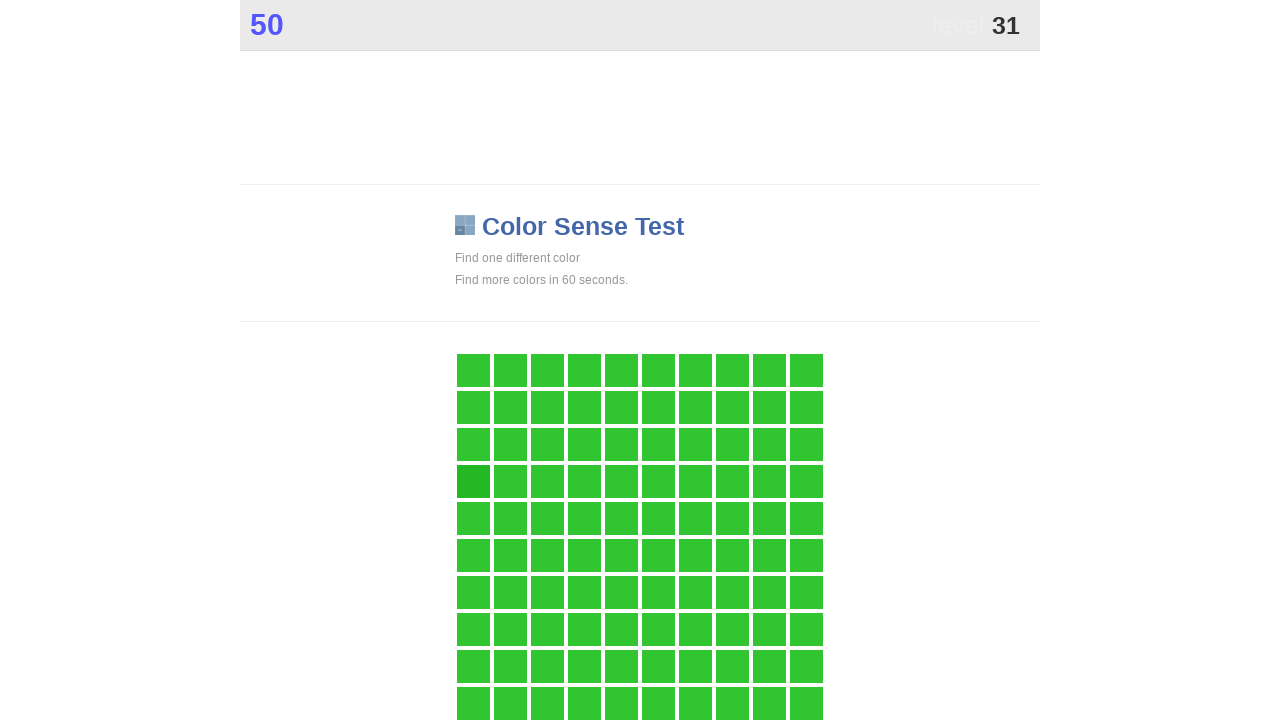

Clicked on a .main element
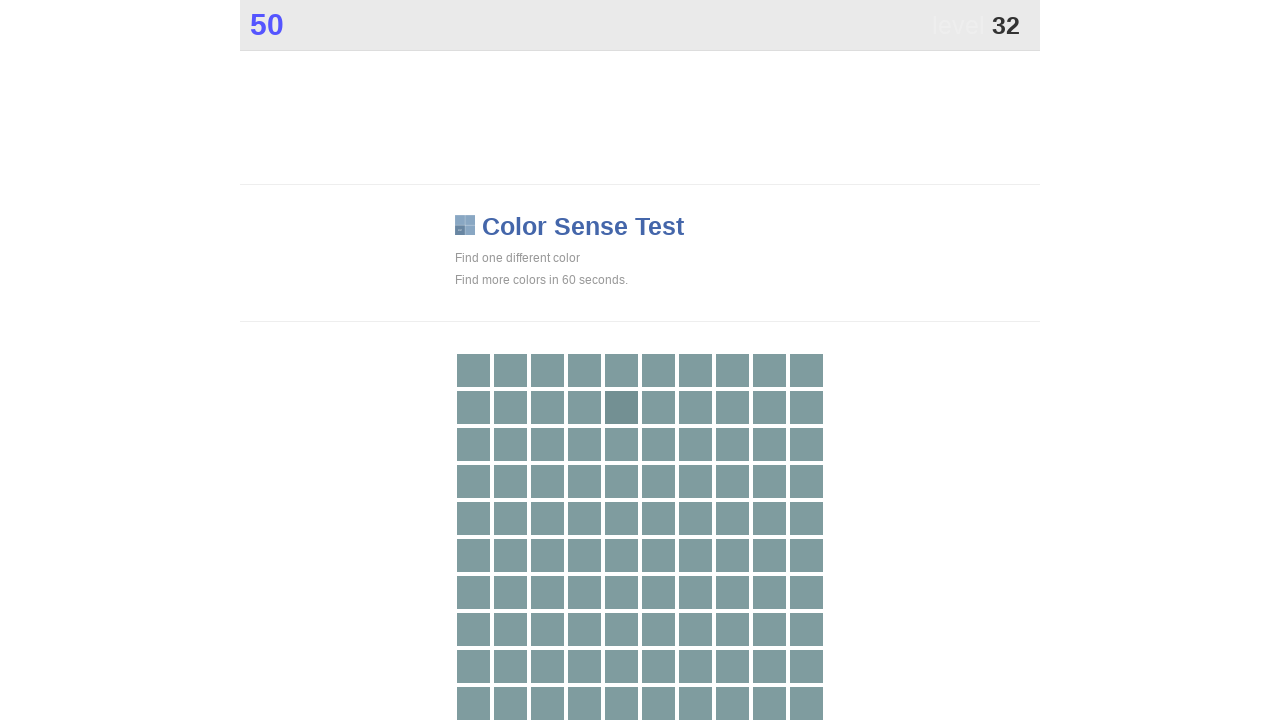

Found 1 clickable elements with .main selector
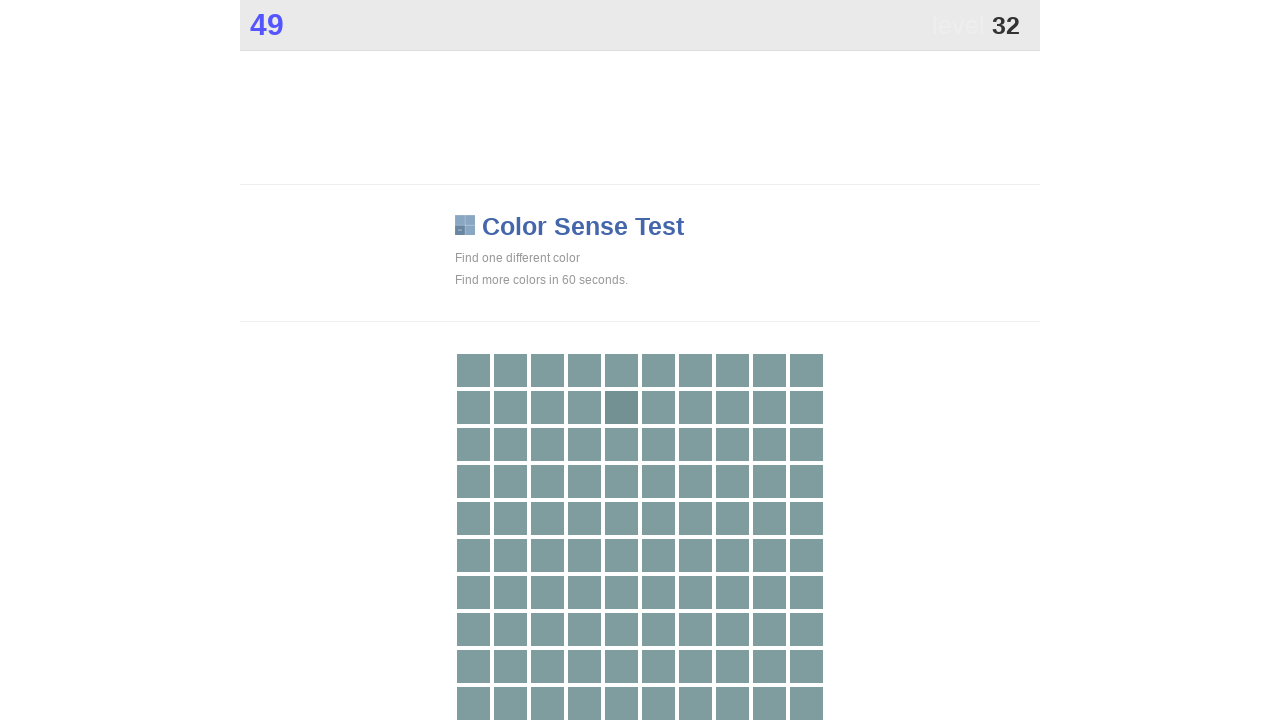

Clicked on a .main element
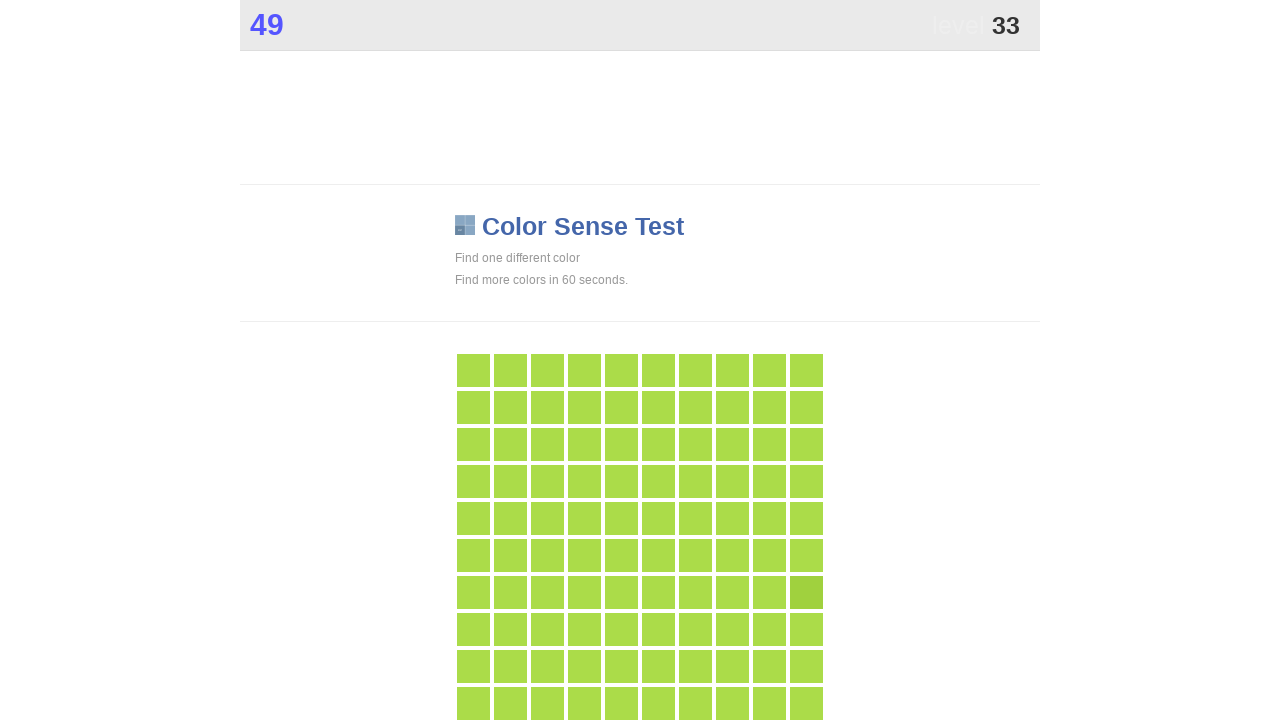

Found 1 clickable elements with .main selector
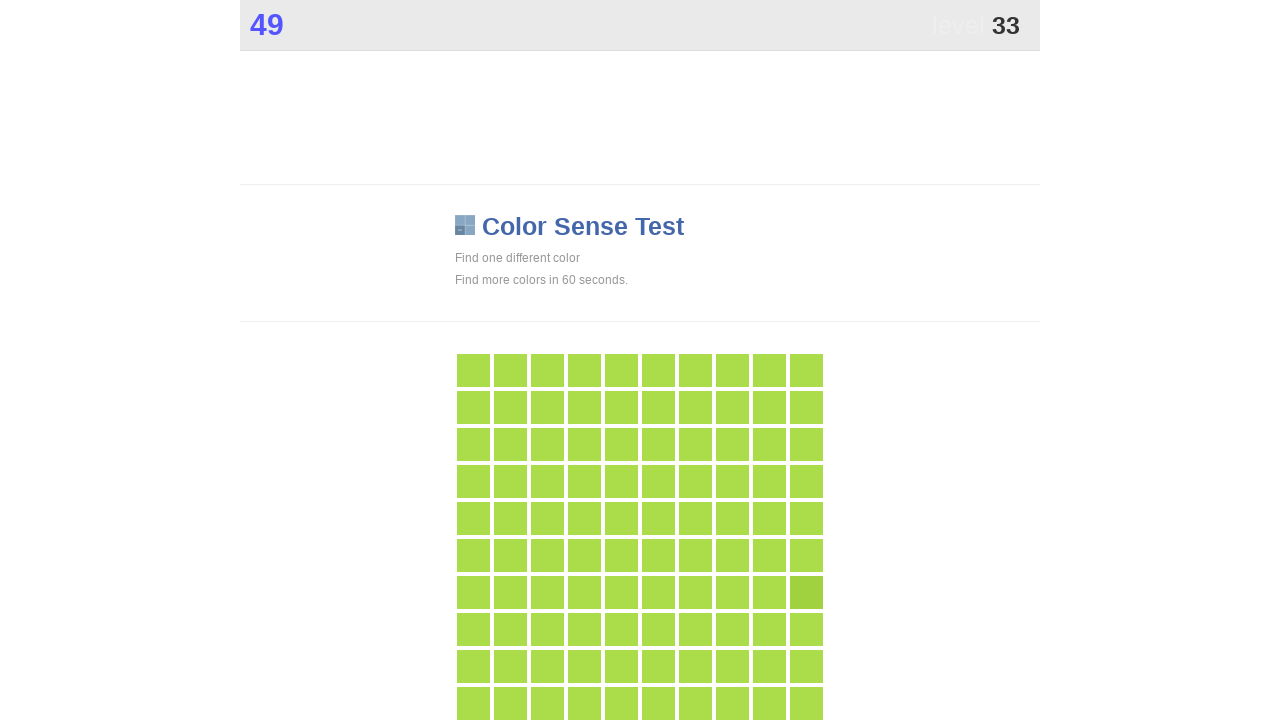

Clicked on a .main element
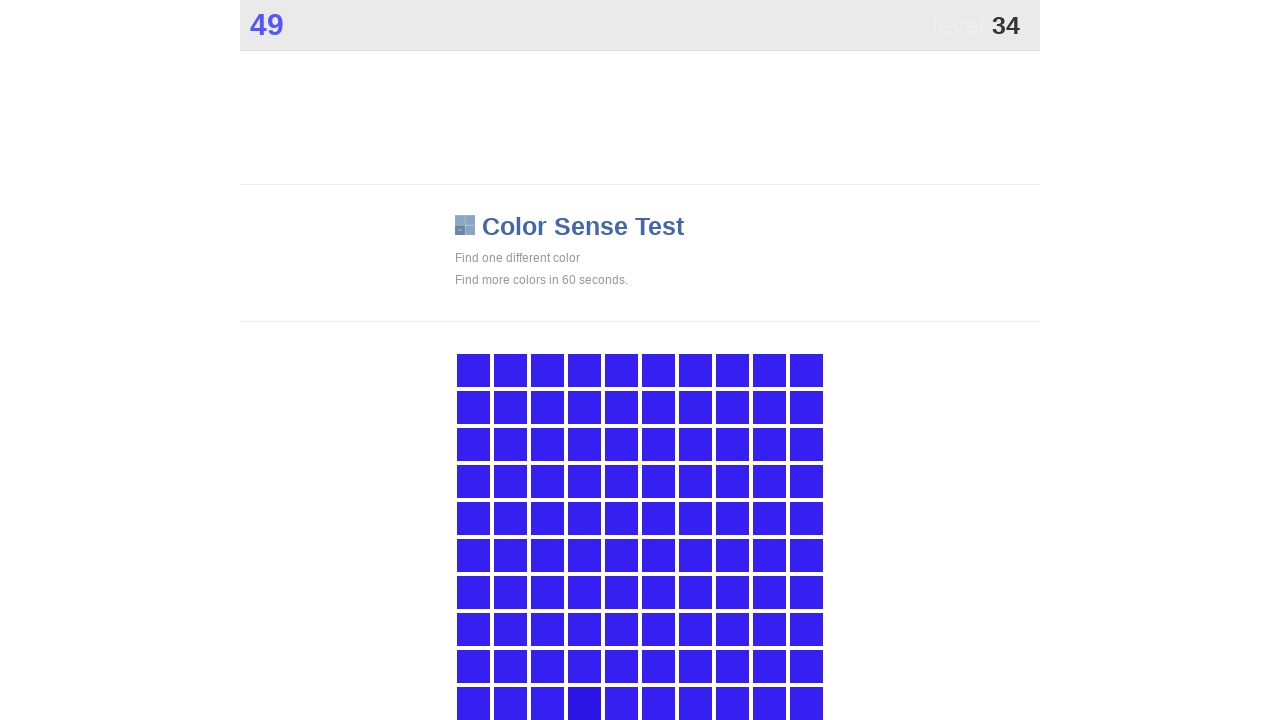

Found 1 clickable elements with .main selector
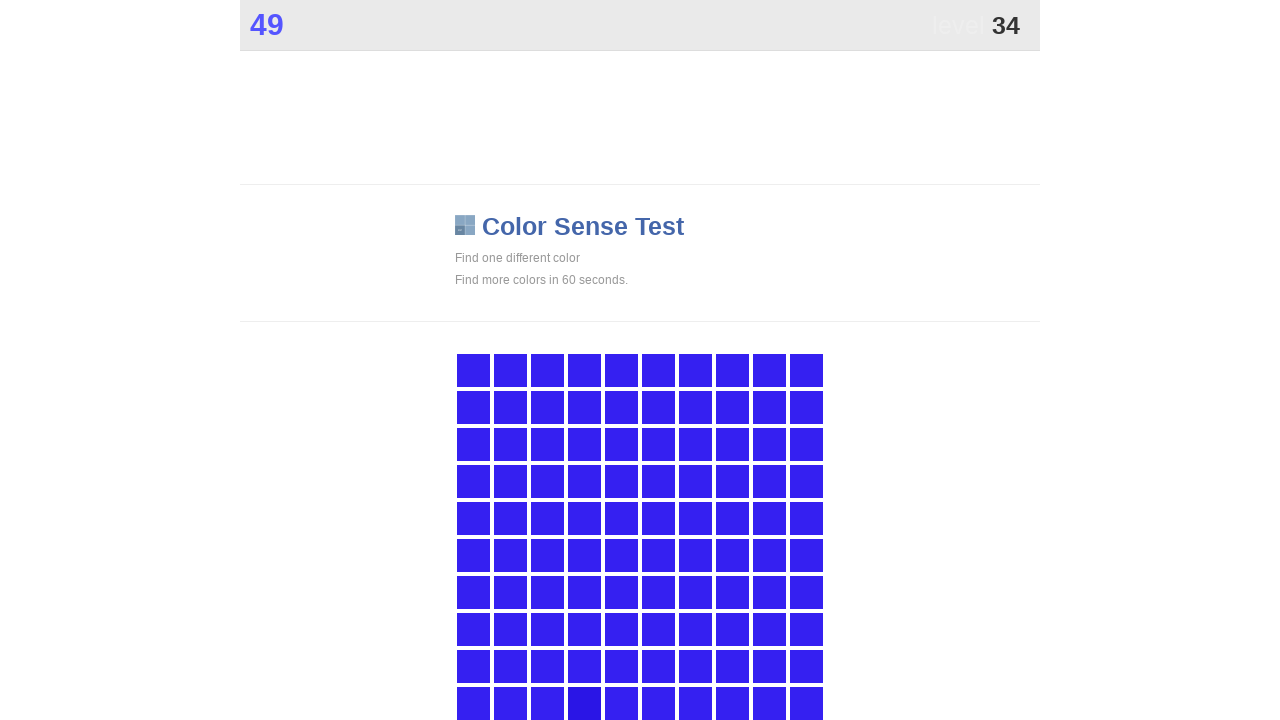

Clicked on a .main element
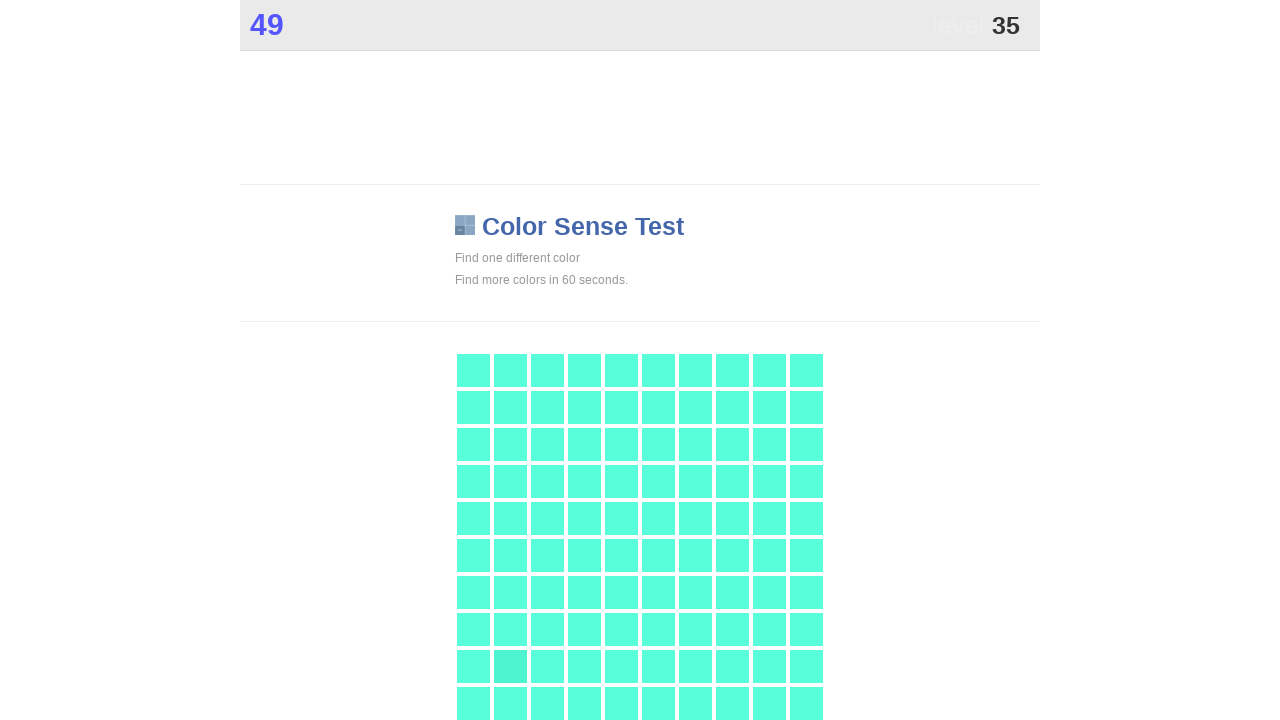

Found 1 clickable elements with .main selector
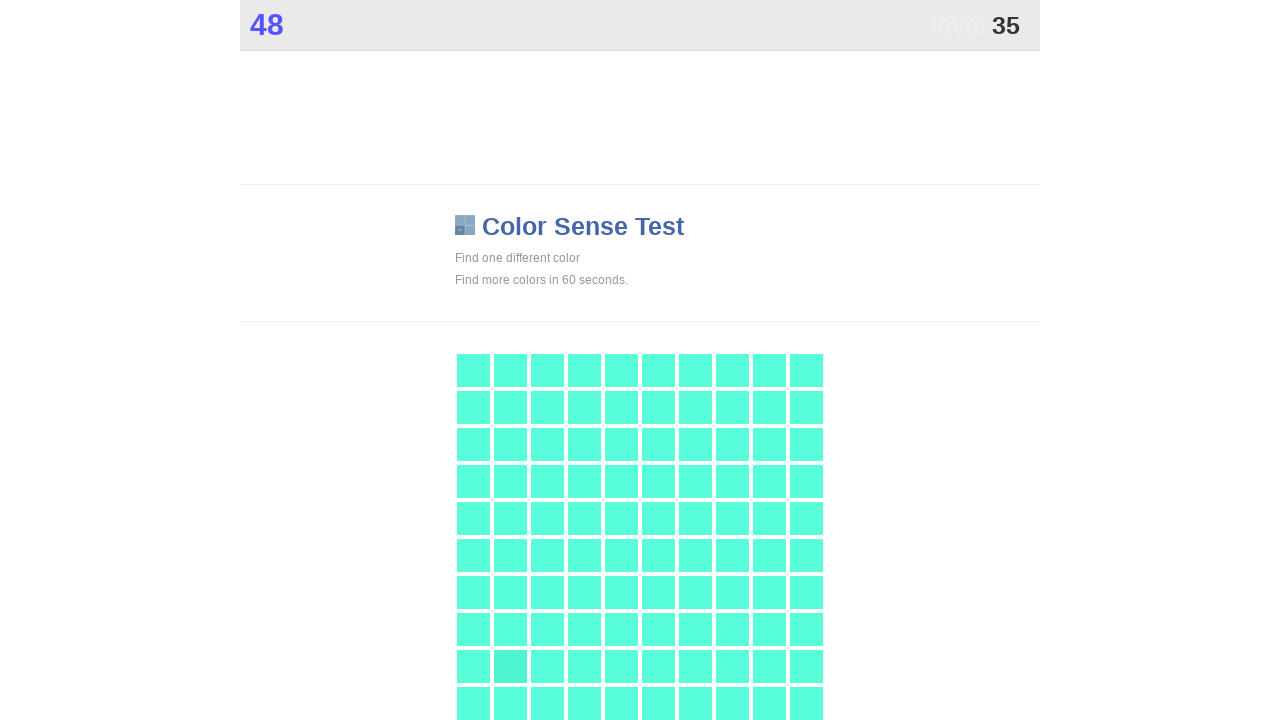

Clicked on a .main element
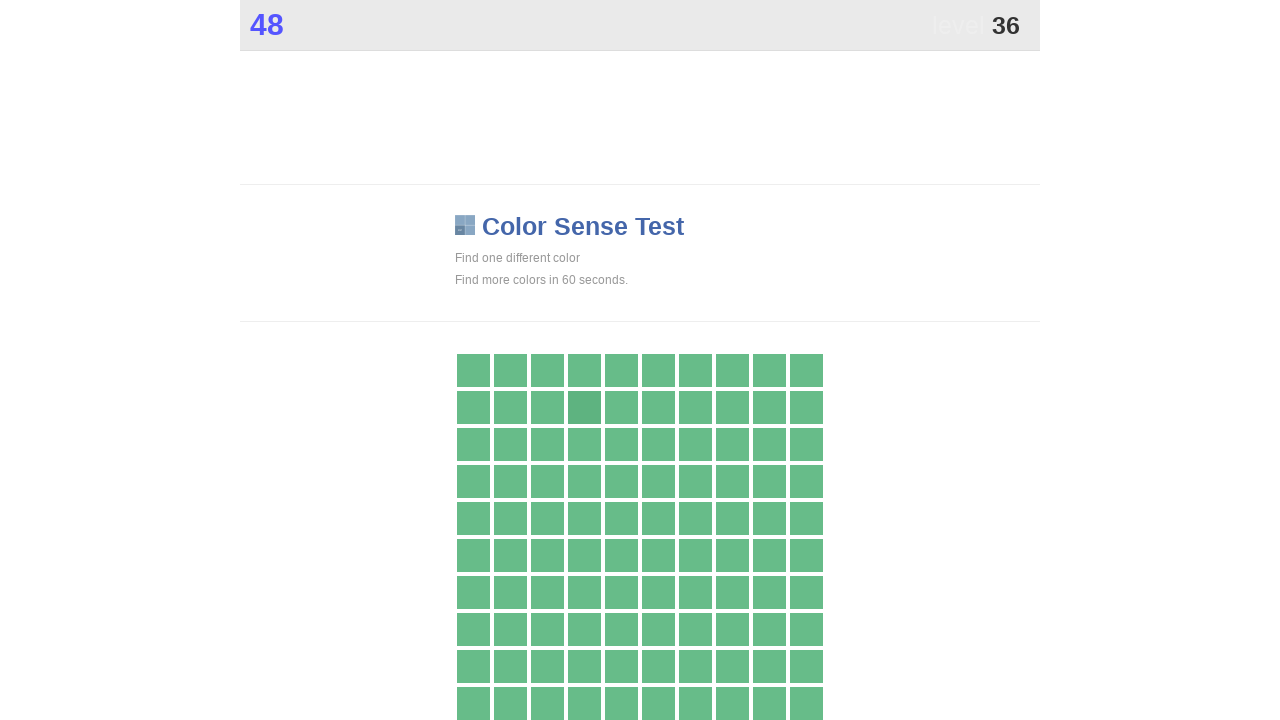

Found 1 clickable elements with .main selector
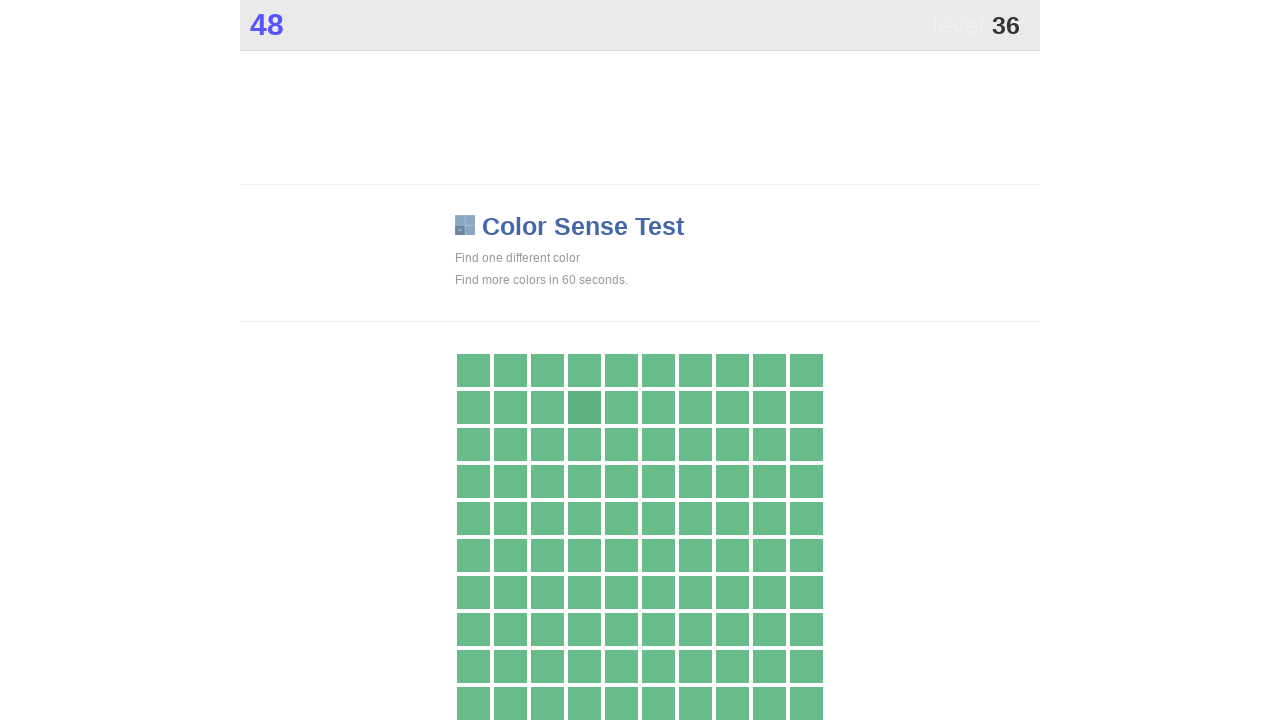

Clicked on a .main element
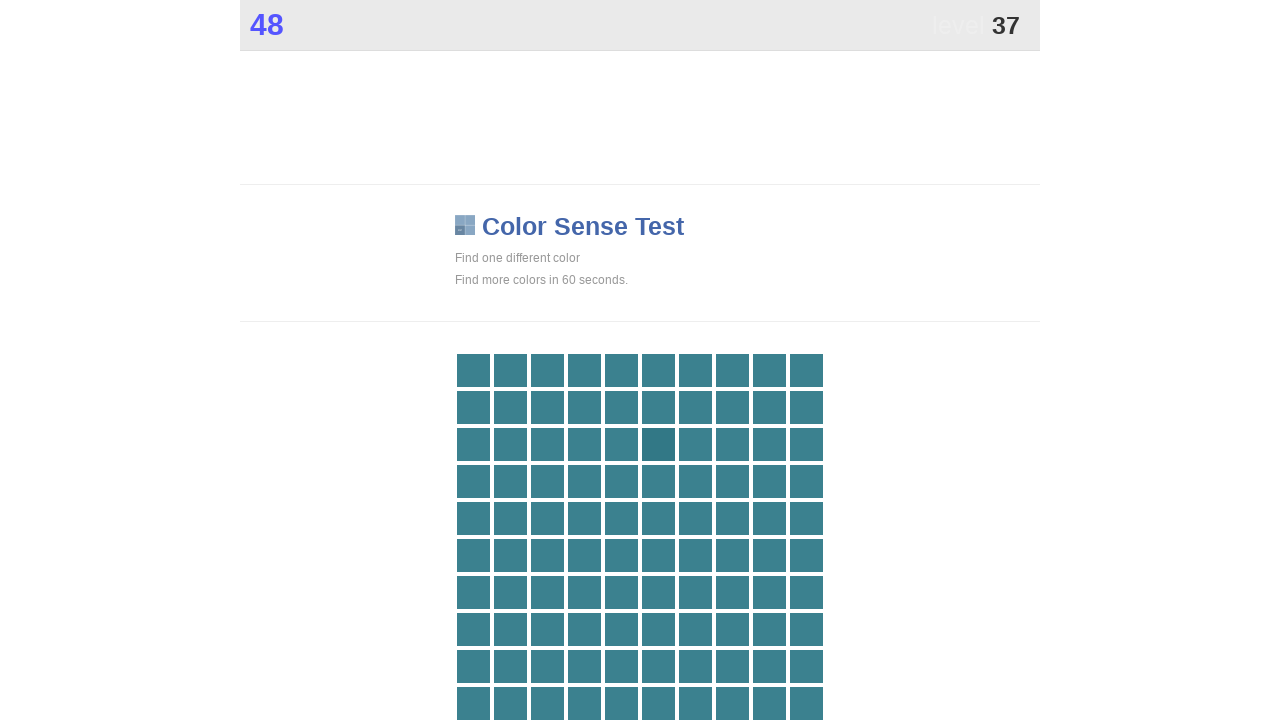

Found 1 clickable elements with .main selector
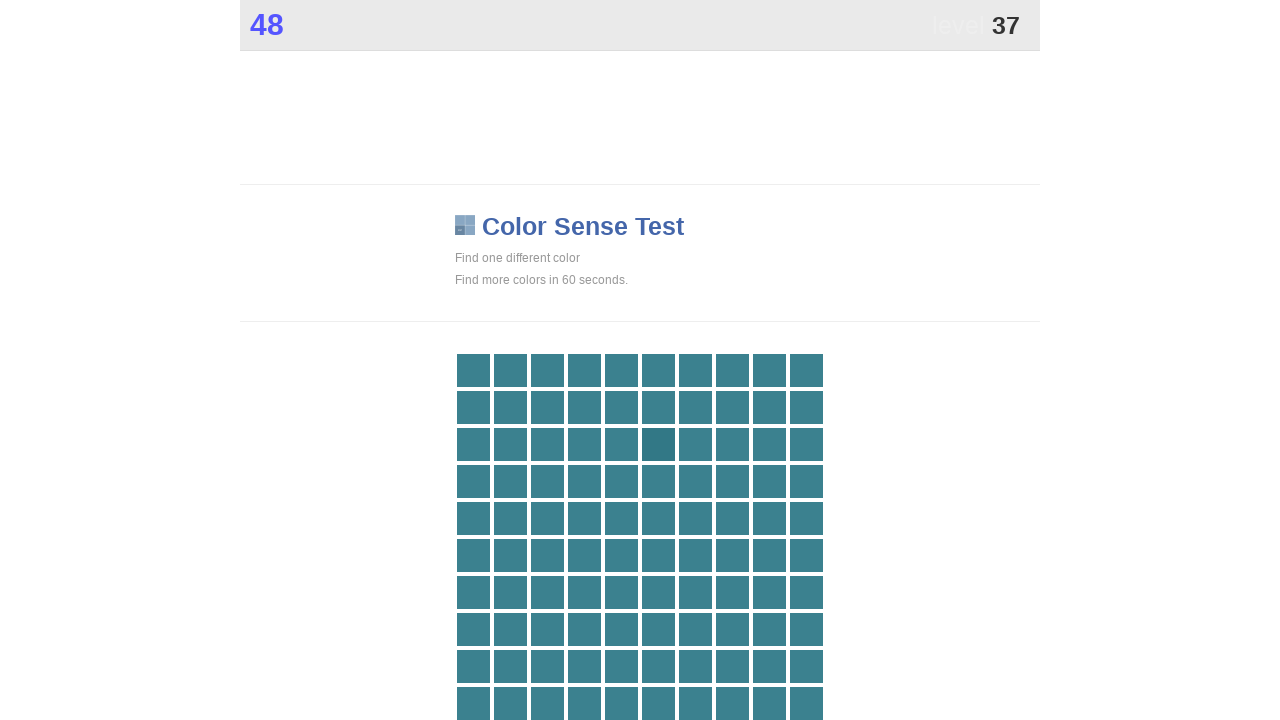

Clicked on a .main element
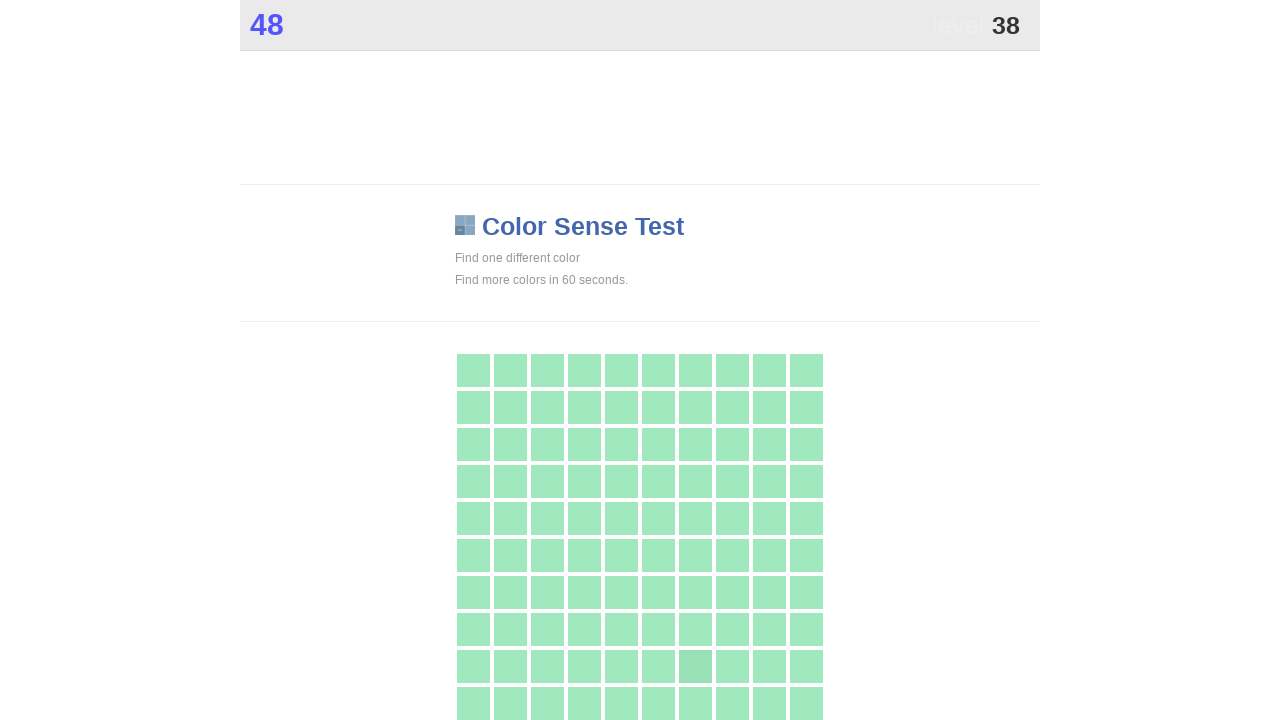

Found 1 clickable elements with .main selector
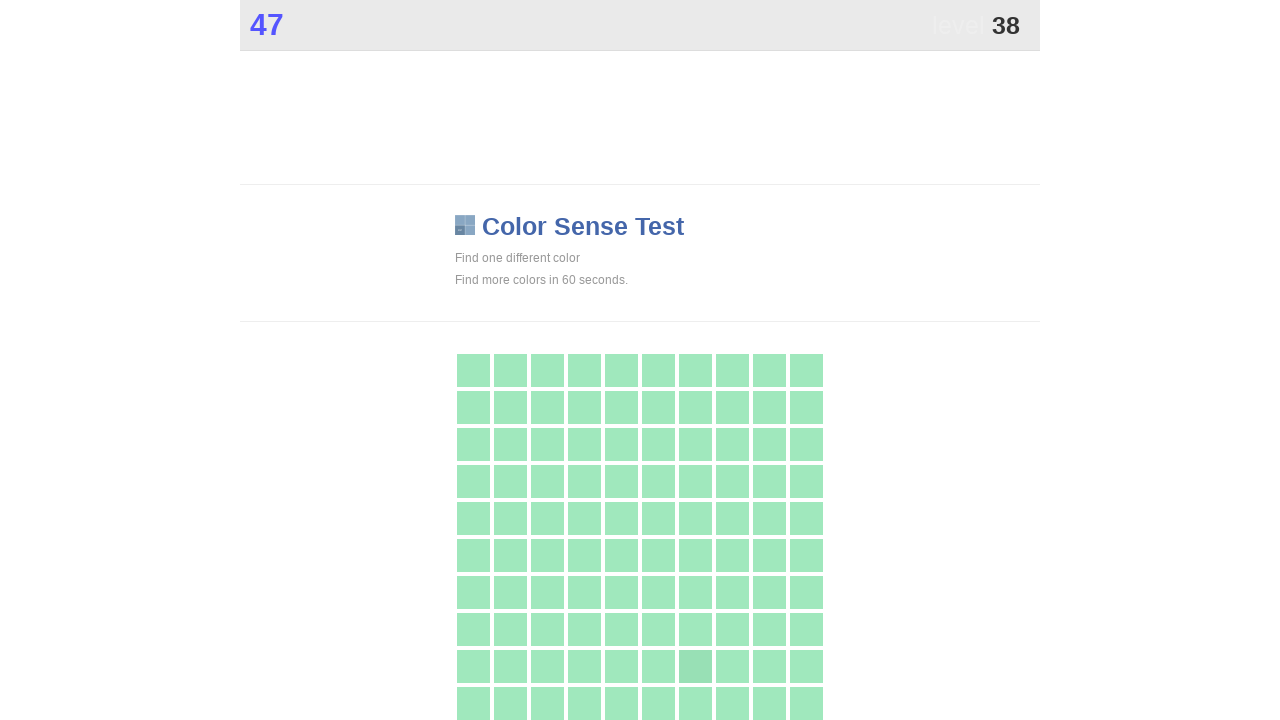

Clicked on a .main element
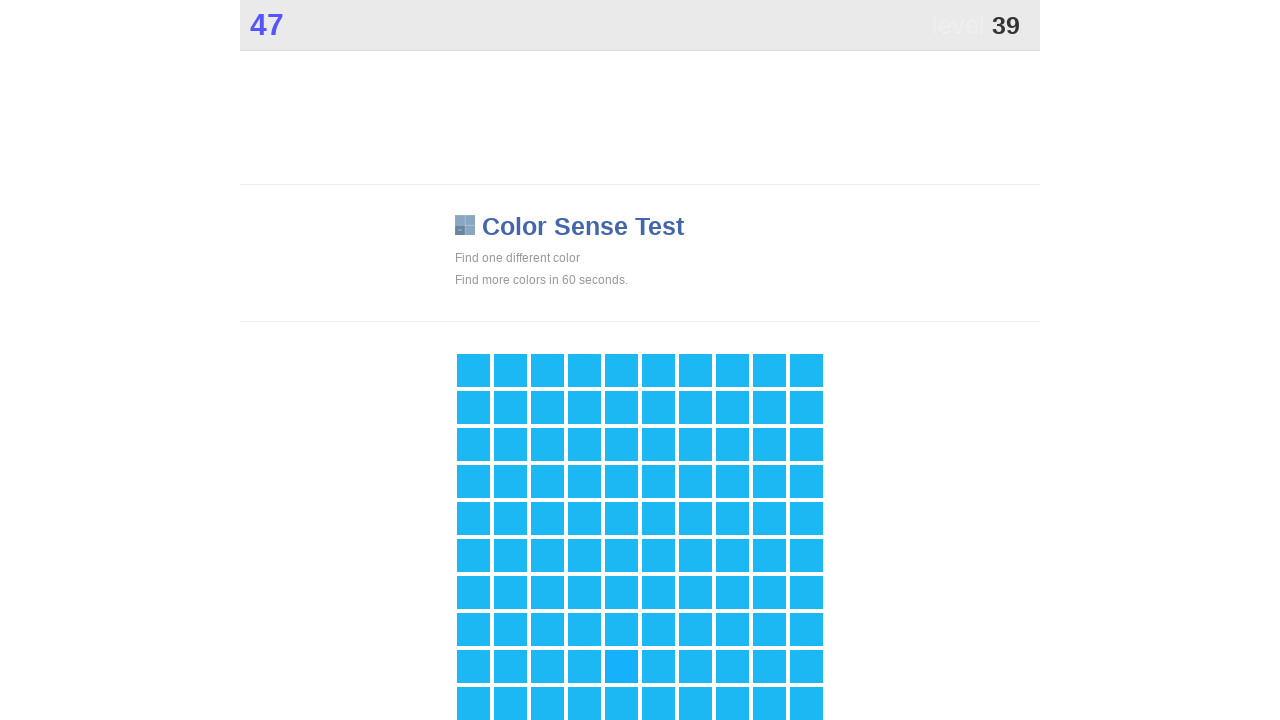

Found 1 clickable elements with .main selector
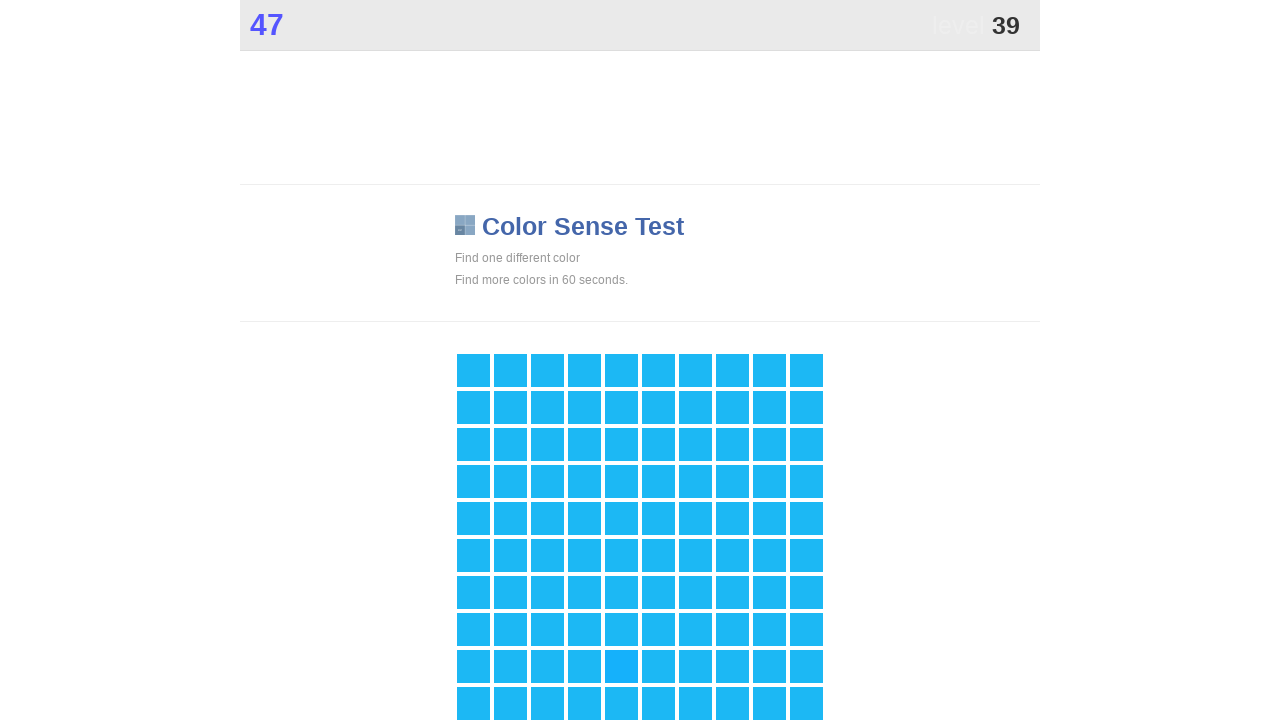

Clicked on a .main element
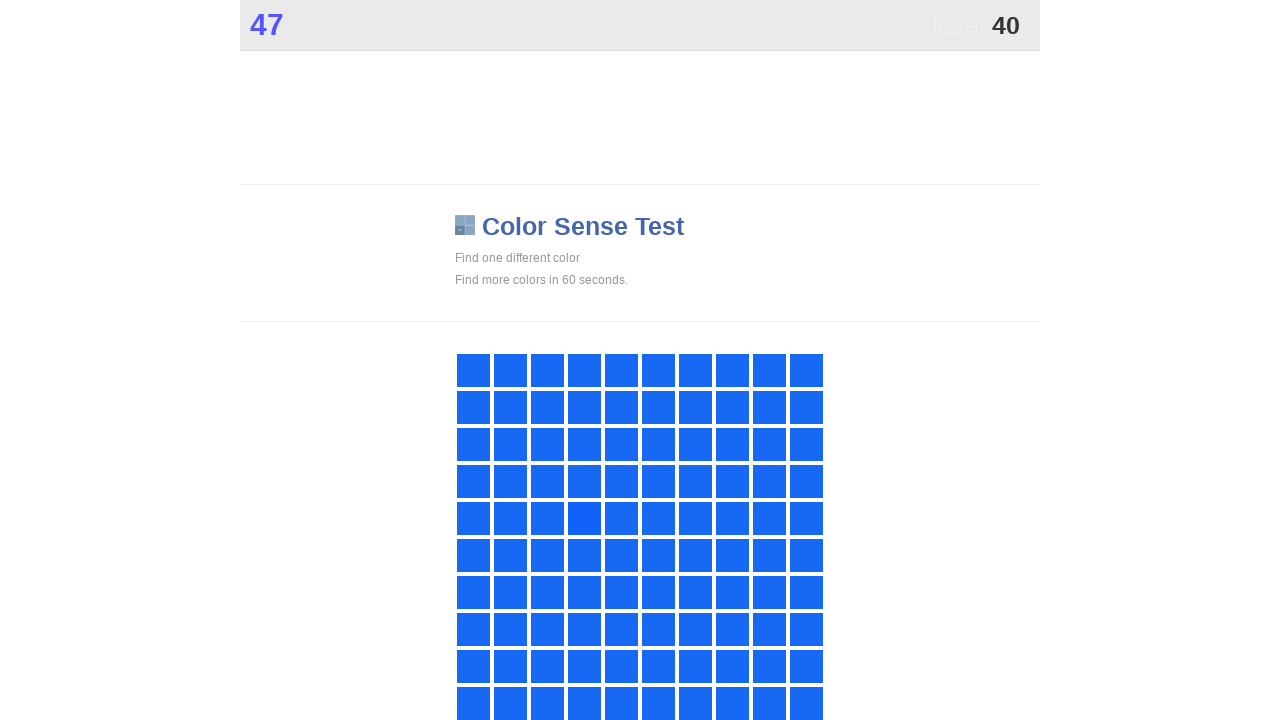

Found 1 clickable elements with .main selector
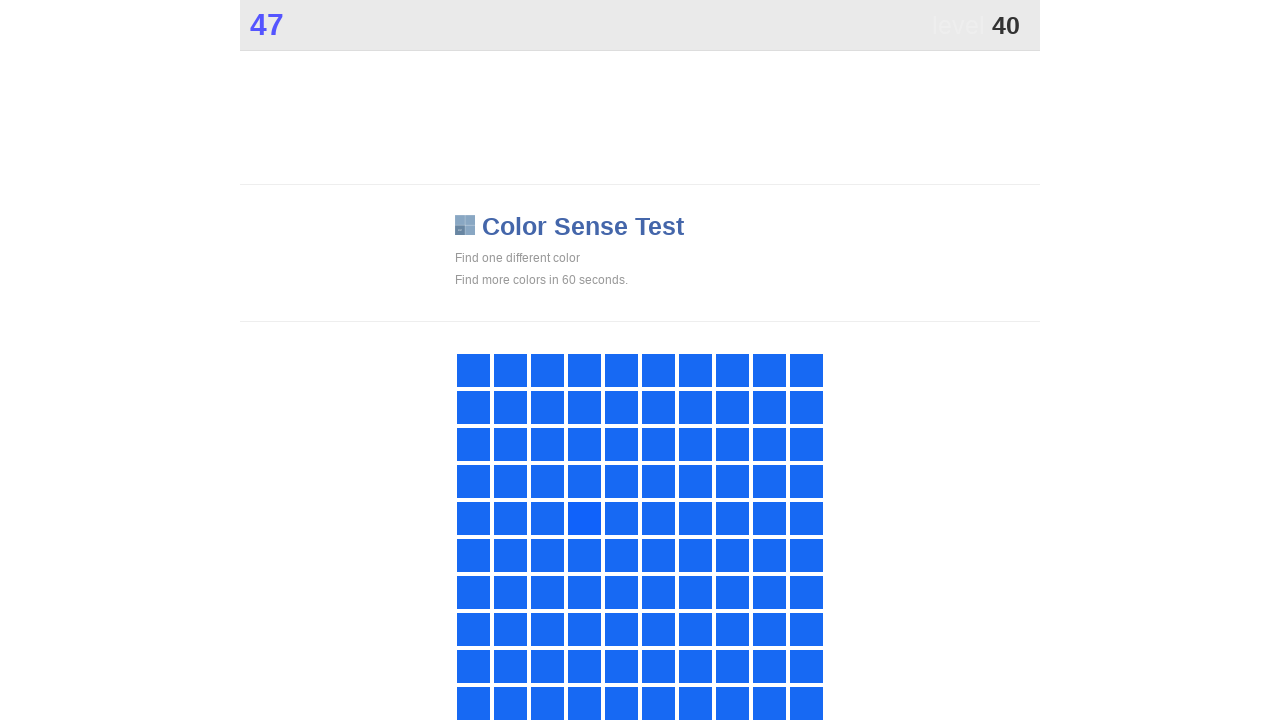

Clicked on a .main element
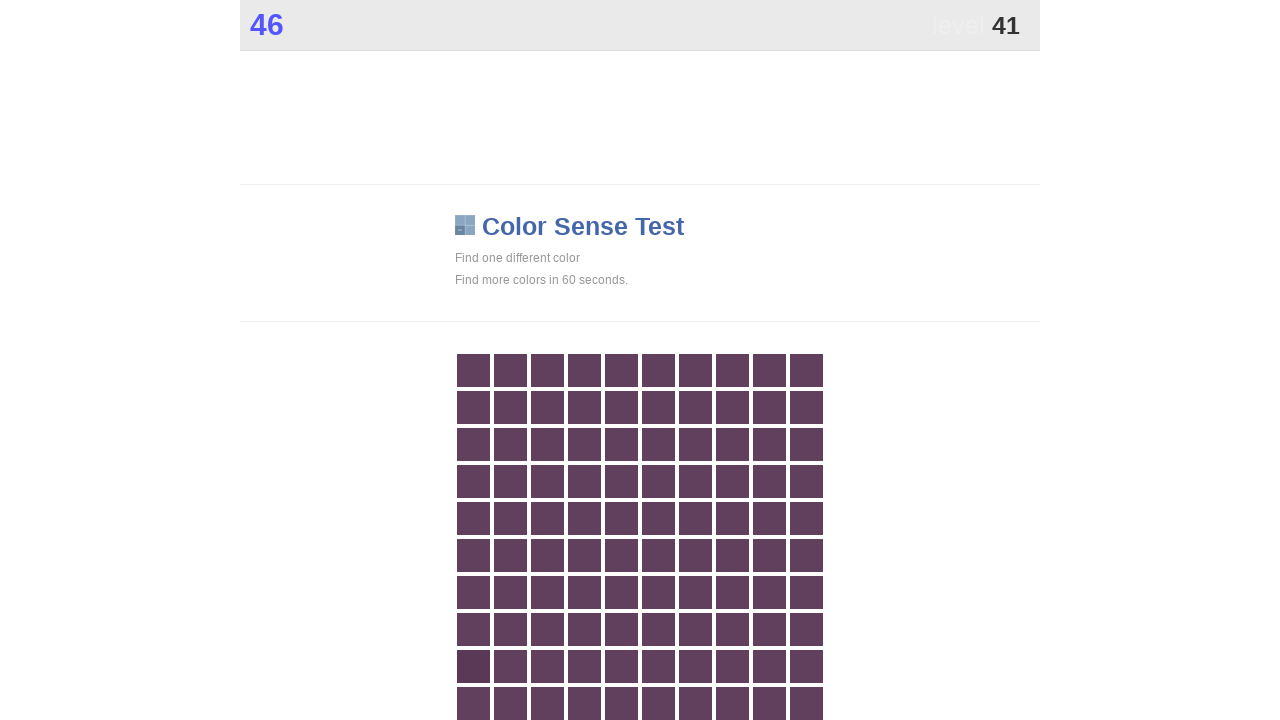

Found 1 clickable elements with .main selector
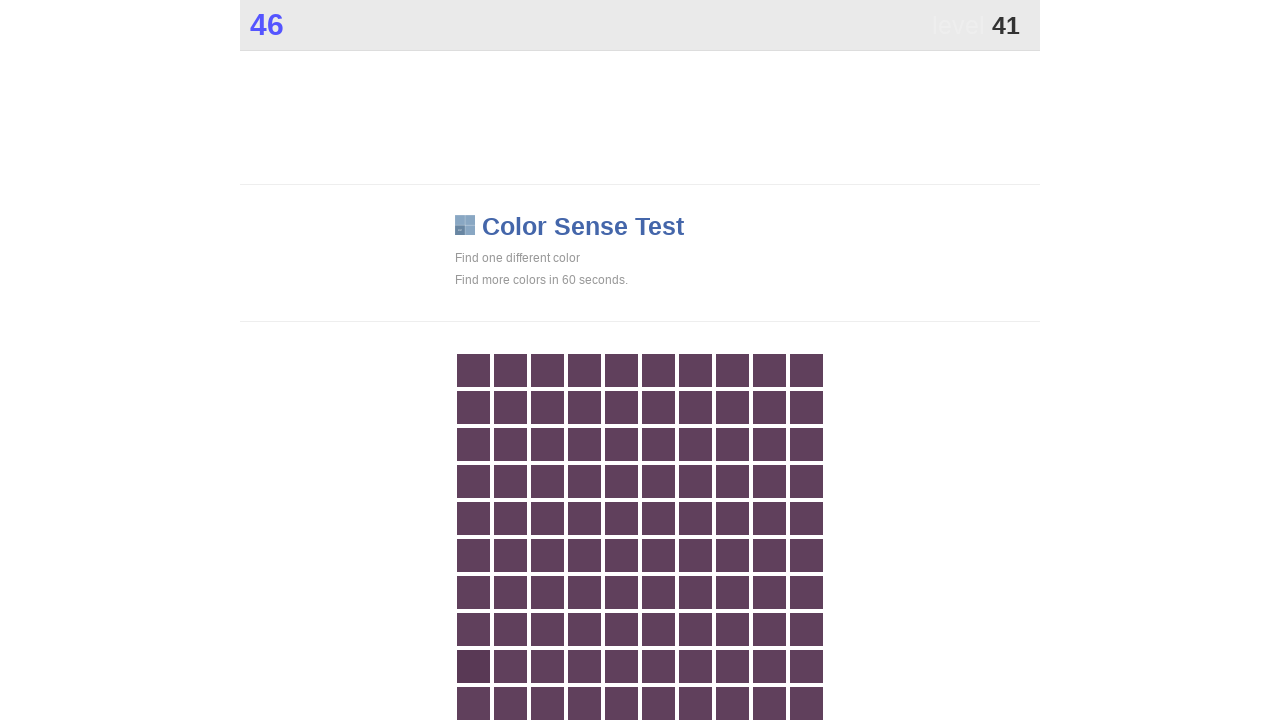

Clicked on a .main element
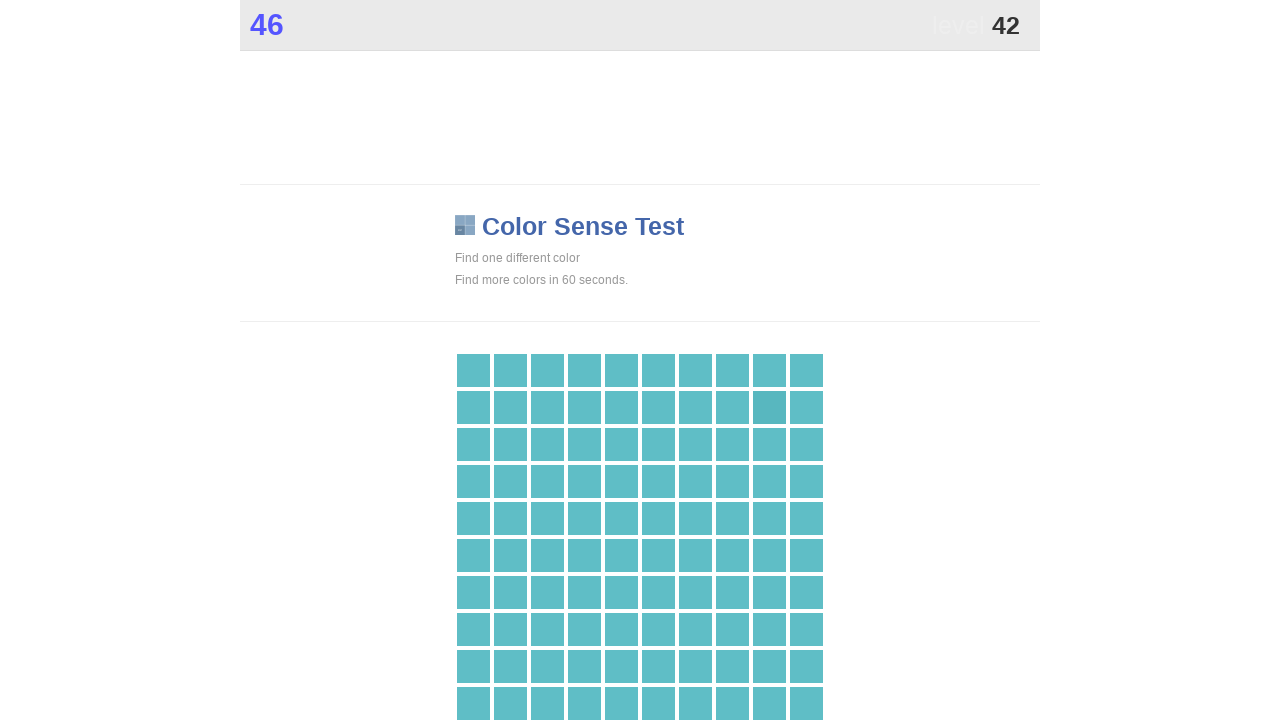

Found 1 clickable elements with .main selector
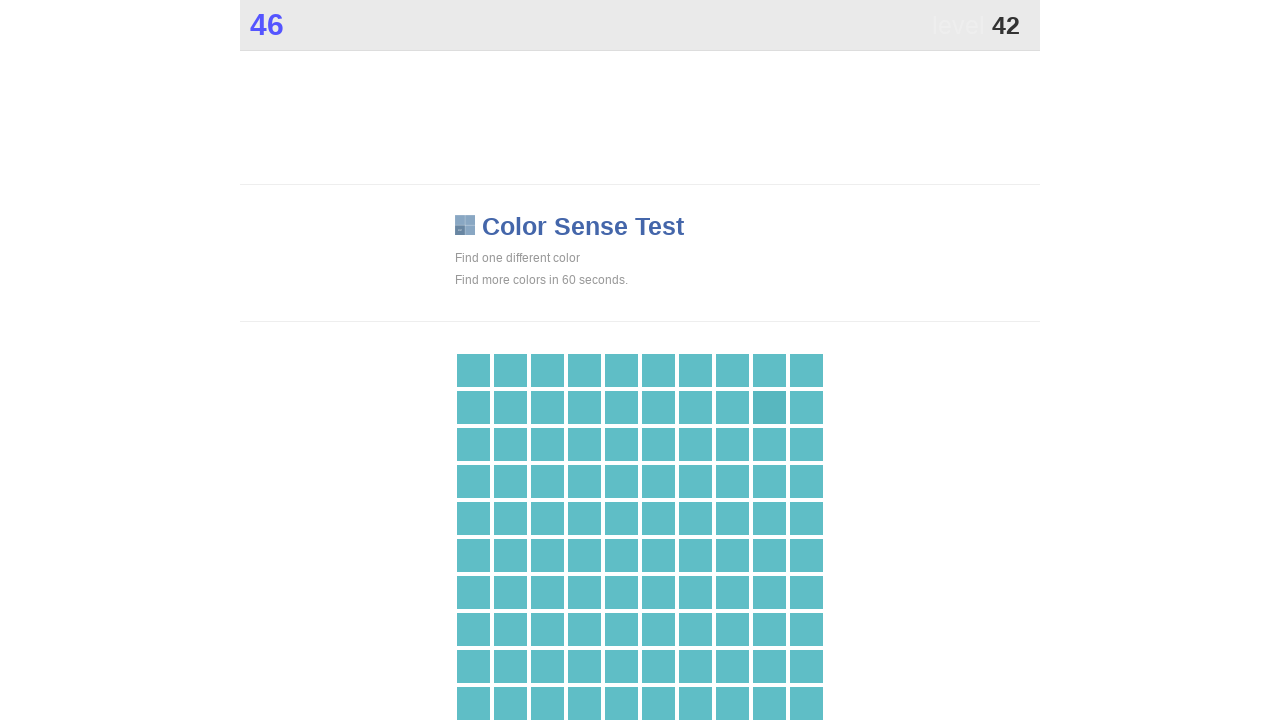

Clicked on a .main element
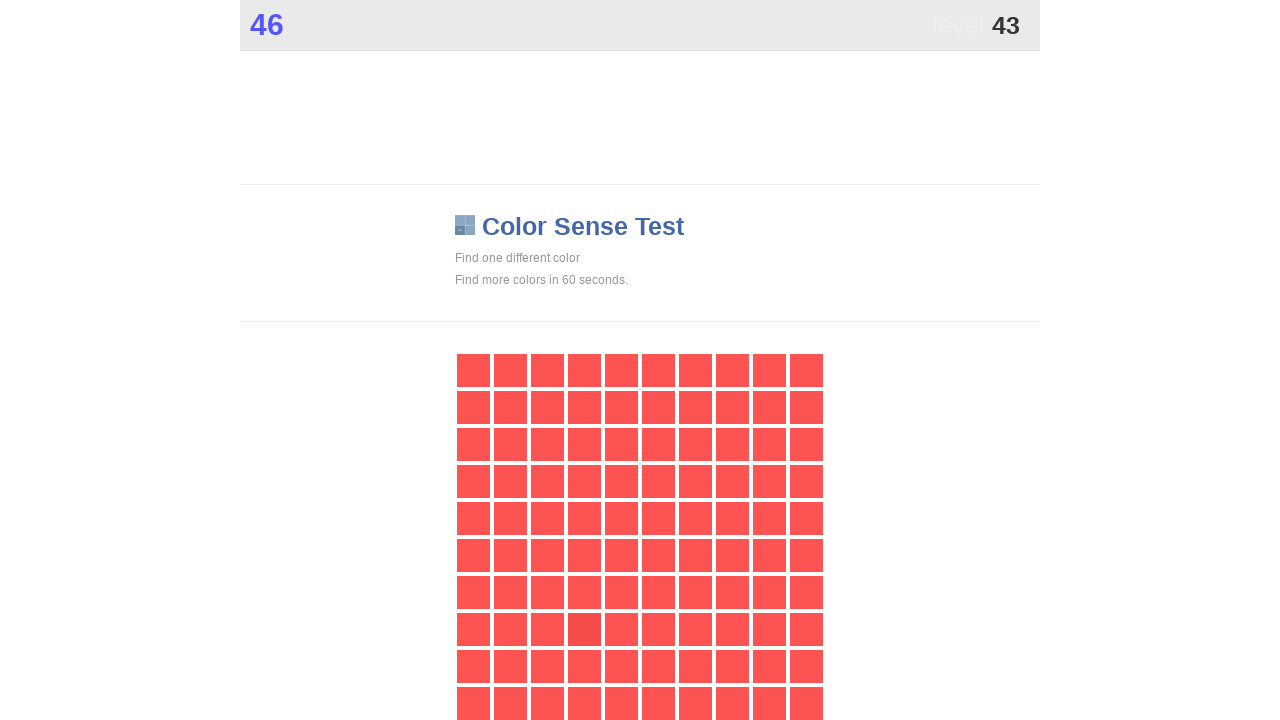

Found 1 clickable elements with .main selector
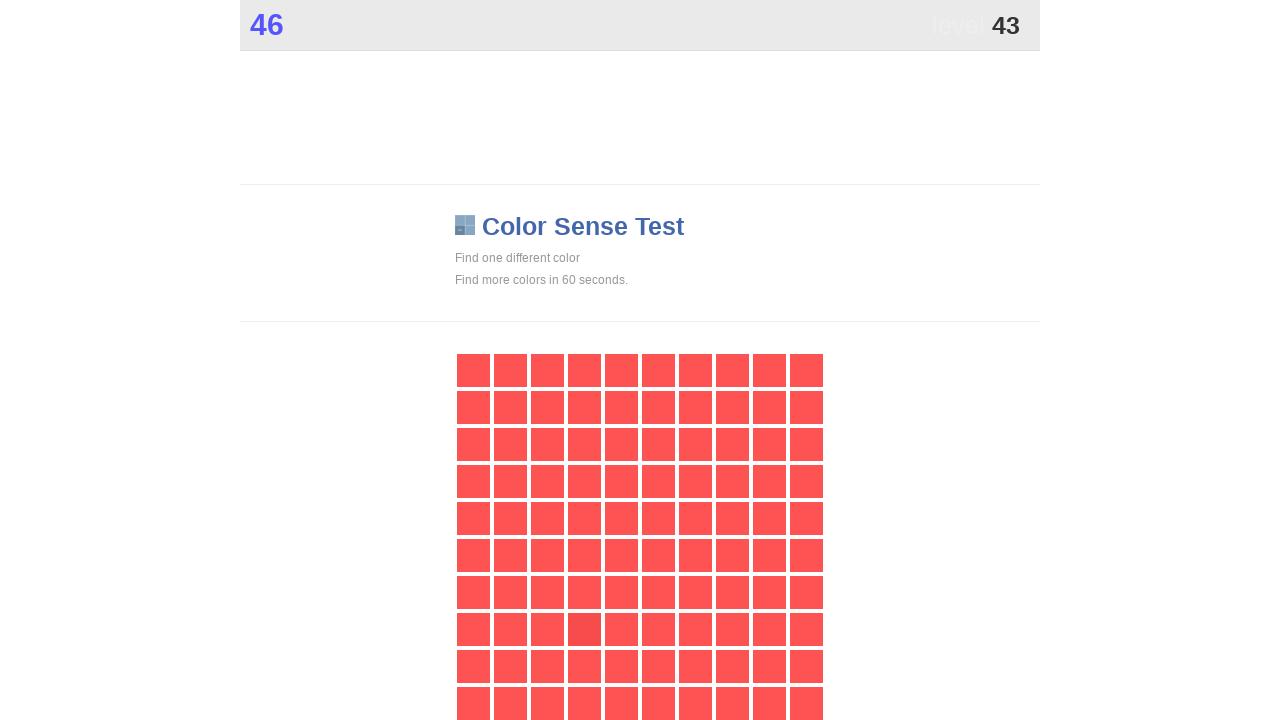

Clicked on a .main element
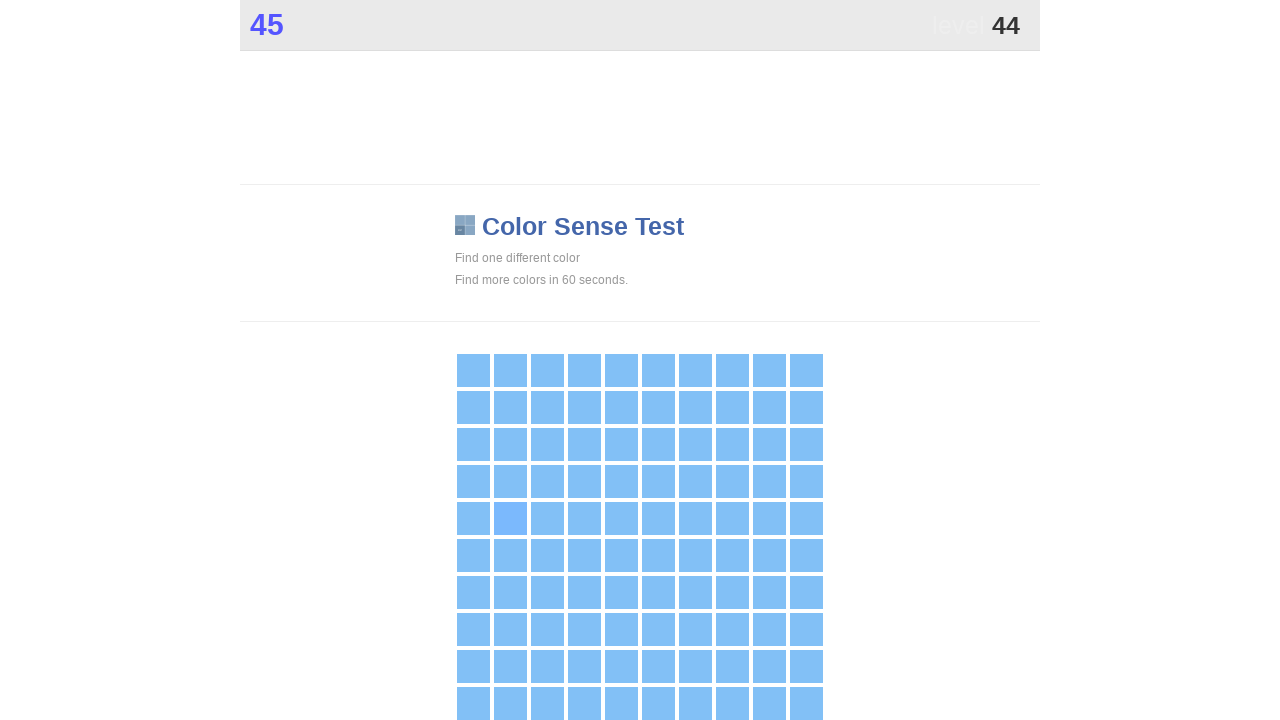

Found 1 clickable elements with .main selector
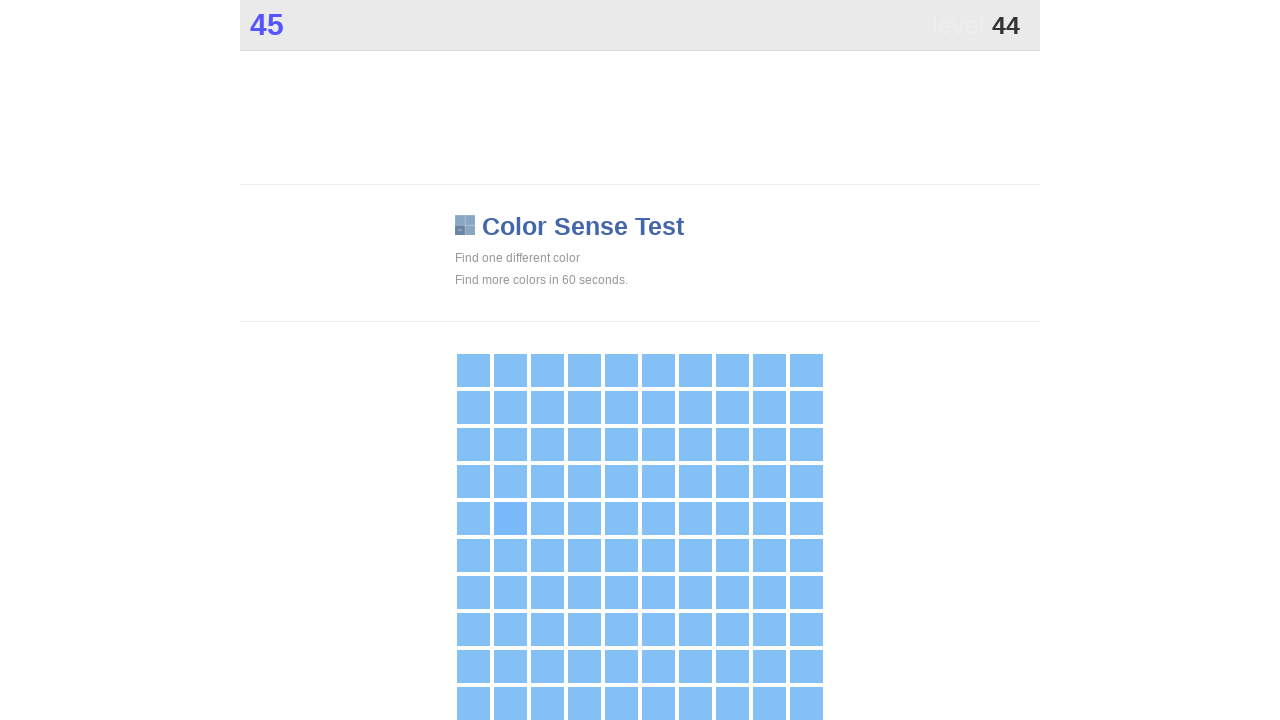

Clicked on a .main element
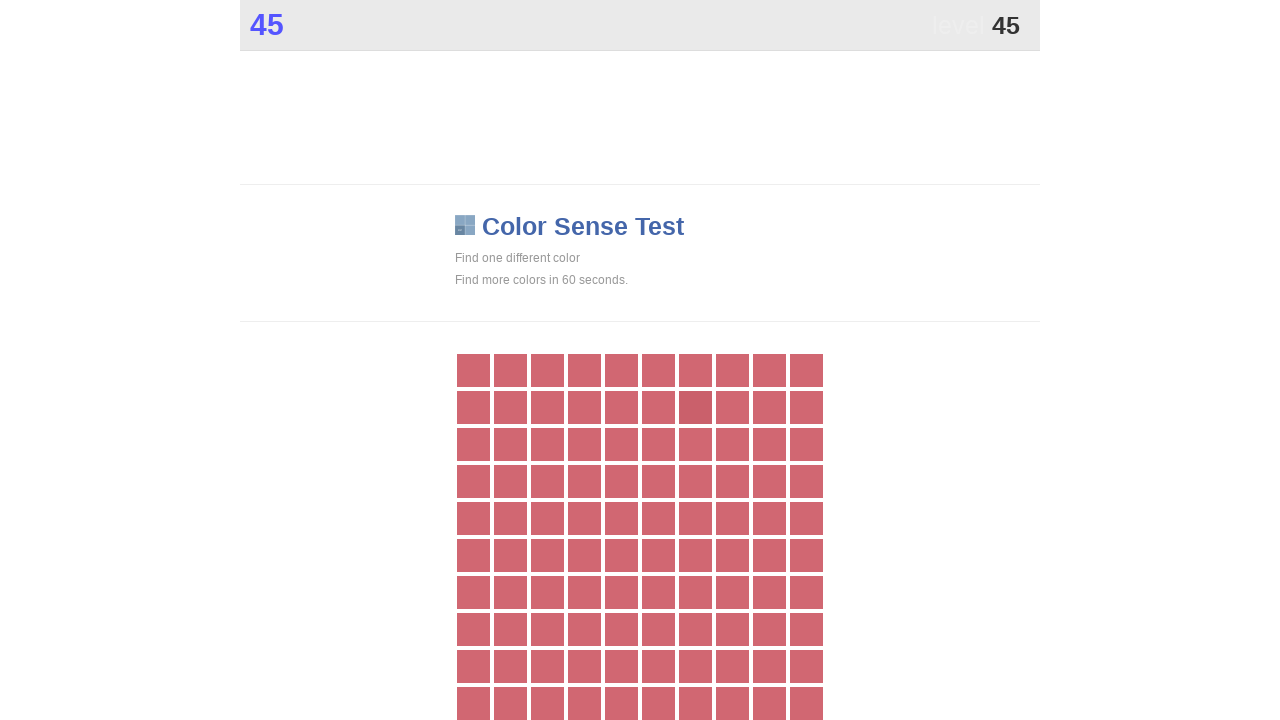

Found 1 clickable elements with .main selector
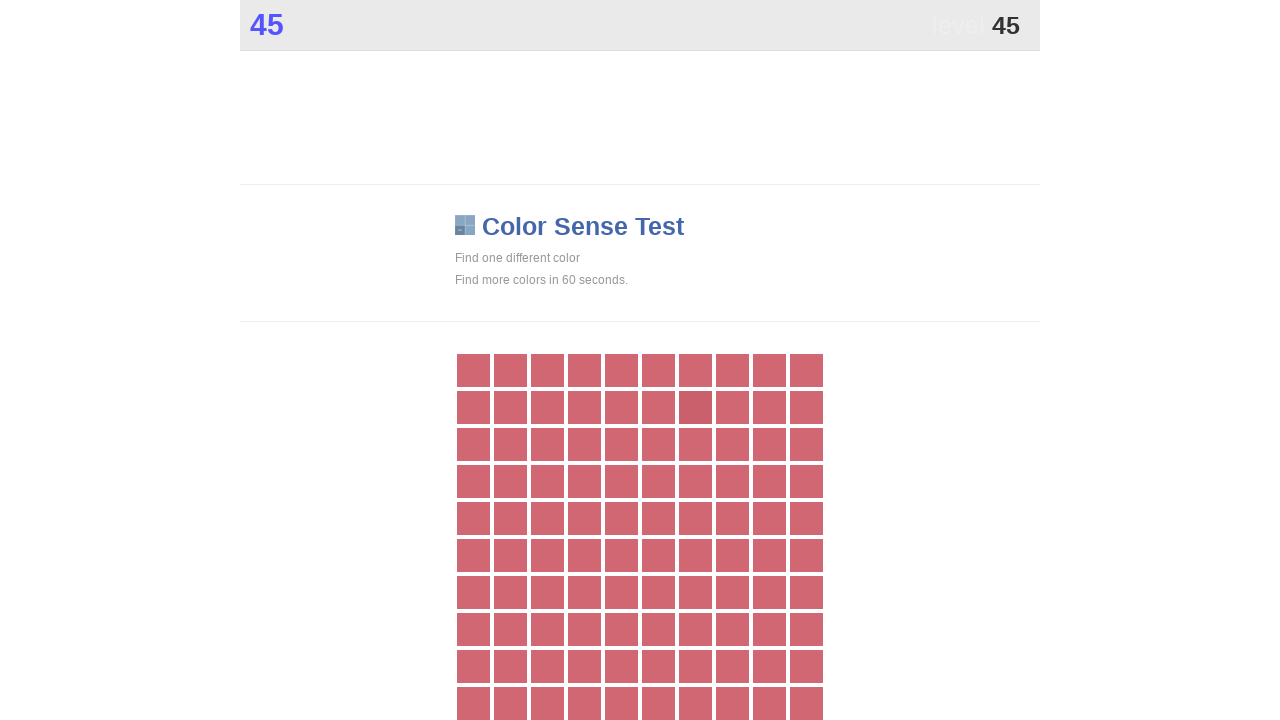

Clicked on a .main element
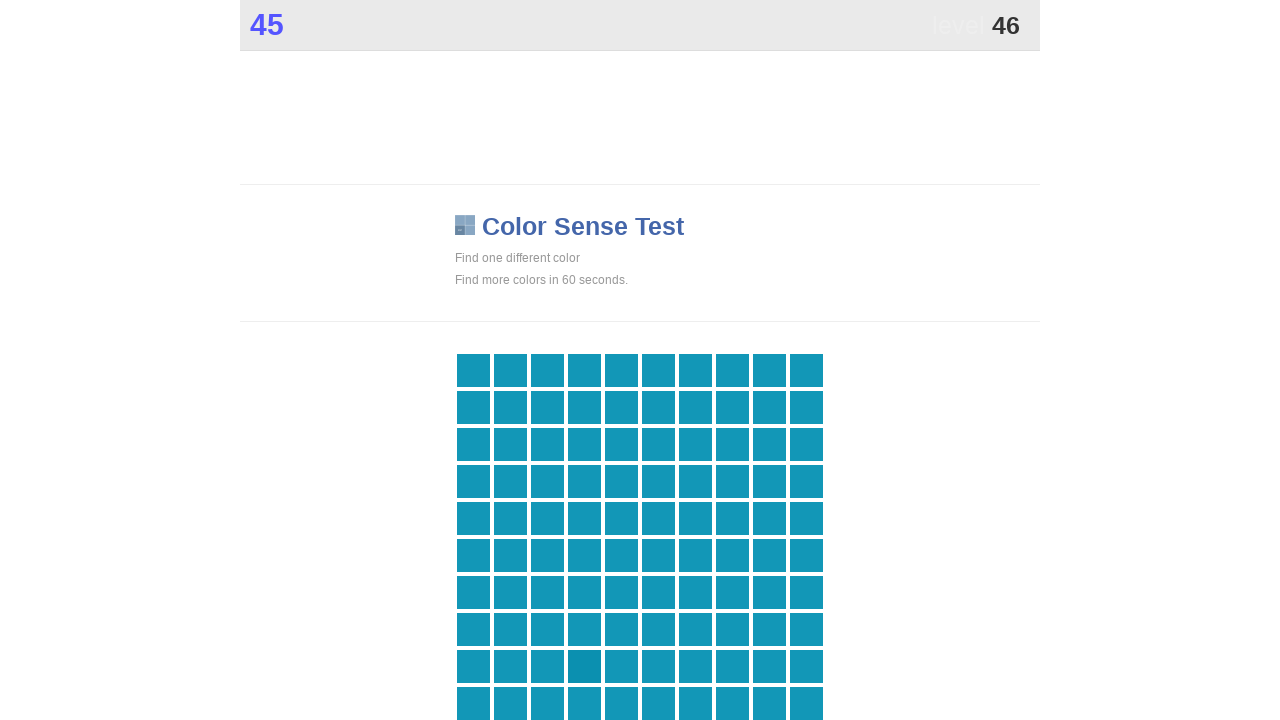

Found 1 clickable elements with .main selector
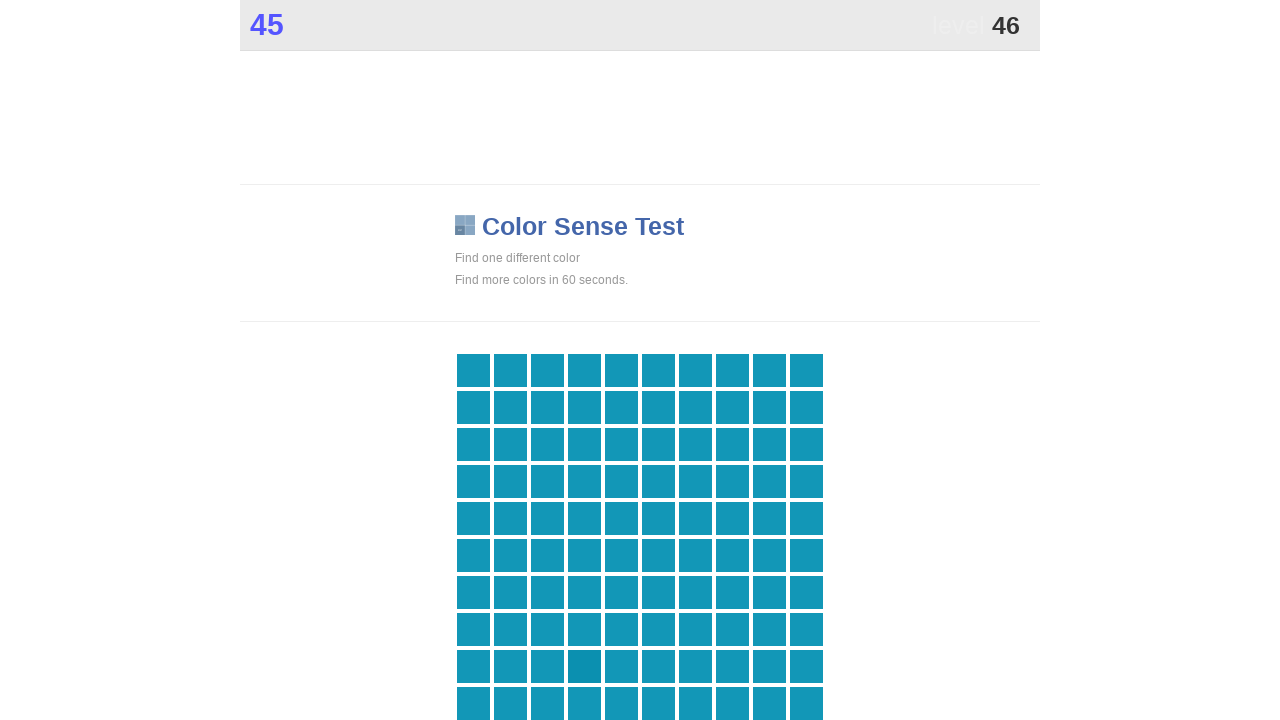

Clicked on a .main element
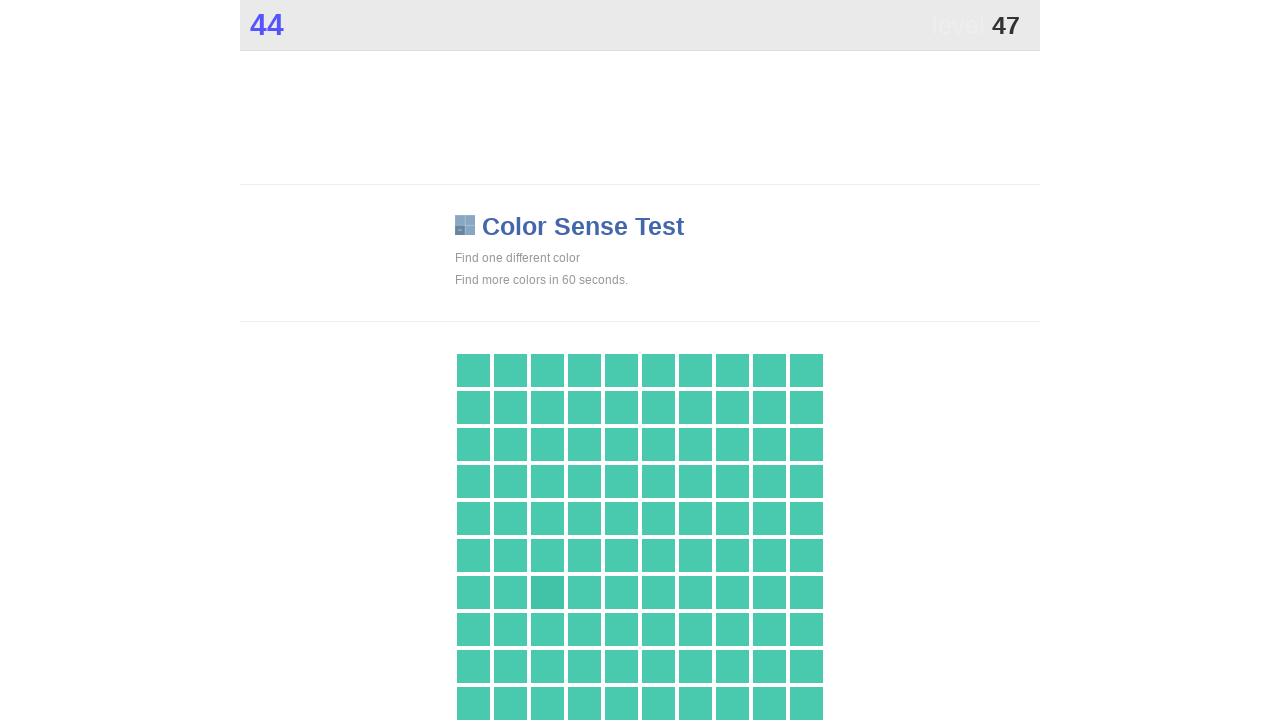

Found 1 clickable elements with .main selector
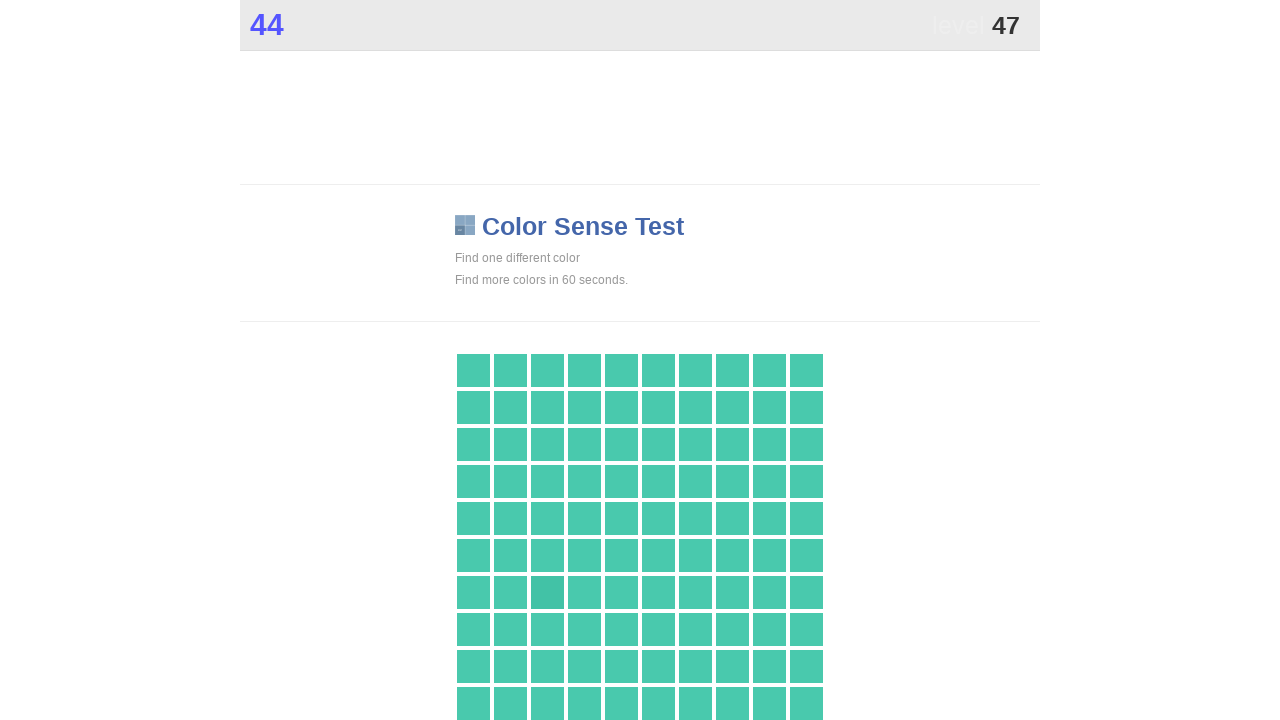

Clicked on a .main element
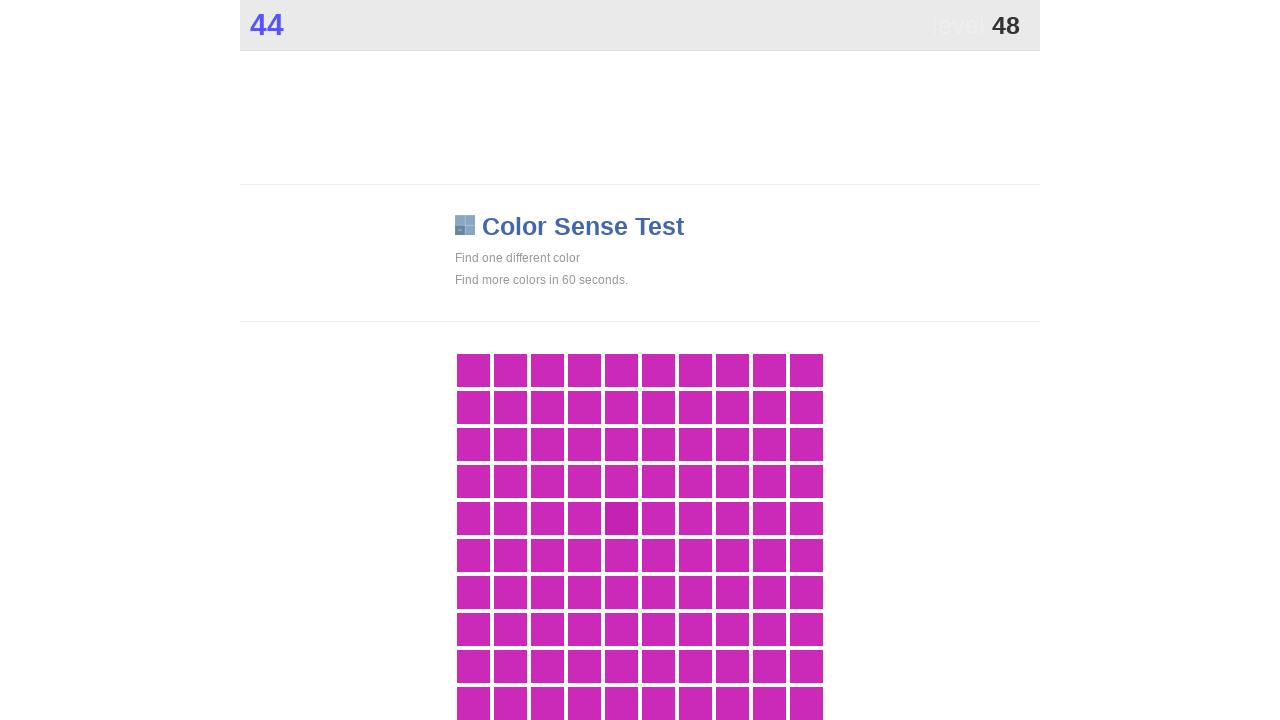

Found 1 clickable elements with .main selector
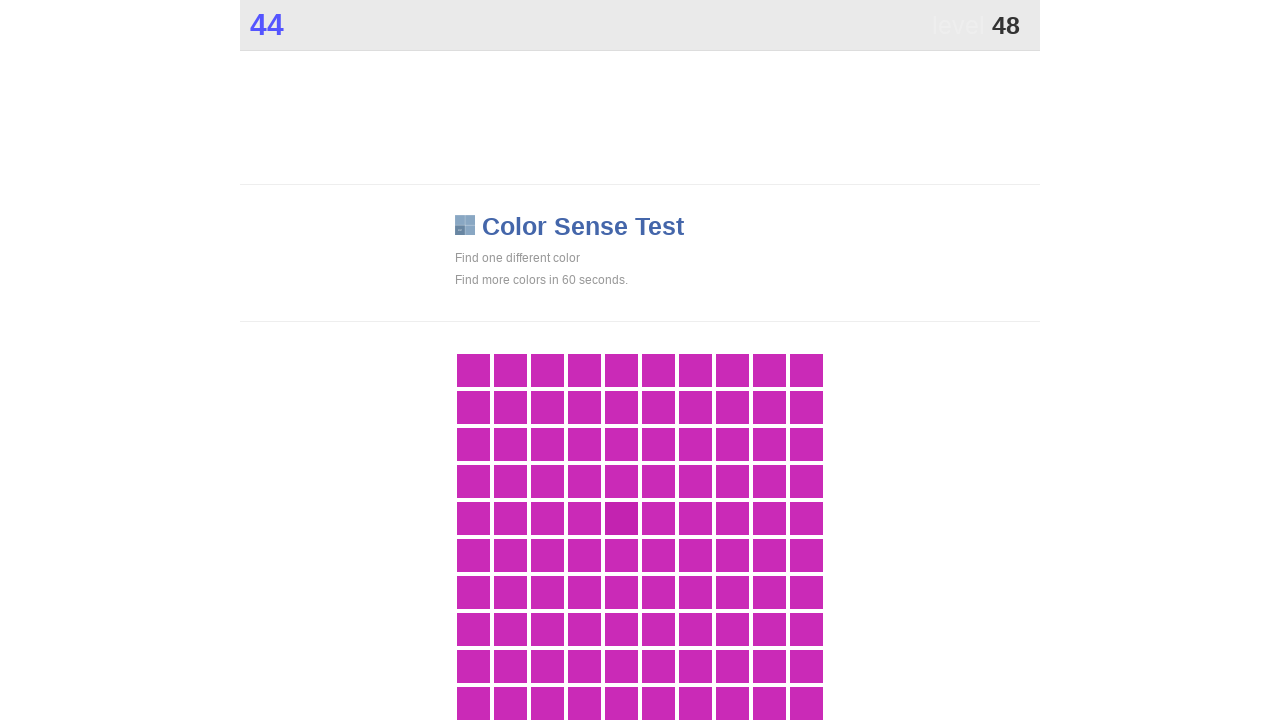

Clicked on a .main element
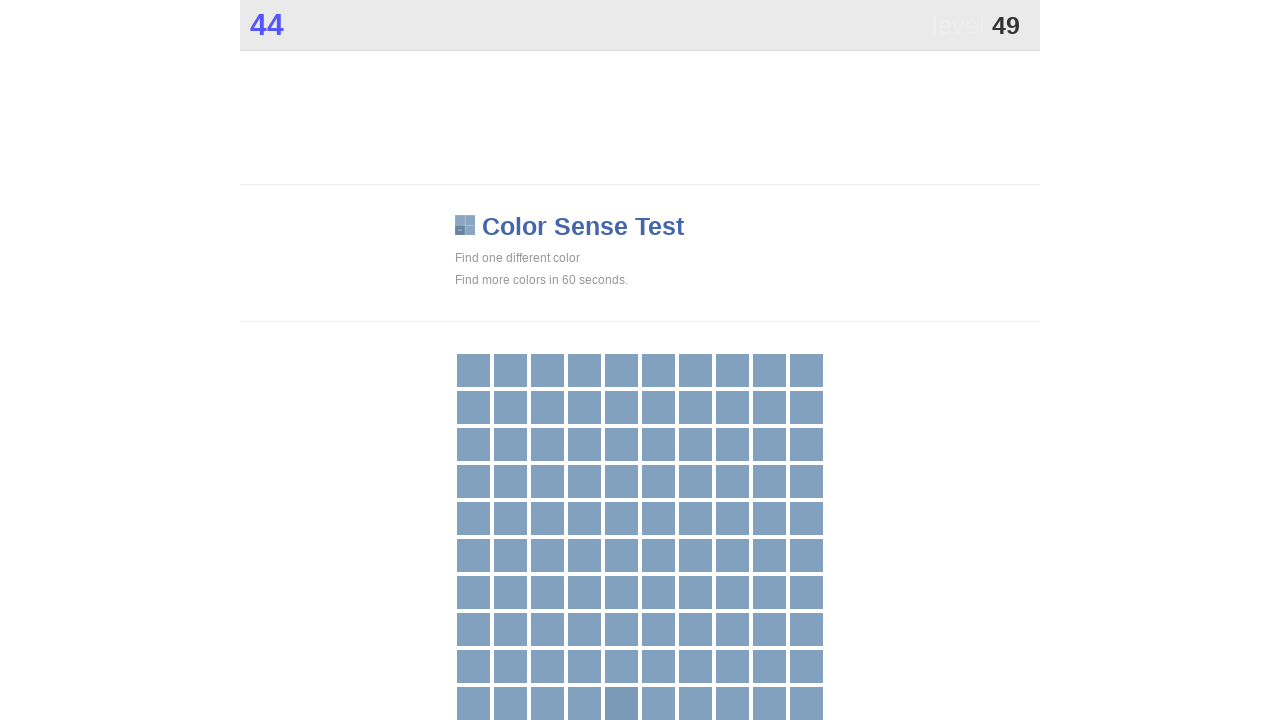

Found 1 clickable elements with .main selector
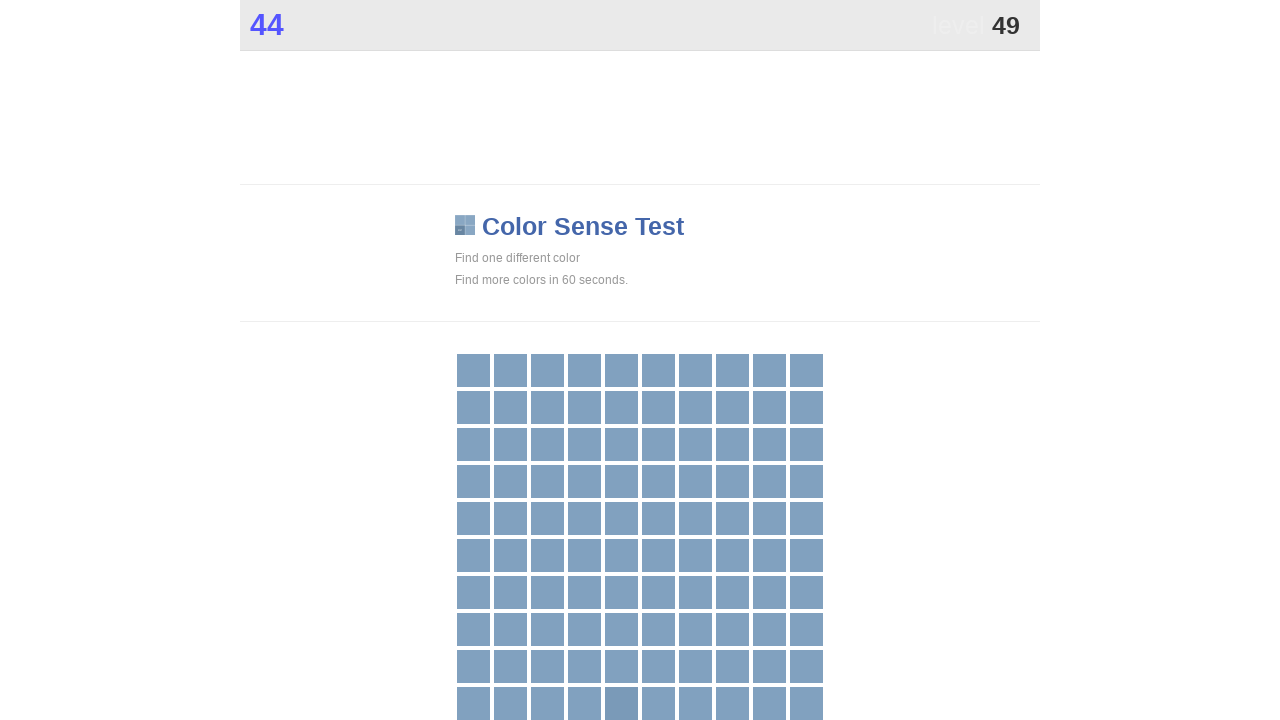

Clicked on a .main element
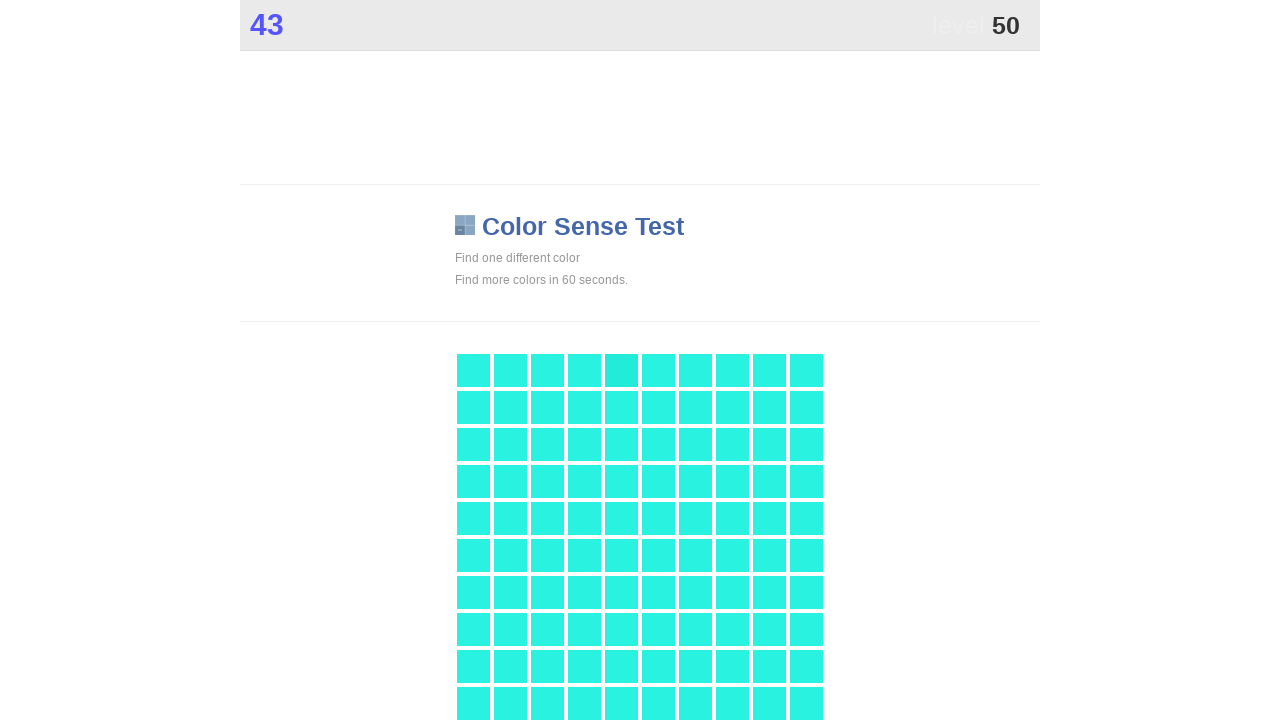

Found 1 clickable elements with .main selector
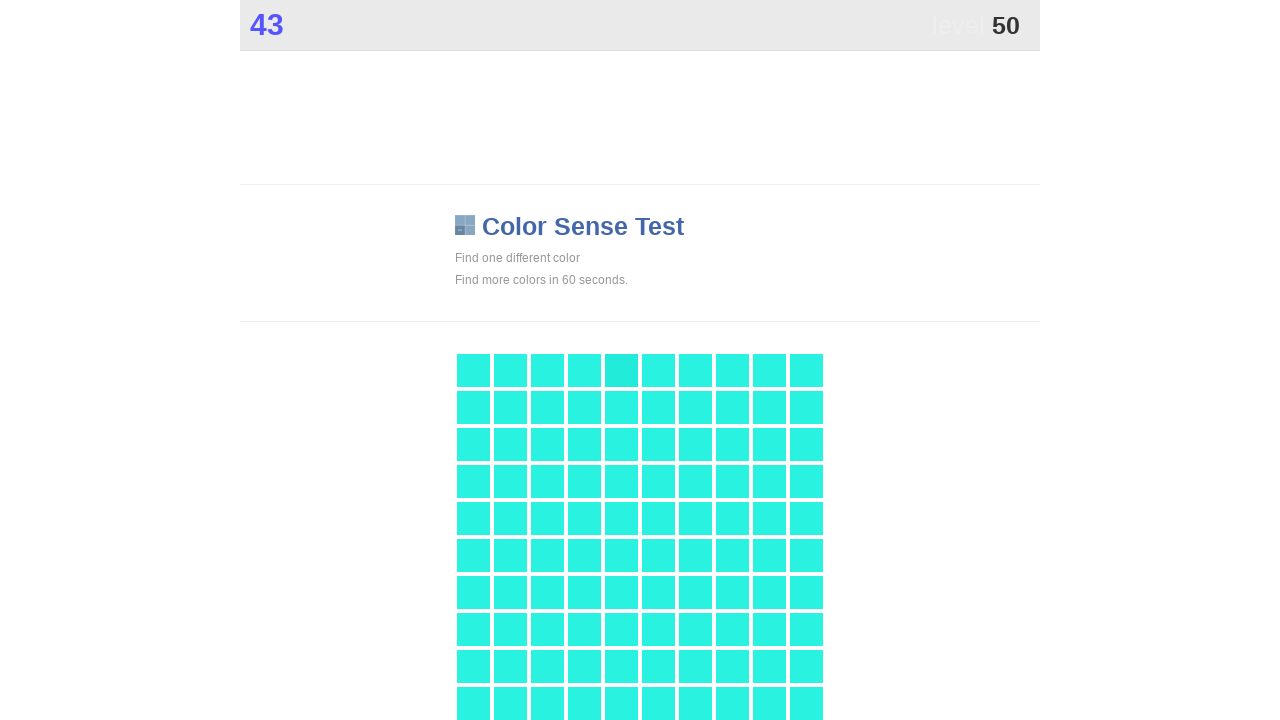

Clicked on a .main element
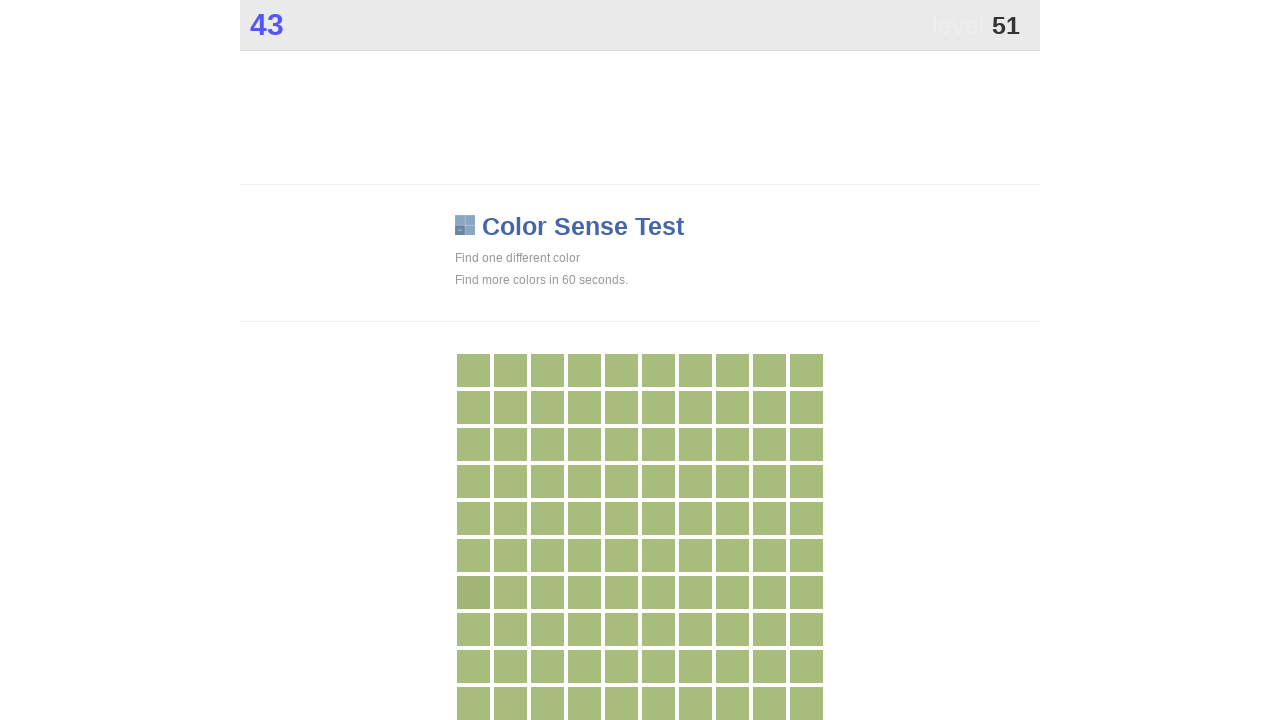

Found 1 clickable elements with .main selector
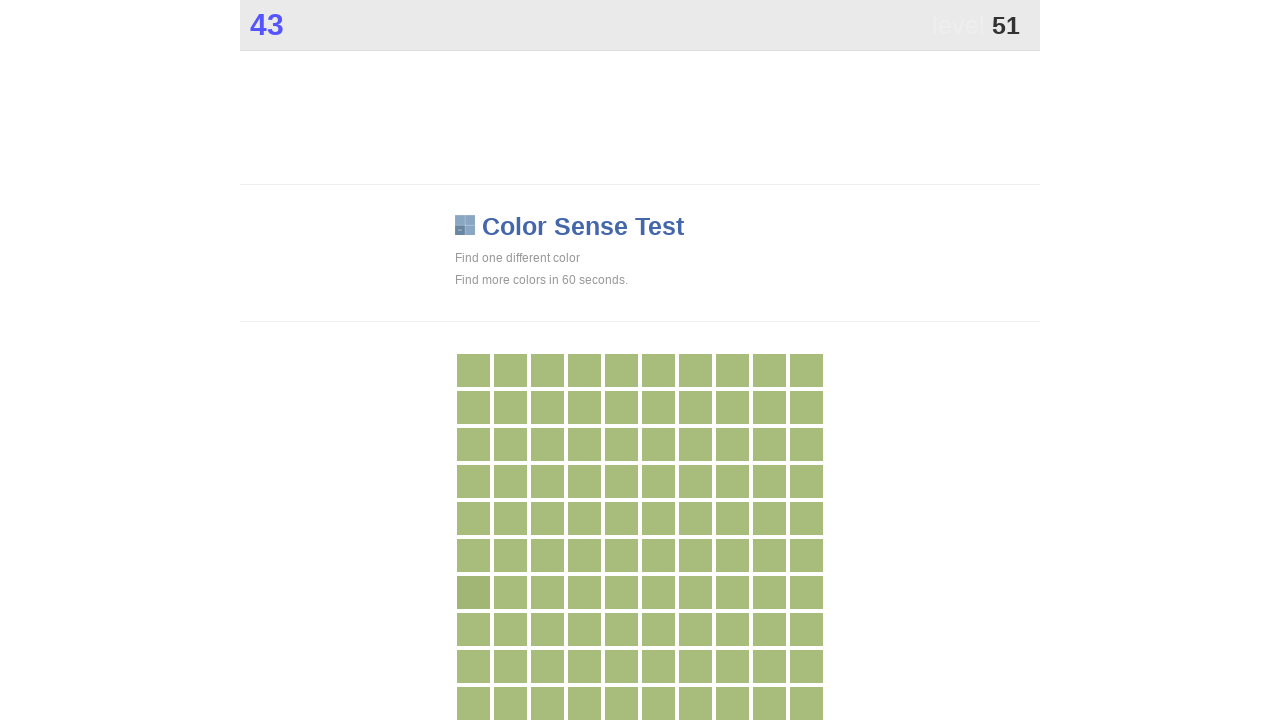

Clicked on a .main element
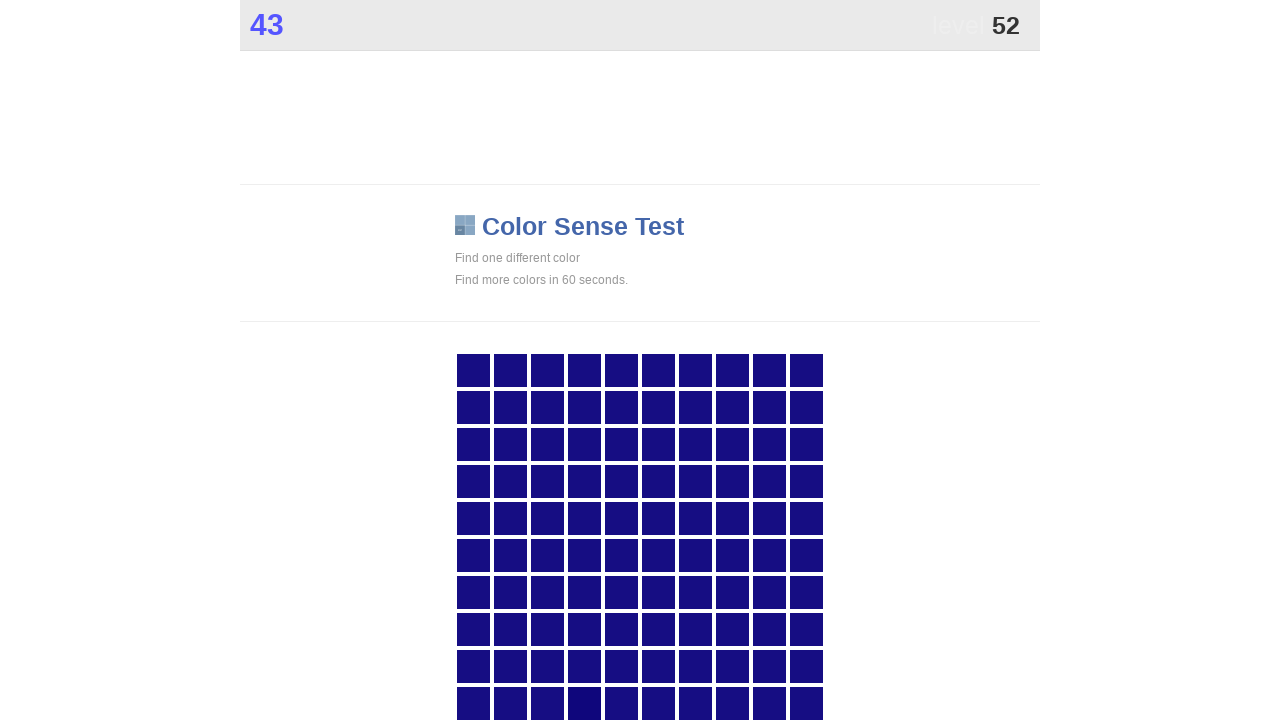

Found 1 clickable elements with .main selector
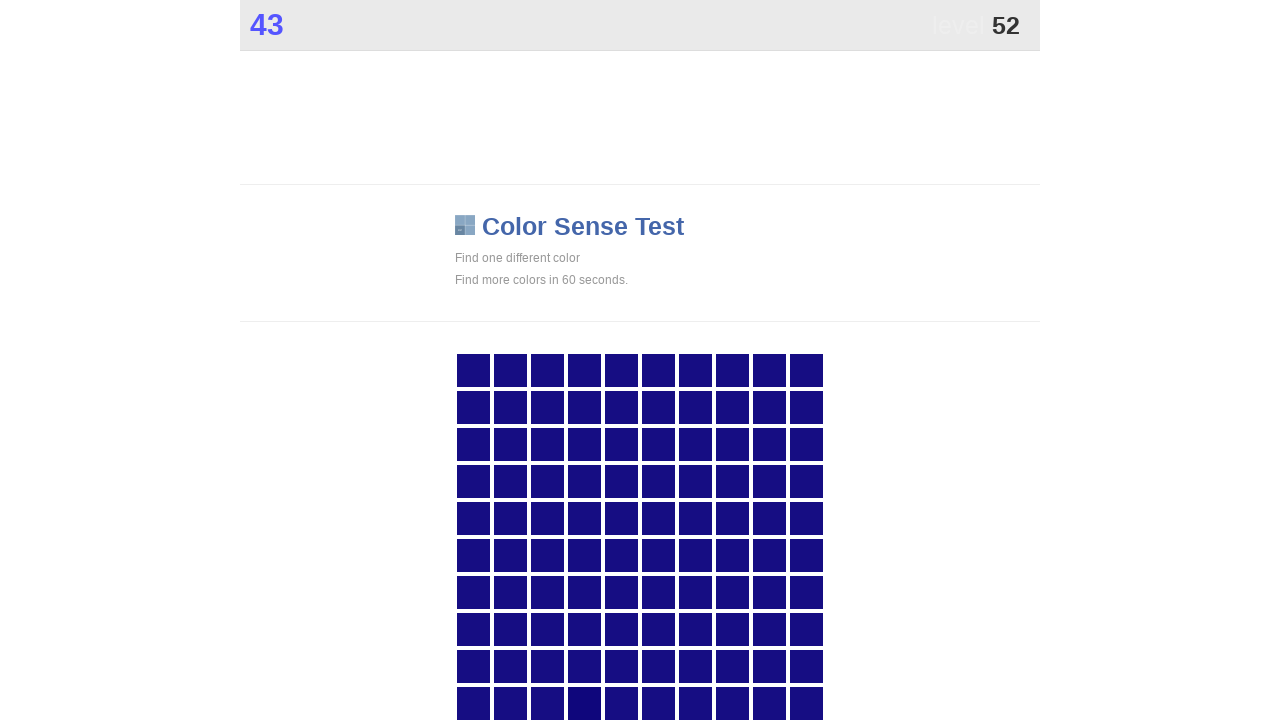

Clicked on a .main element
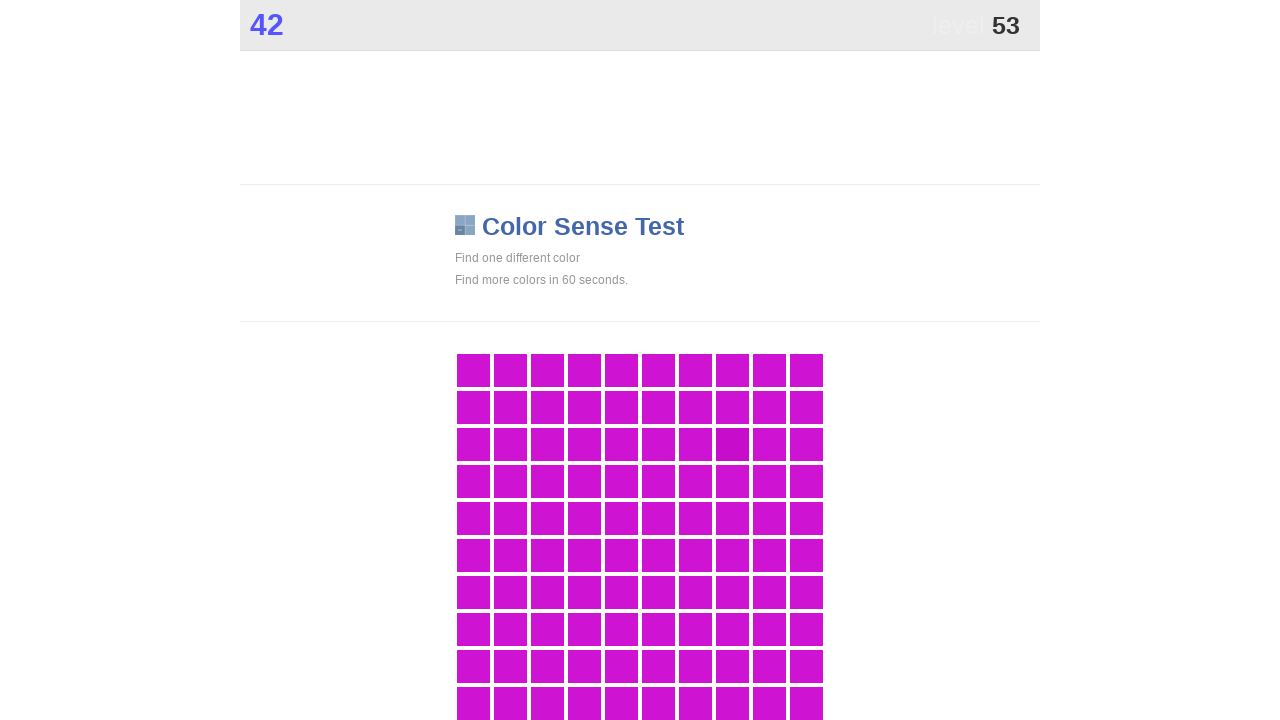

Found 1 clickable elements with .main selector
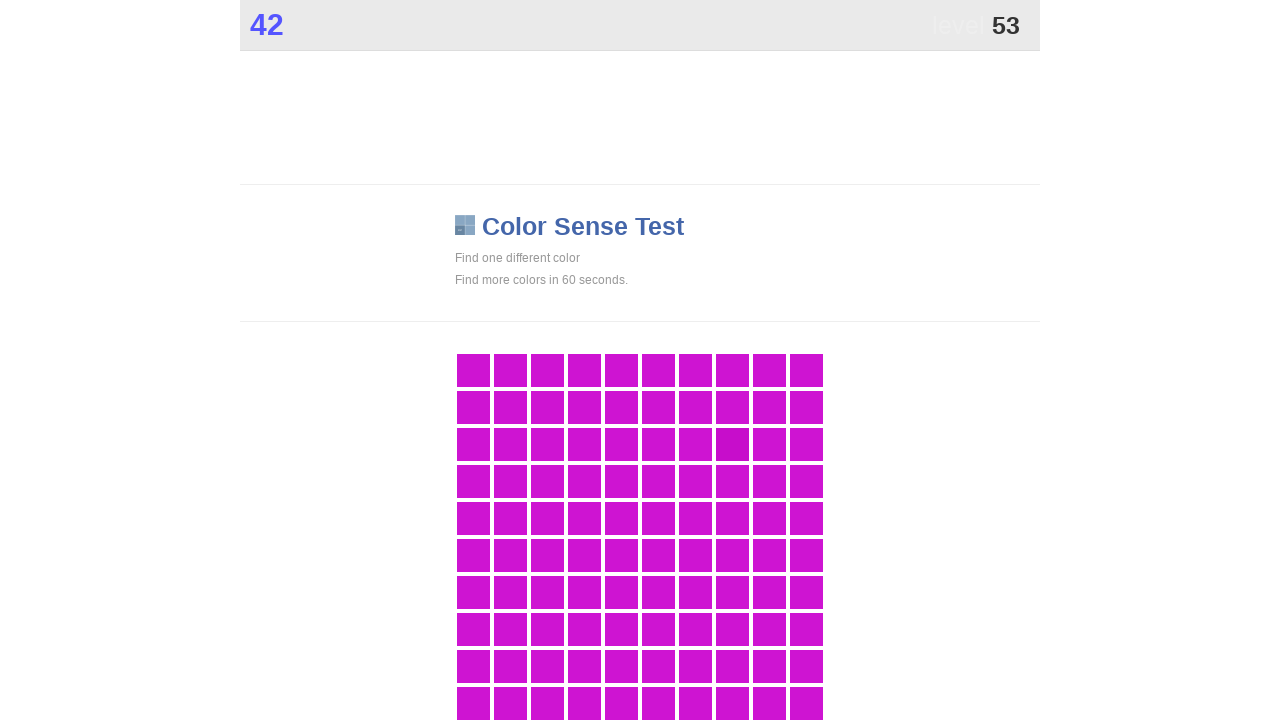

Clicked on a .main element
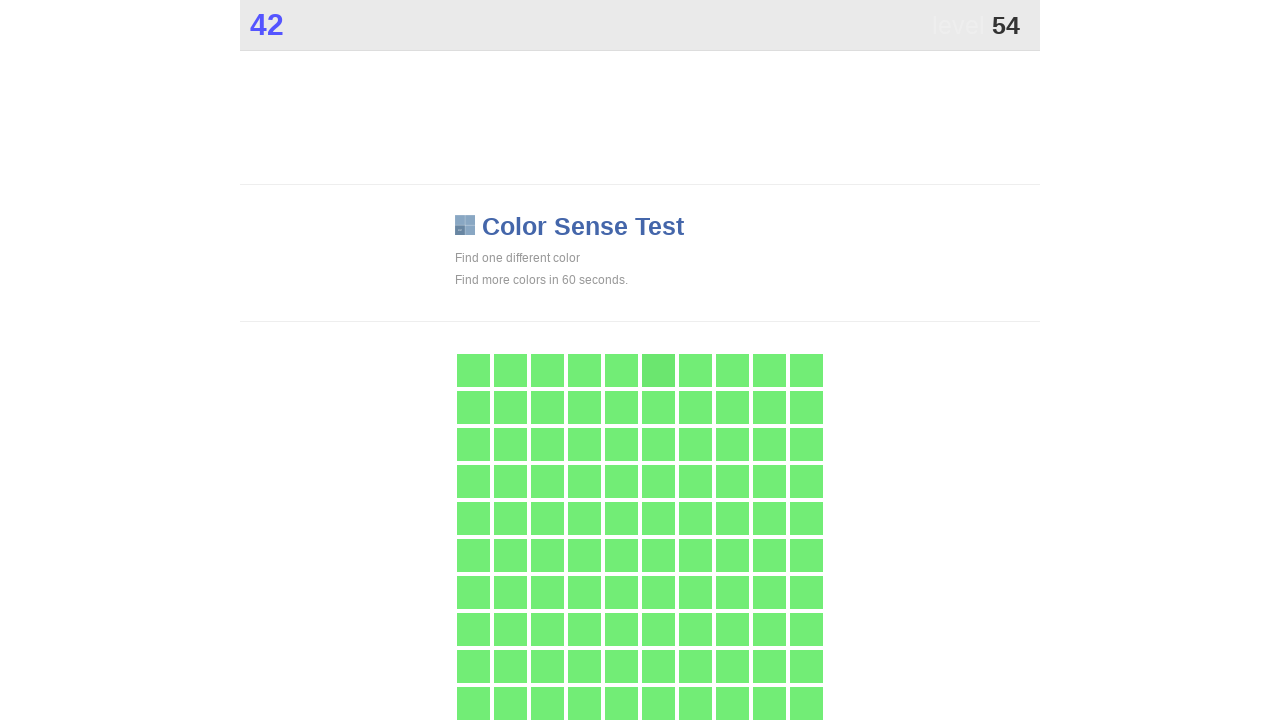

Found 1 clickable elements with .main selector
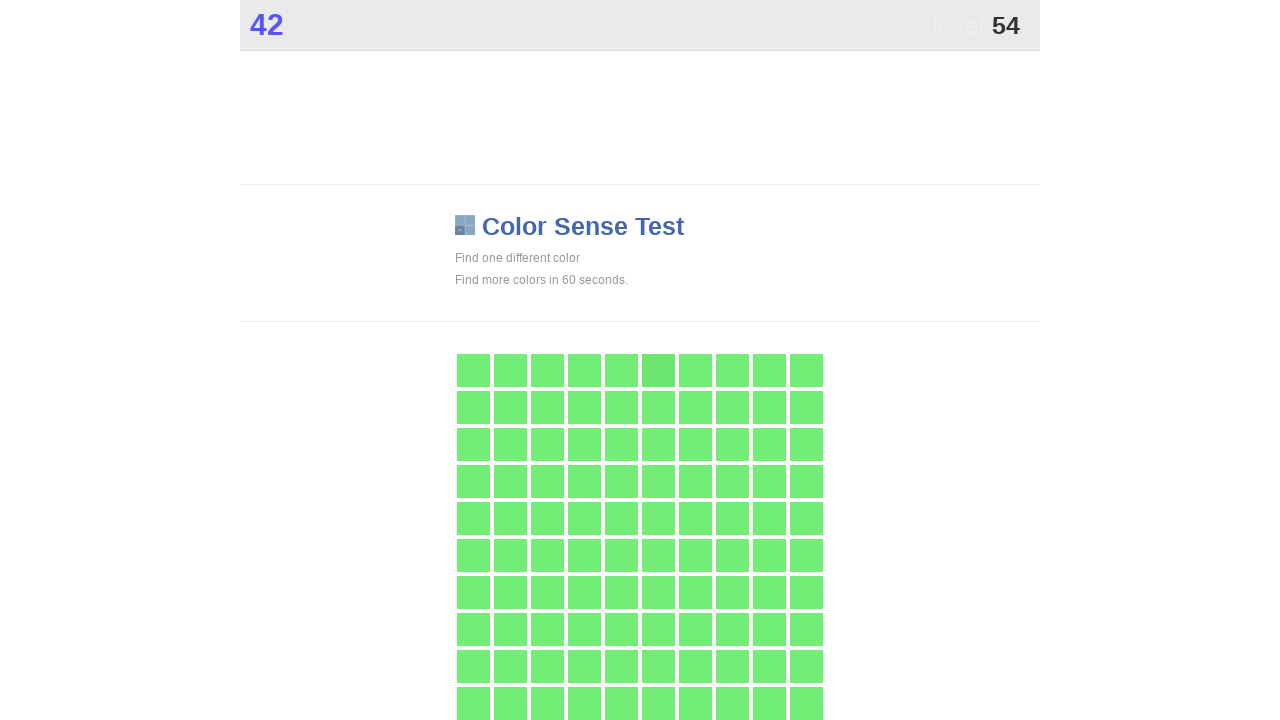

Clicked on a .main element
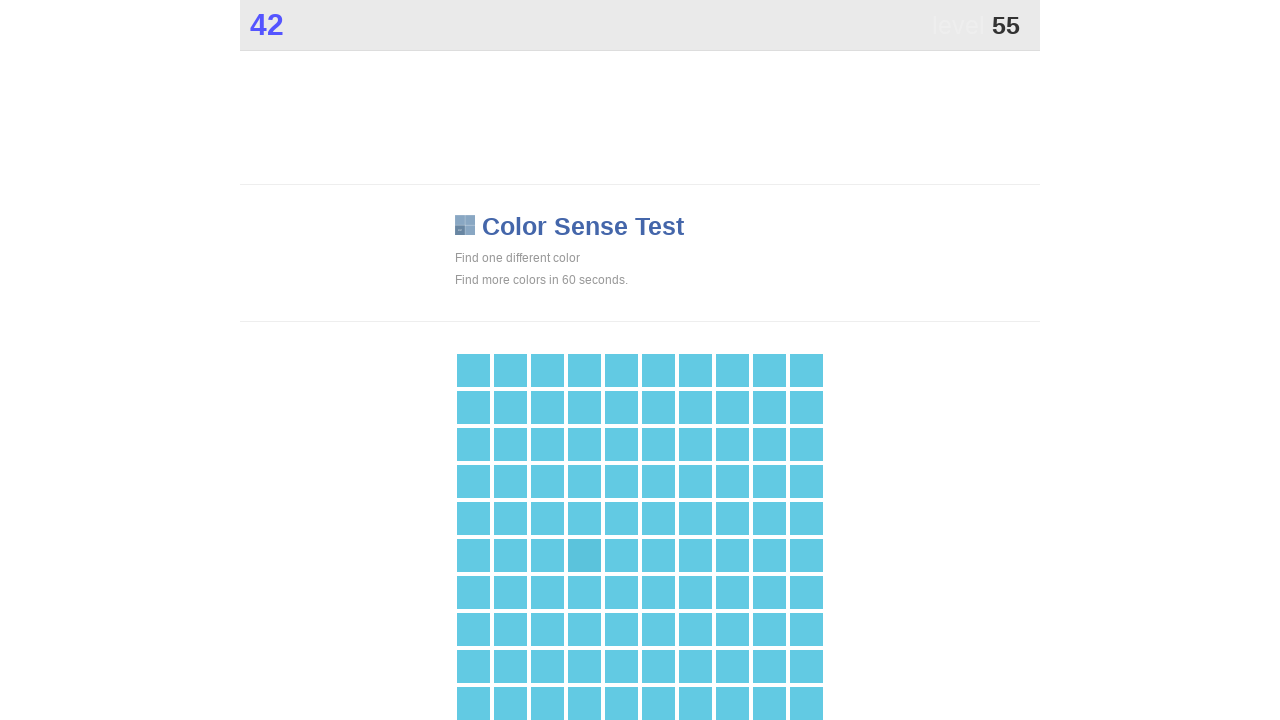

Found 1 clickable elements with .main selector
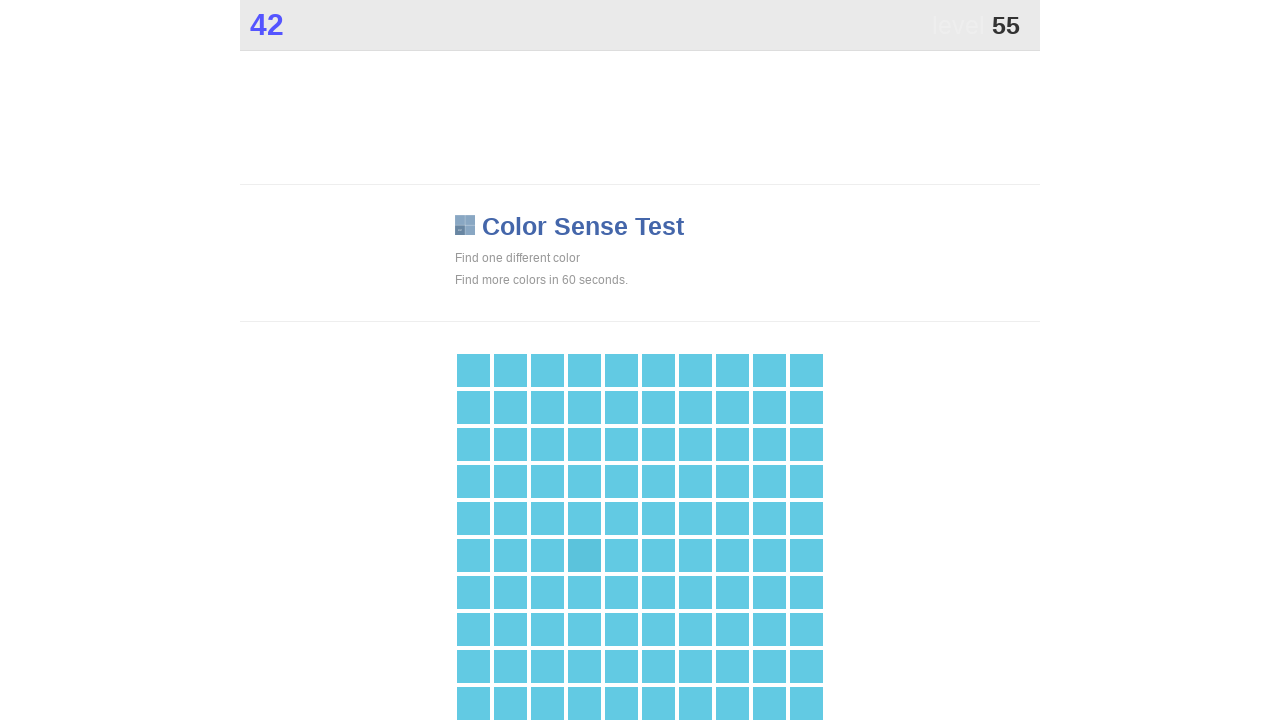

Clicked on a .main element
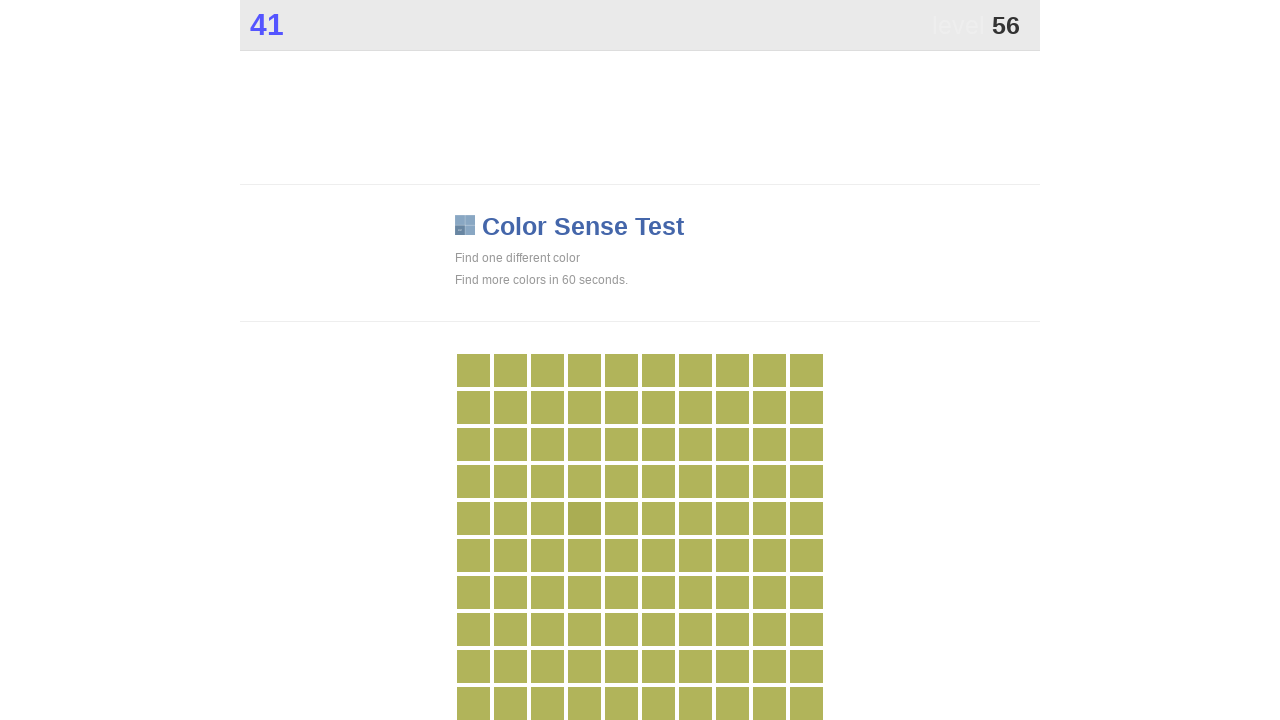

Found 1 clickable elements with .main selector
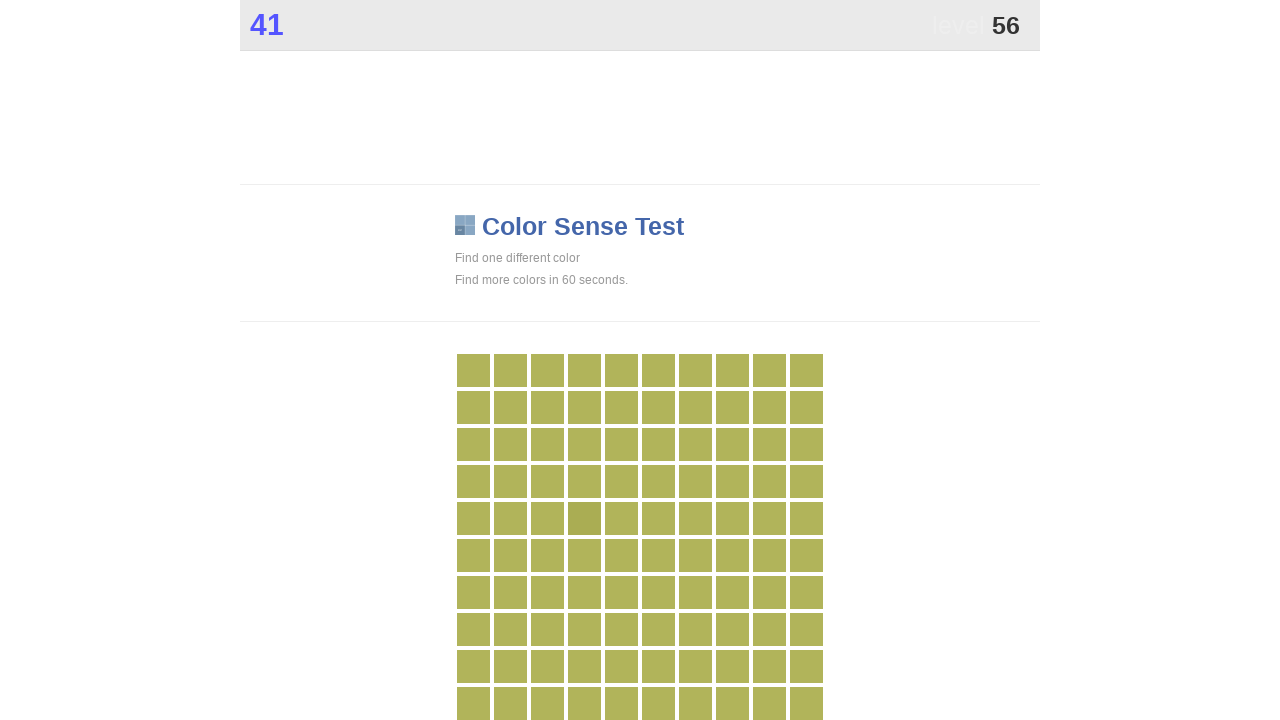

Clicked on a .main element
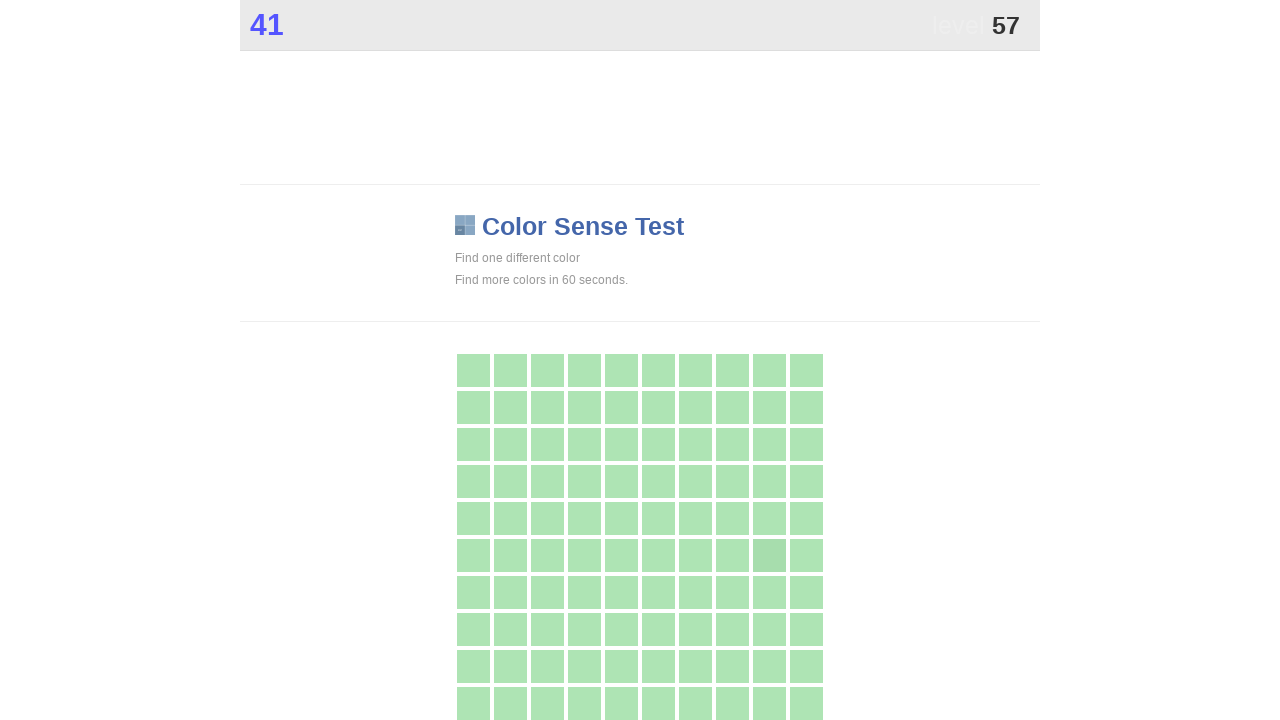

Found 1 clickable elements with .main selector
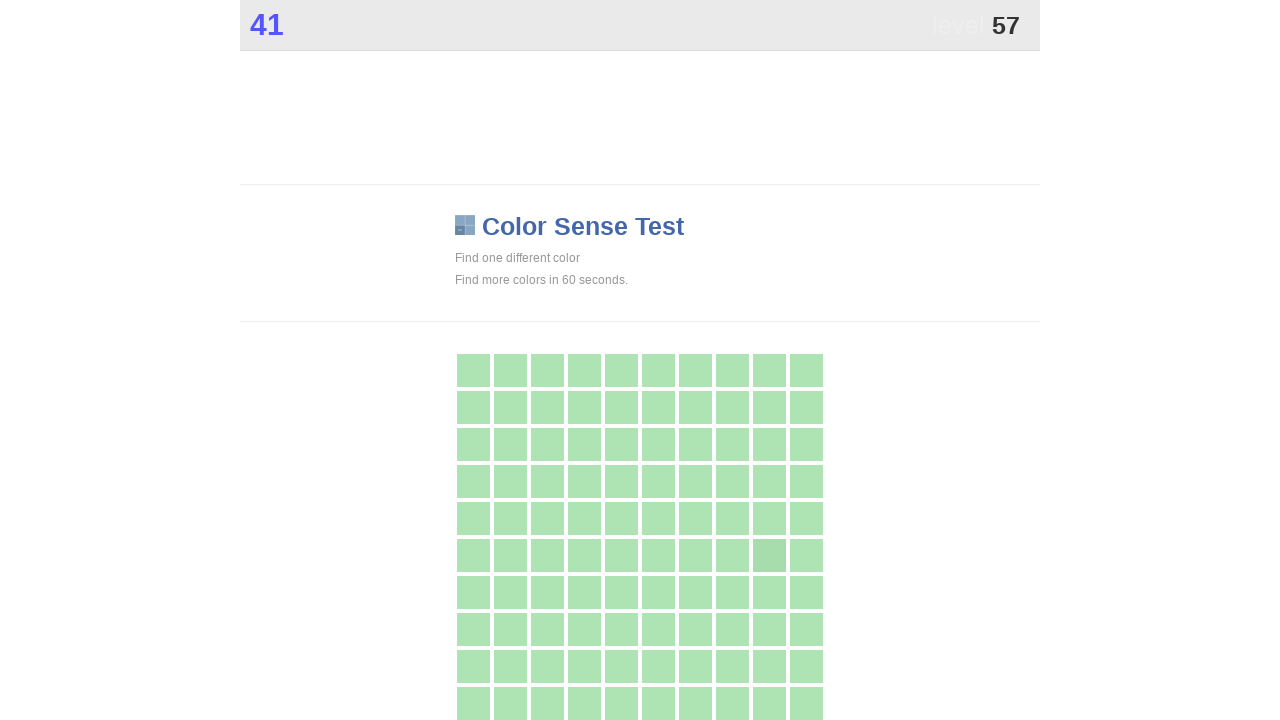

Clicked on a .main element
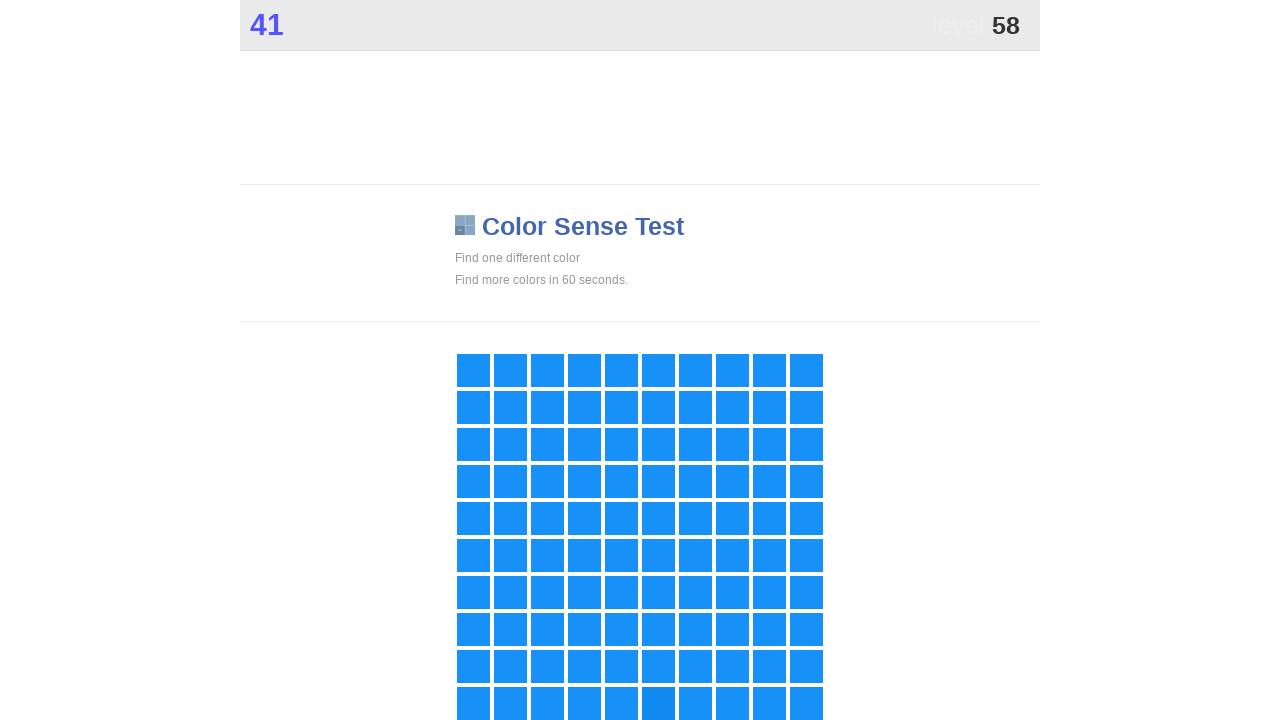

Found 1 clickable elements with .main selector
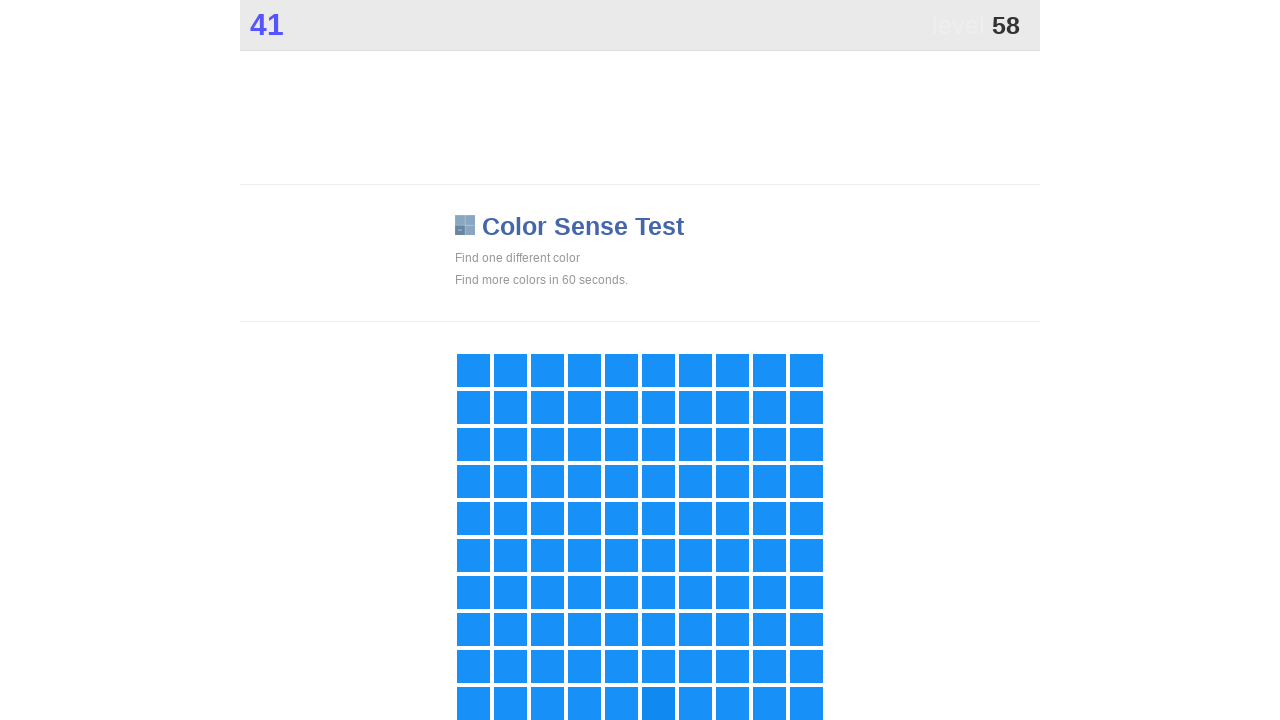

Clicked on a .main element
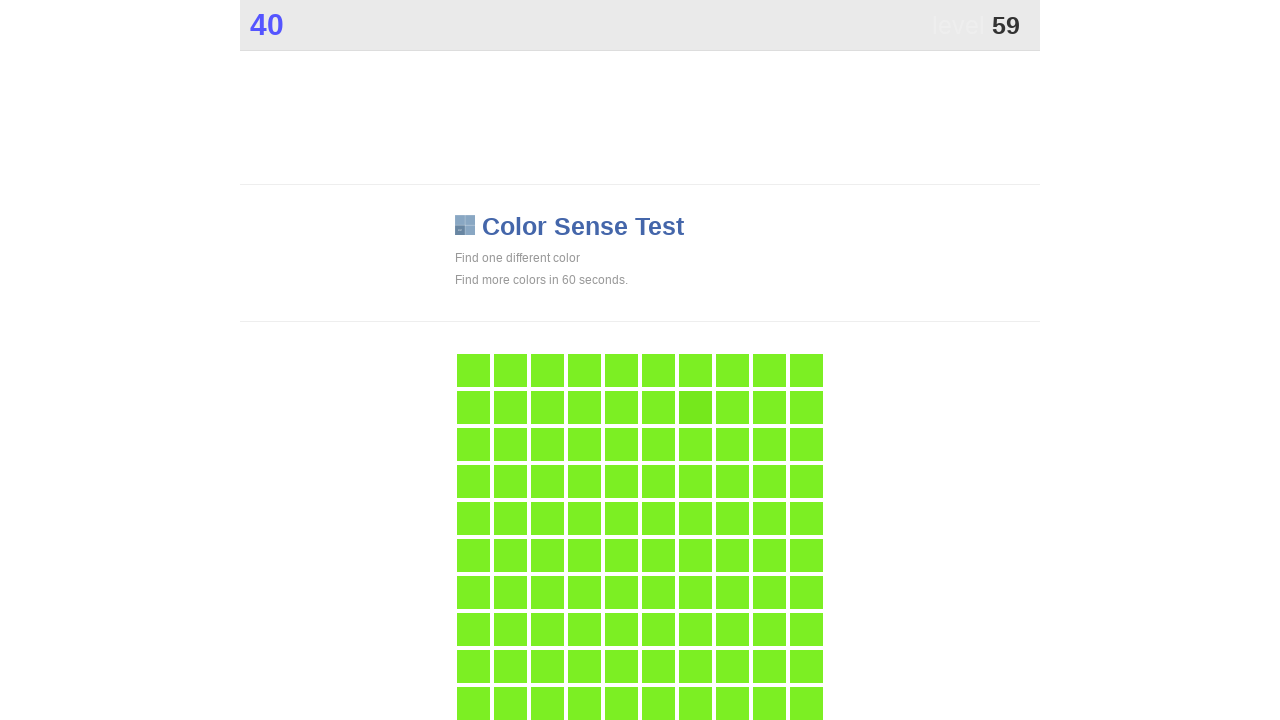

Found 1 clickable elements with .main selector
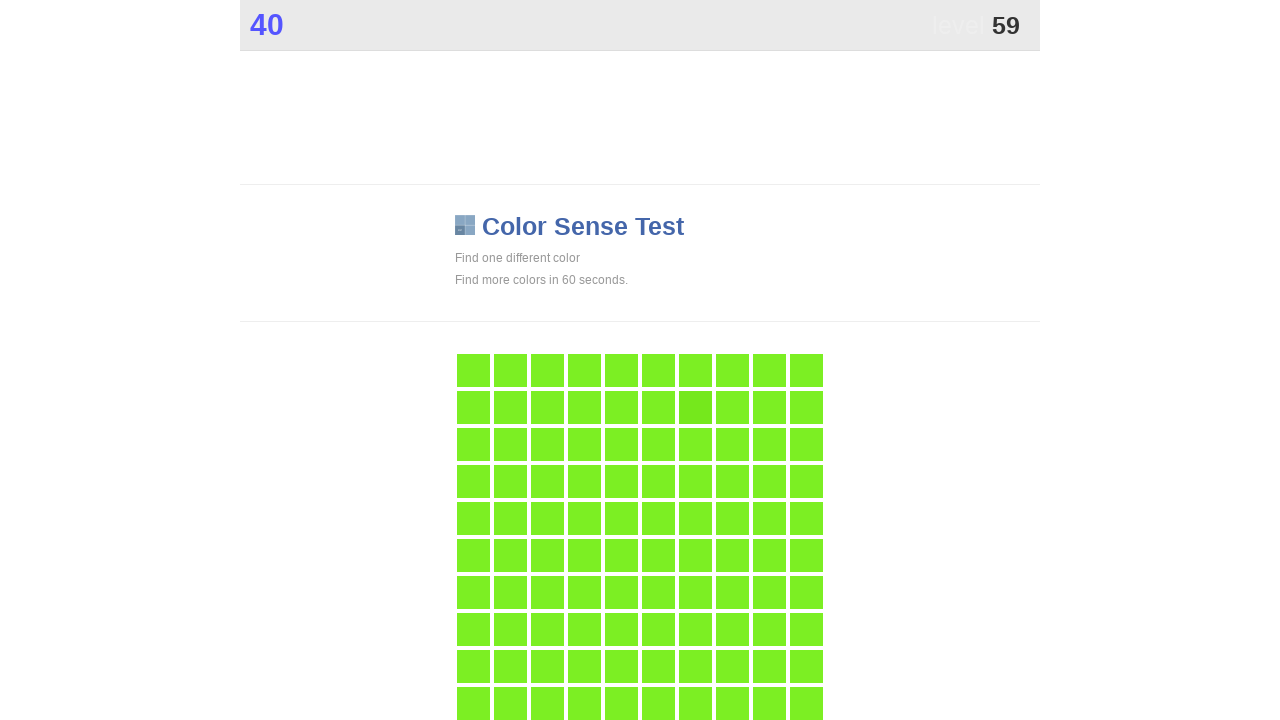

Clicked on a .main element
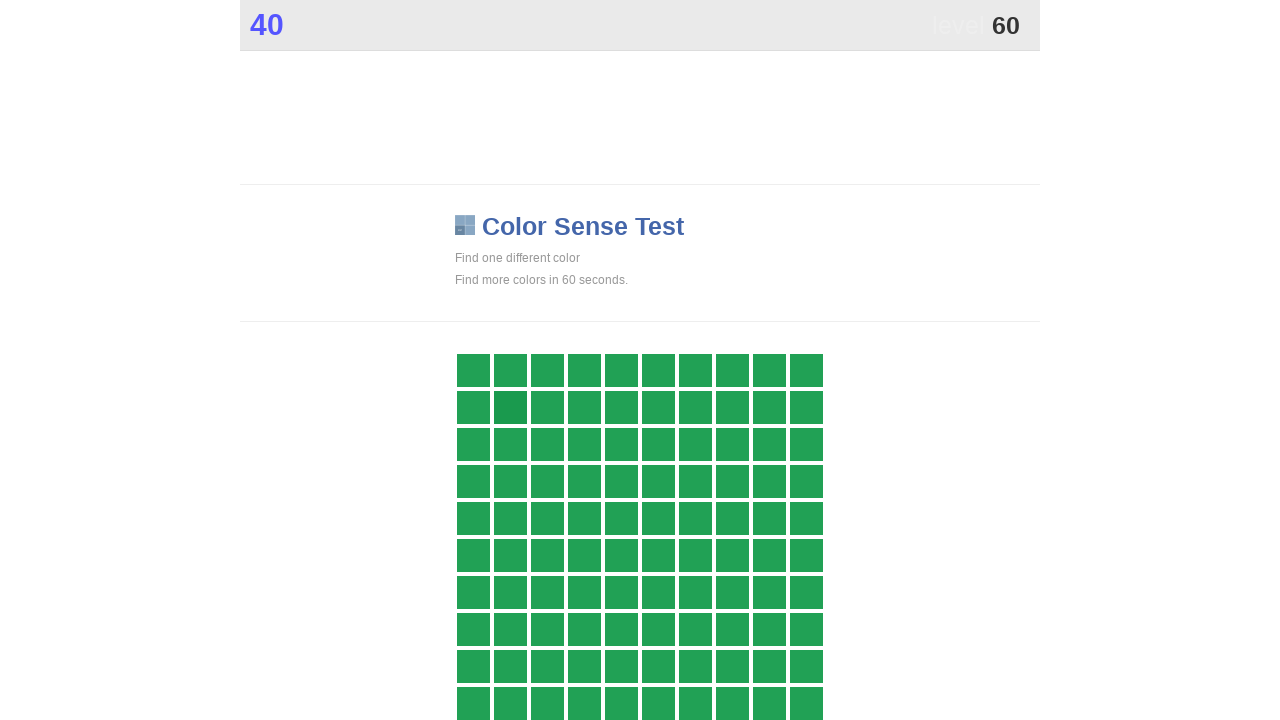

Found 1 clickable elements with .main selector
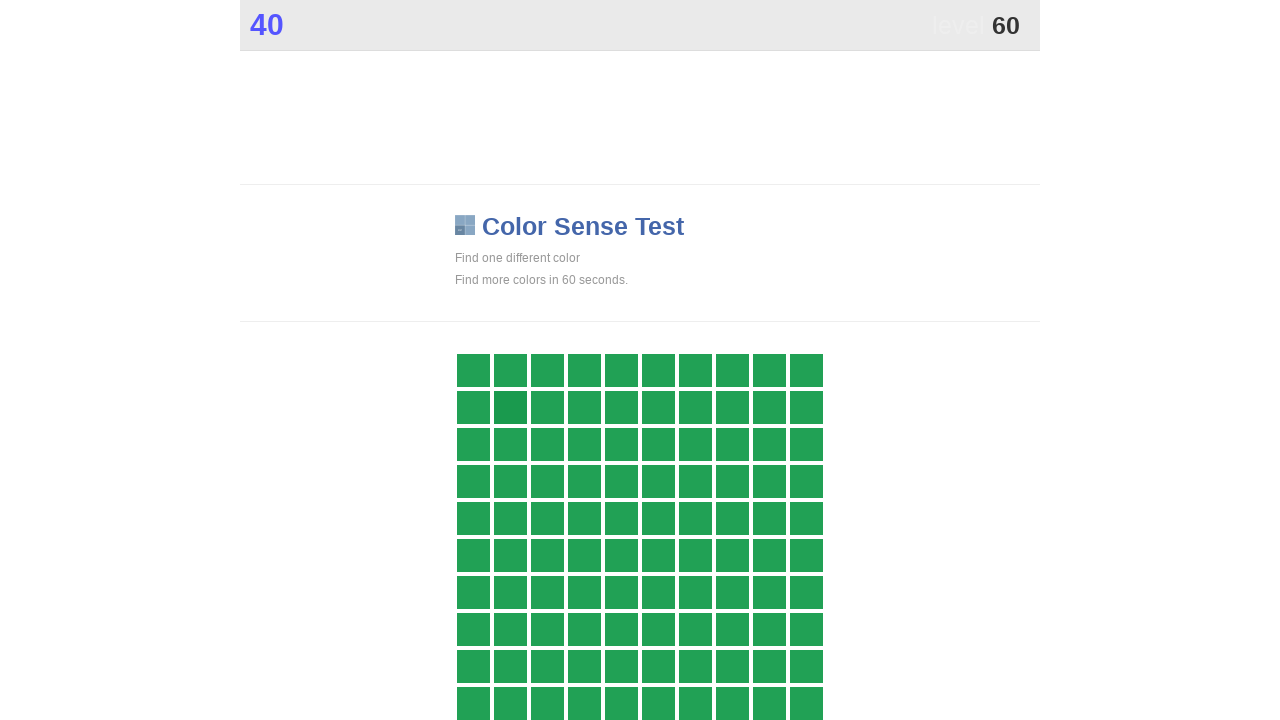

Clicked on a .main element
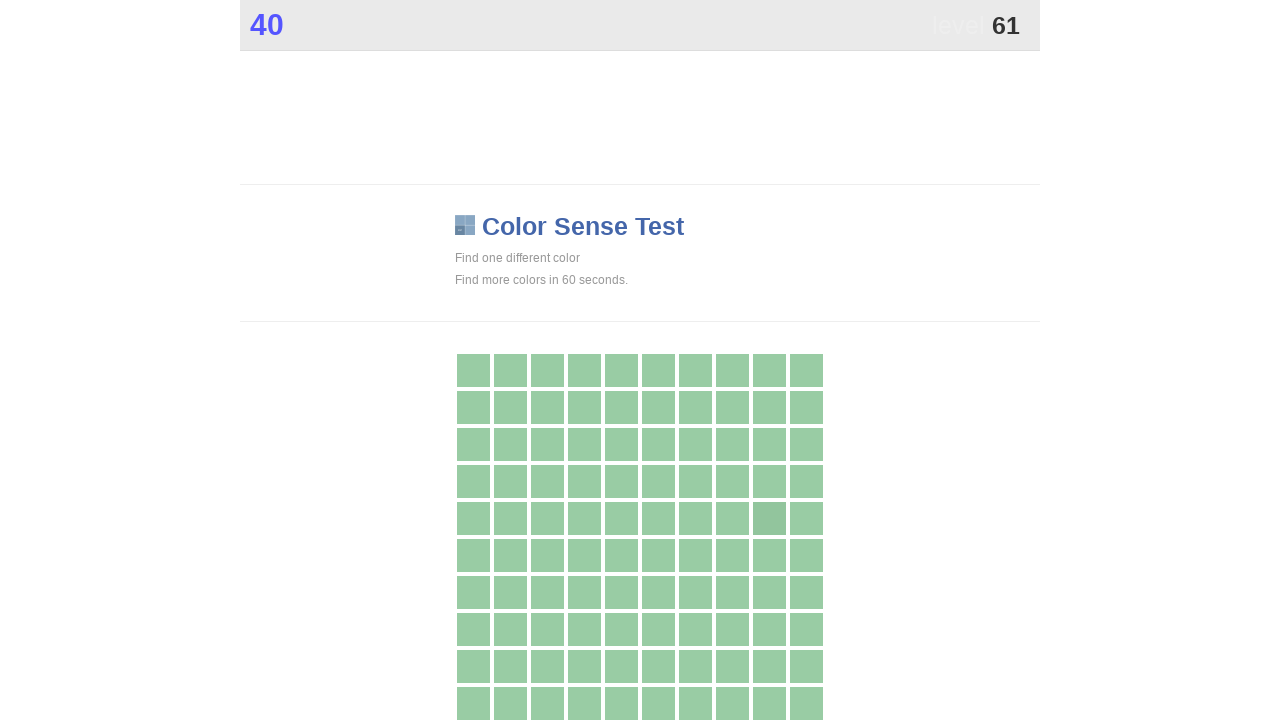

Found 1 clickable elements with .main selector
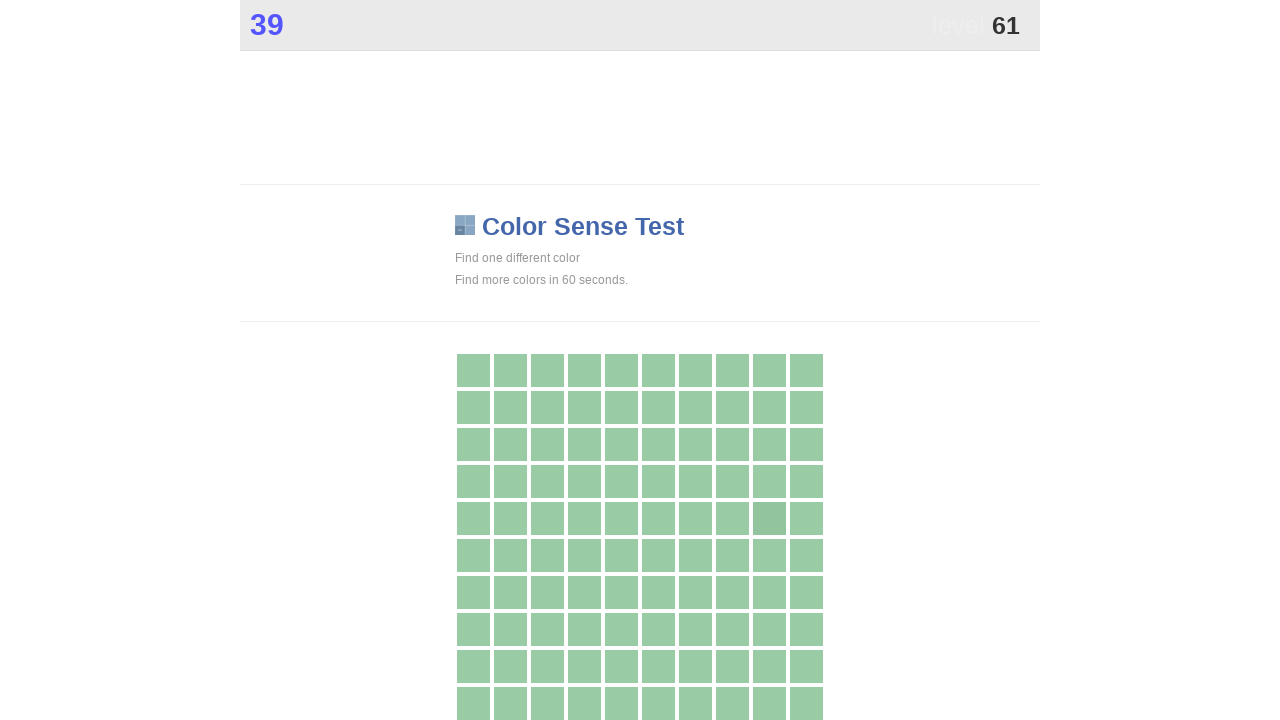

Clicked on a .main element
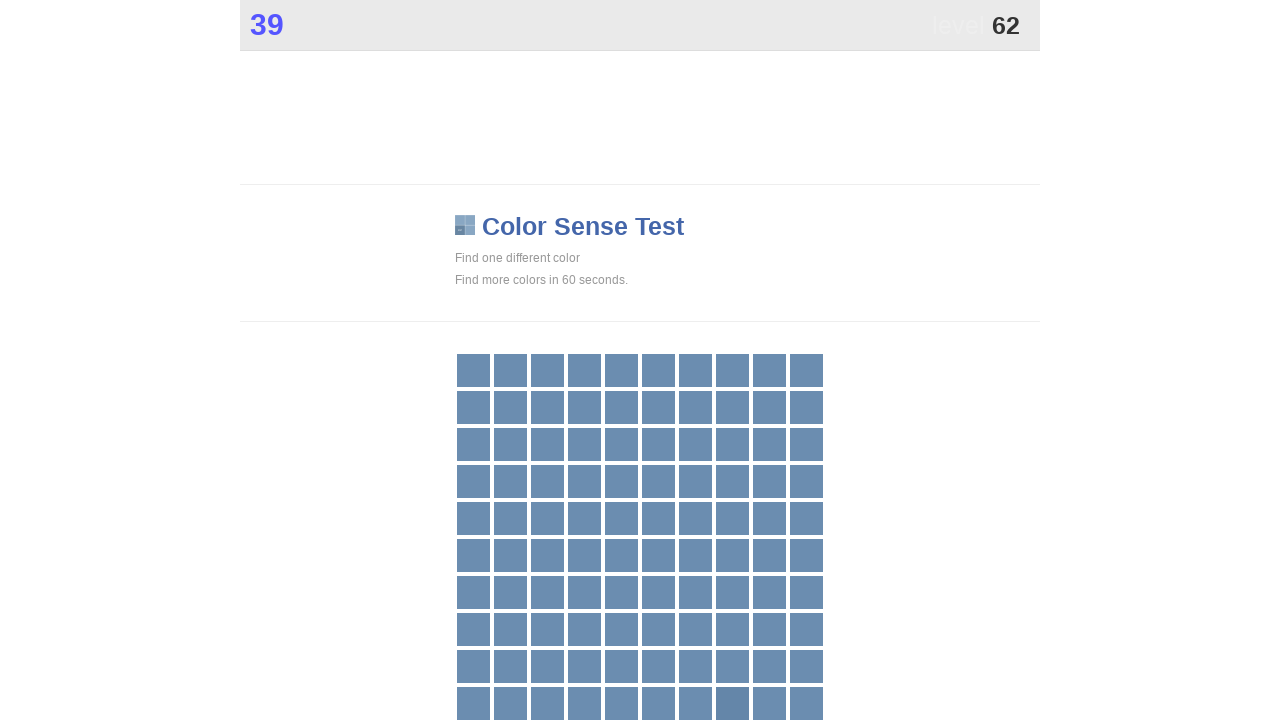

Found 1 clickable elements with .main selector
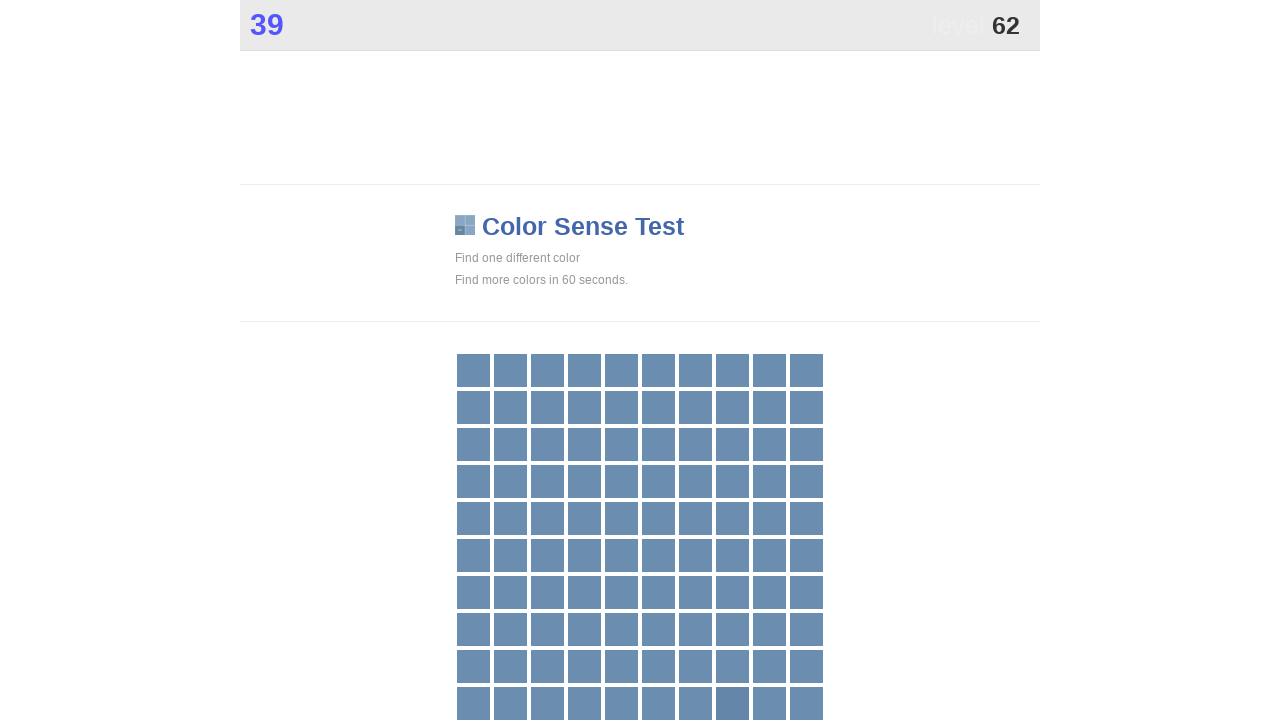

Clicked on a .main element
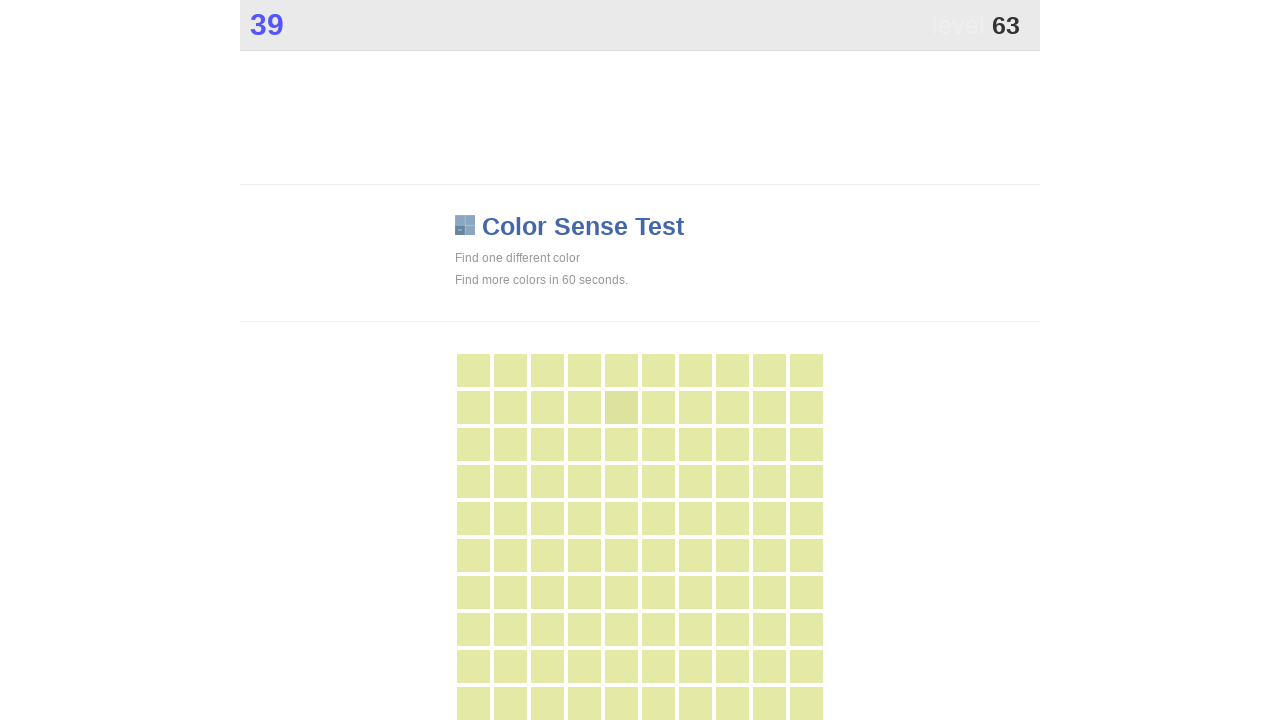

Found 1 clickable elements with .main selector
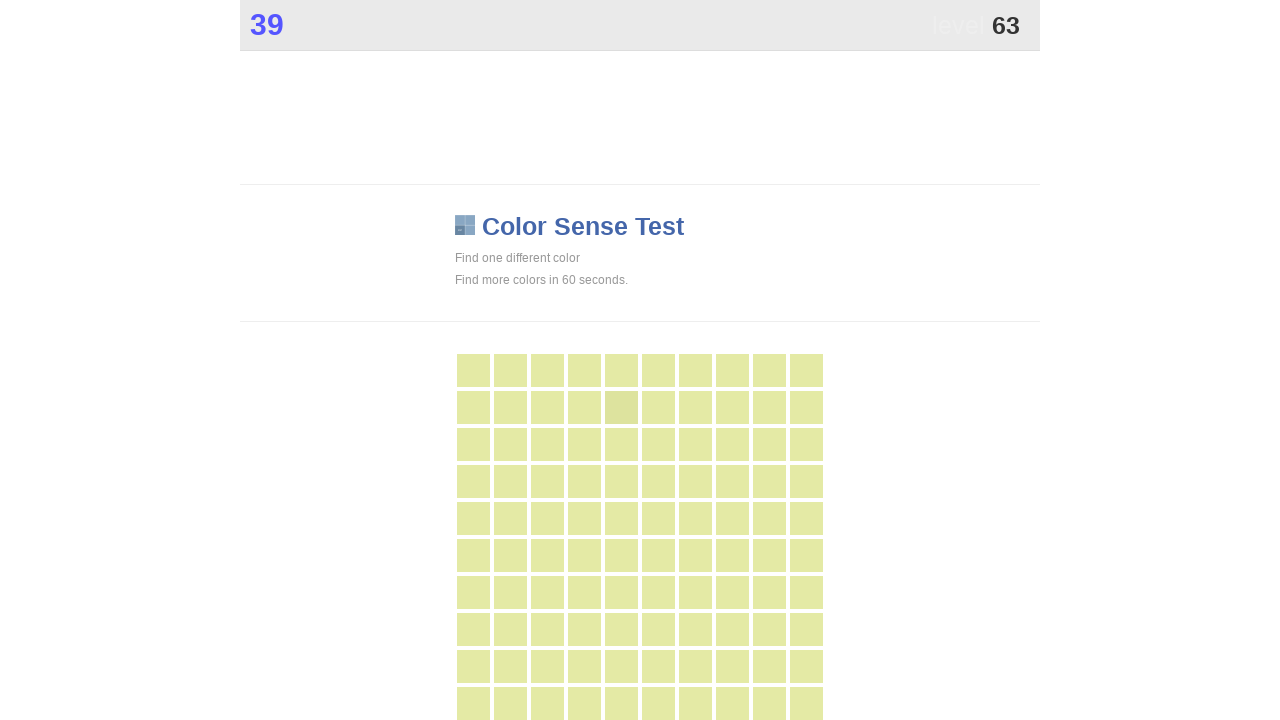

Clicked on a .main element
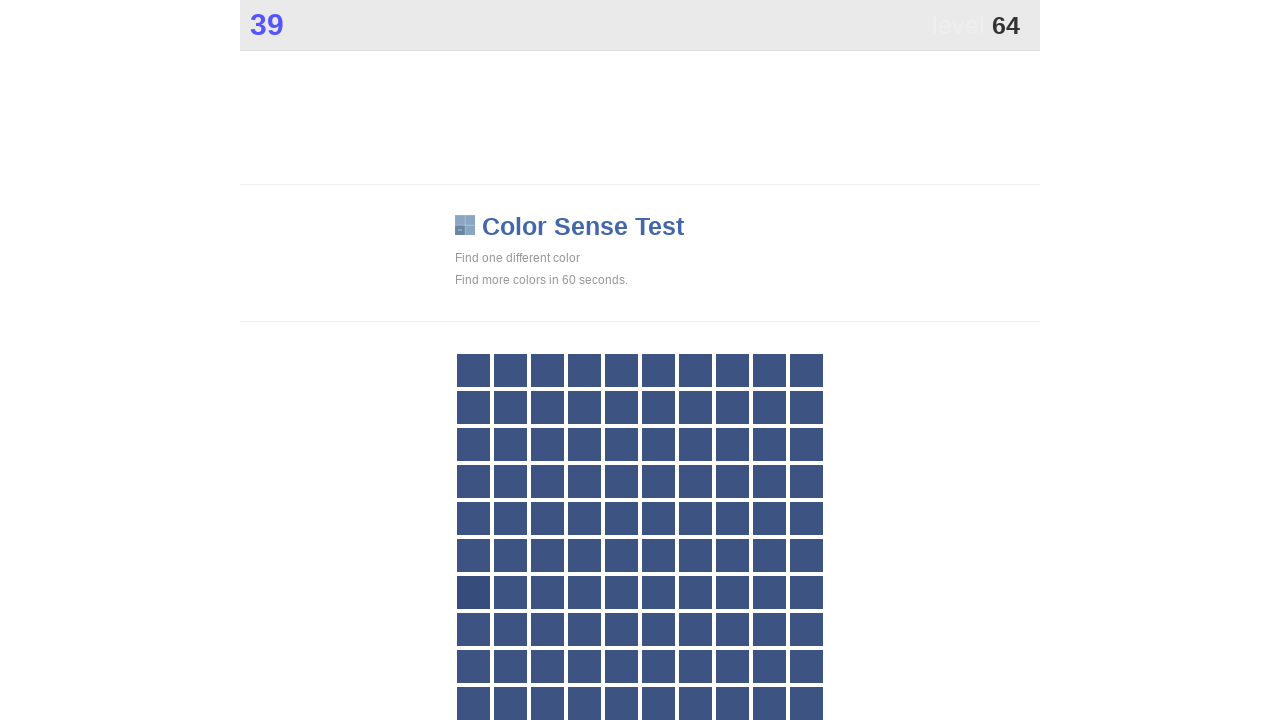

Found 1 clickable elements with .main selector
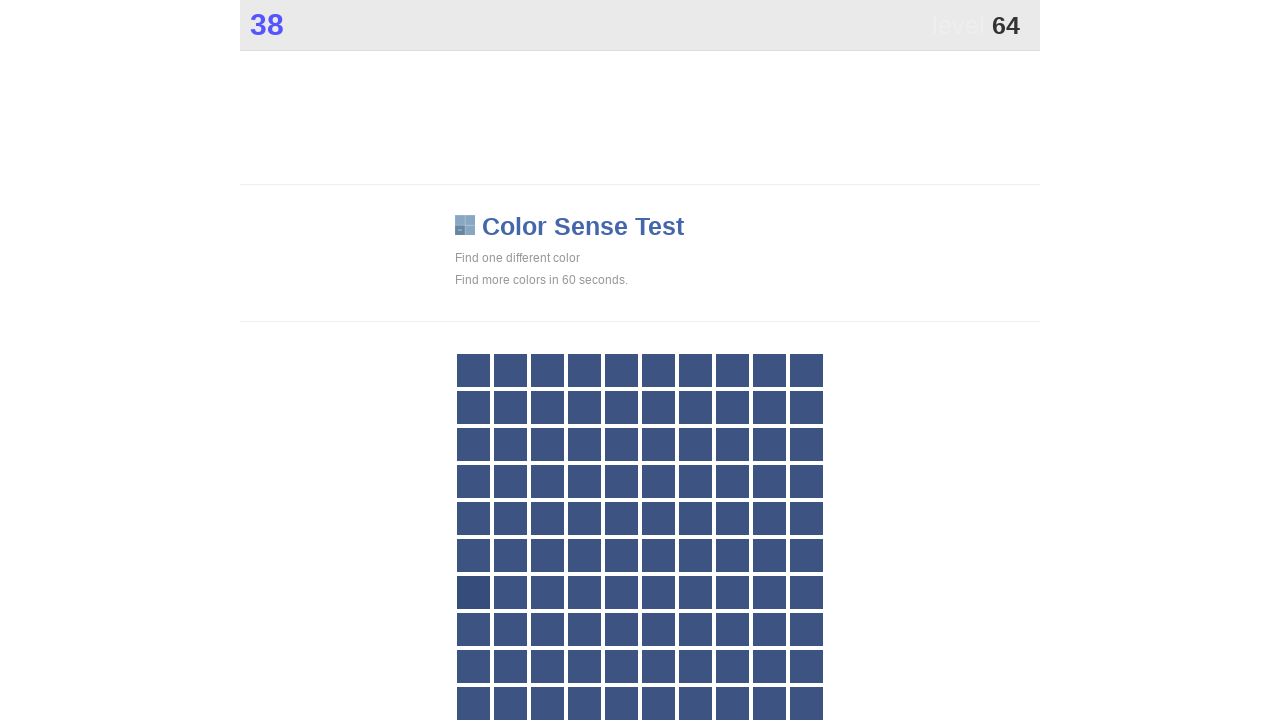

Clicked on a .main element
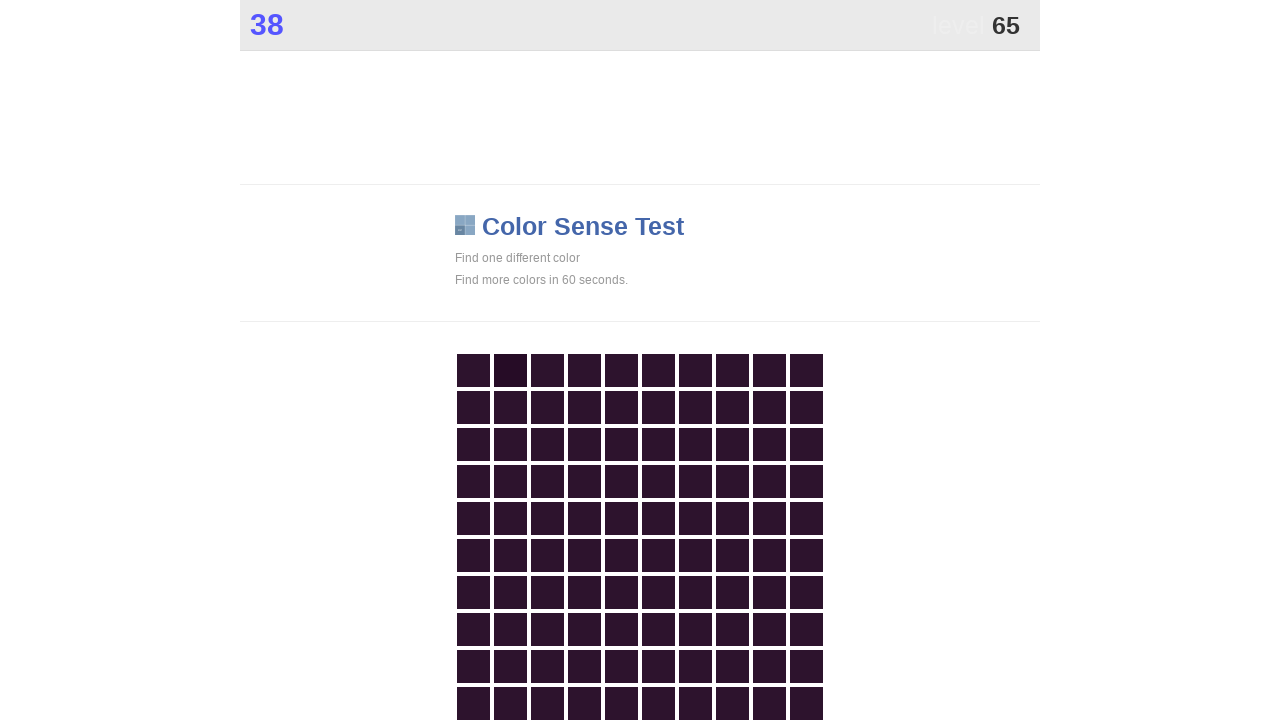

Found 1 clickable elements with .main selector
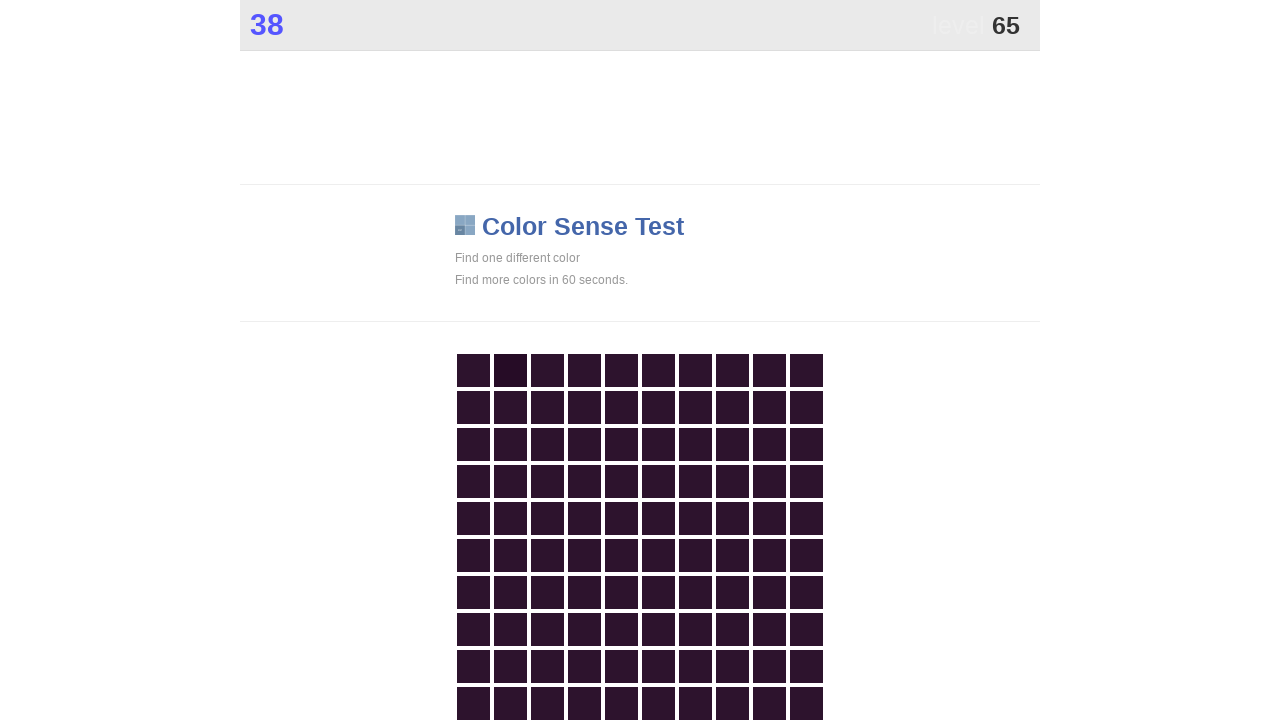

Clicked on a .main element
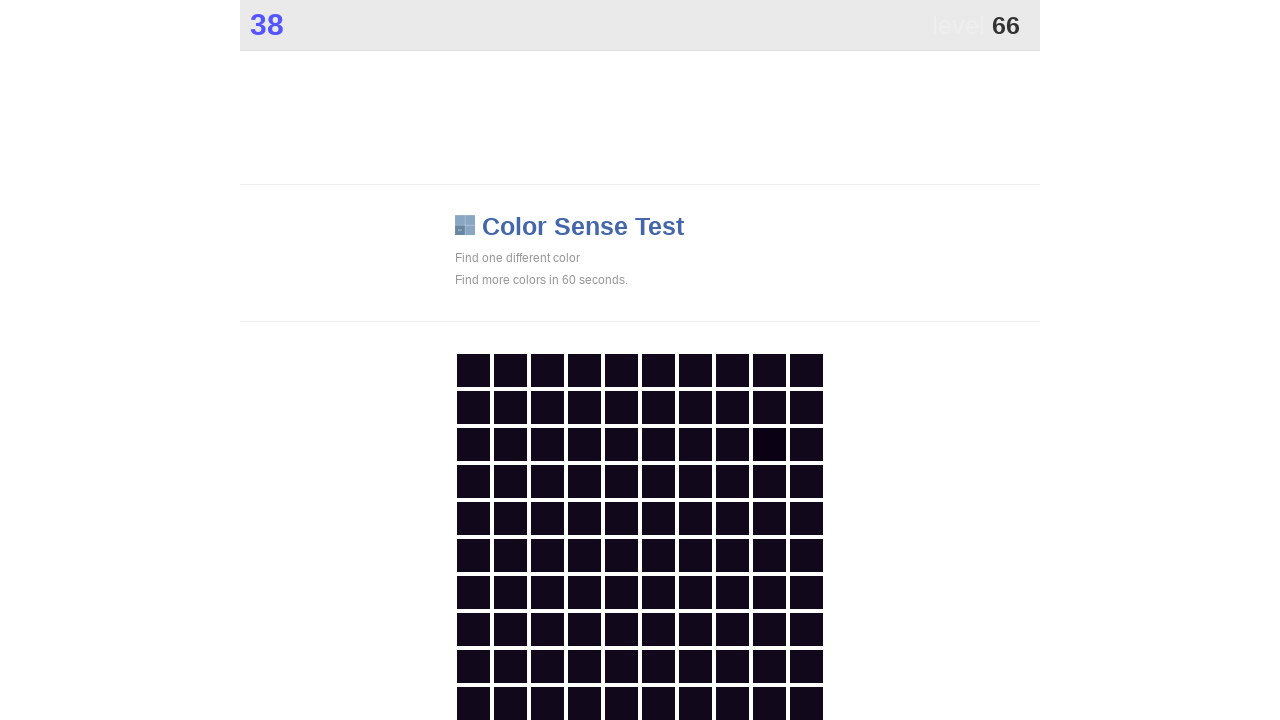

Found 1 clickable elements with .main selector
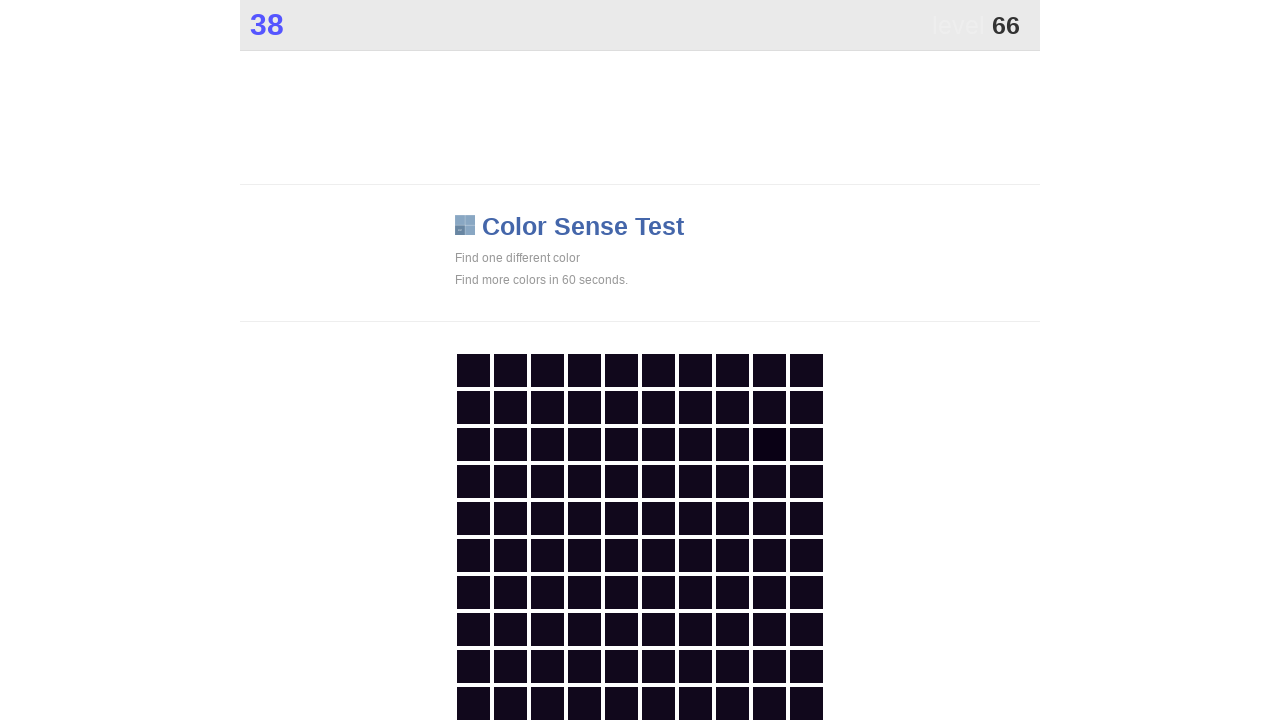

Clicked on a .main element
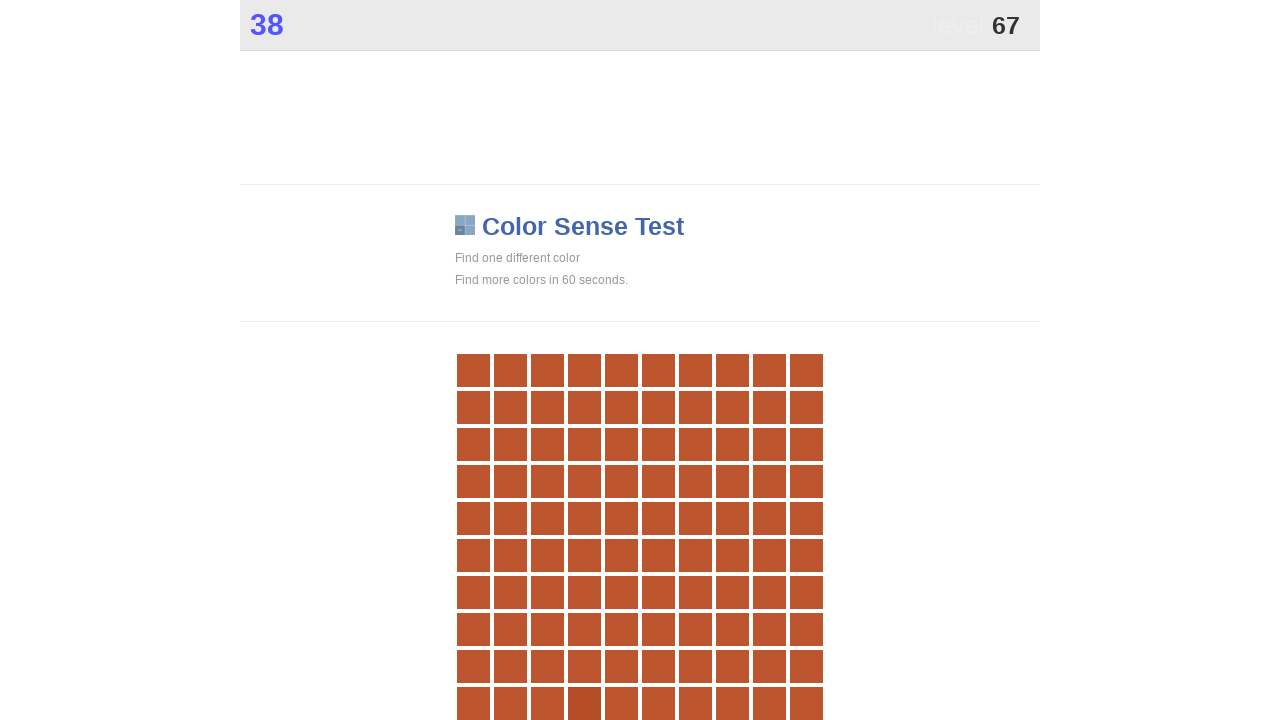

Found 1 clickable elements with .main selector
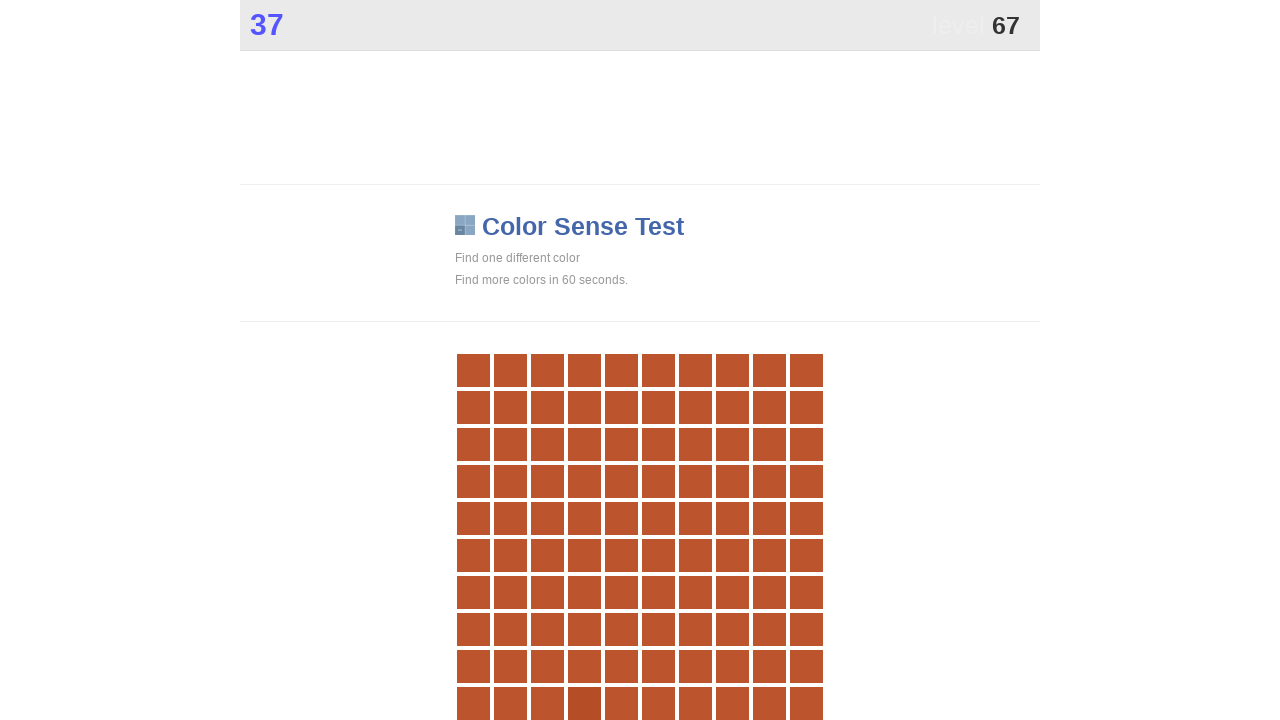

Clicked on a .main element
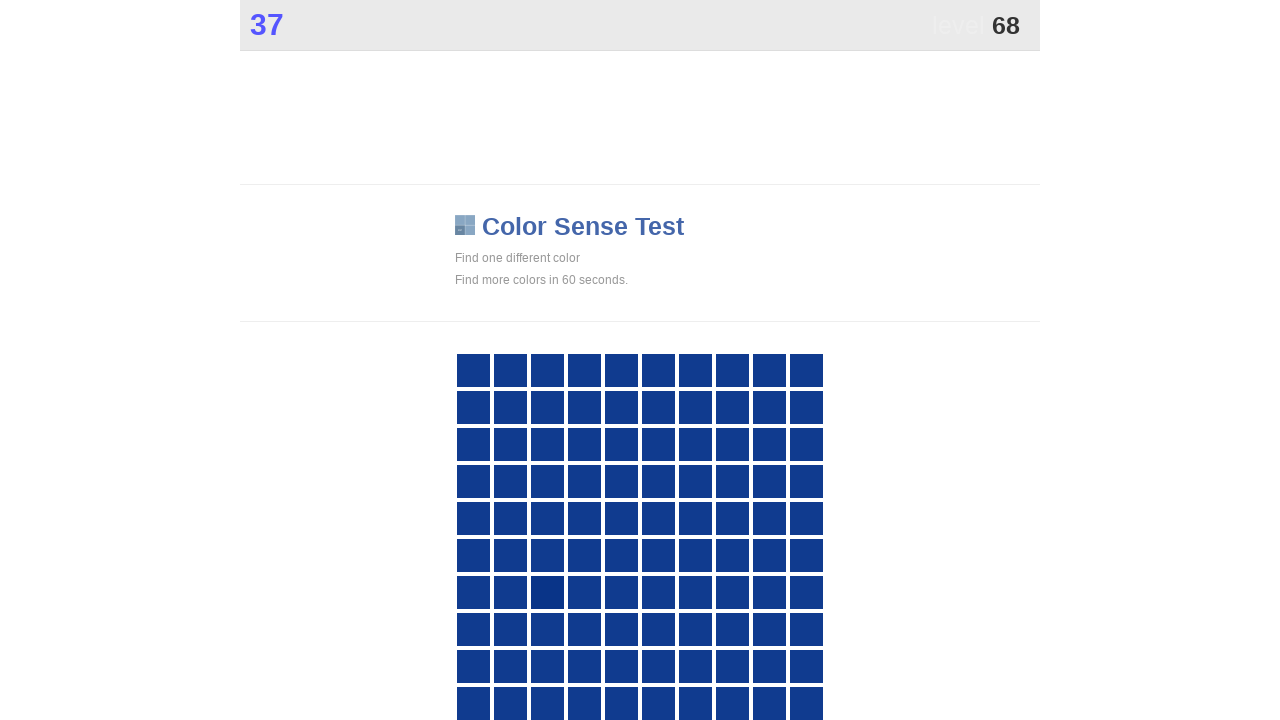

Found 1 clickable elements with .main selector
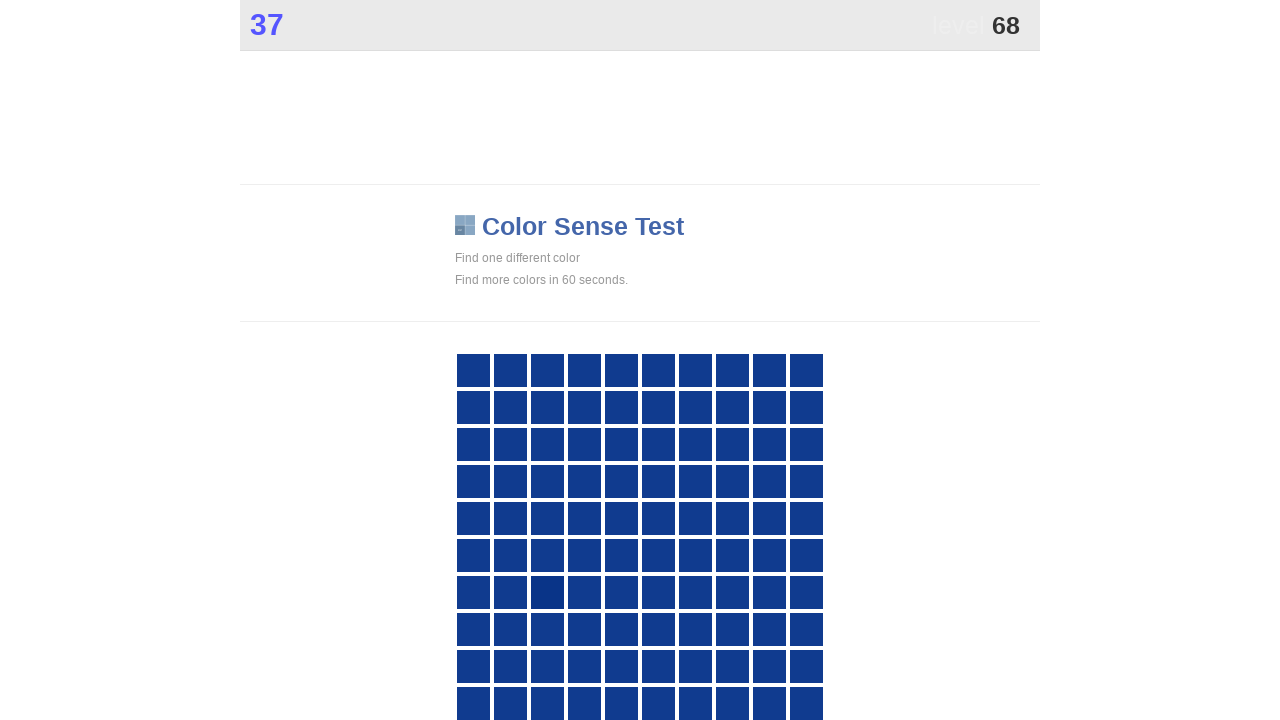

Clicked on a .main element
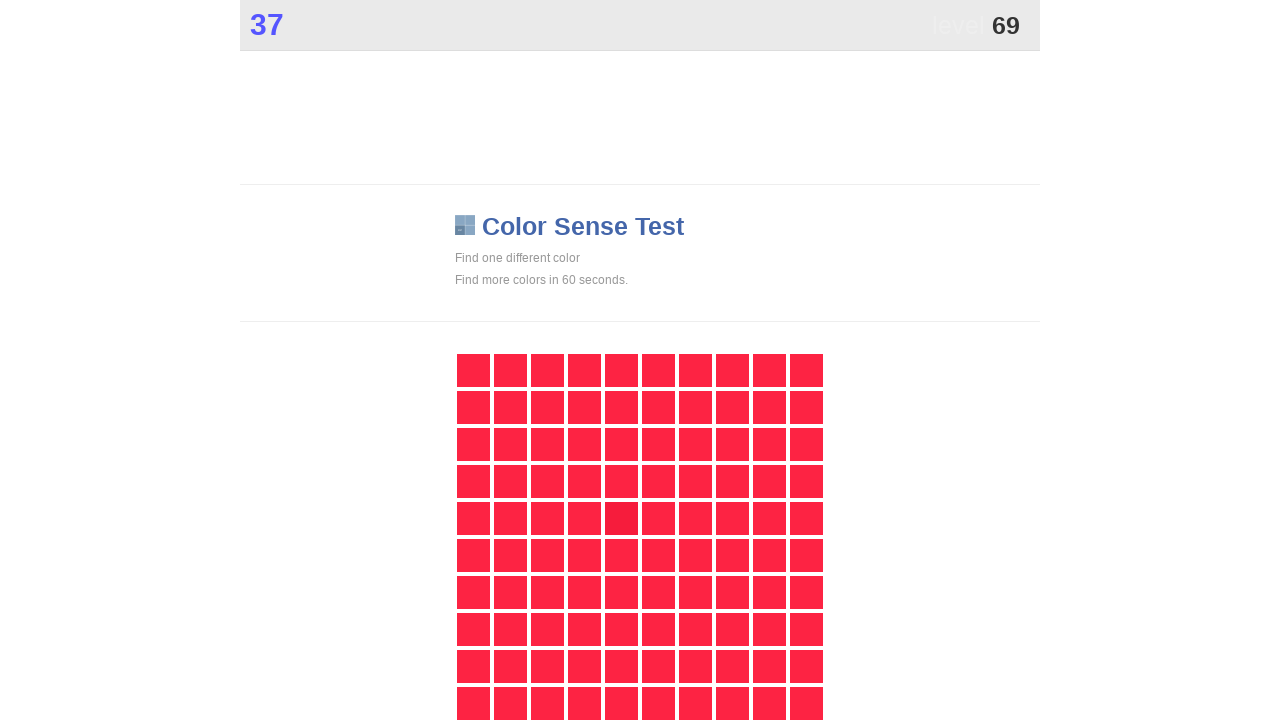

Found 1 clickable elements with .main selector
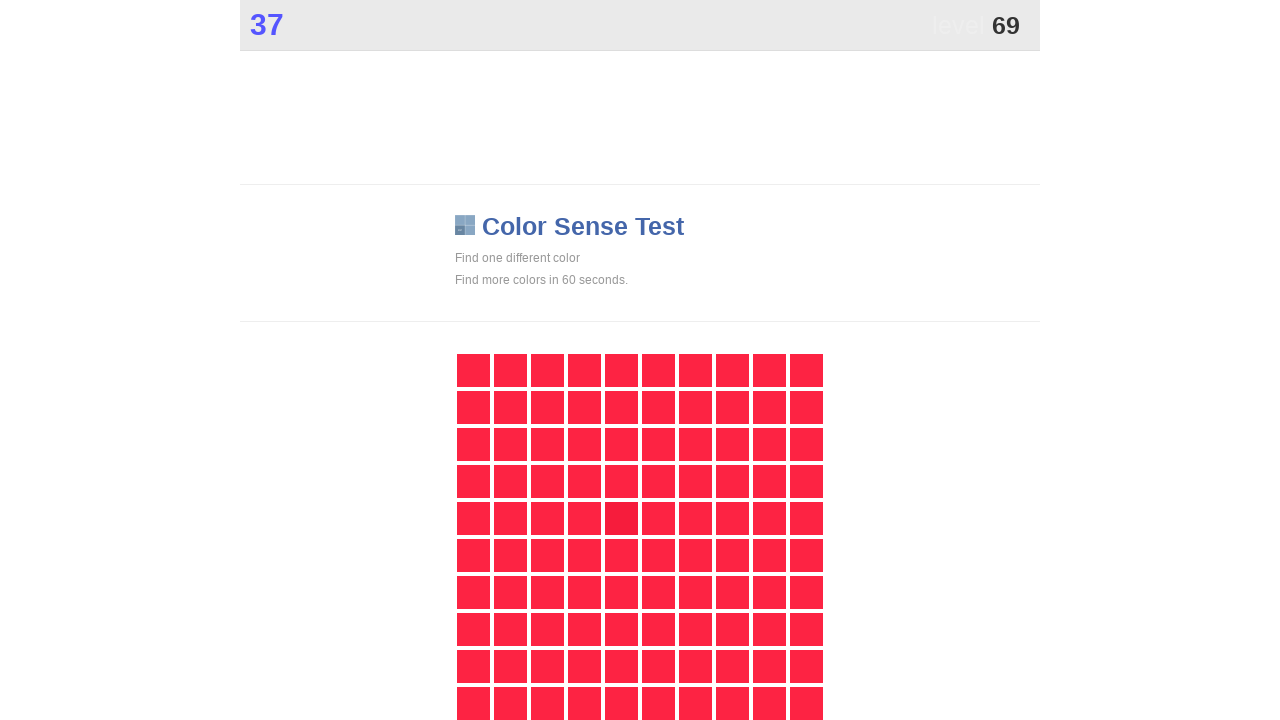

Clicked on a .main element
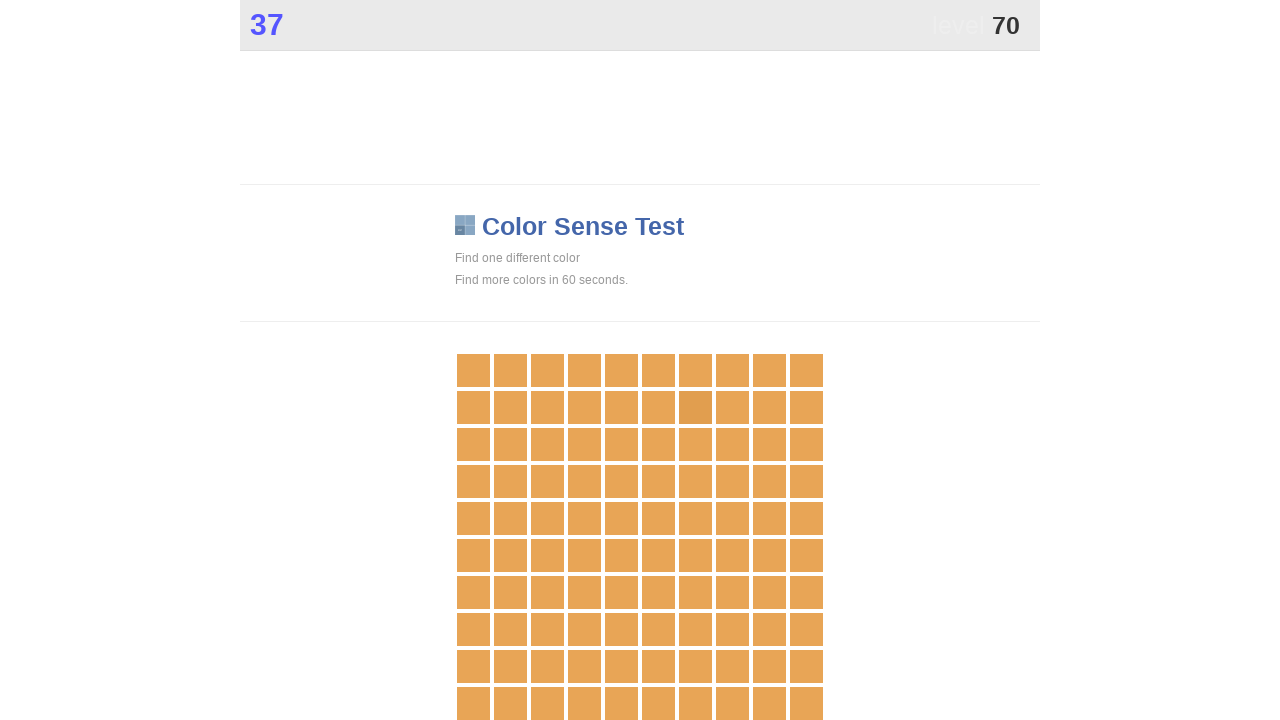

Found 1 clickable elements with .main selector
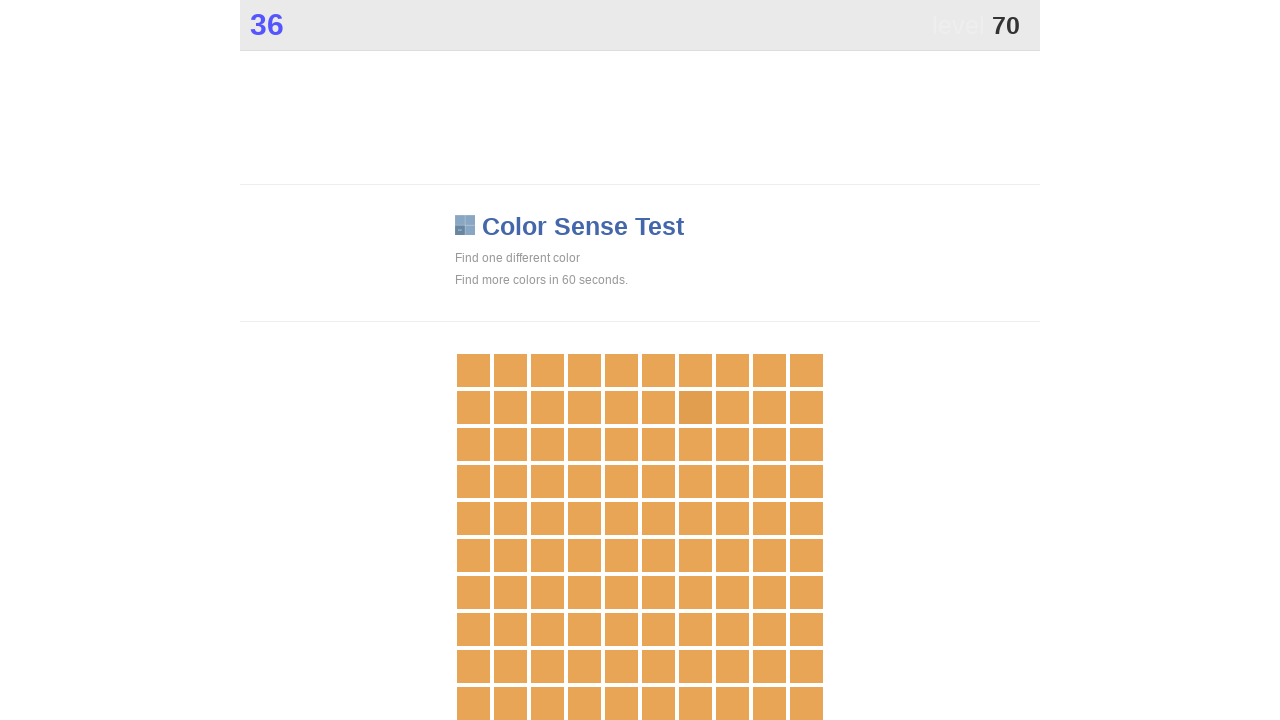

Clicked on a .main element
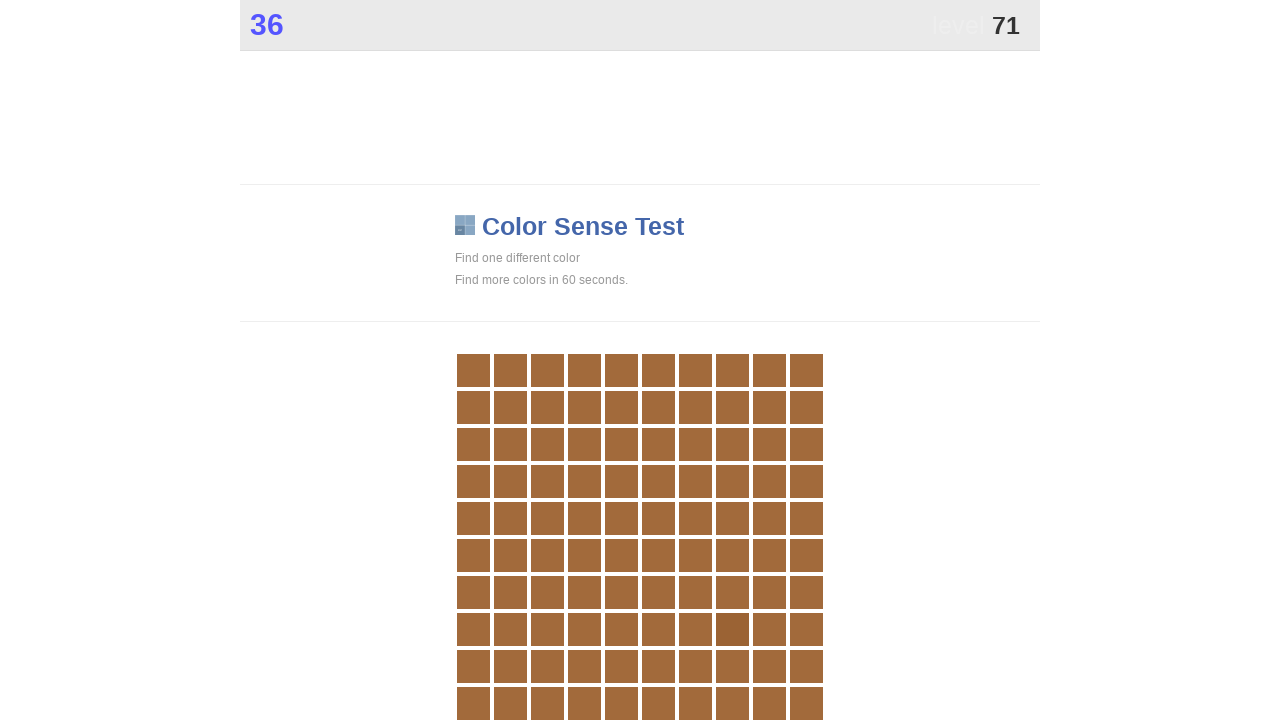

Found 1 clickable elements with .main selector
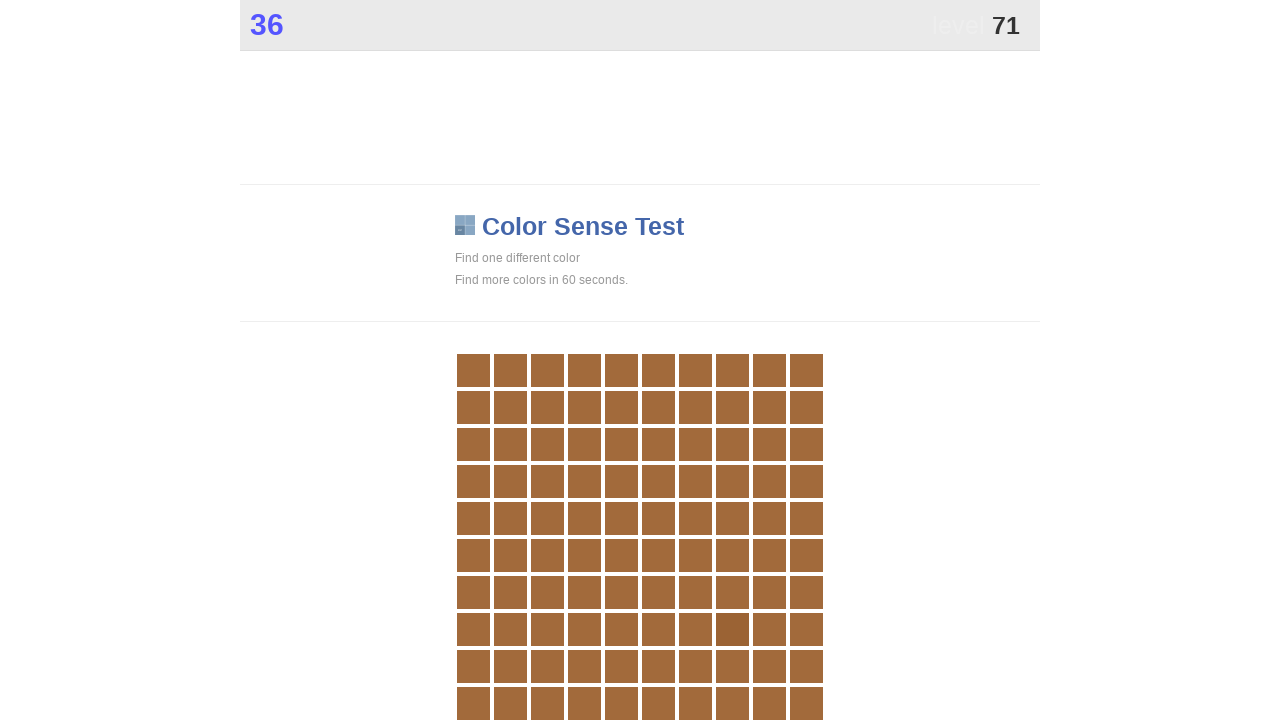

Clicked on a .main element
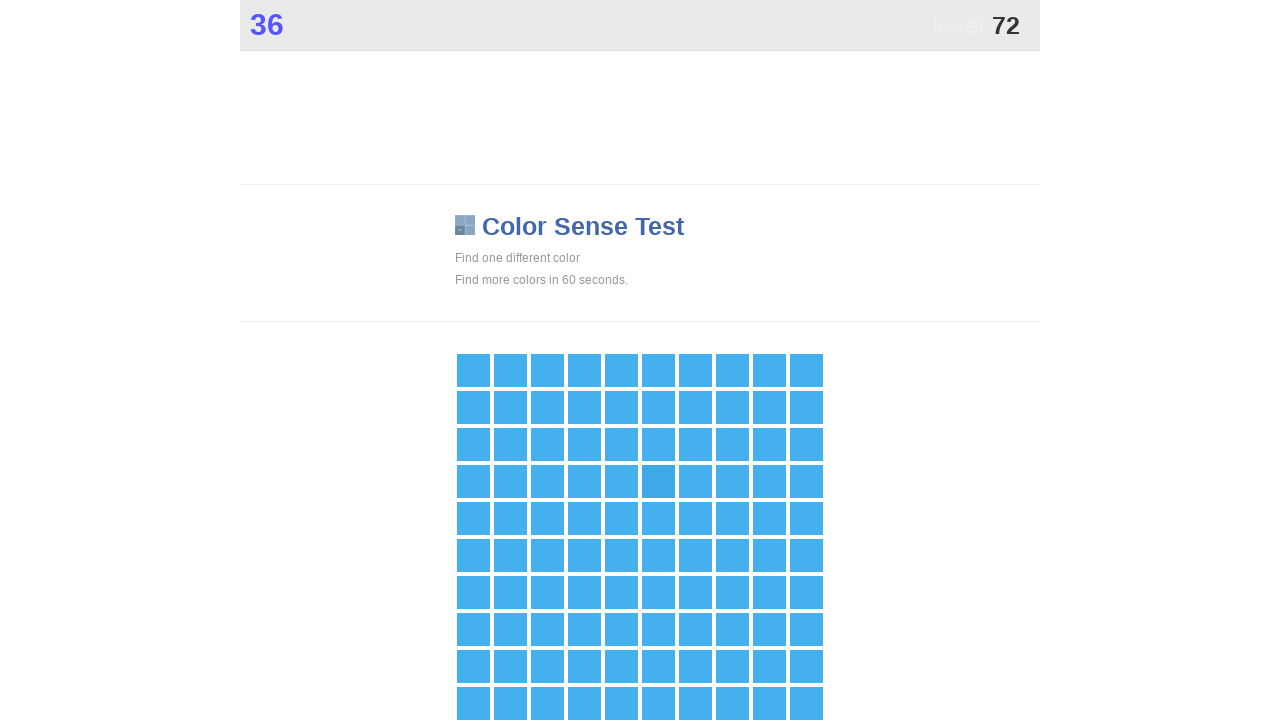

Found 1 clickable elements with .main selector
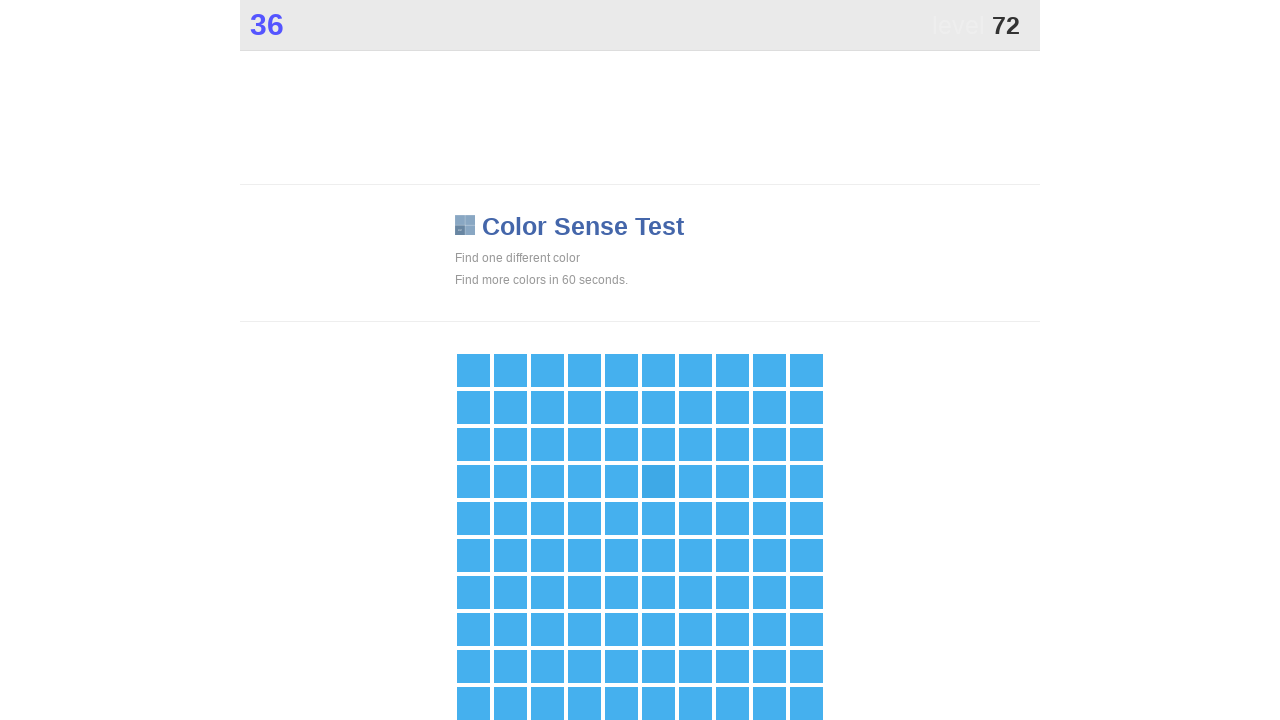

Clicked on a .main element
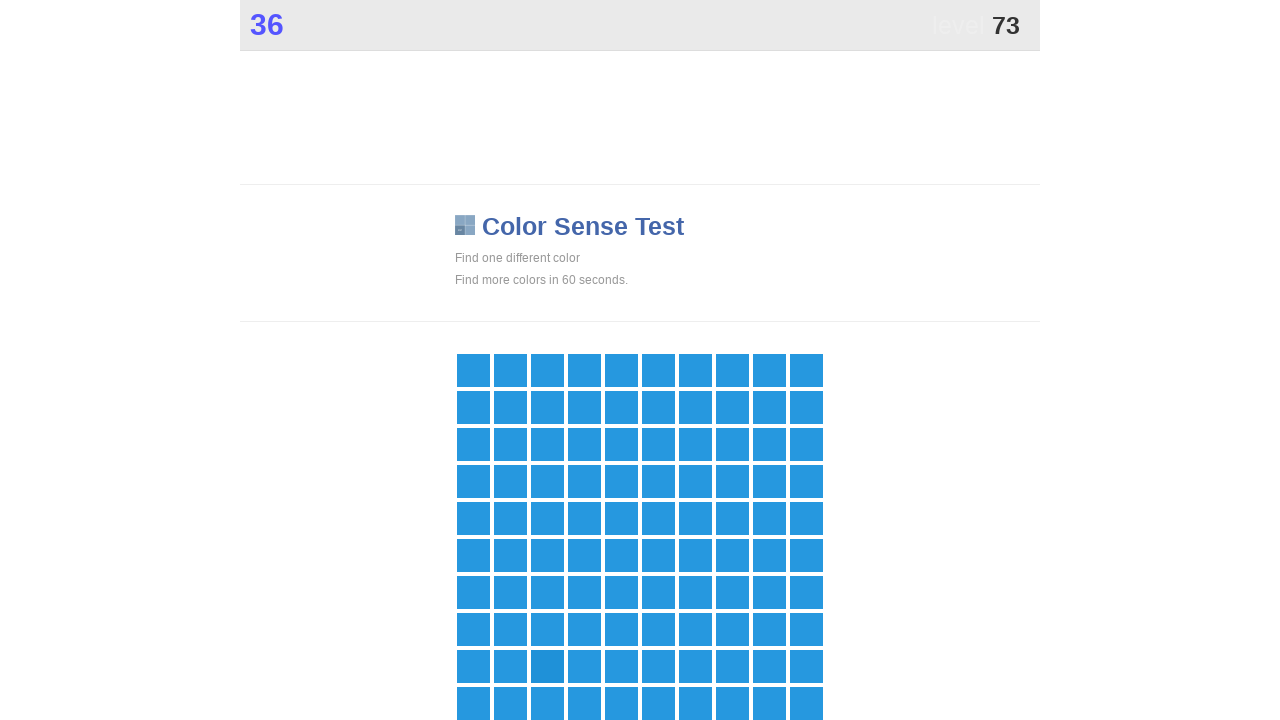

Found 1 clickable elements with .main selector
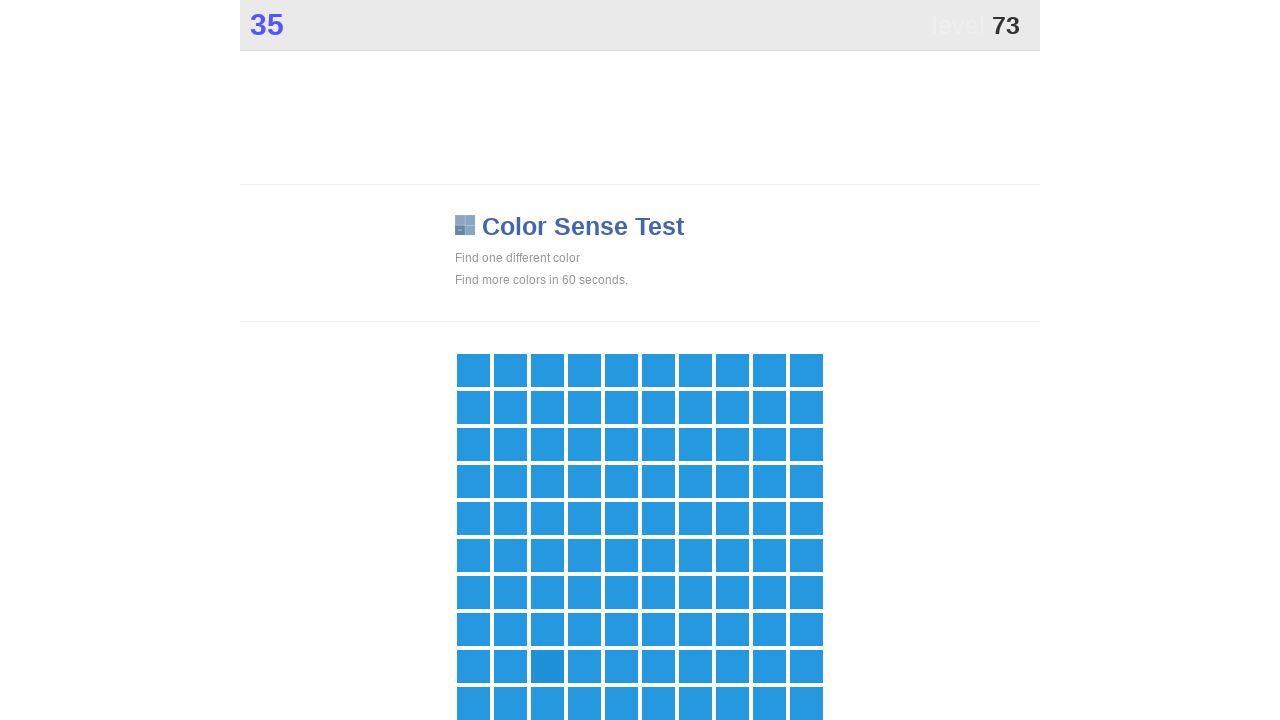

Clicked on a .main element
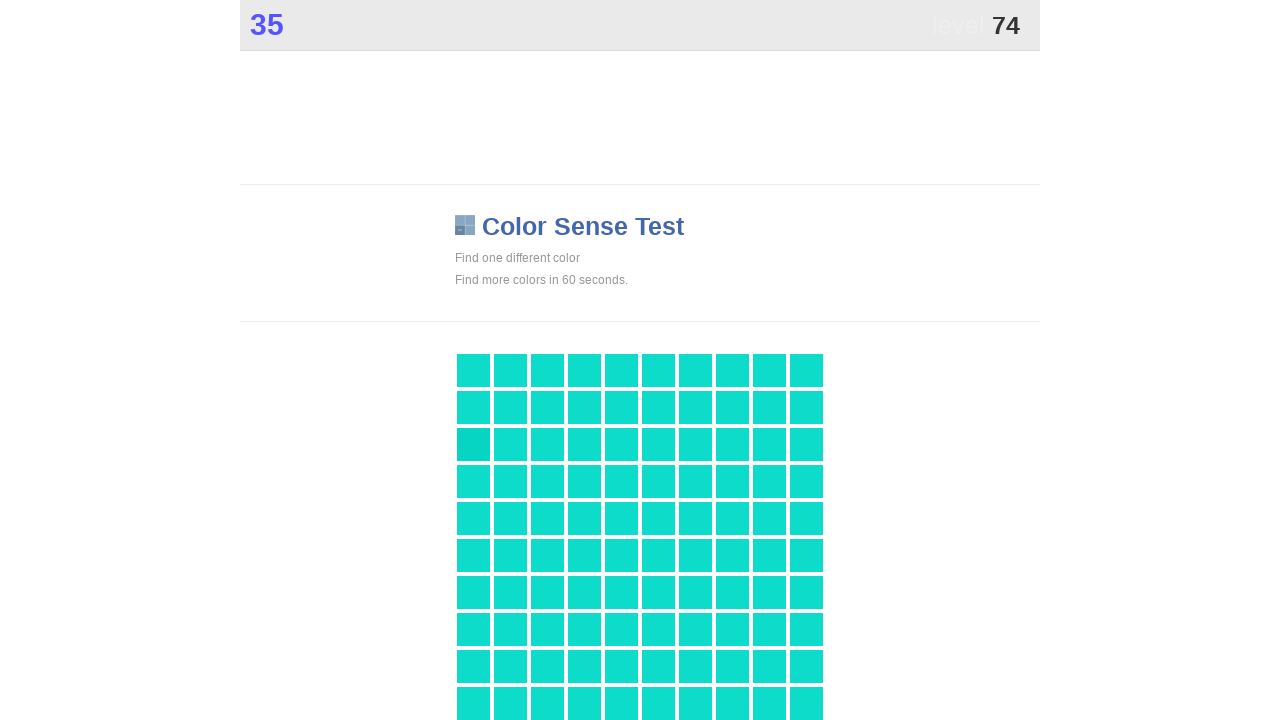

Found 1 clickable elements with .main selector
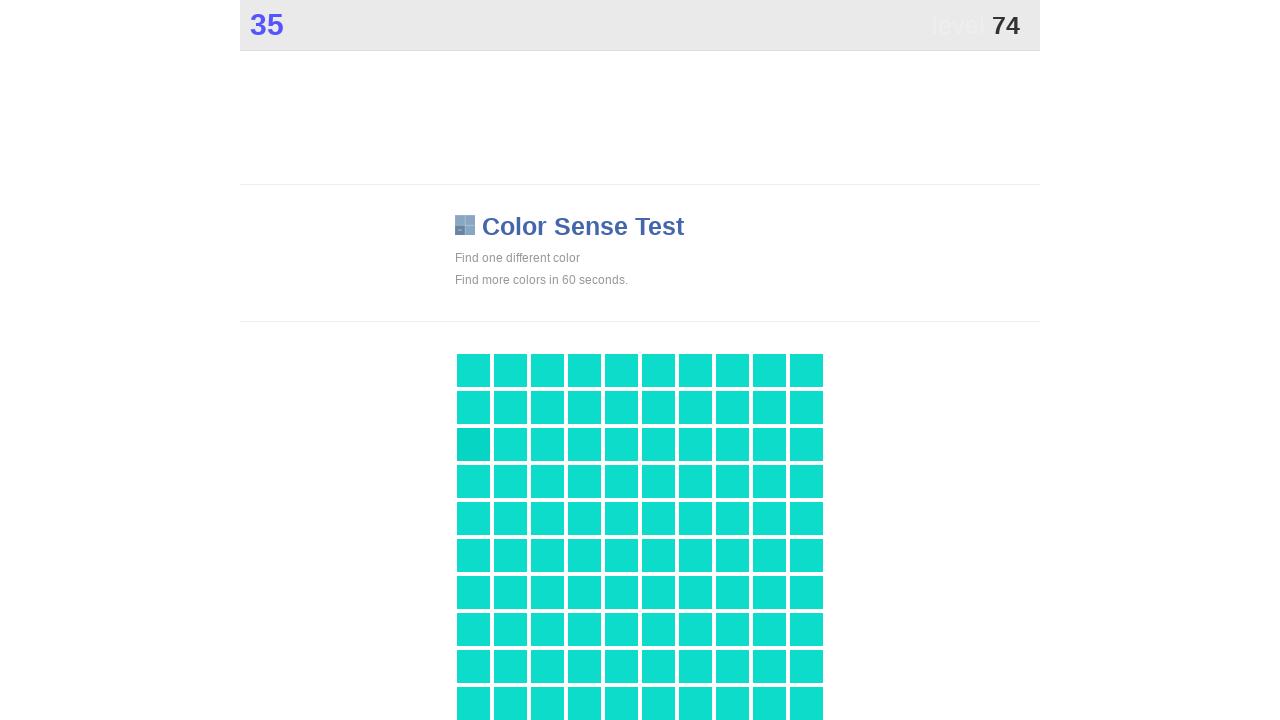

Clicked on a .main element
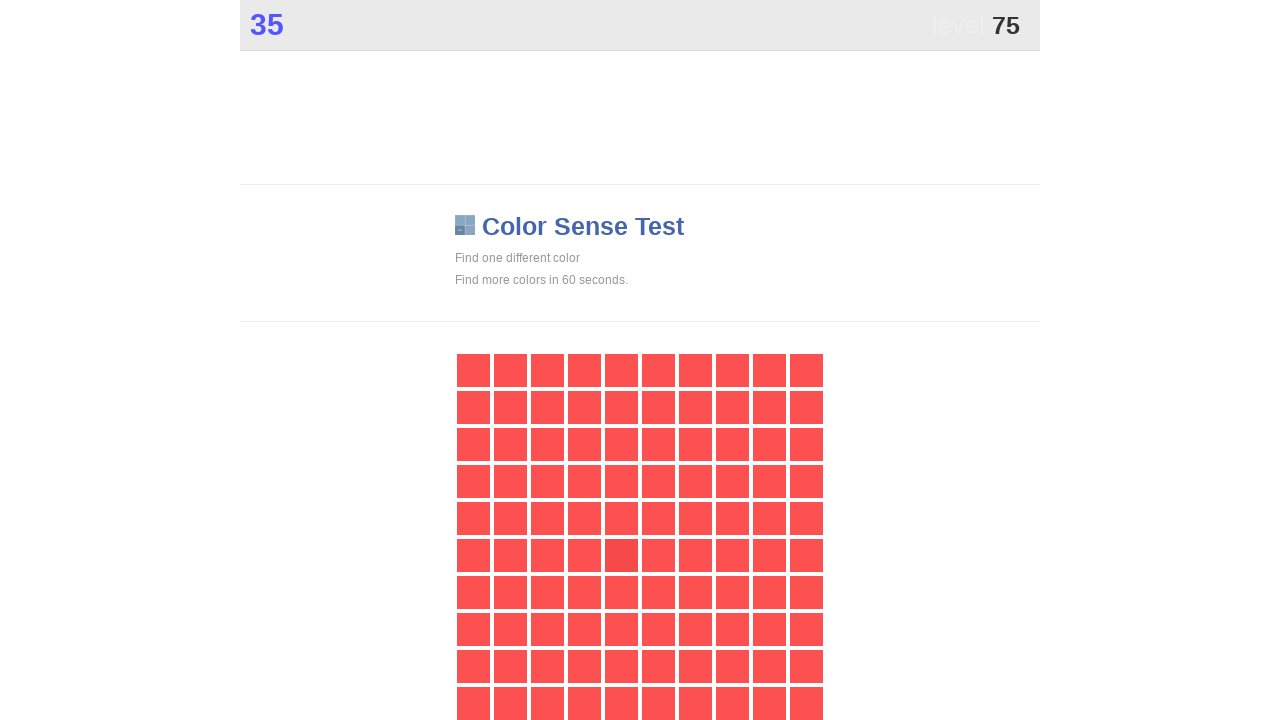

Found 1 clickable elements with .main selector
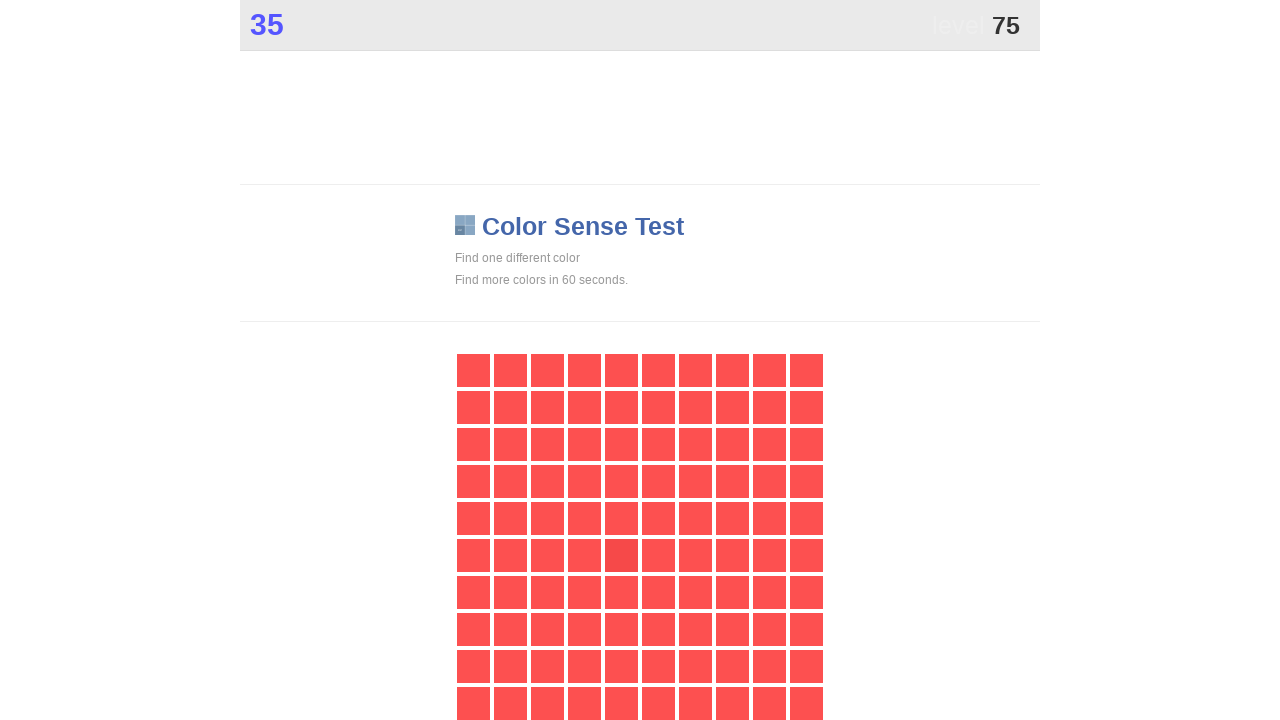

Clicked on a .main element
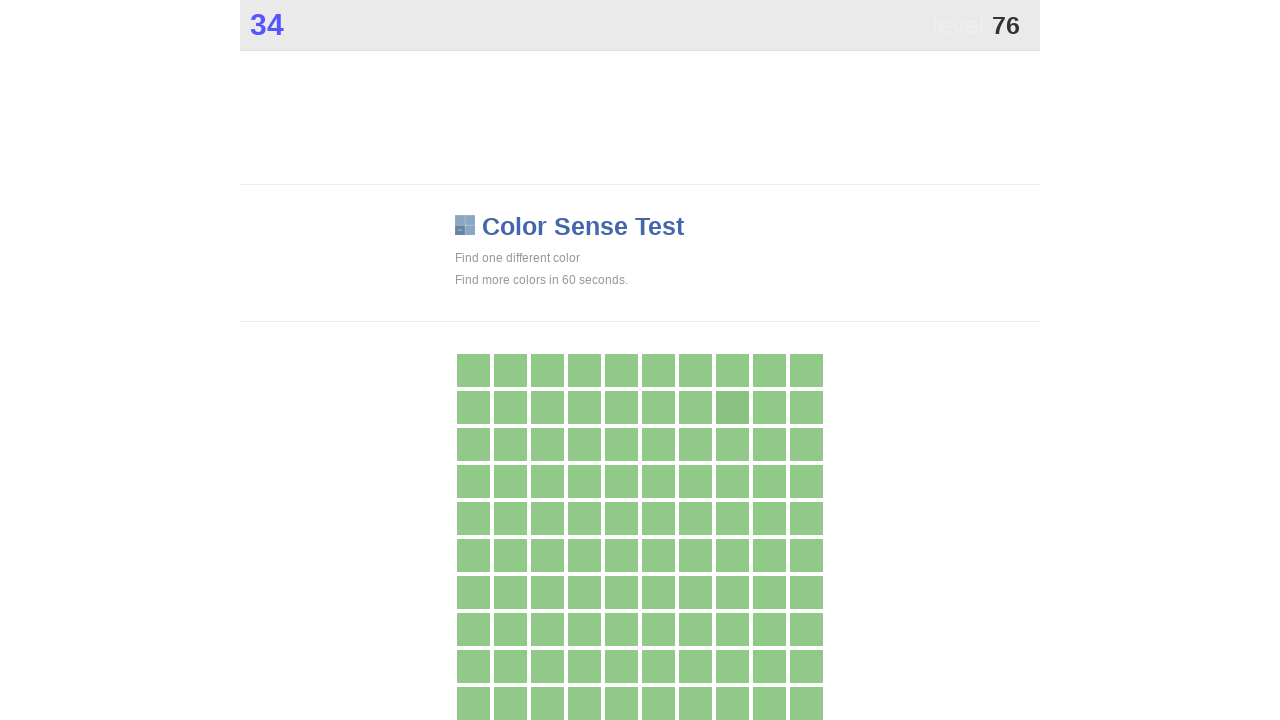

Found 1 clickable elements with .main selector
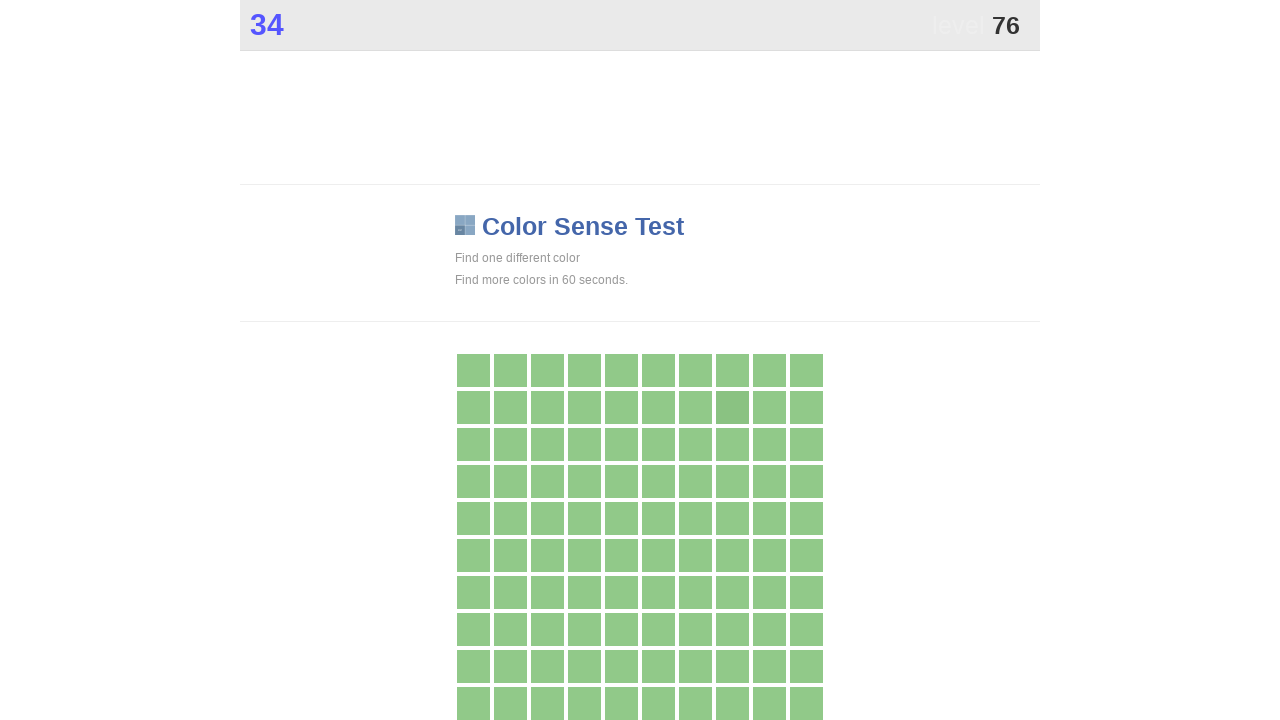

Clicked on a .main element
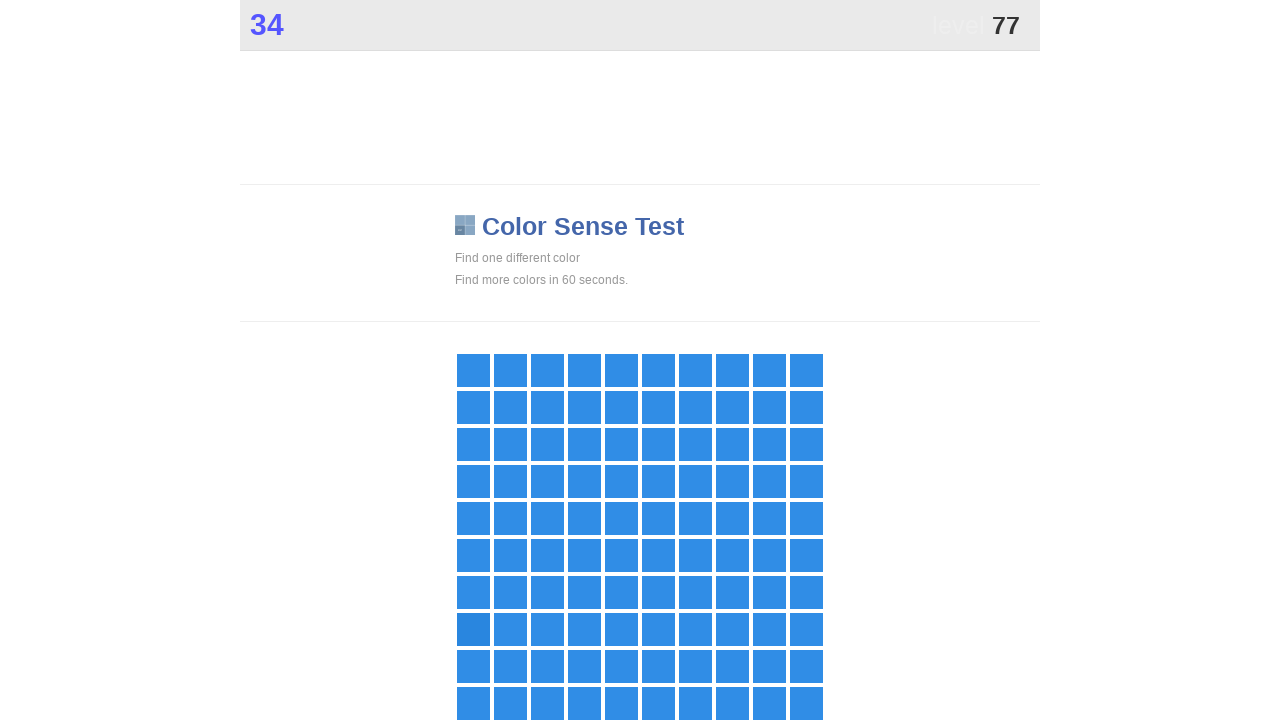

Found 1 clickable elements with .main selector
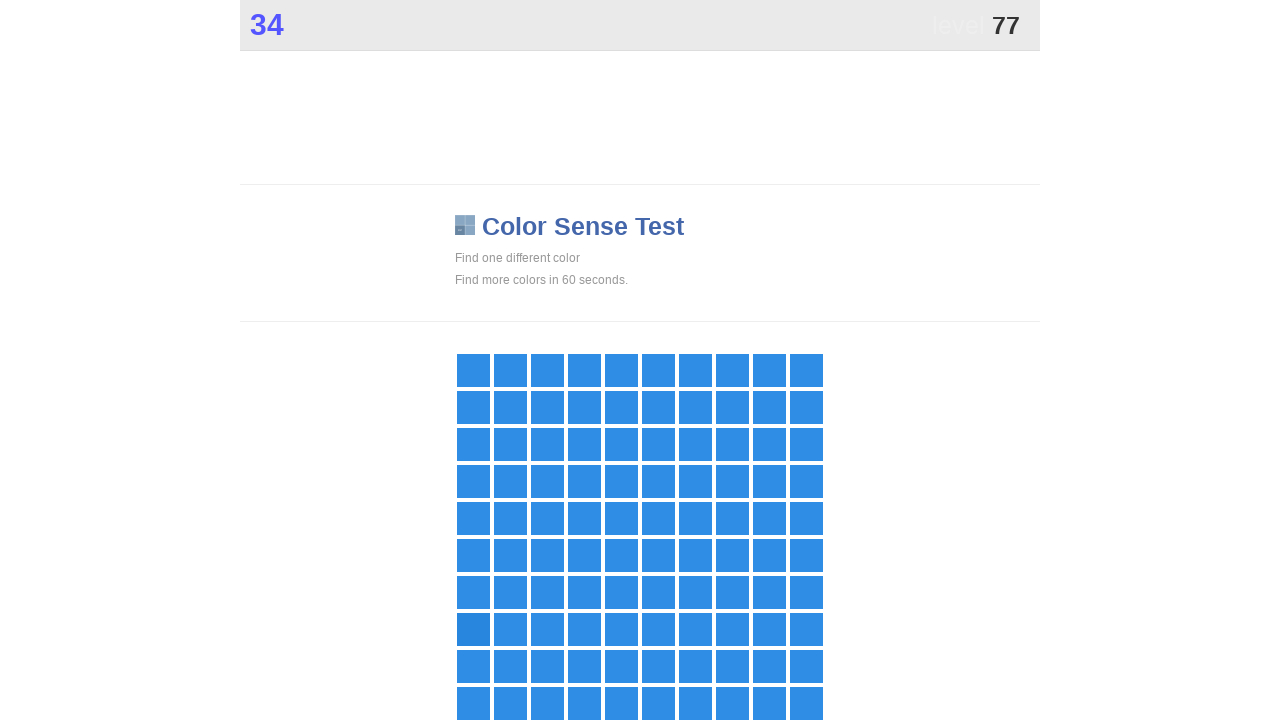

Clicked on a .main element
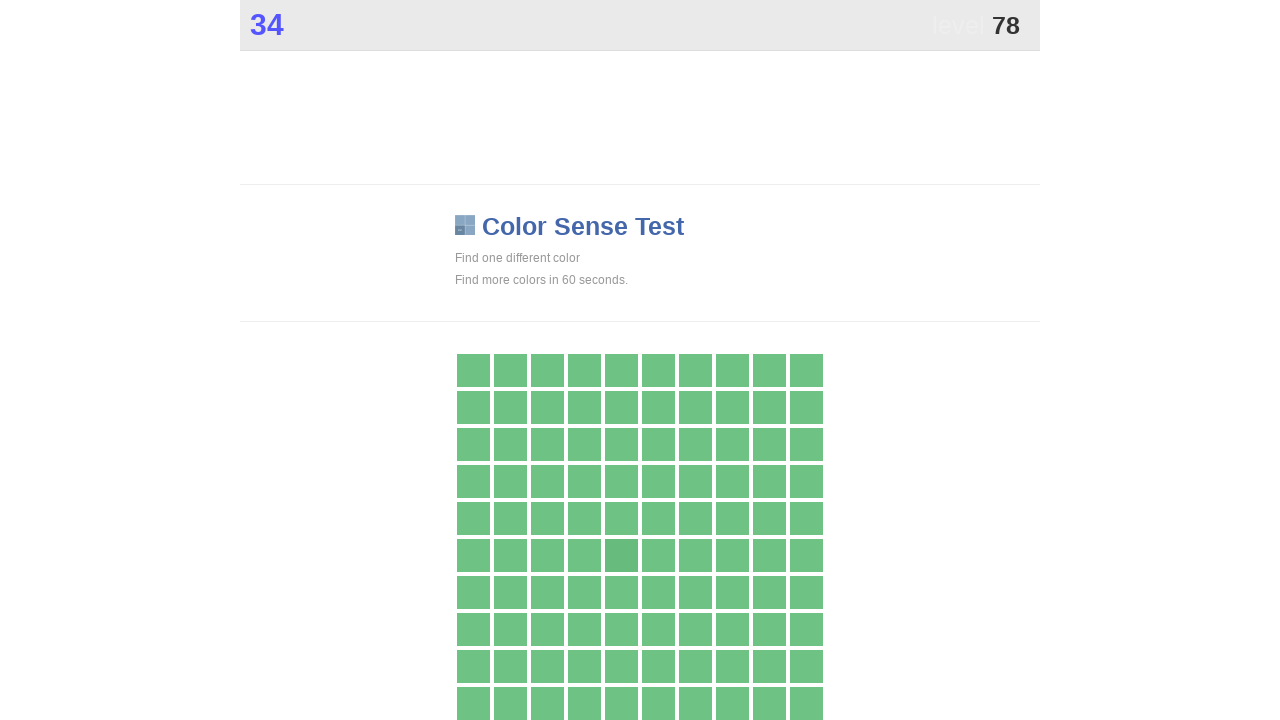

Found 1 clickable elements with .main selector
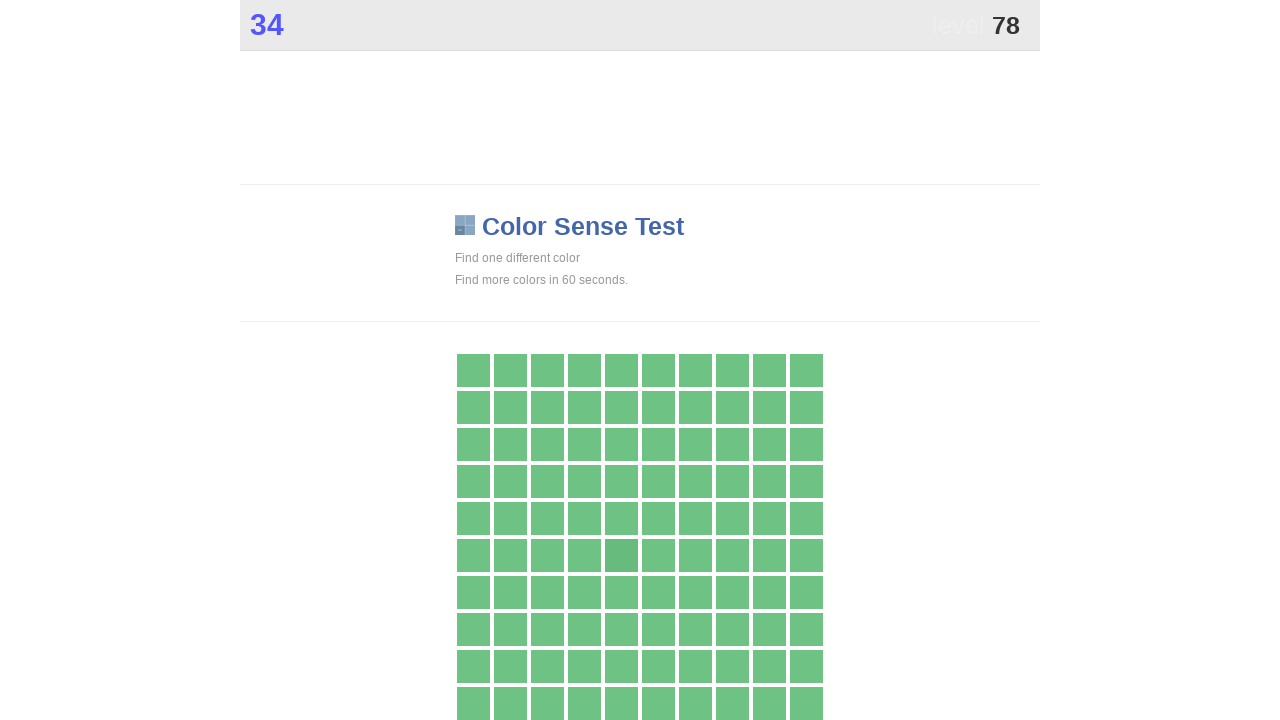

Clicked on a .main element
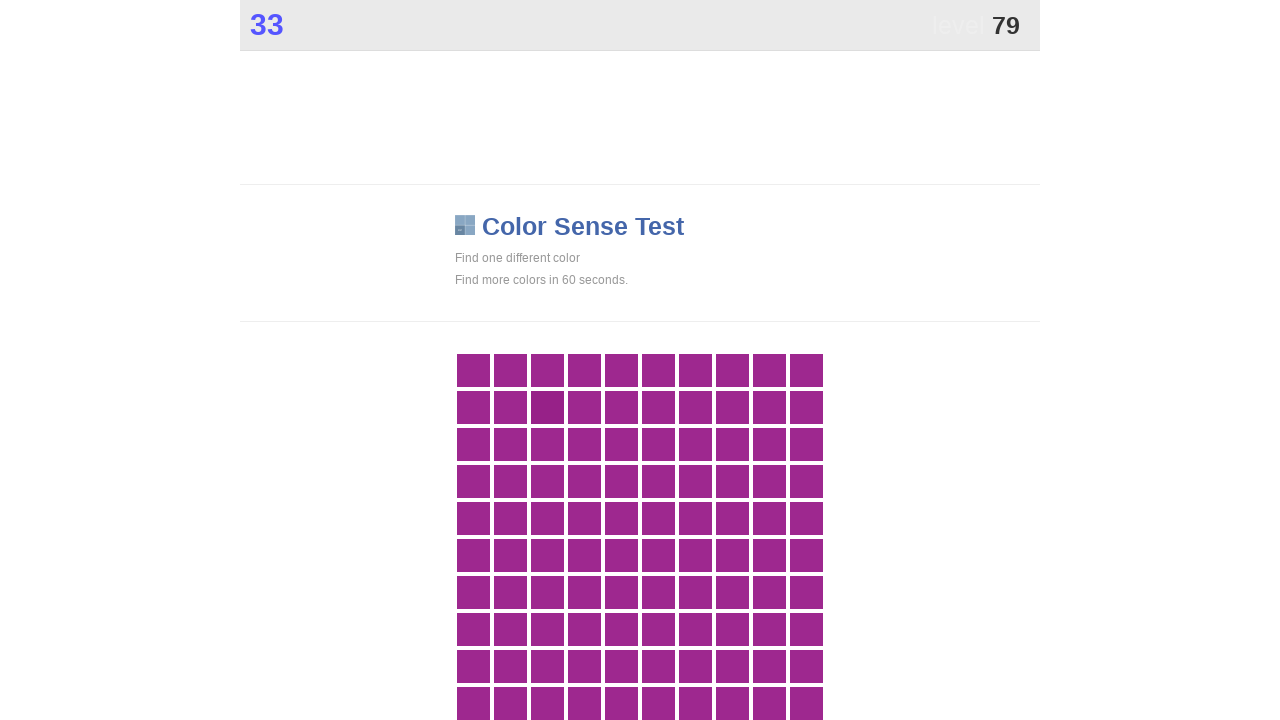

Found 1 clickable elements with .main selector
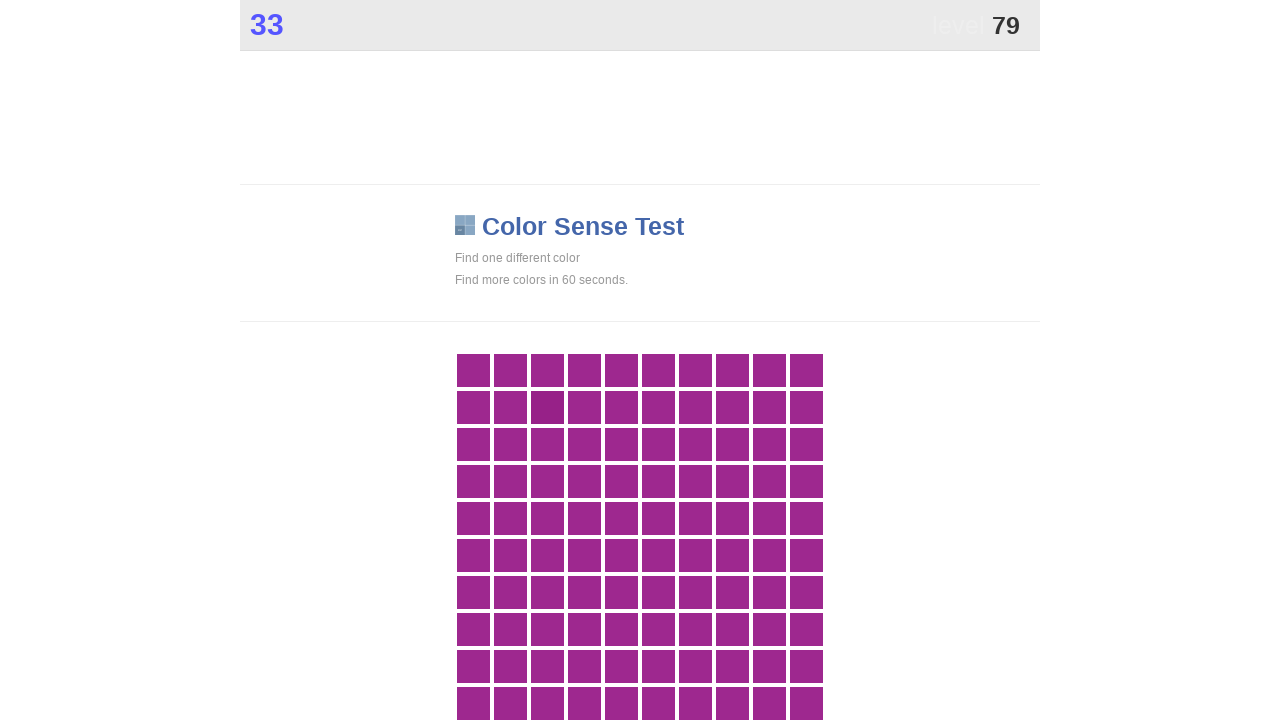

Clicked on a .main element
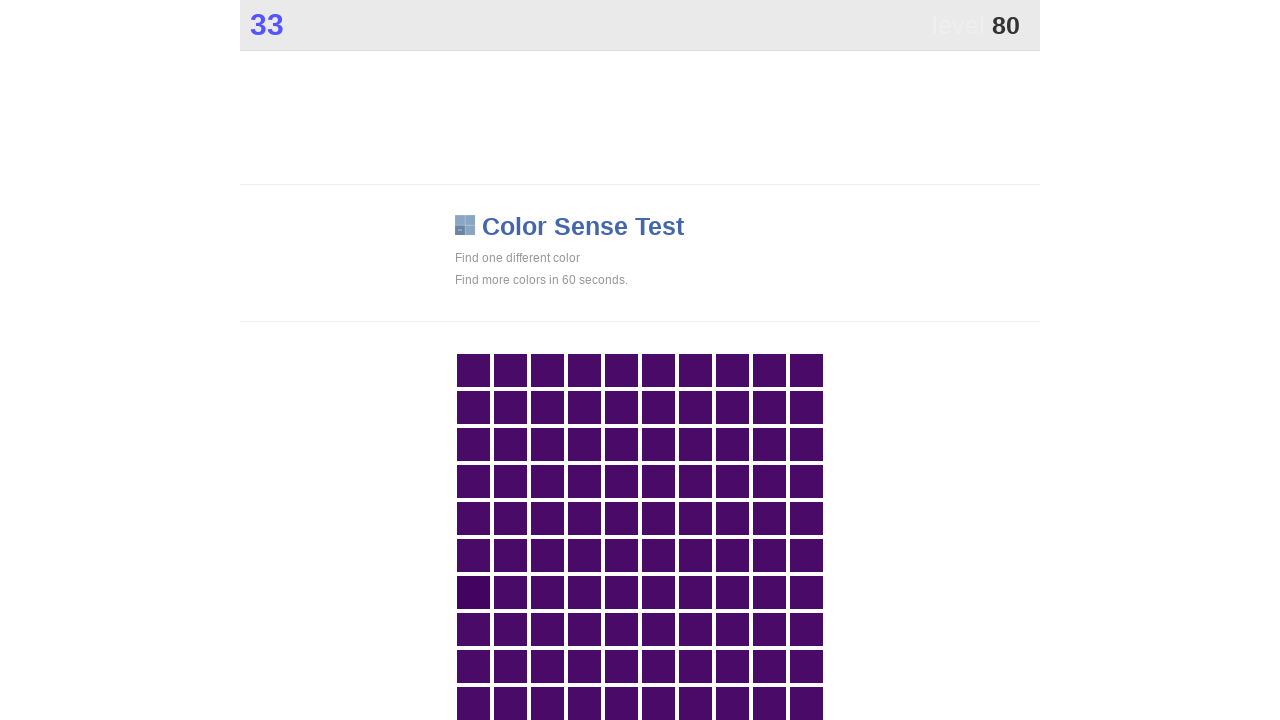

Found 1 clickable elements with .main selector
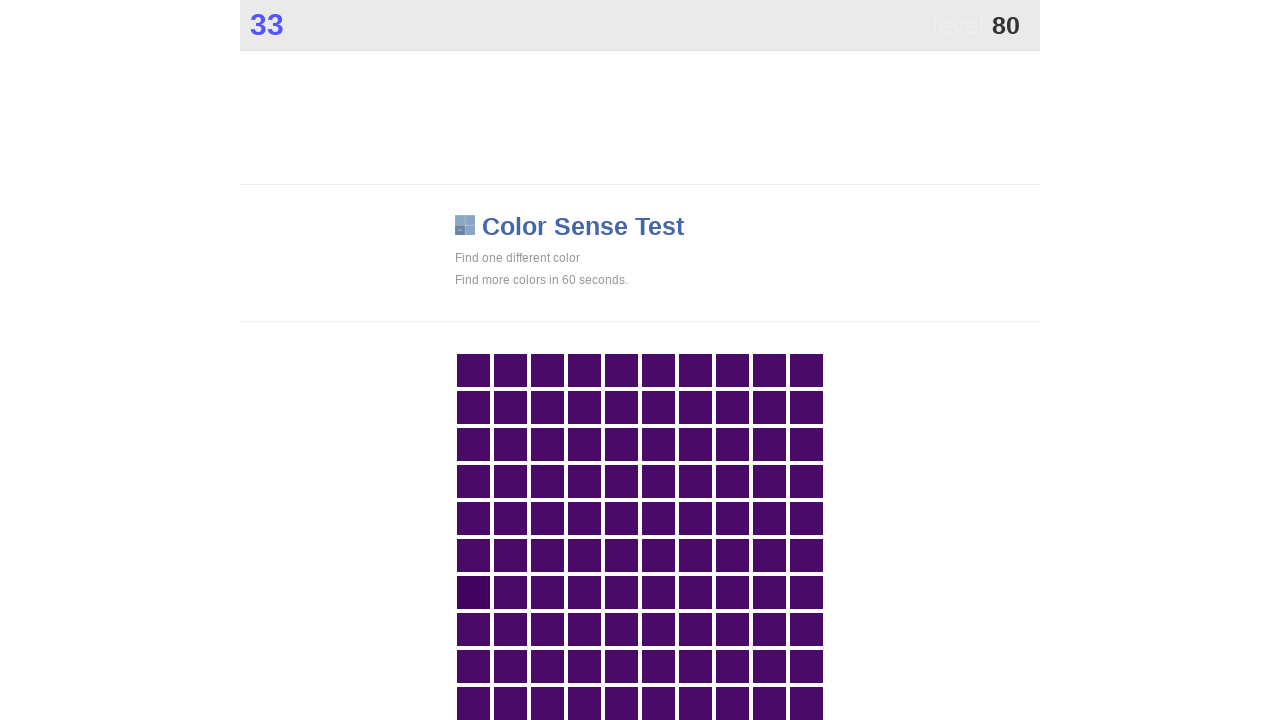

Clicked on a .main element
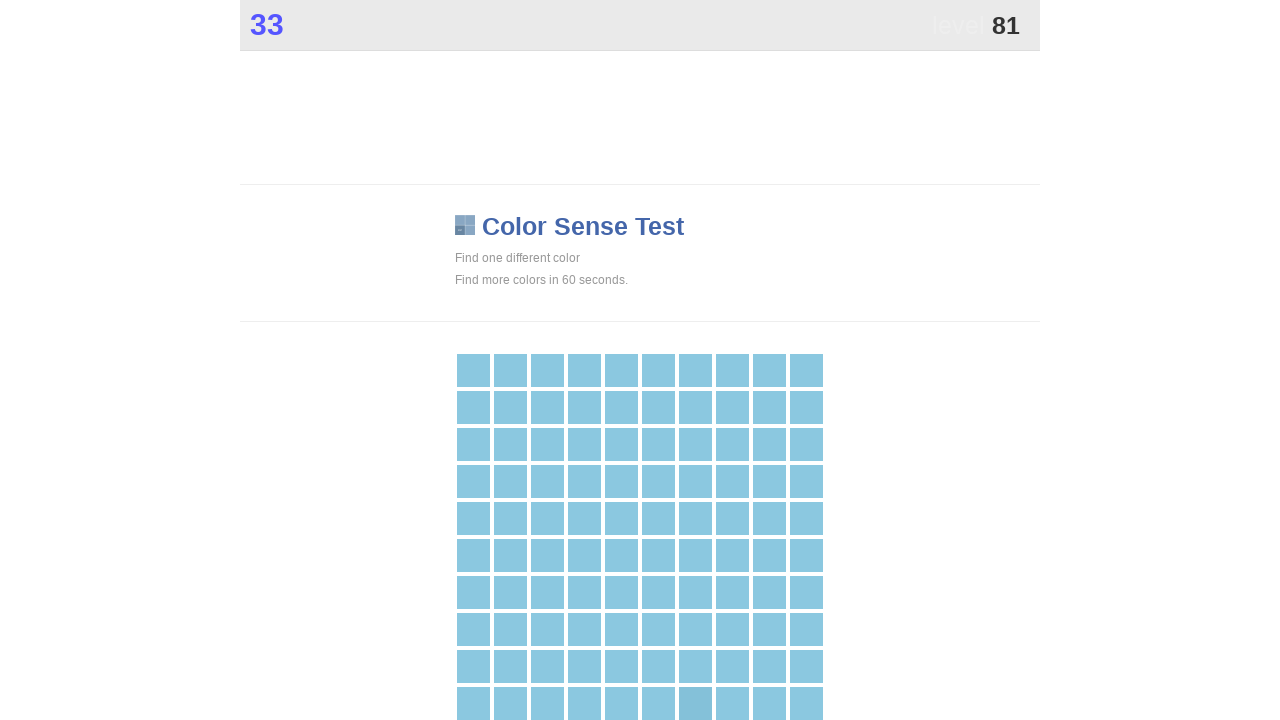

Found 1 clickable elements with .main selector
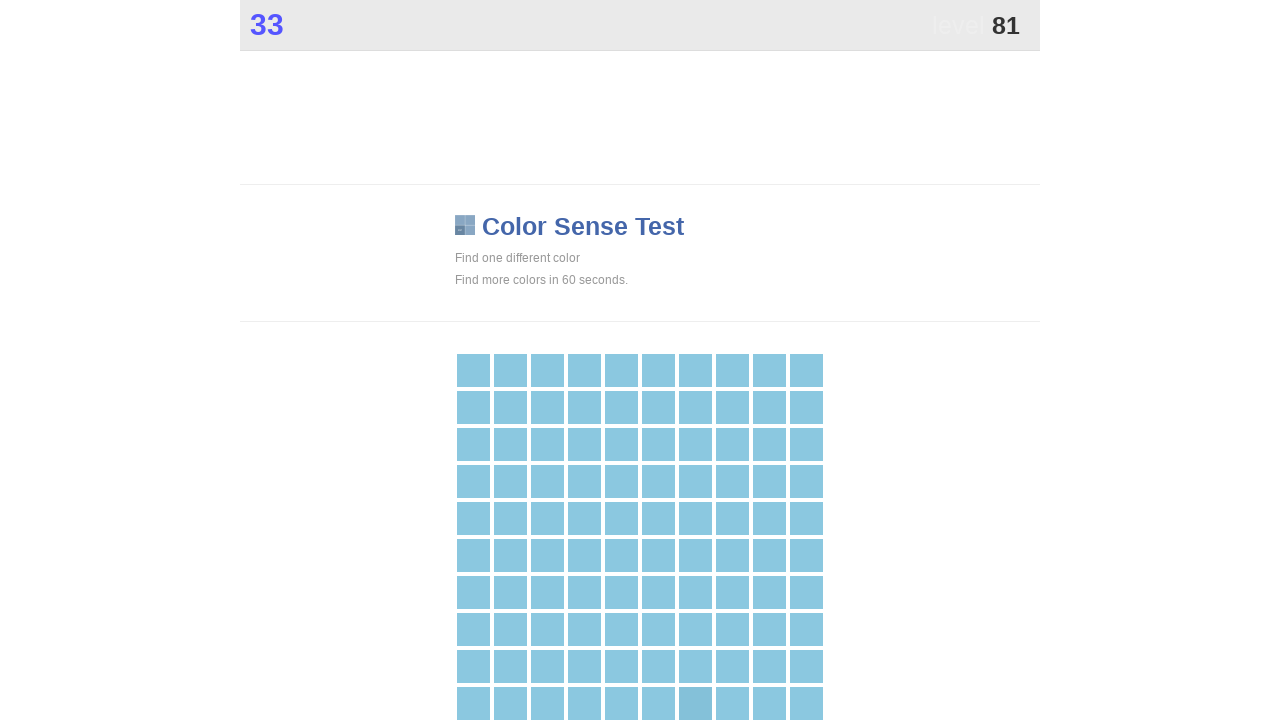

Clicked on a .main element
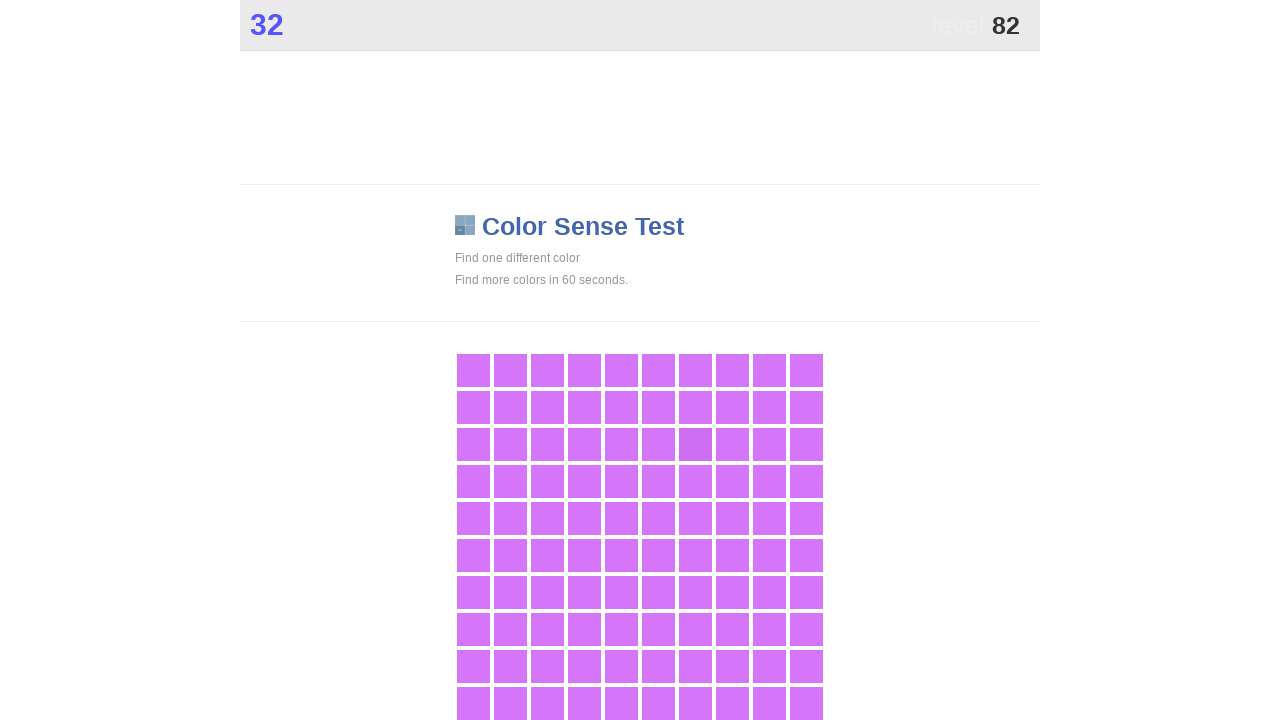

Found 1 clickable elements with .main selector
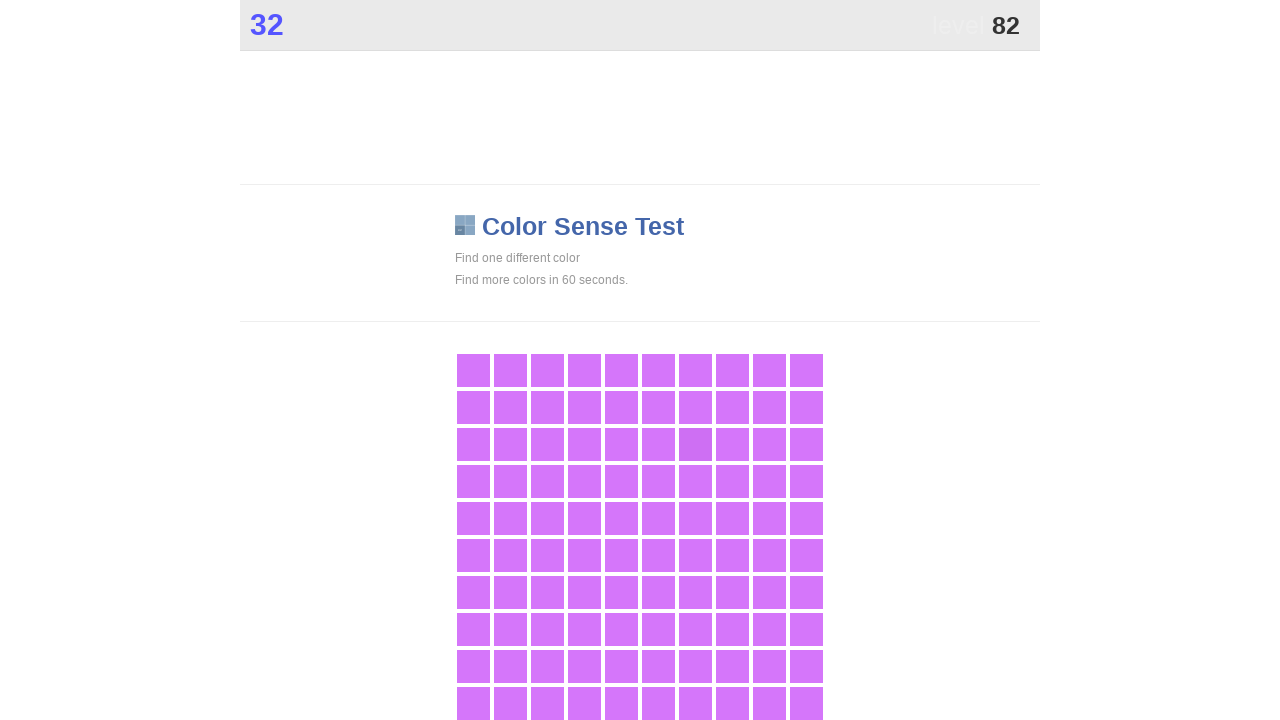

Clicked on a .main element
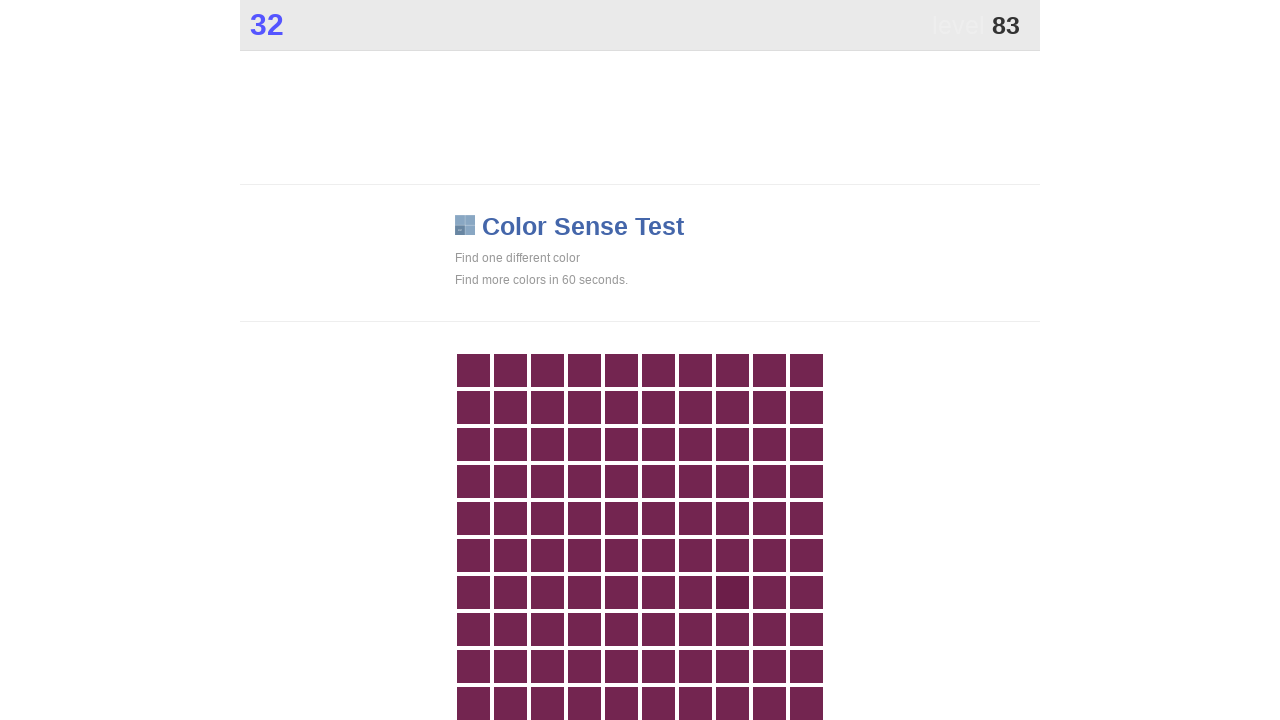

Found 1 clickable elements with .main selector
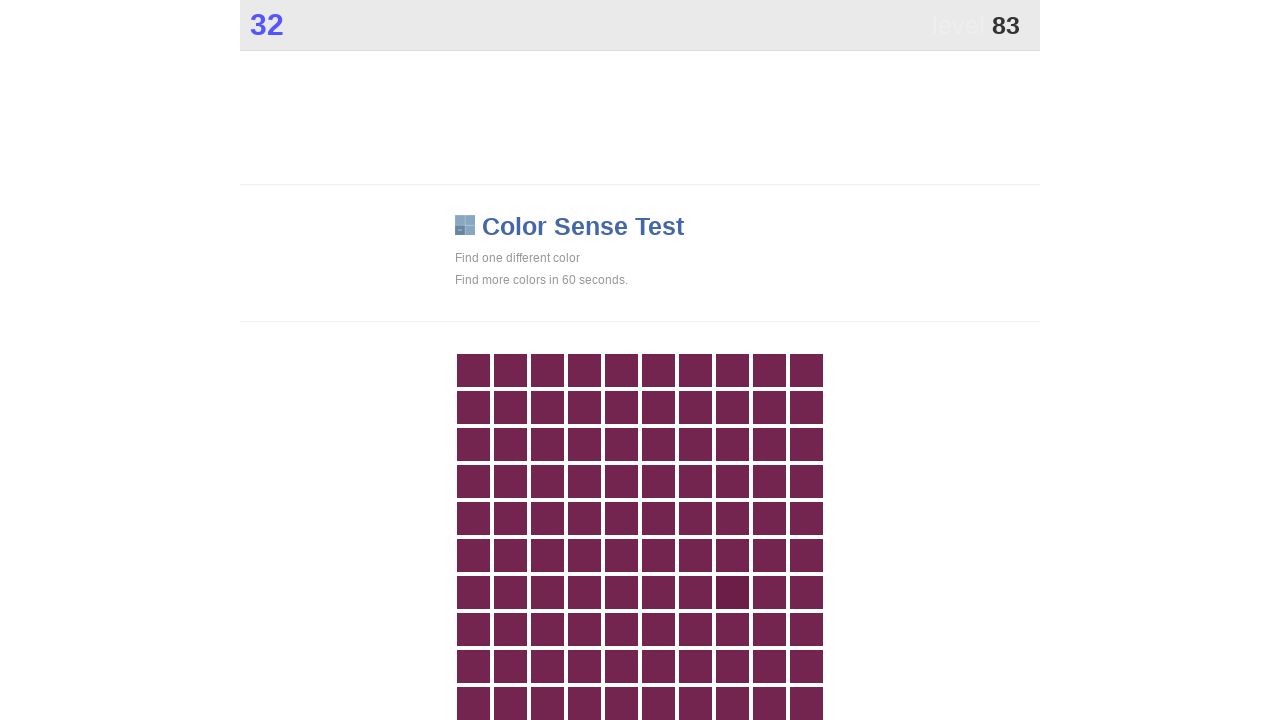

Clicked on a .main element
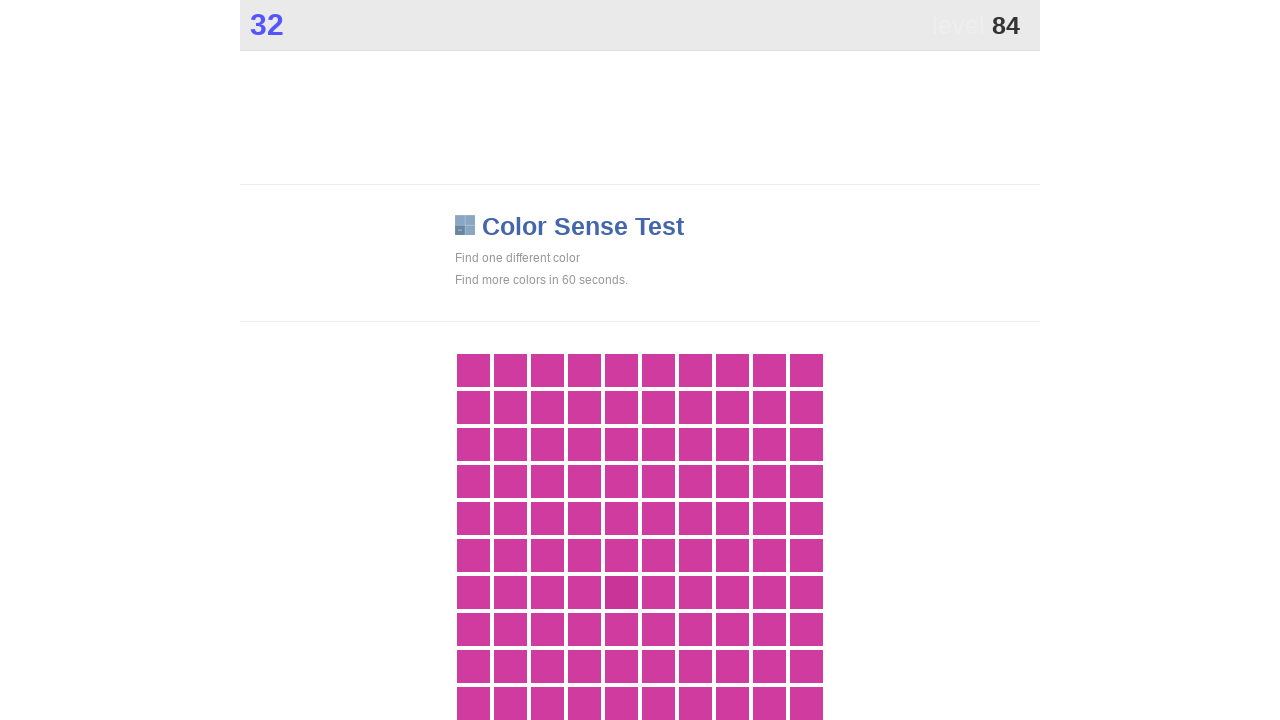

Found 1 clickable elements with .main selector
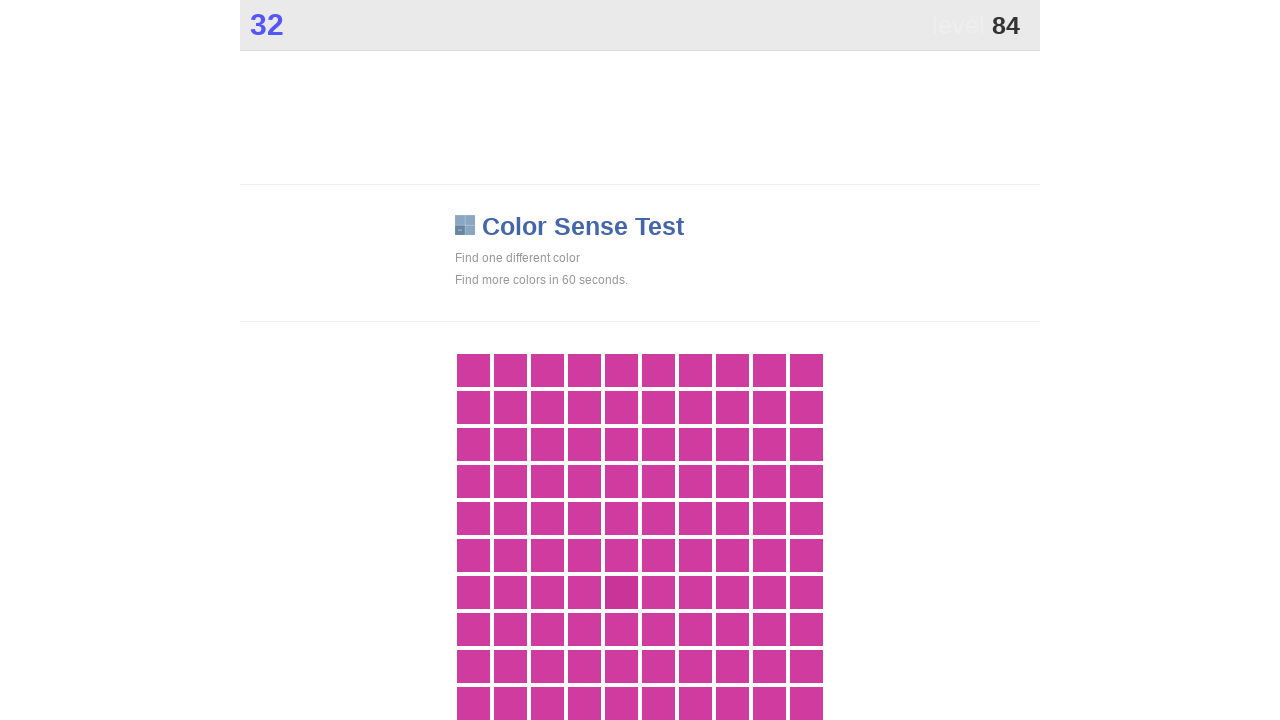

Clicked on a .main element
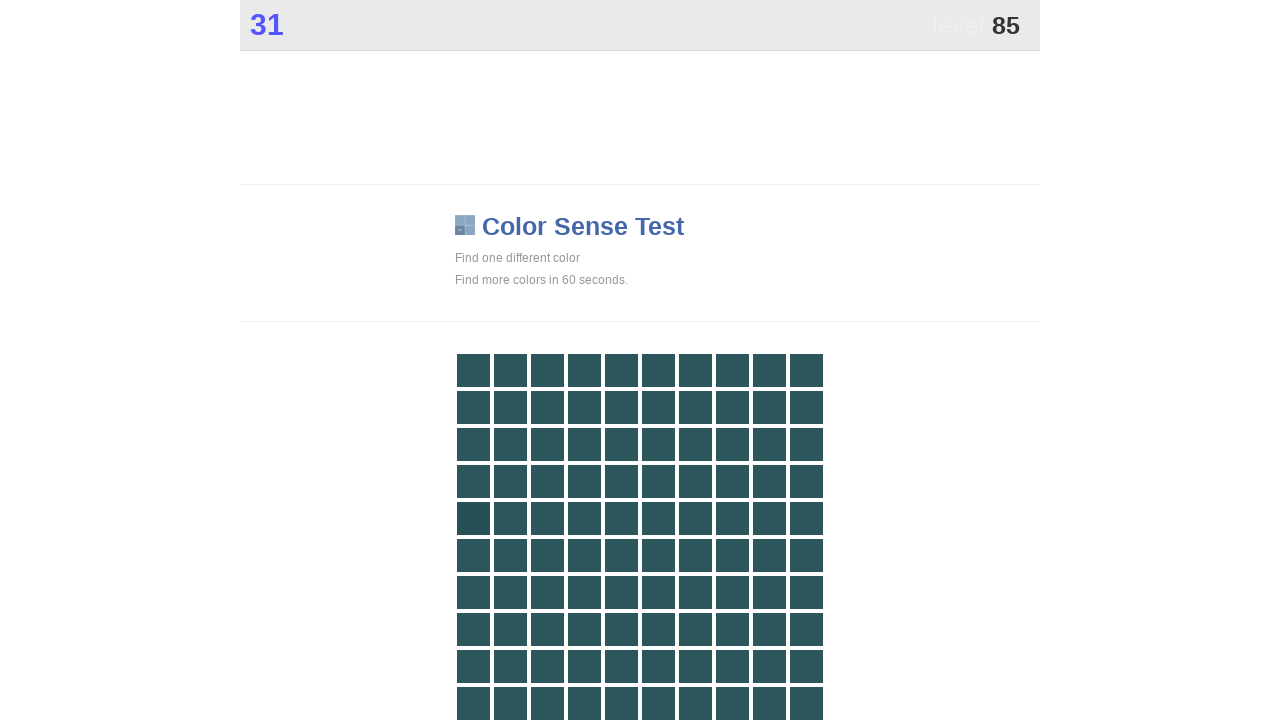

Found 1 clickable elements with .main selector
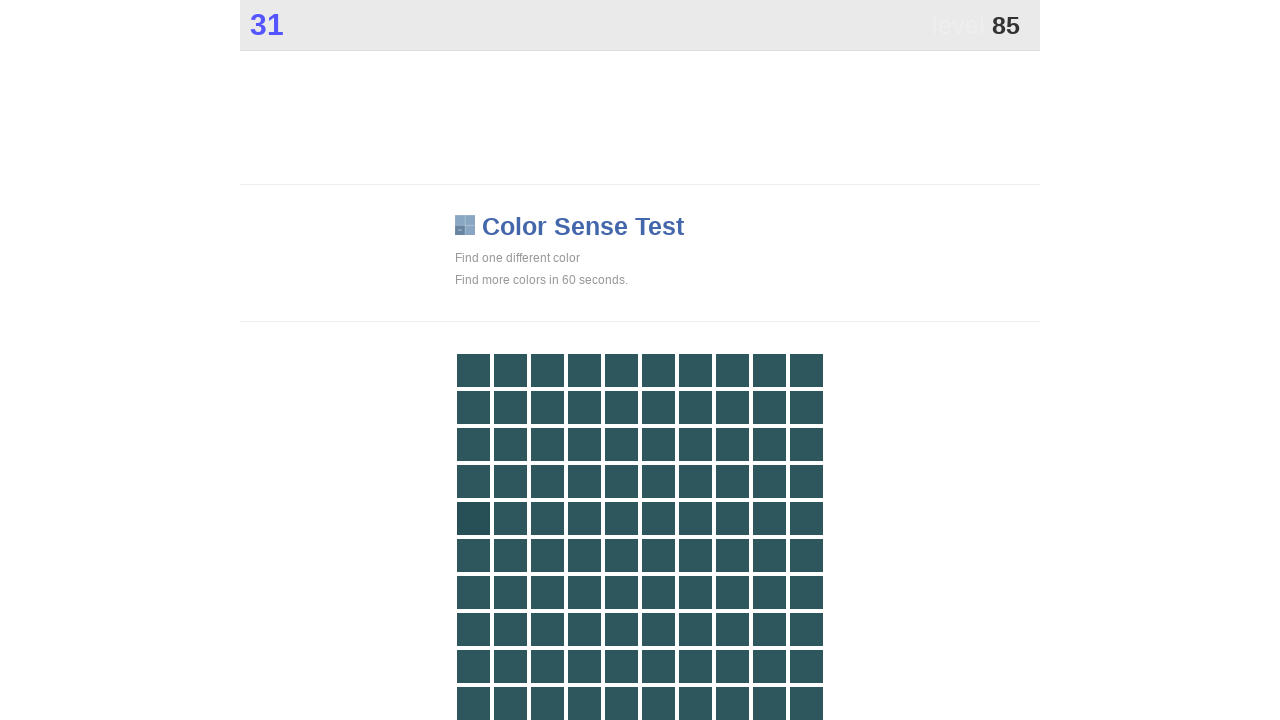

Clicked on a .main element
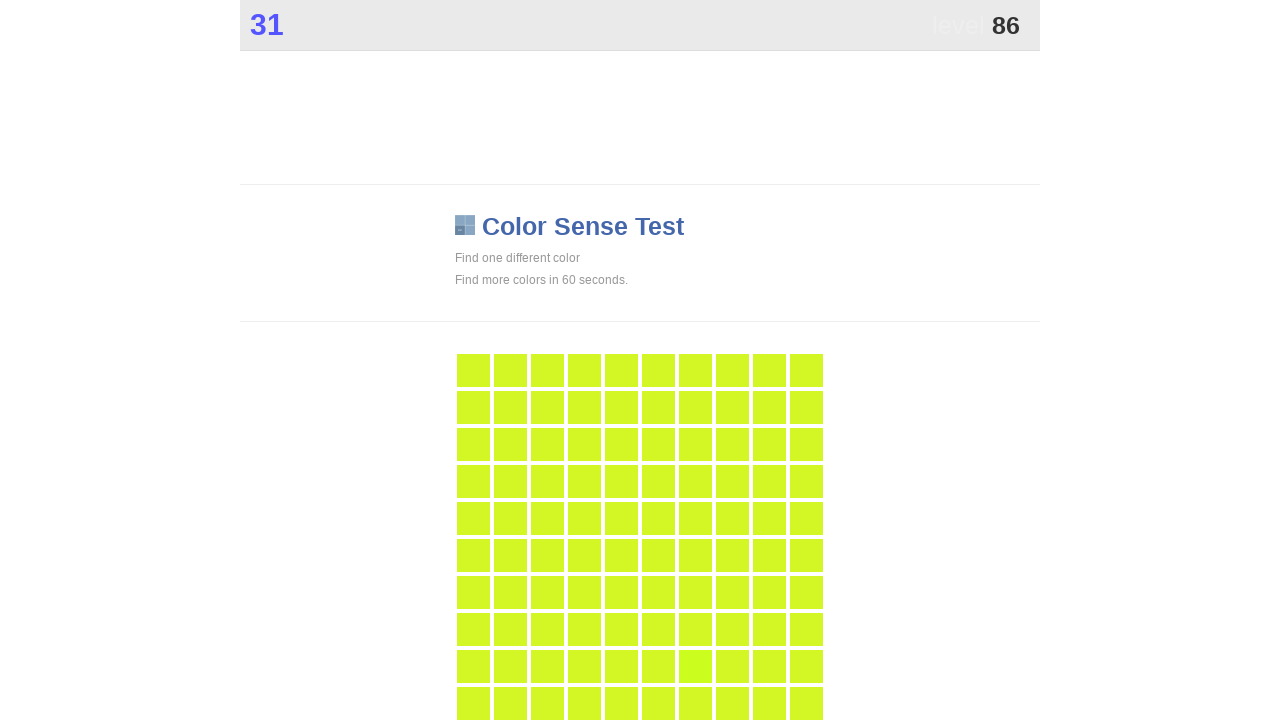

Found 1 clickable elements with .main selector
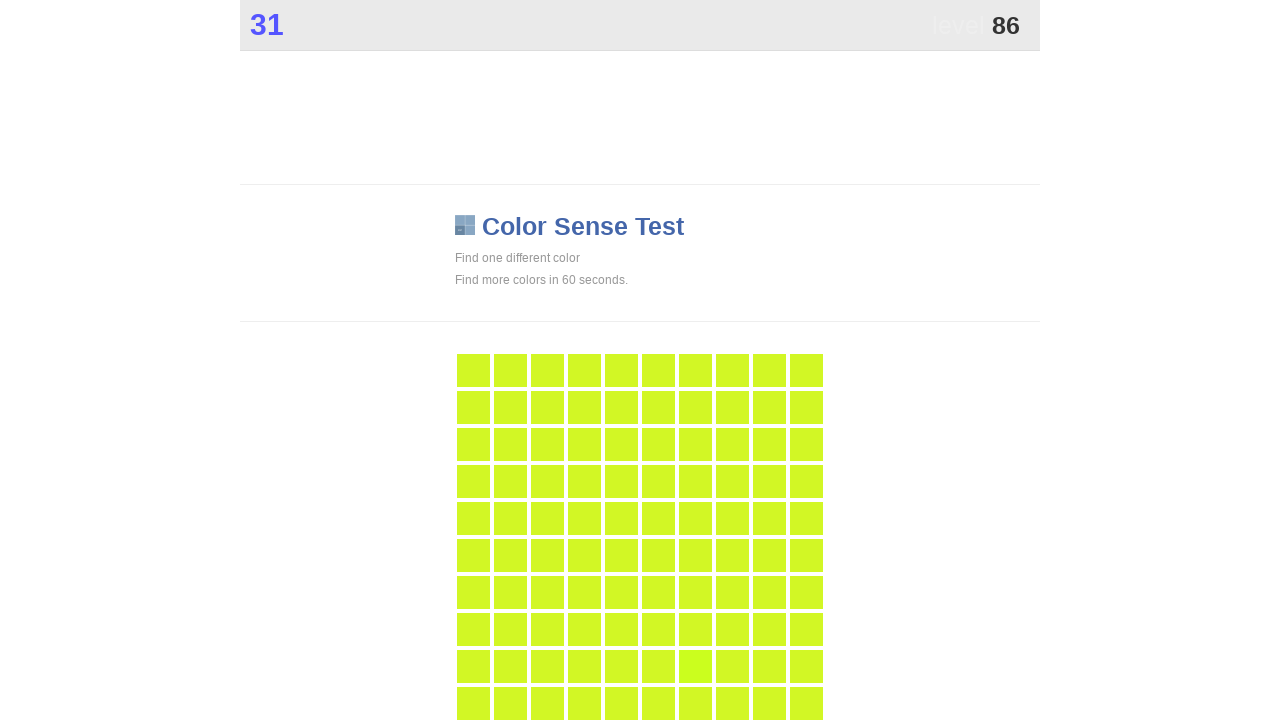

Clicked on a .main element
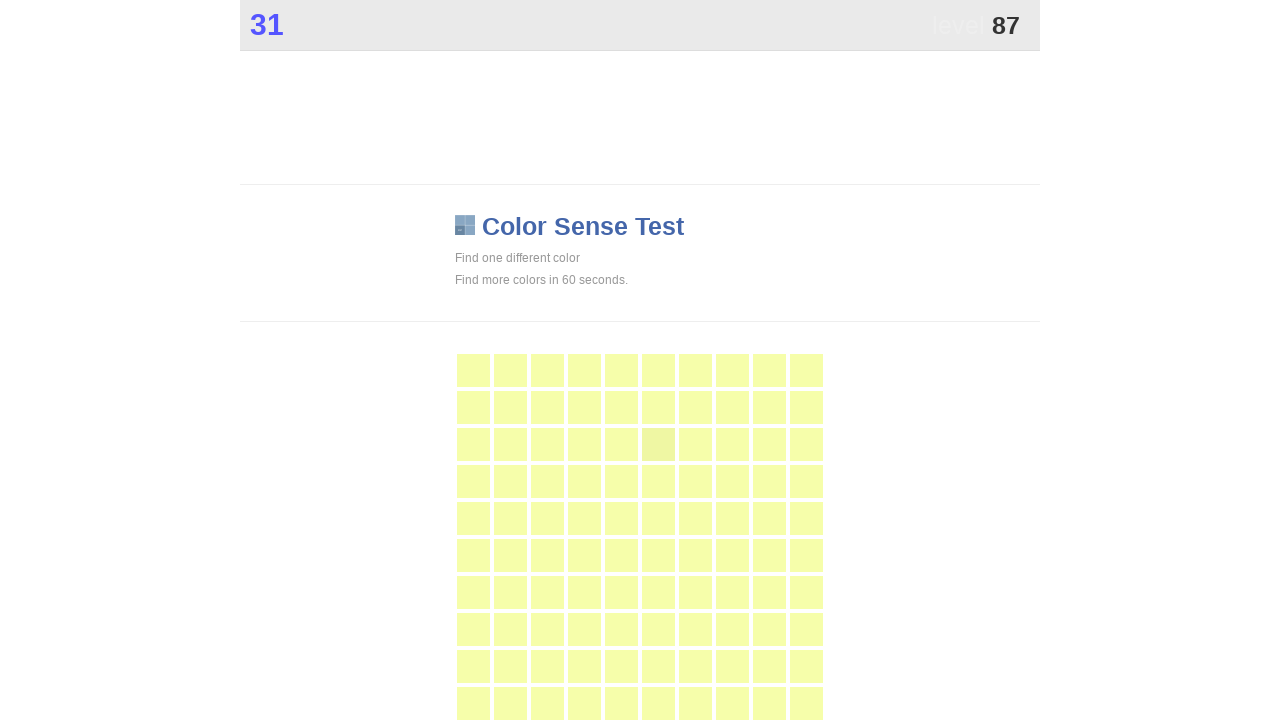

Found 1 clickable elements with .main selector
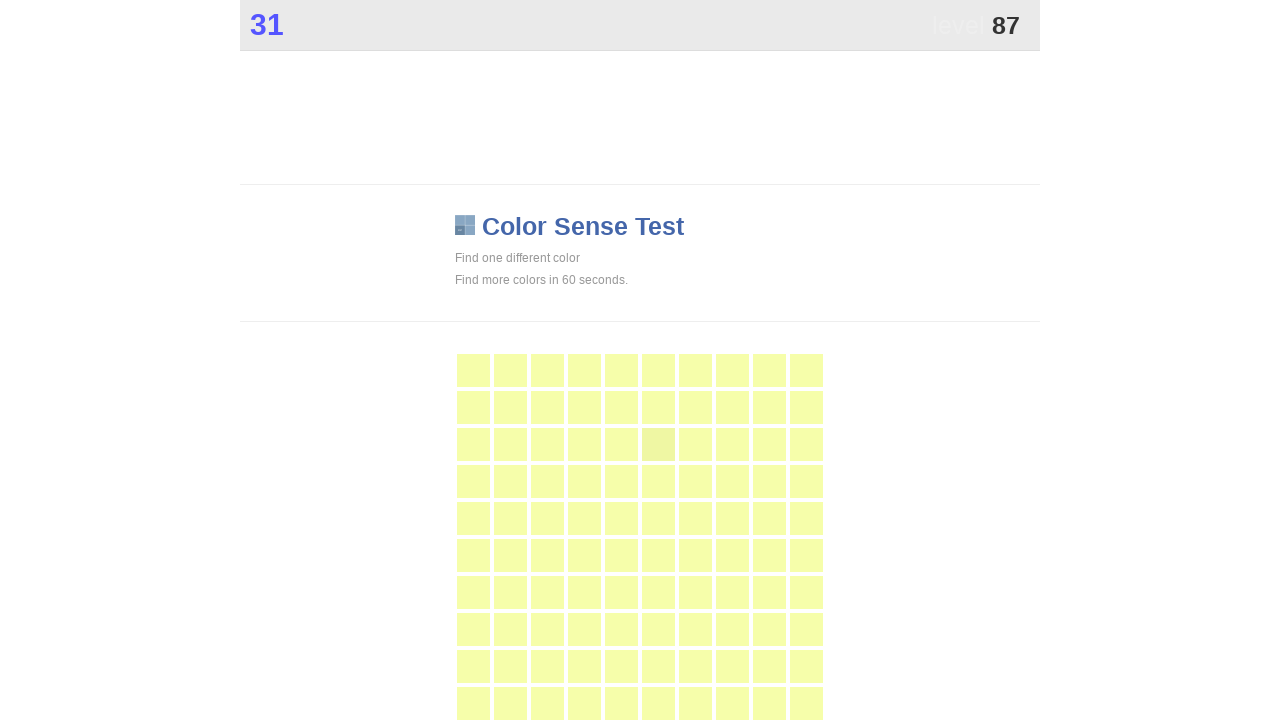

Clicked on a .main element
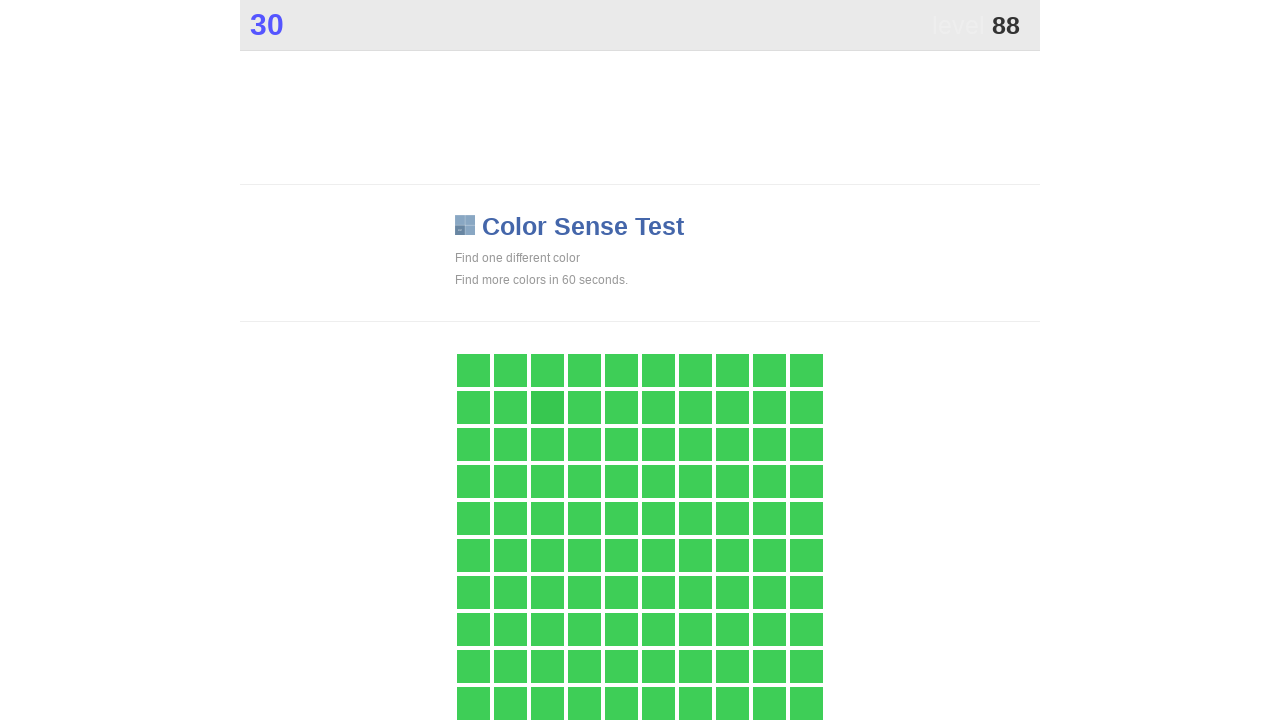

Found 1 clickable elements with .main selector
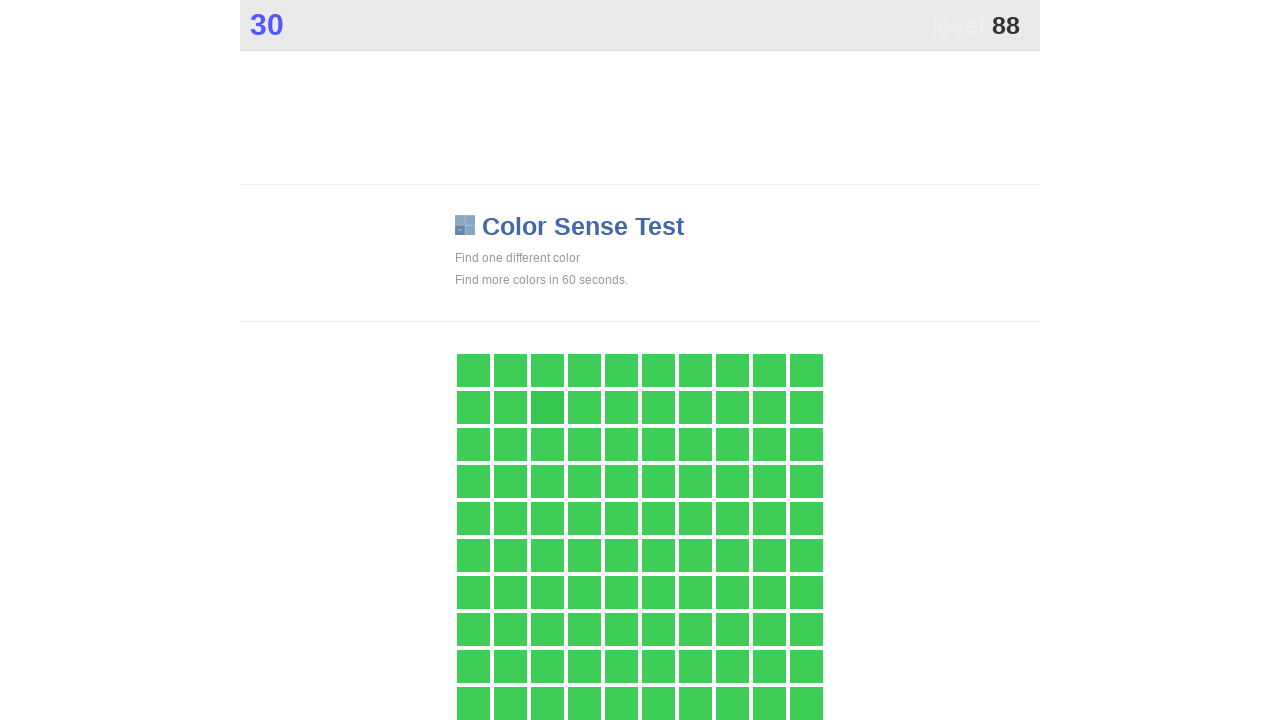

Clicked on a .main element
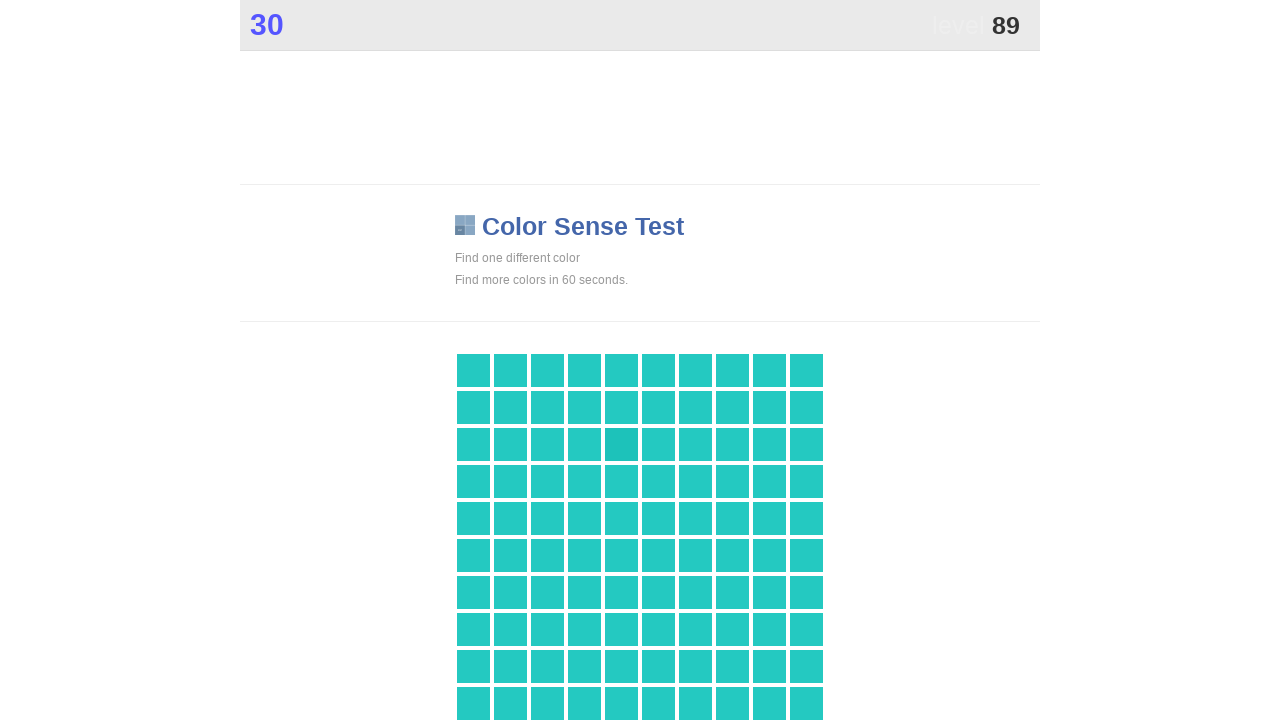

Found 1 clickable elements with .main selector
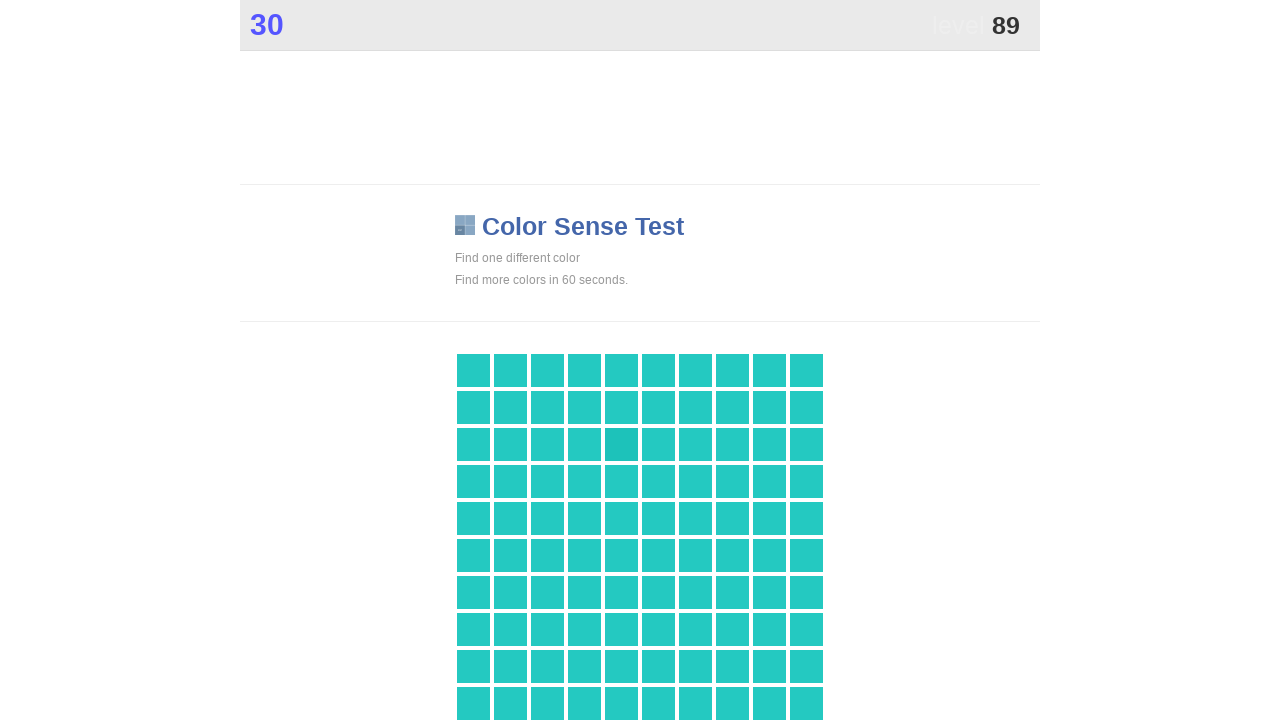

Clicked on a .main element
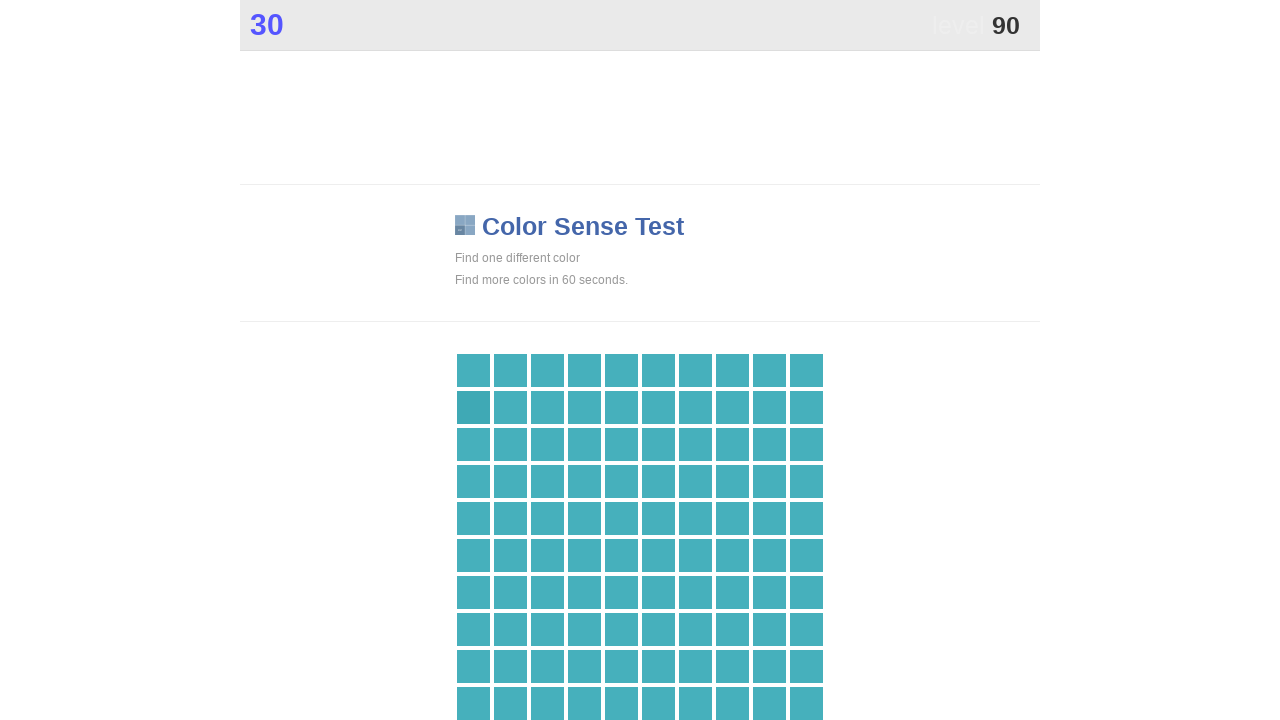

Found 1 clickable elements with .main selector
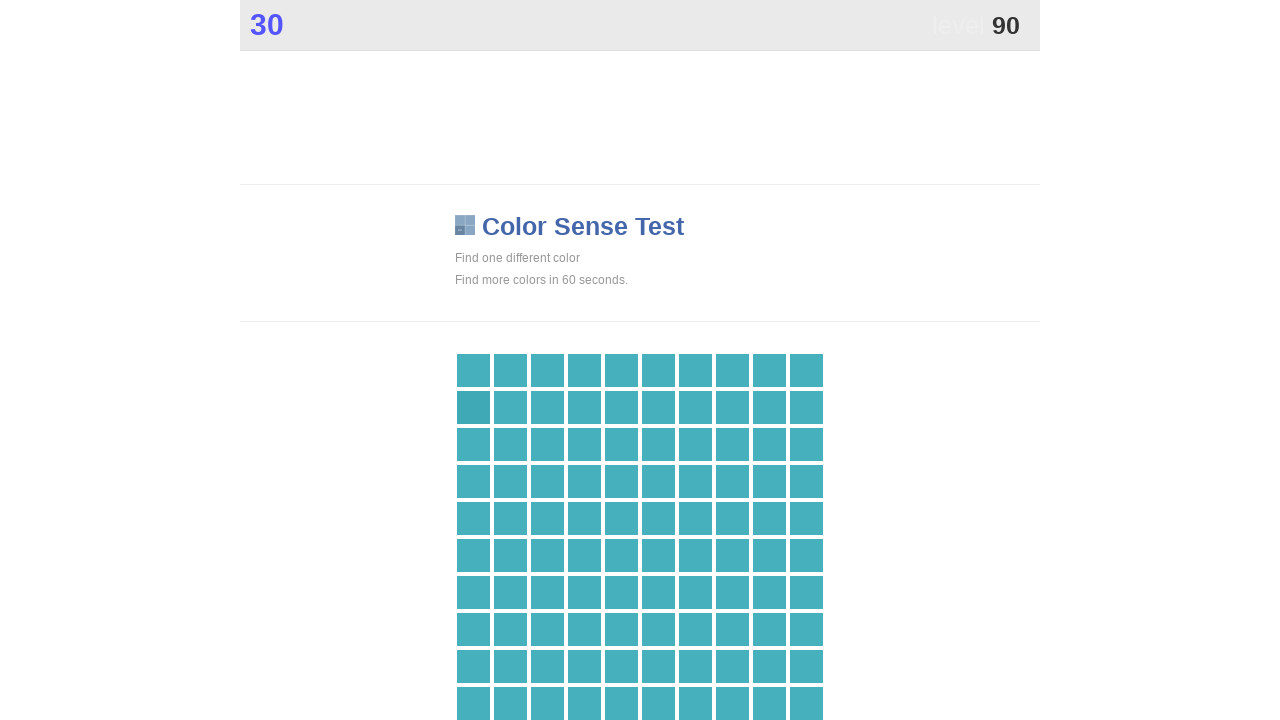

Clicked on a .main element
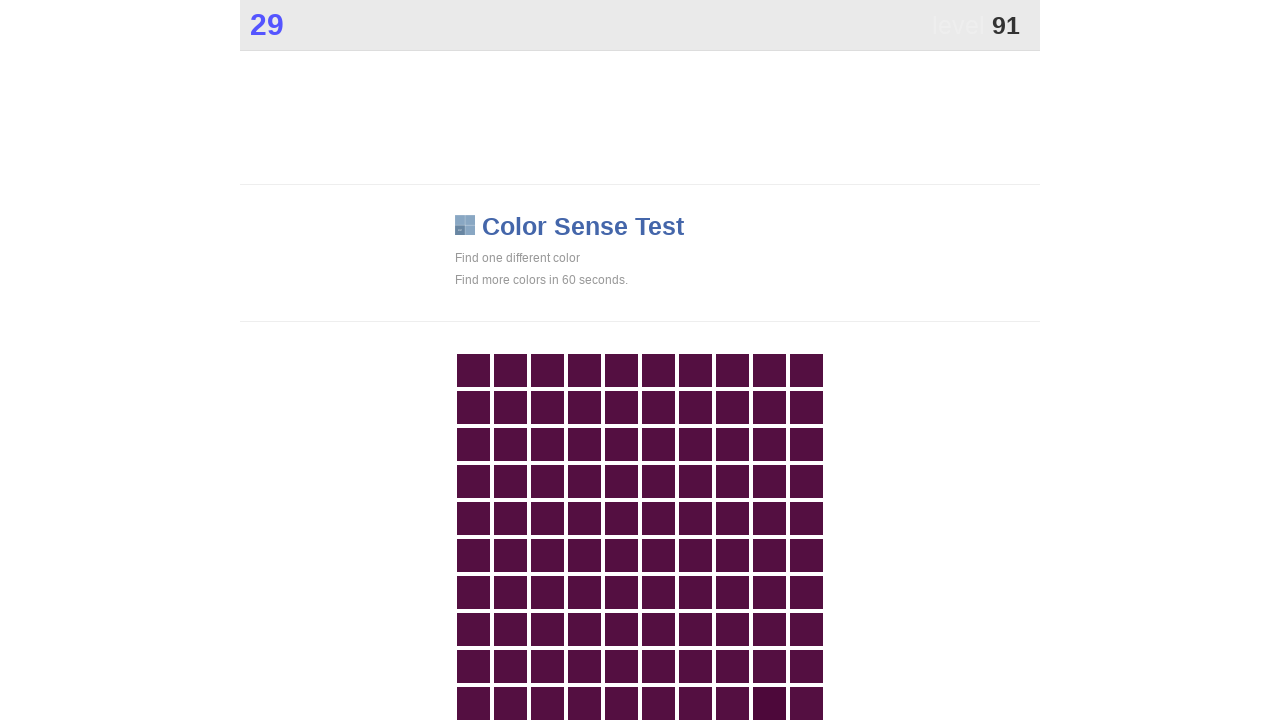

Found 1 clickable elements with .main selector
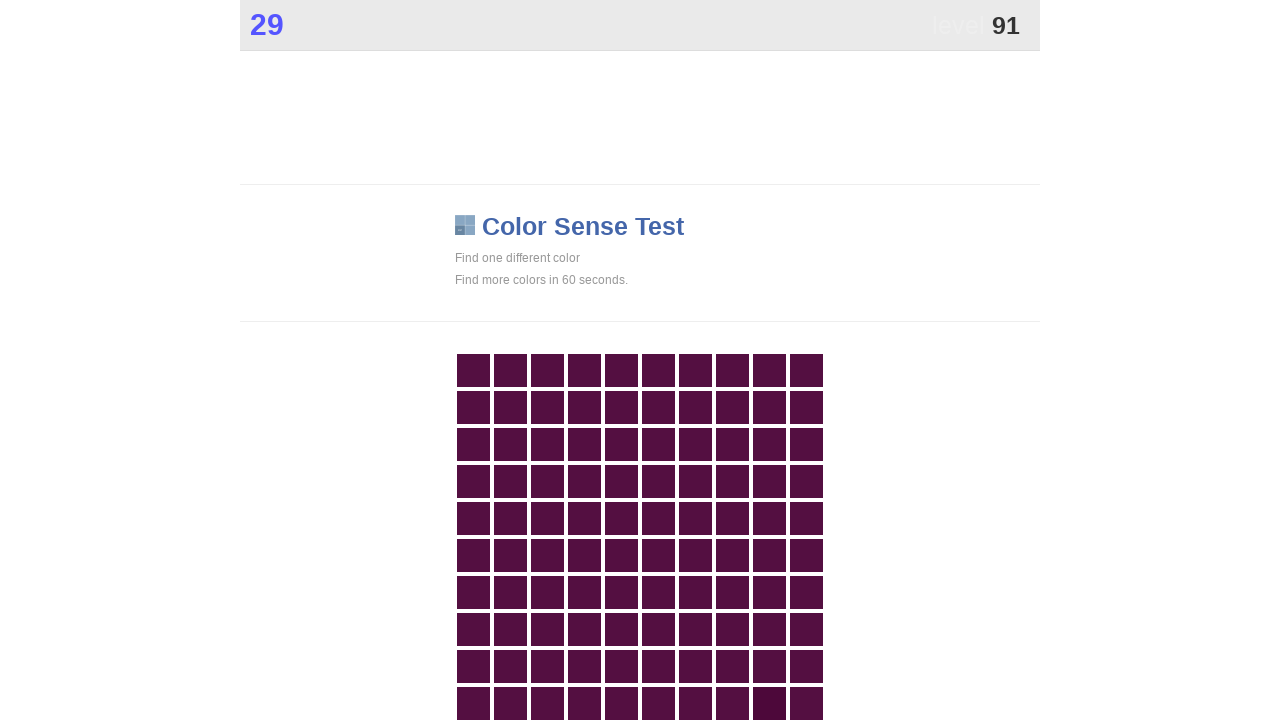

Clicked on a .main element
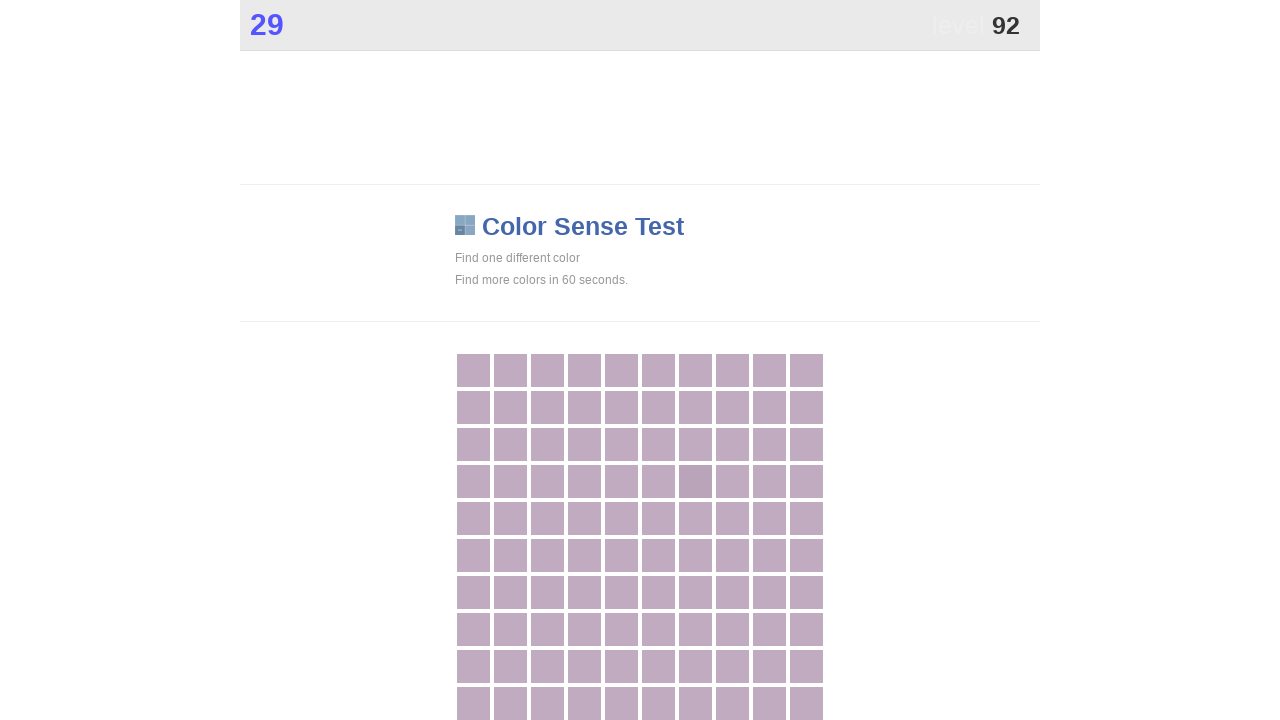

Found 1 clickable elements with .main selector
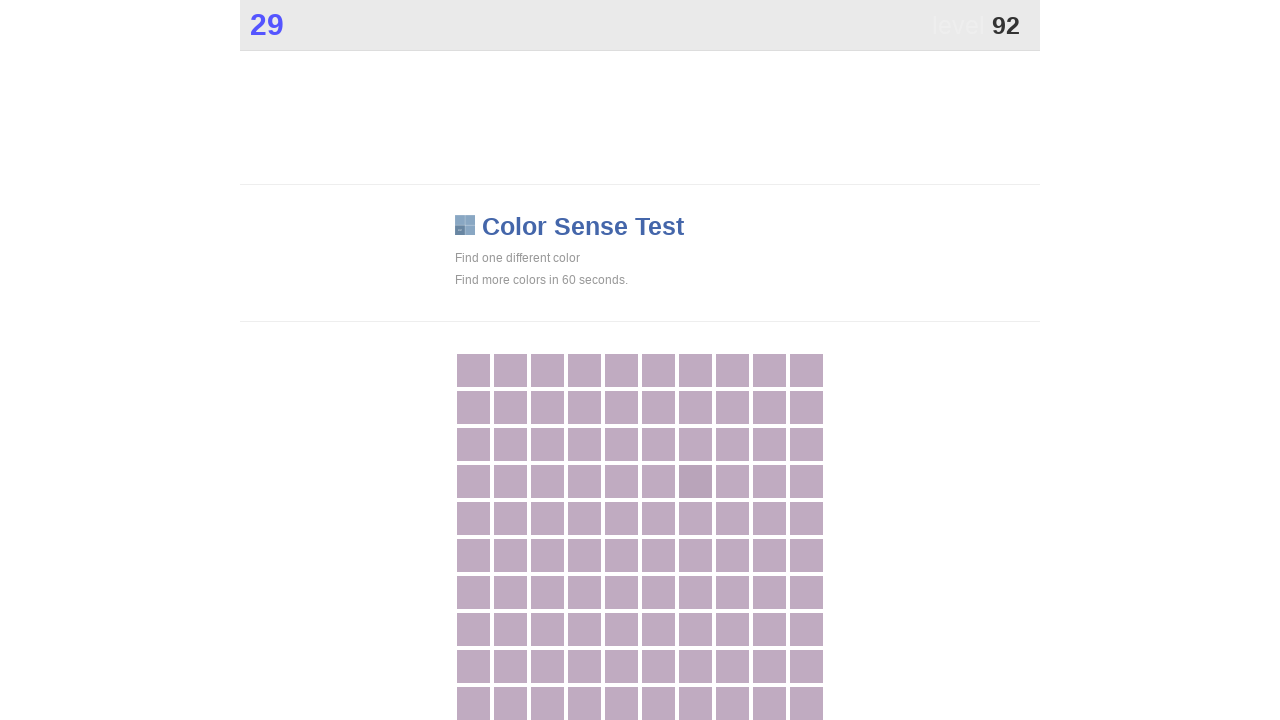

Clicked on a .main element
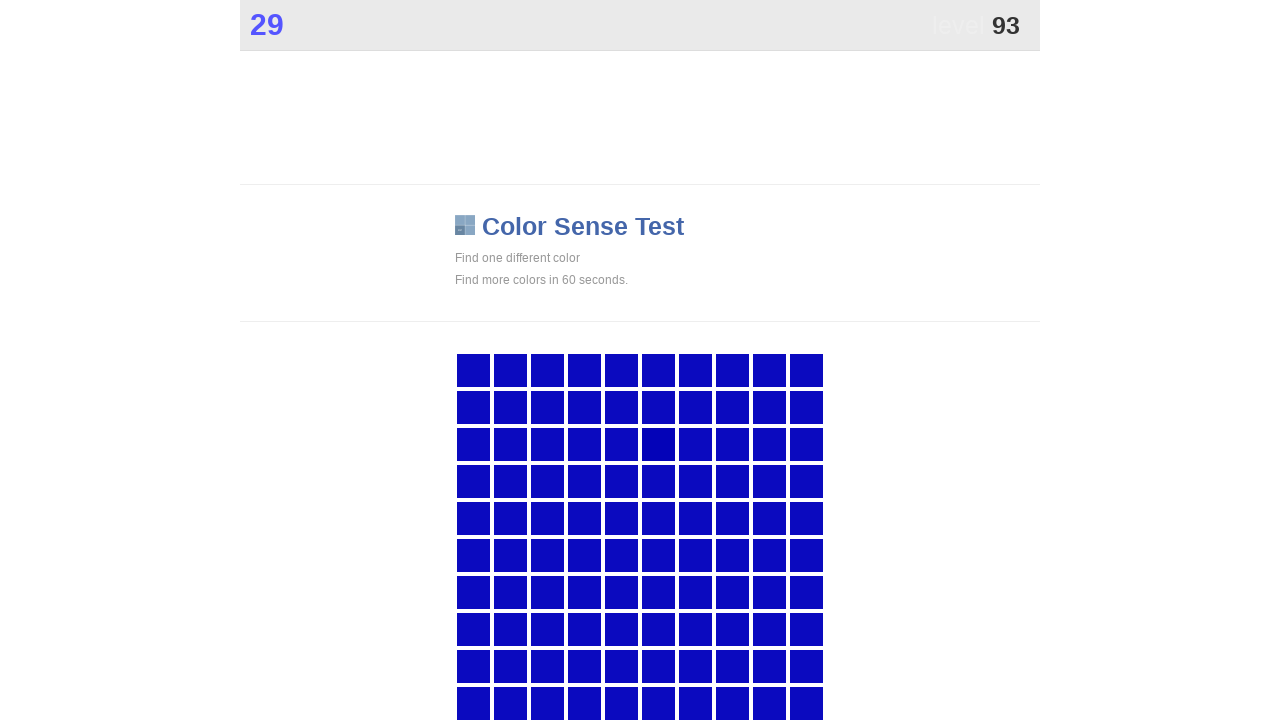

Found 1 clickable elements with .main selector
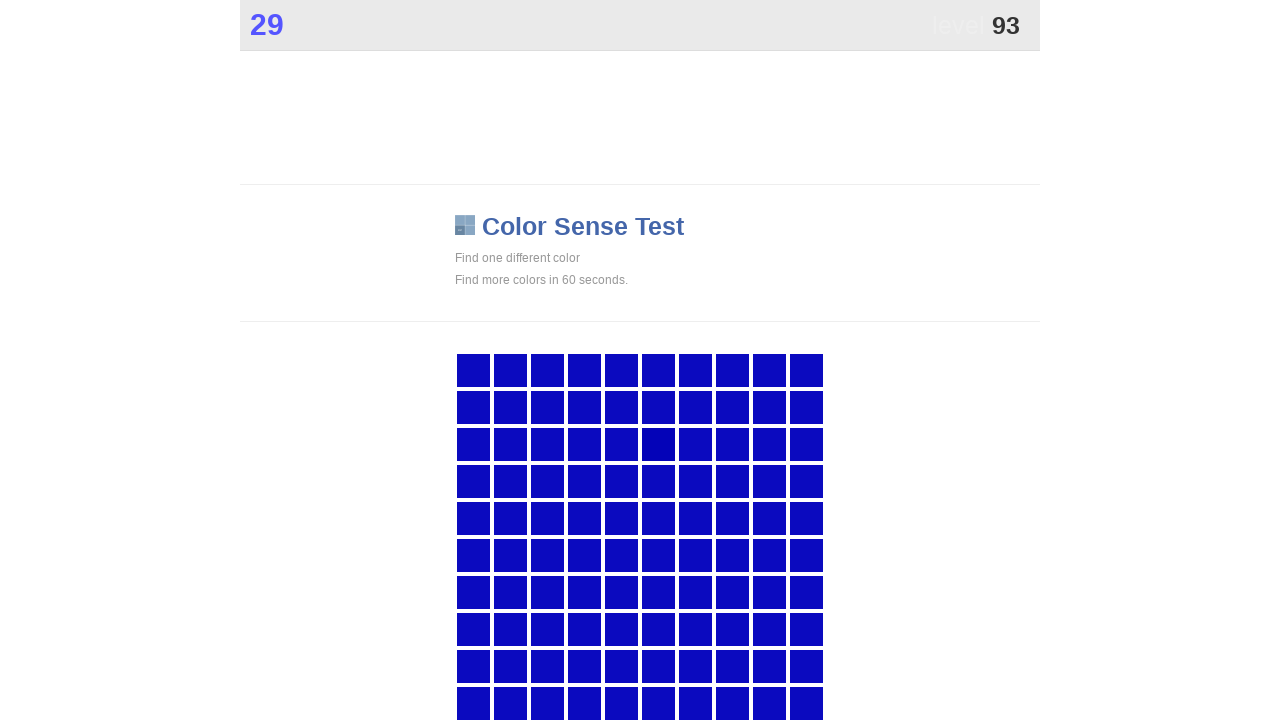

Clicked on a .main element
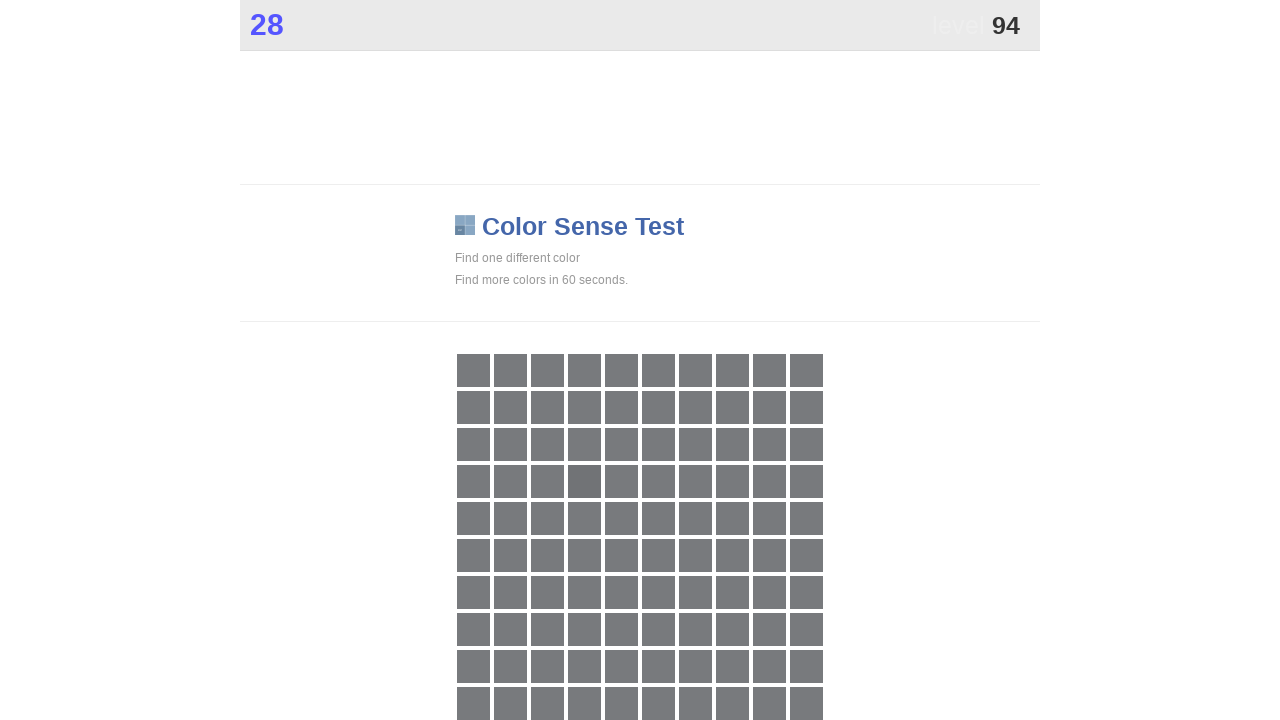

Found 1 clickable elements with .main selector
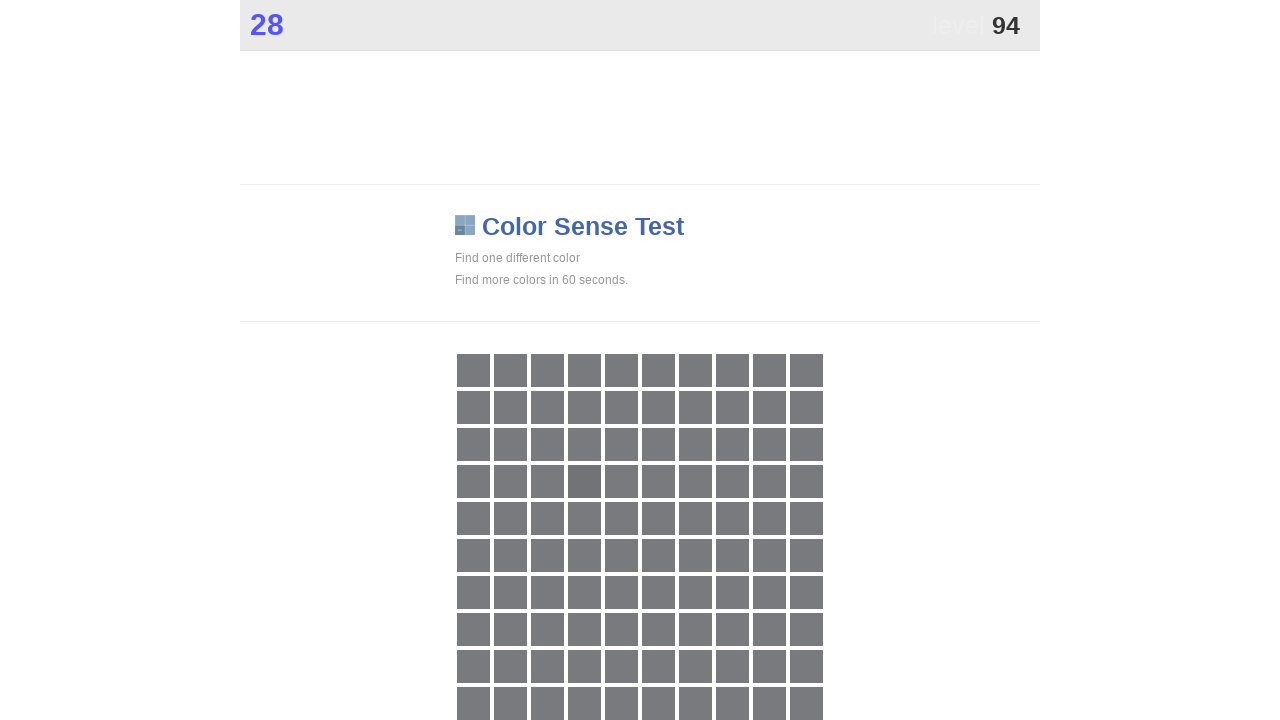

Clicked on a .main element
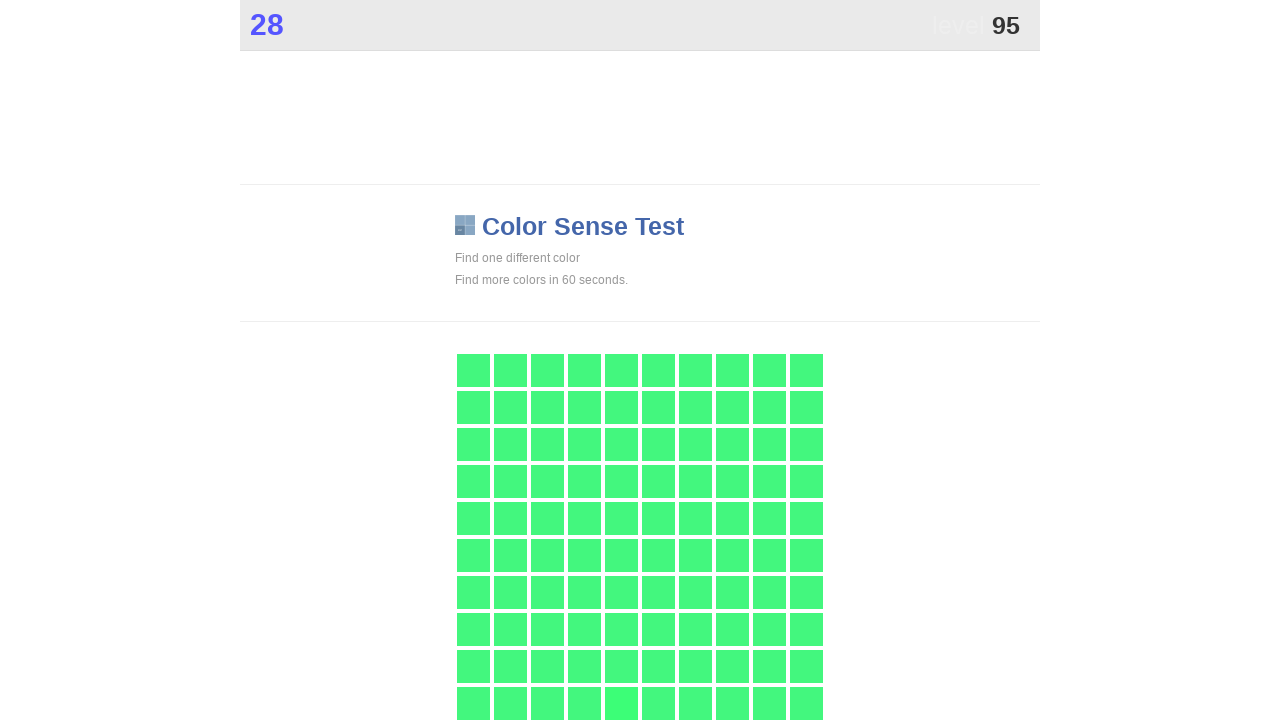

Found 1 clickable elements with .main selector
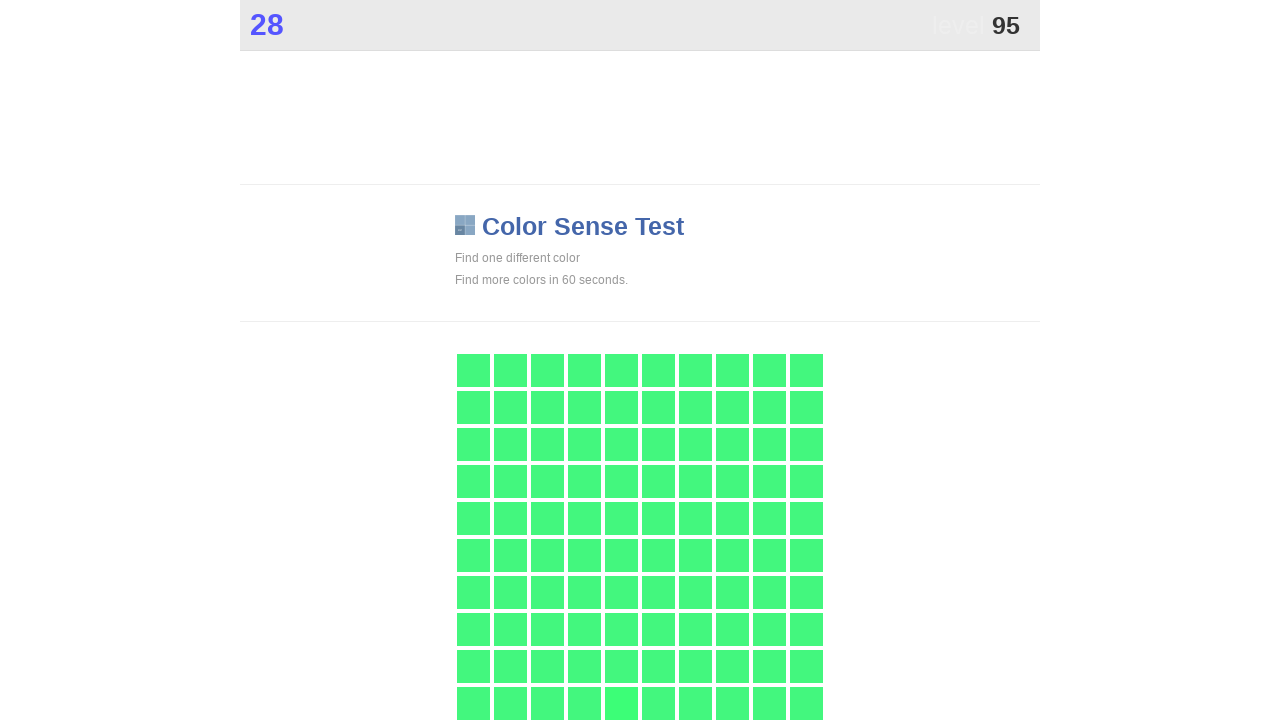

Clicked on a .main element
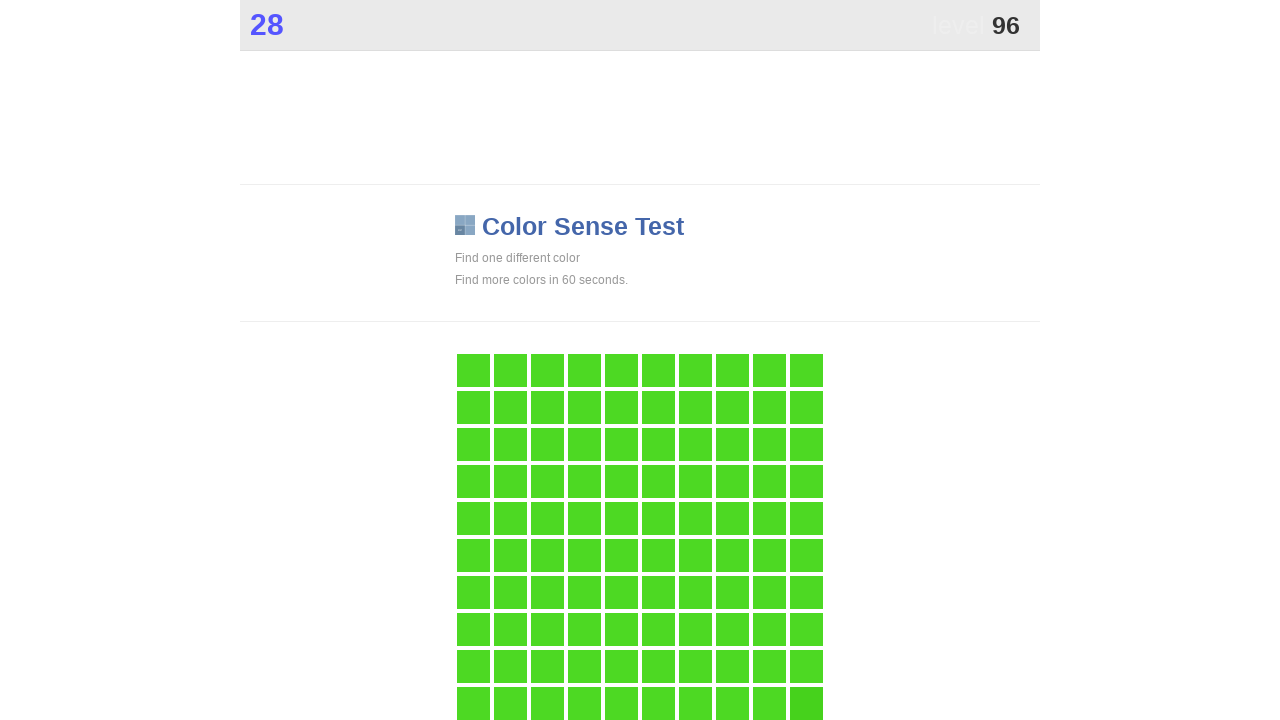

Found 1 clickable elements with .main selector
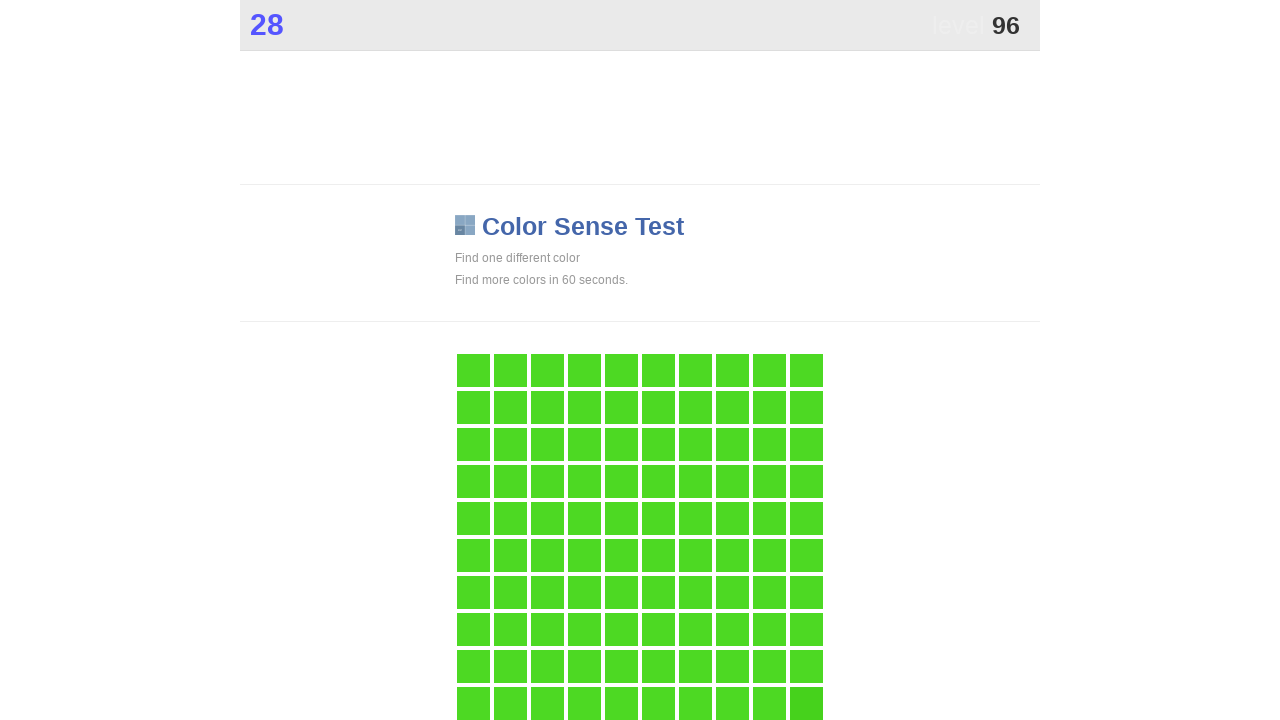

Clicked on a .main element
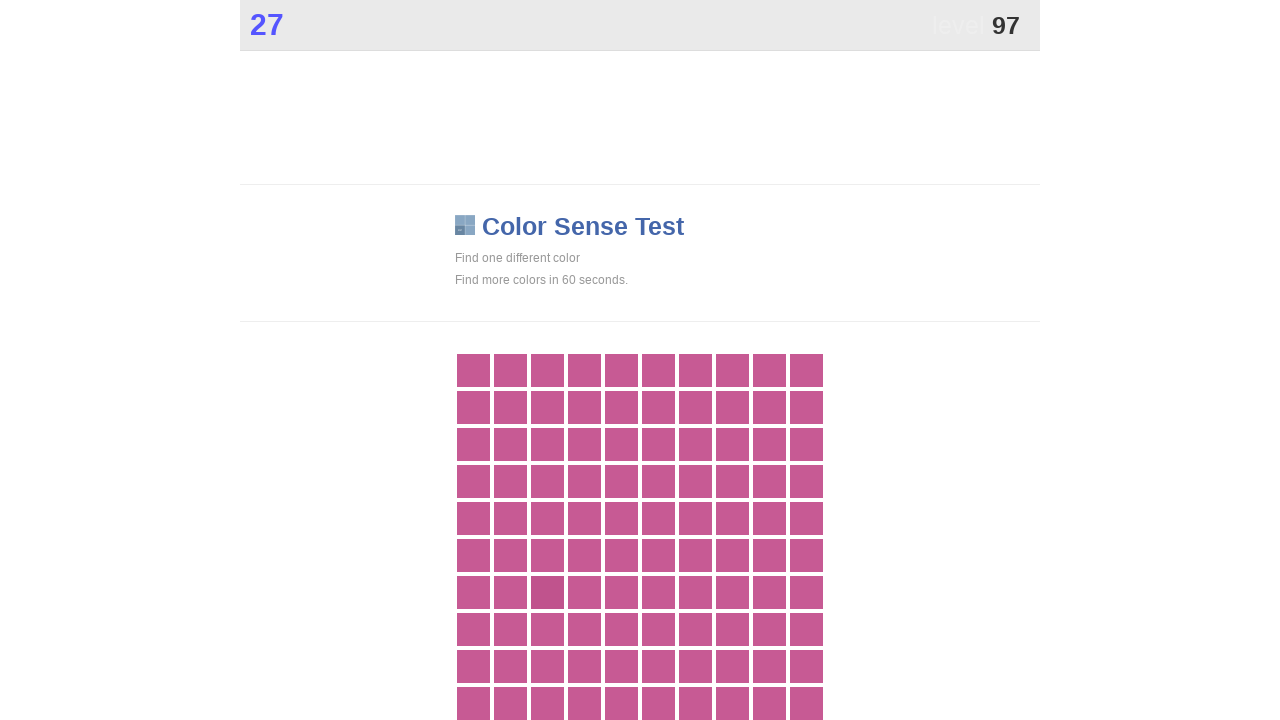

Found 1 clickable elements with .main selector
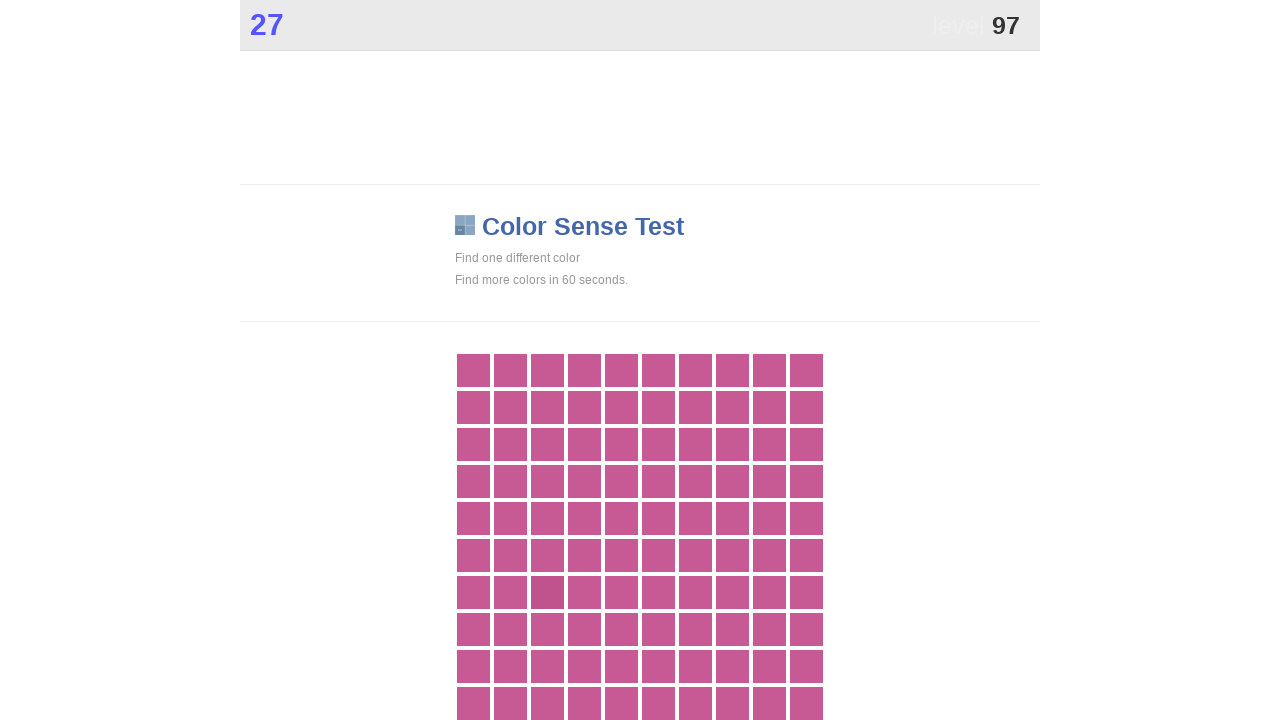

Clicked on a .main element
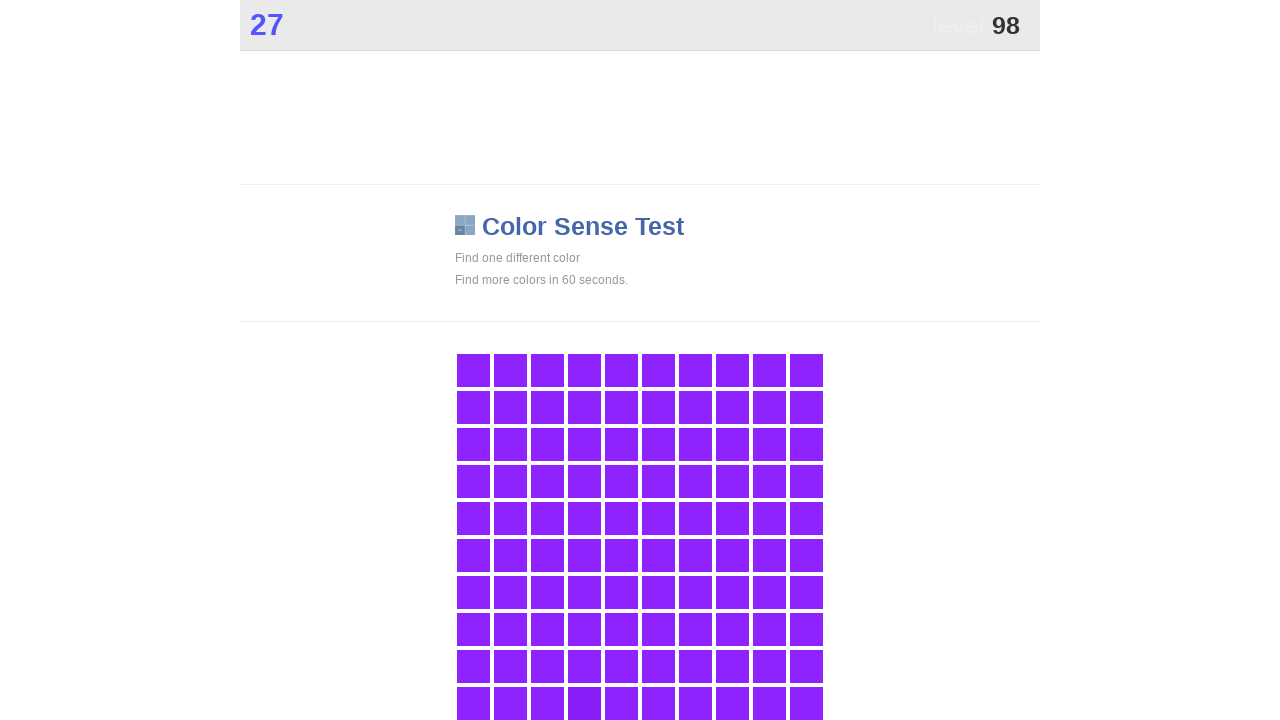

Found 1 clickable elements with .main selector
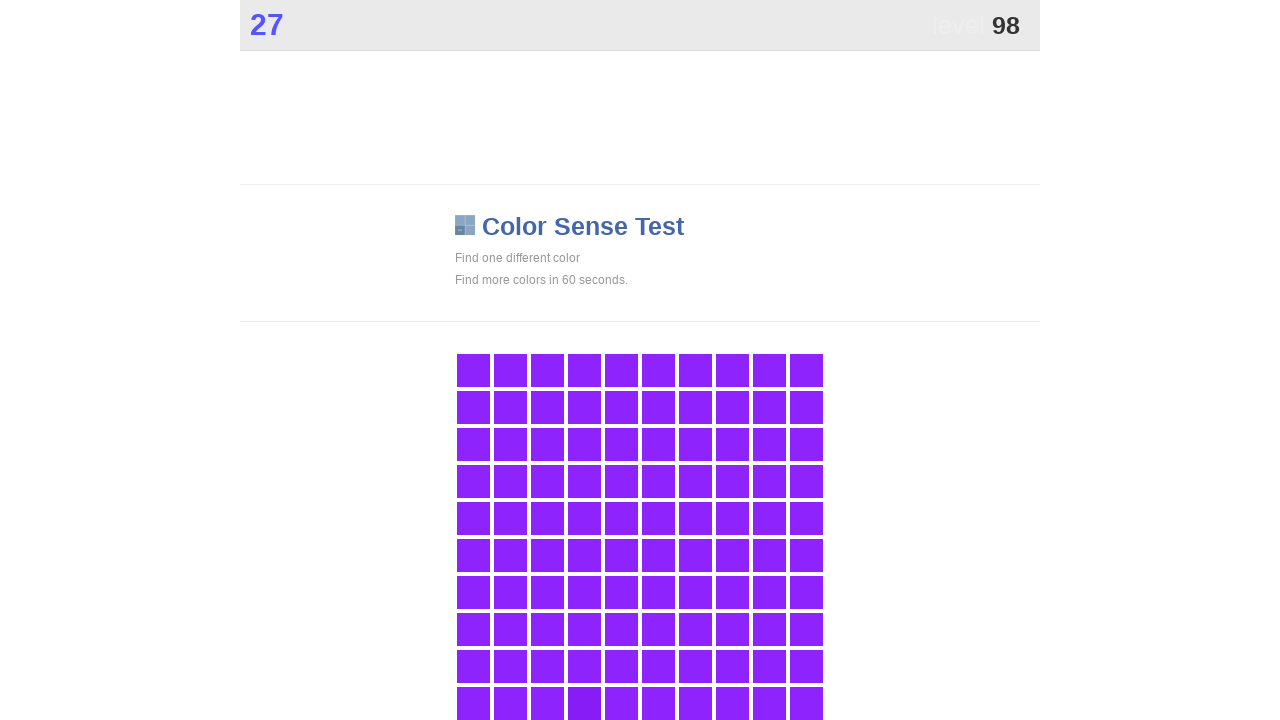

Clicked on a .main element
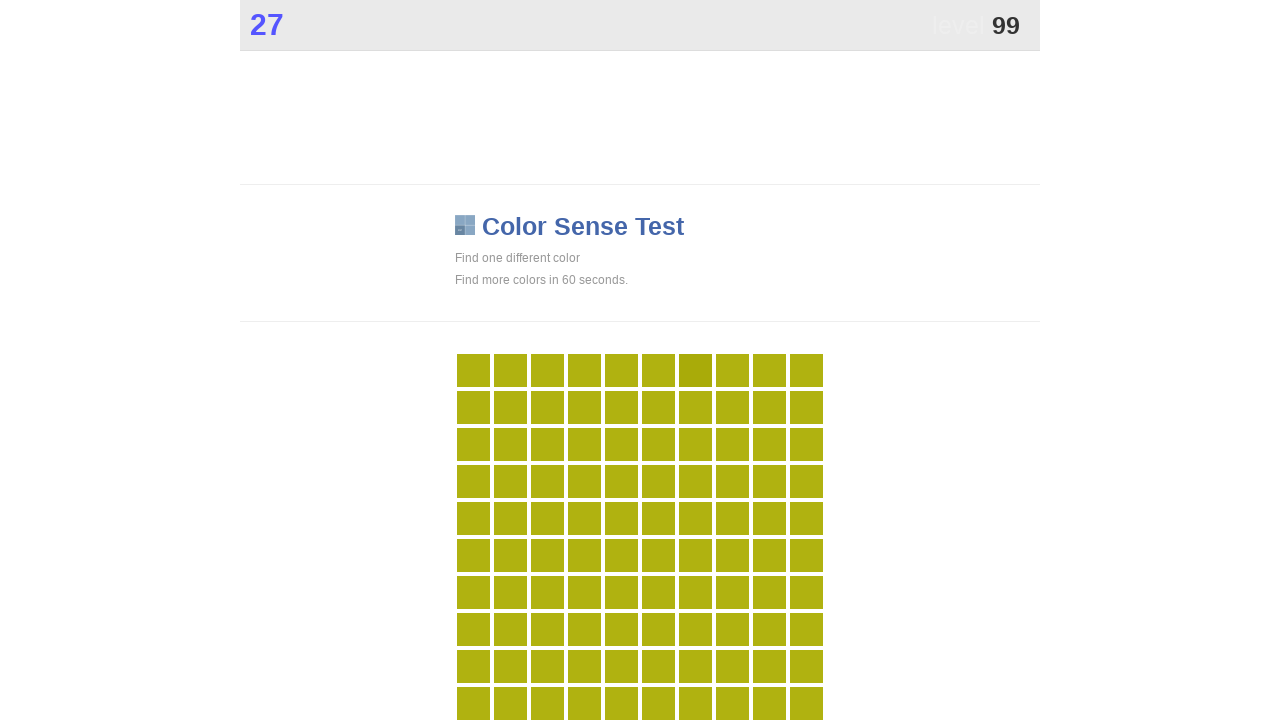

Found 1 clickable elements with .main selector
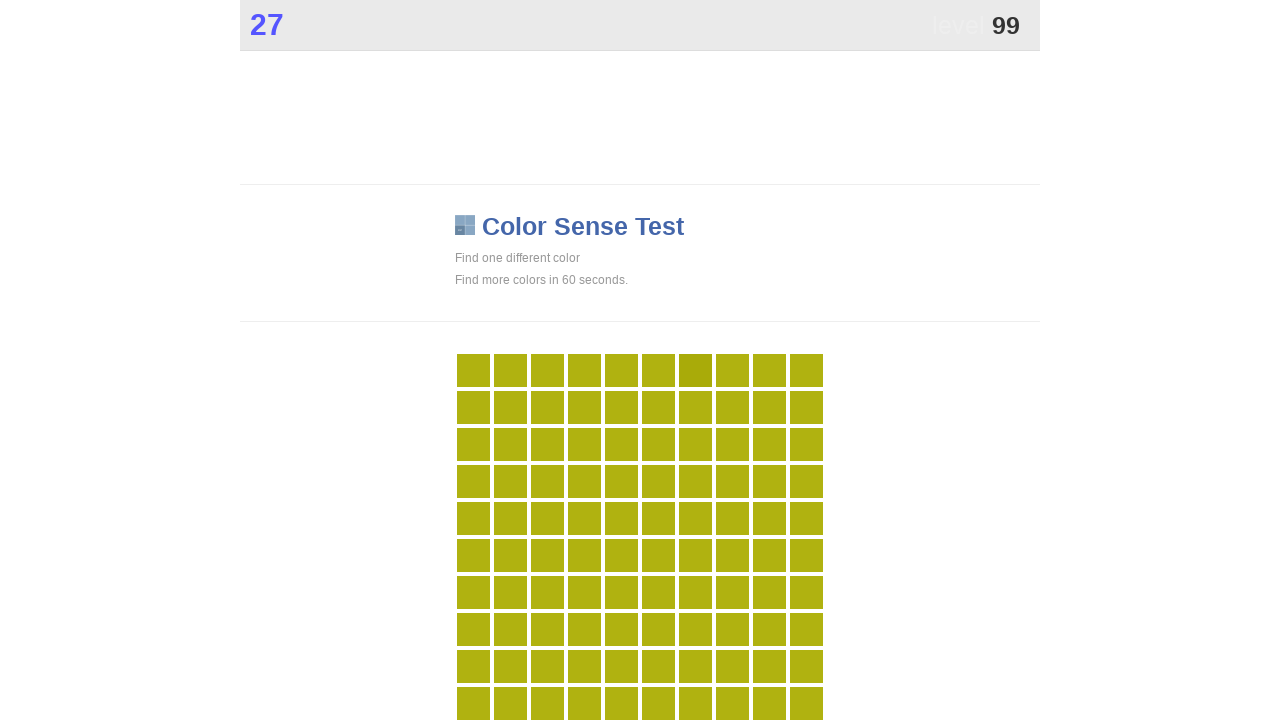

Clicked on a .main element
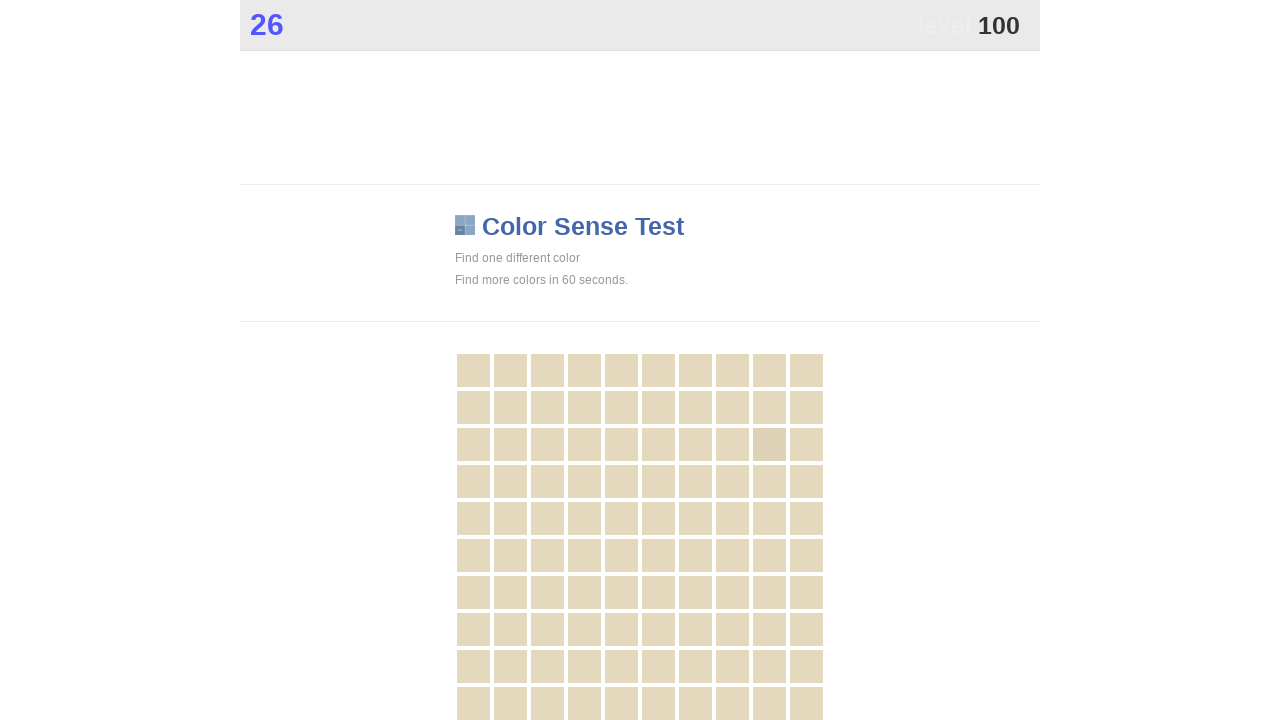

Found 1 clickable elements with .main selector
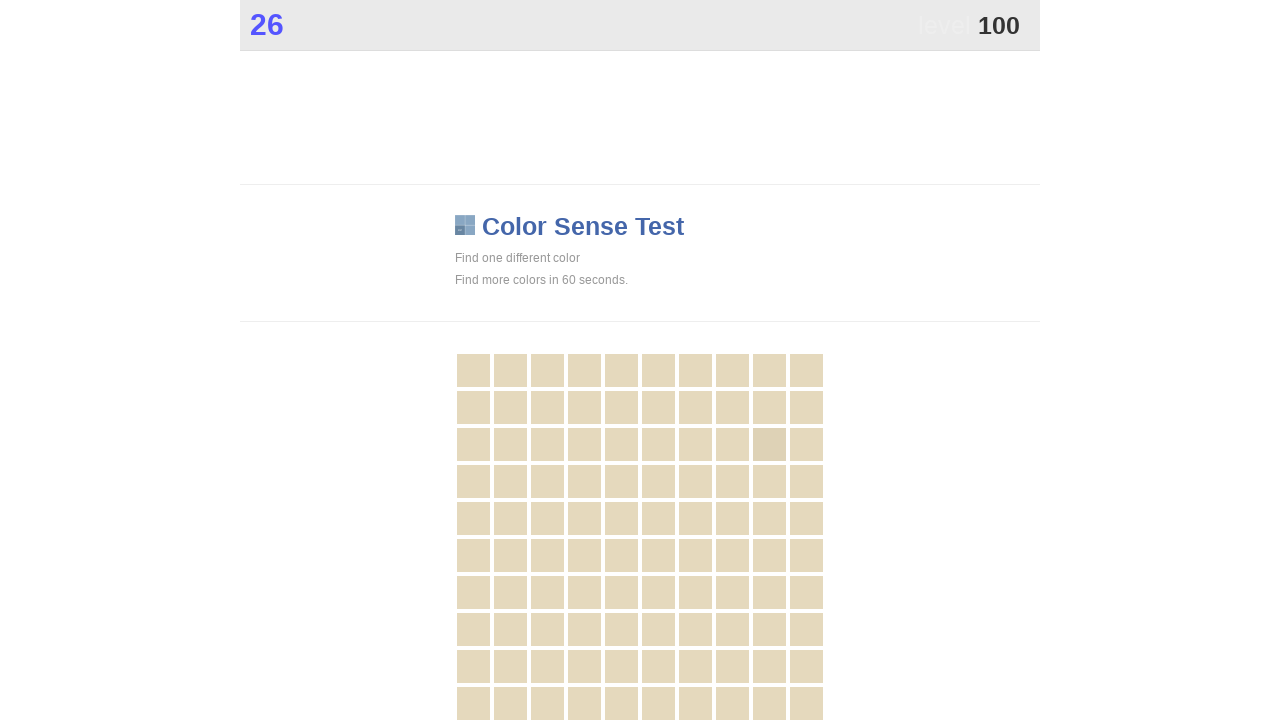

Clicked on a .main element
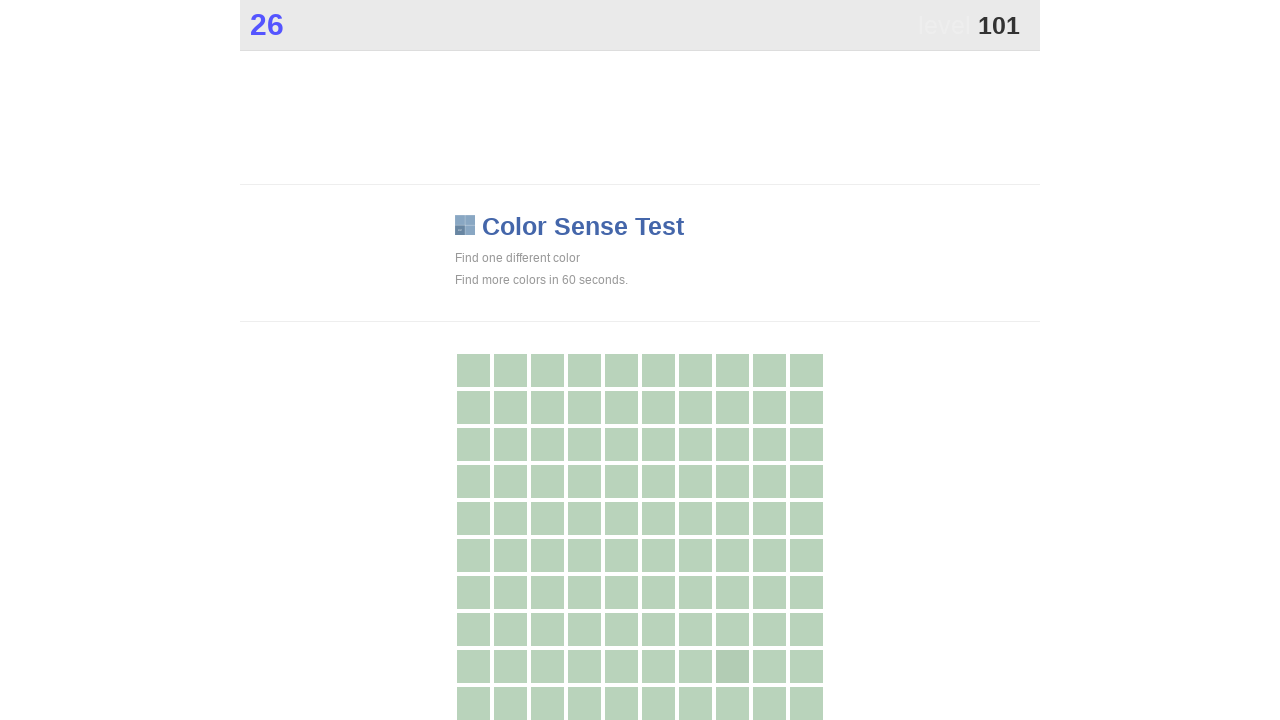

Found 1 clickable elements with .main selector
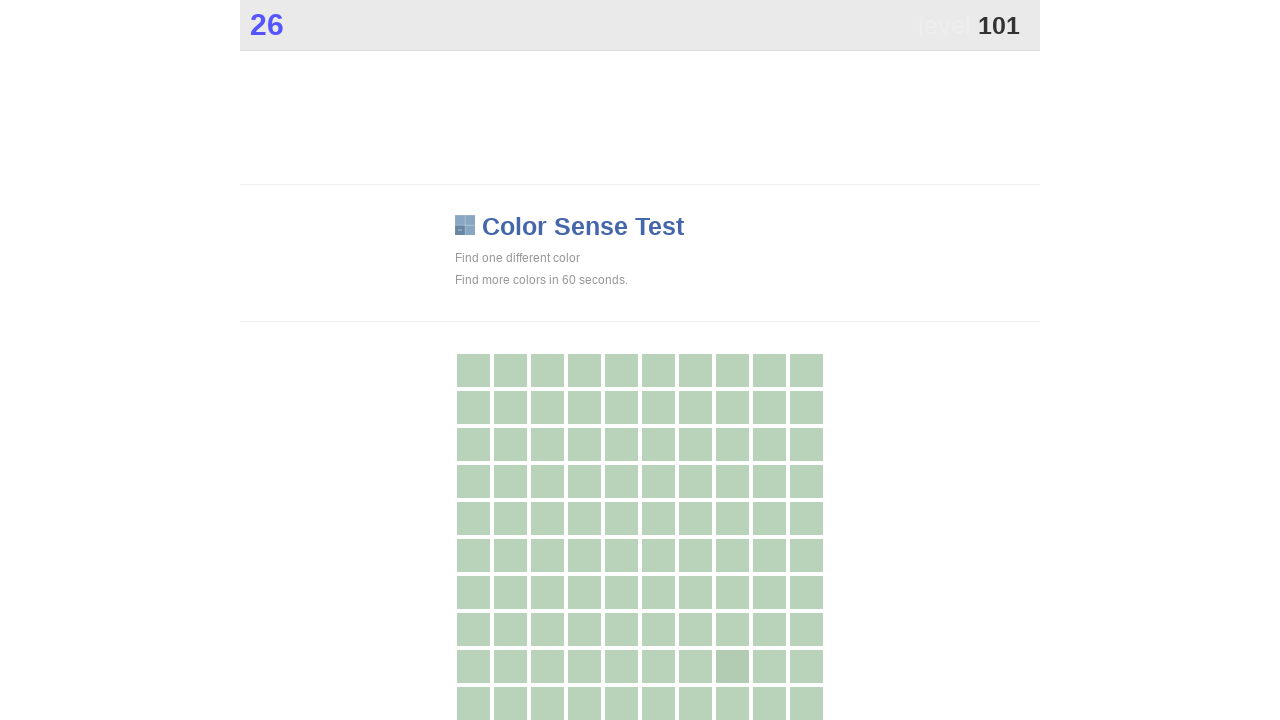

Clicked on a .main element
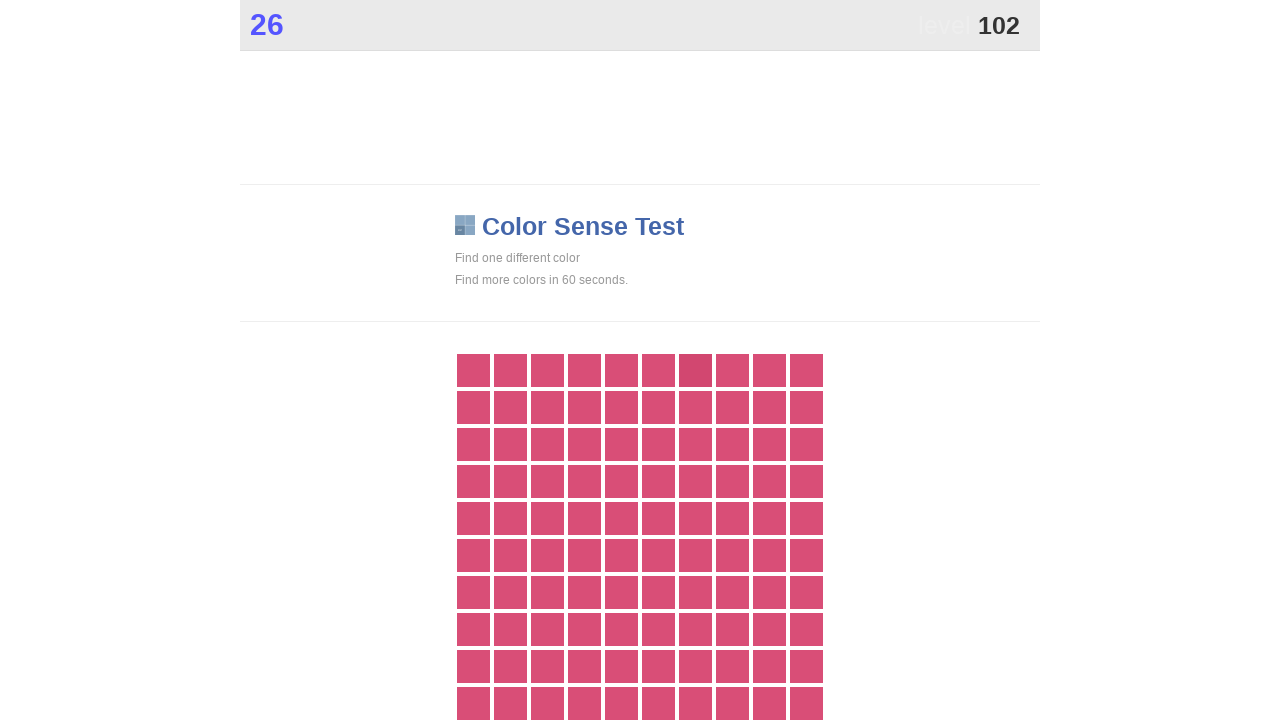

Found 1 clickable elements with .main selector
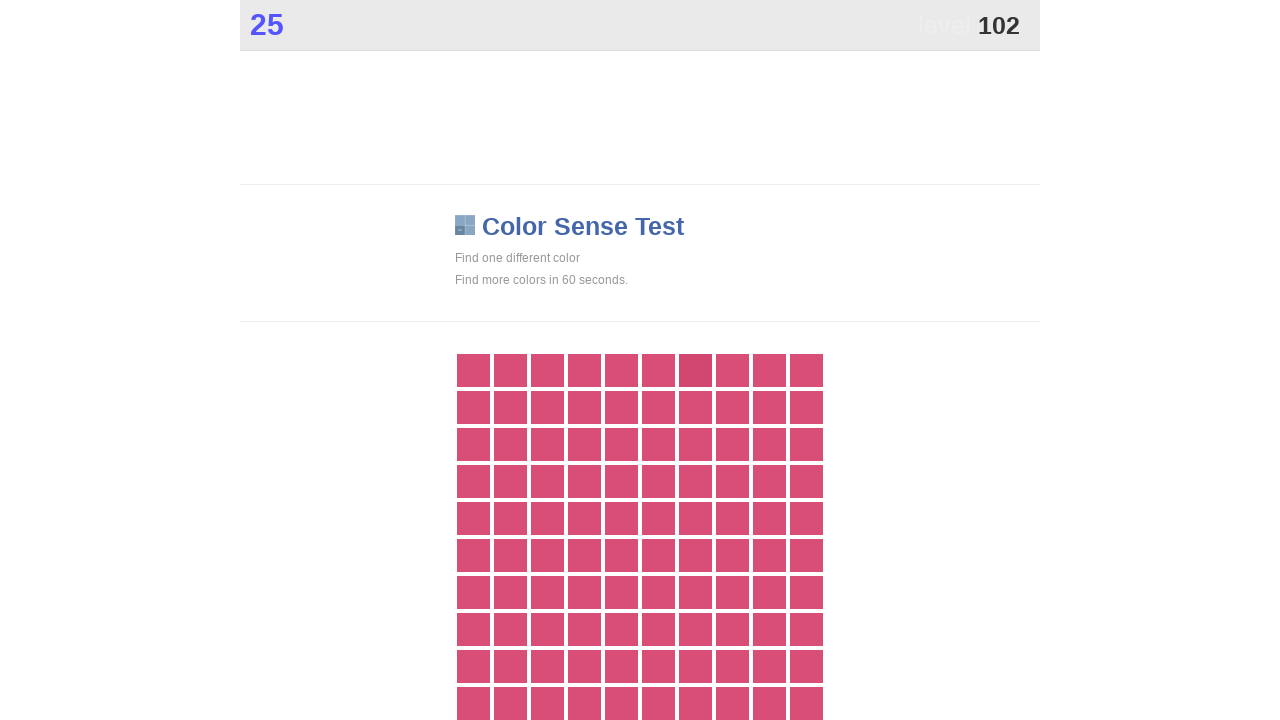

Clicked on a .main element
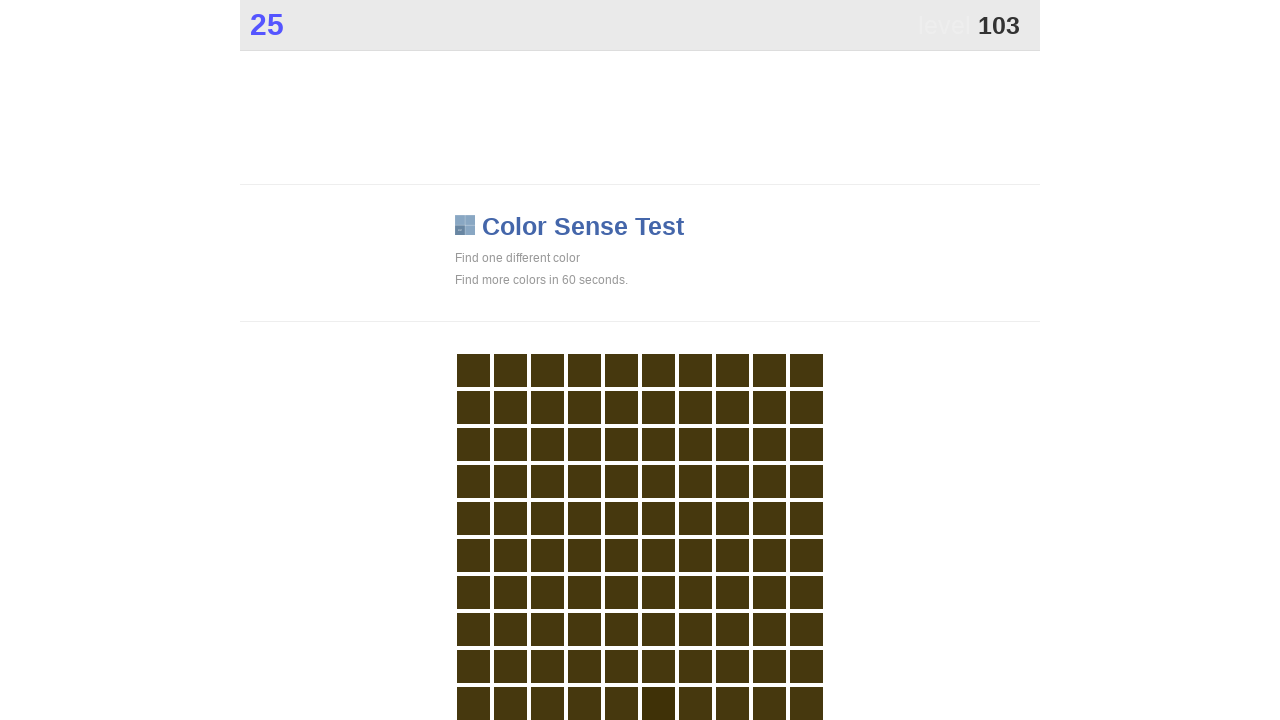

Found 1 clickable elements with .main selector
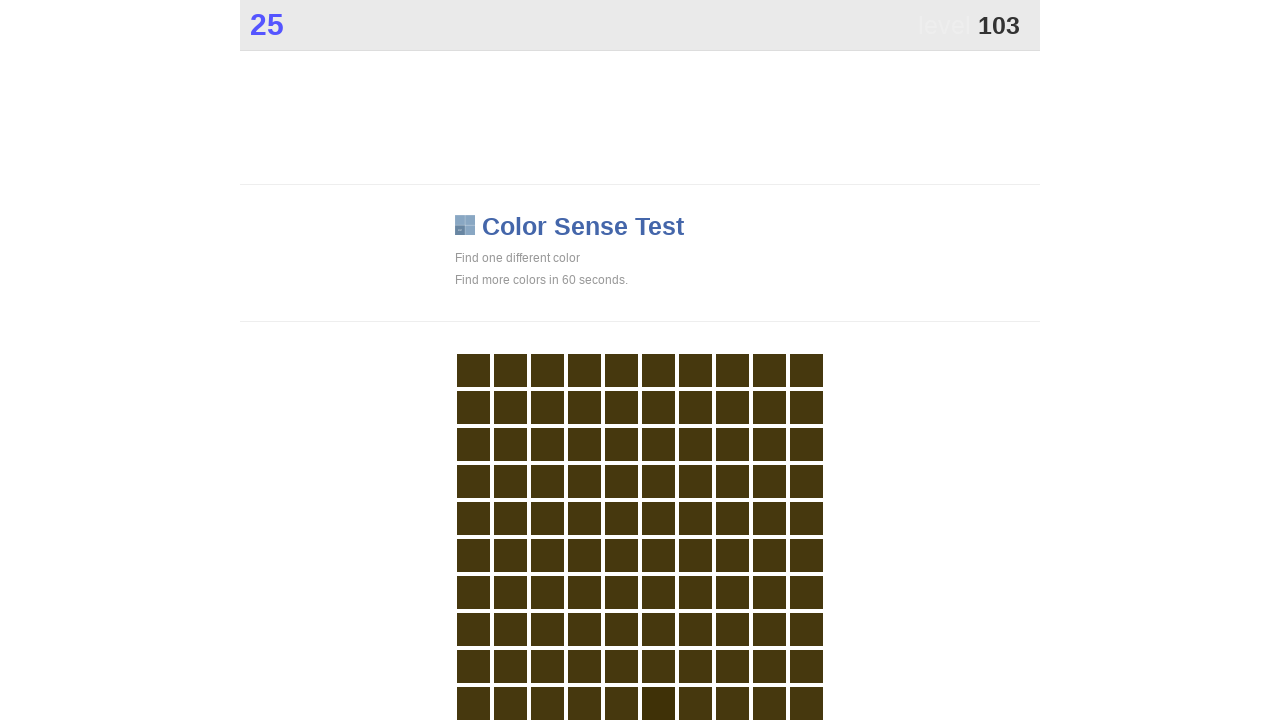

Clicked on a .main element
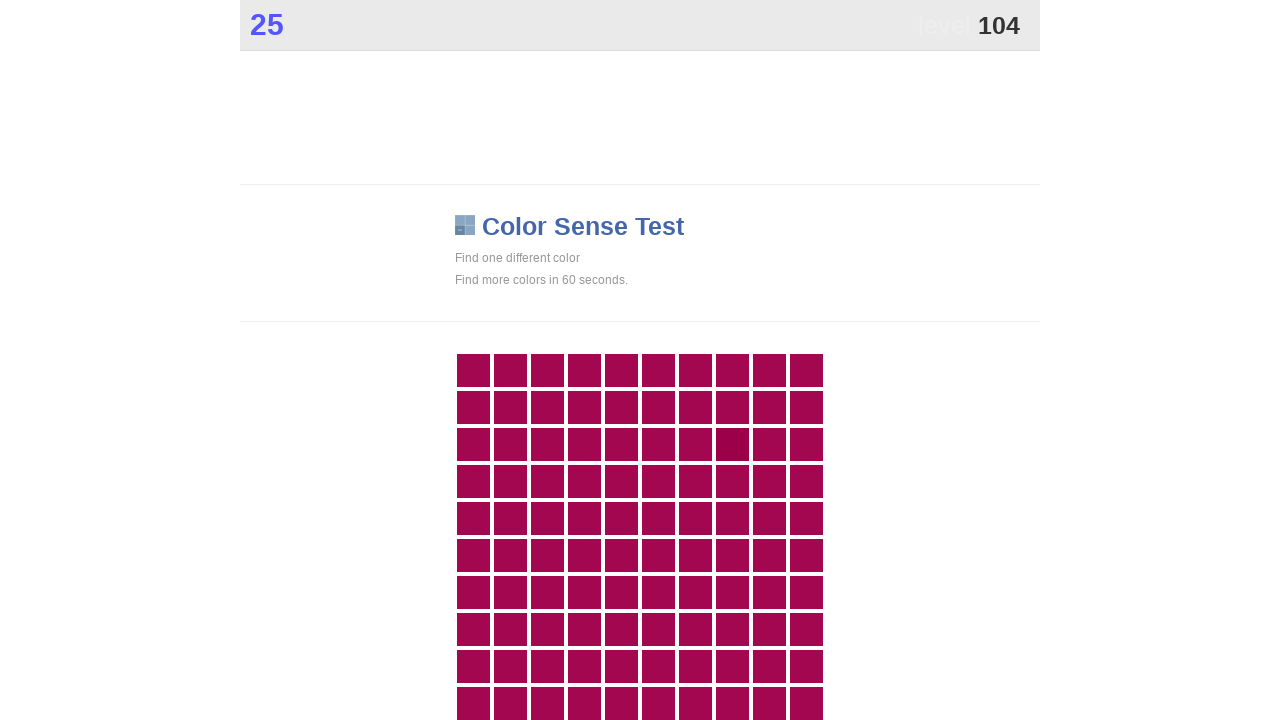

Found 1 clickable elements with .main selector
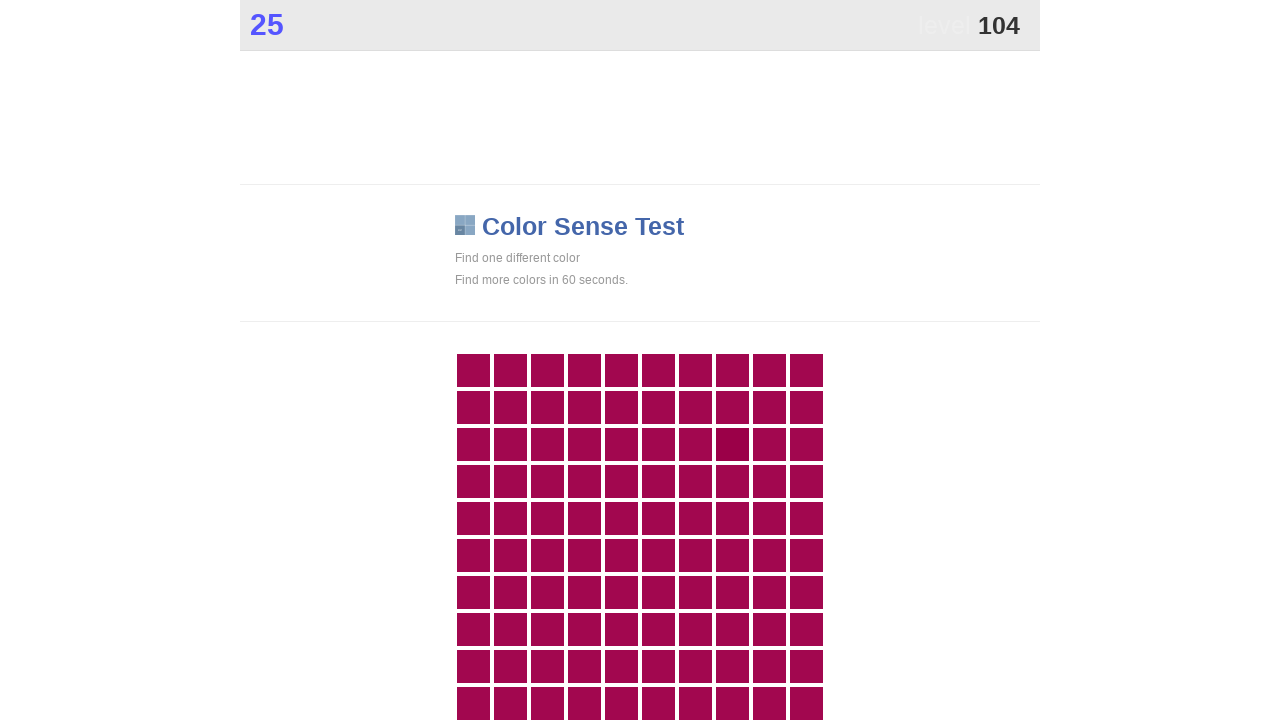

Clicked on a .main element
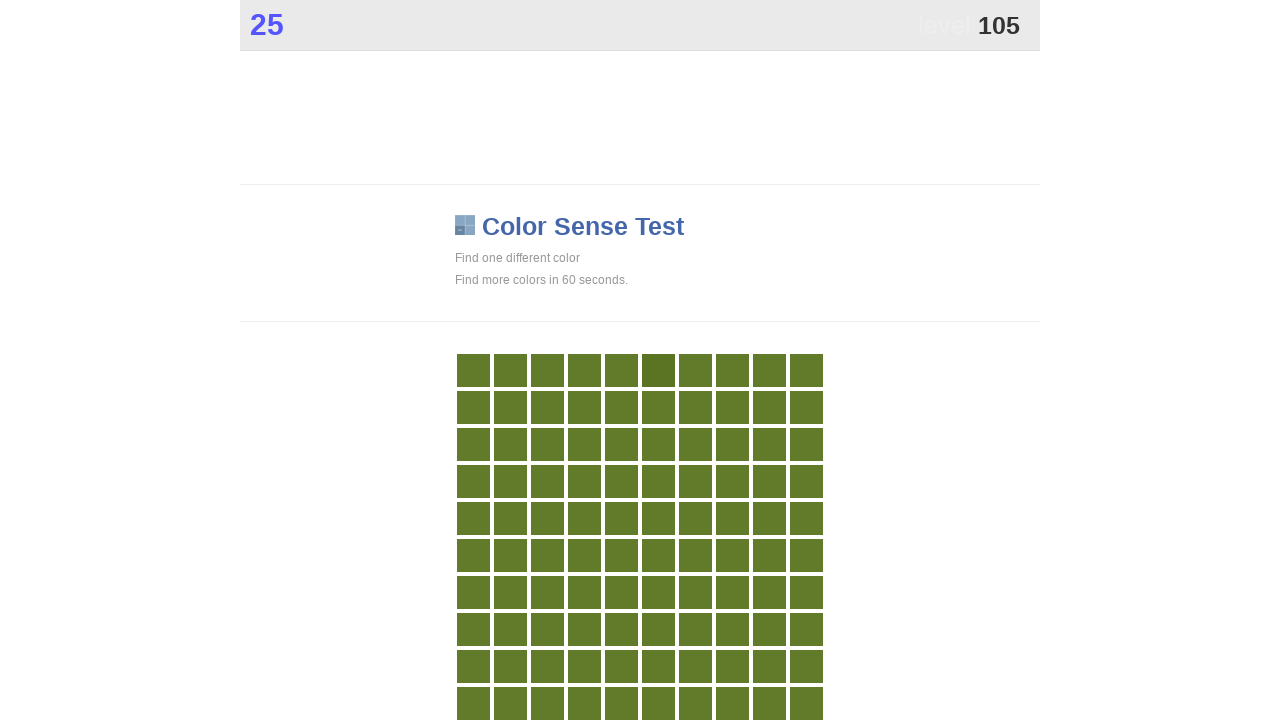

Found 1 clickable elements with .main selector
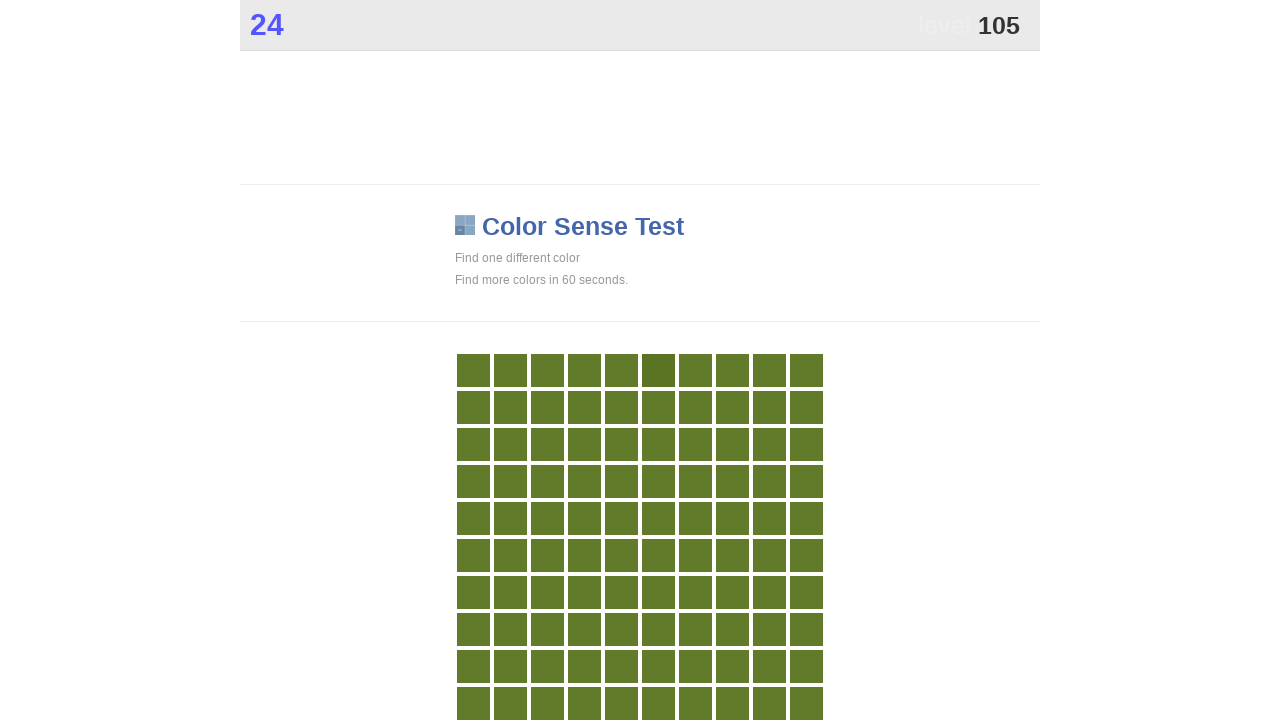

Clicked on a .main element
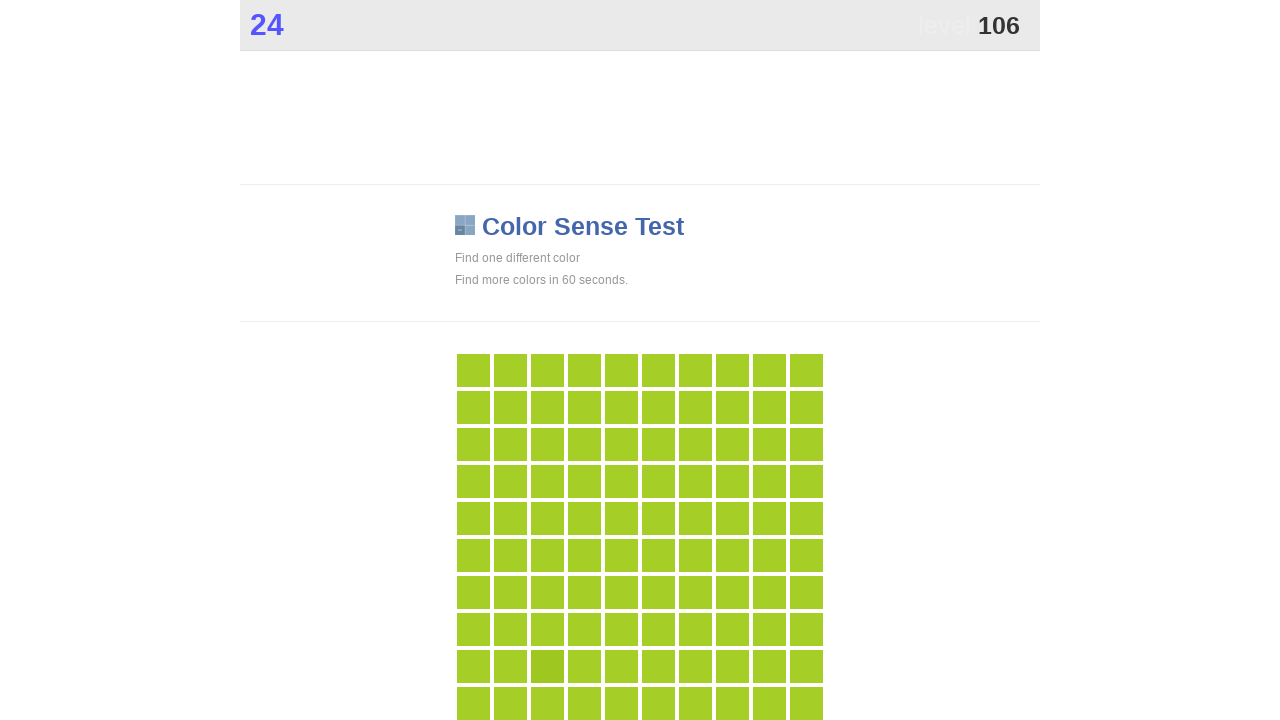

Found 1 clickable elements with .main selector
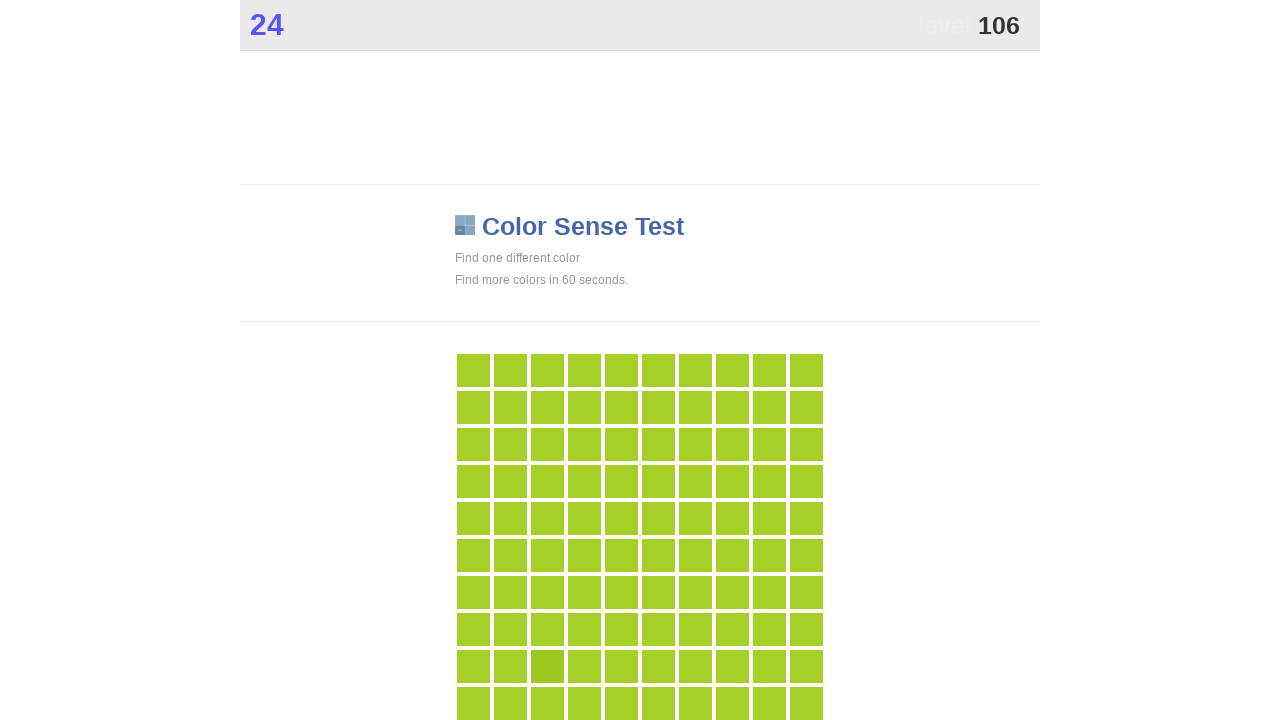

Clicked on a .main element
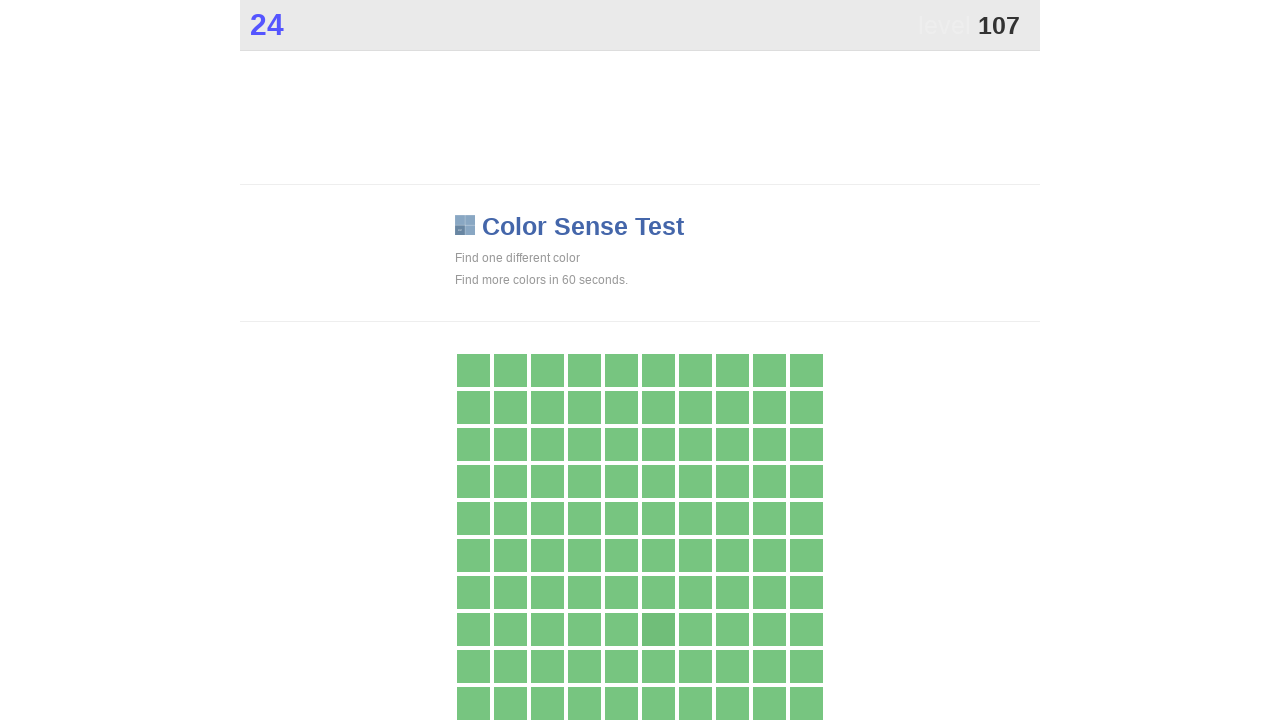

Found 1 clickable elements with .main selector
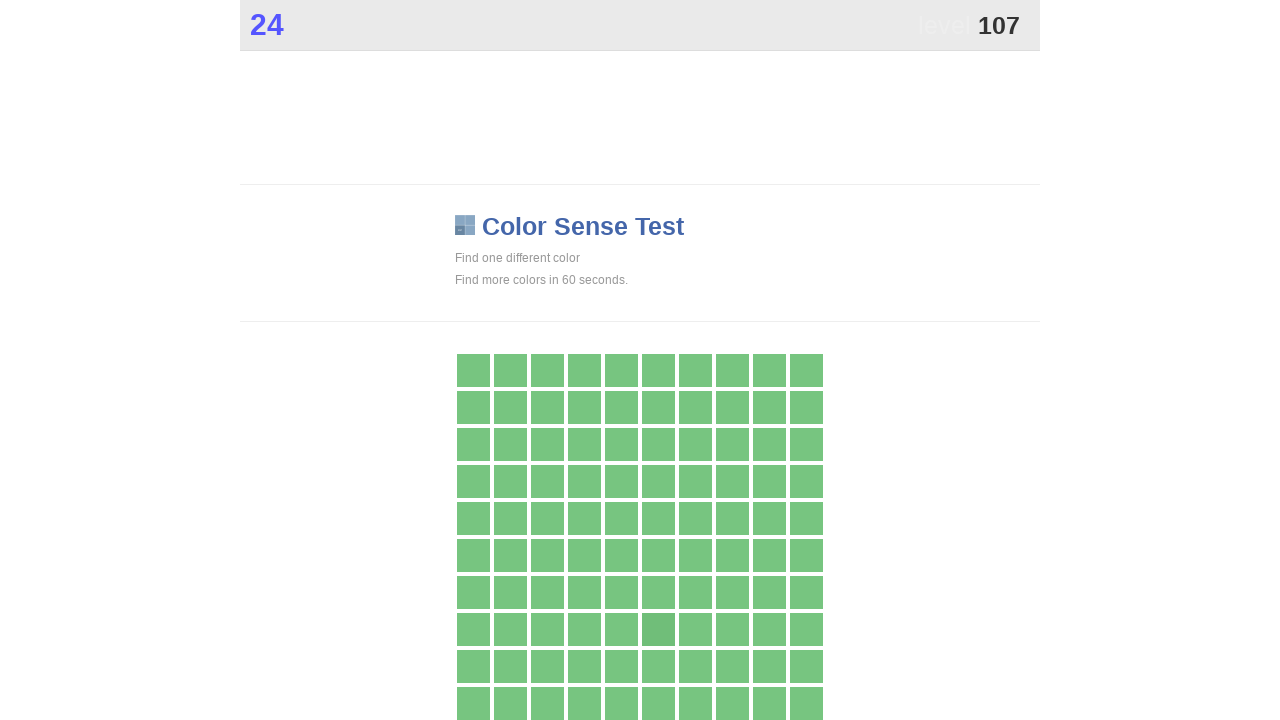

Clicked on a .main element
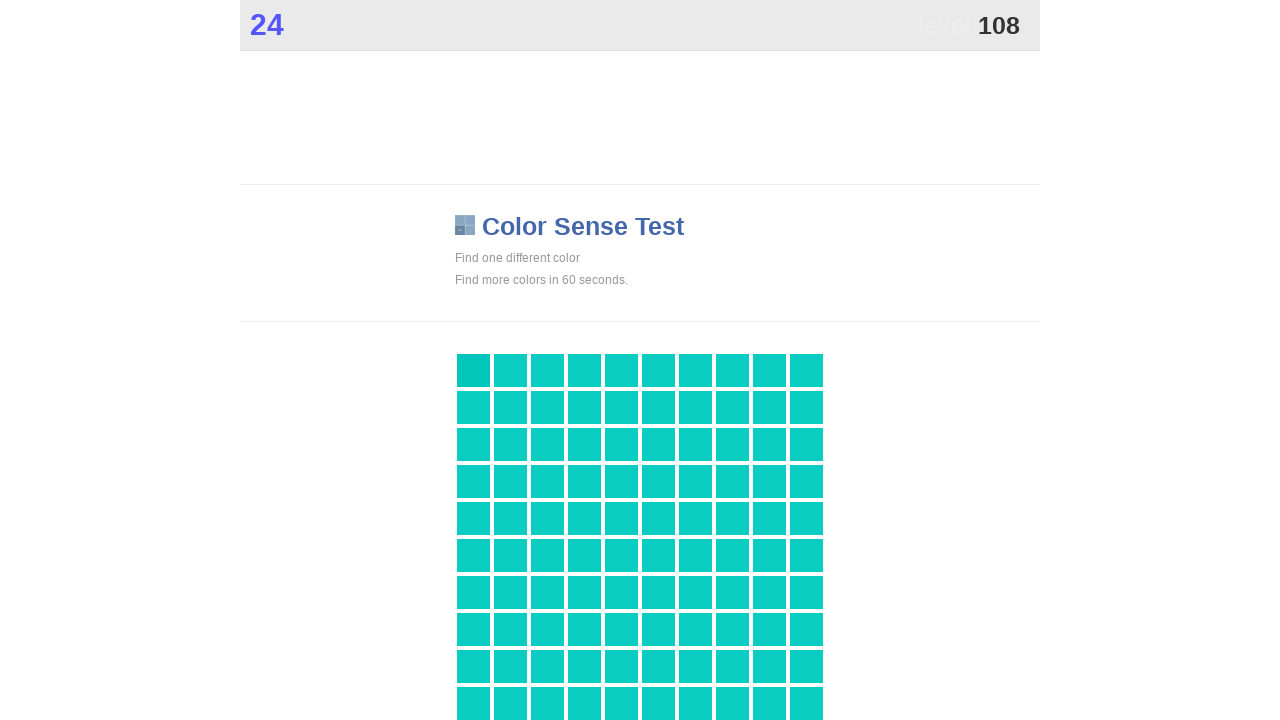

Found 1 clickable elements with .main selector
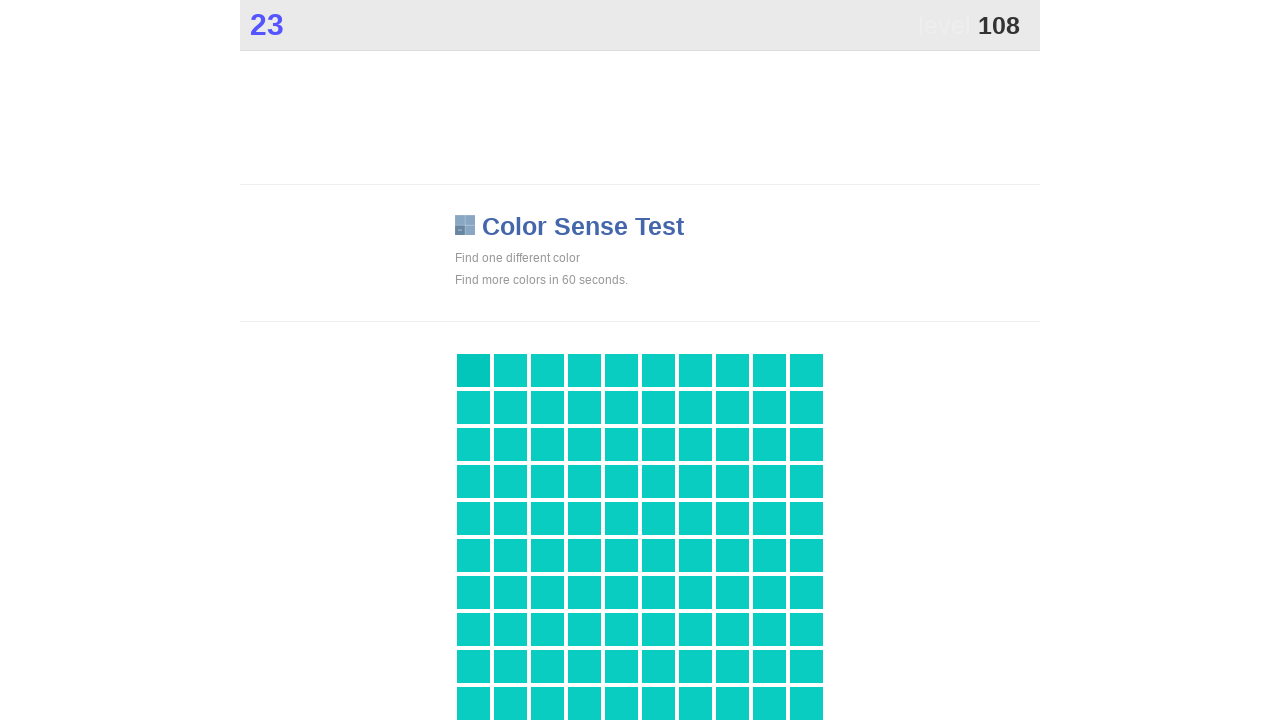

Clicked on a .main element
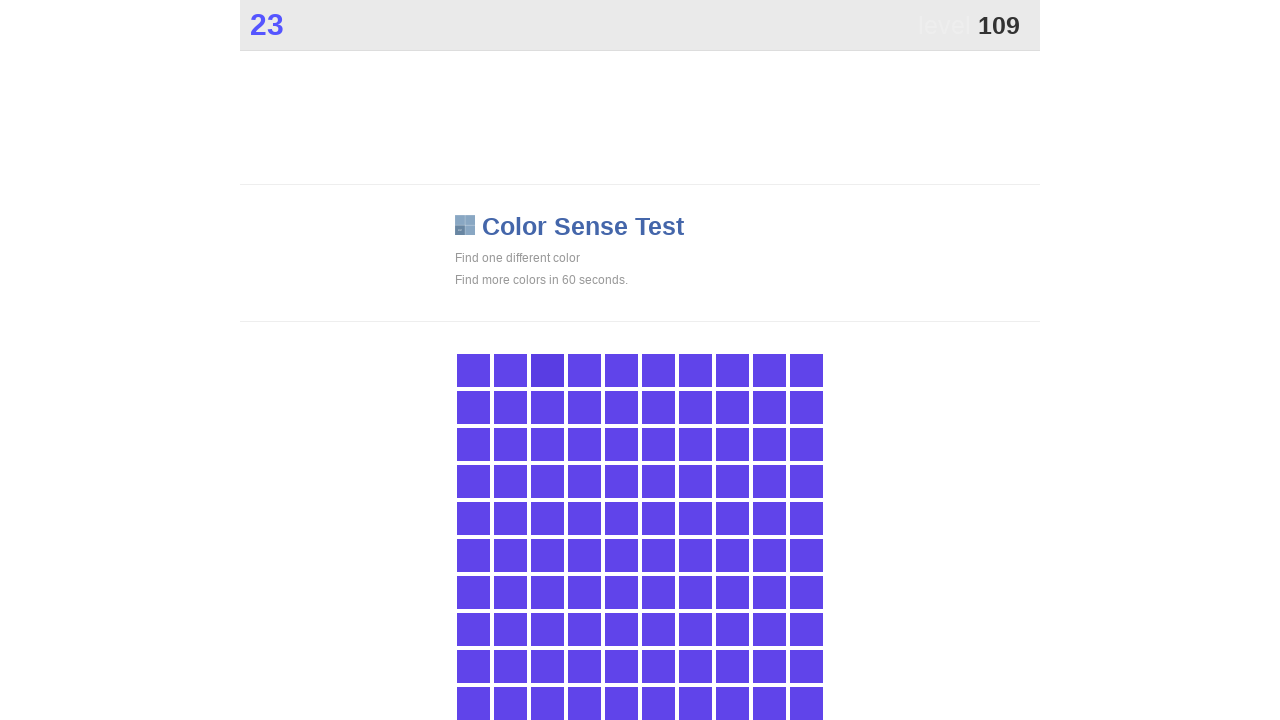

Found 1 clickable elements with .main selector
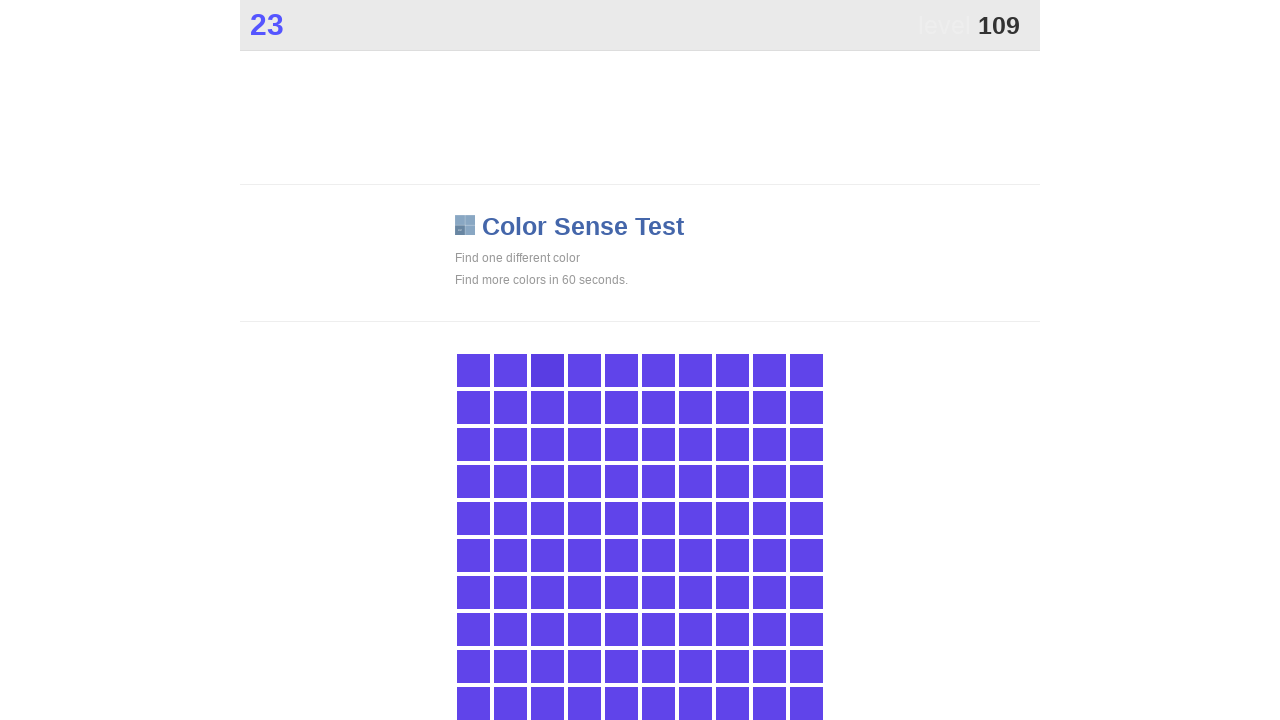

Clicked on a .main element
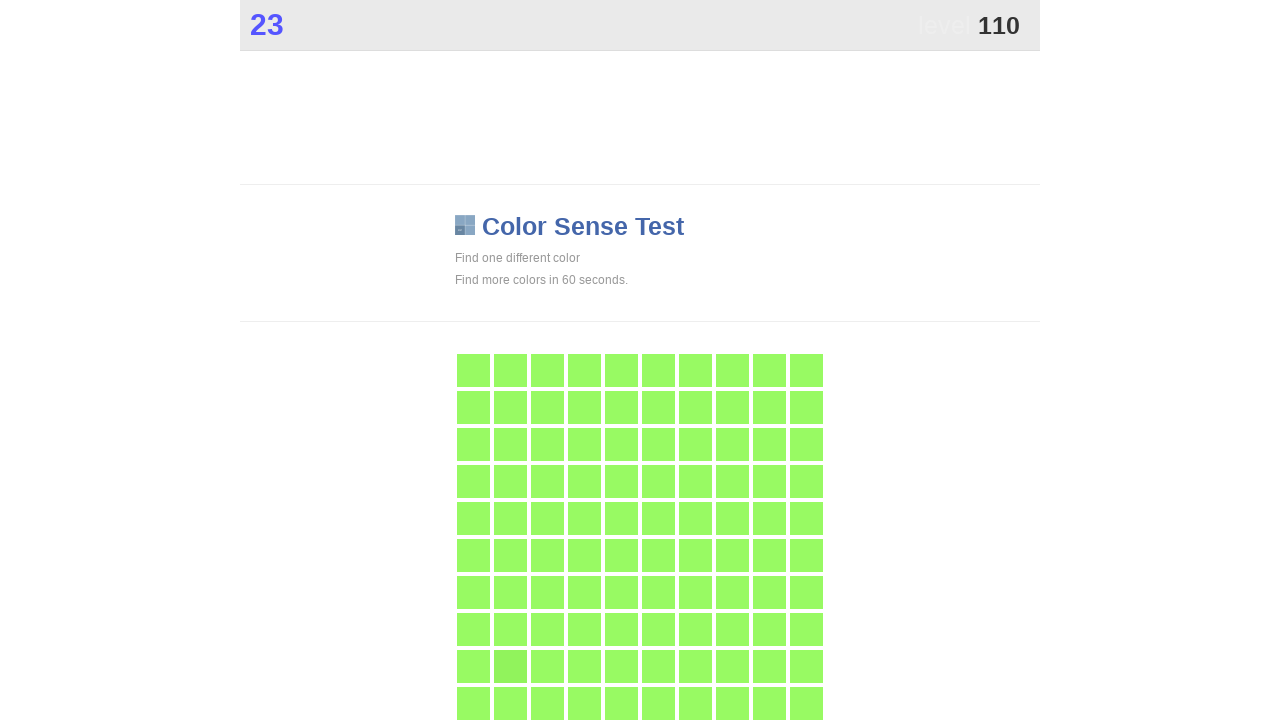

Found 1 clickable elements with .main selector
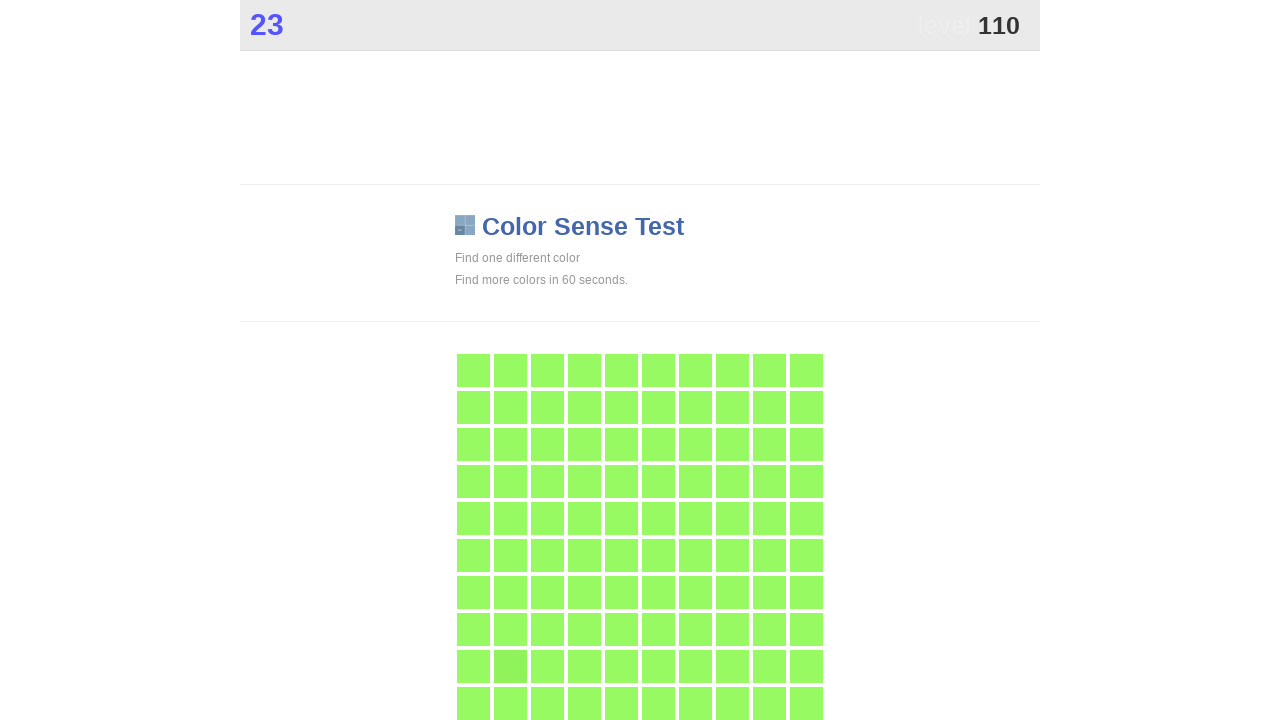

Clicked on a .main element
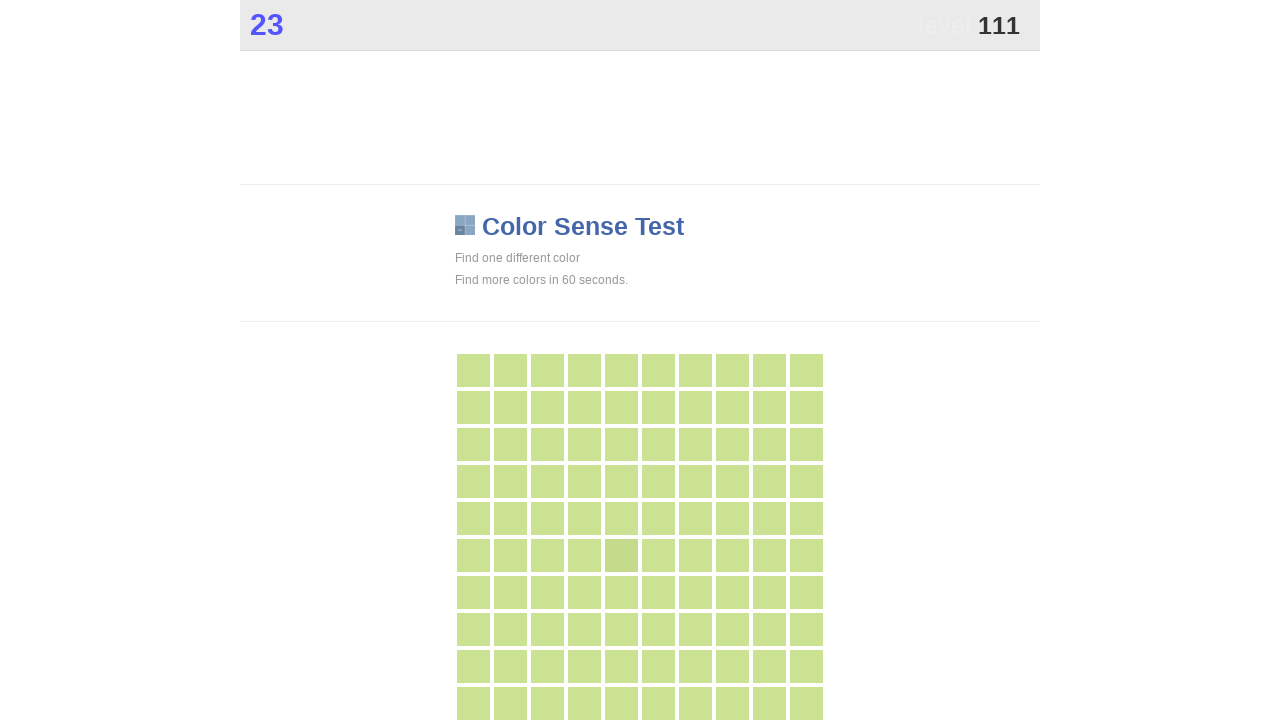

Found 1 clickable elements with .main selector
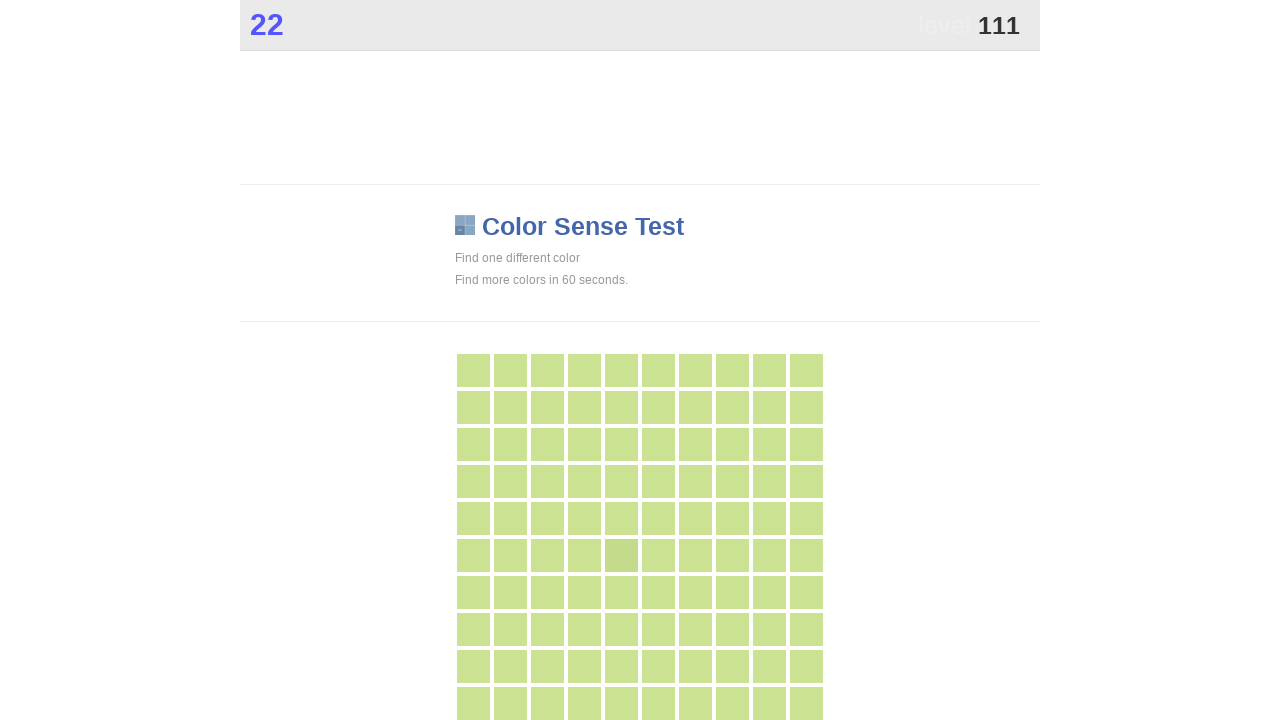

Clicked on a .main element
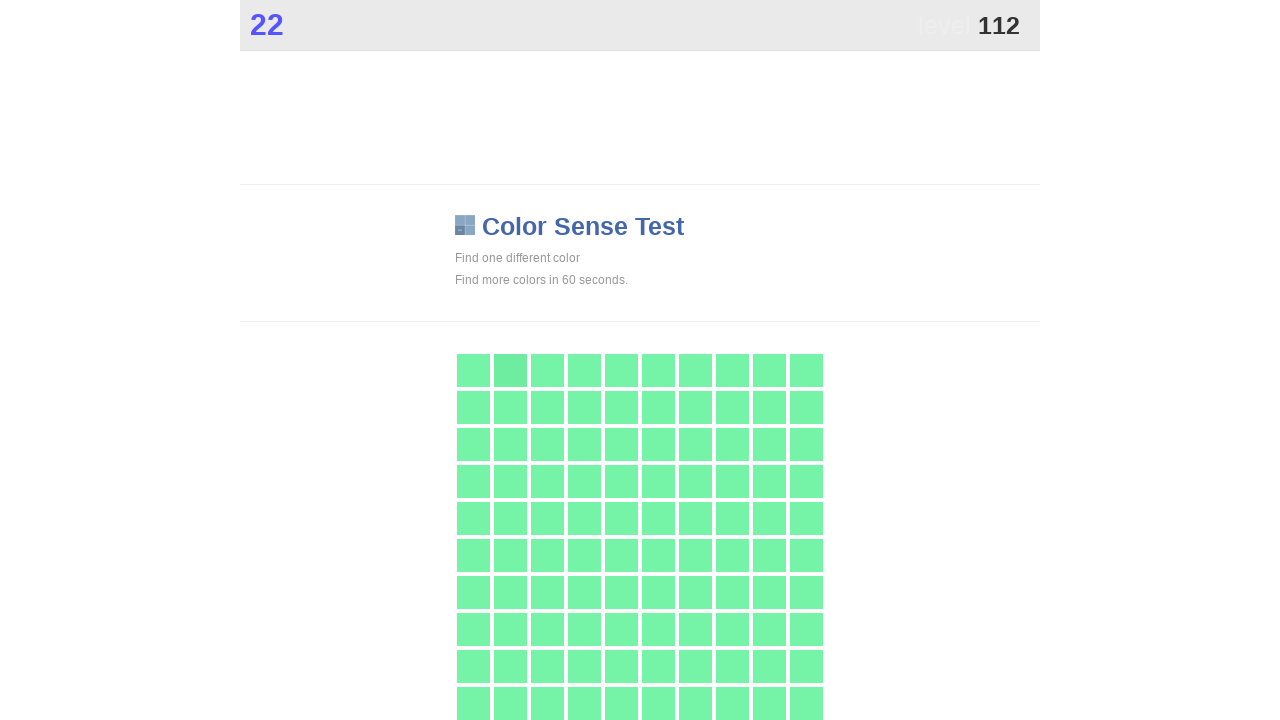

Found 1 clickable elements with .main selector
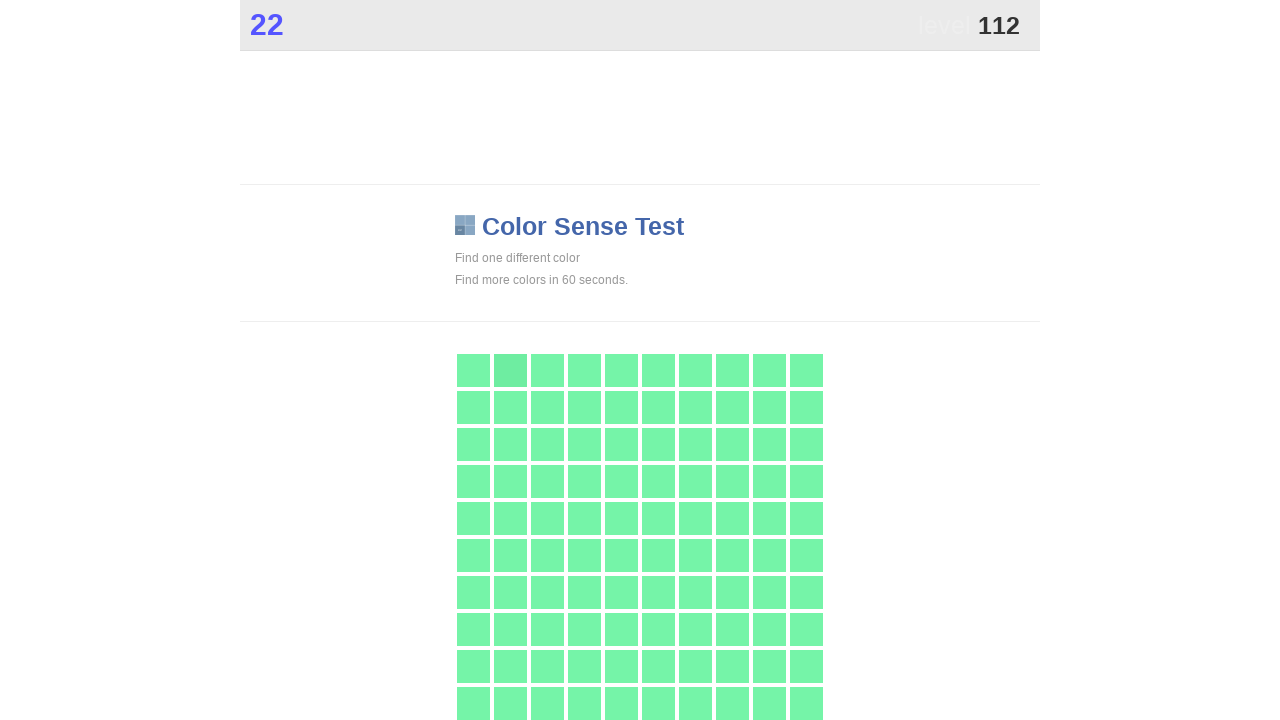

Clicked on a .main element
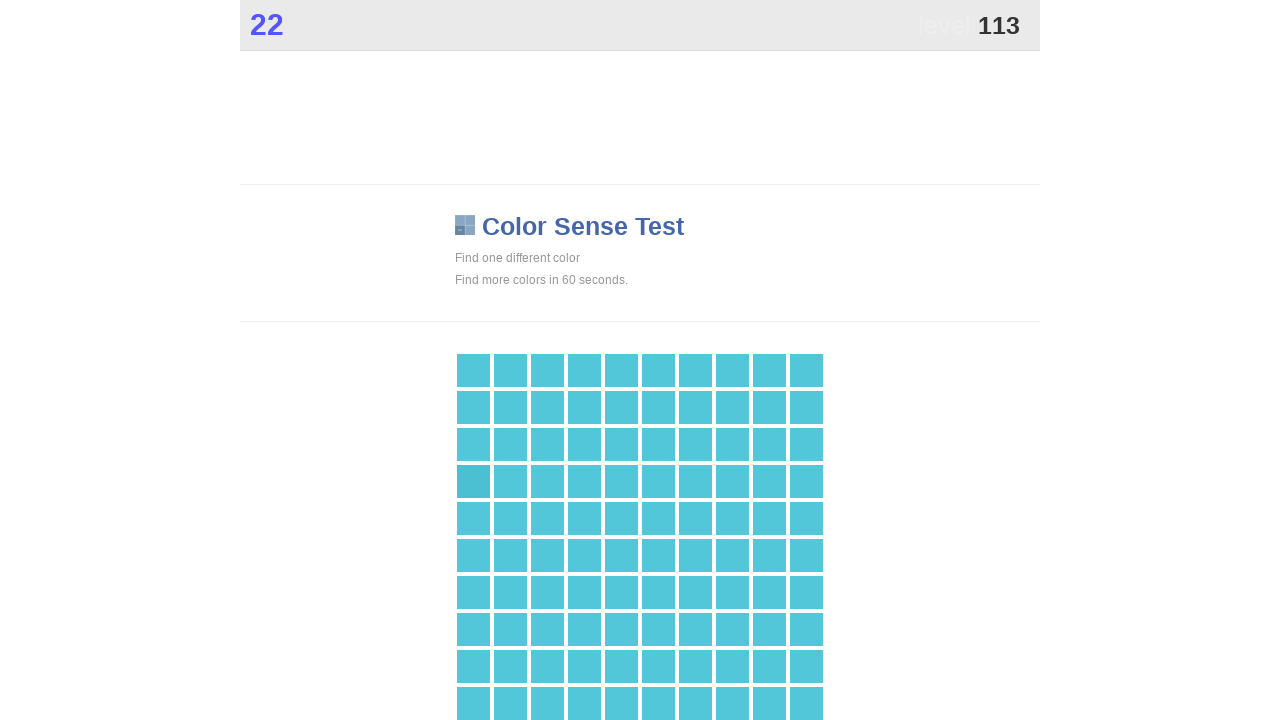

Found 1 clickable elements with .main selector
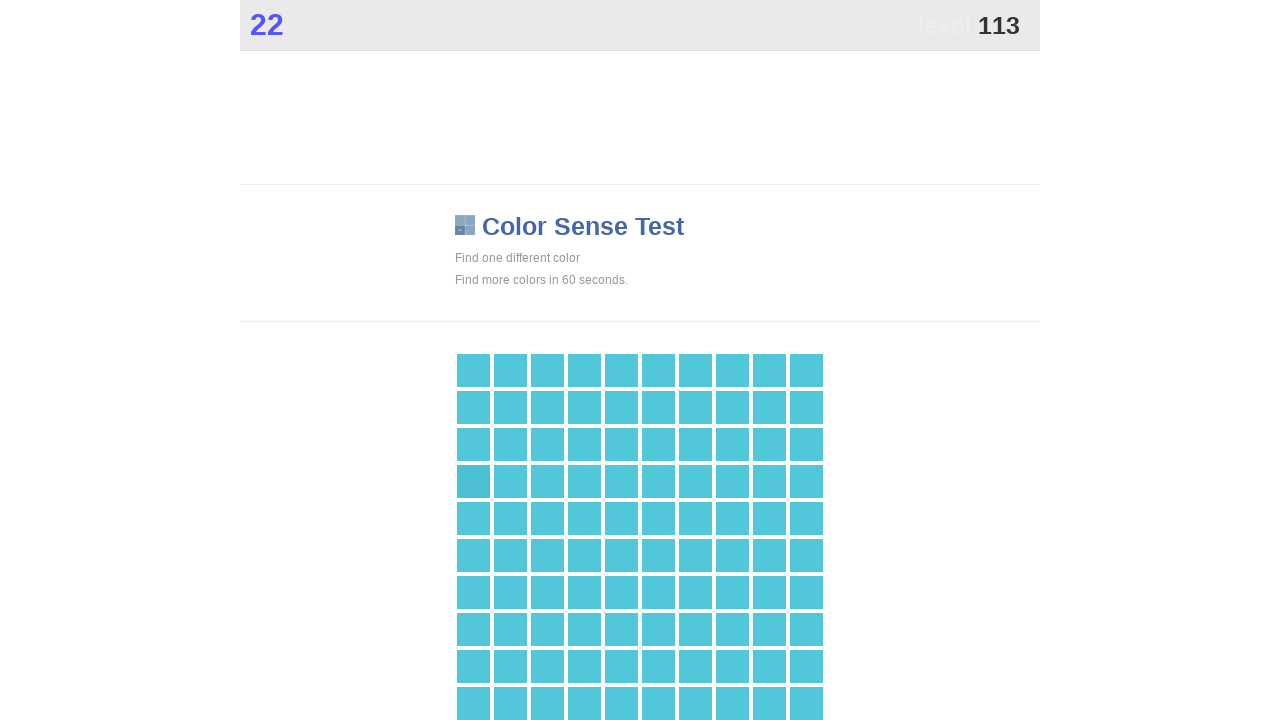

Clicked on a .main element
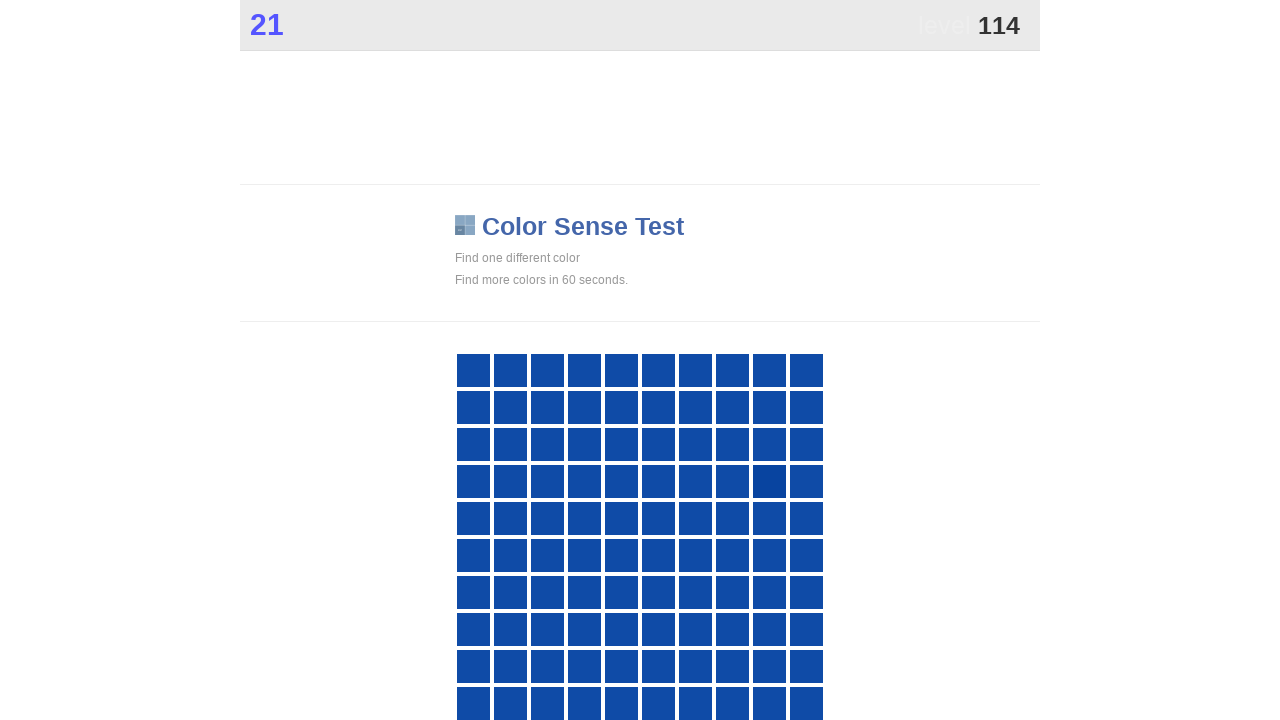

Found 1 clickable elements with .main selector
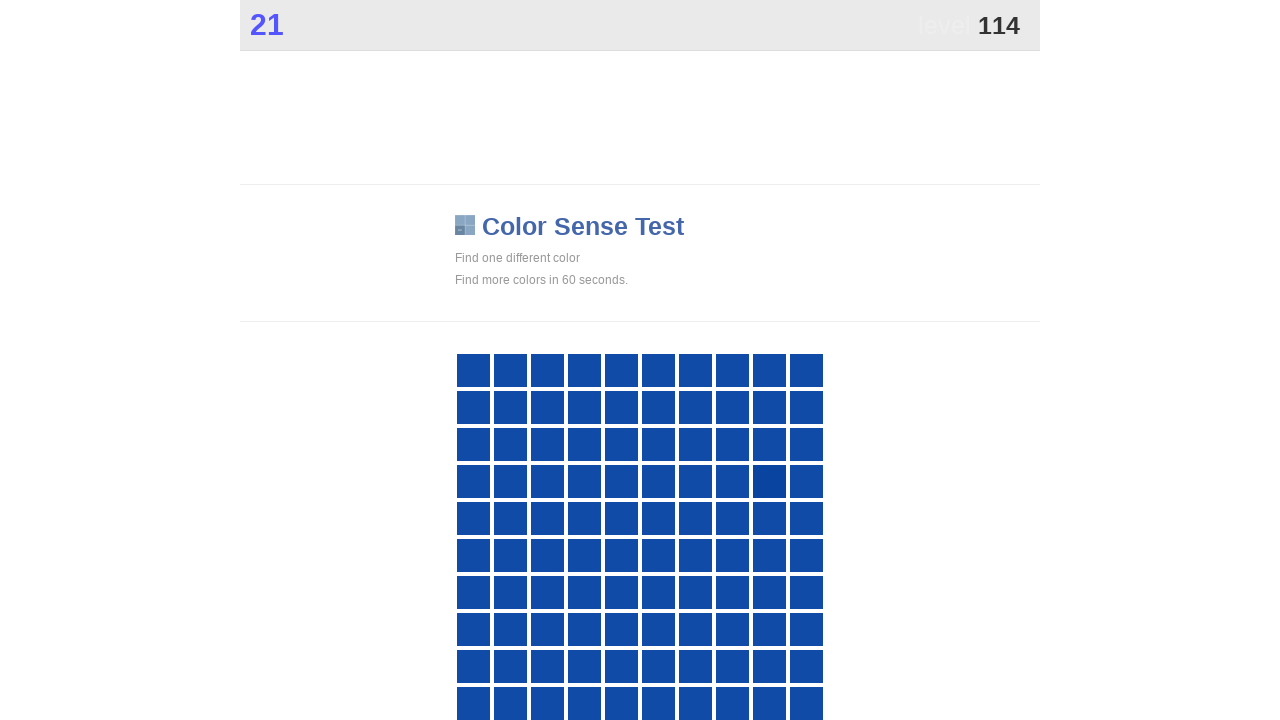

Clicked on a .main element
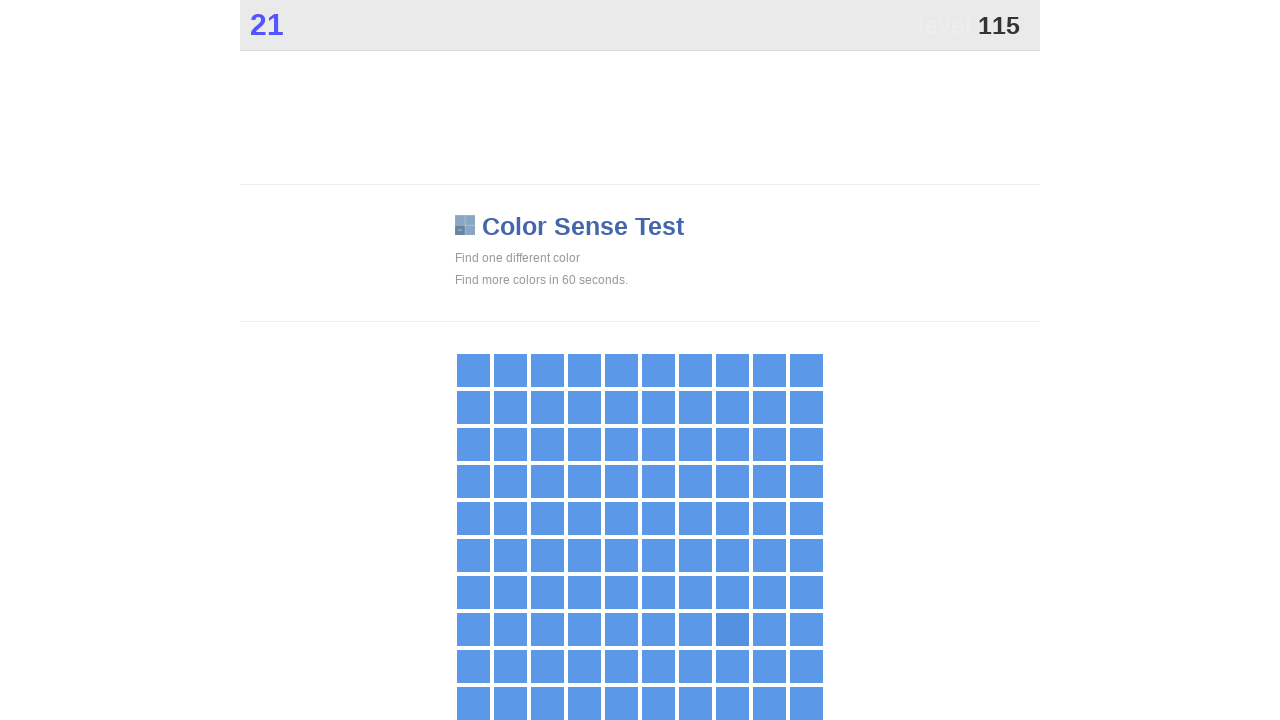

Found 1 clickable elements with .main selector
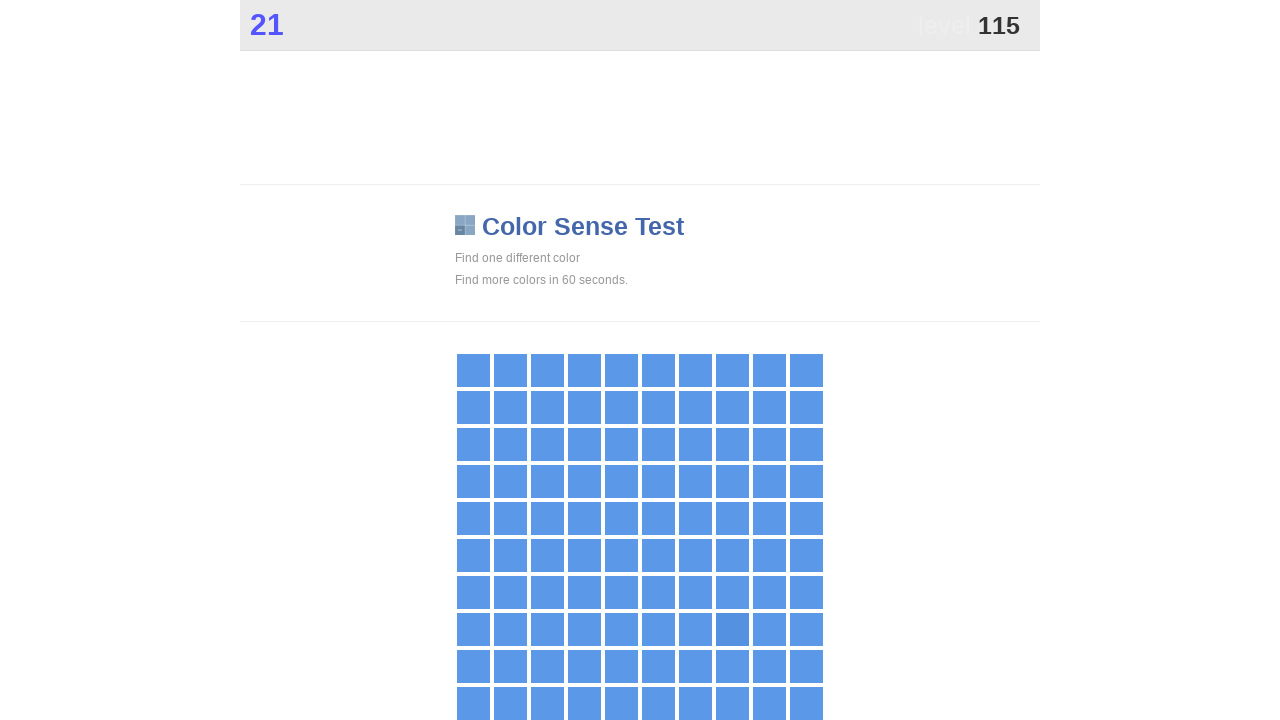

Clicked on a .main element
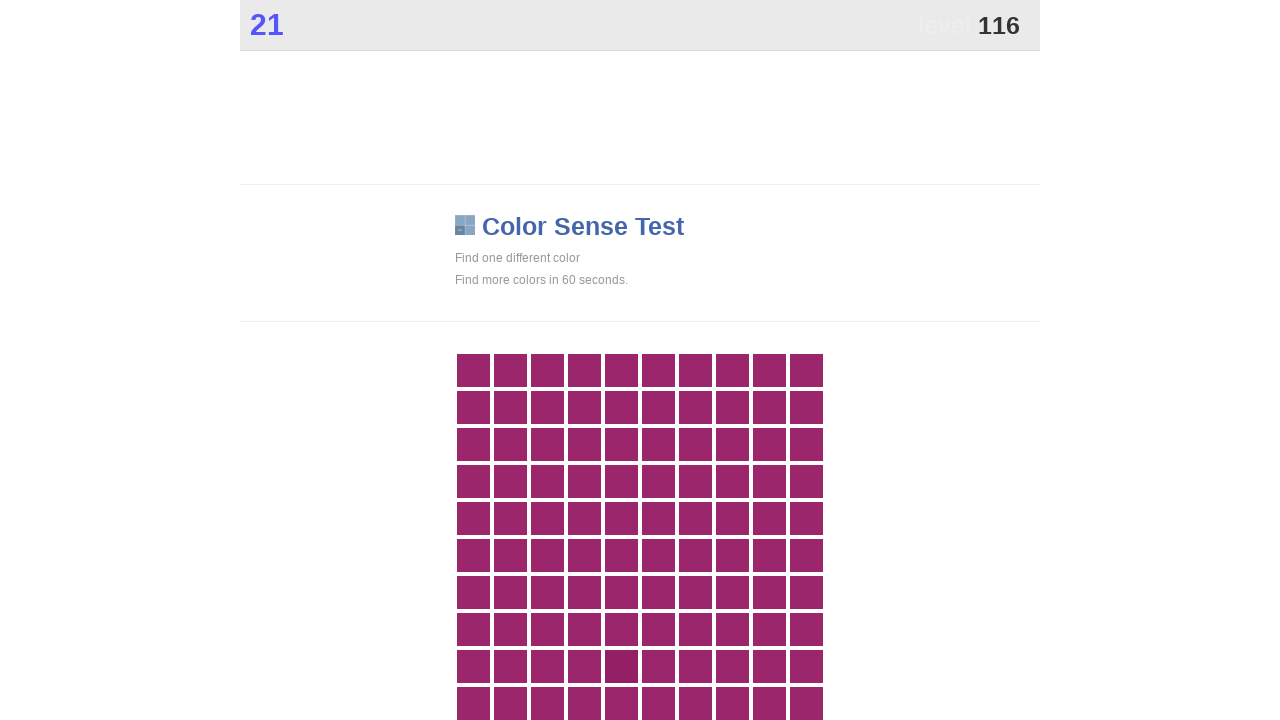

Found 1 clickable elements with .main selector
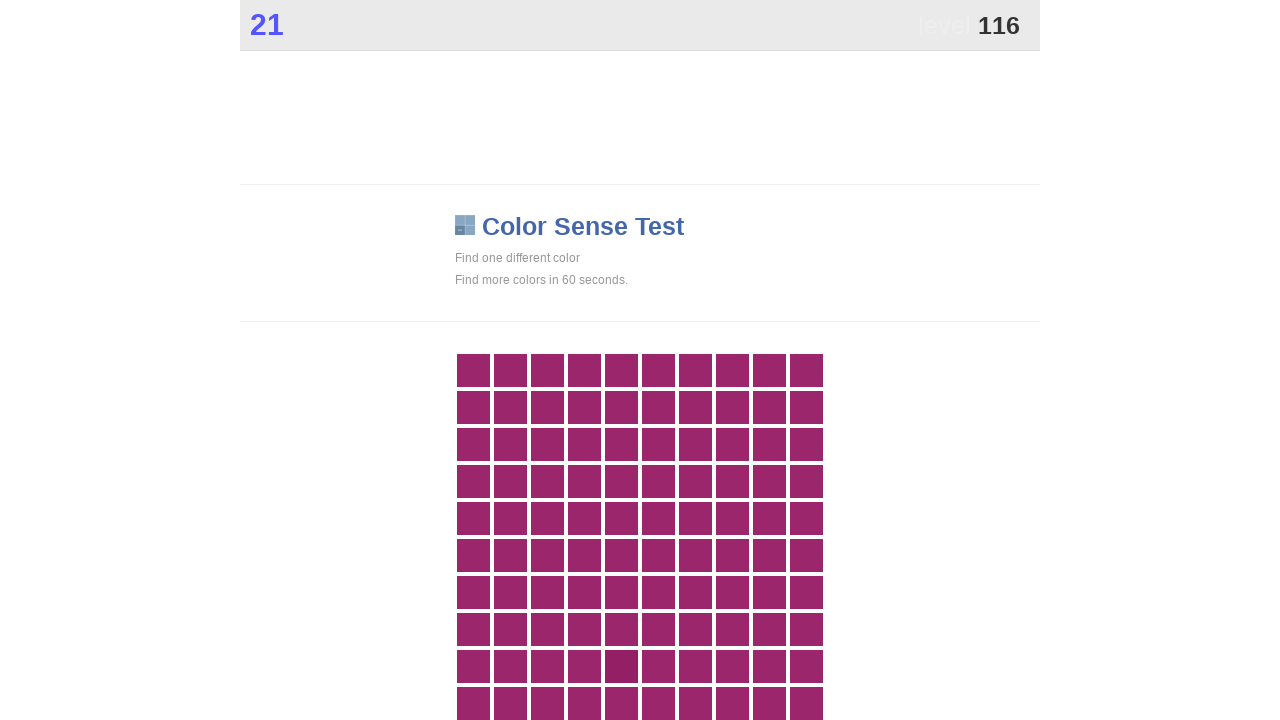

Clicked on a .main element
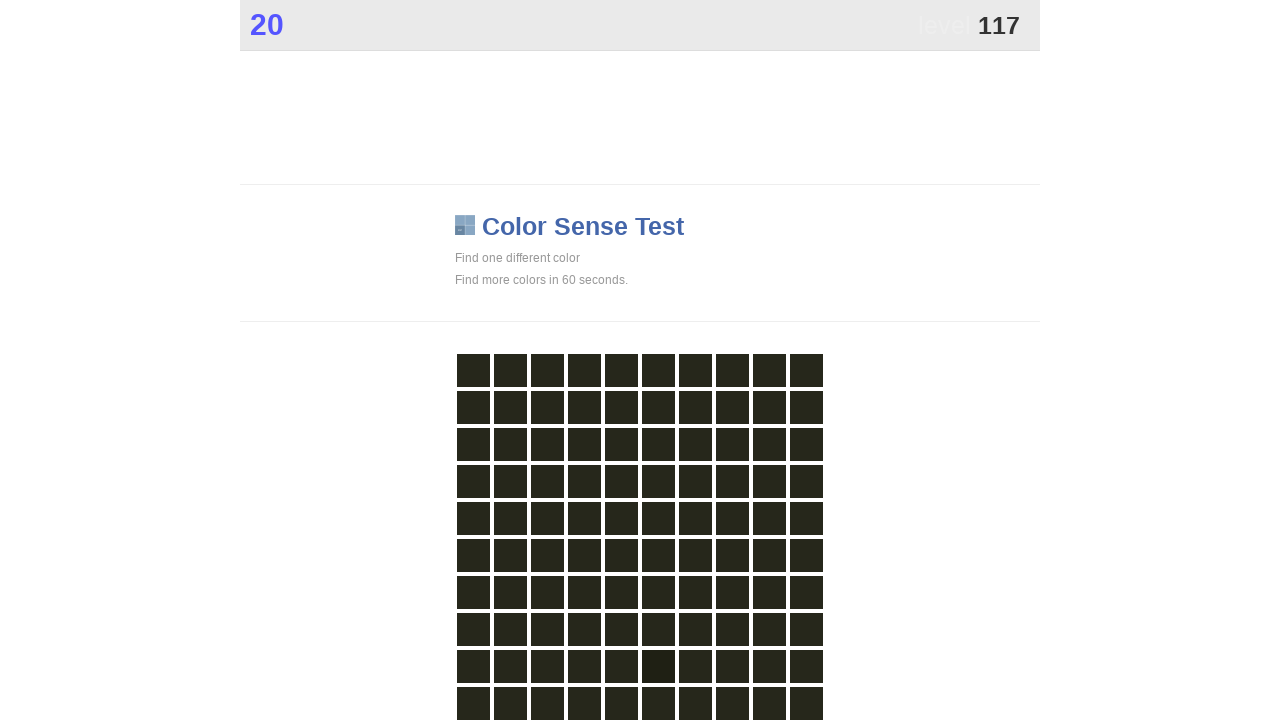

Found 1 clickable elements with .main selector
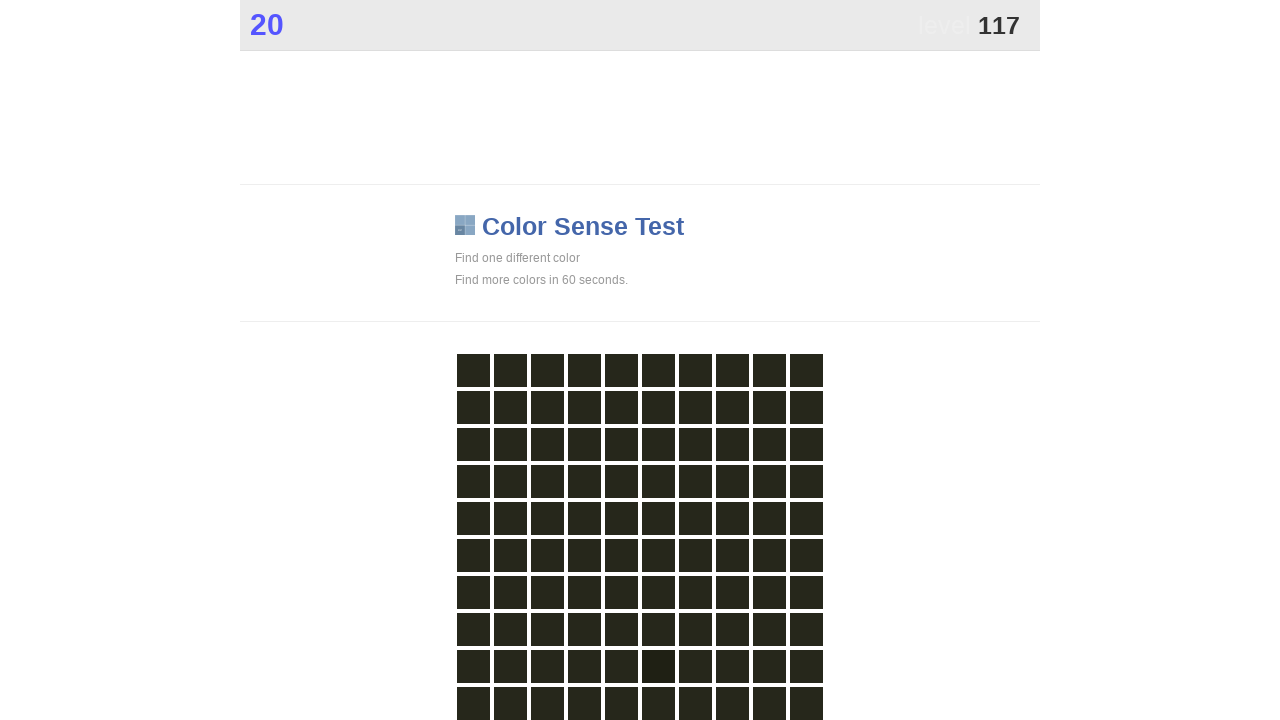

Clicked on a .main element
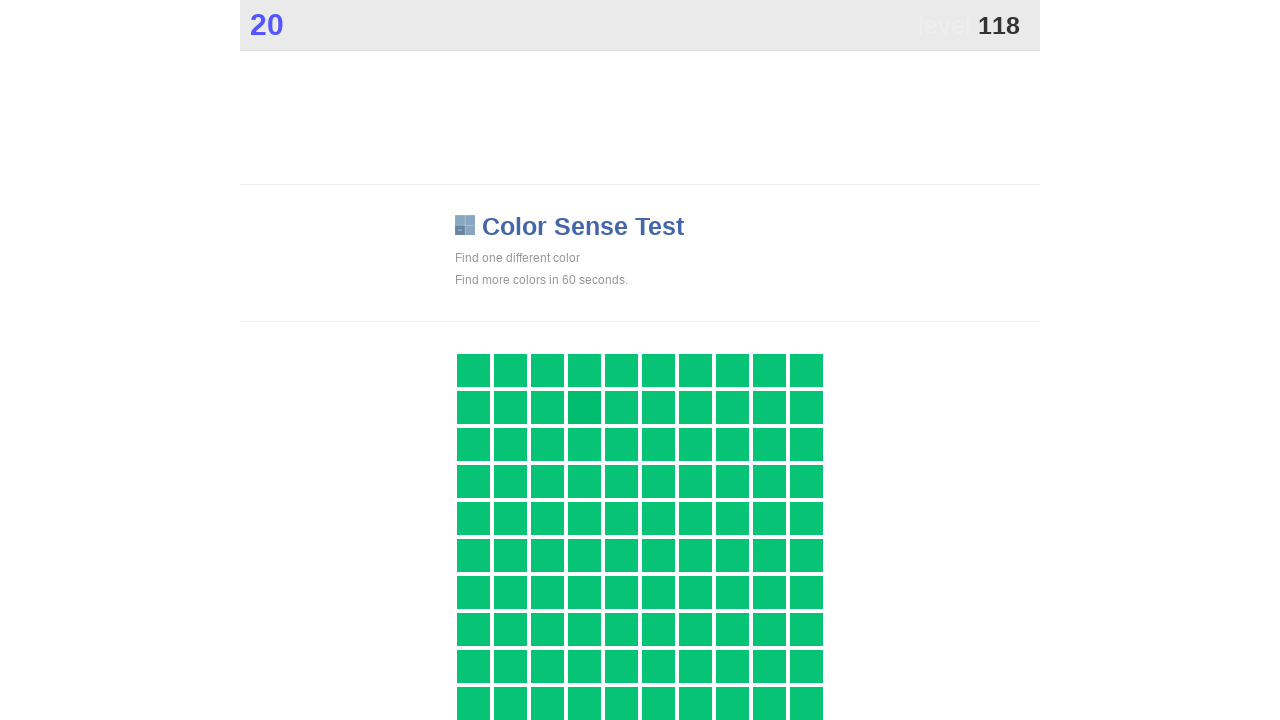

Found 1 clickable elements with .main selector
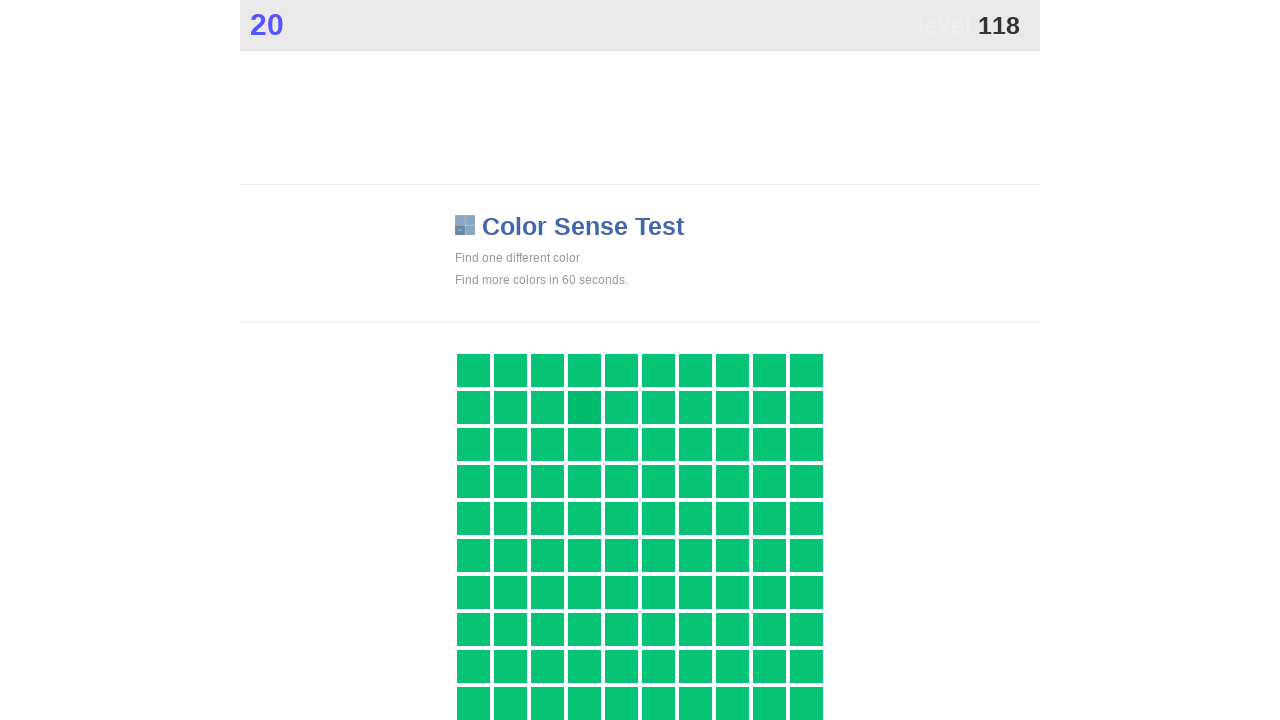

Clicked on a .main element
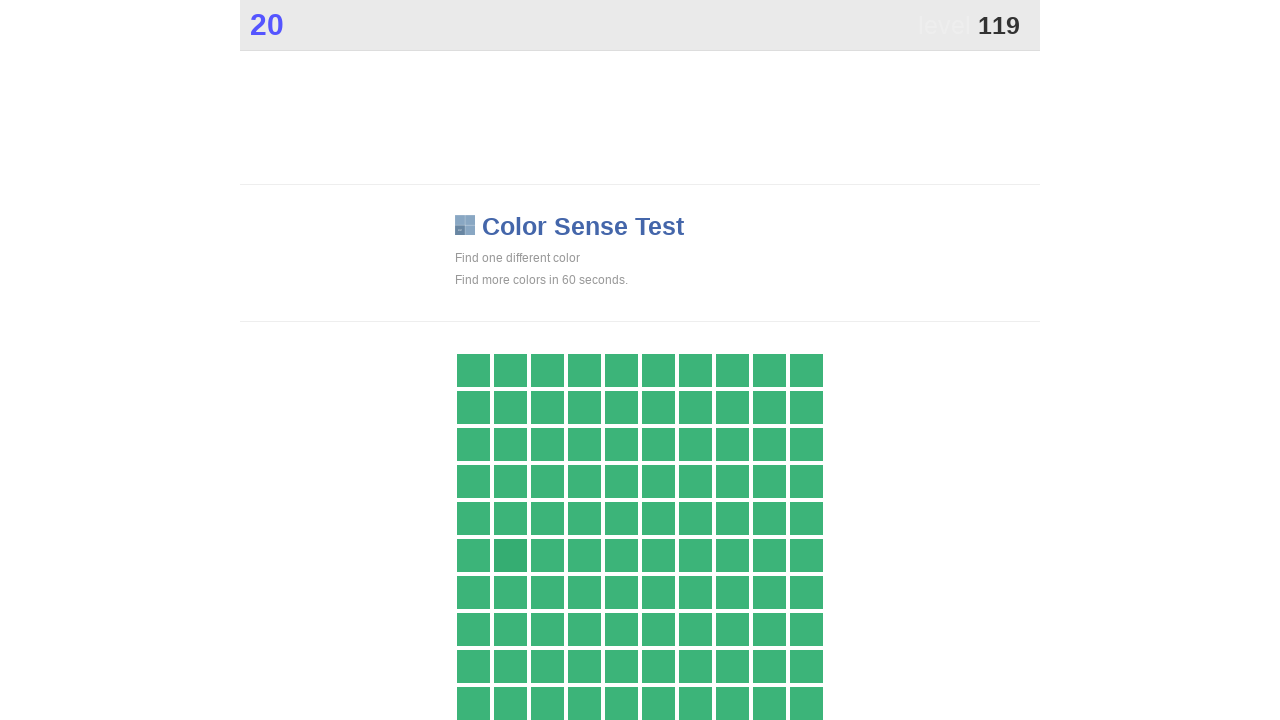

Found 1 clickable elements with .main selector
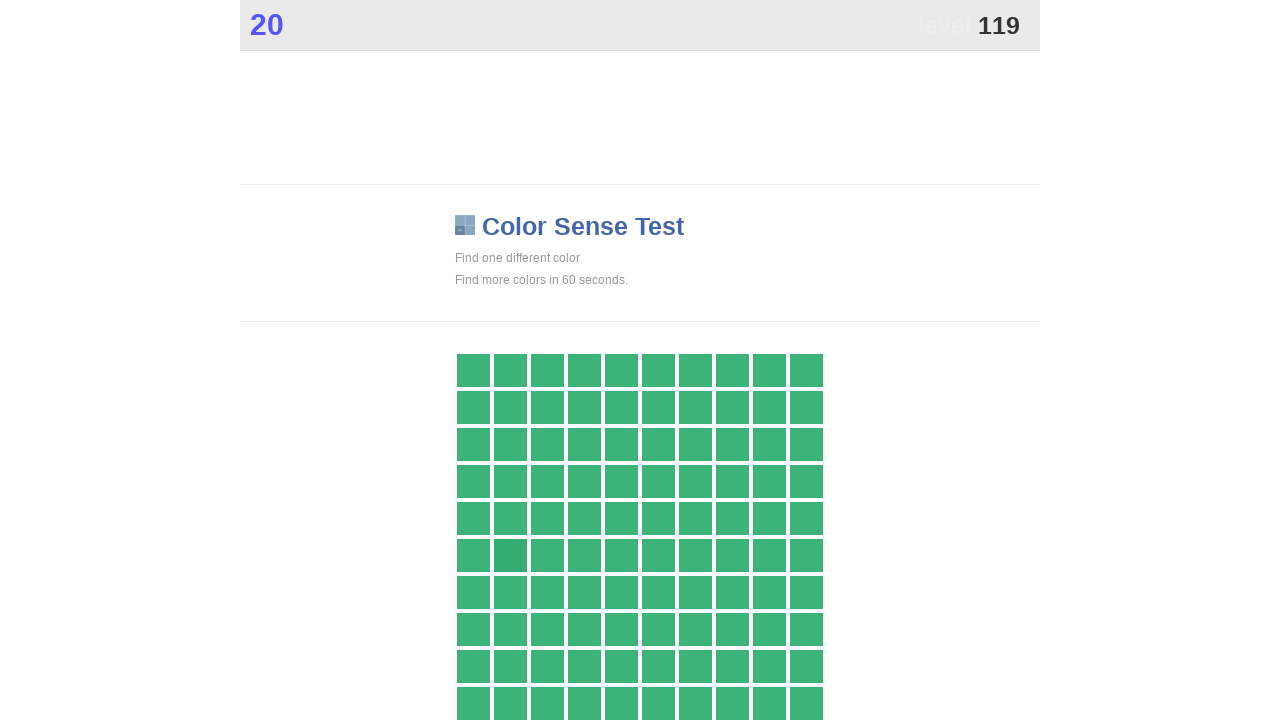

Clicked on a .main element
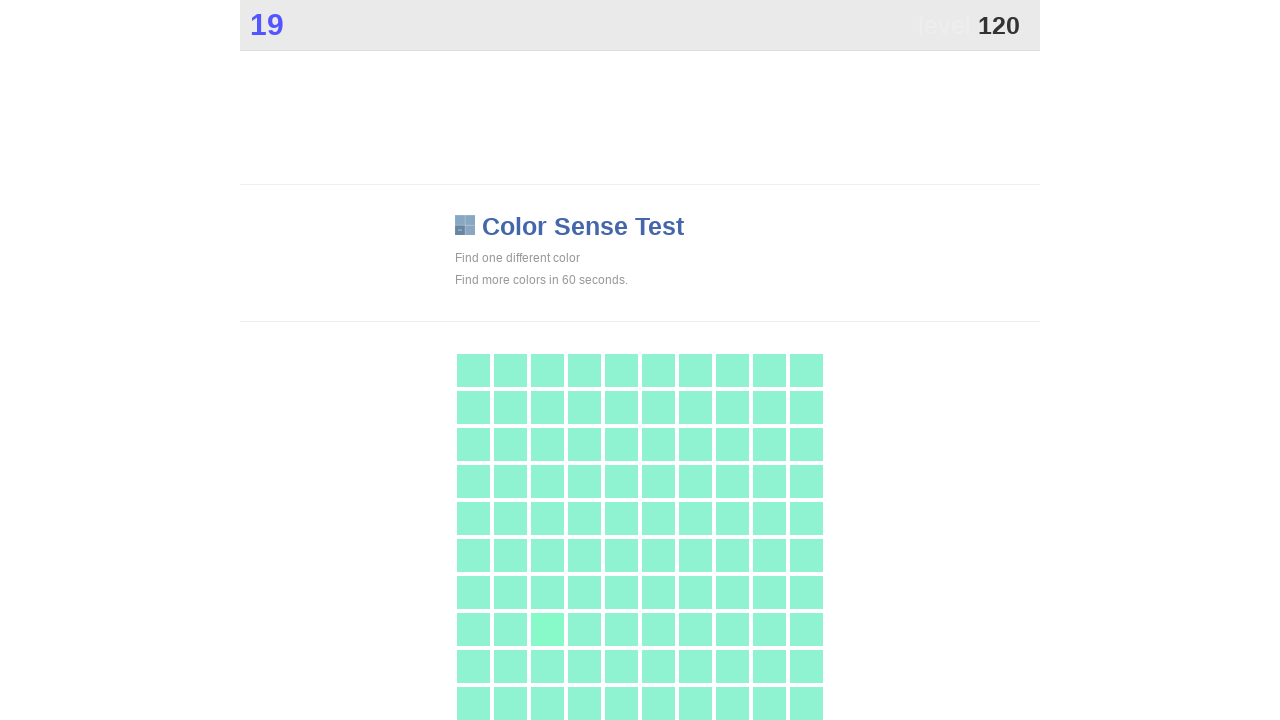

Found 1 clickable elements with .main selector
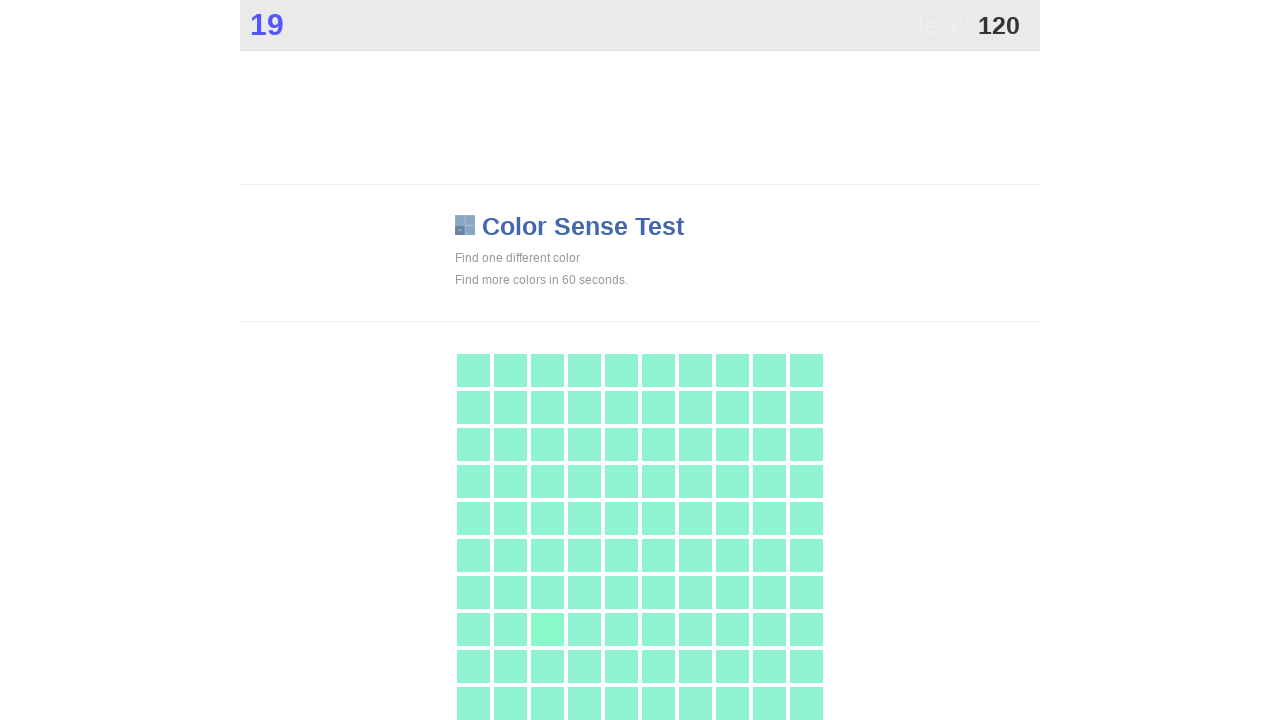

Clicked on a .main element
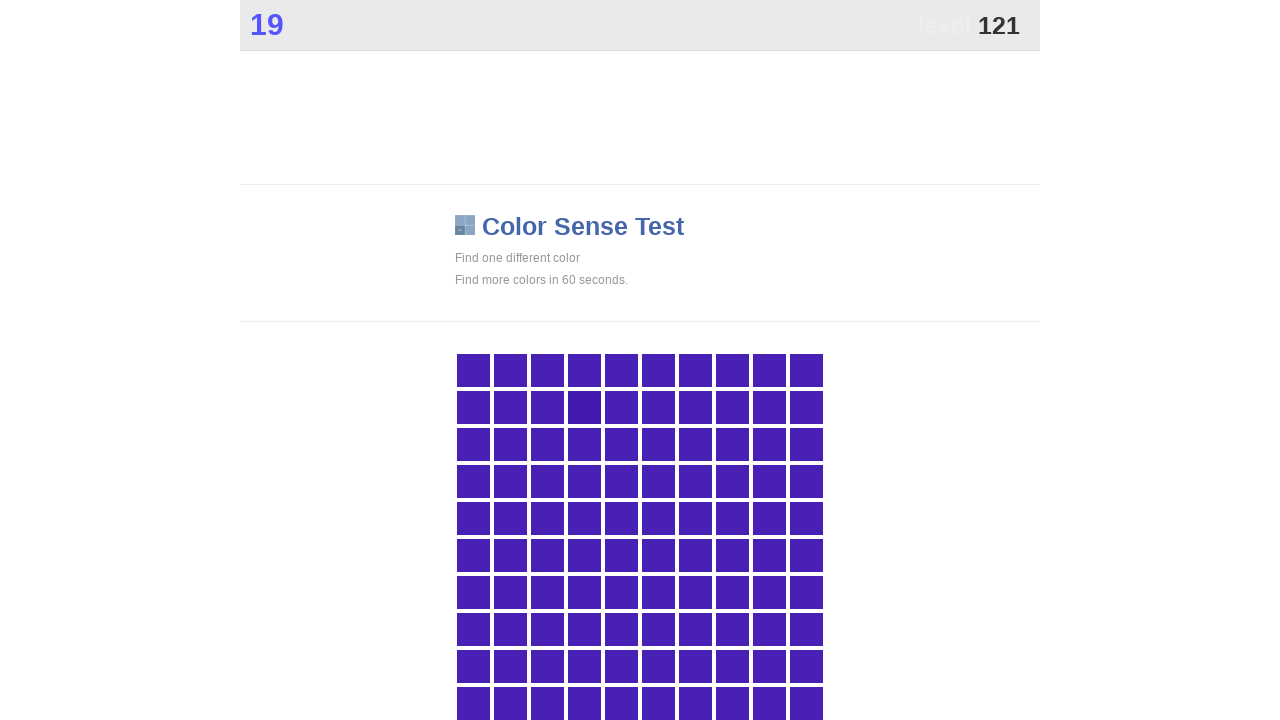

Found 1 clickable elements with .main selector
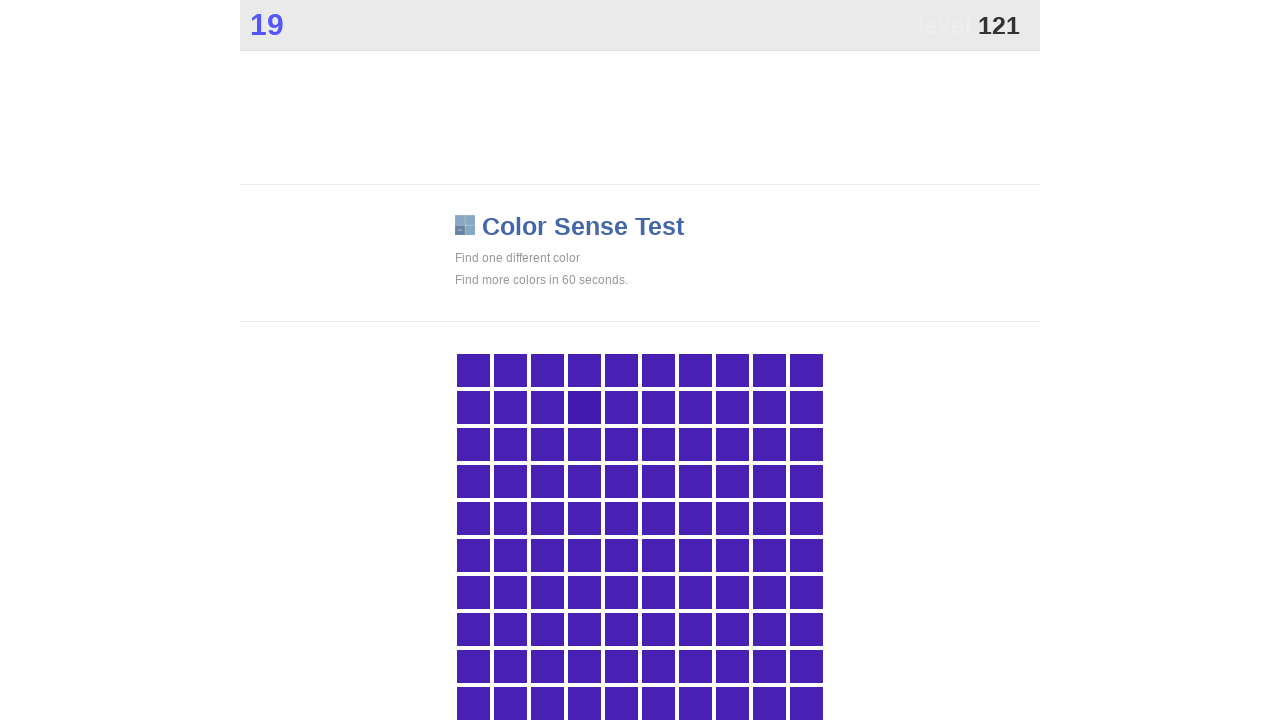

Clicked on a .main element
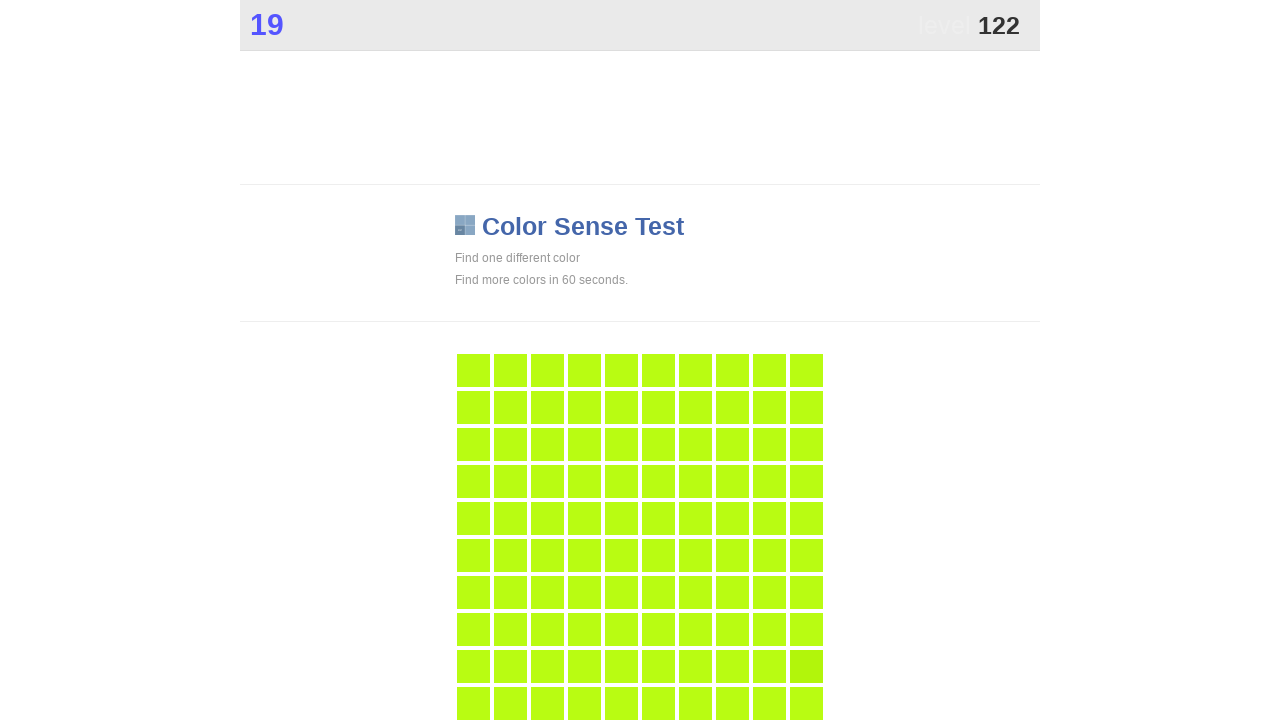

Found 1 clickable elements with .main selector
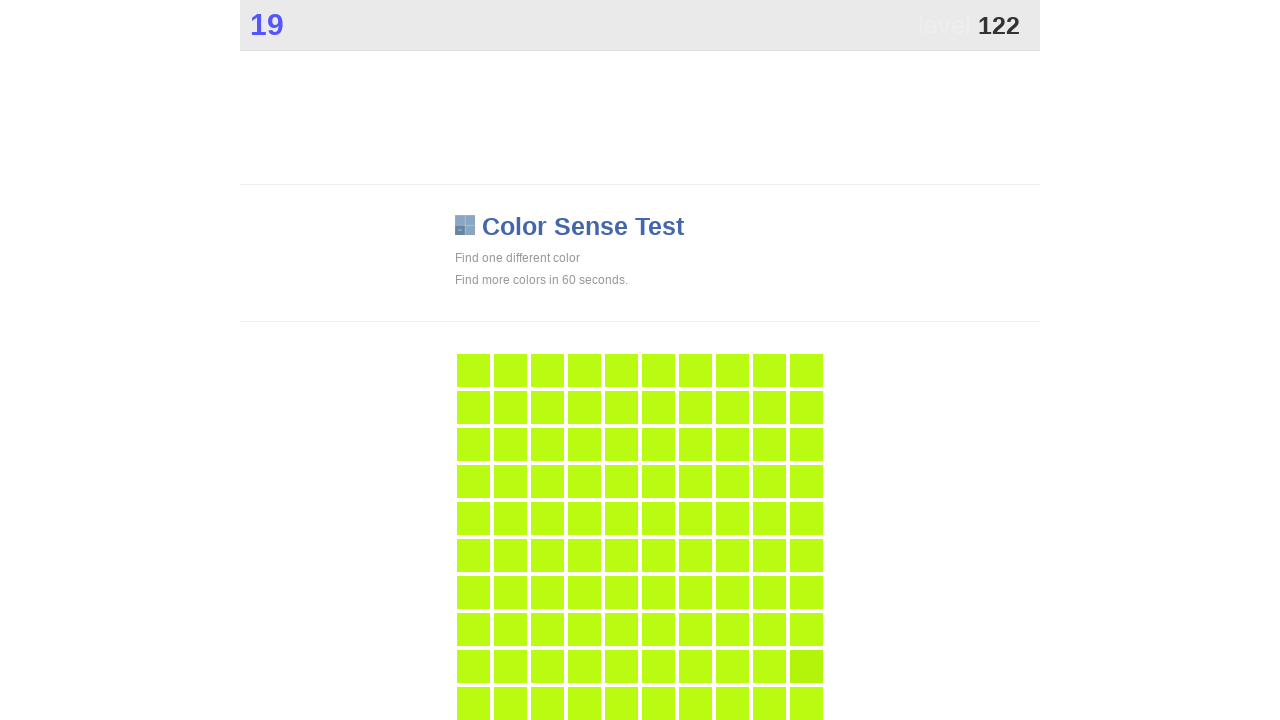

Clicked on a .main element
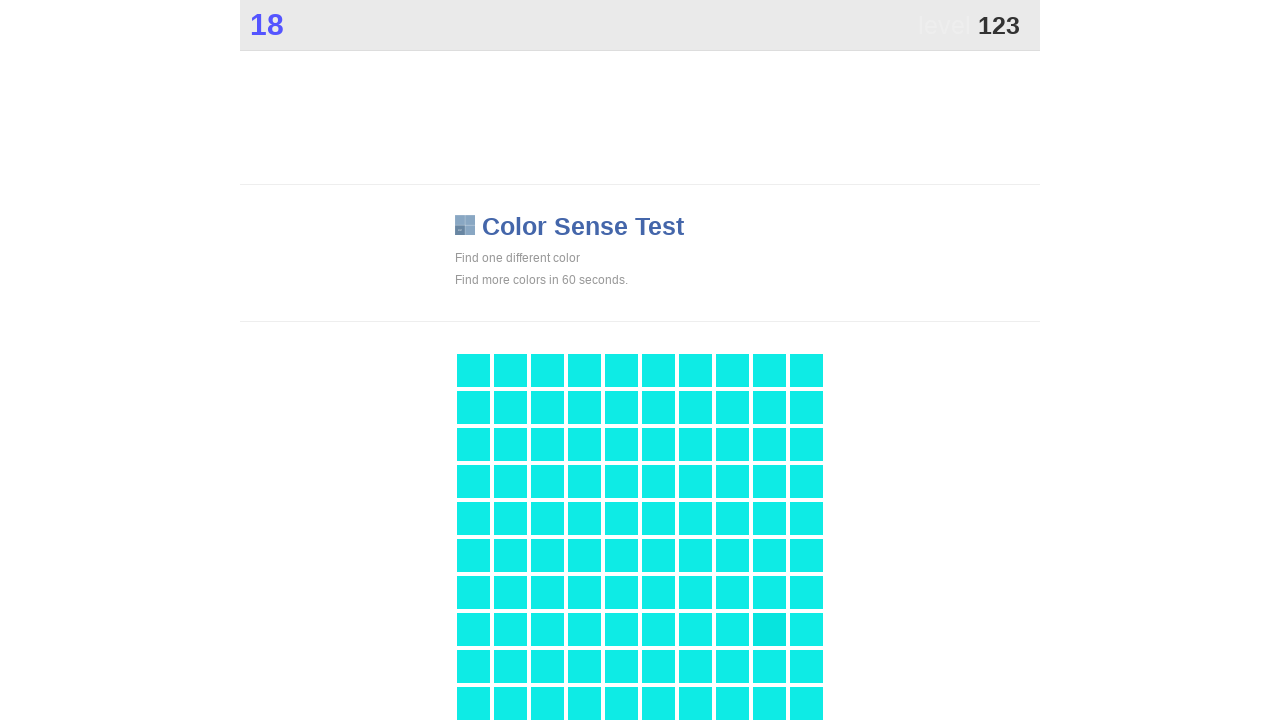

Found 1 clickable elements with .main selector
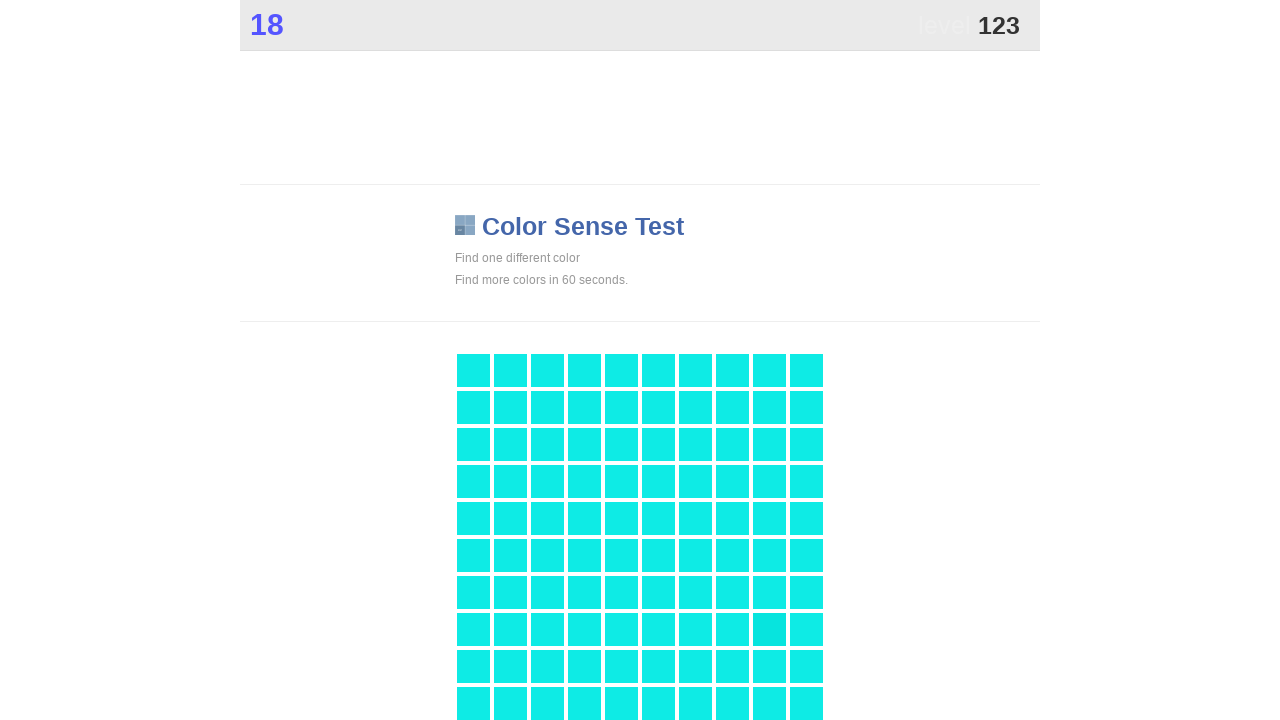

Clicked on a .main element
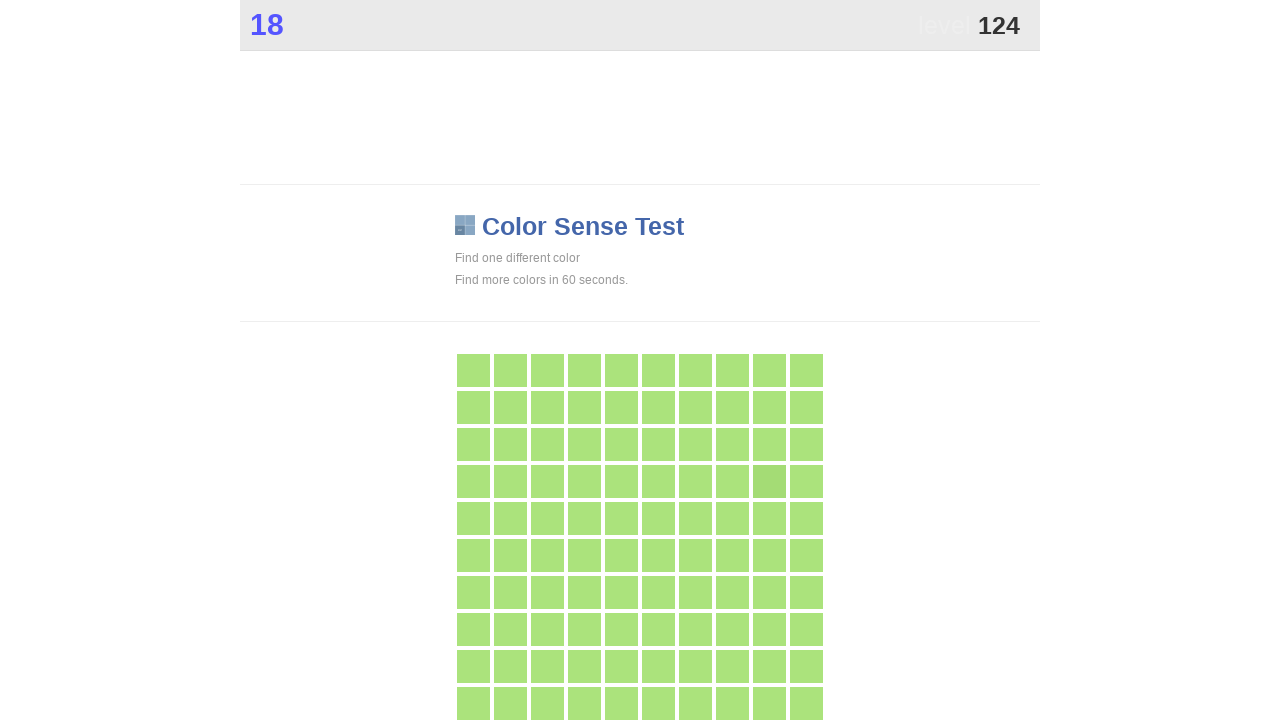

Found 1 clickable elements with .main selector
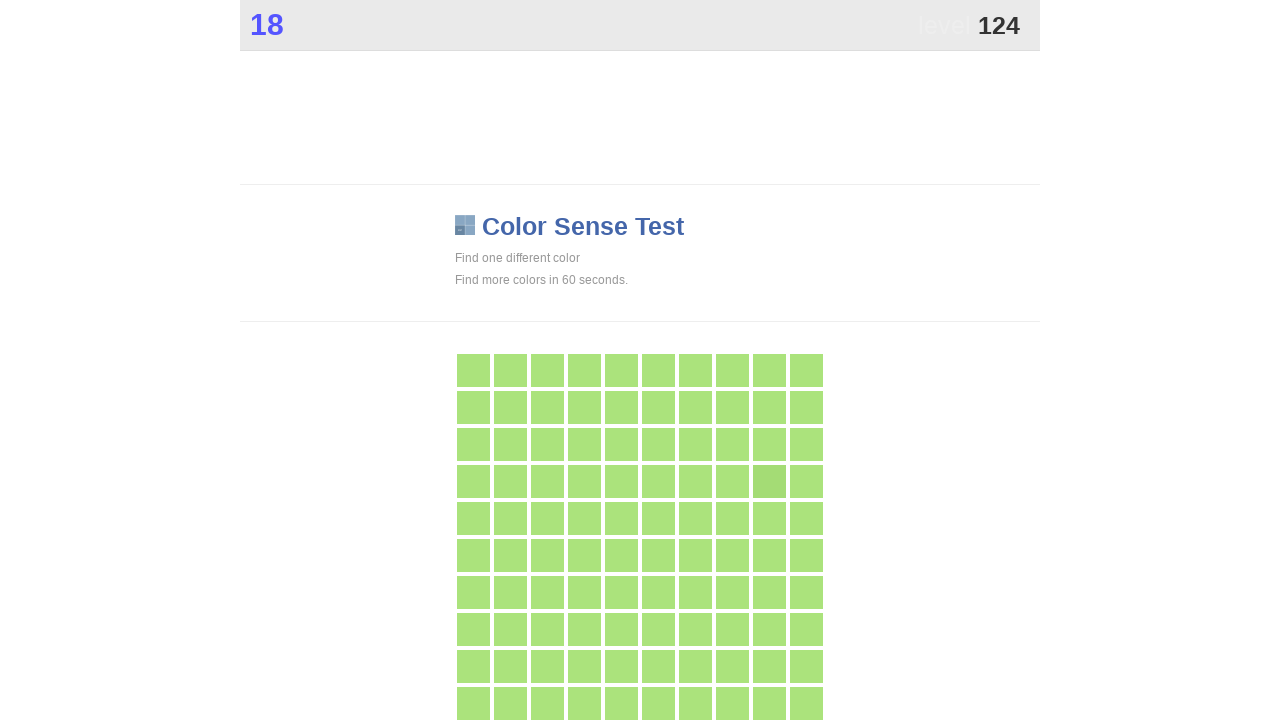

Clicked on a .main element
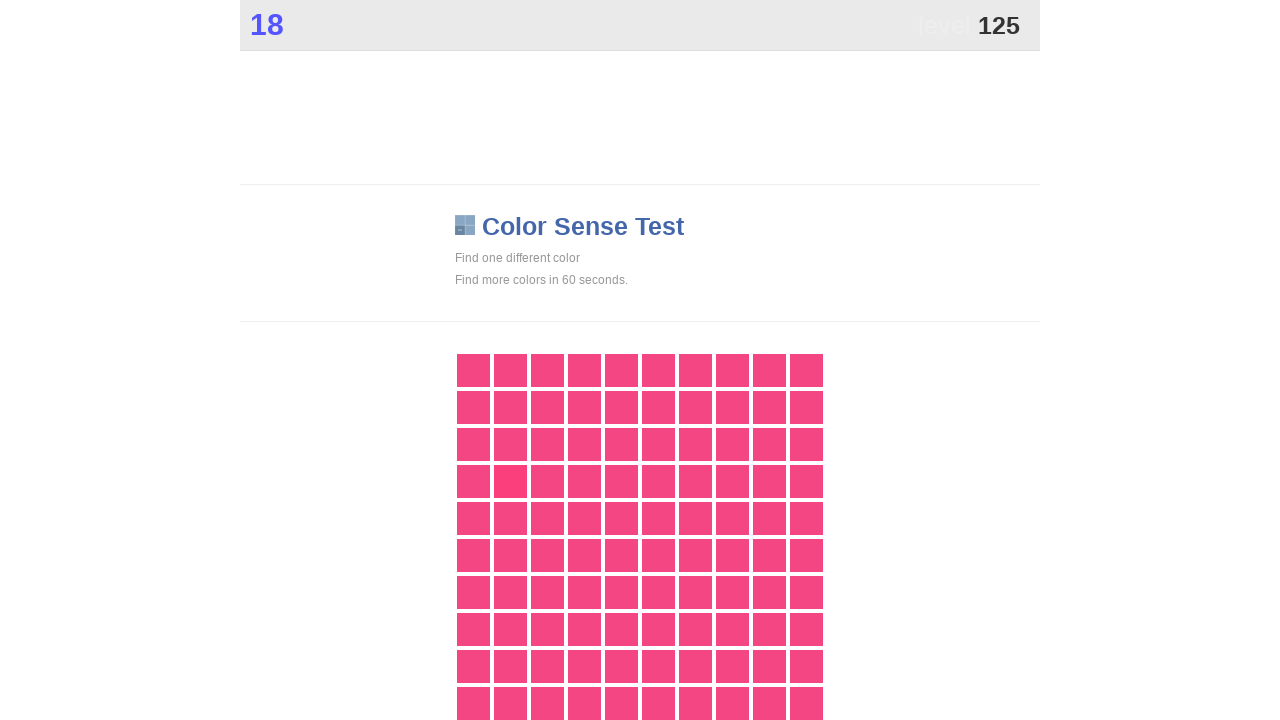

Found 1 clickable elements with .main selector
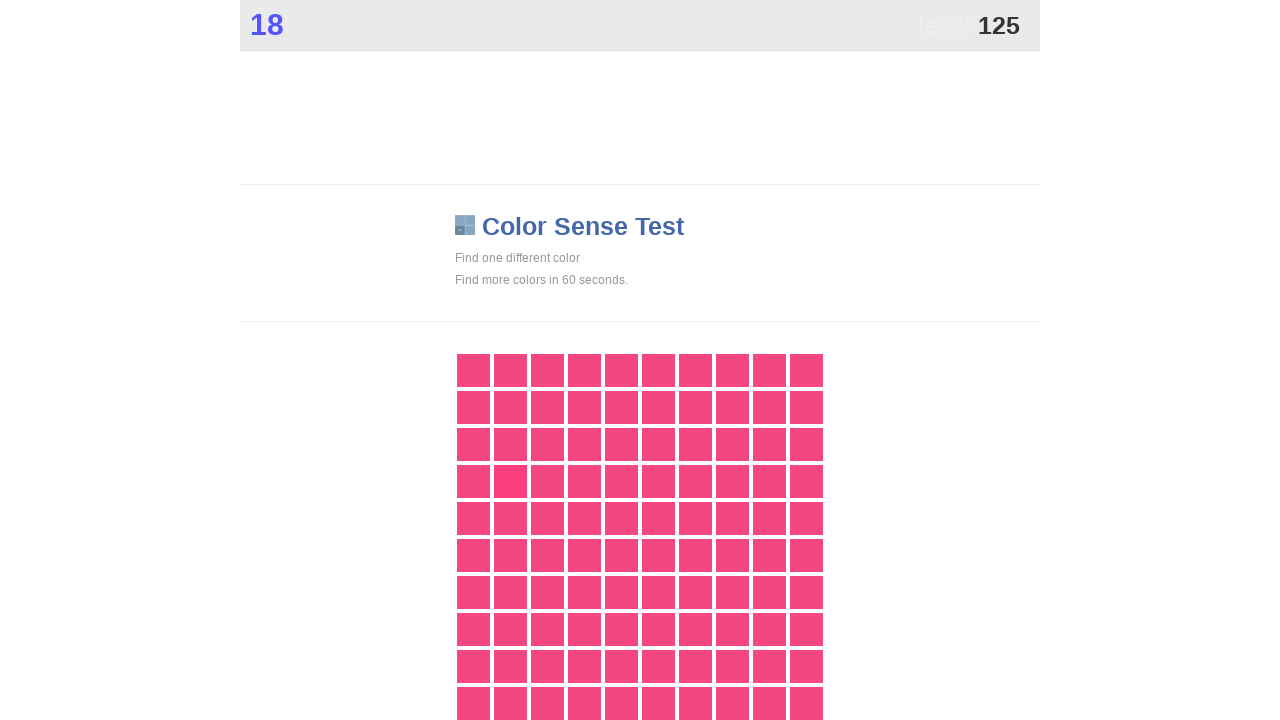

Clicked on a .main element
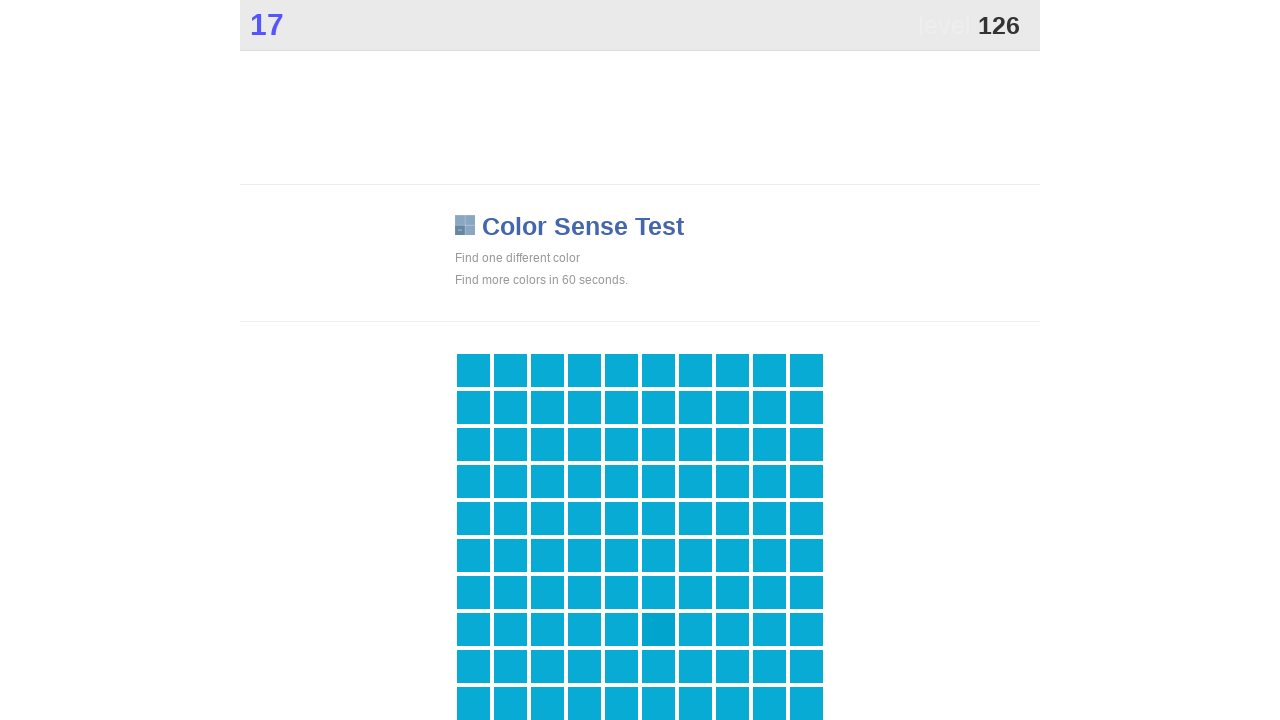

Found 1 clickable elements with .main selector
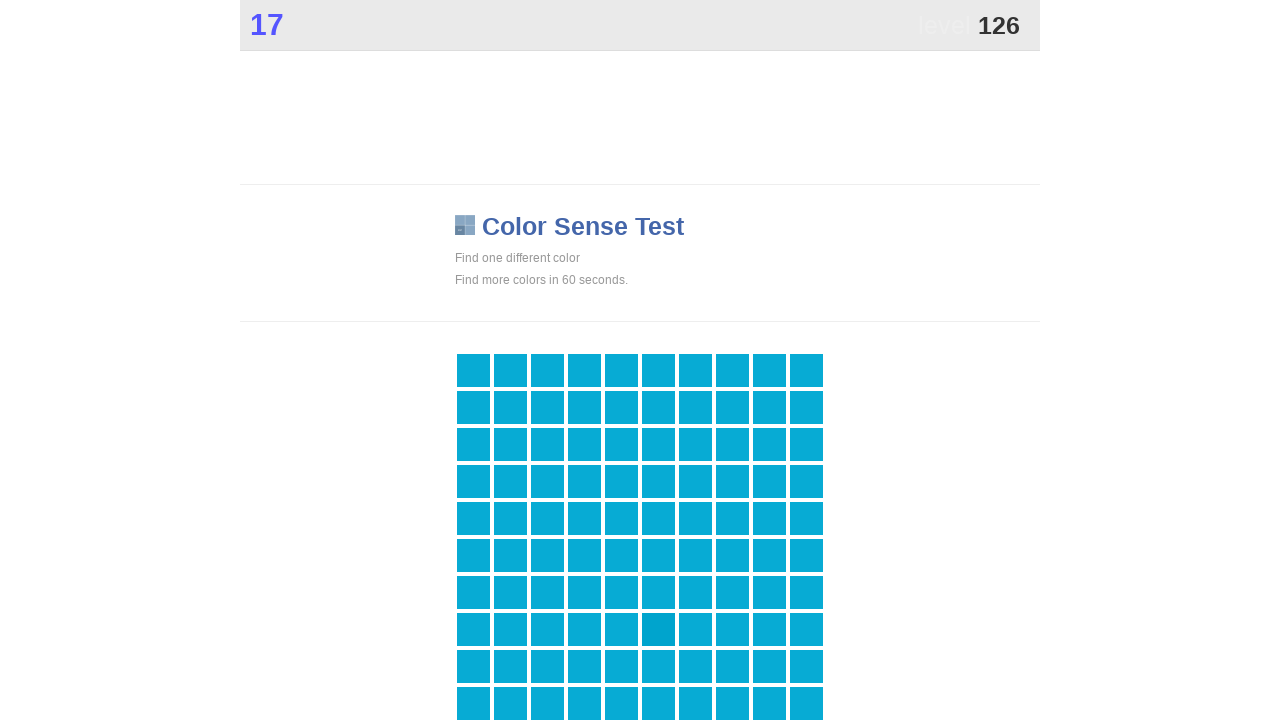

Clicked on a .main element
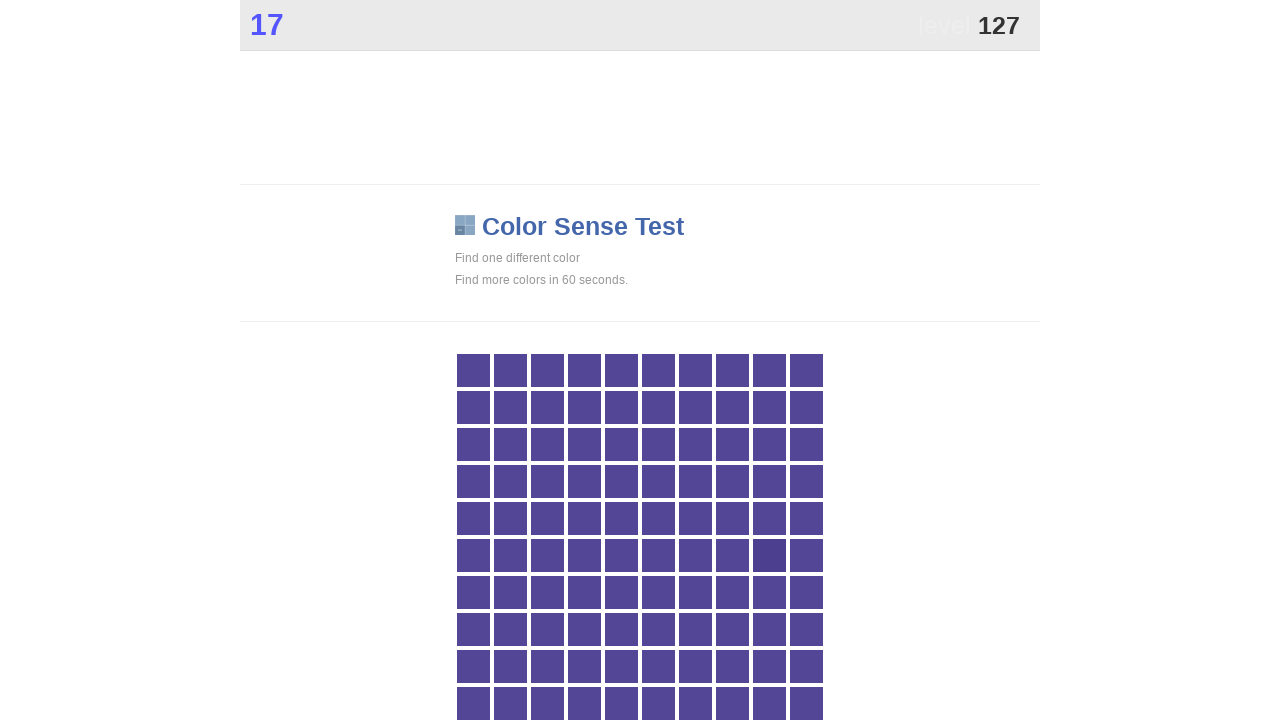

Found 1 clickable elements with .main selector
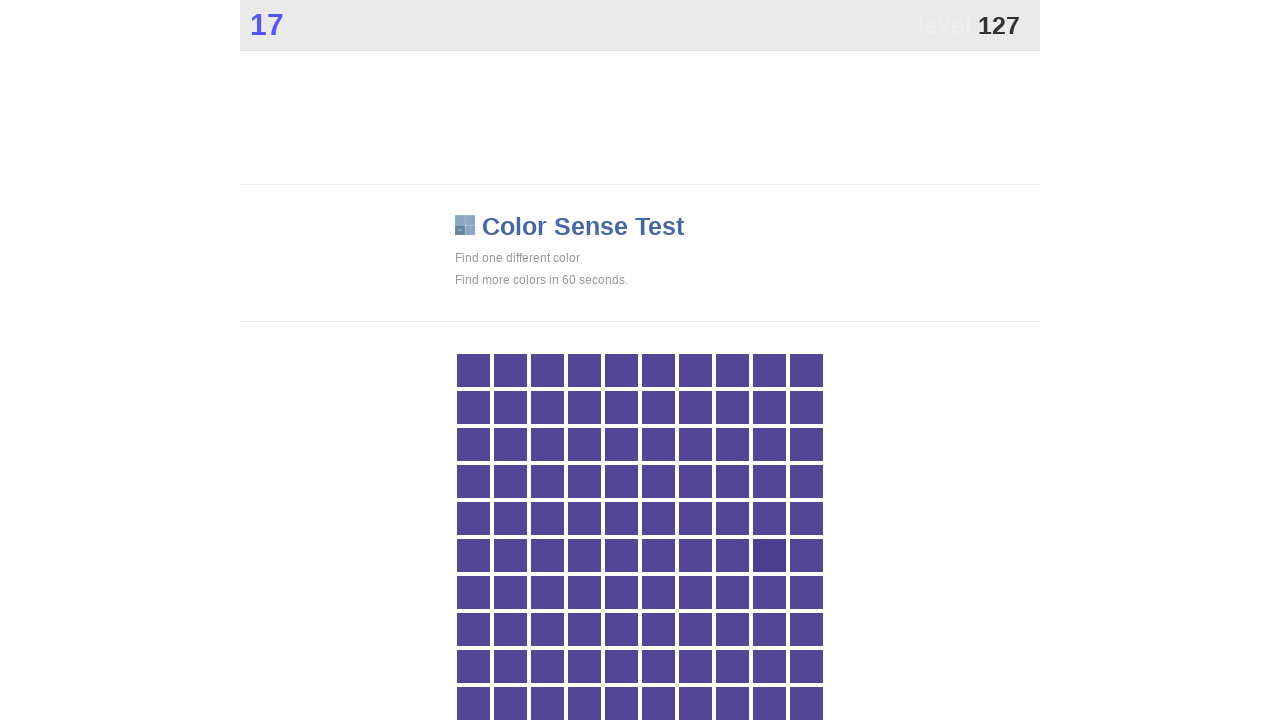

Clicked on a .main element
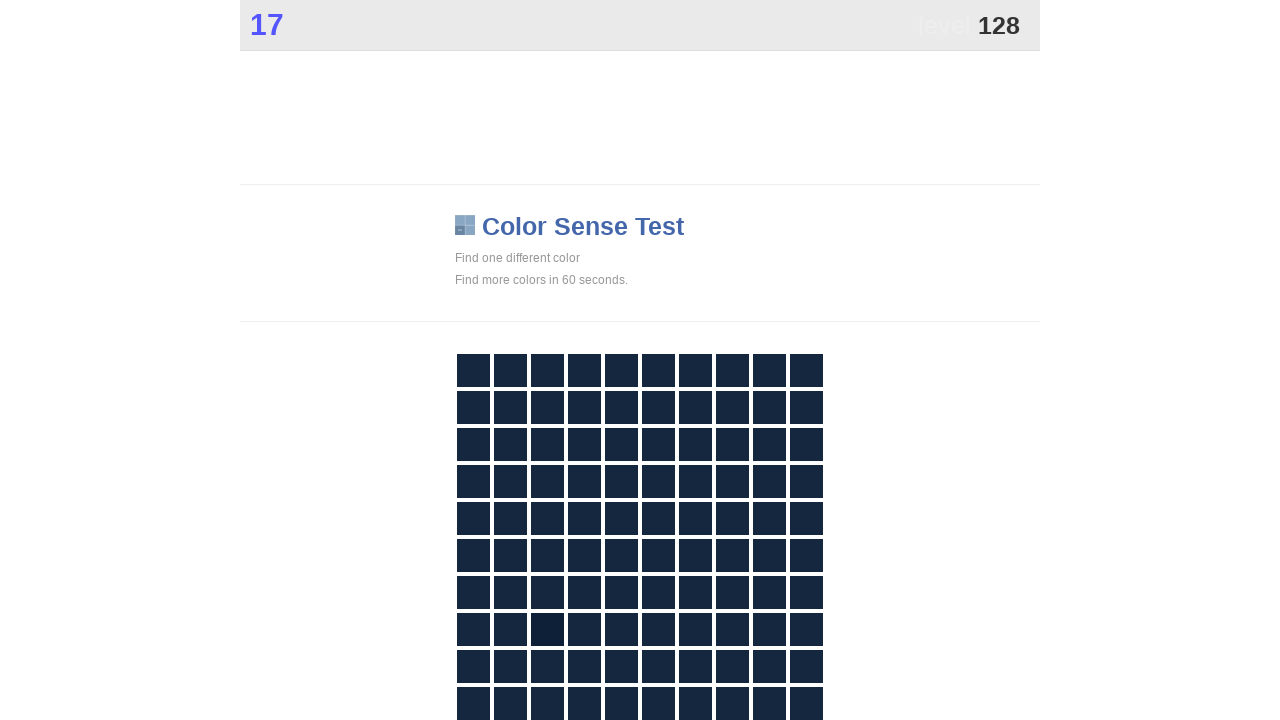

Found 1 clickable elements with .main selector
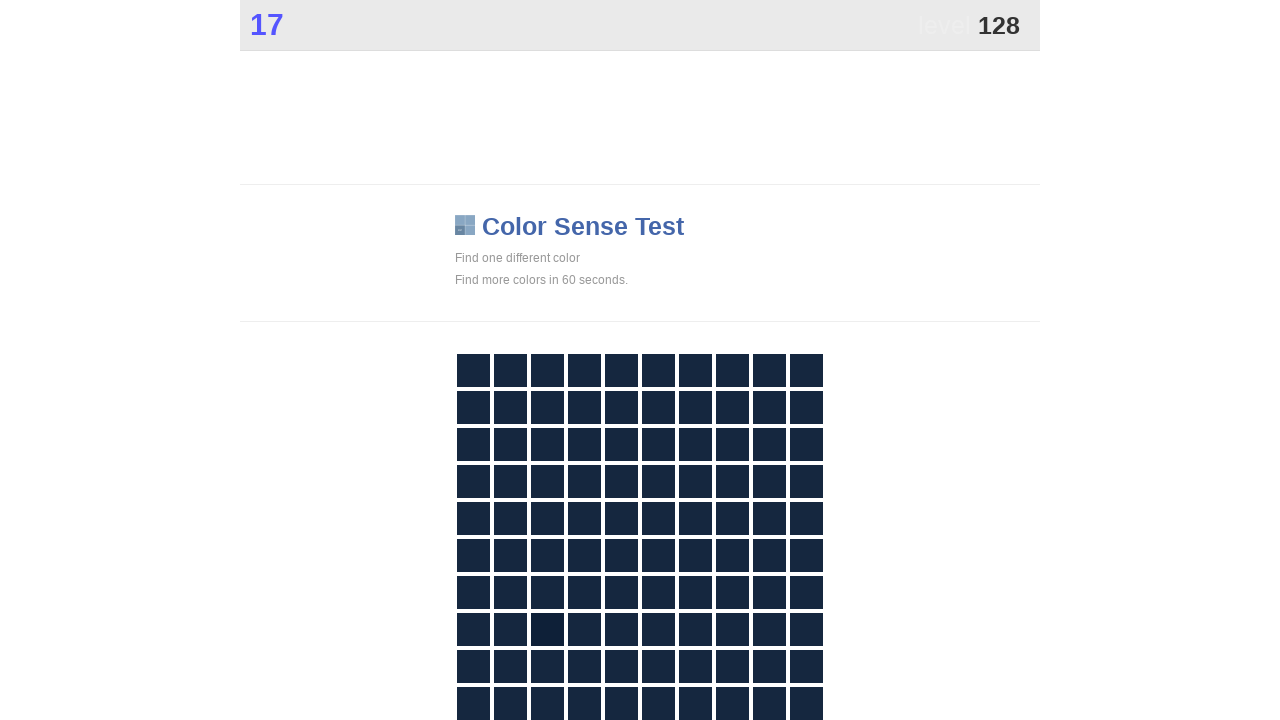

Clicked on a .main element
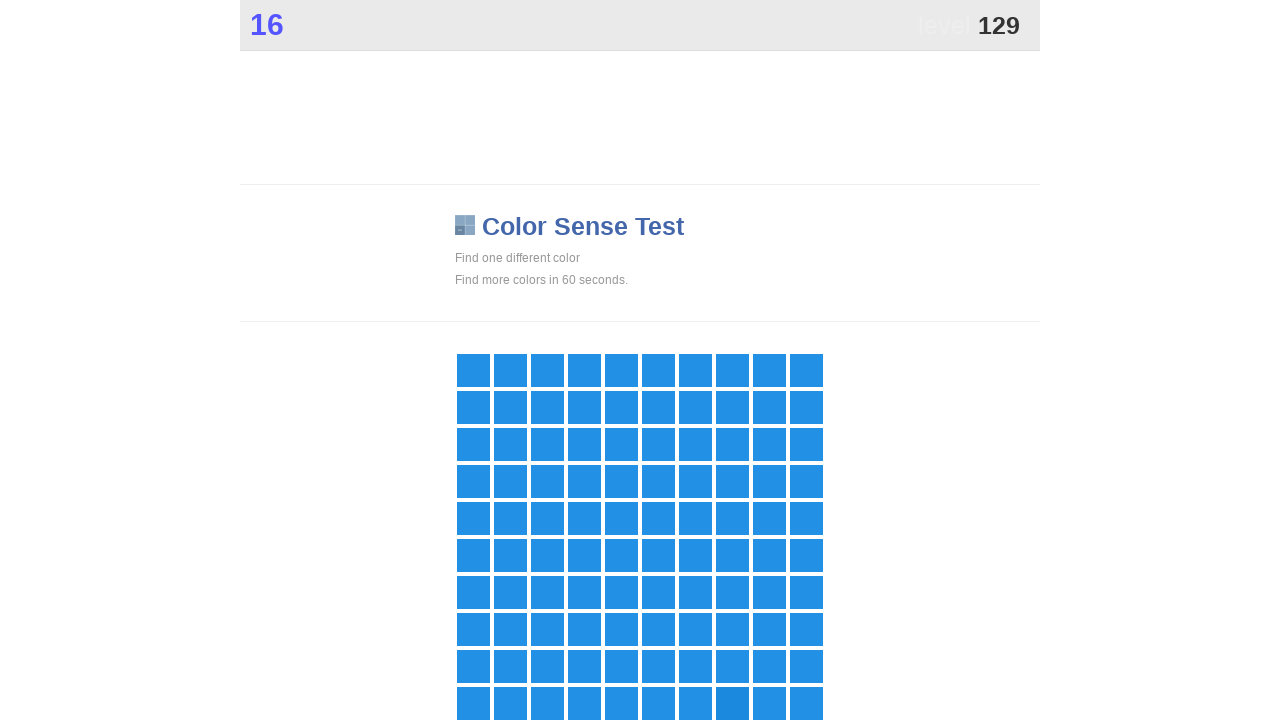

Found 1 clickable elements with .main selector
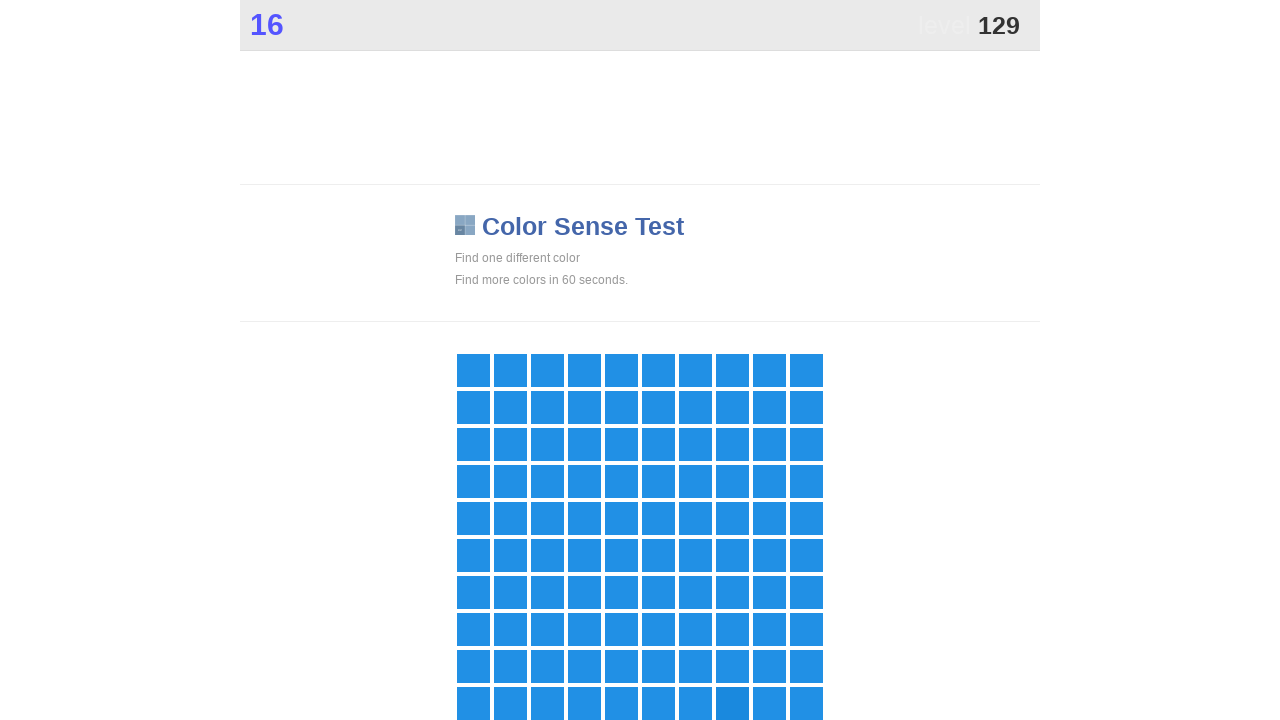

Clicked on a .main element
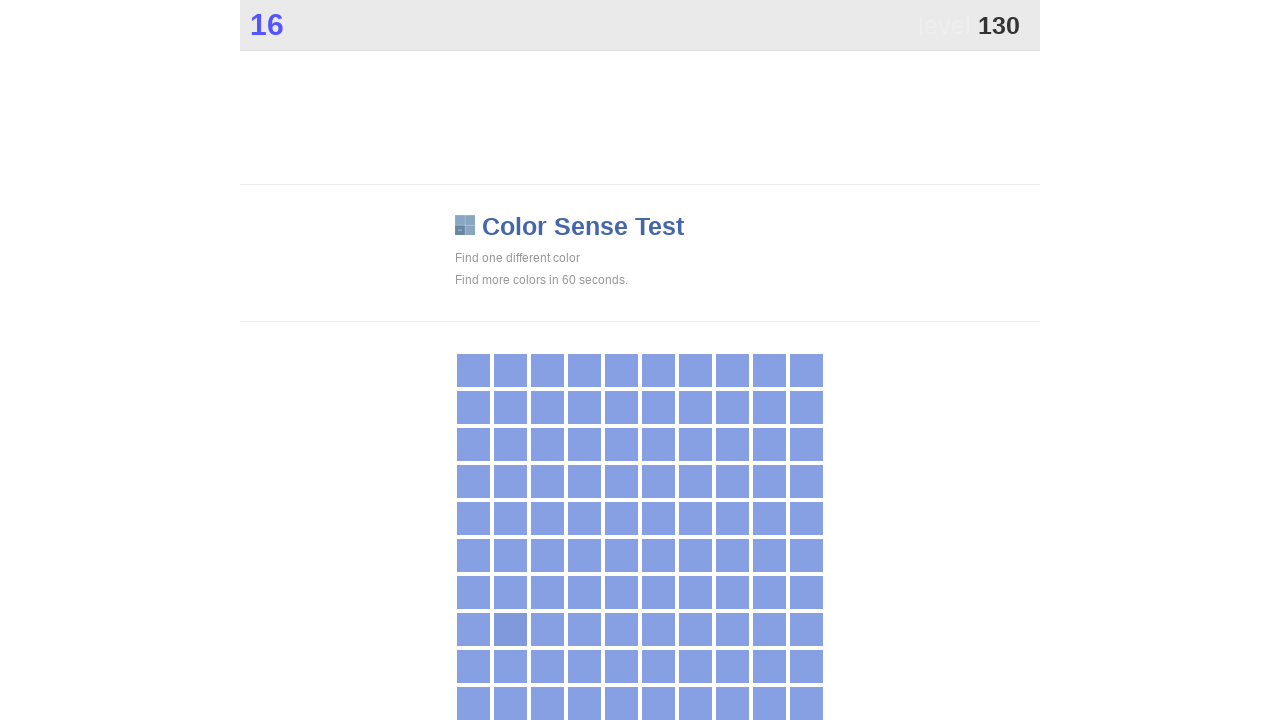

Found 1 clickable elements with .main selector
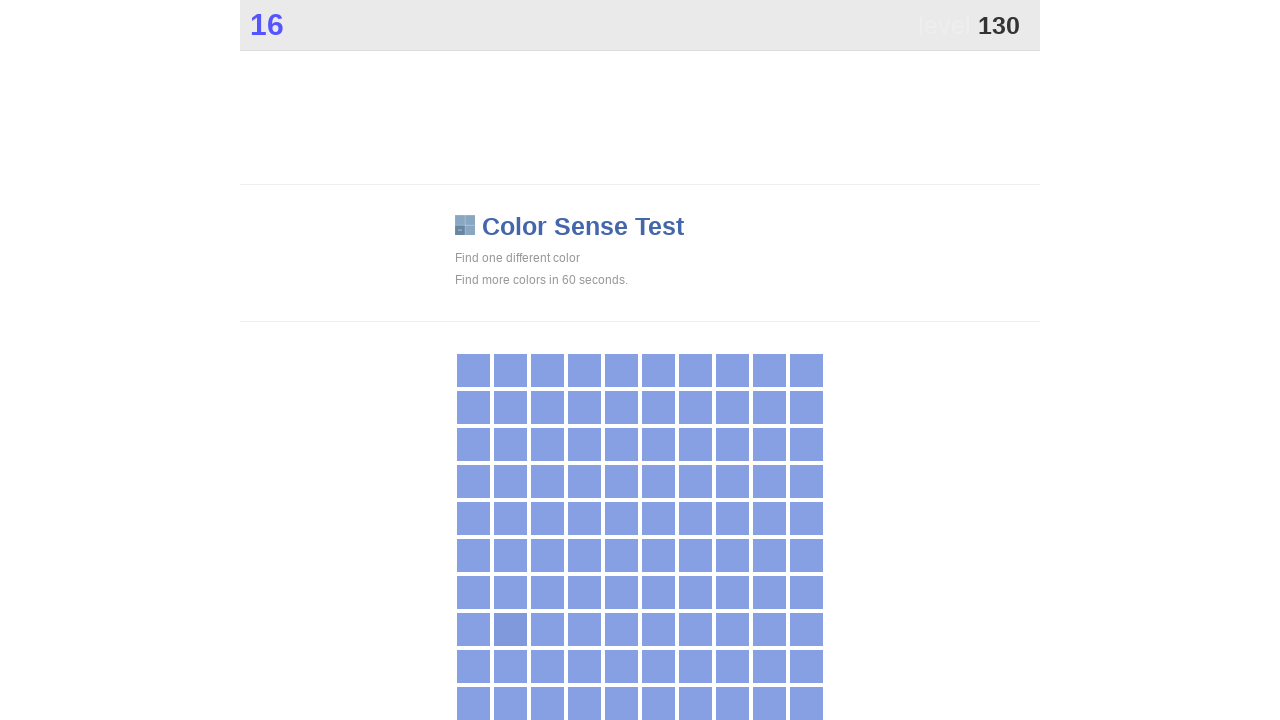

Clicked on a .main element
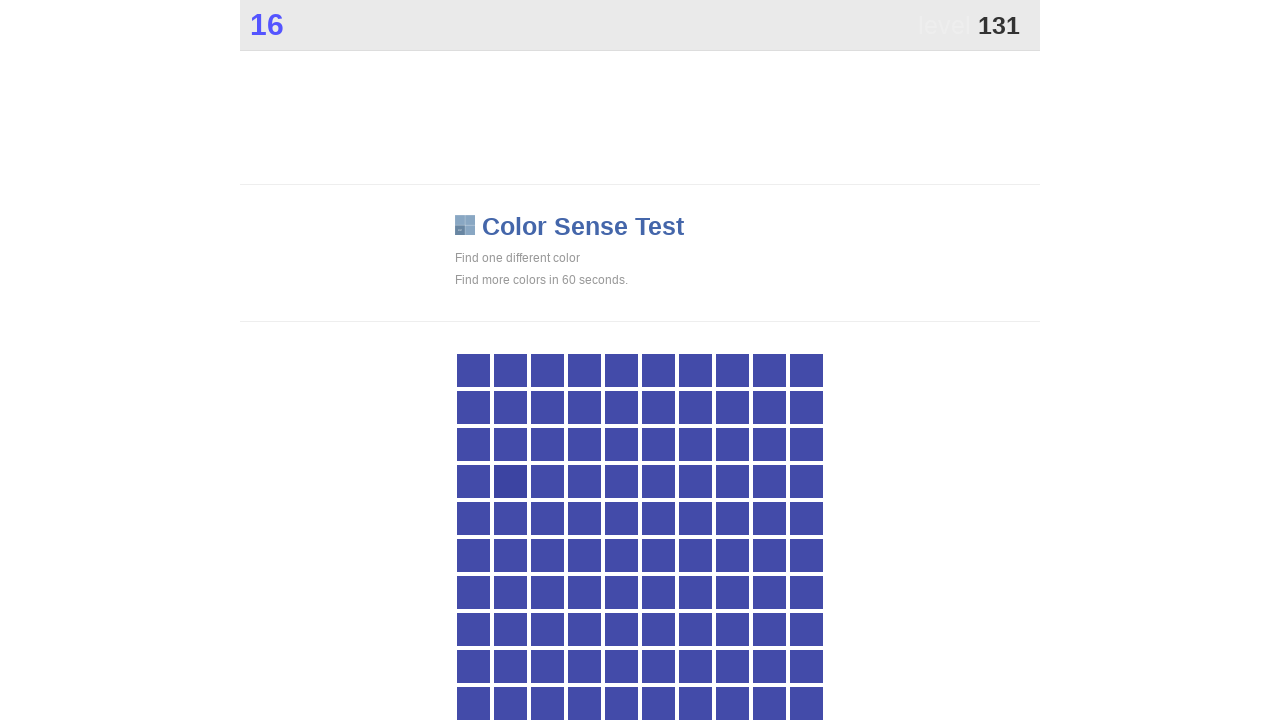

Found 1 clickable elements with .main selector
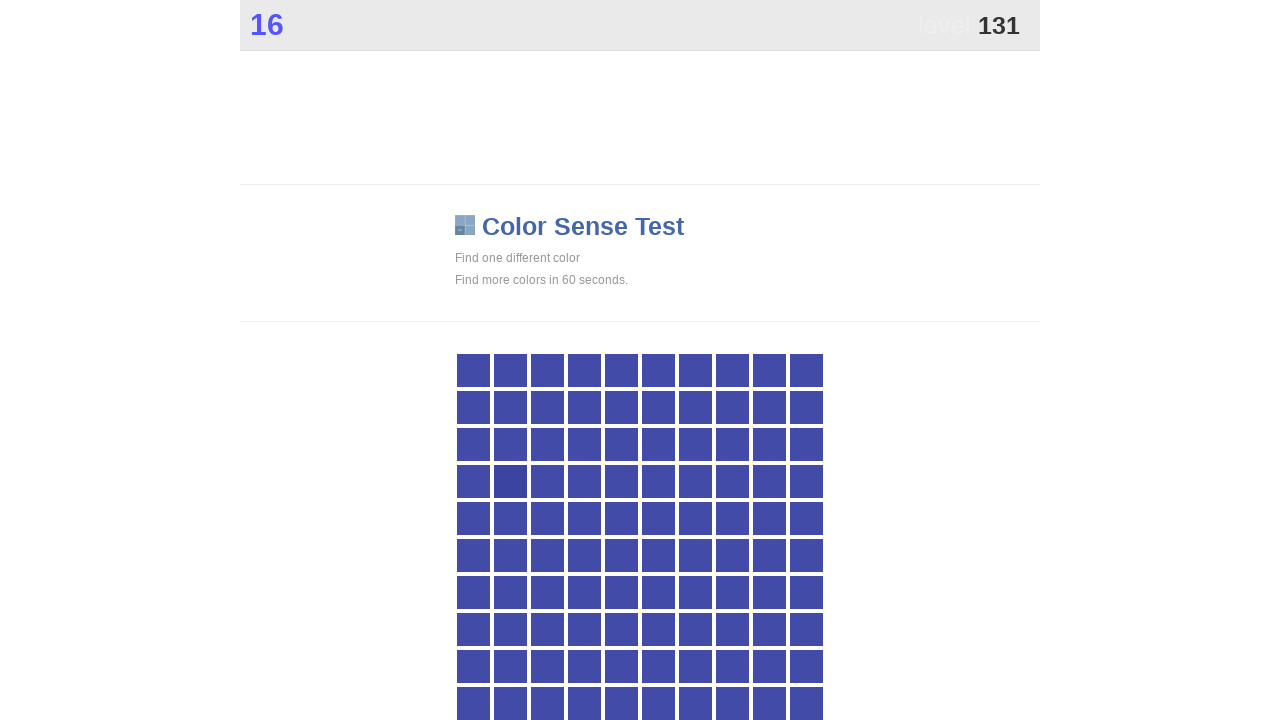

Clicked on a .main element
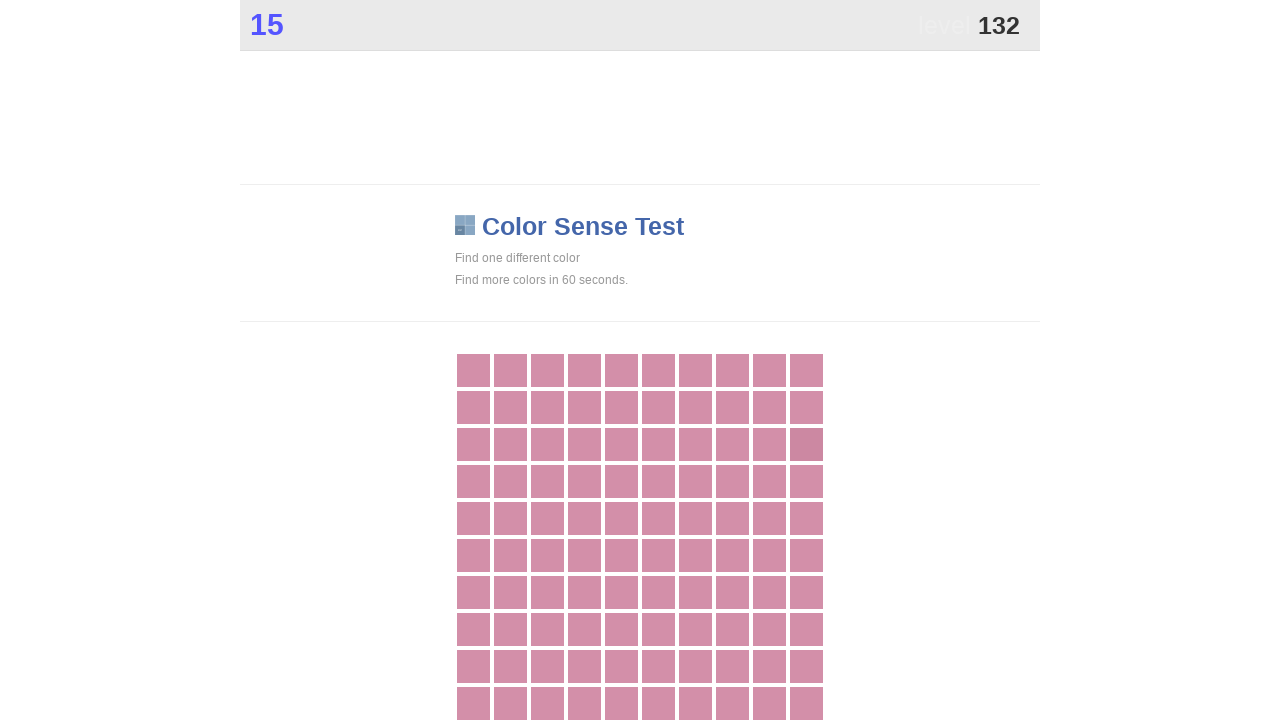

Found 1 clickable elements with .main selector
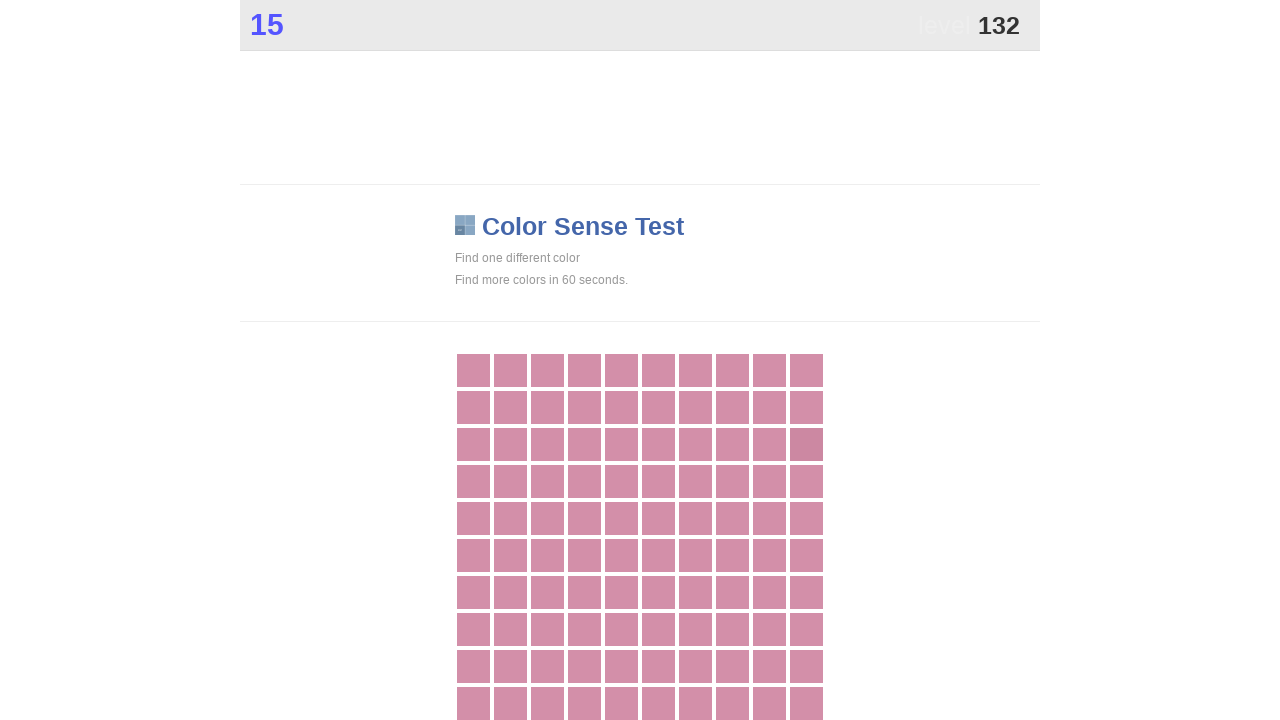

Clicked on a .main element
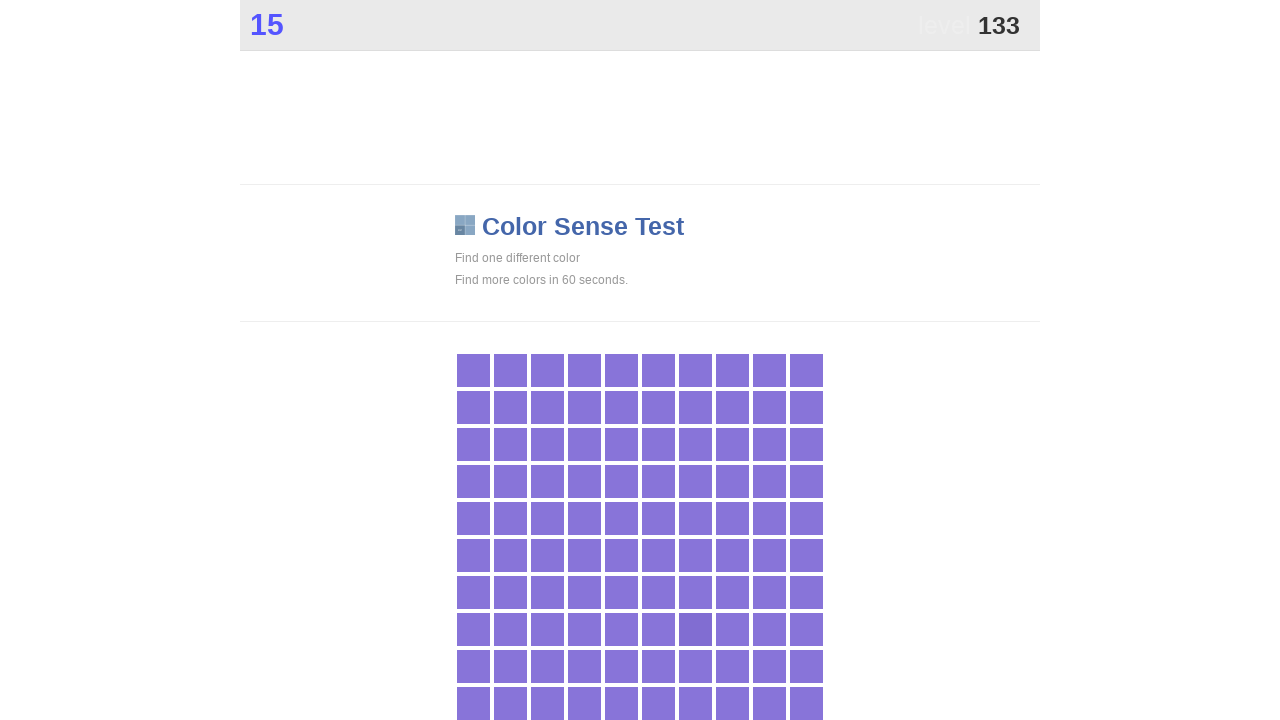

Found 1 clickable elements with .main selector
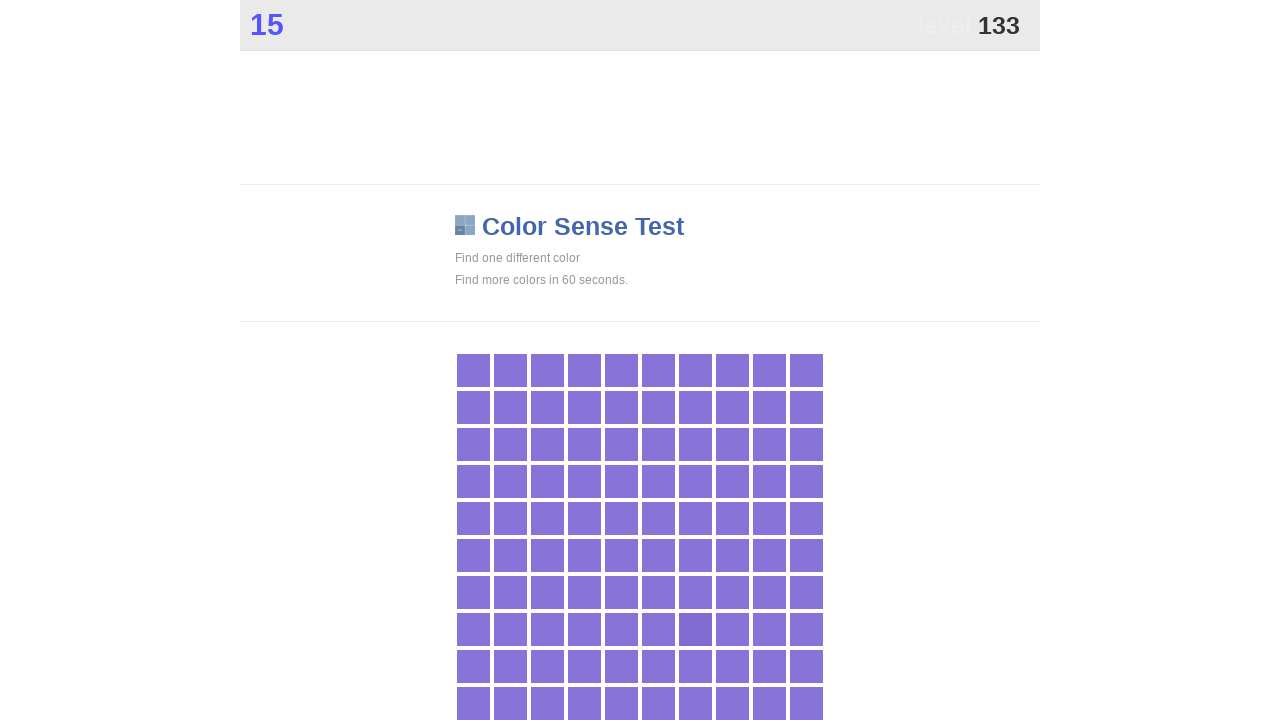

Clicked on a .main element
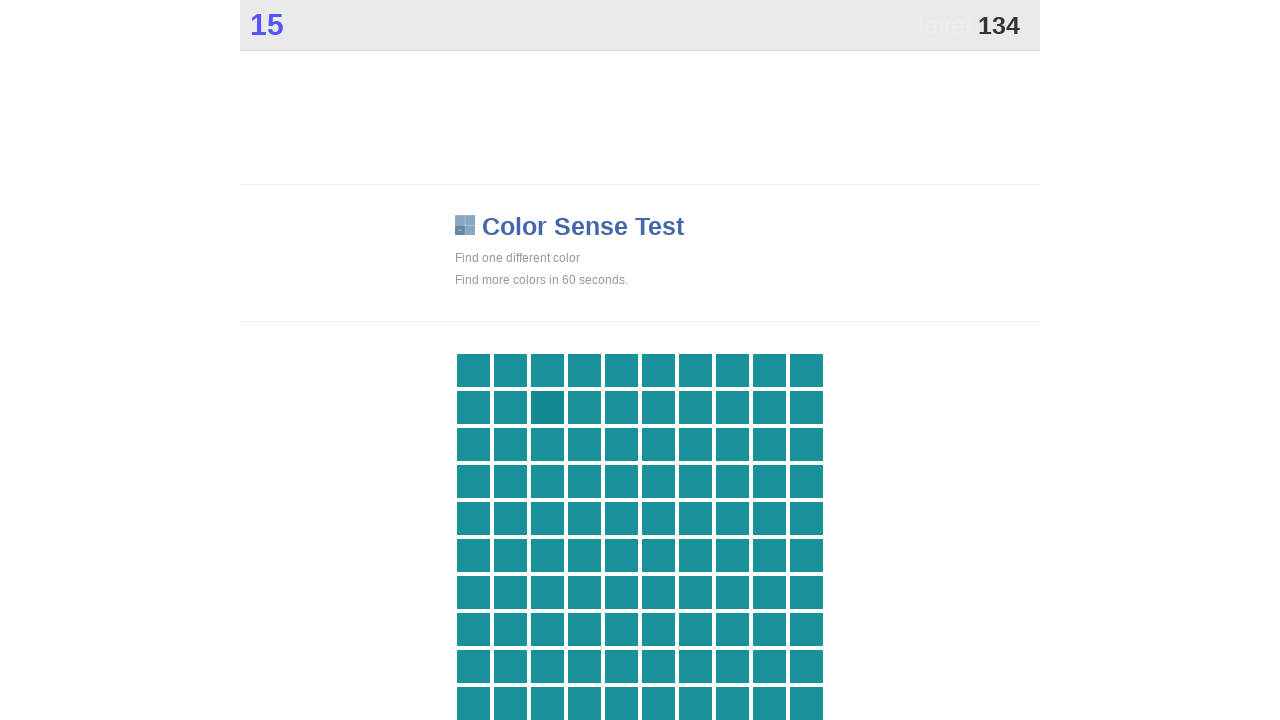

Found 1 clickable elements with .main selector
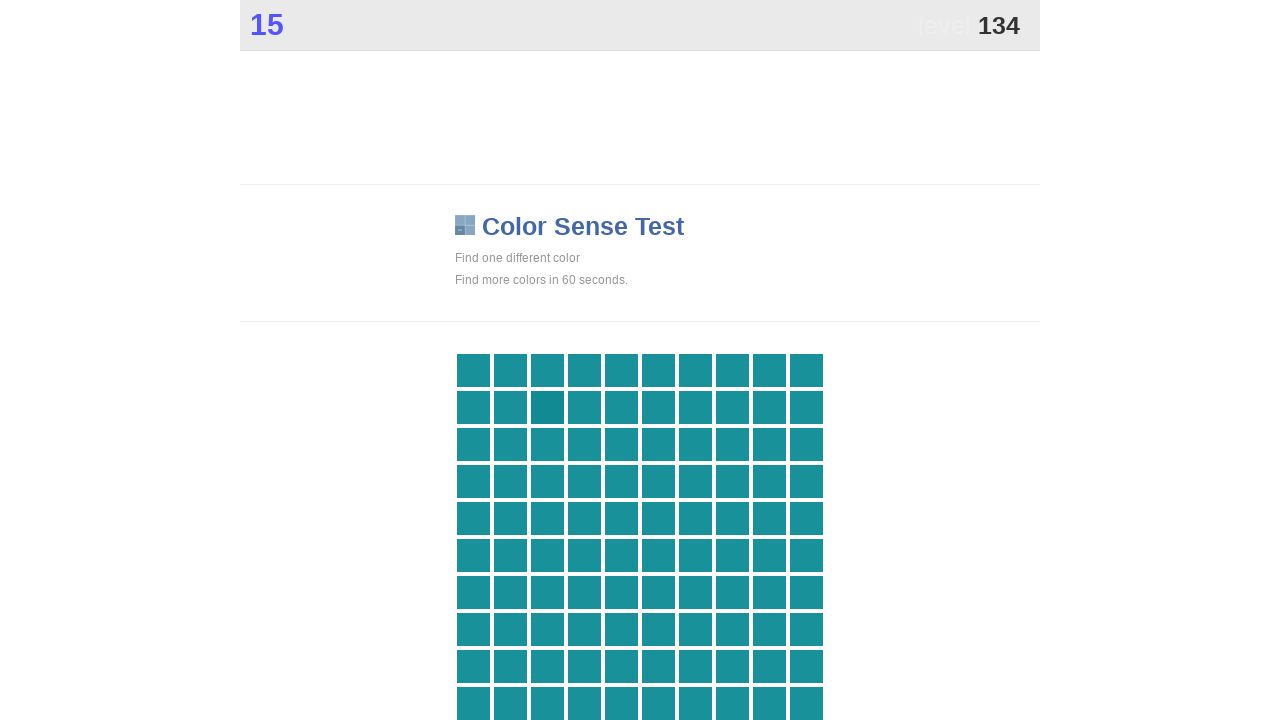

Clicked on a .main element
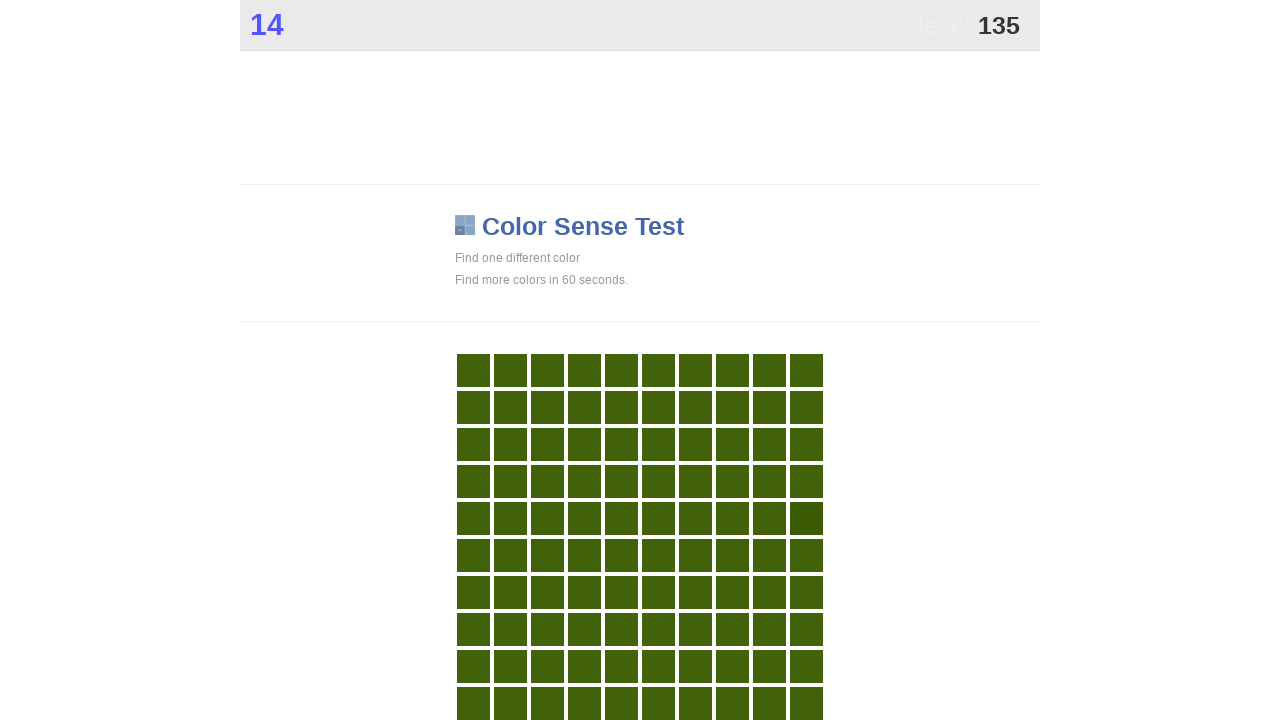

Found 1 clickable elements with .main selector
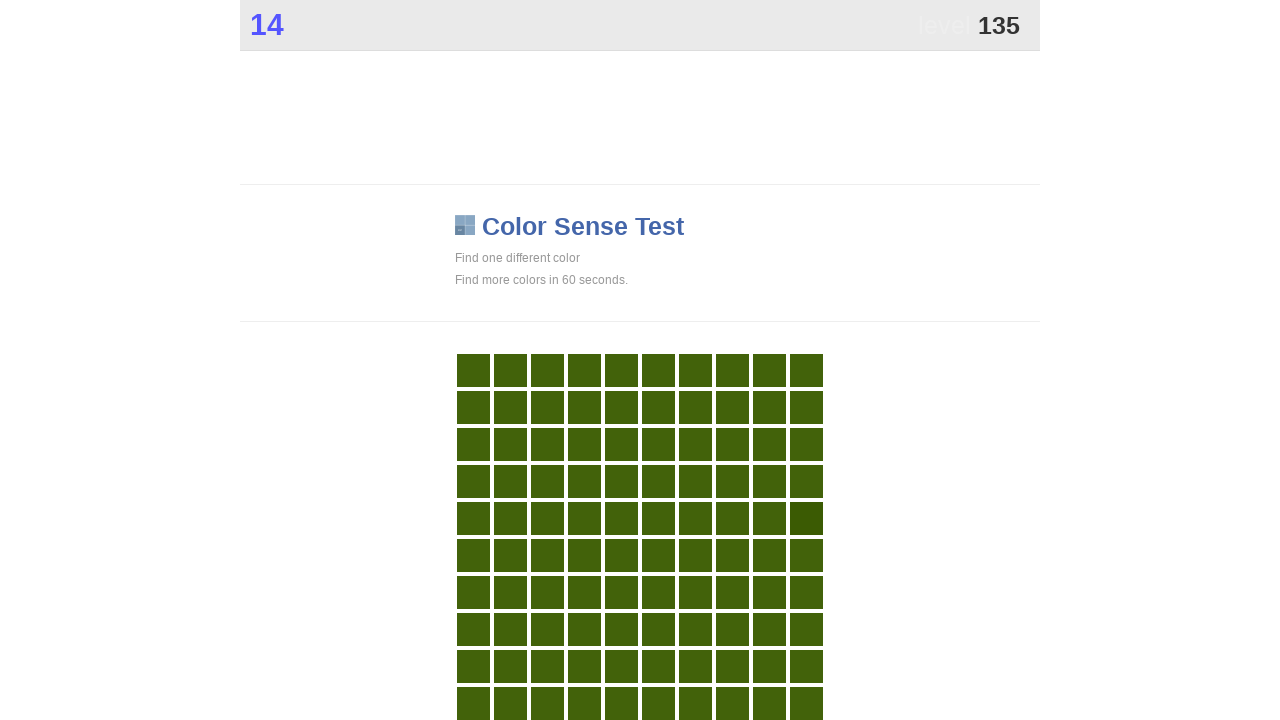

Clicked on a .main element
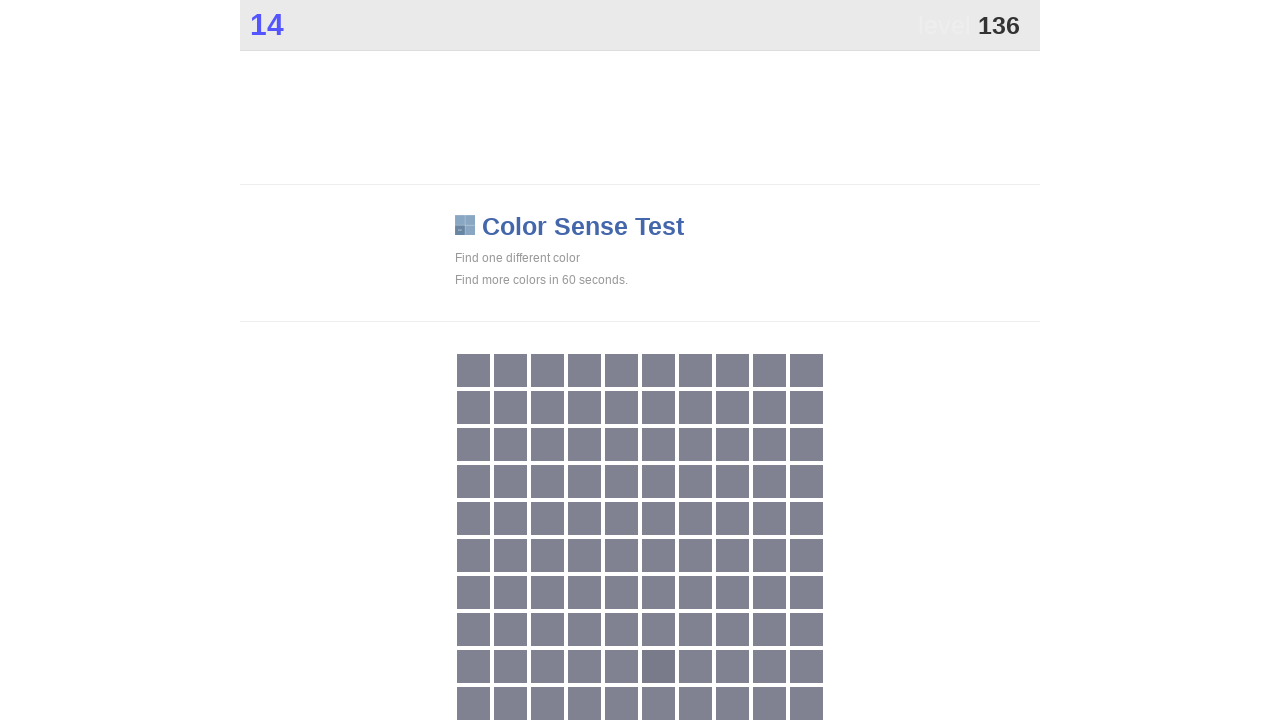

Found 1 clickable elements with .main selector
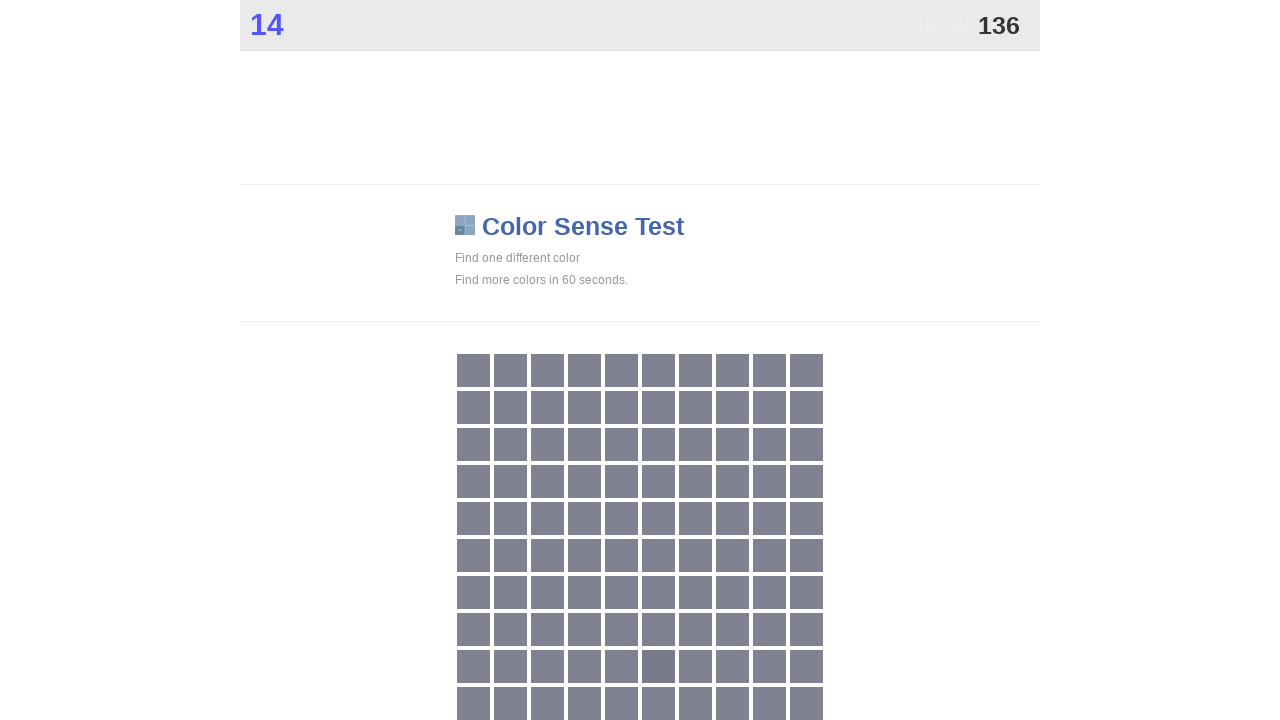

Clicked on a .main element
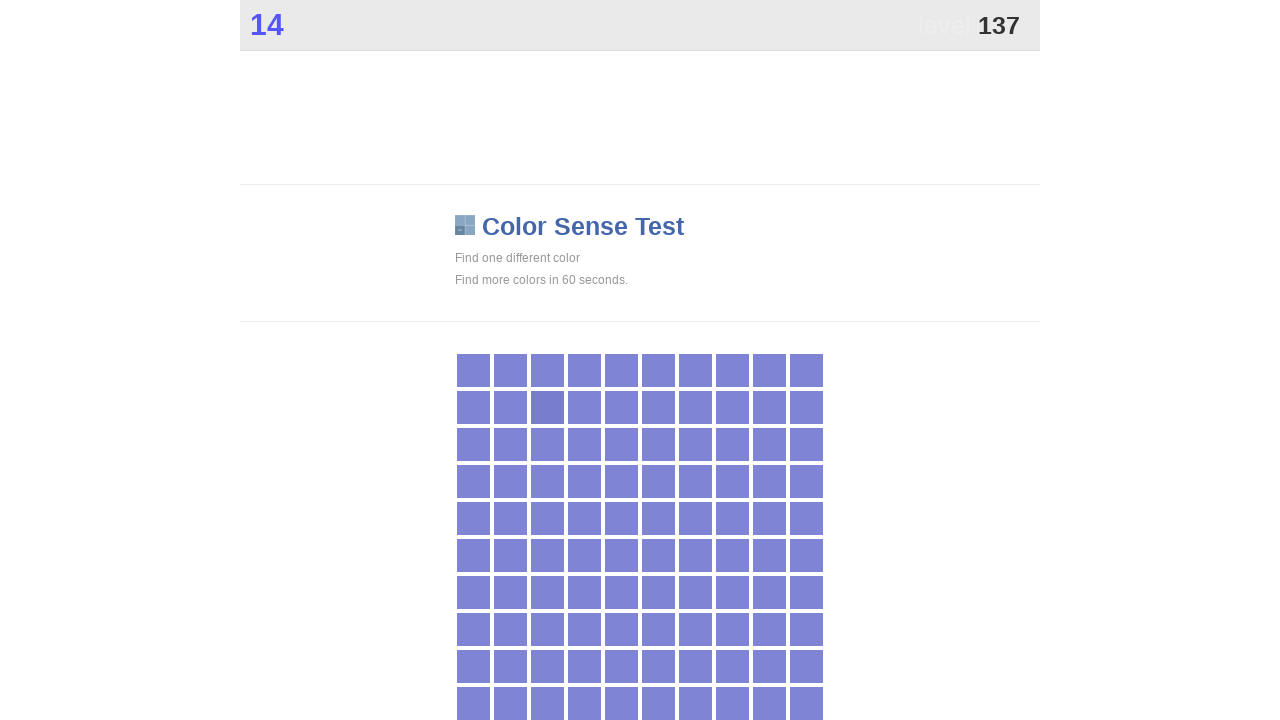

Found 1 clickable elements with .main selector
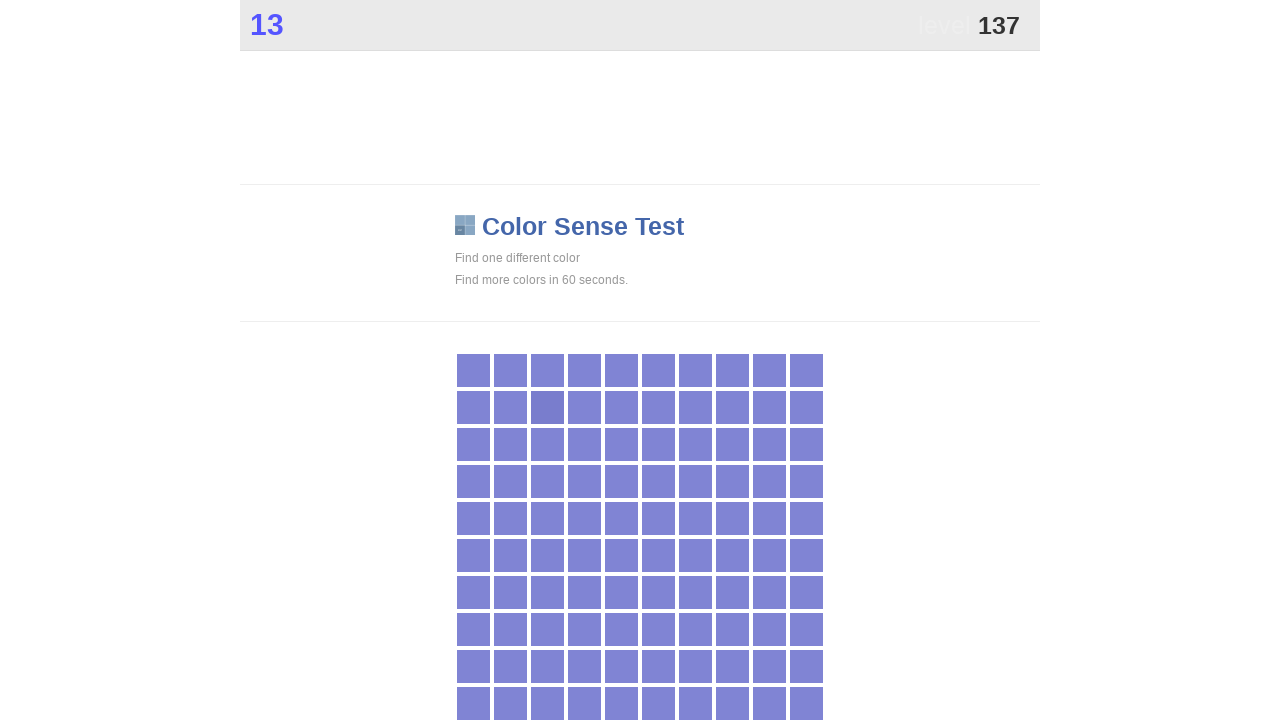

Clicked on a .main element
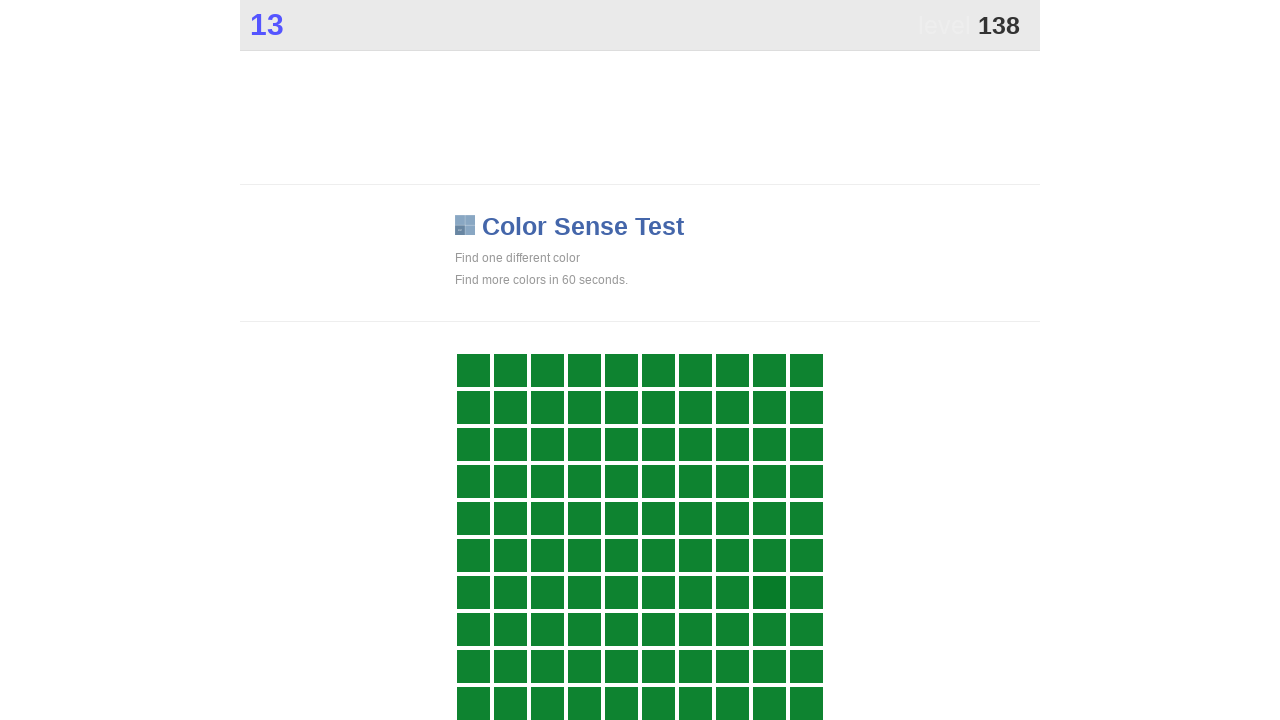

Found 1 clickable elements with .main selector
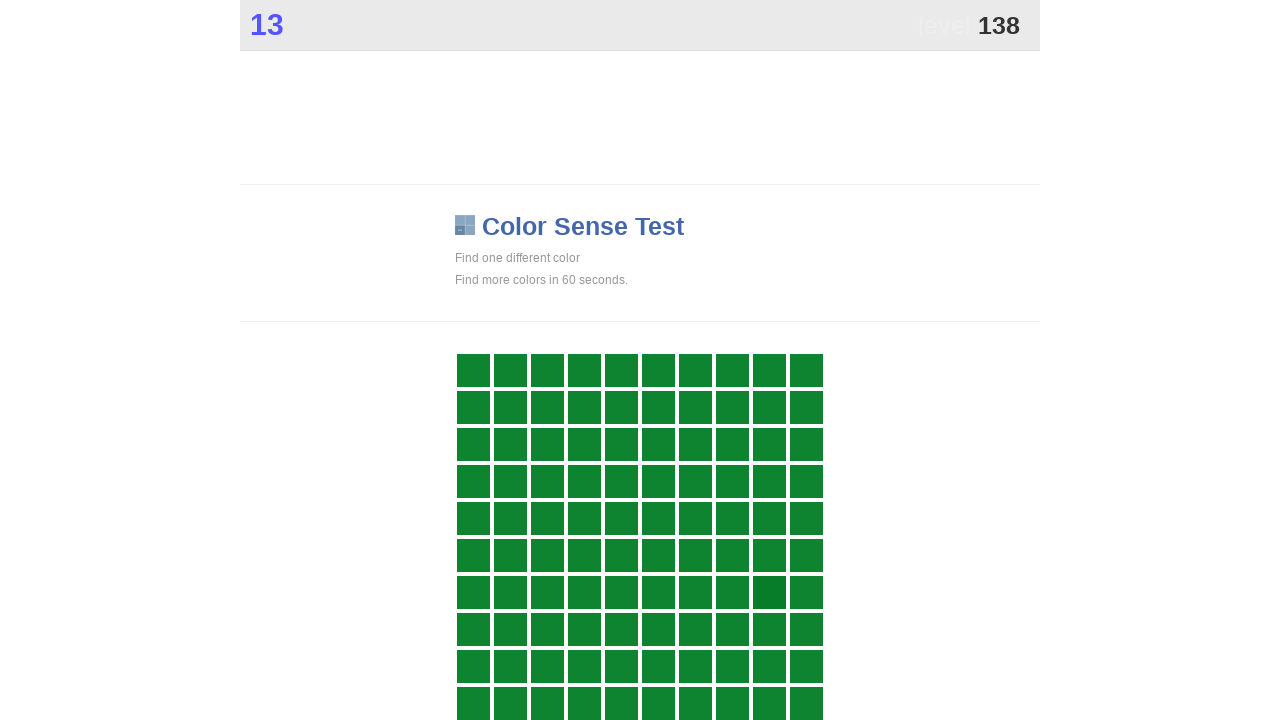

Clicked on a .main element
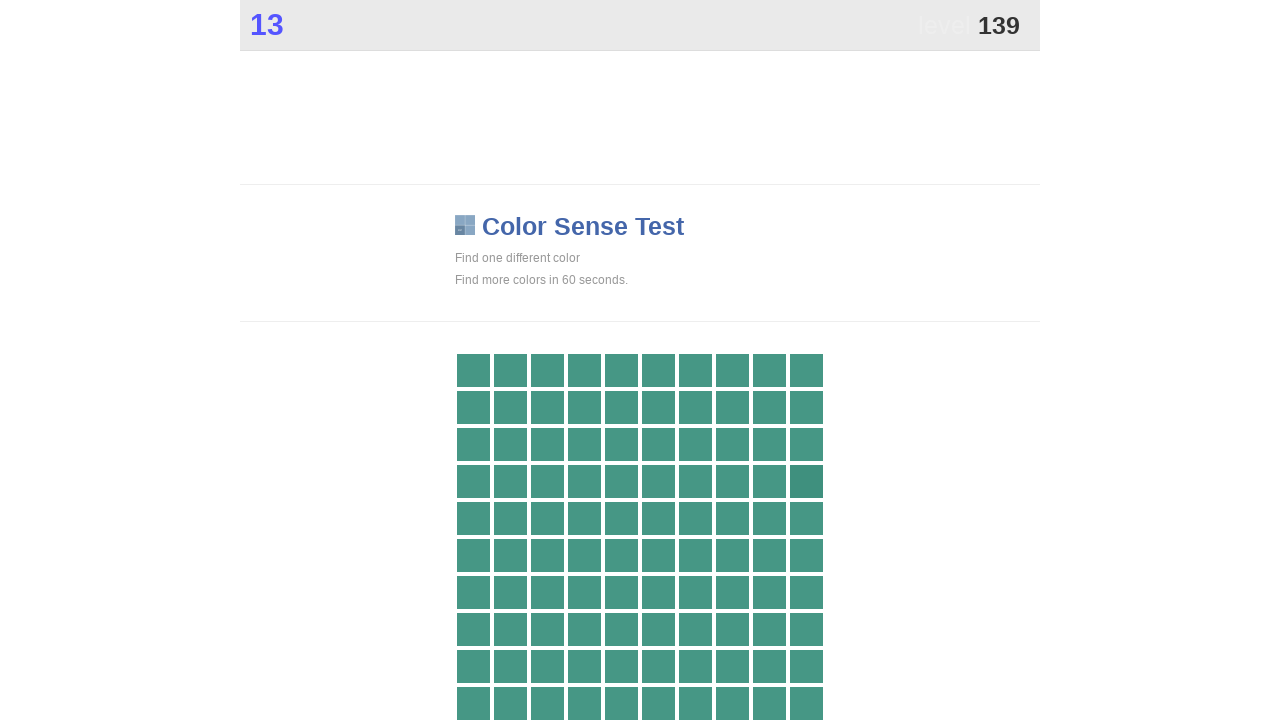

Found 1 clickable elements with .main selector
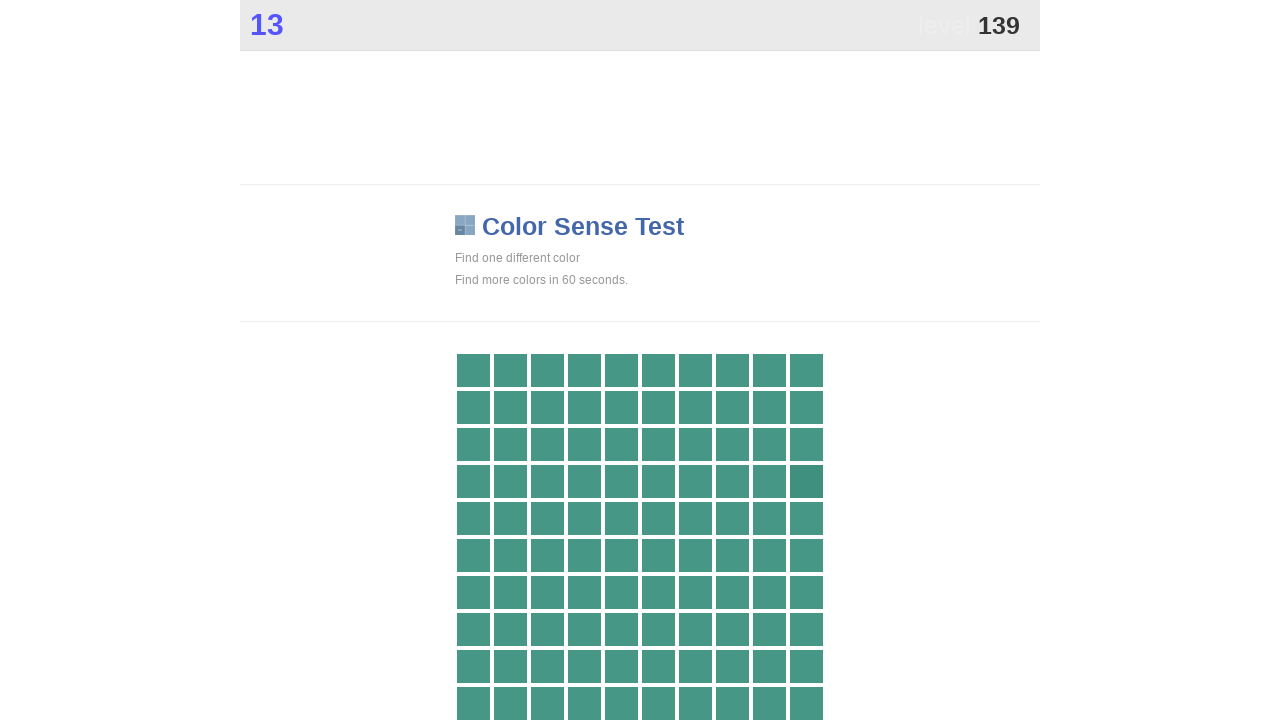

Clicked on a .main element
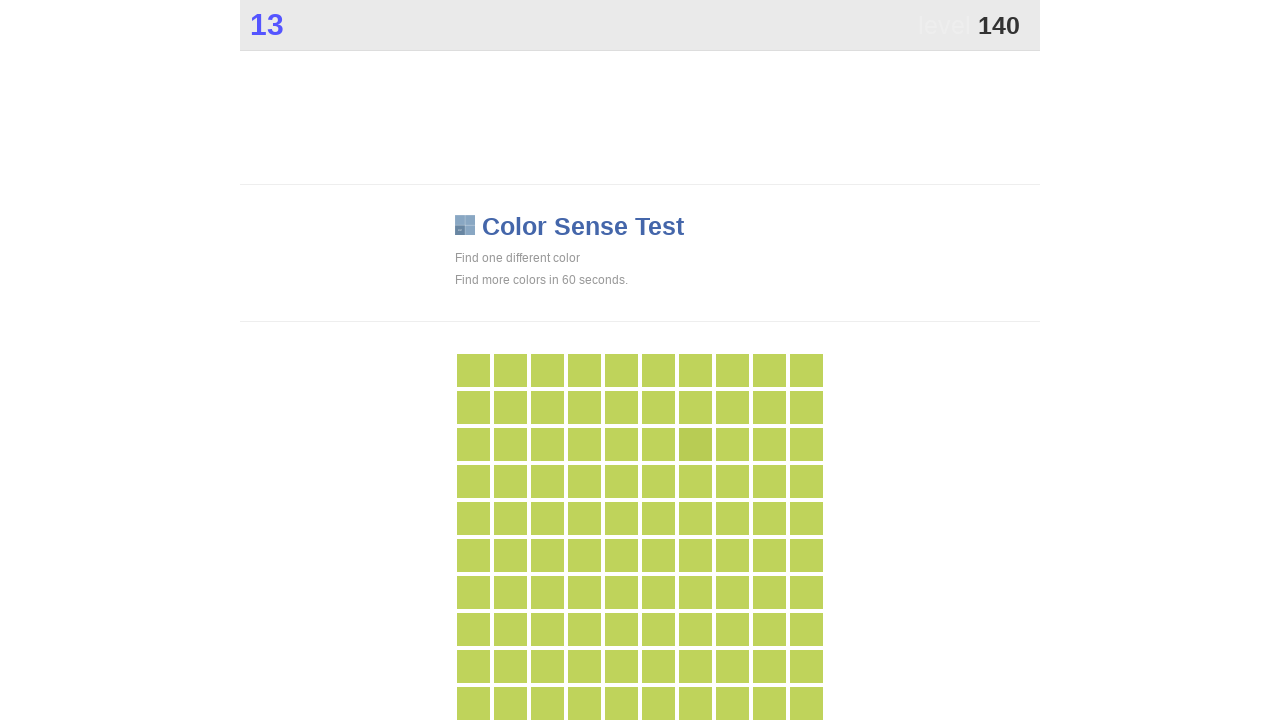

Found 1 clickable elements with .main selector
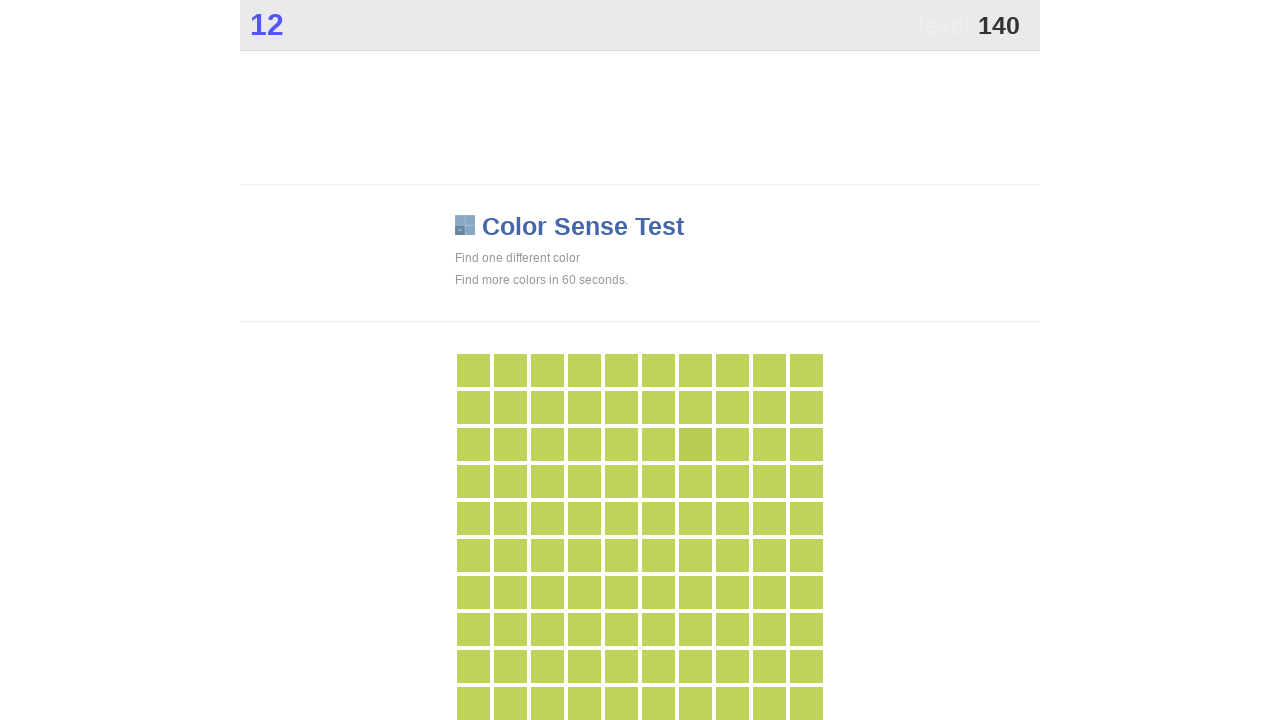

Clicked on a .main element
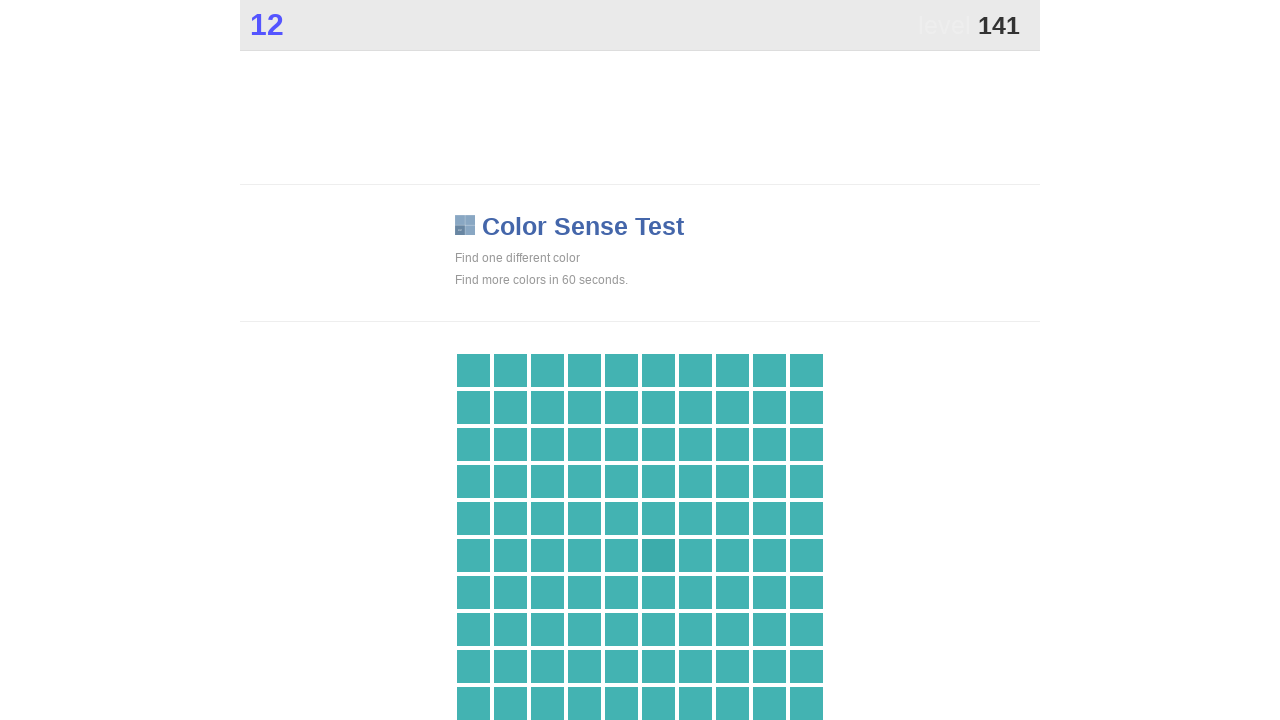

Found 1 clickable elements with .main selector
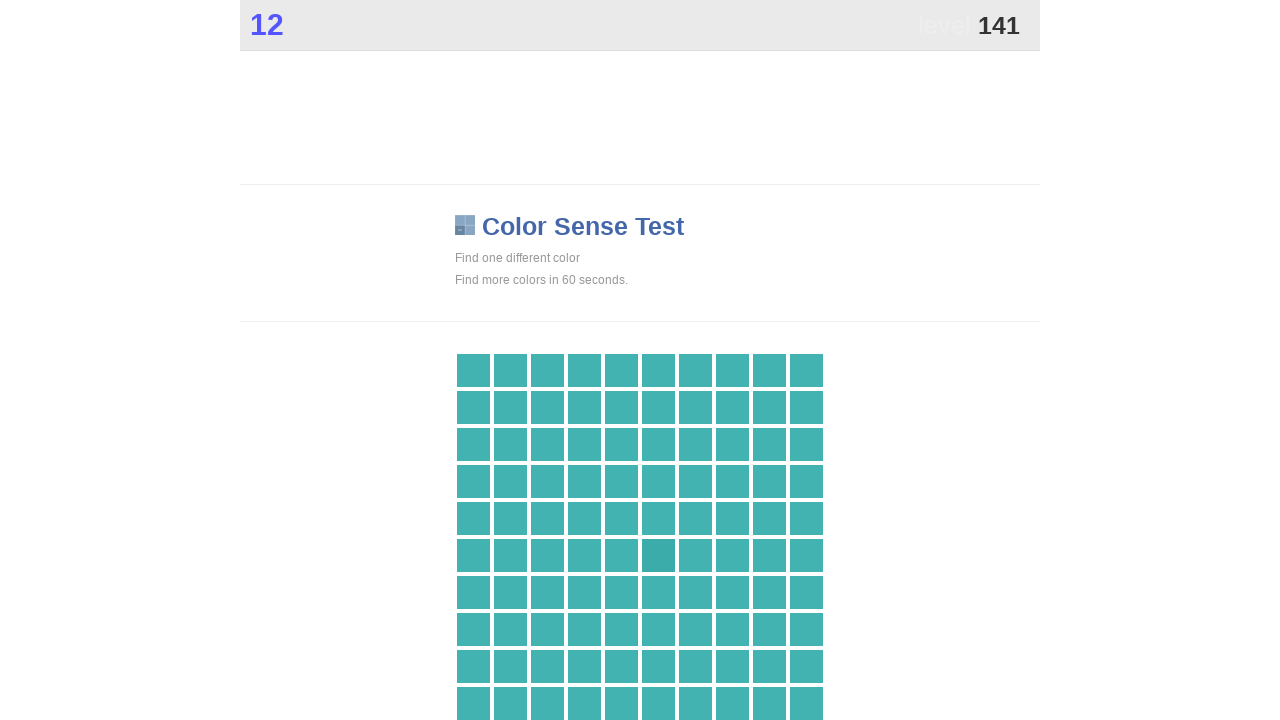

Clicked on a .main element
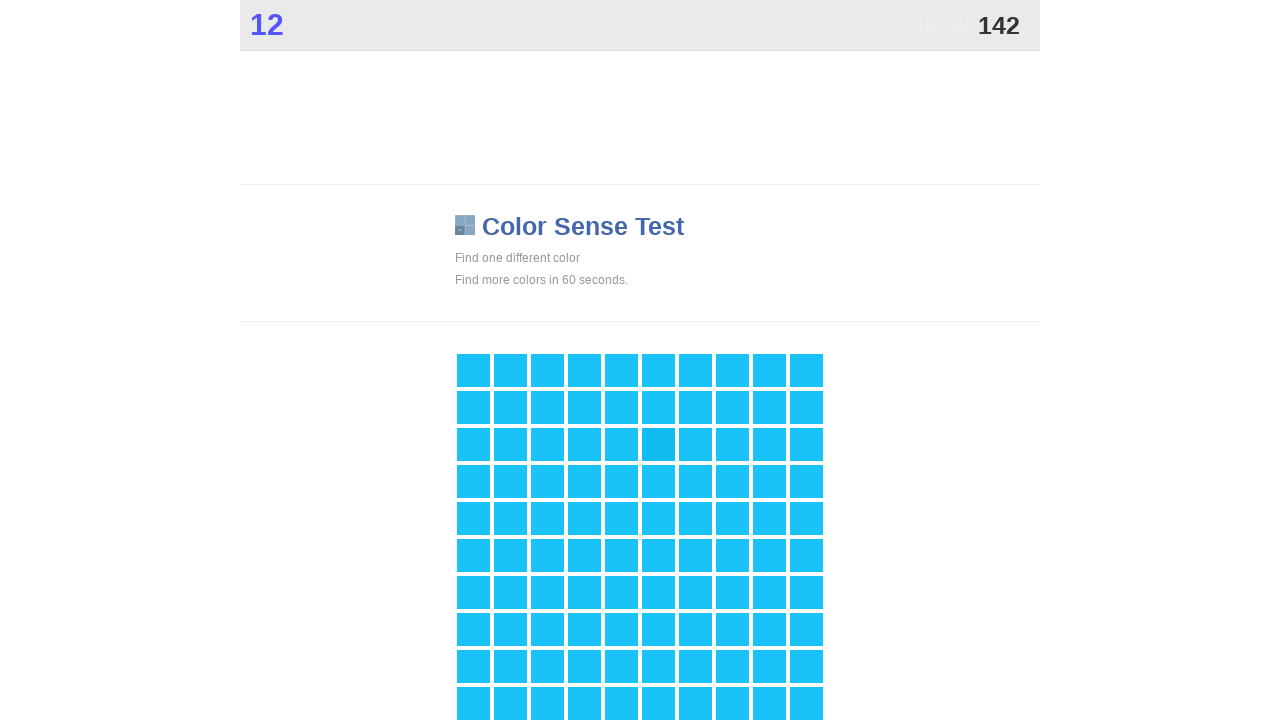

Found 1 clickable elements with .main selector
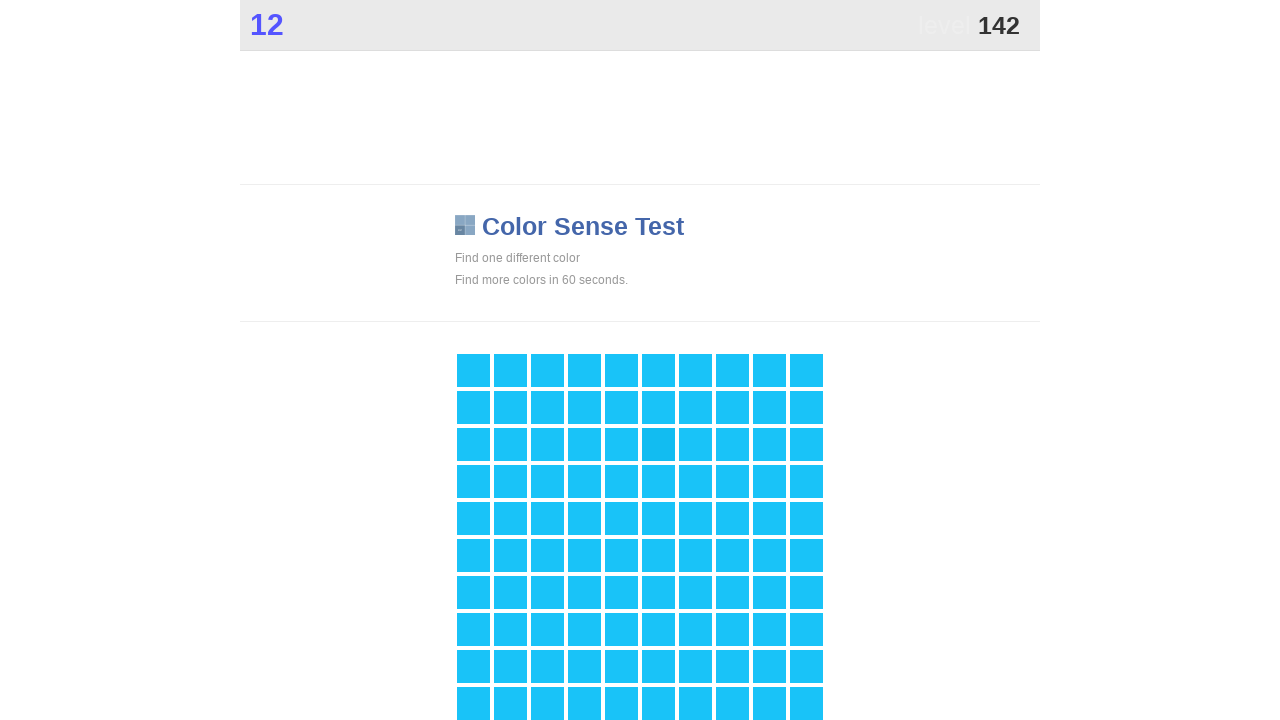

Clicked on a .main element
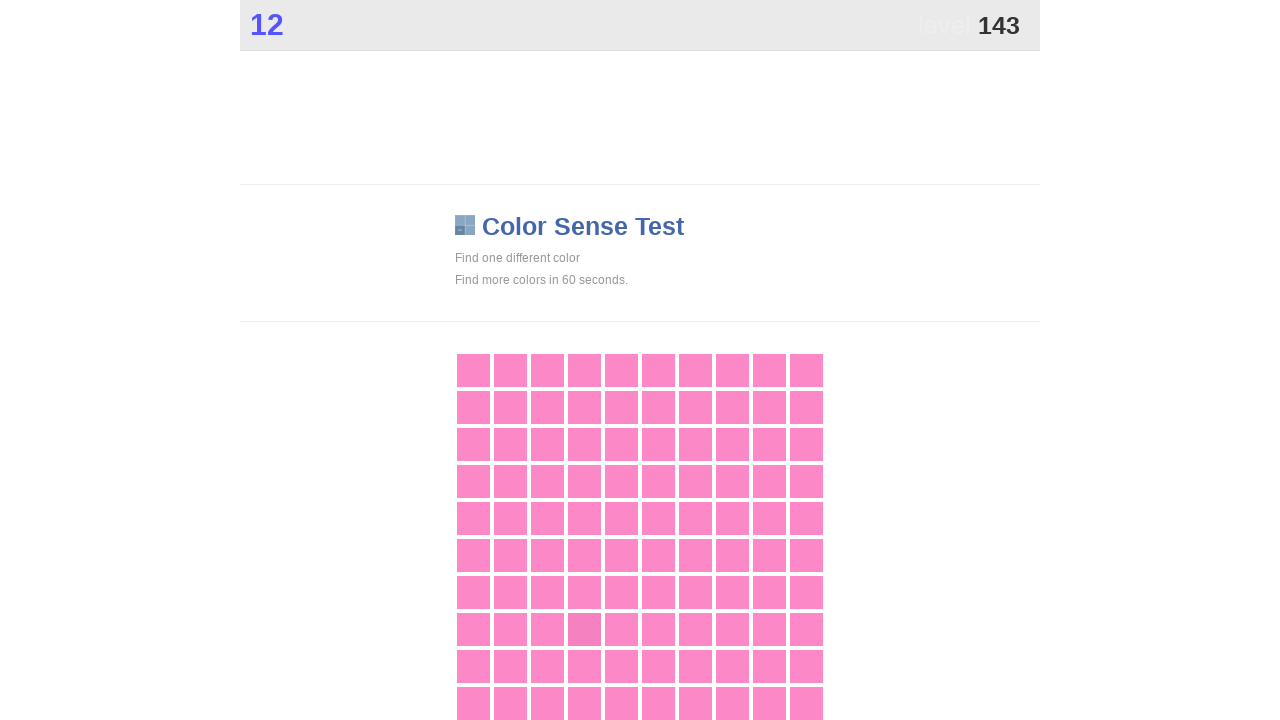

Found 1 clickable elements with .main selector
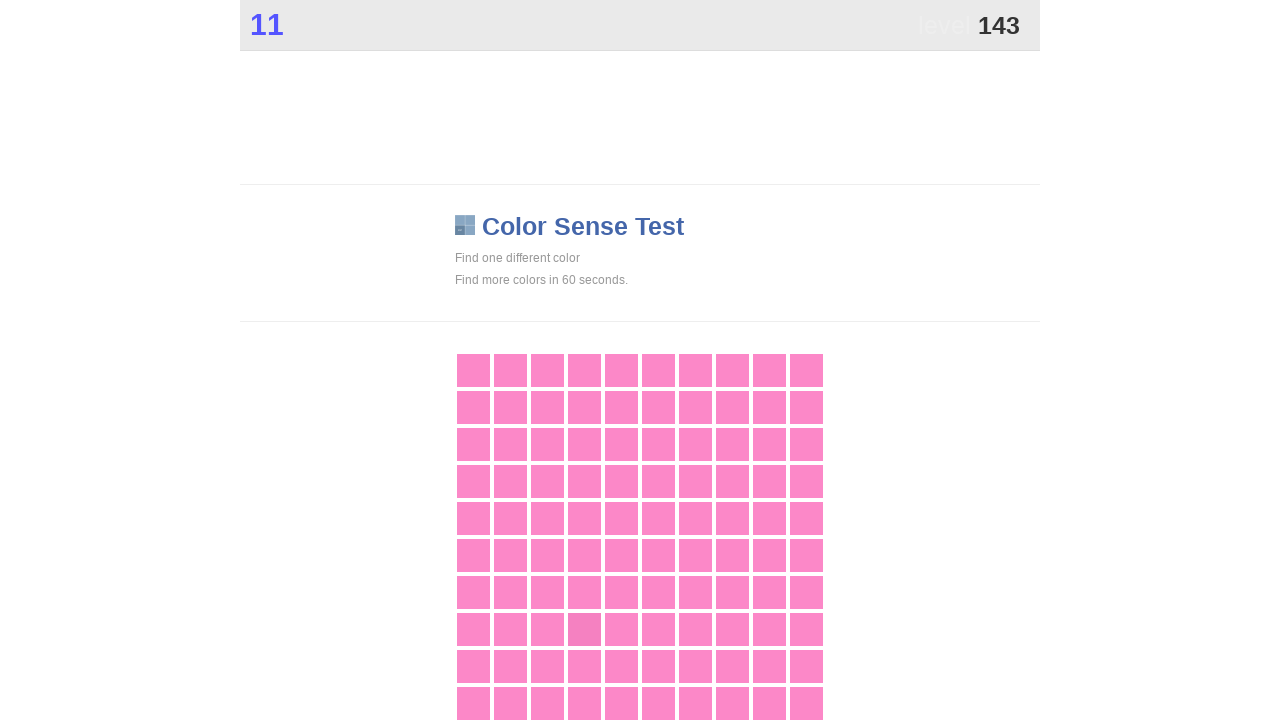

Clicked on a .main element
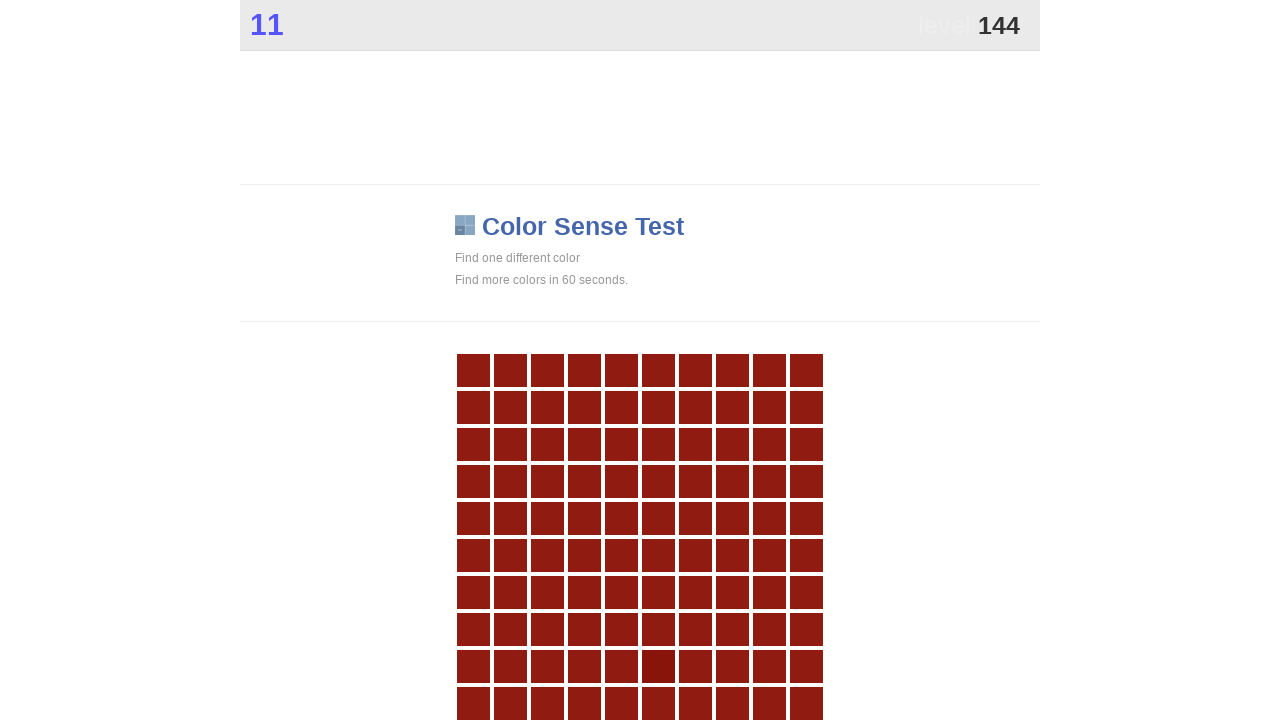

Found 1 clickable elements with .main selector
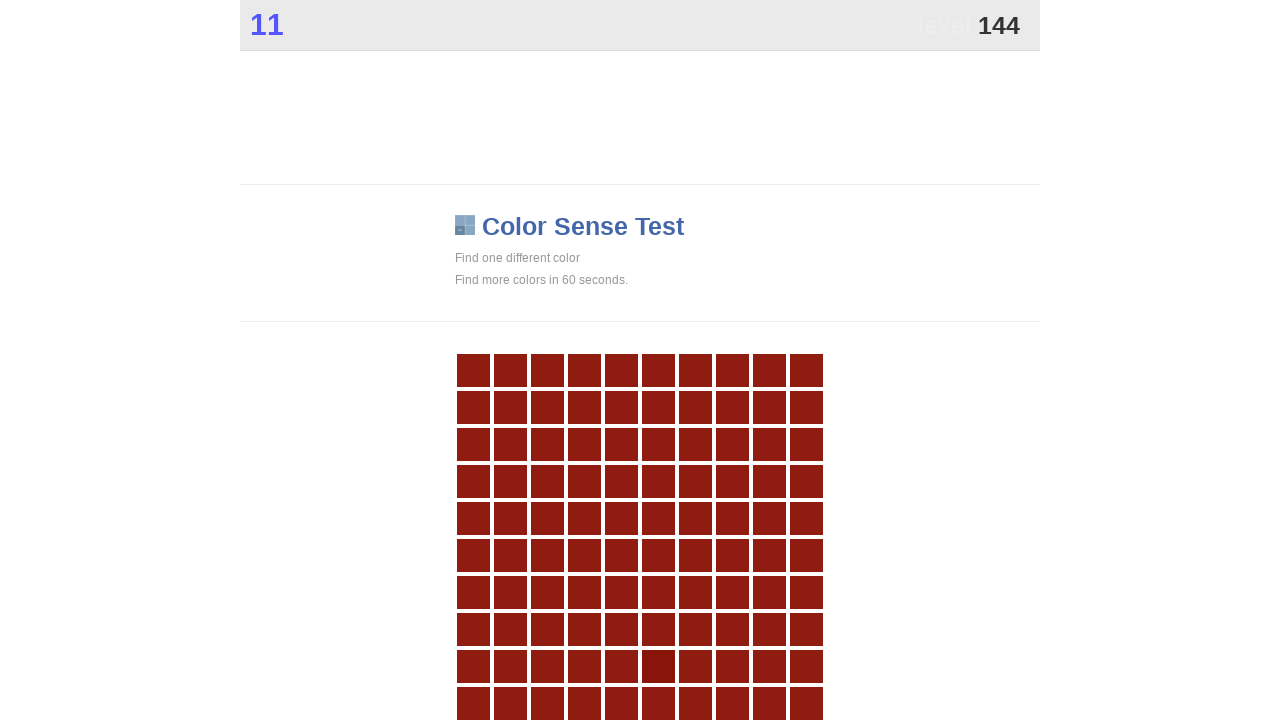

Clicked on a .main element
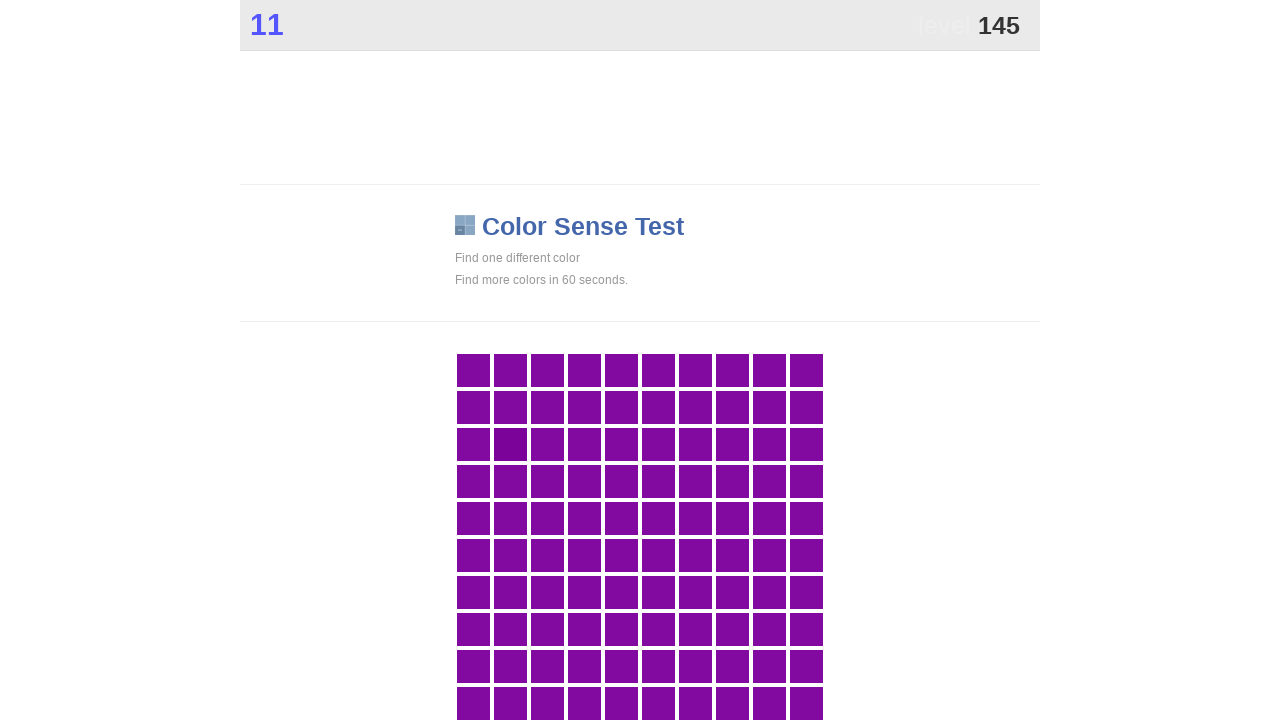

Found 1 clickable elements with .main selector
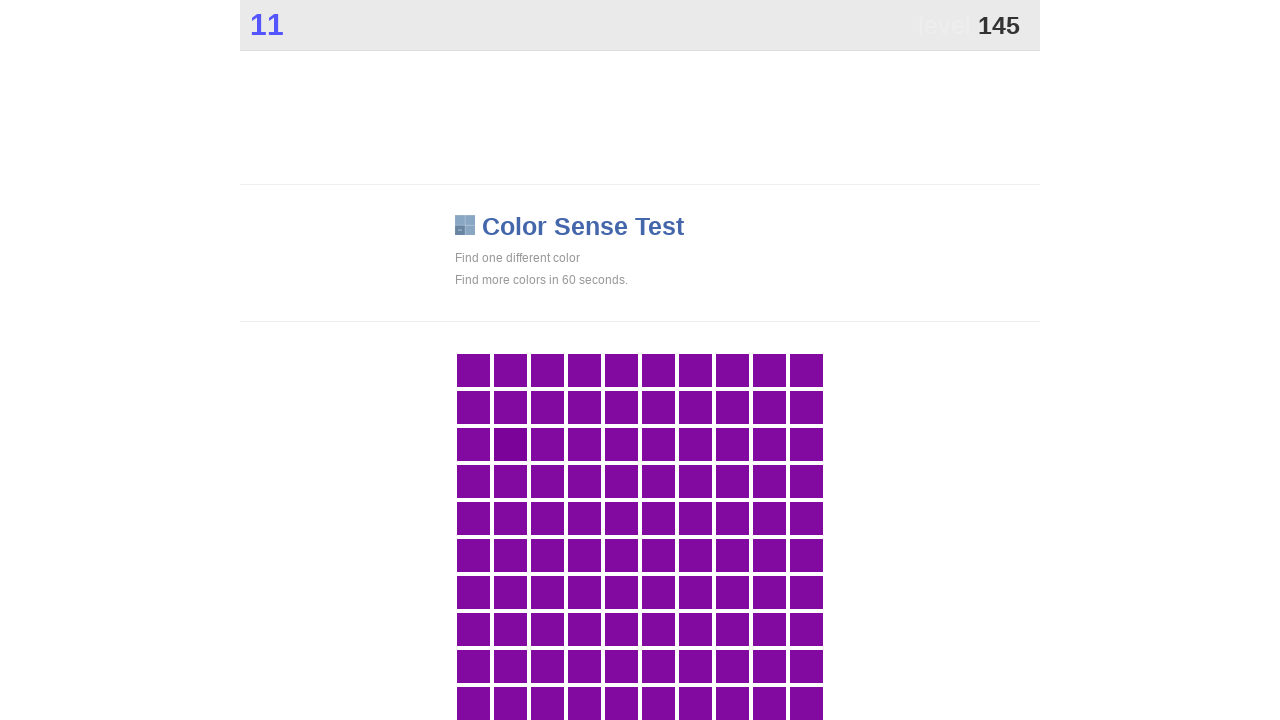

Clicked on a .main element
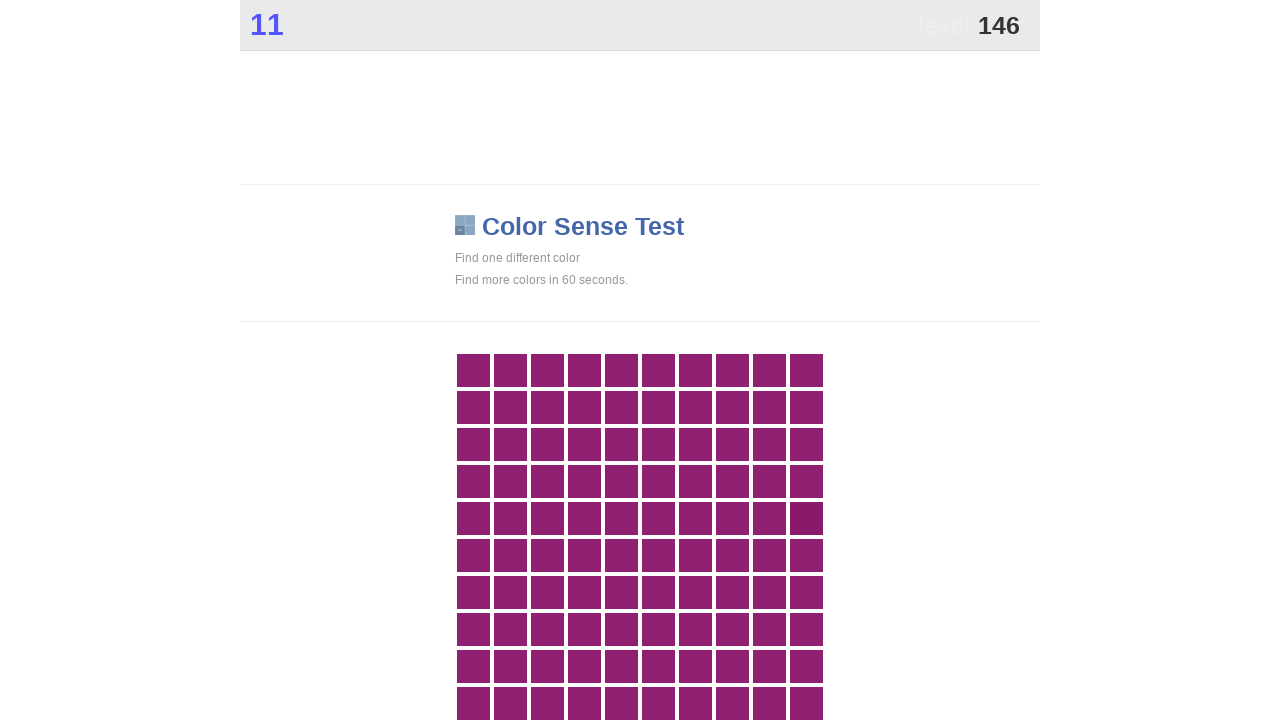

Found 1 clickable elements with .main selector
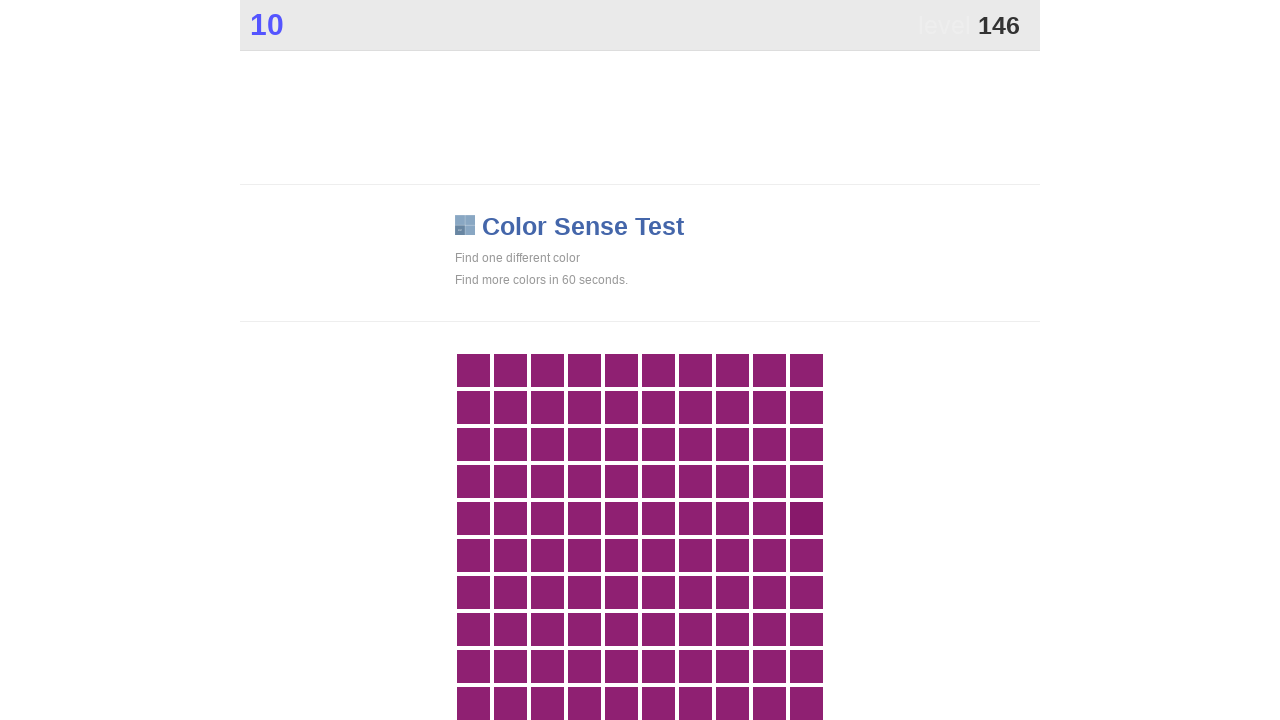

Clicked on a .main element
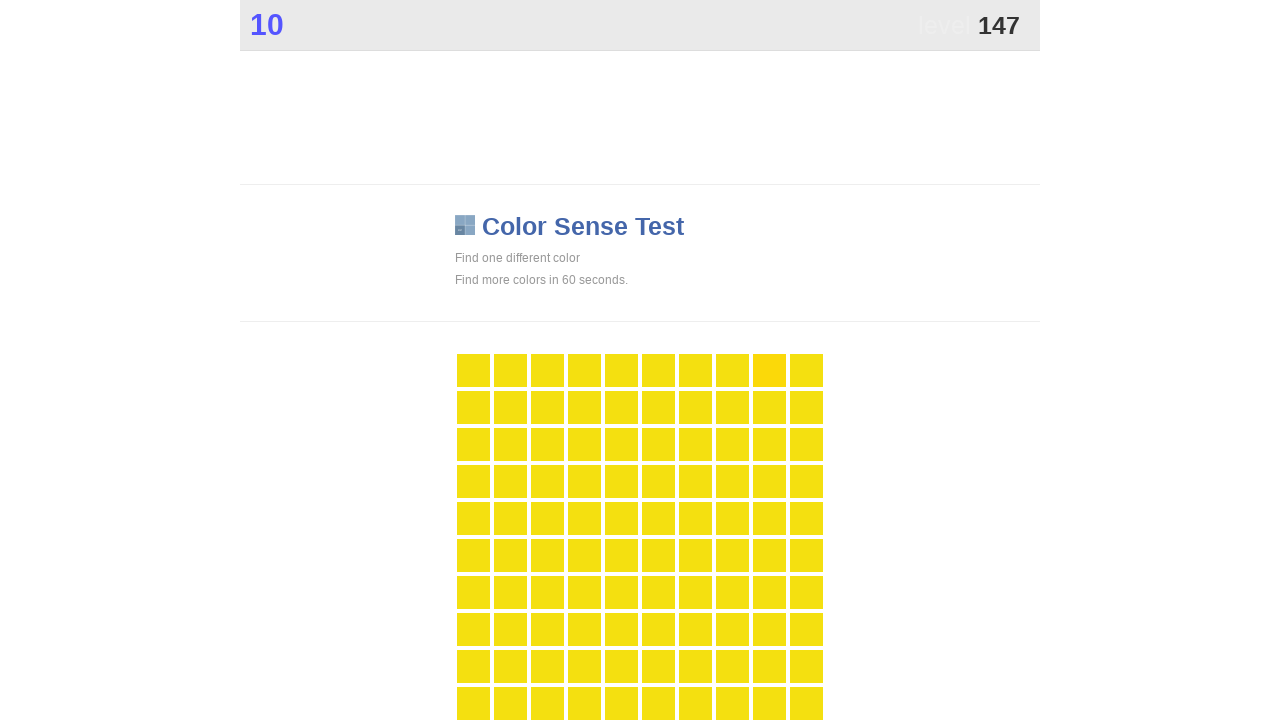

Found 1 clickable elements with .main selector
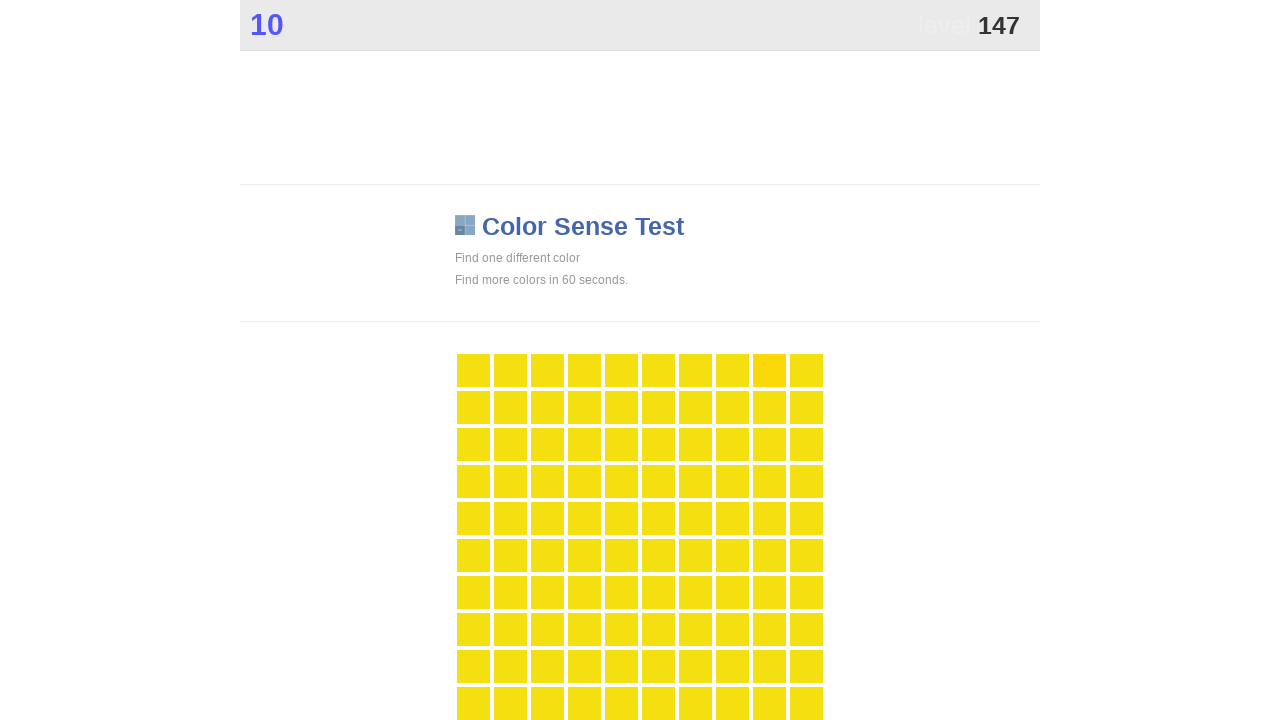

Clicked on a .main element
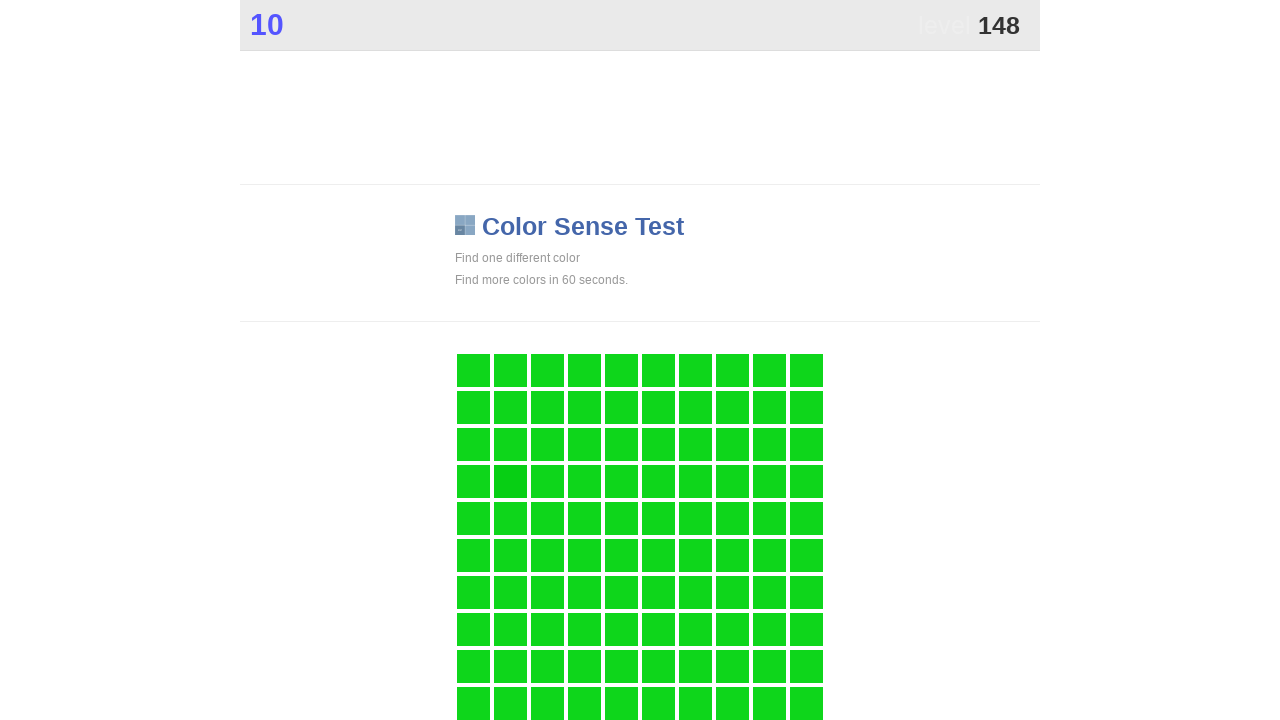

Found 1 clickable elements with .main selector
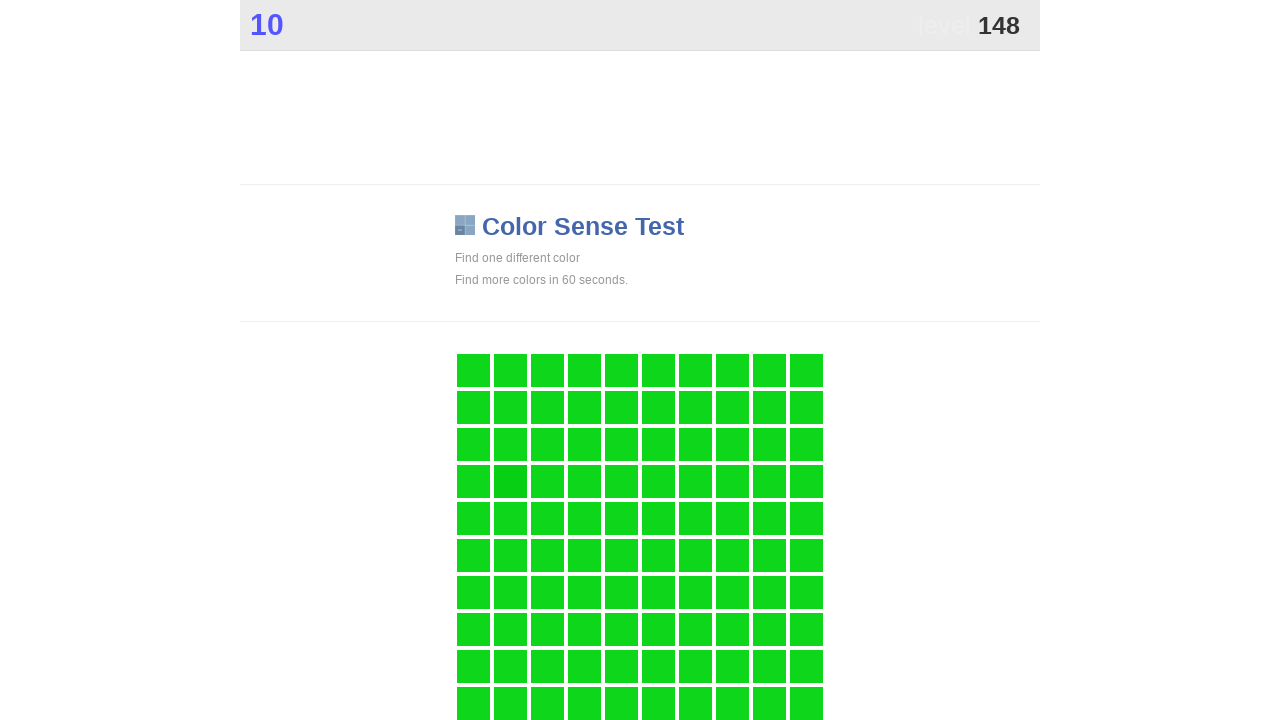

Clicked on a .main element
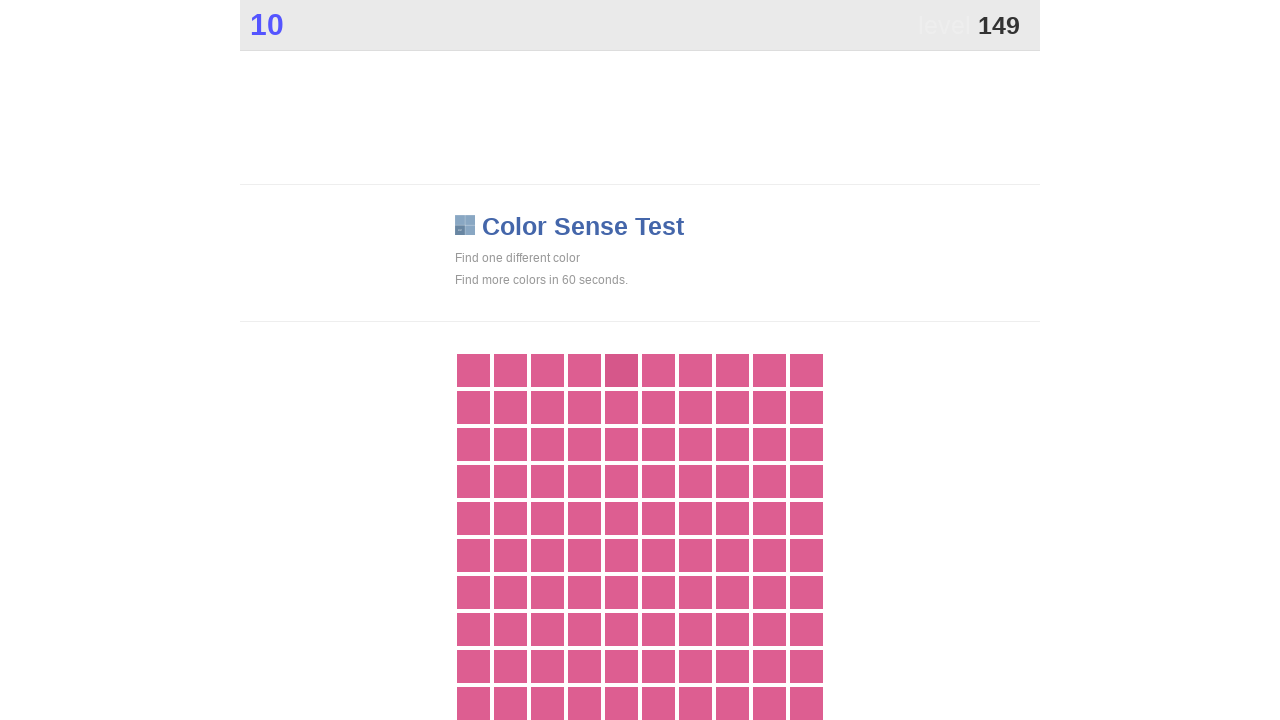

Found 1 clickable elements with .main selector
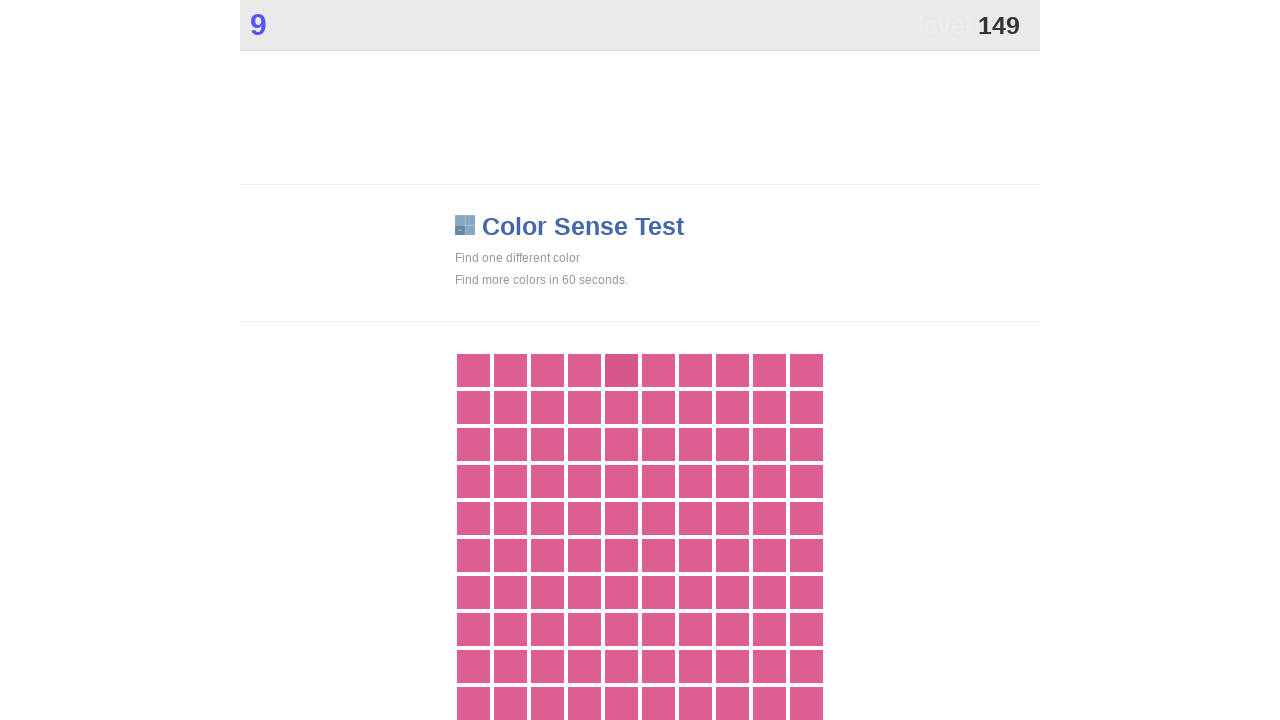

Clicked on a .main element
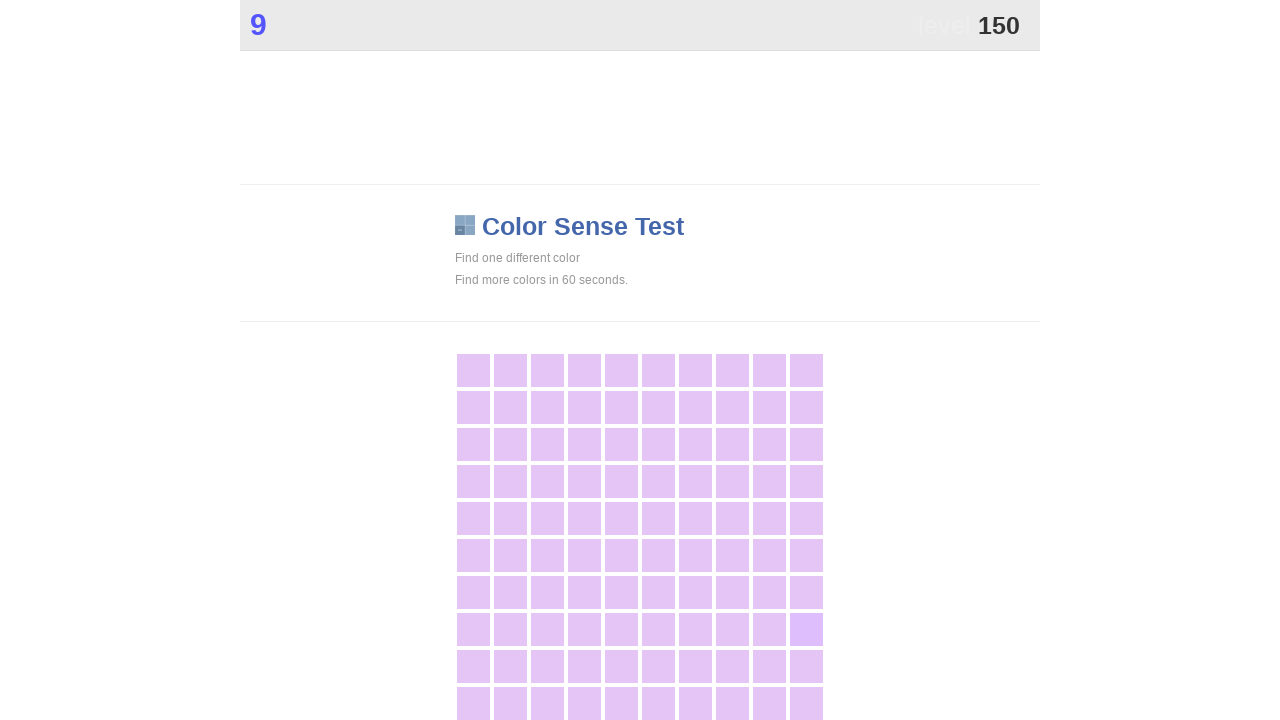

Found 1 clickable elements with .main selector
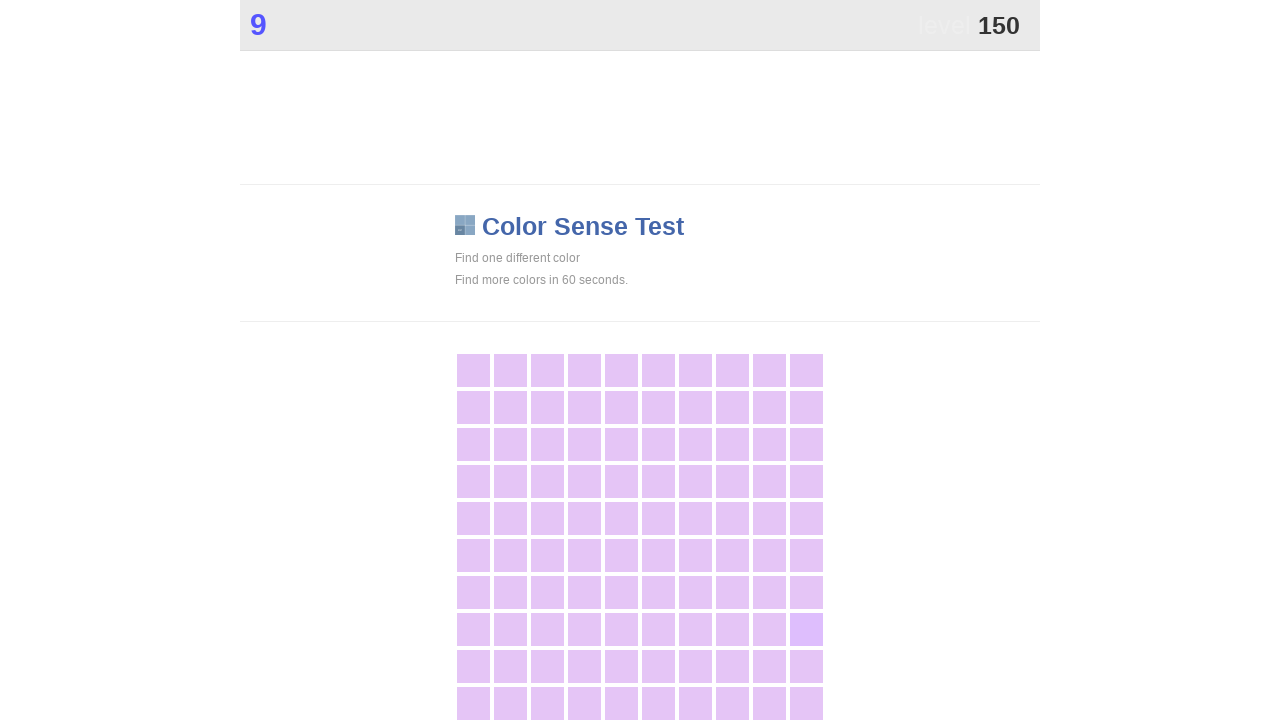

Clicked on a .main element
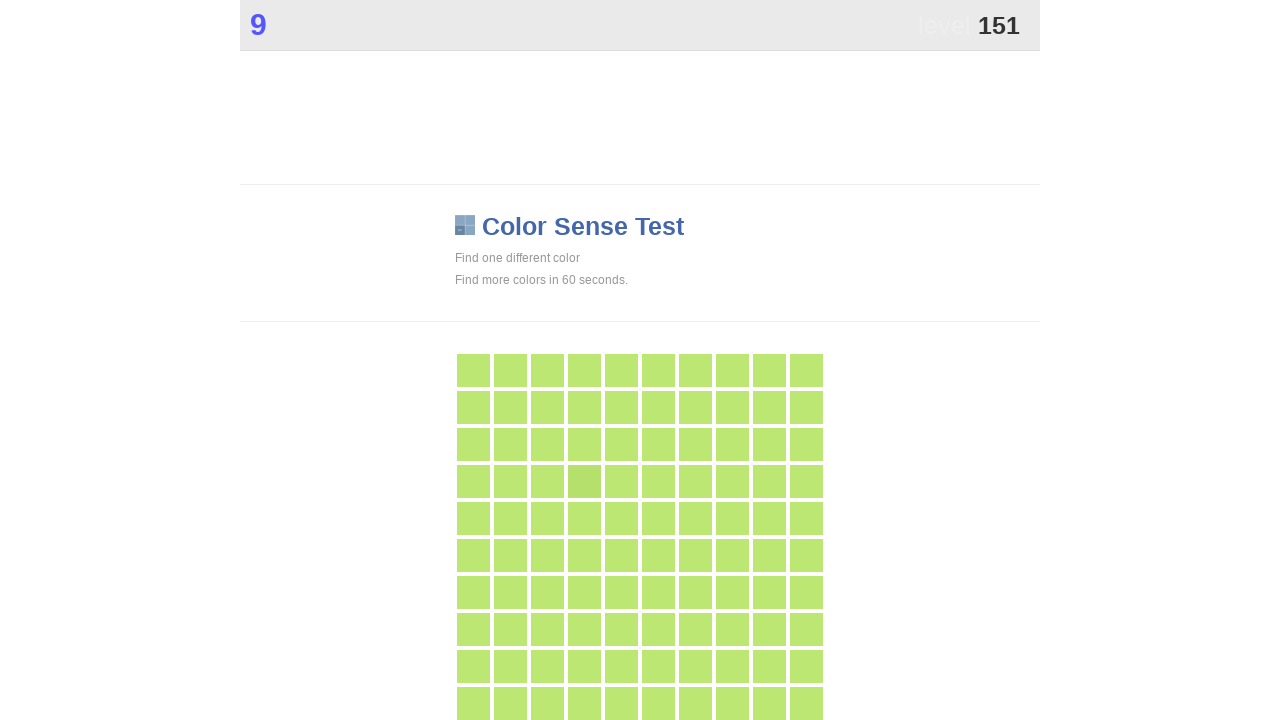

Found 1 clickable elements with .main selector
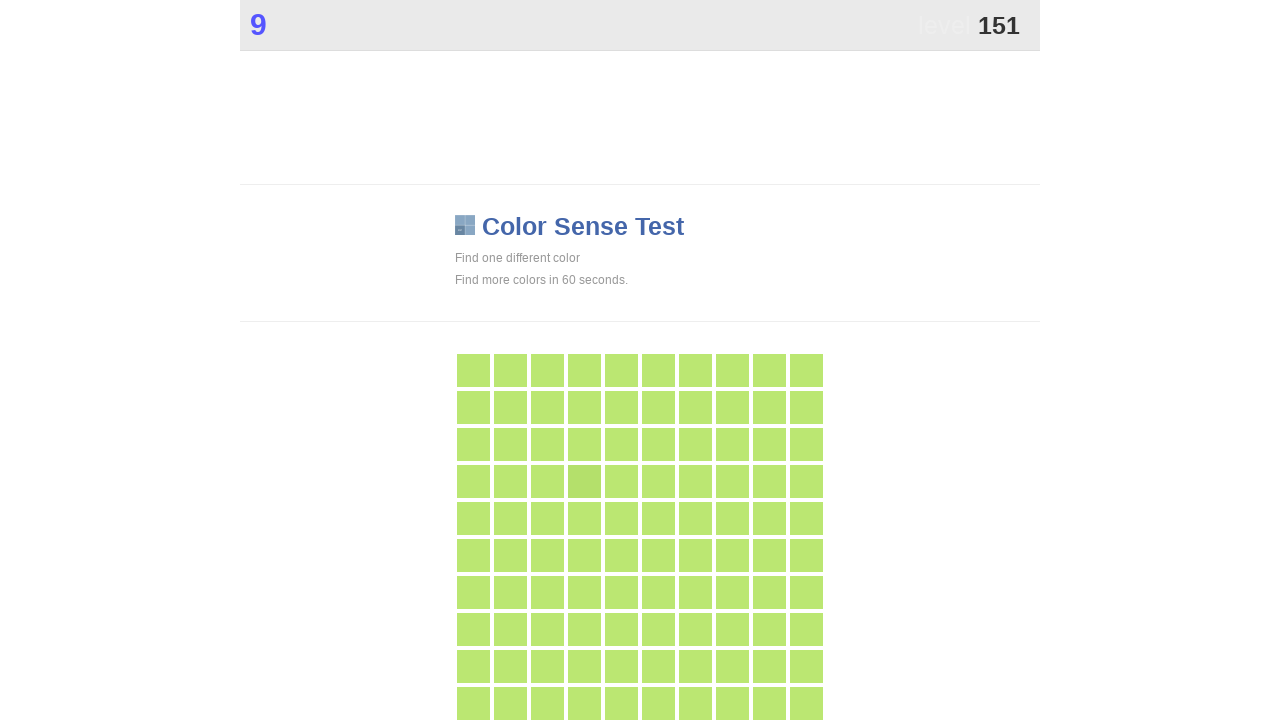

Clicked on a .main element
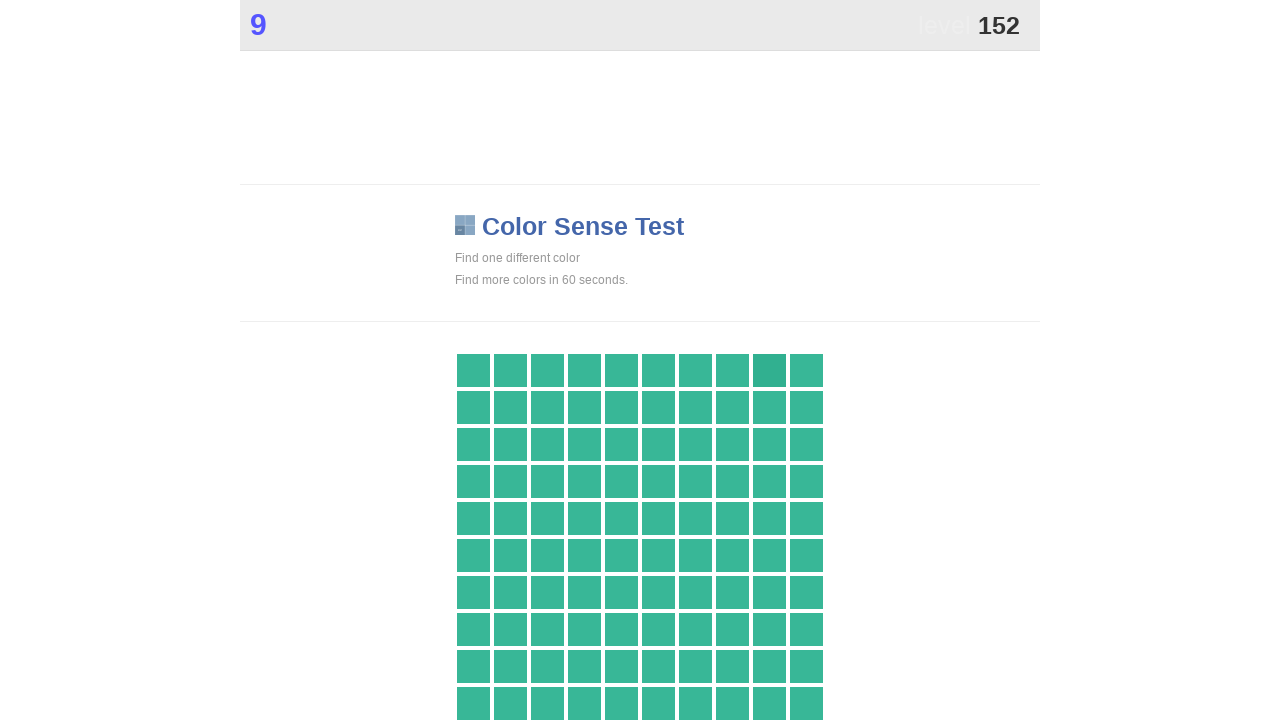

Found 1 clickable elements with .main selector
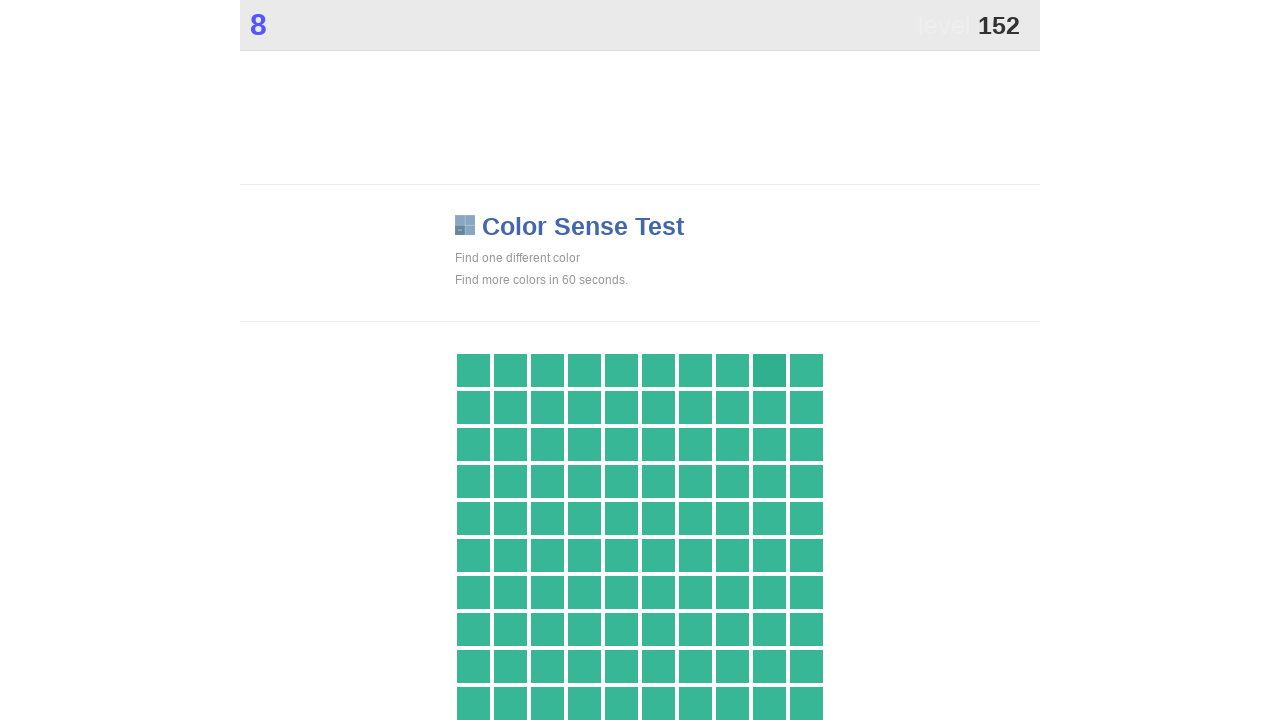

Clicked on a .main element
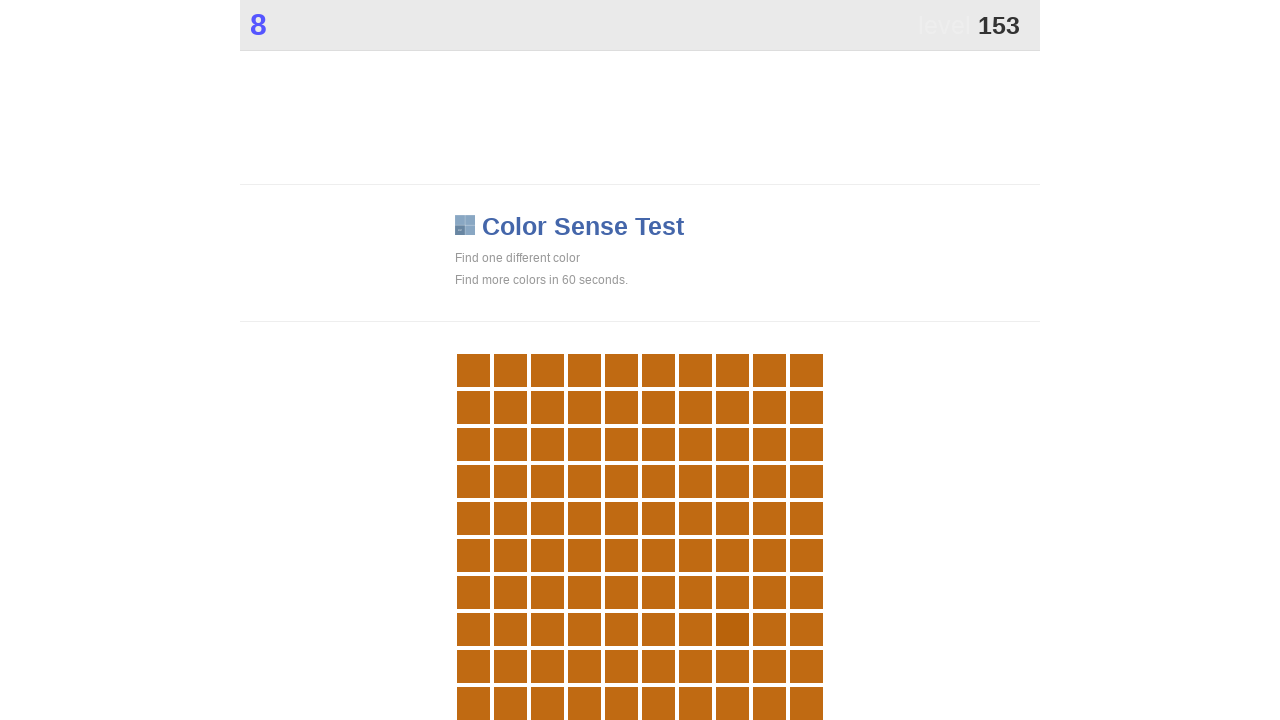

Found 1 clickable elements with .main selector
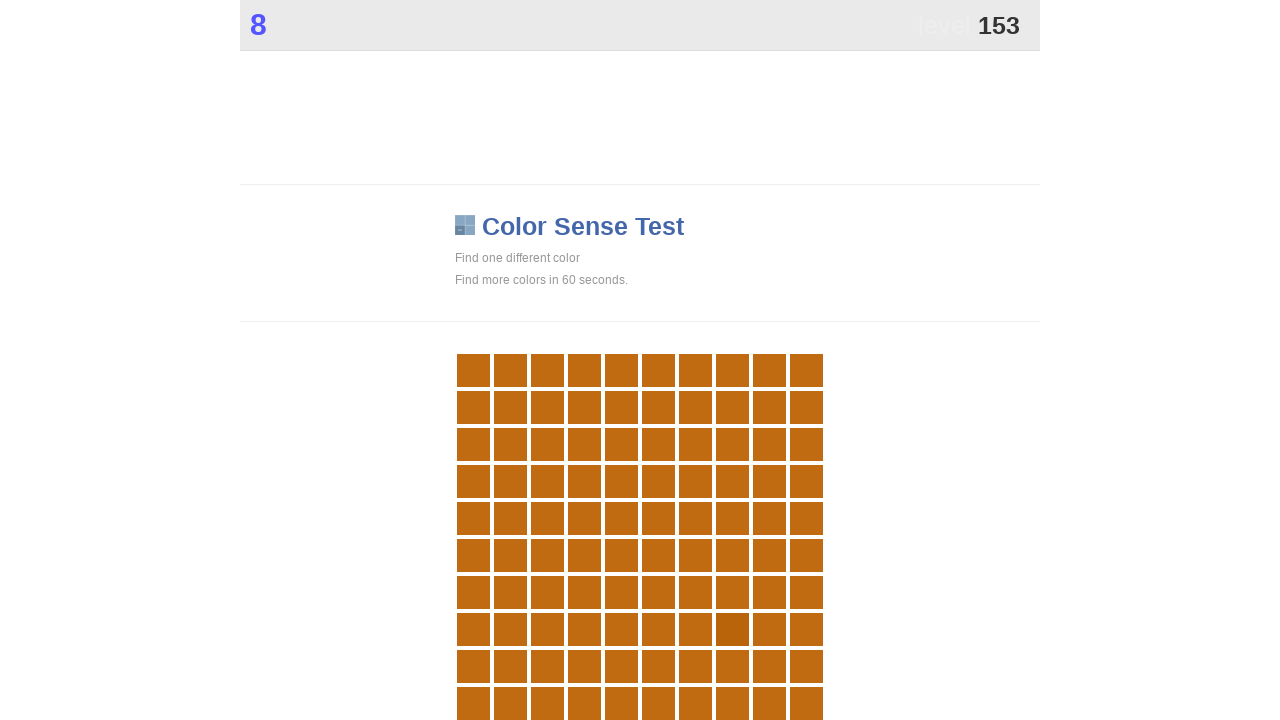

Clicked on a .main element
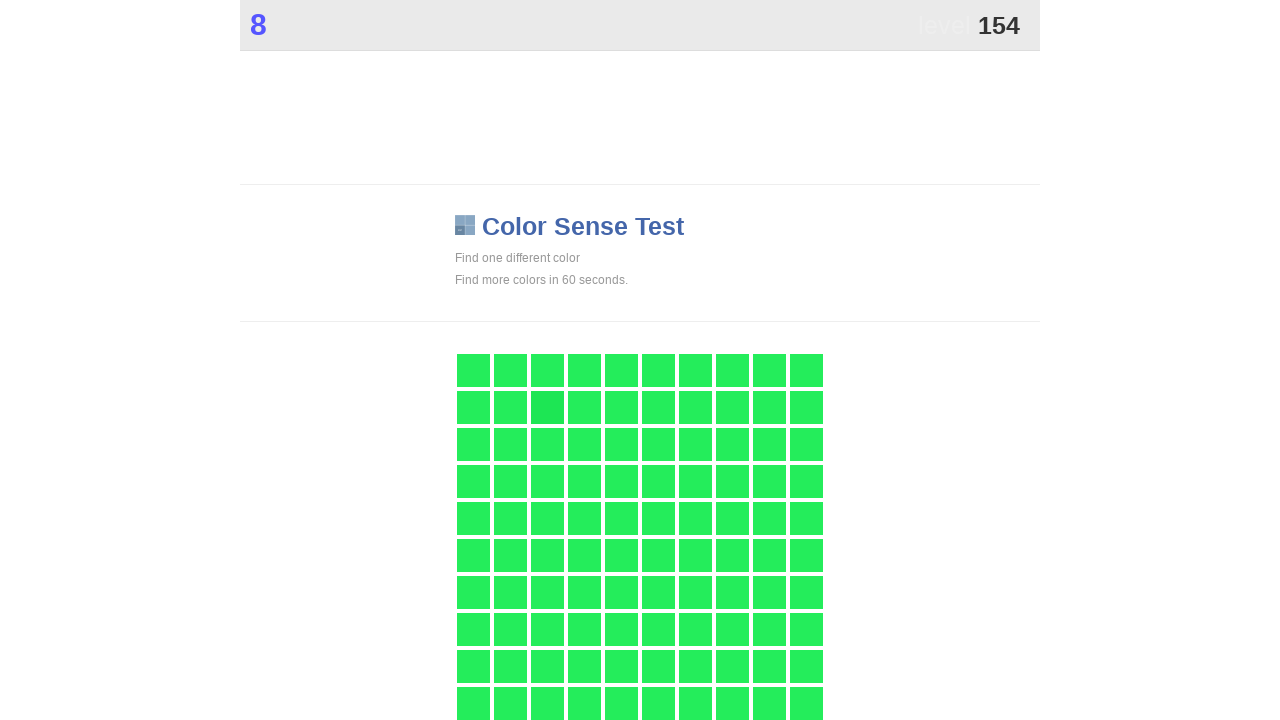

Found 1 clickable elements with .main selector
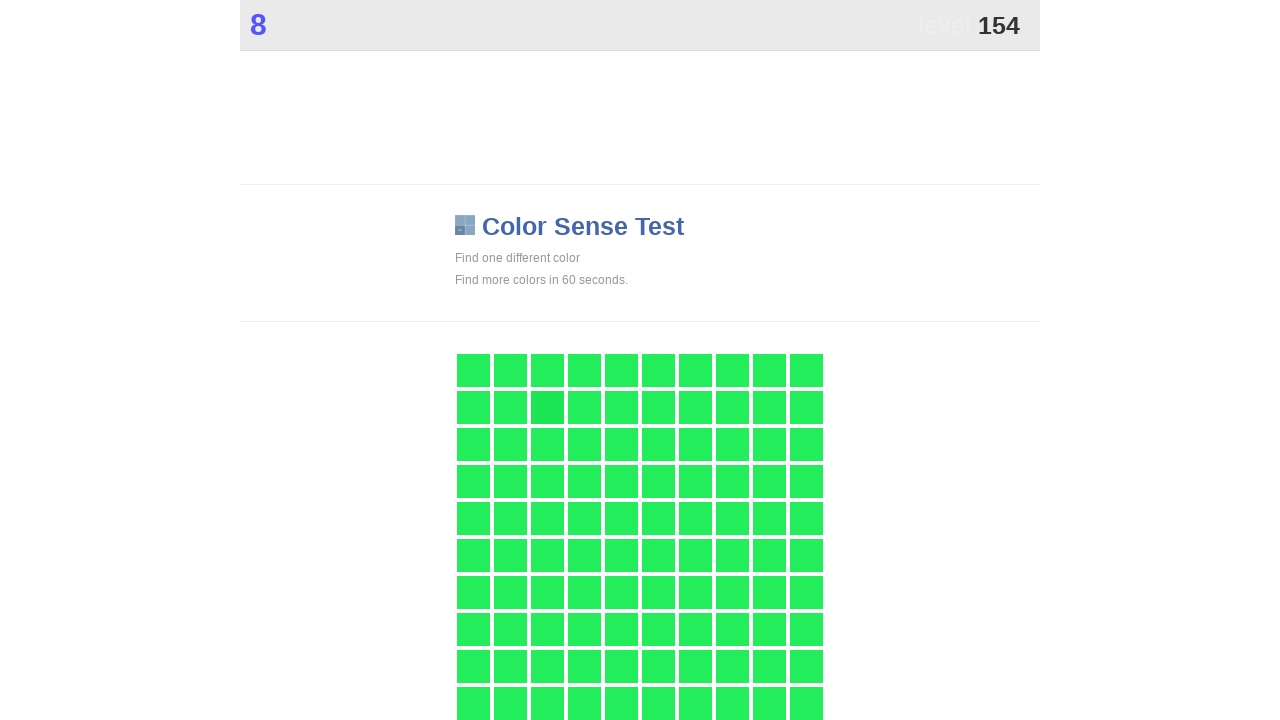

Clicked on a .main element
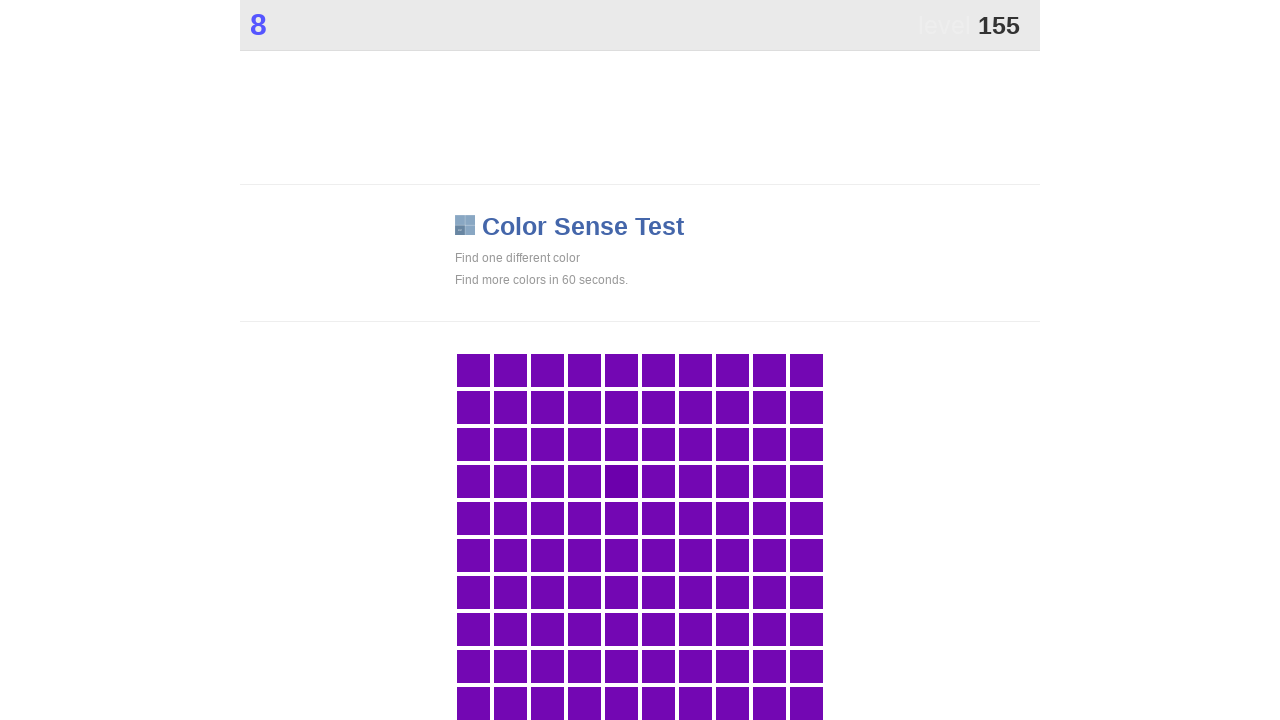

Found 1 clickable elements with .main selector
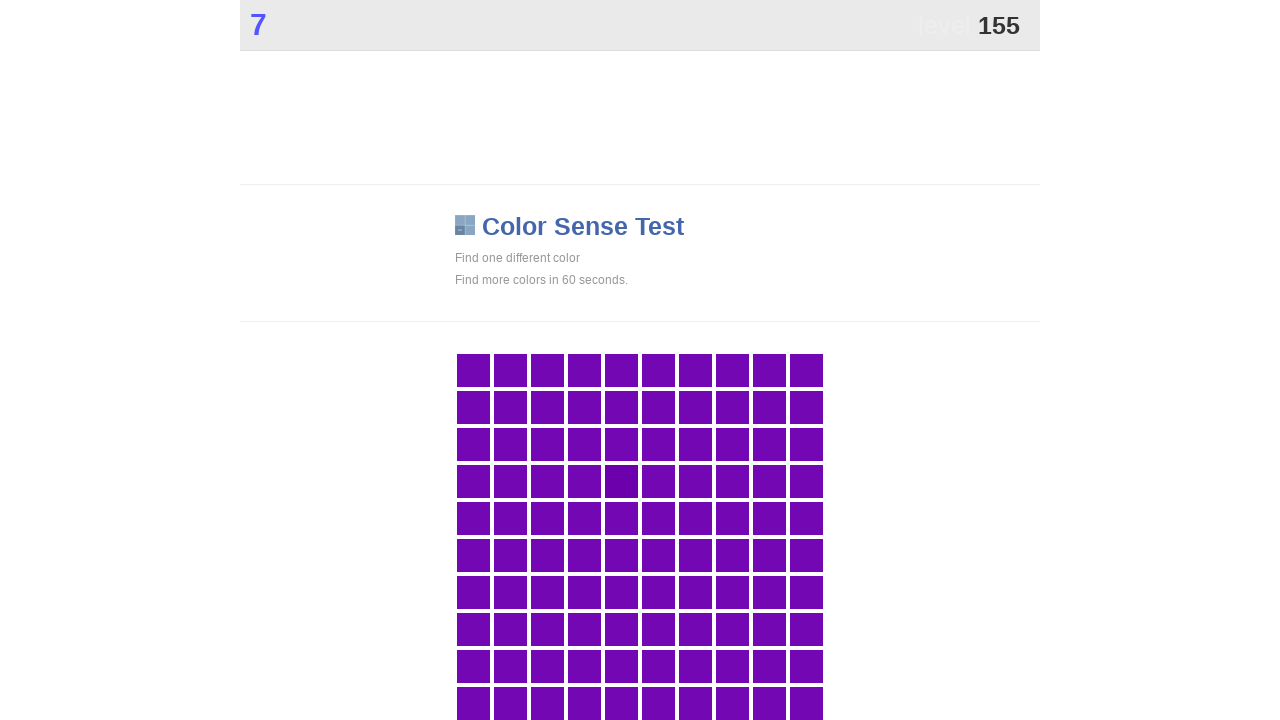

Clicked on a .main element
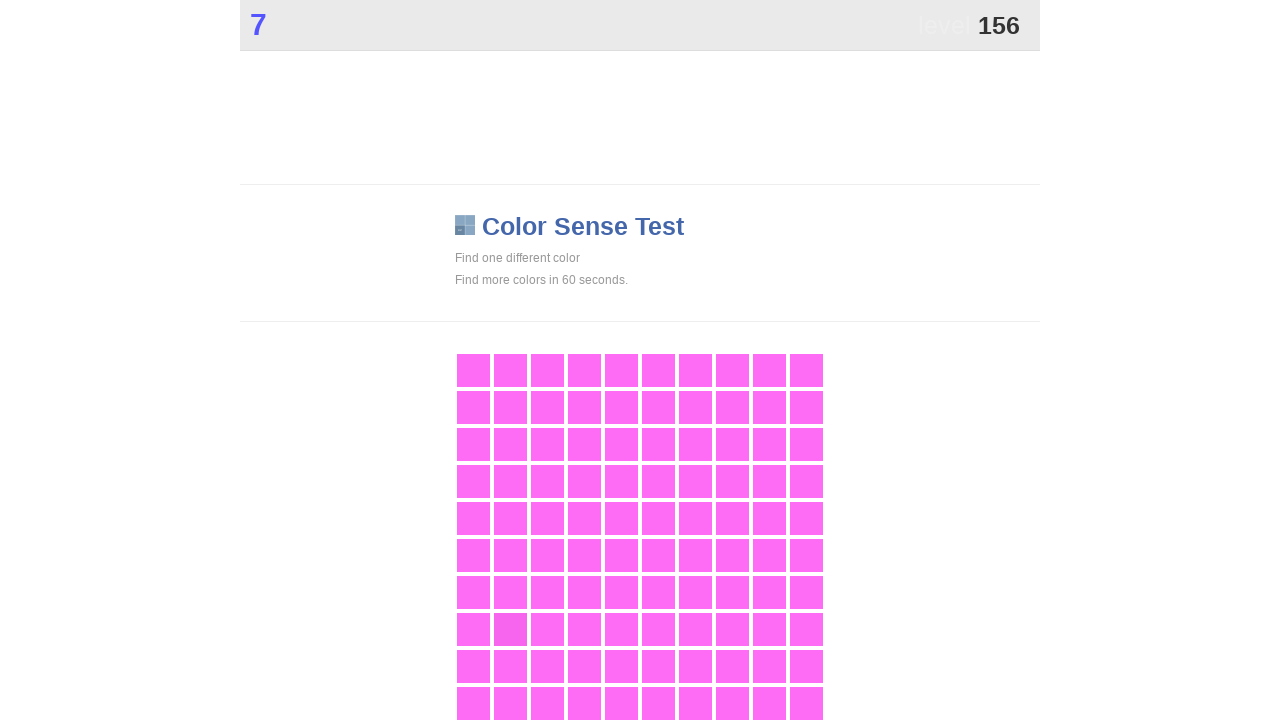

Found 1 clickable elements with .main selector
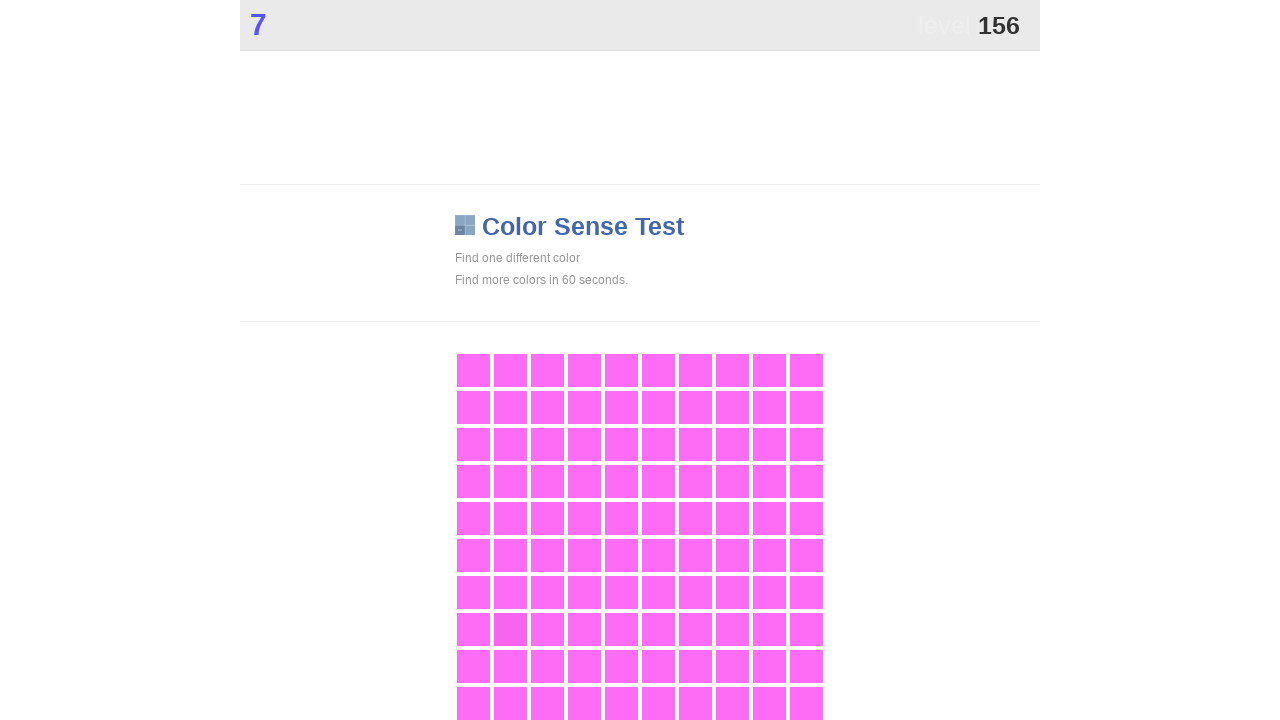

Clicked on a .main element
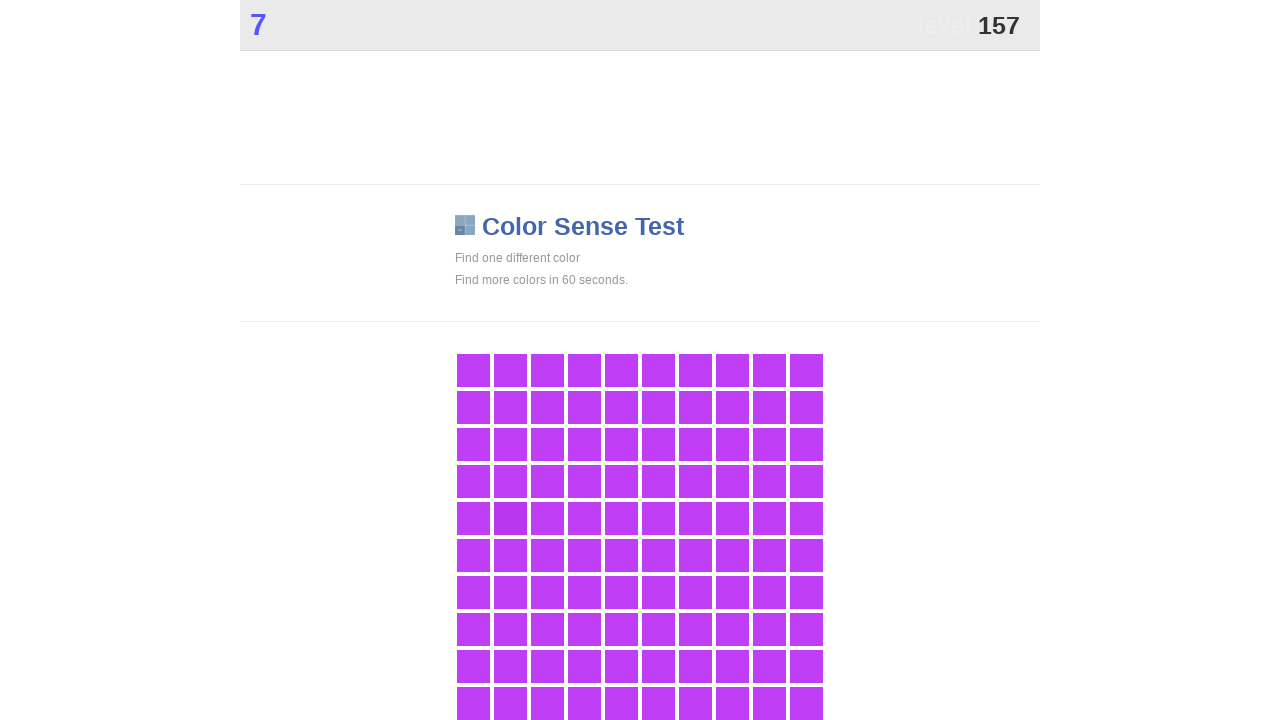

Found 1 clickable elements with .main selector
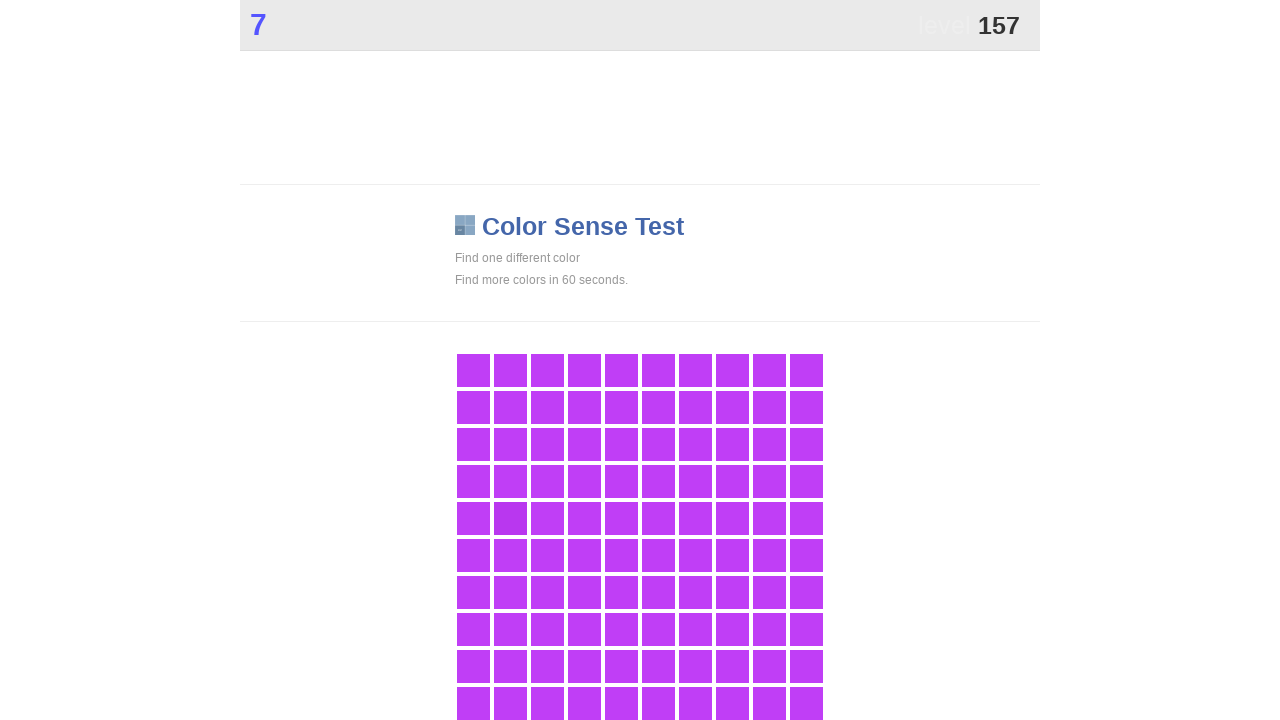

Clicked on a .main element
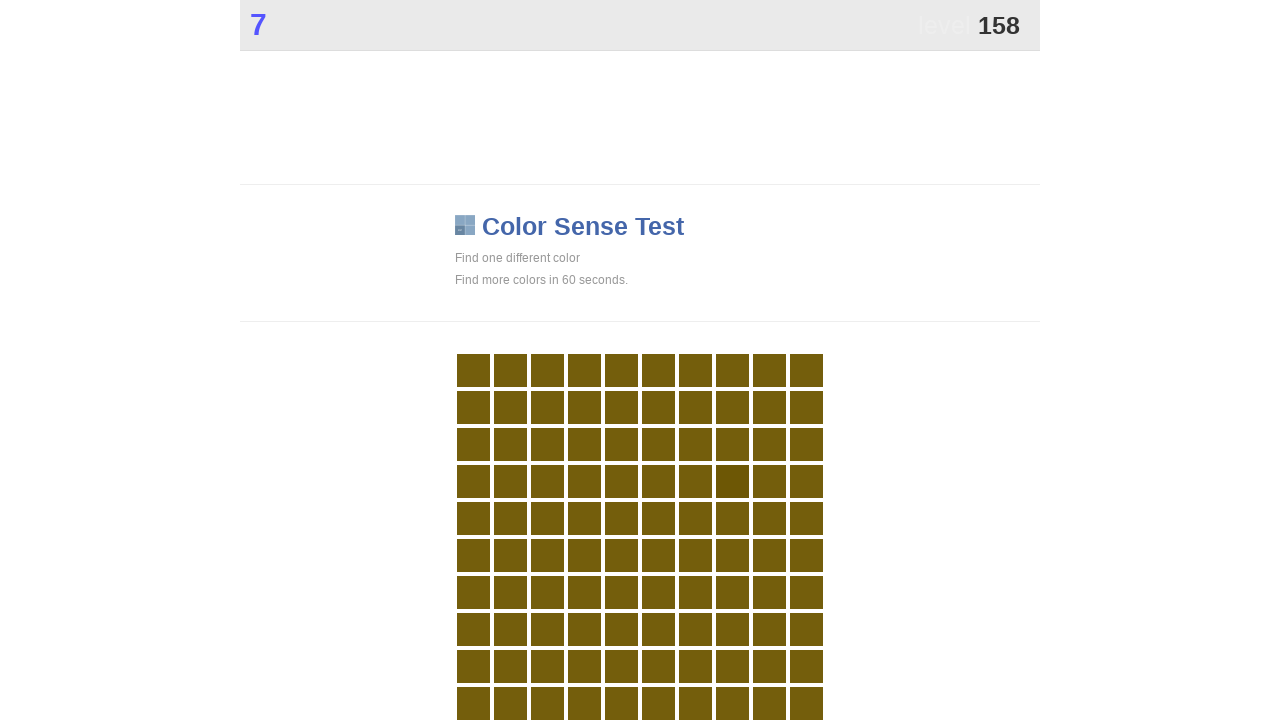

Found 1 clickable elements with .main selector
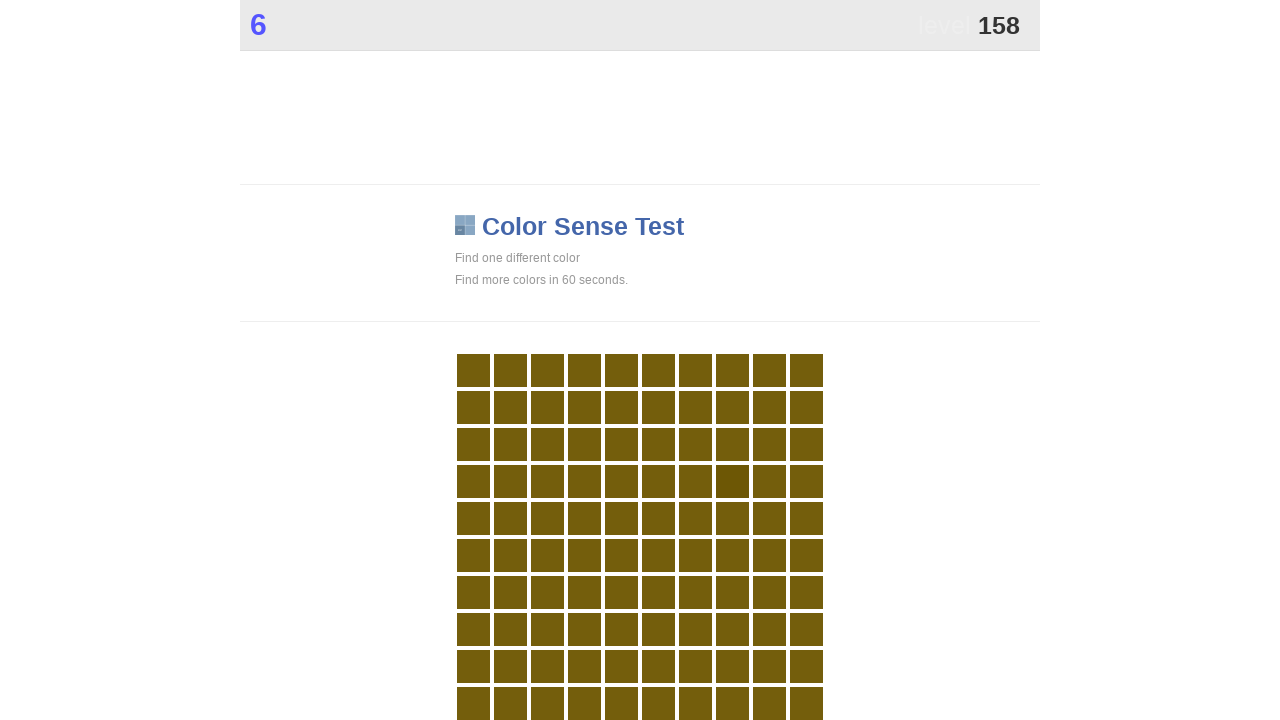

Clicked on a .main element
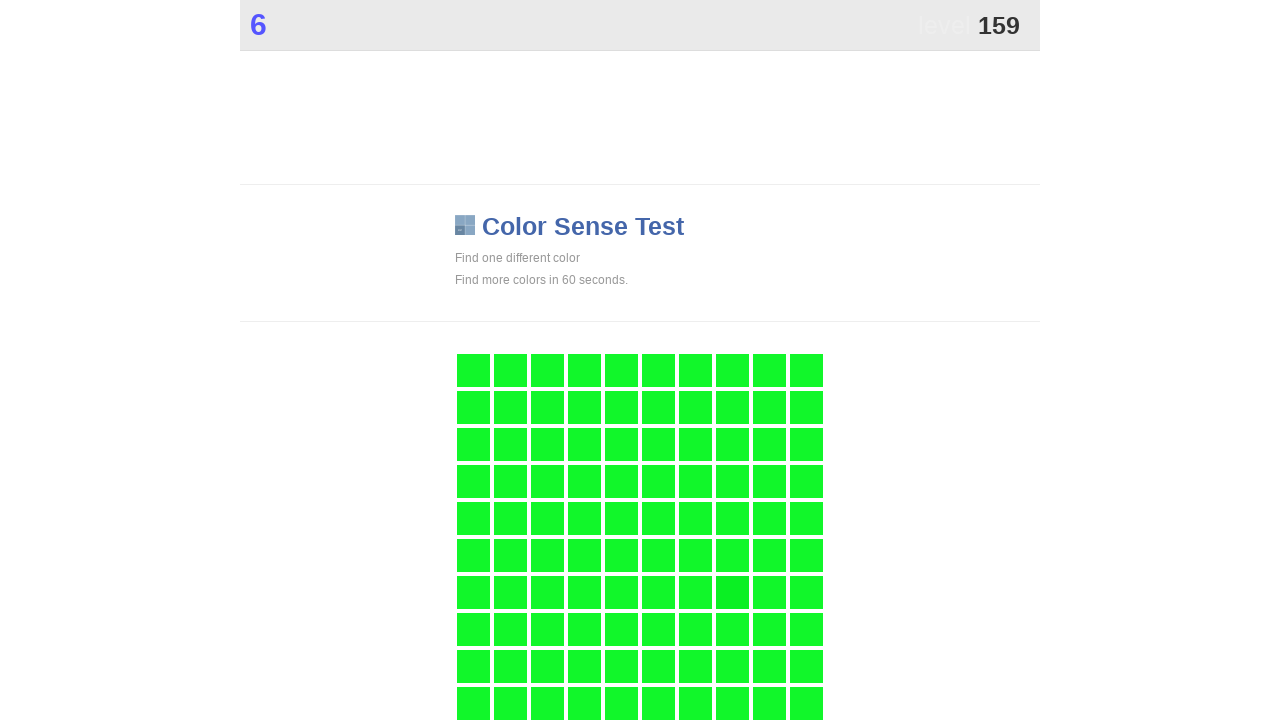

Found 1 clickable elements with .main selector
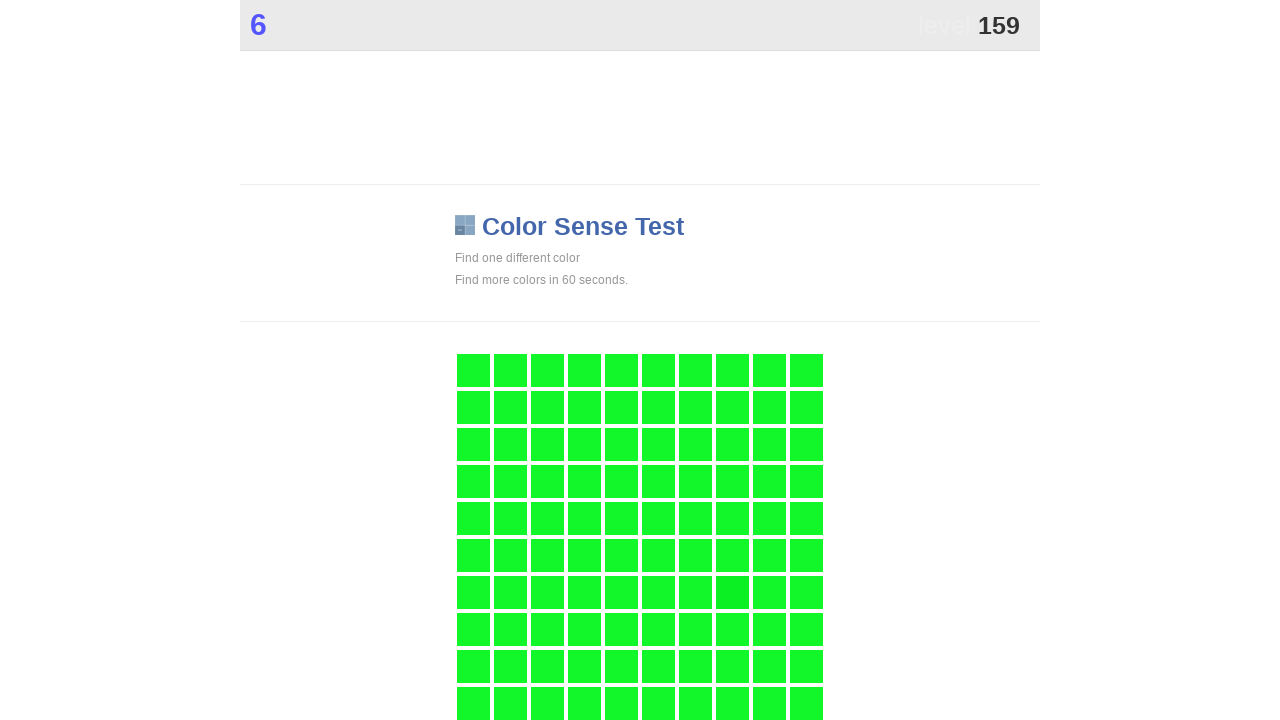

Clicked on a .main element
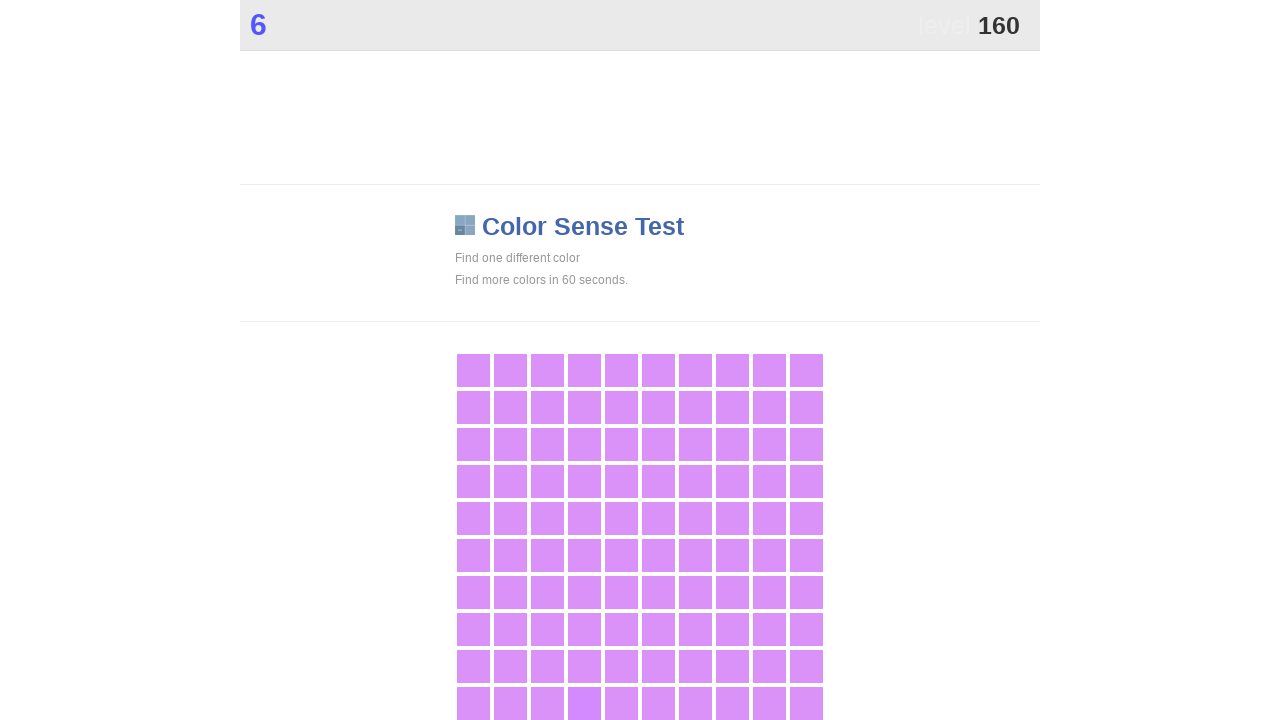

Found 1 clickable elements with .main selector
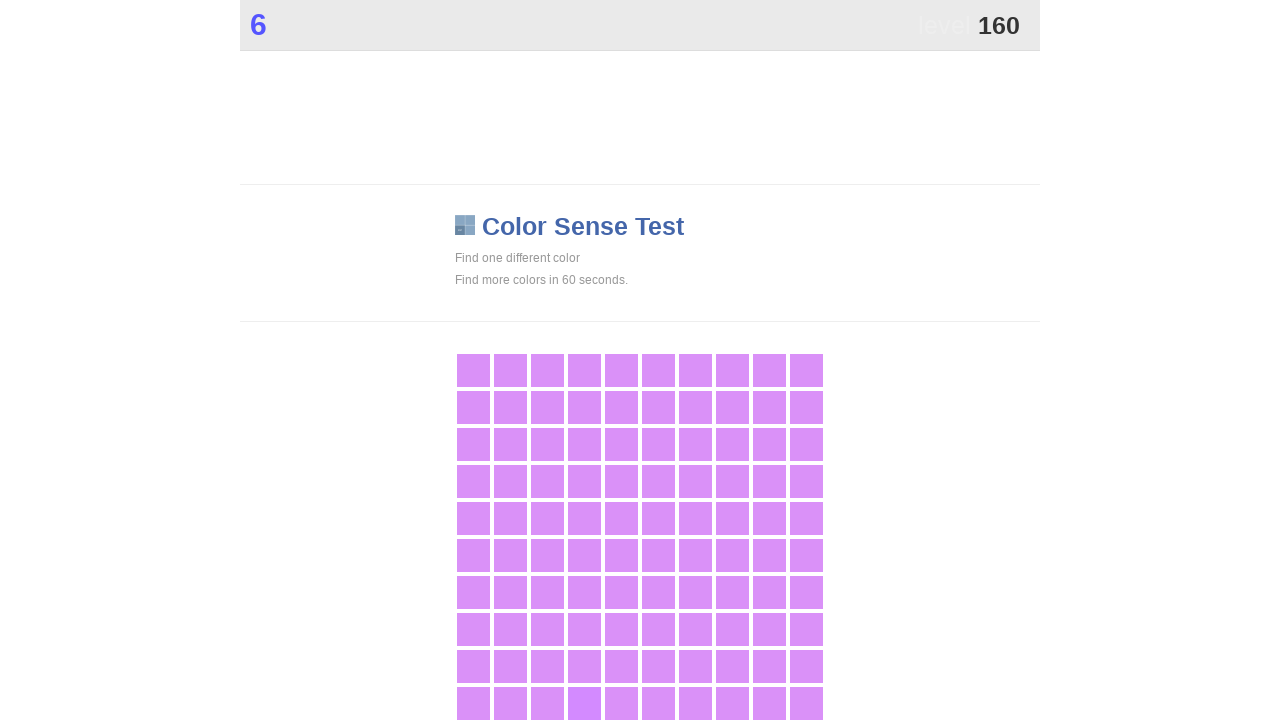

Clicked on a .main element
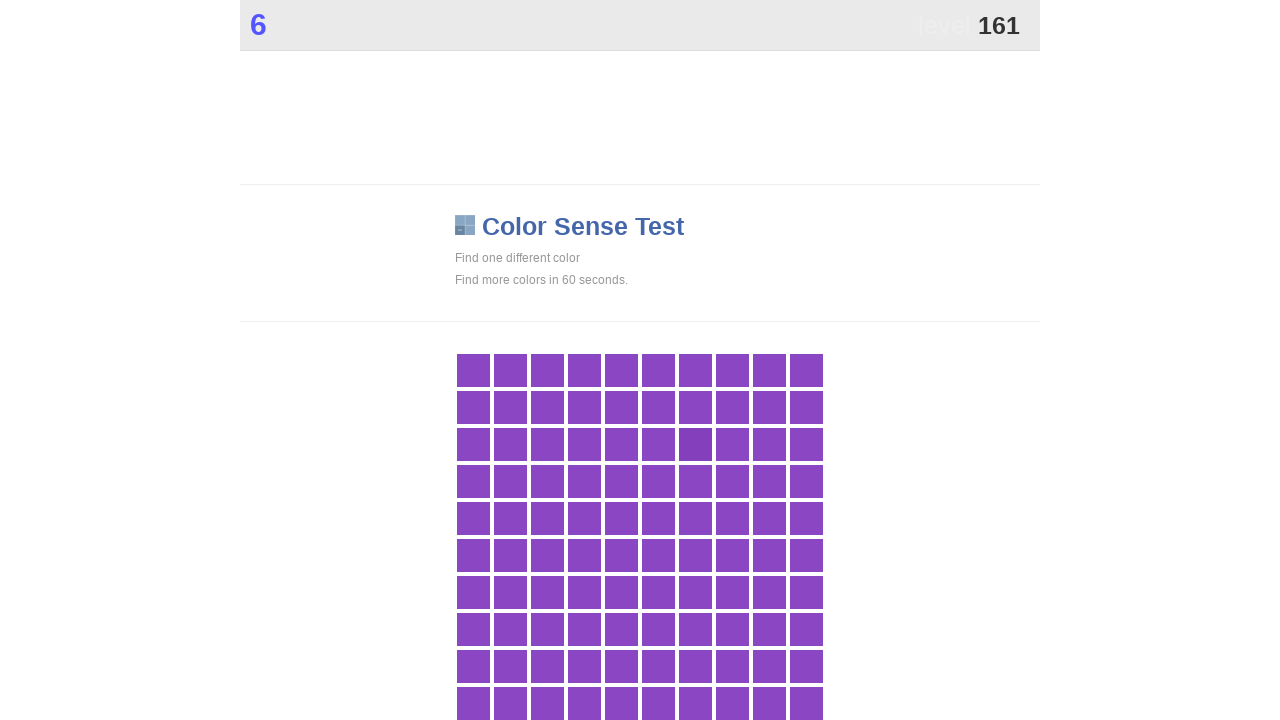

Found 1 clickable elements with .main selector
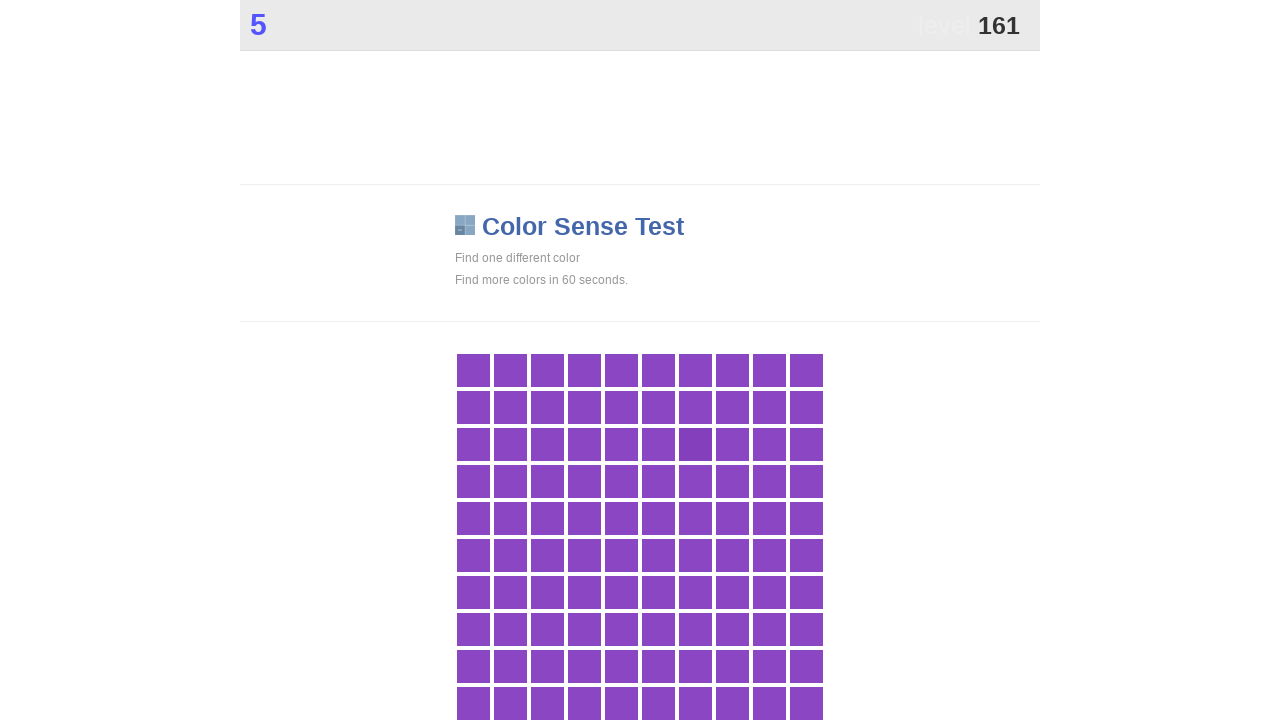

Clicked on a .main element
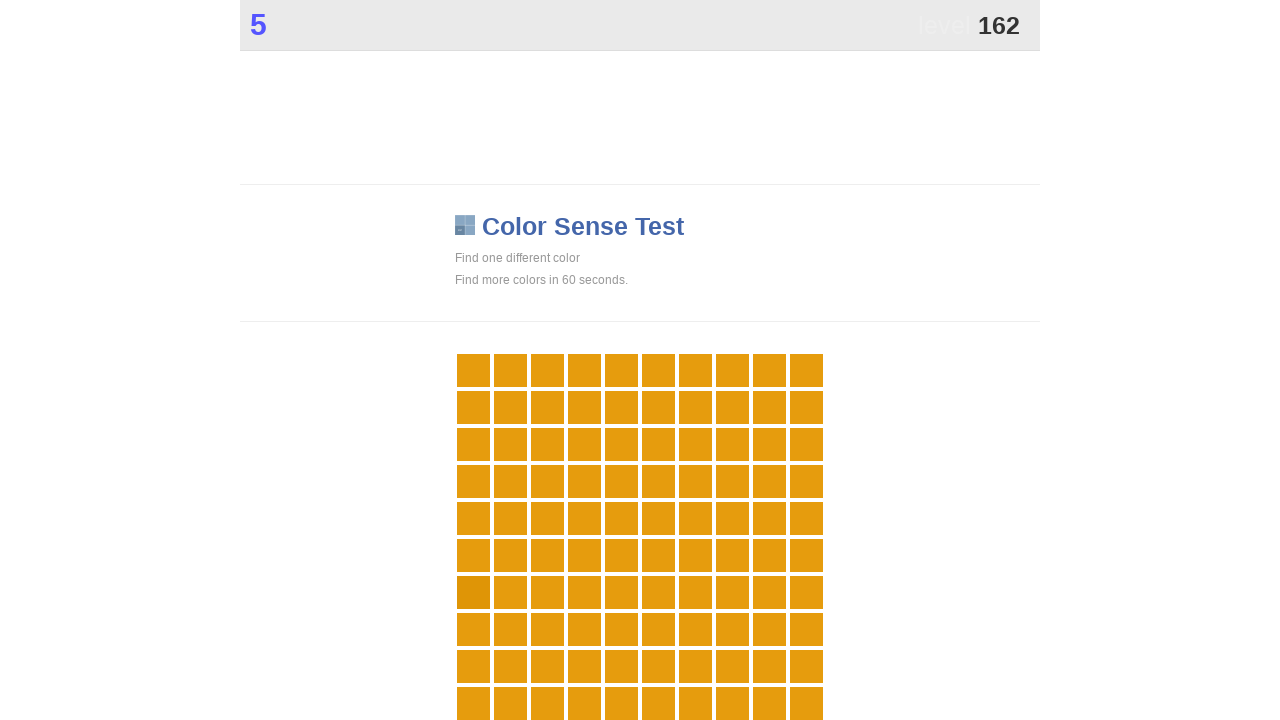

Found 1 clickable elements with .main selector
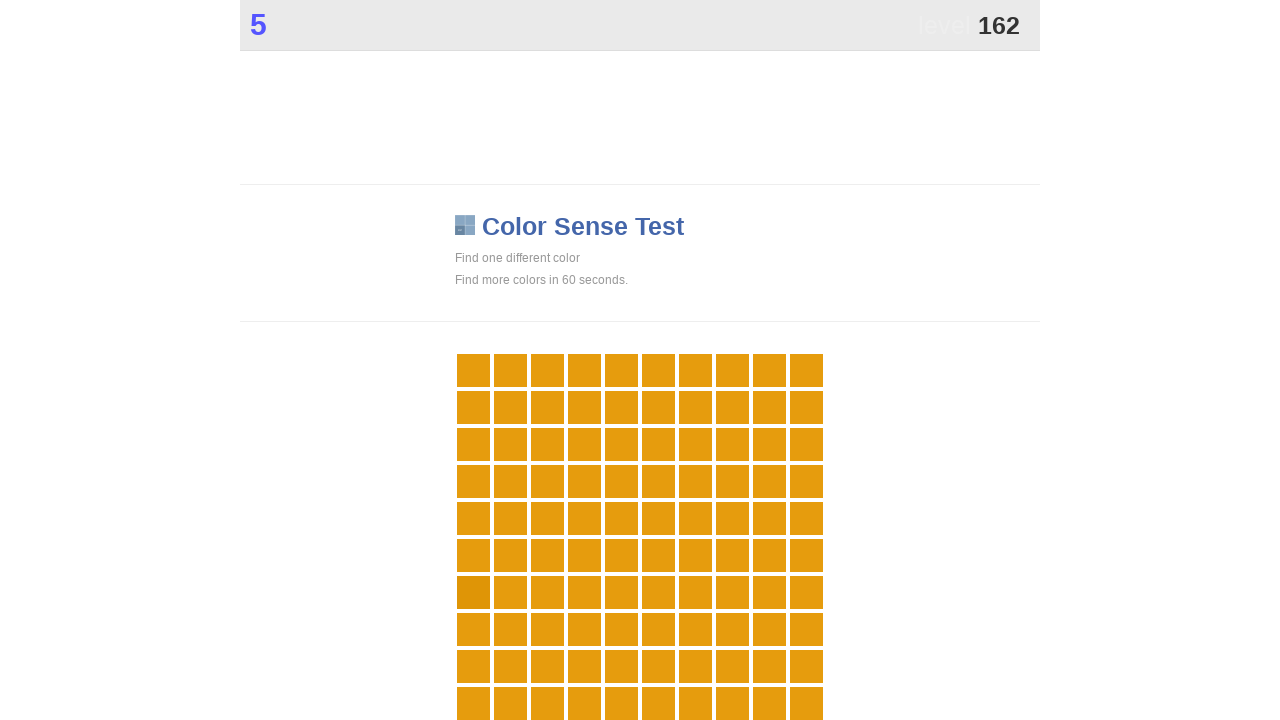

Clicked on a .main element
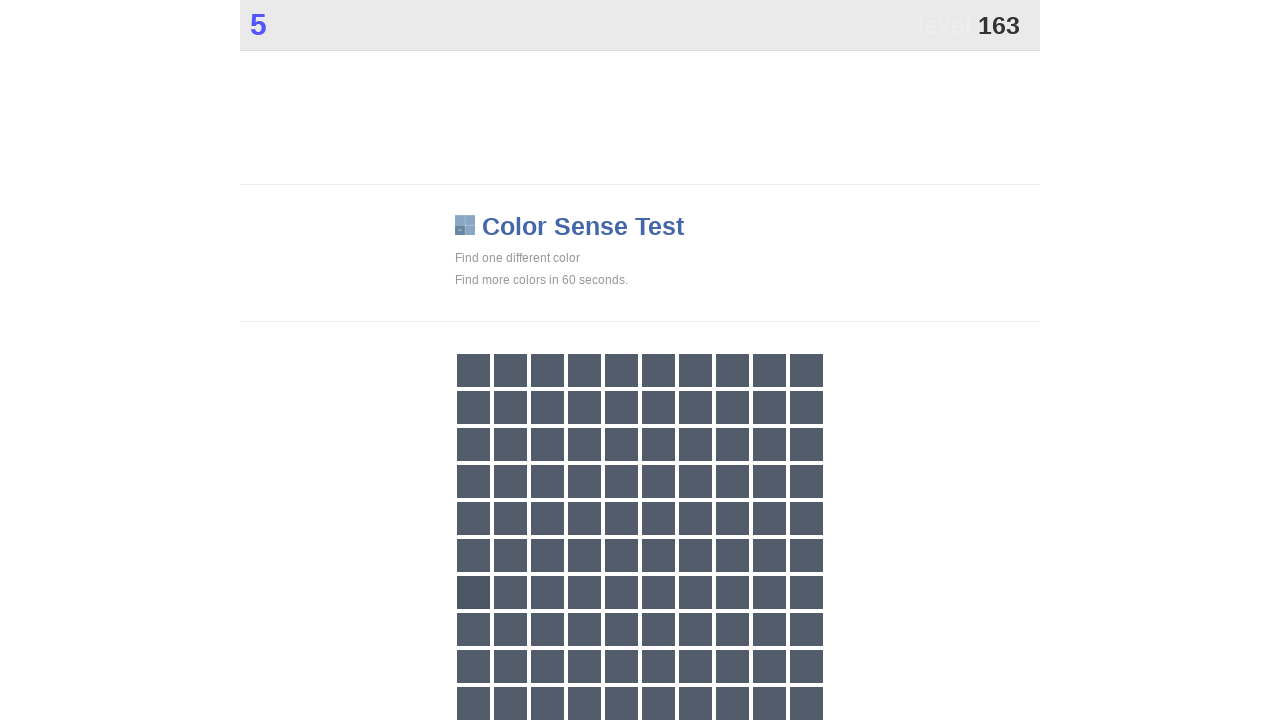

Found 1 clickable elements with .main selector
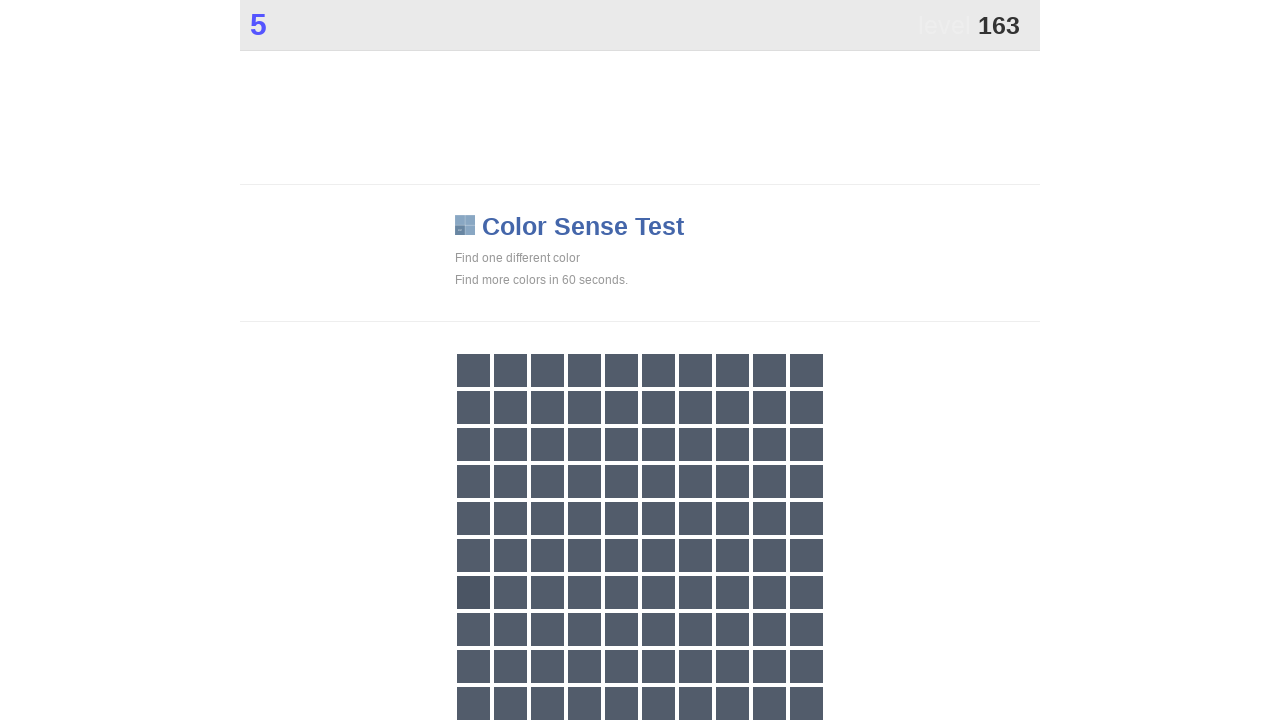

Clicked on a .main element
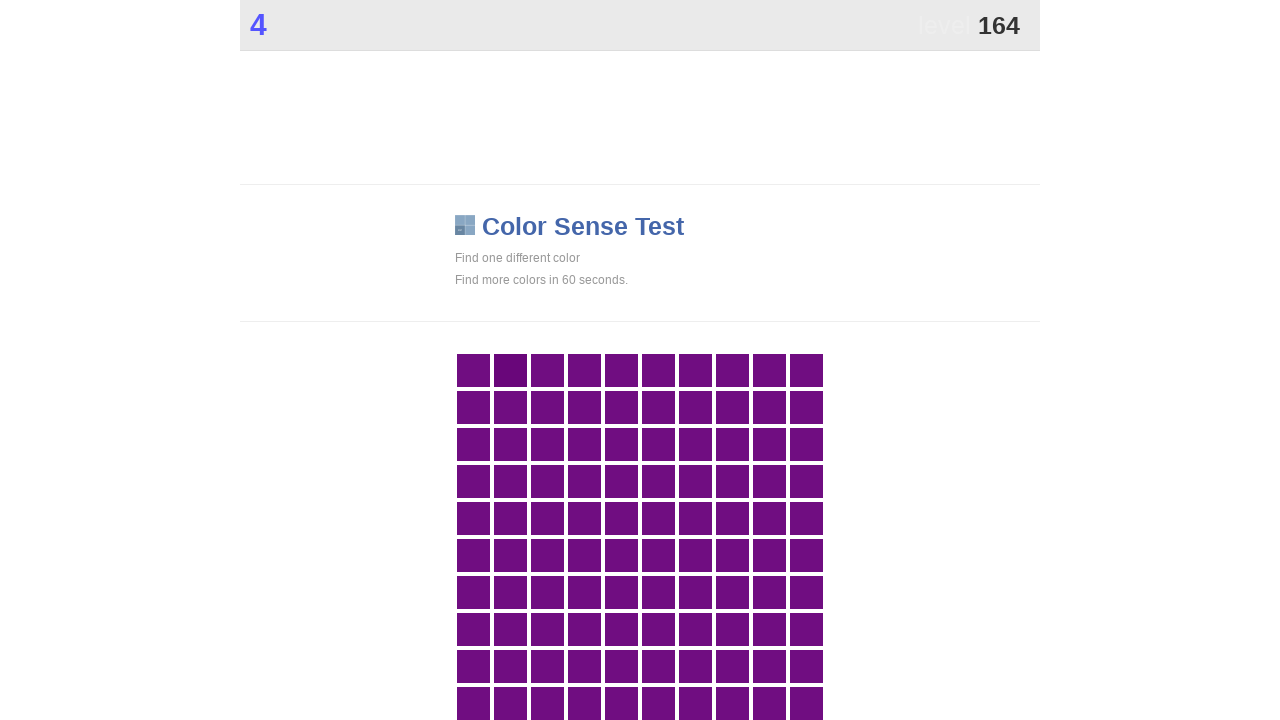

Found 1 clickable elements with .main selector
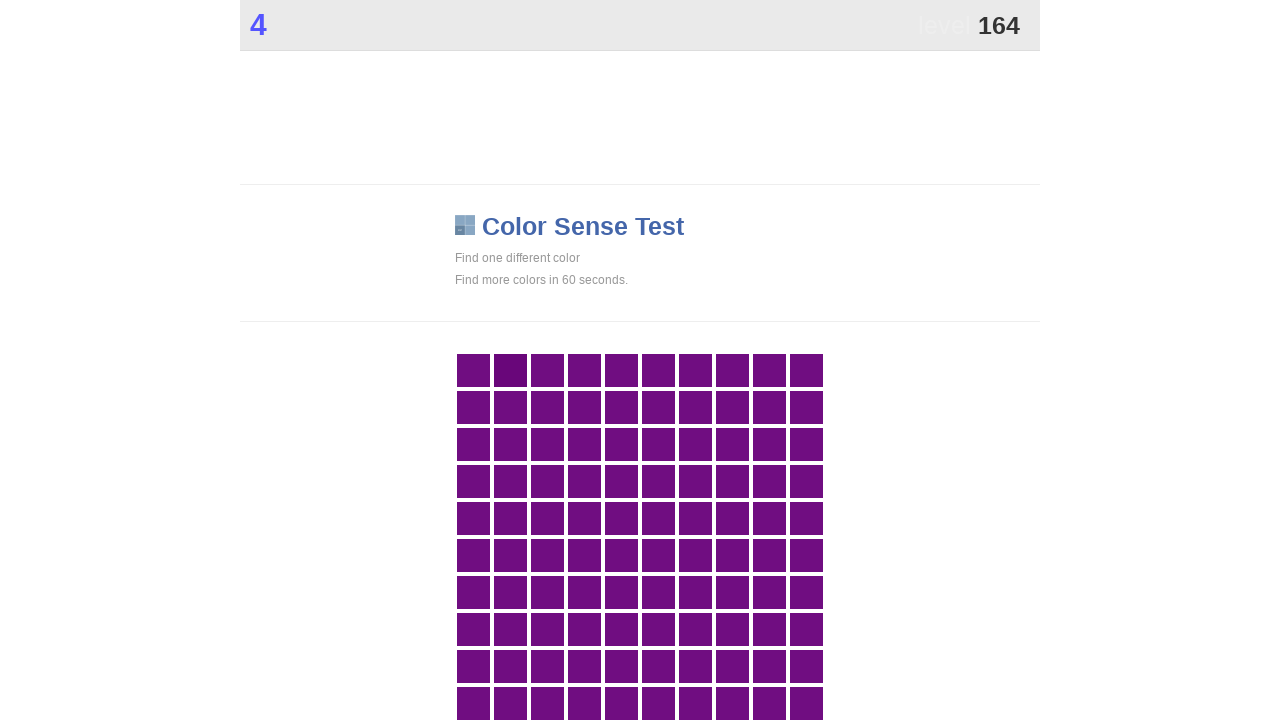

Clicked on a .main element
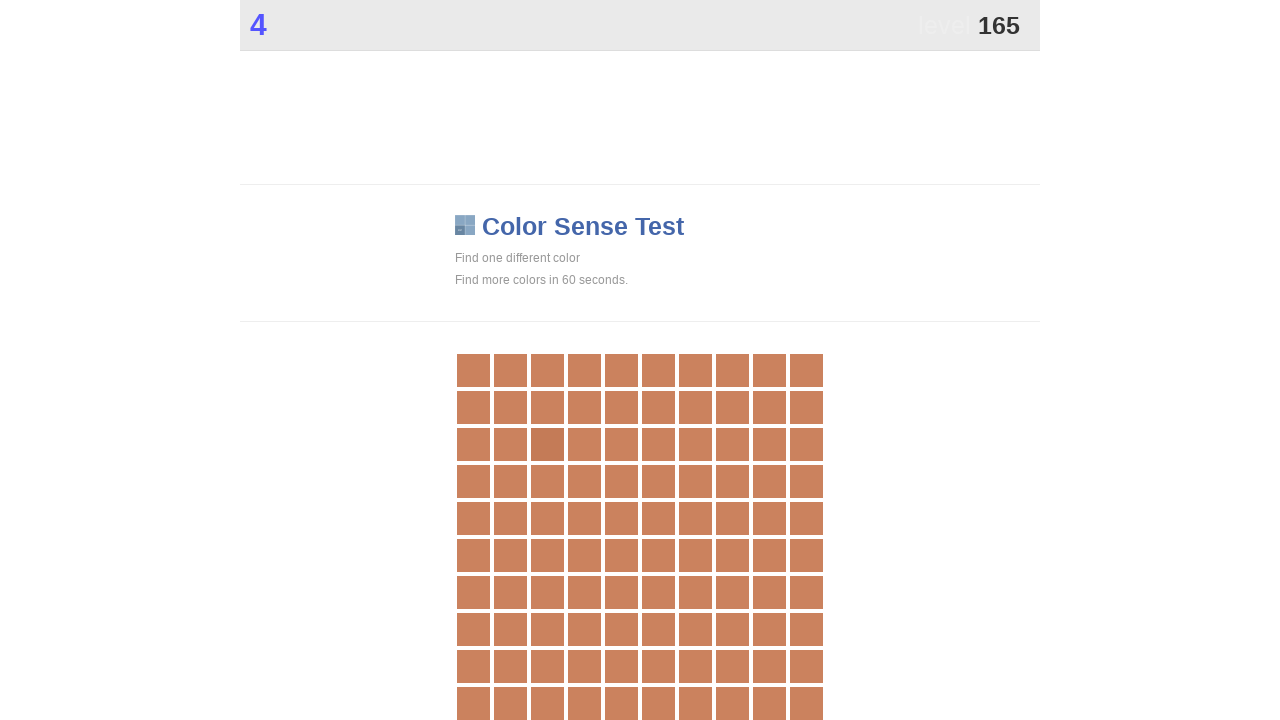

Found 1 clickable elements with .main selector
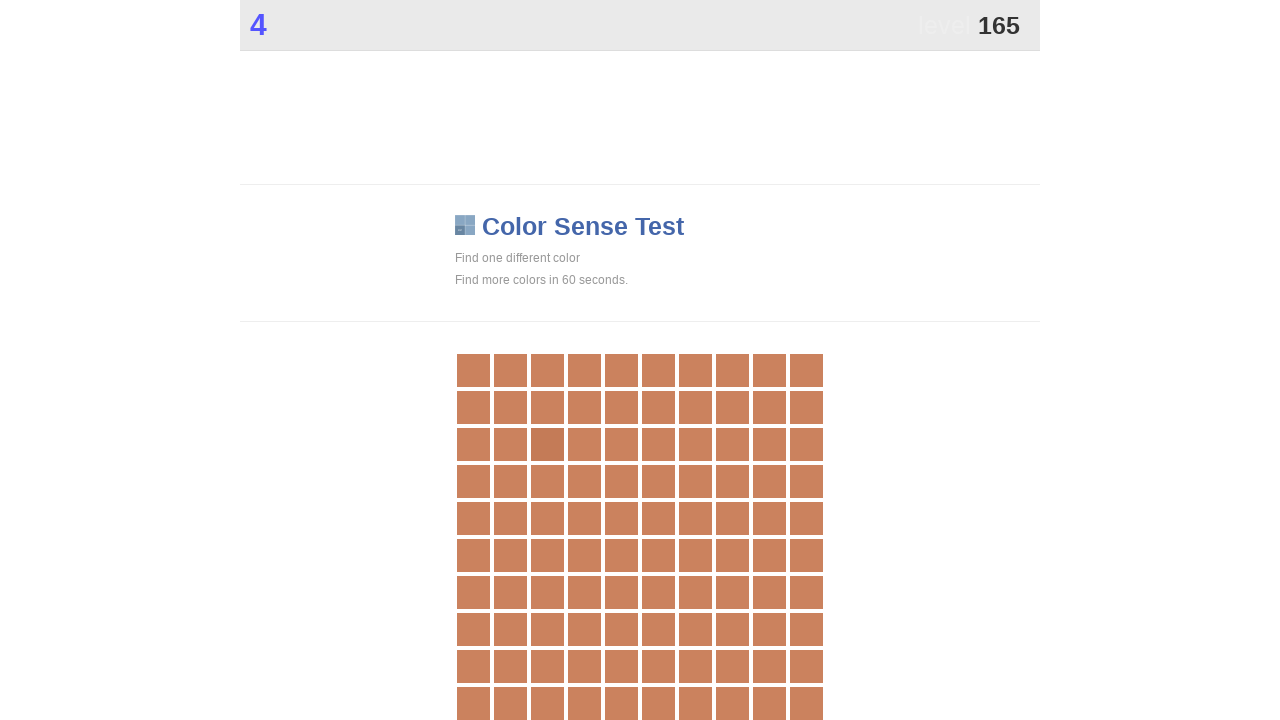

Clicked on a .main element
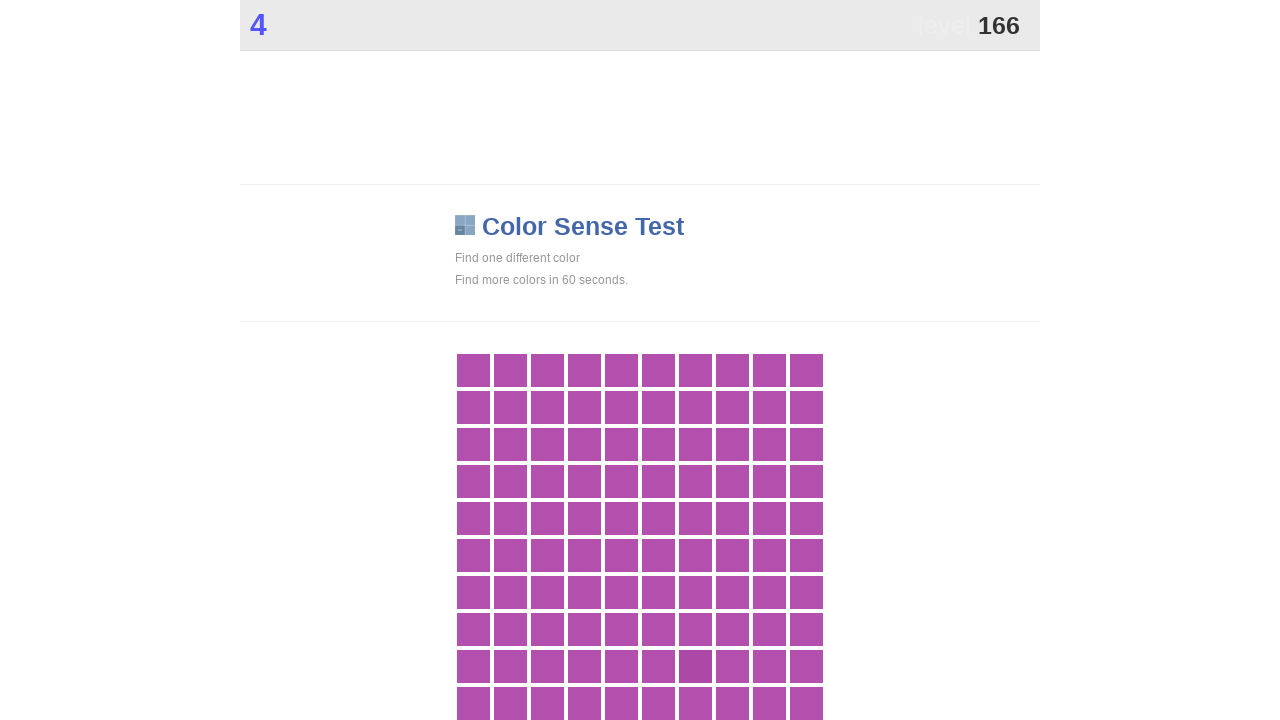

Found 1 clickable elements with .main selector
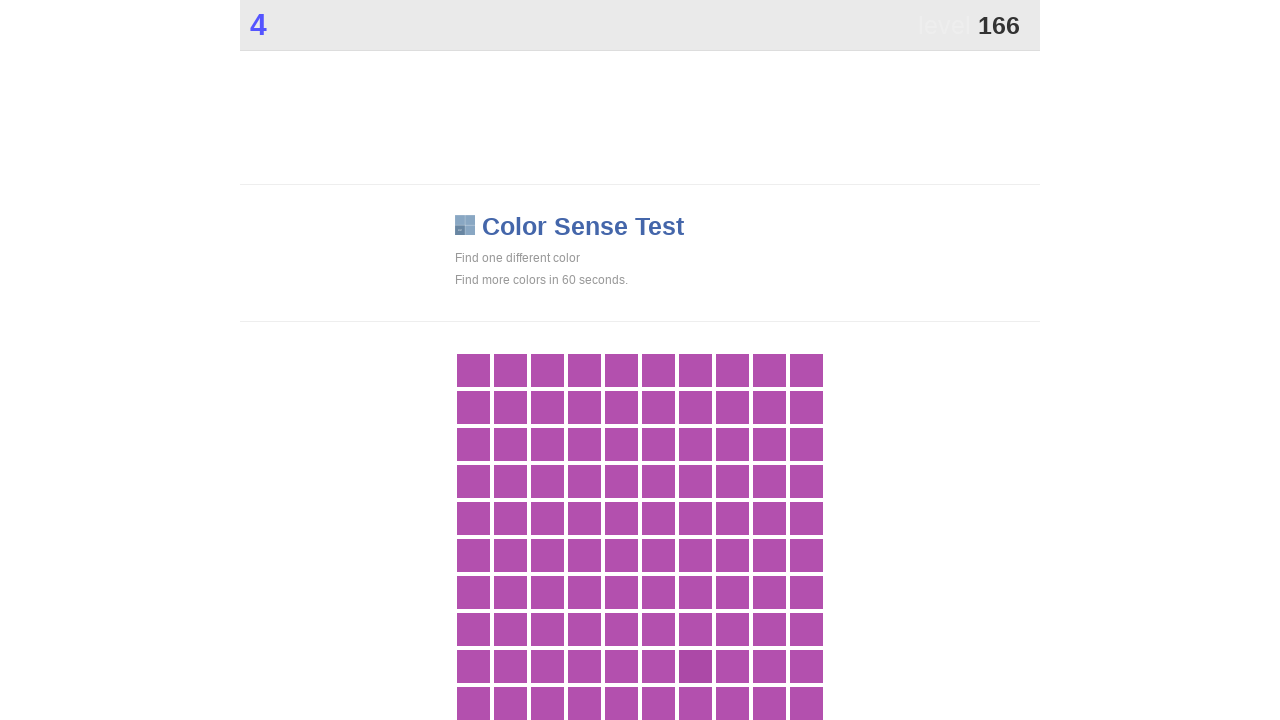

Clicked on a .main element
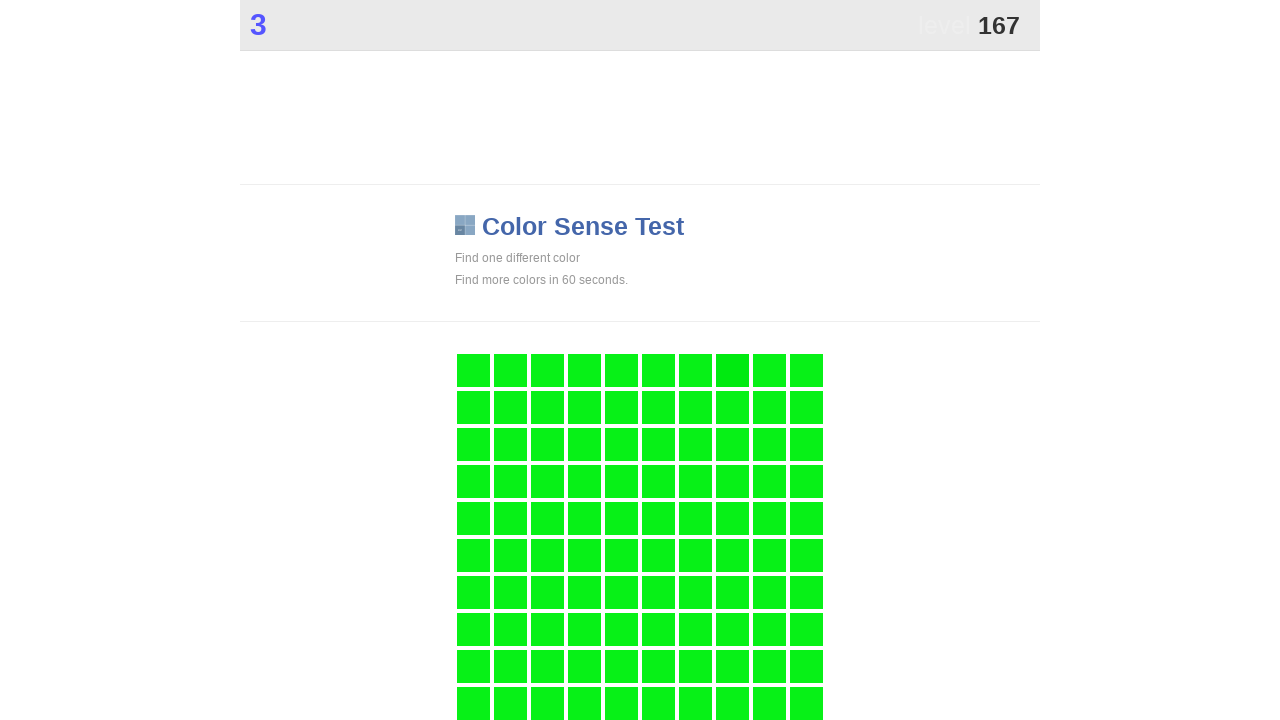

Found 1 clickable elements with .main selector
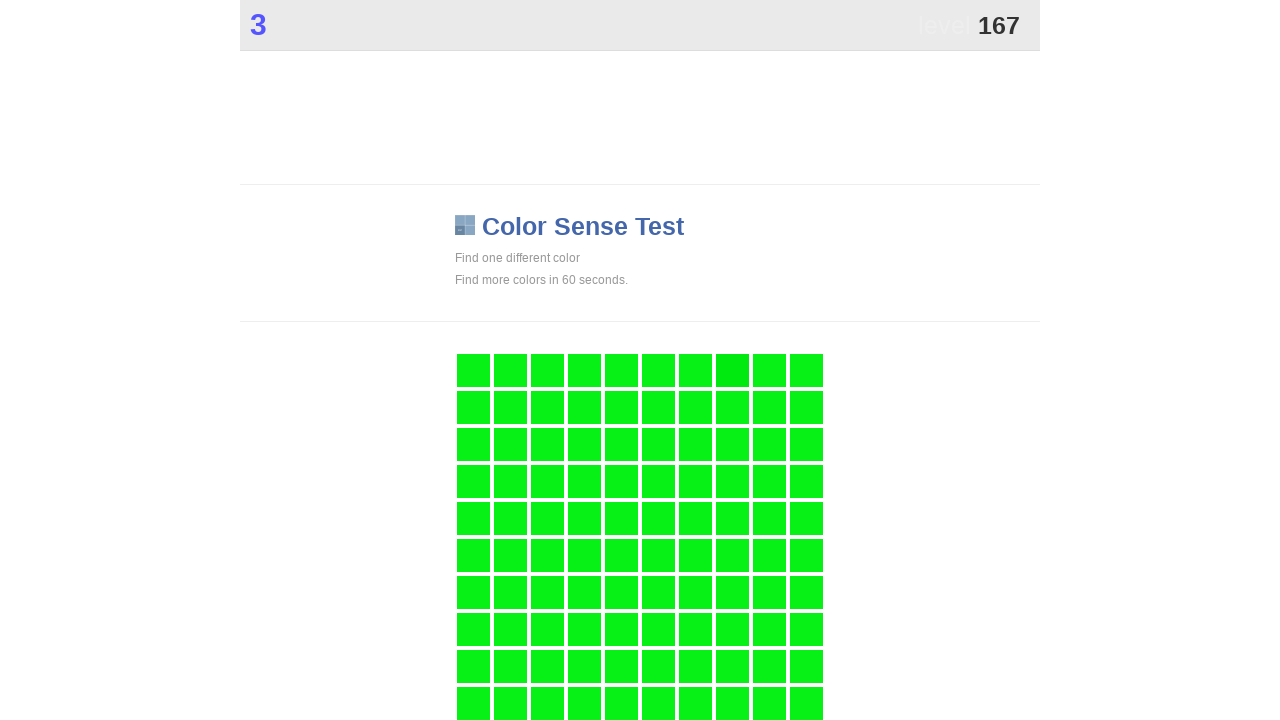

Clicked on a .main element
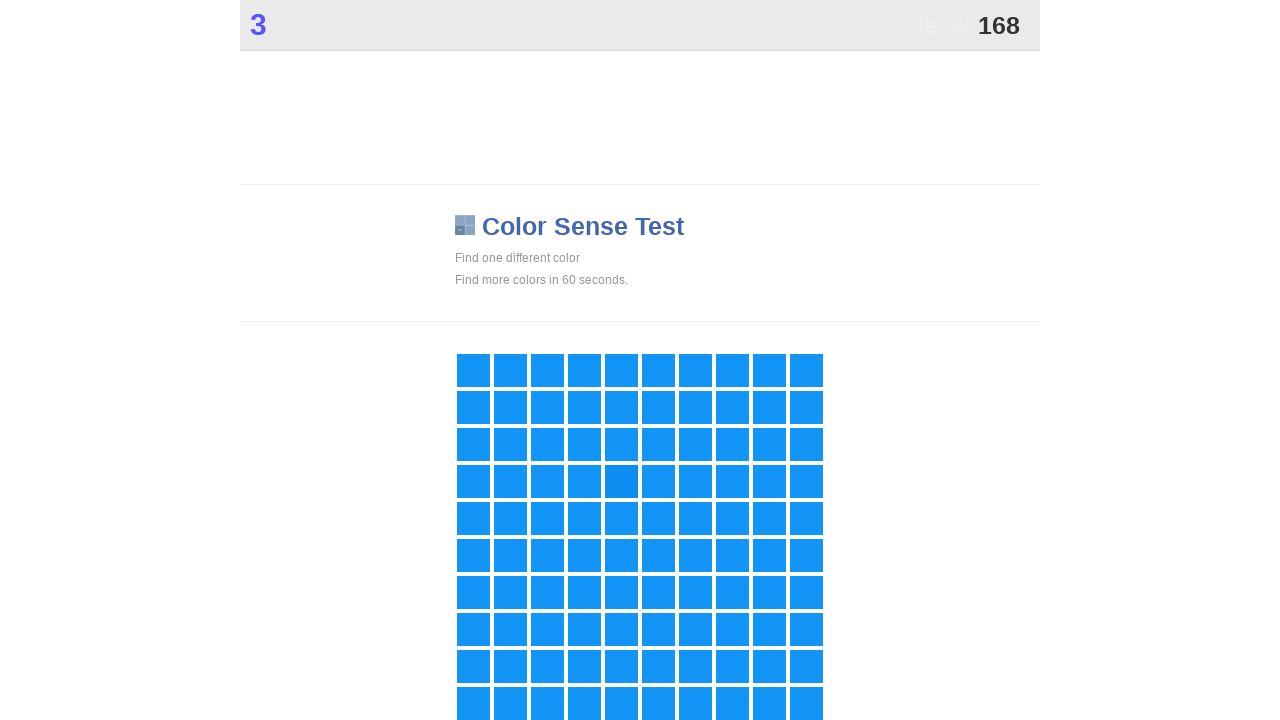

Found 1 clickable elements with .main selector
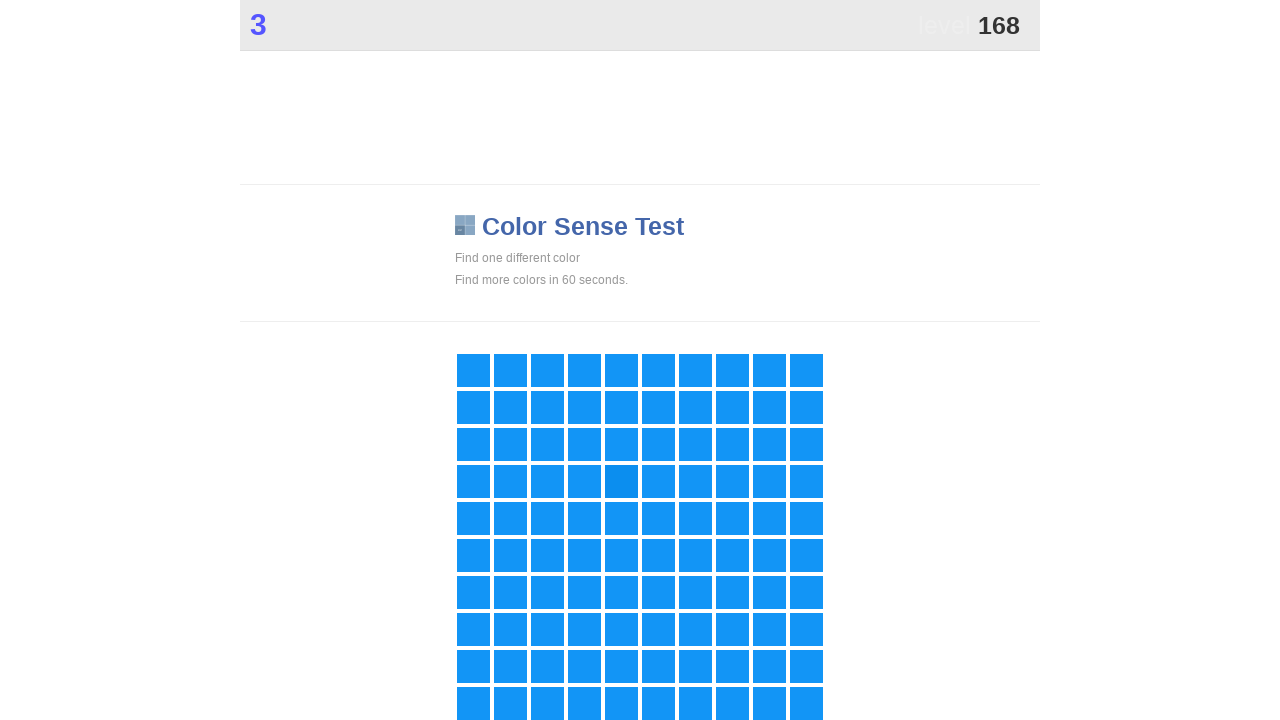

Clicked on a .main element
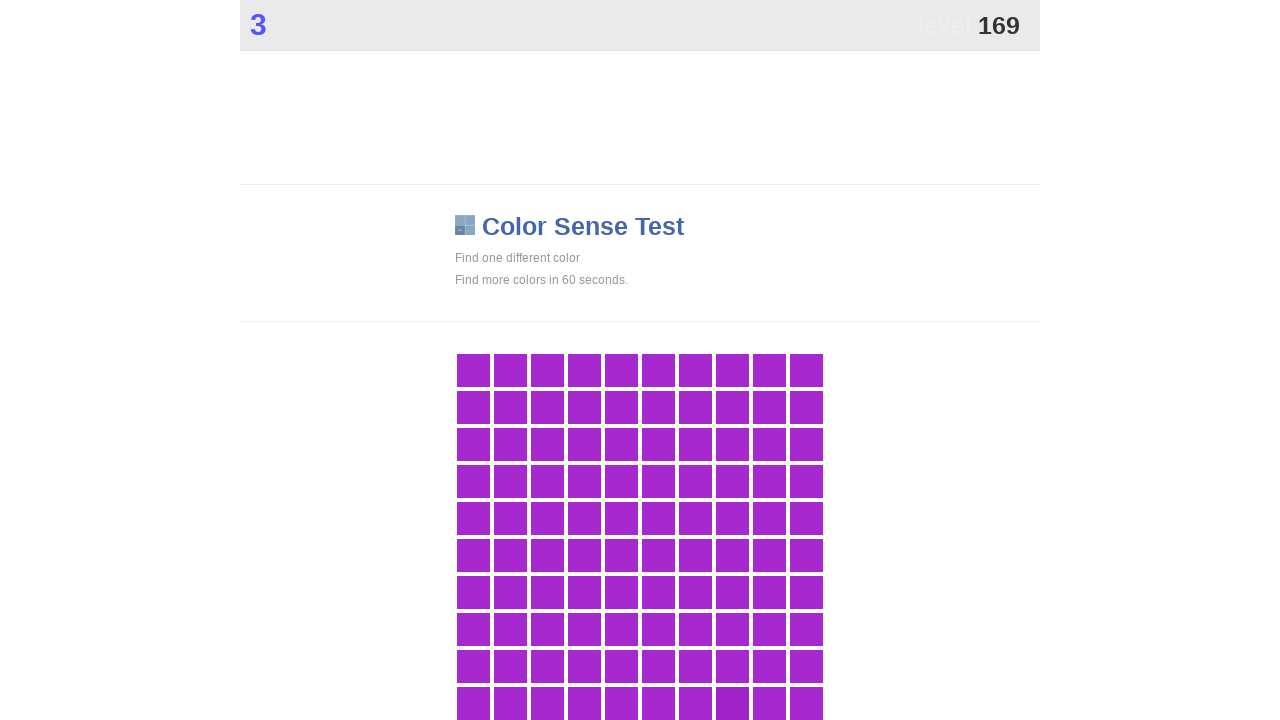

Found 1 clickable elements with .main selector
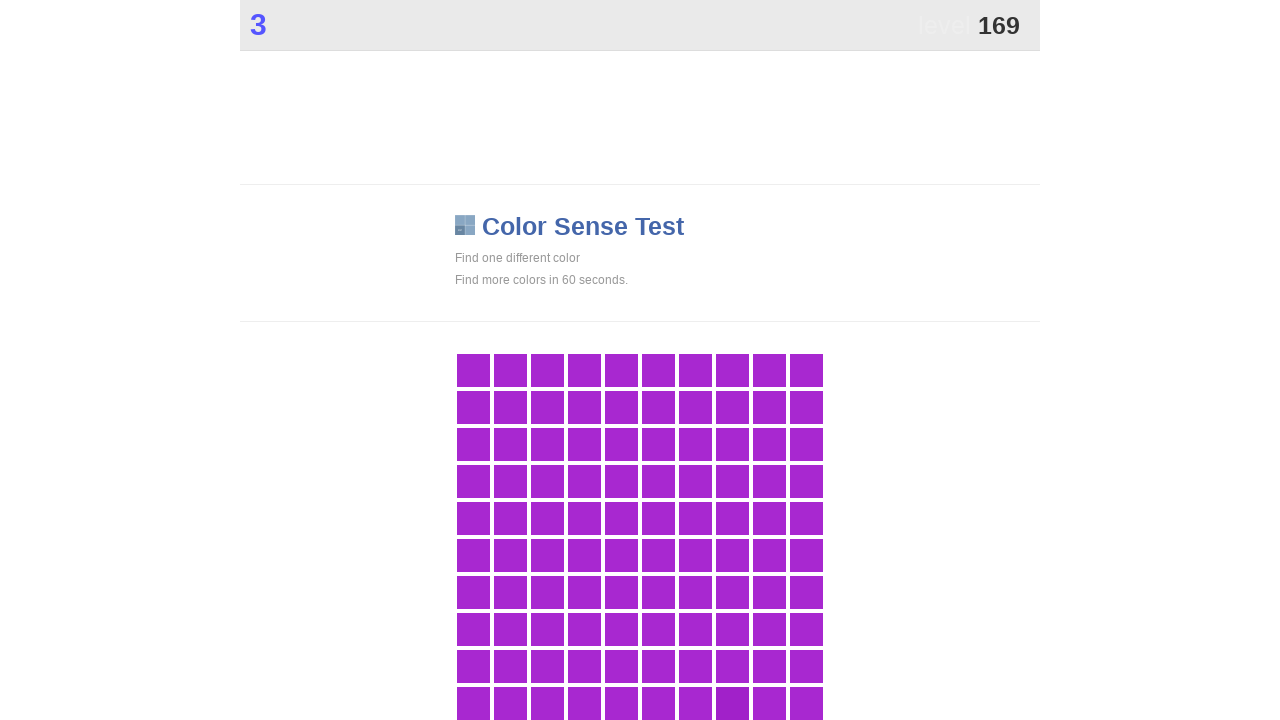

Clicked on a .main element
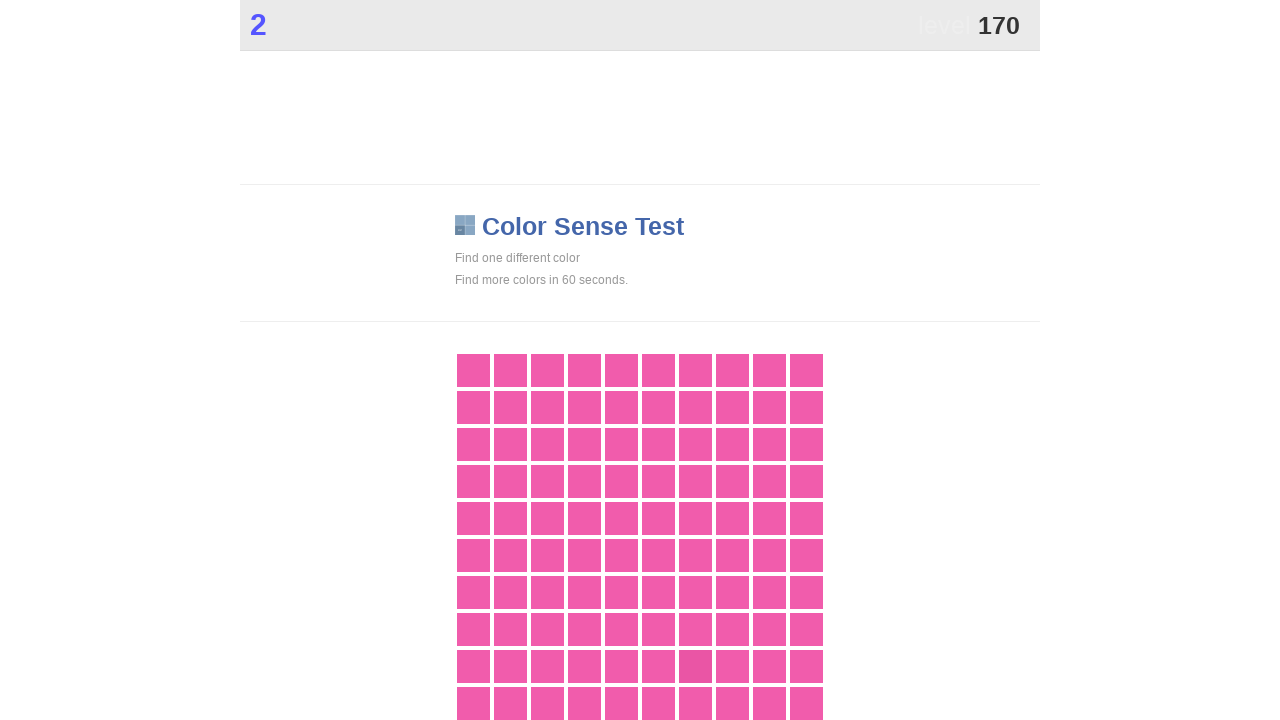

Found 1 clickable elements with .main selector
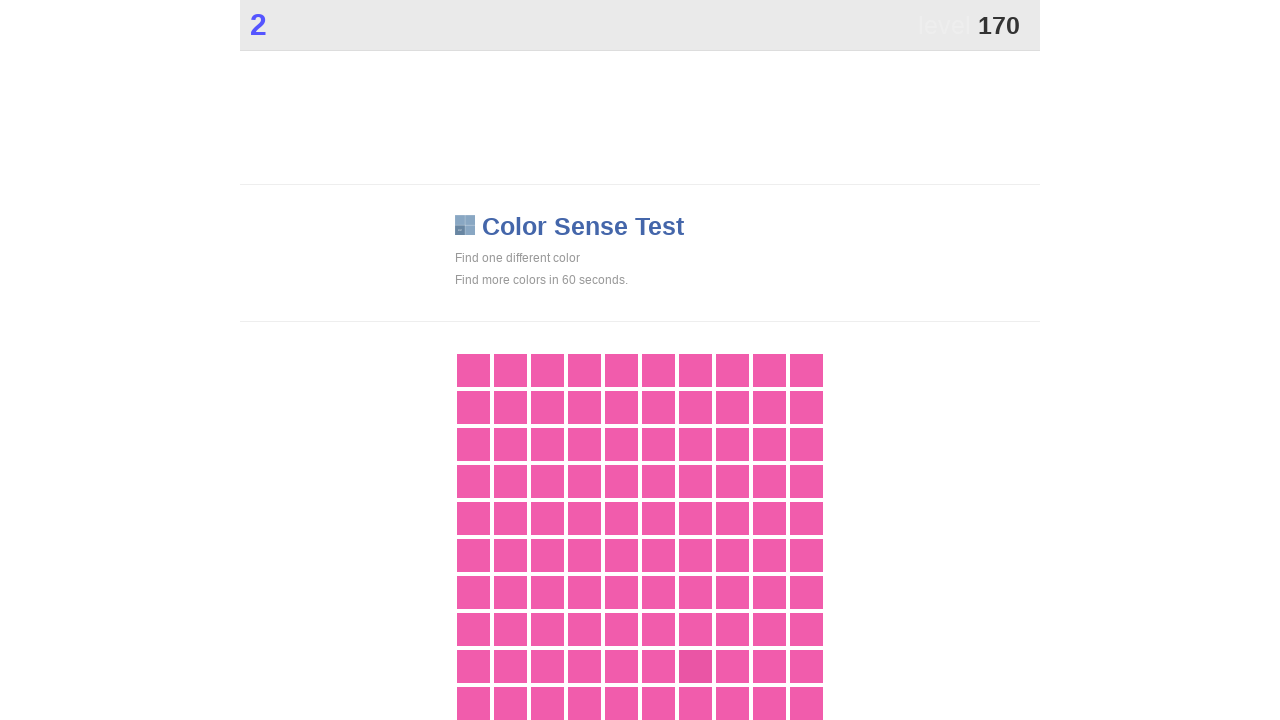

Clicked on a .main element
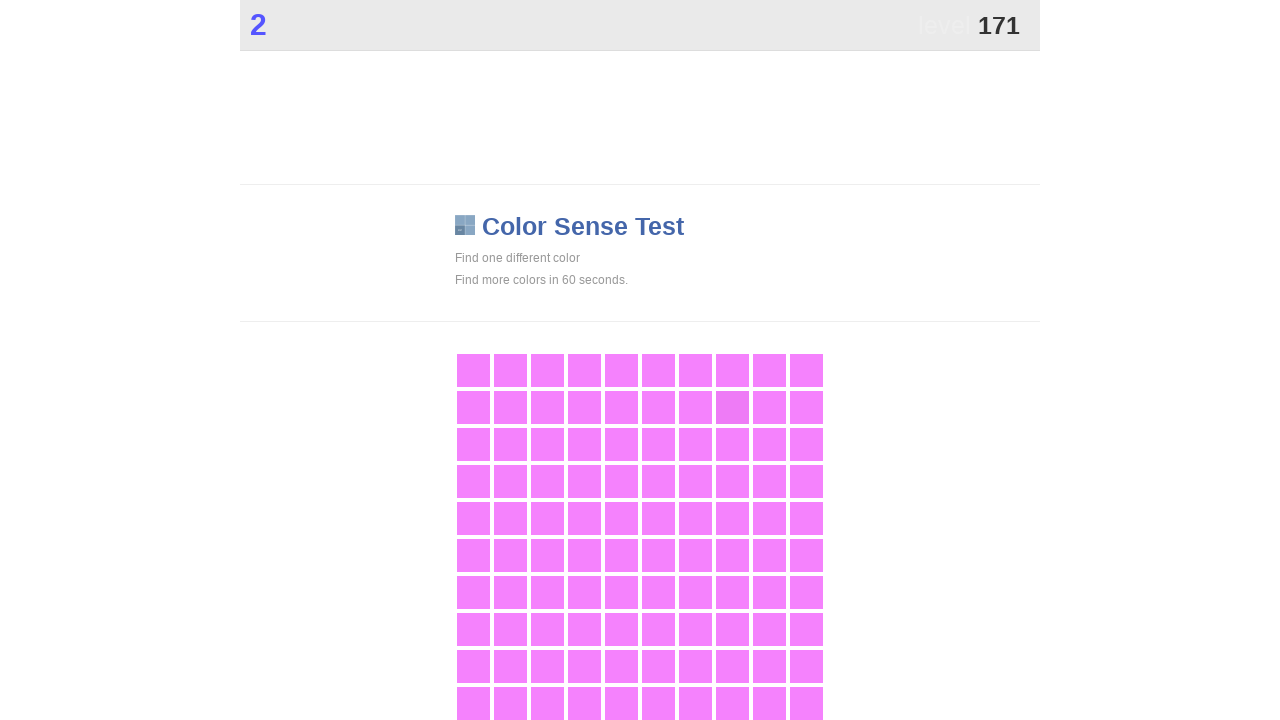

Found 1 clickable elements with .main selector
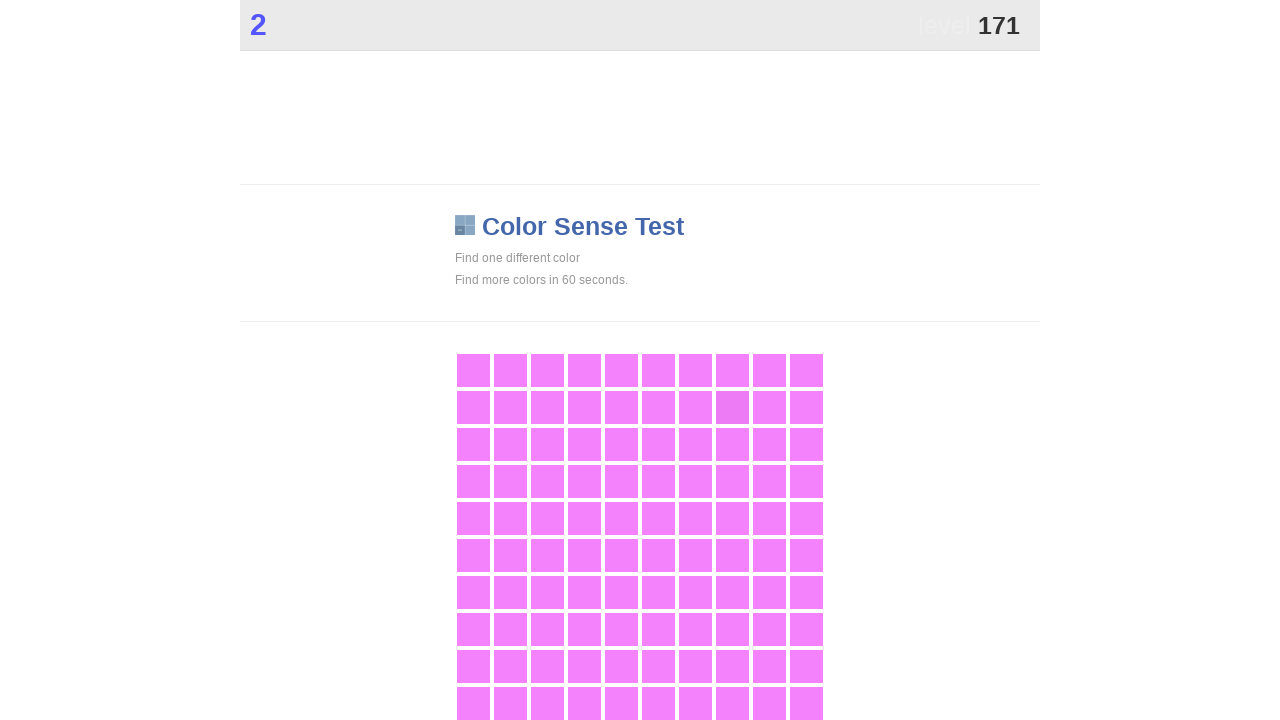

Clicked on a .main element
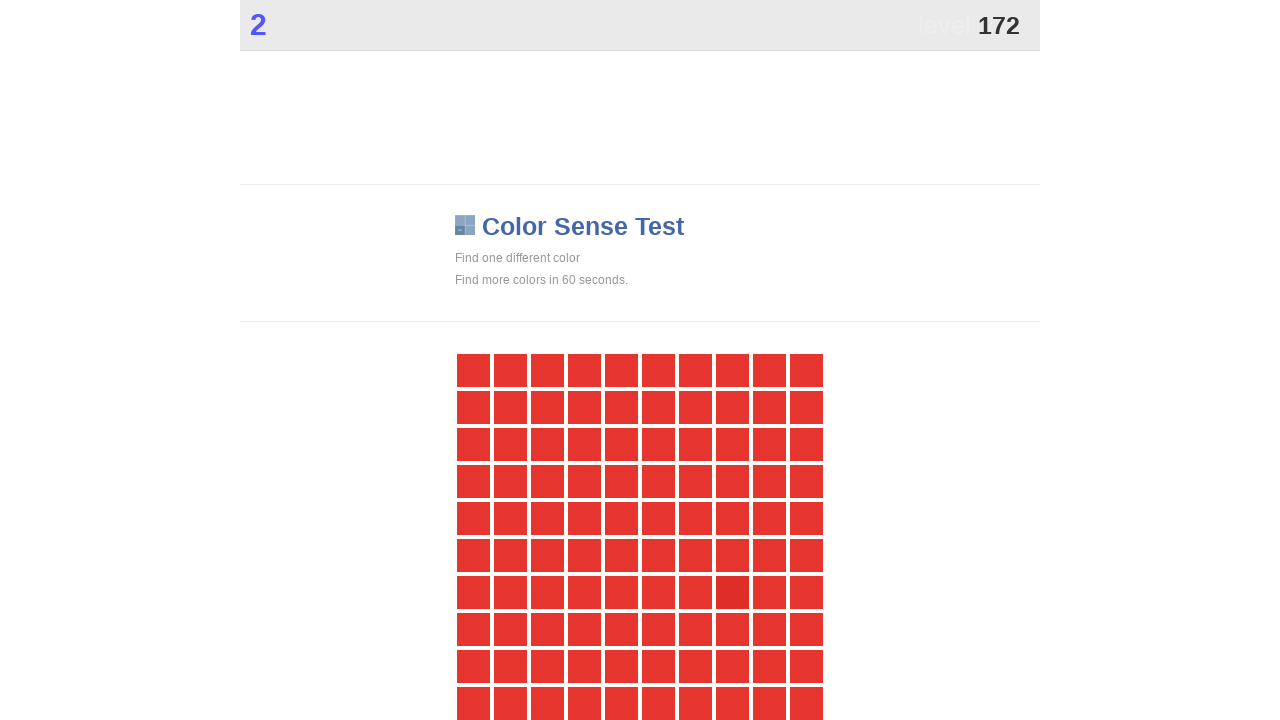

Found 1 clickable elements with .main selector
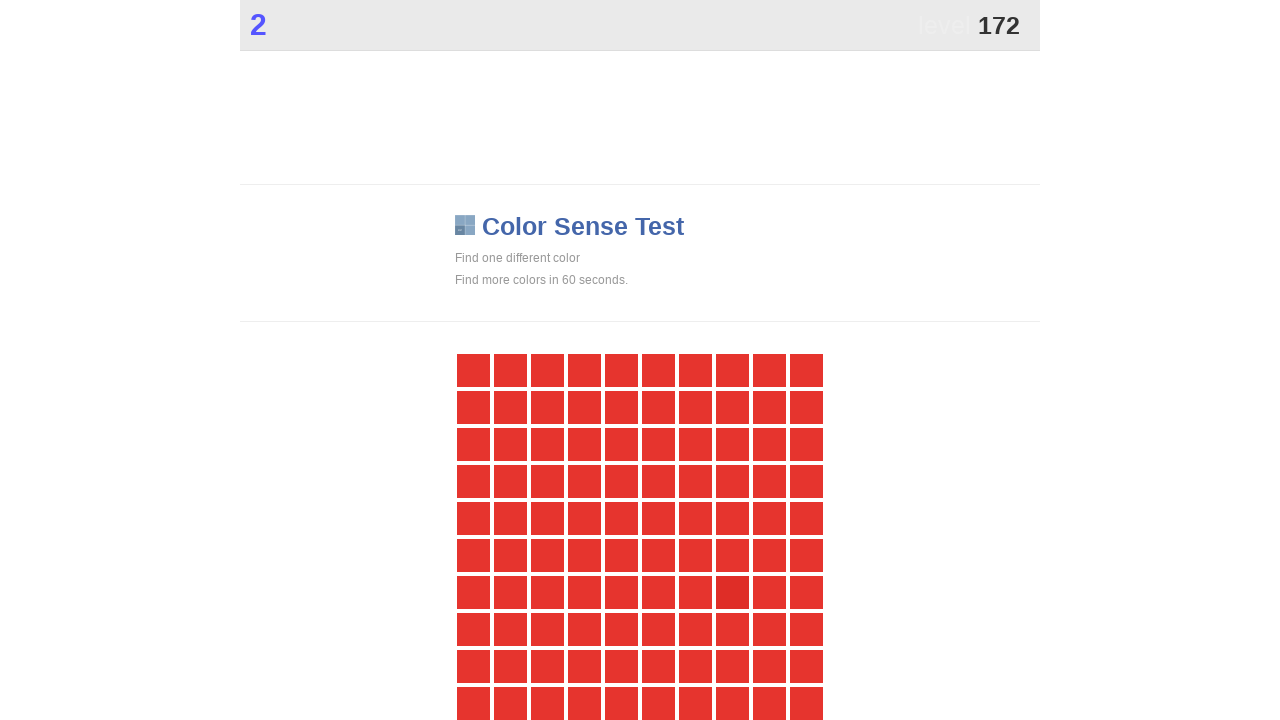

Clicked on a .main element
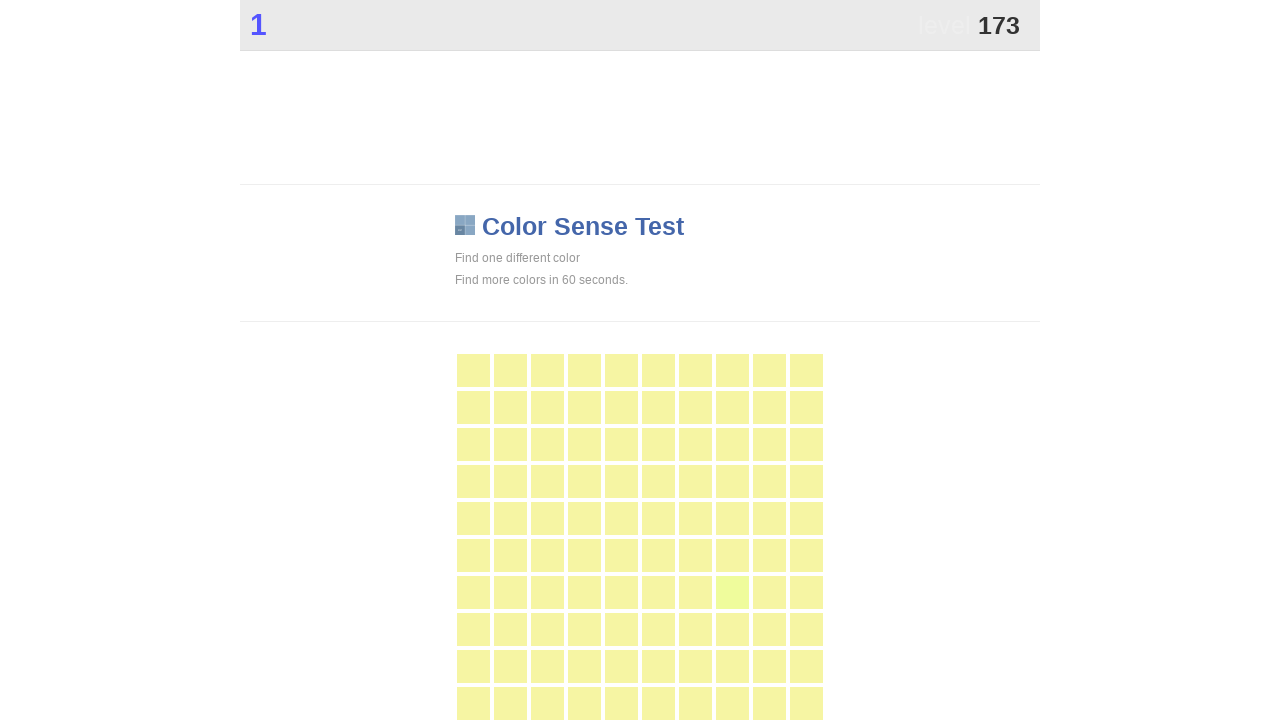

Found 1 clickable elements with .main selector
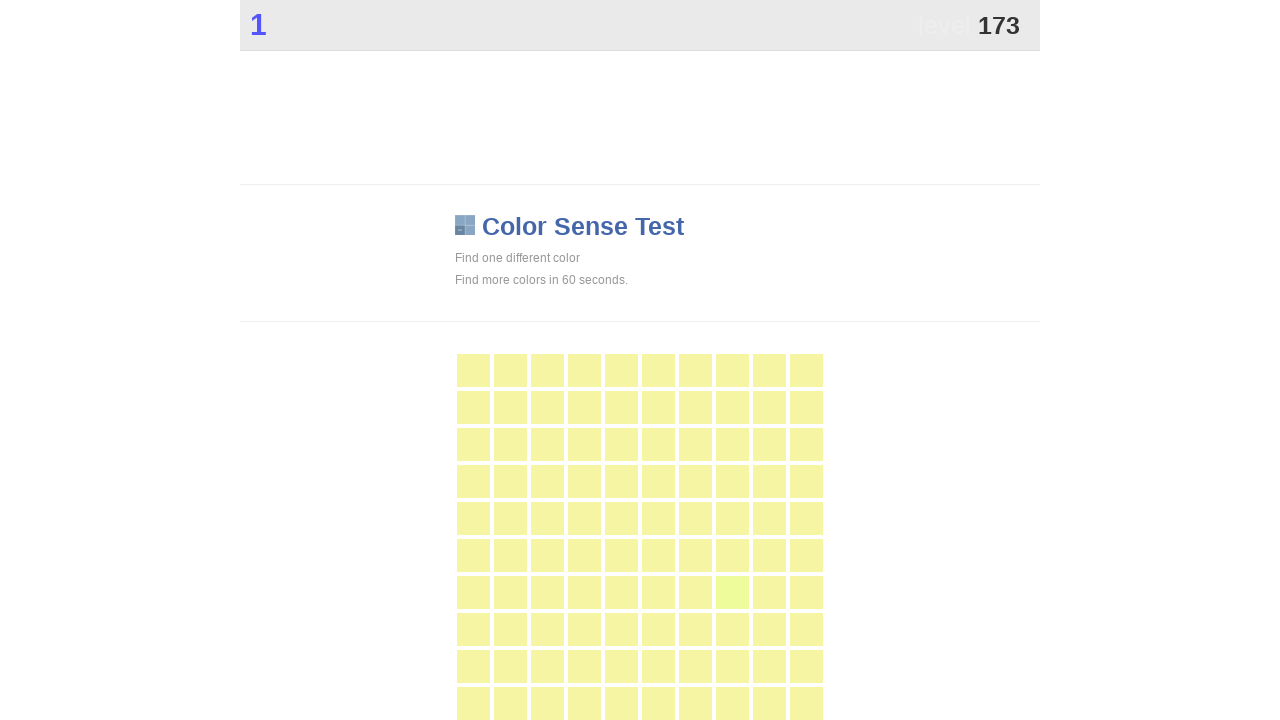

Clicked on a .main element
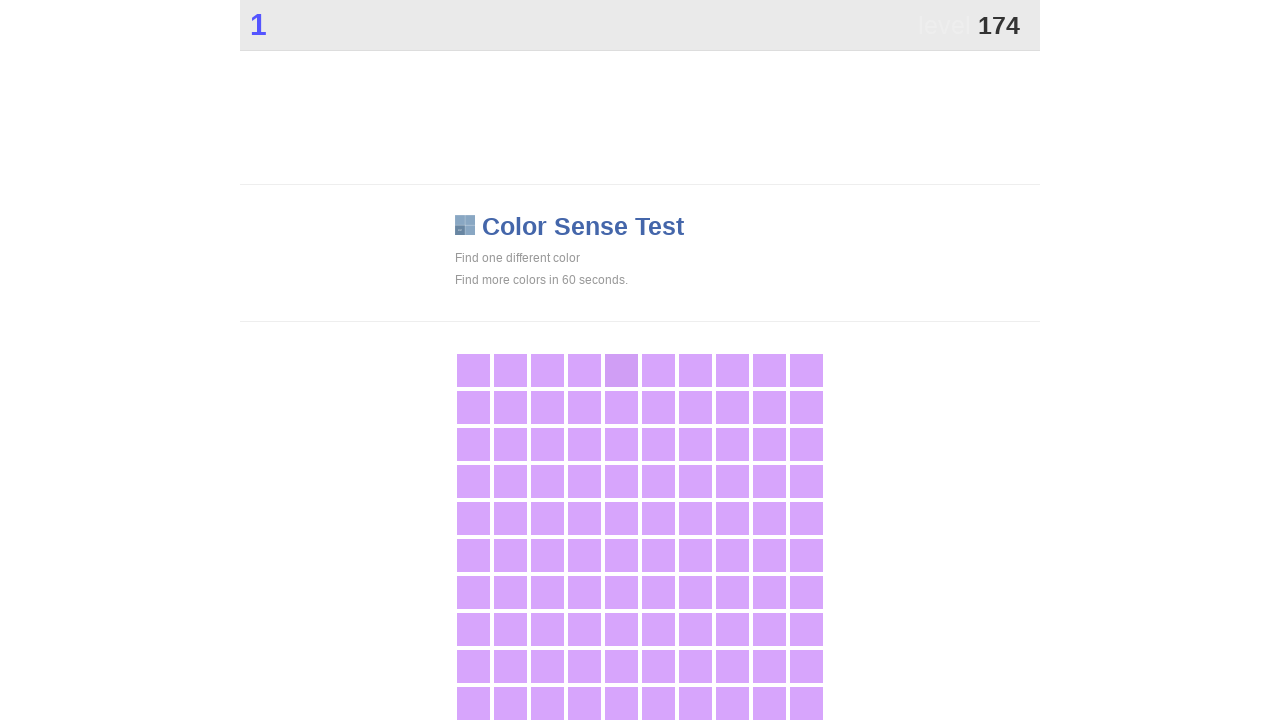

Found 1 clickable elements with .main selector
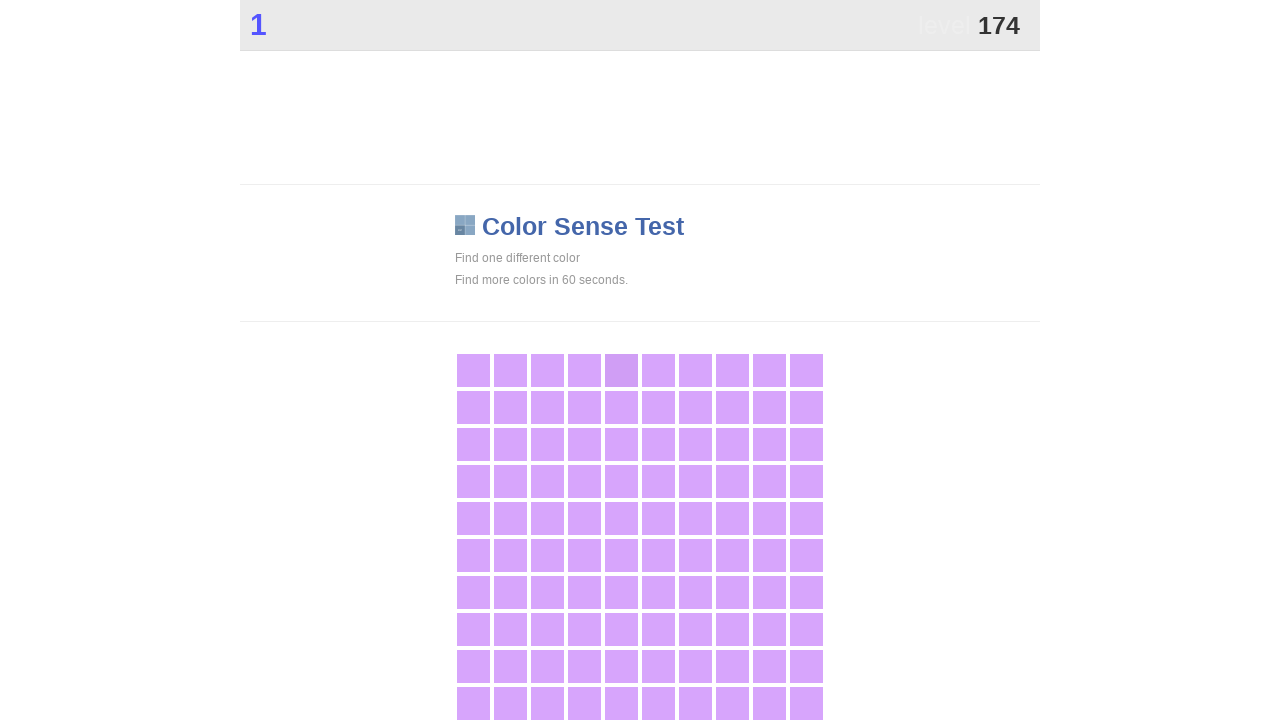

Clicked on a .main element
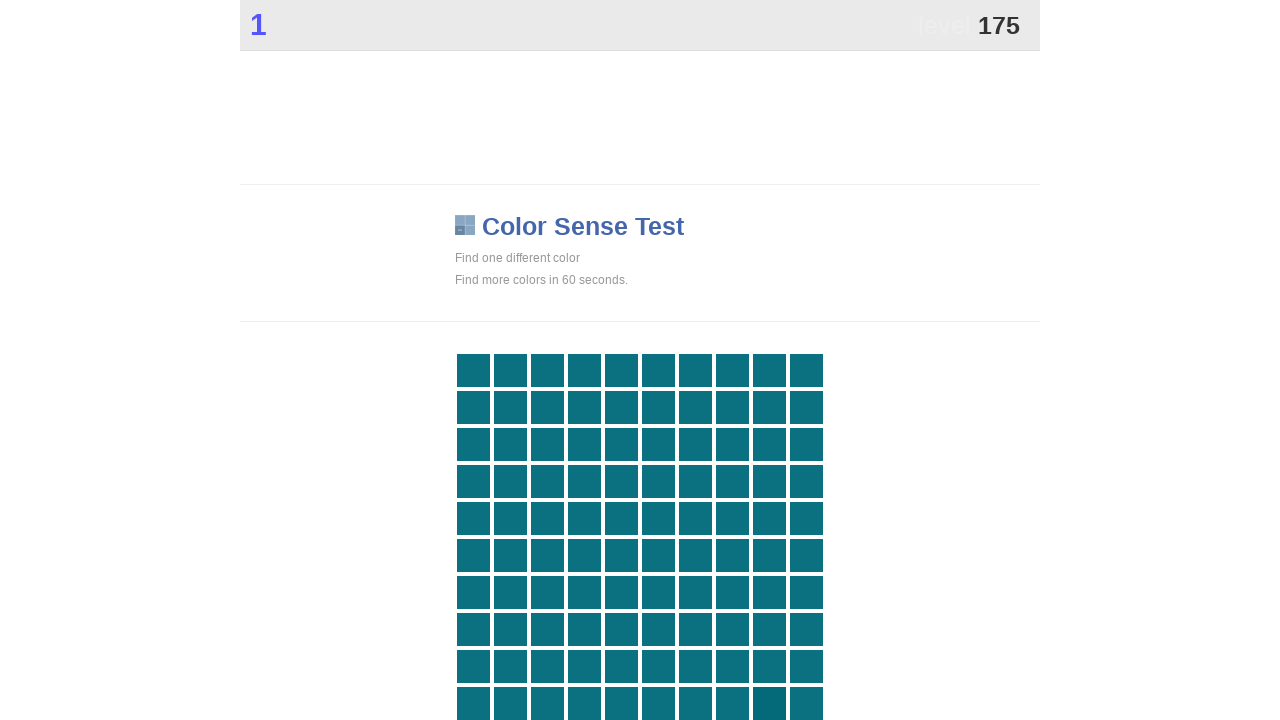

Completed 60-second color clicking game session
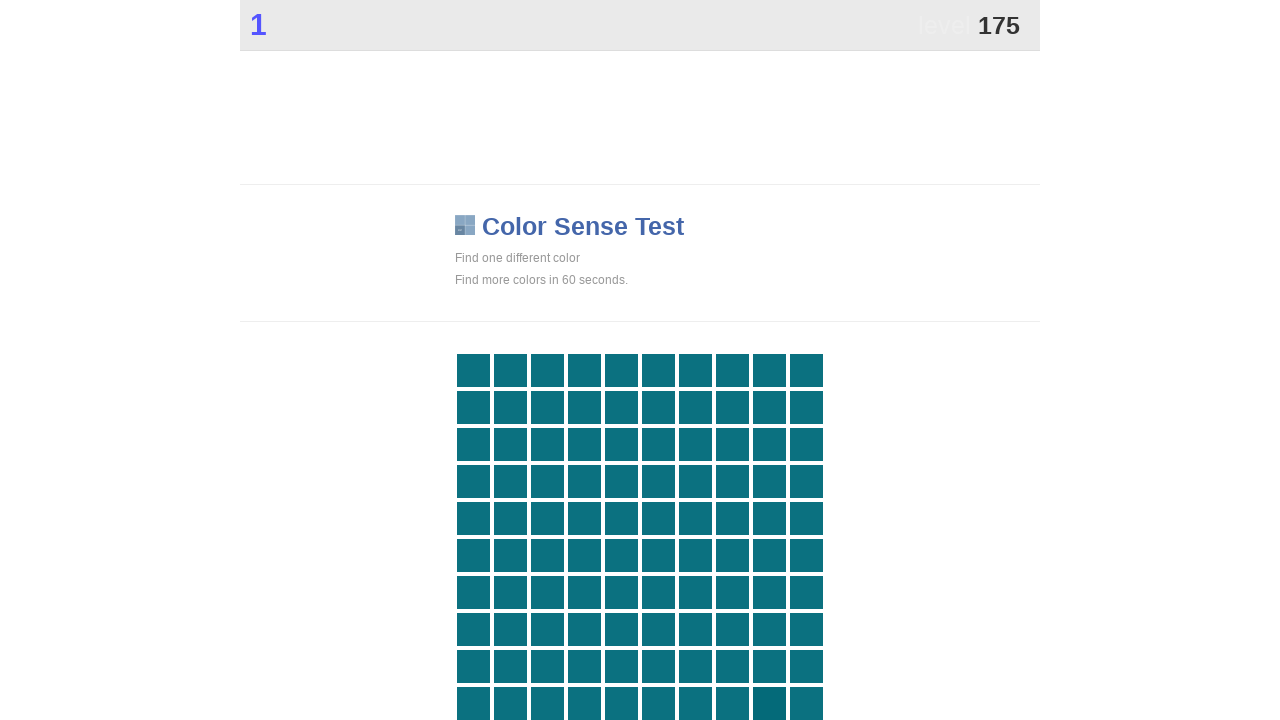

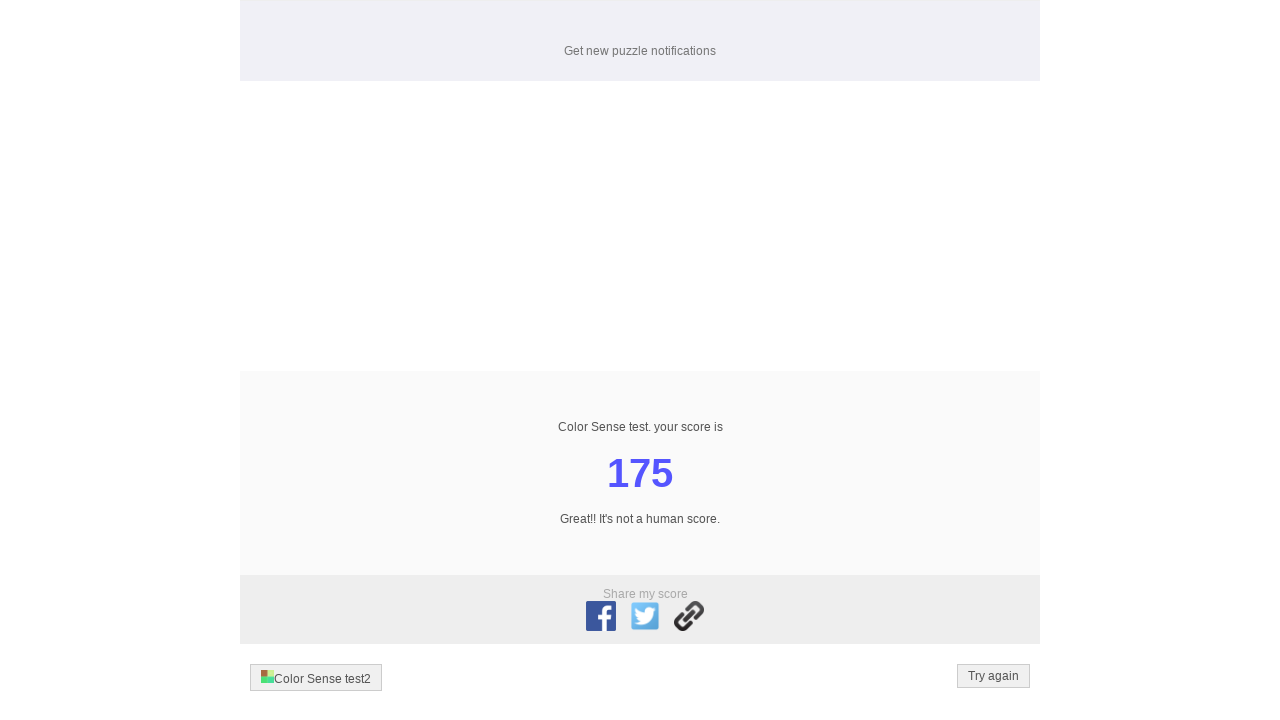